Tests jQuery UI datepicker functionality by clicking to open the picker, navigating forward through months to reach October 2024, and selecting a specific date.

Starting URL: https://jqueryui.com/datepicker/

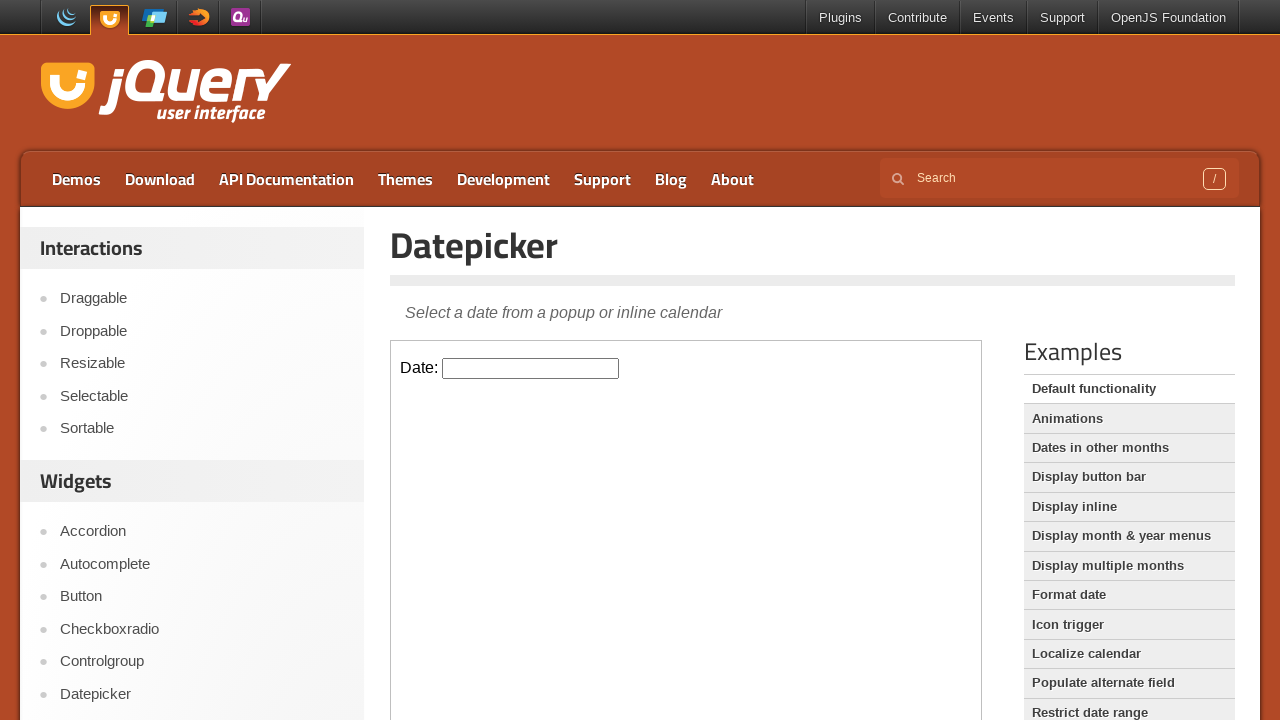

Set viewport size to 1920x1080
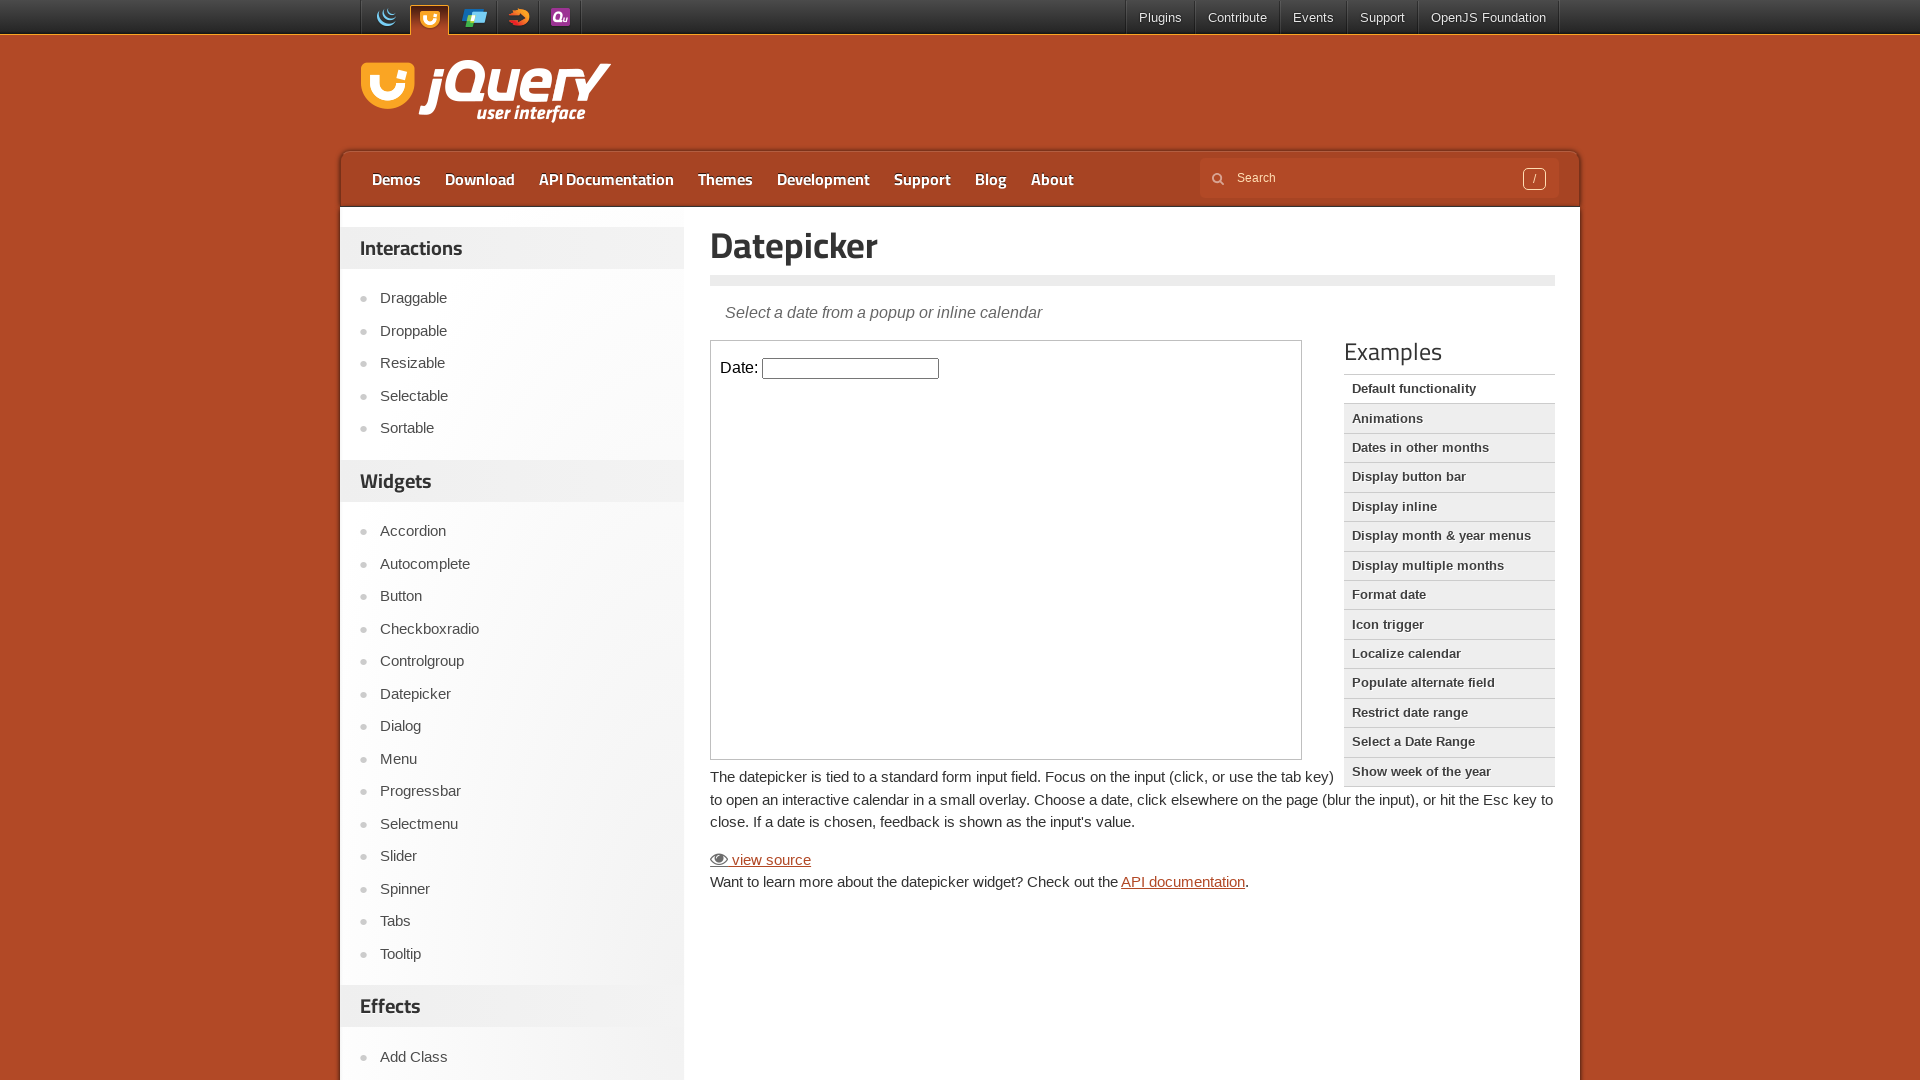

Located iframe containing datepicker
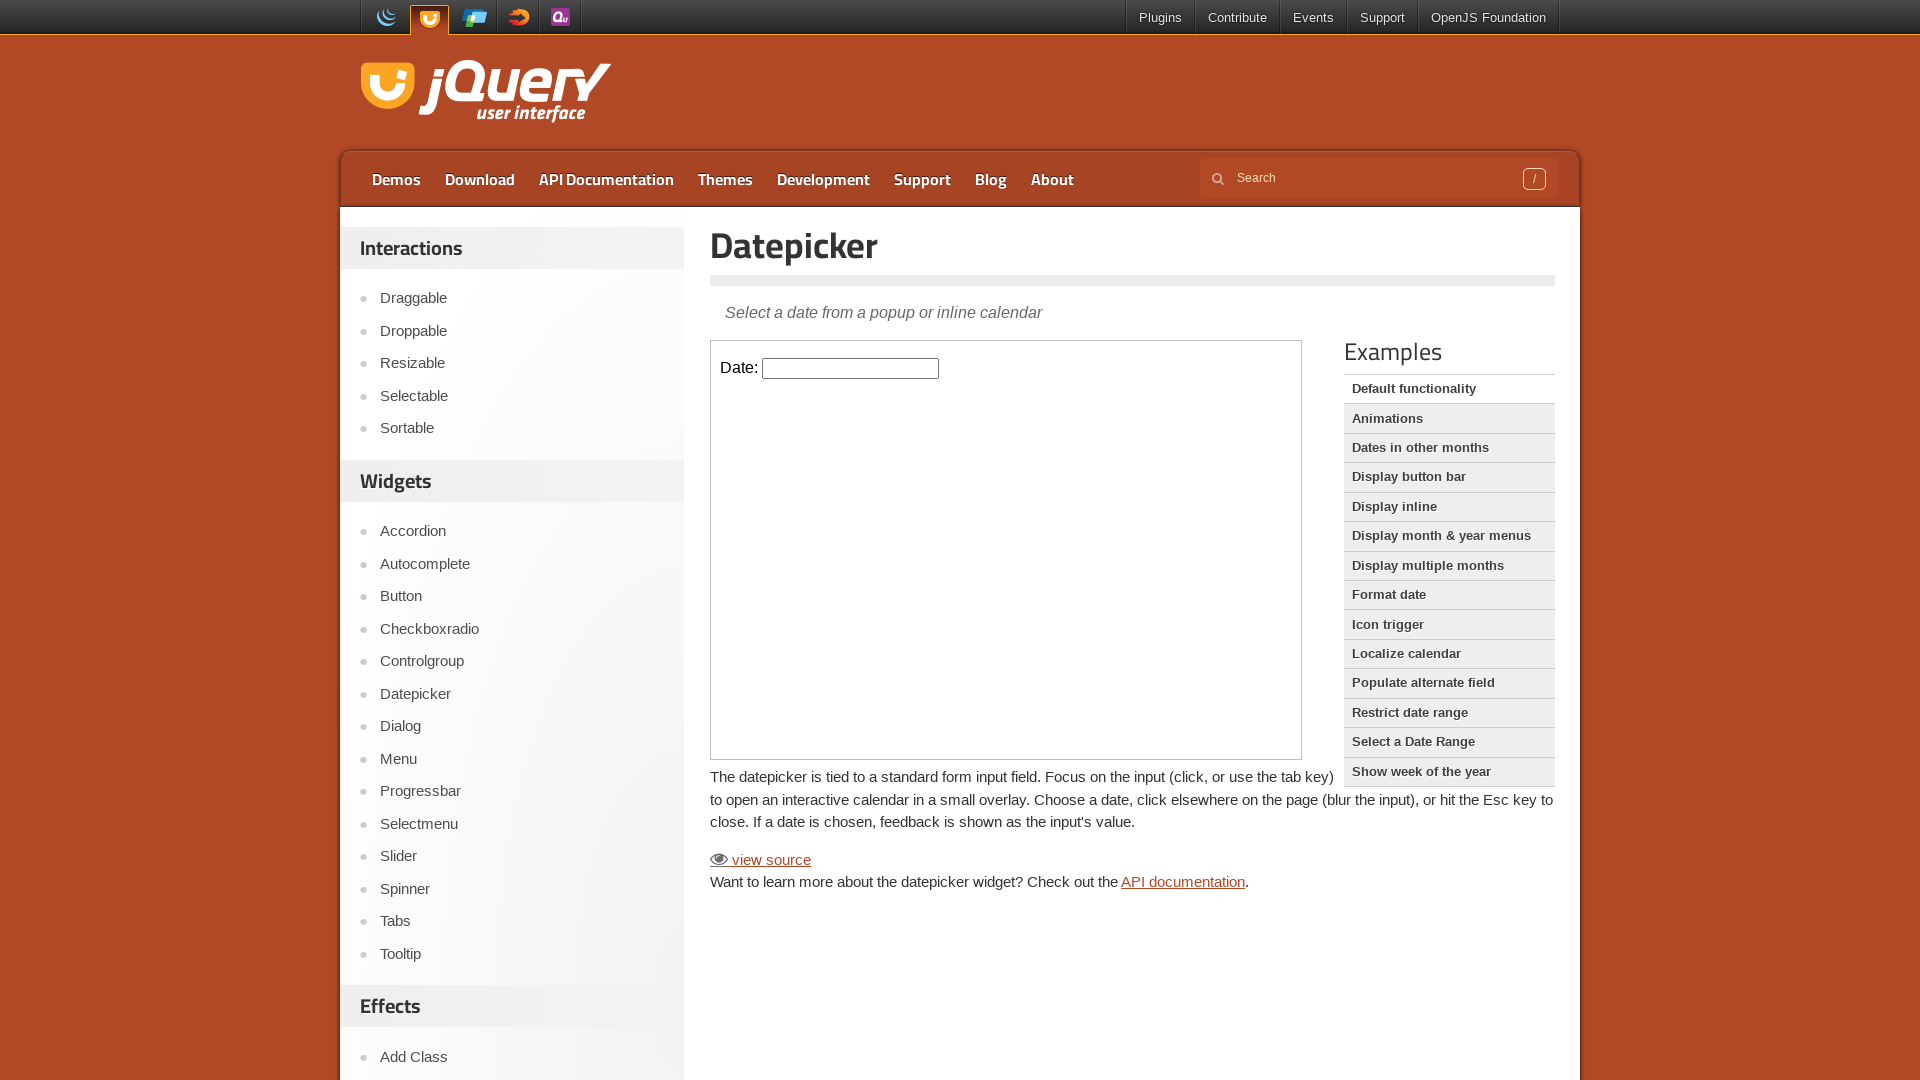

Clicked datepicker input to open calendar at (851, 368) on iframe.demo-frame >> nth=0 >> internal:control=enter-frame >> input#datepicker
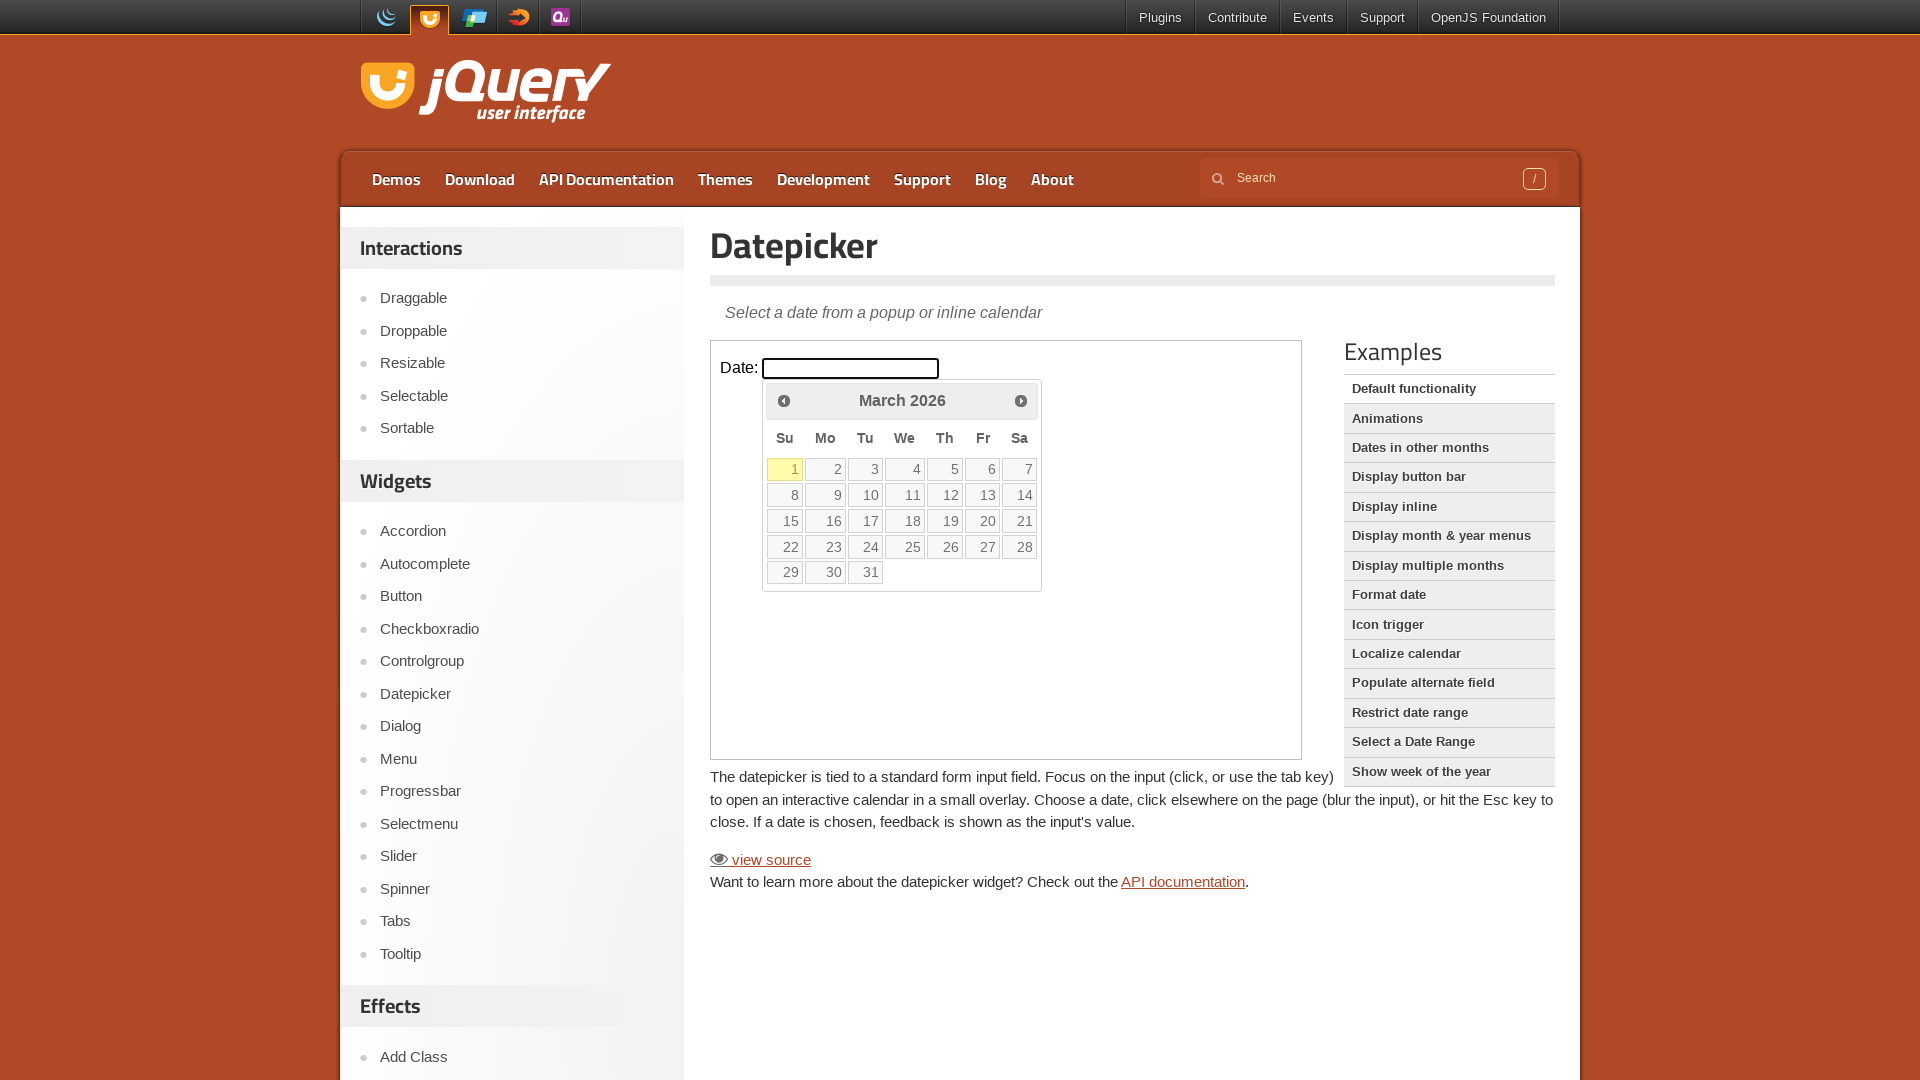

Retrieved current month 'March' and year '2026'
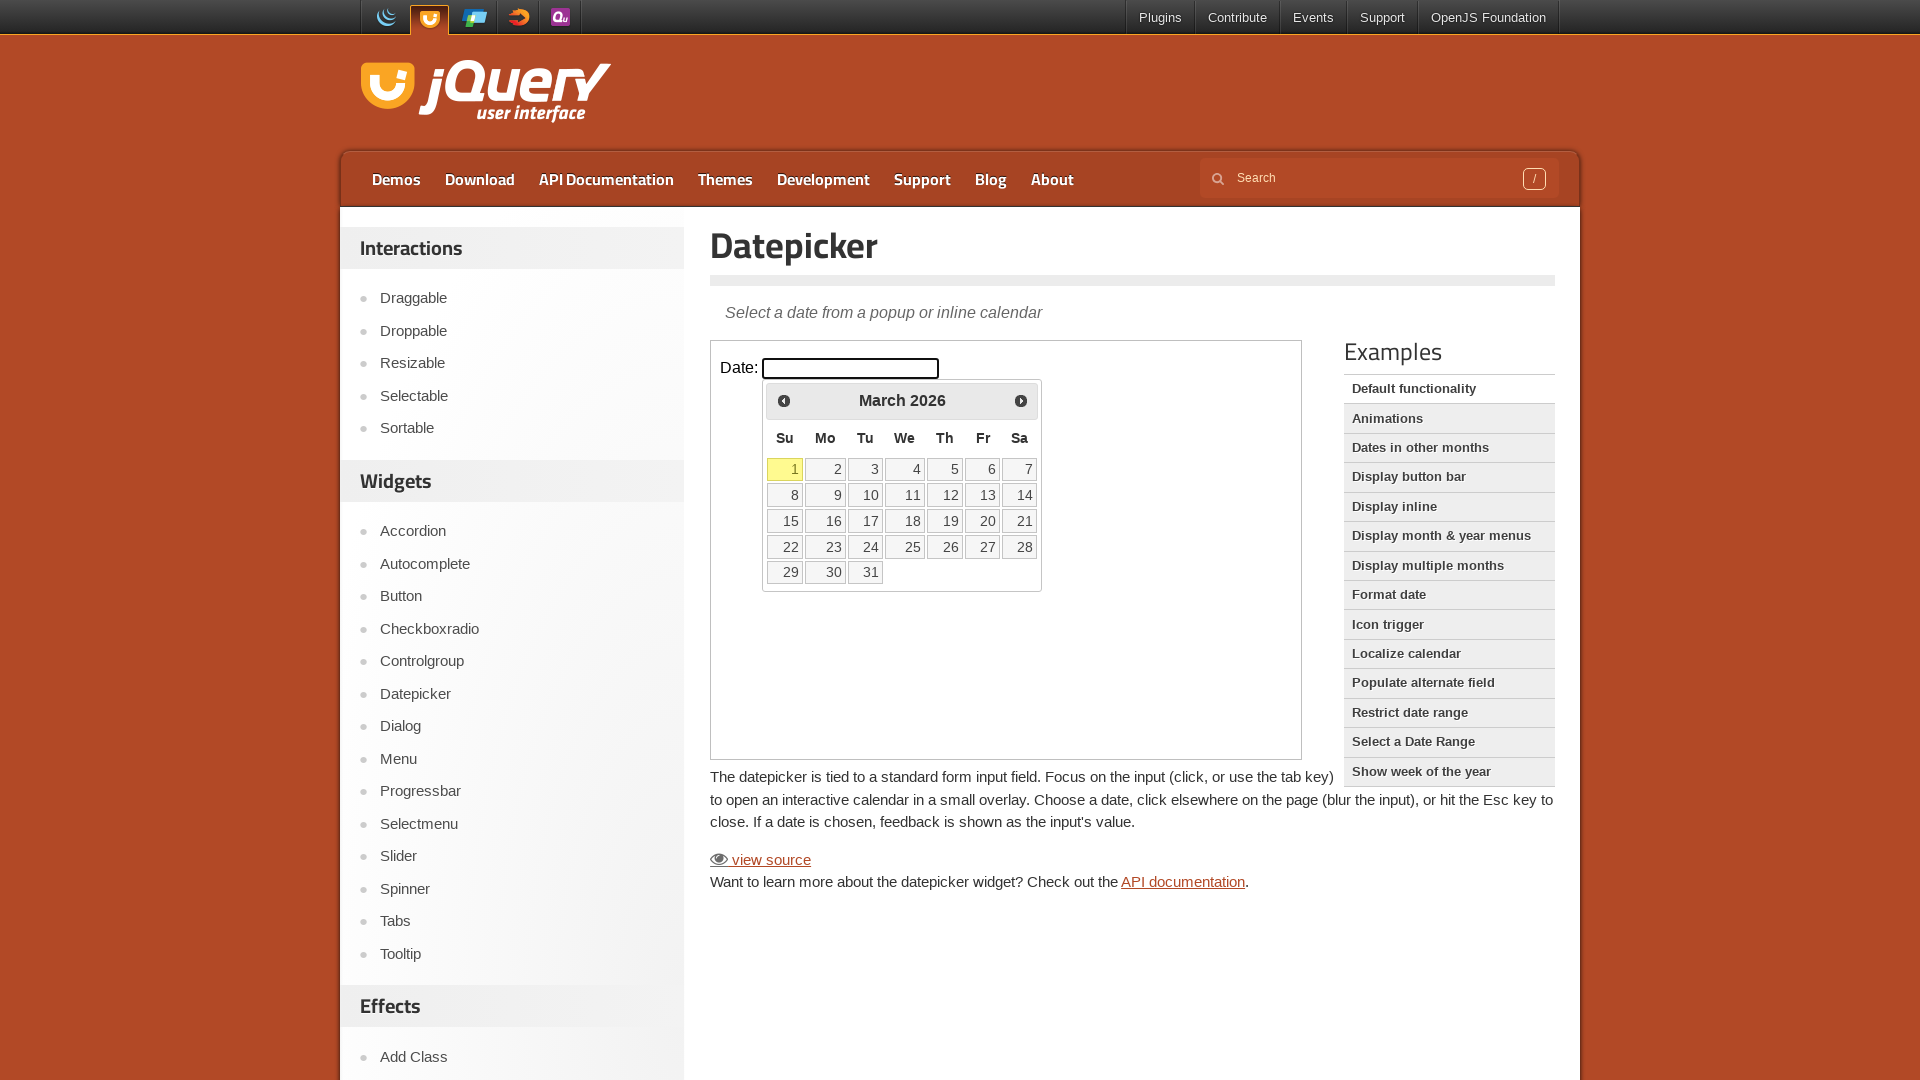

Clicked next month button to navigate forward at (1021, 400) on iframe.demo-frame >> nth=0 >> internal:control=enter-frame >> span.ui-icon-circl
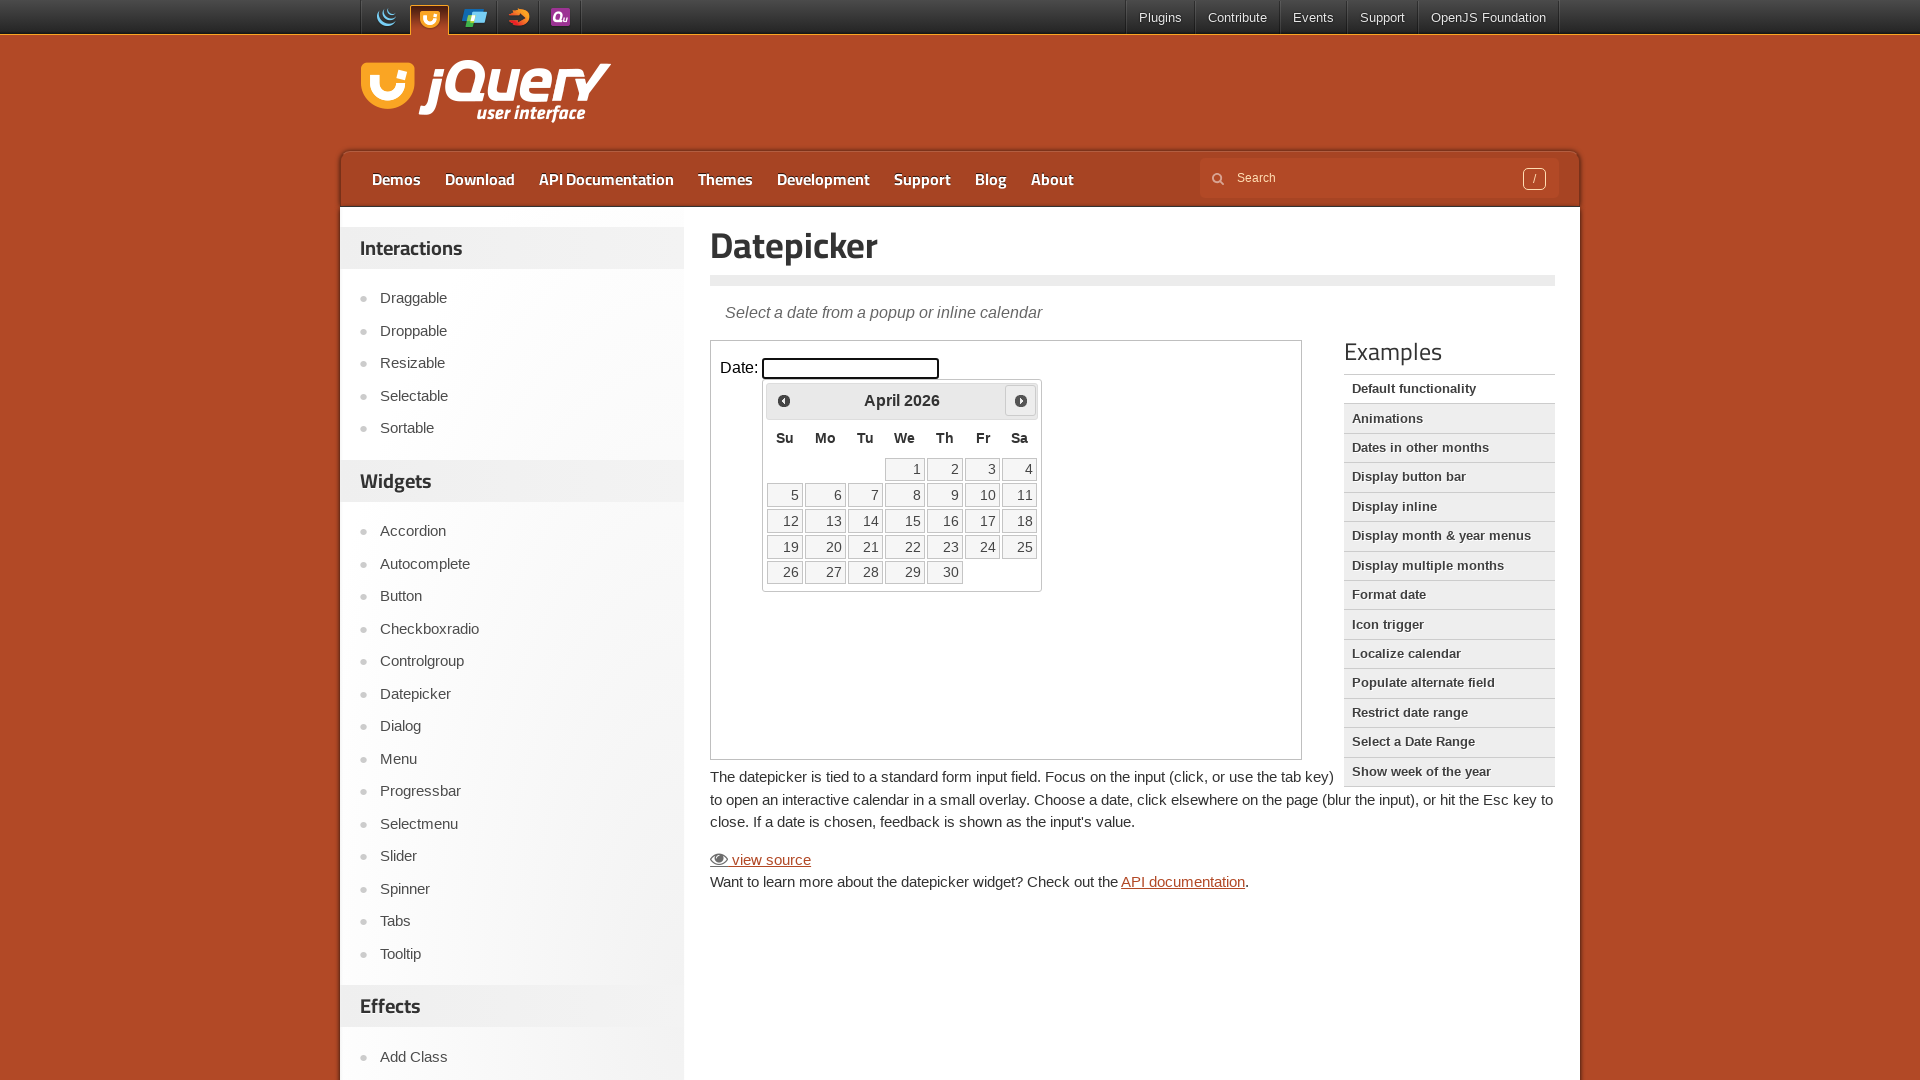

Waited 200ms for calendar to update
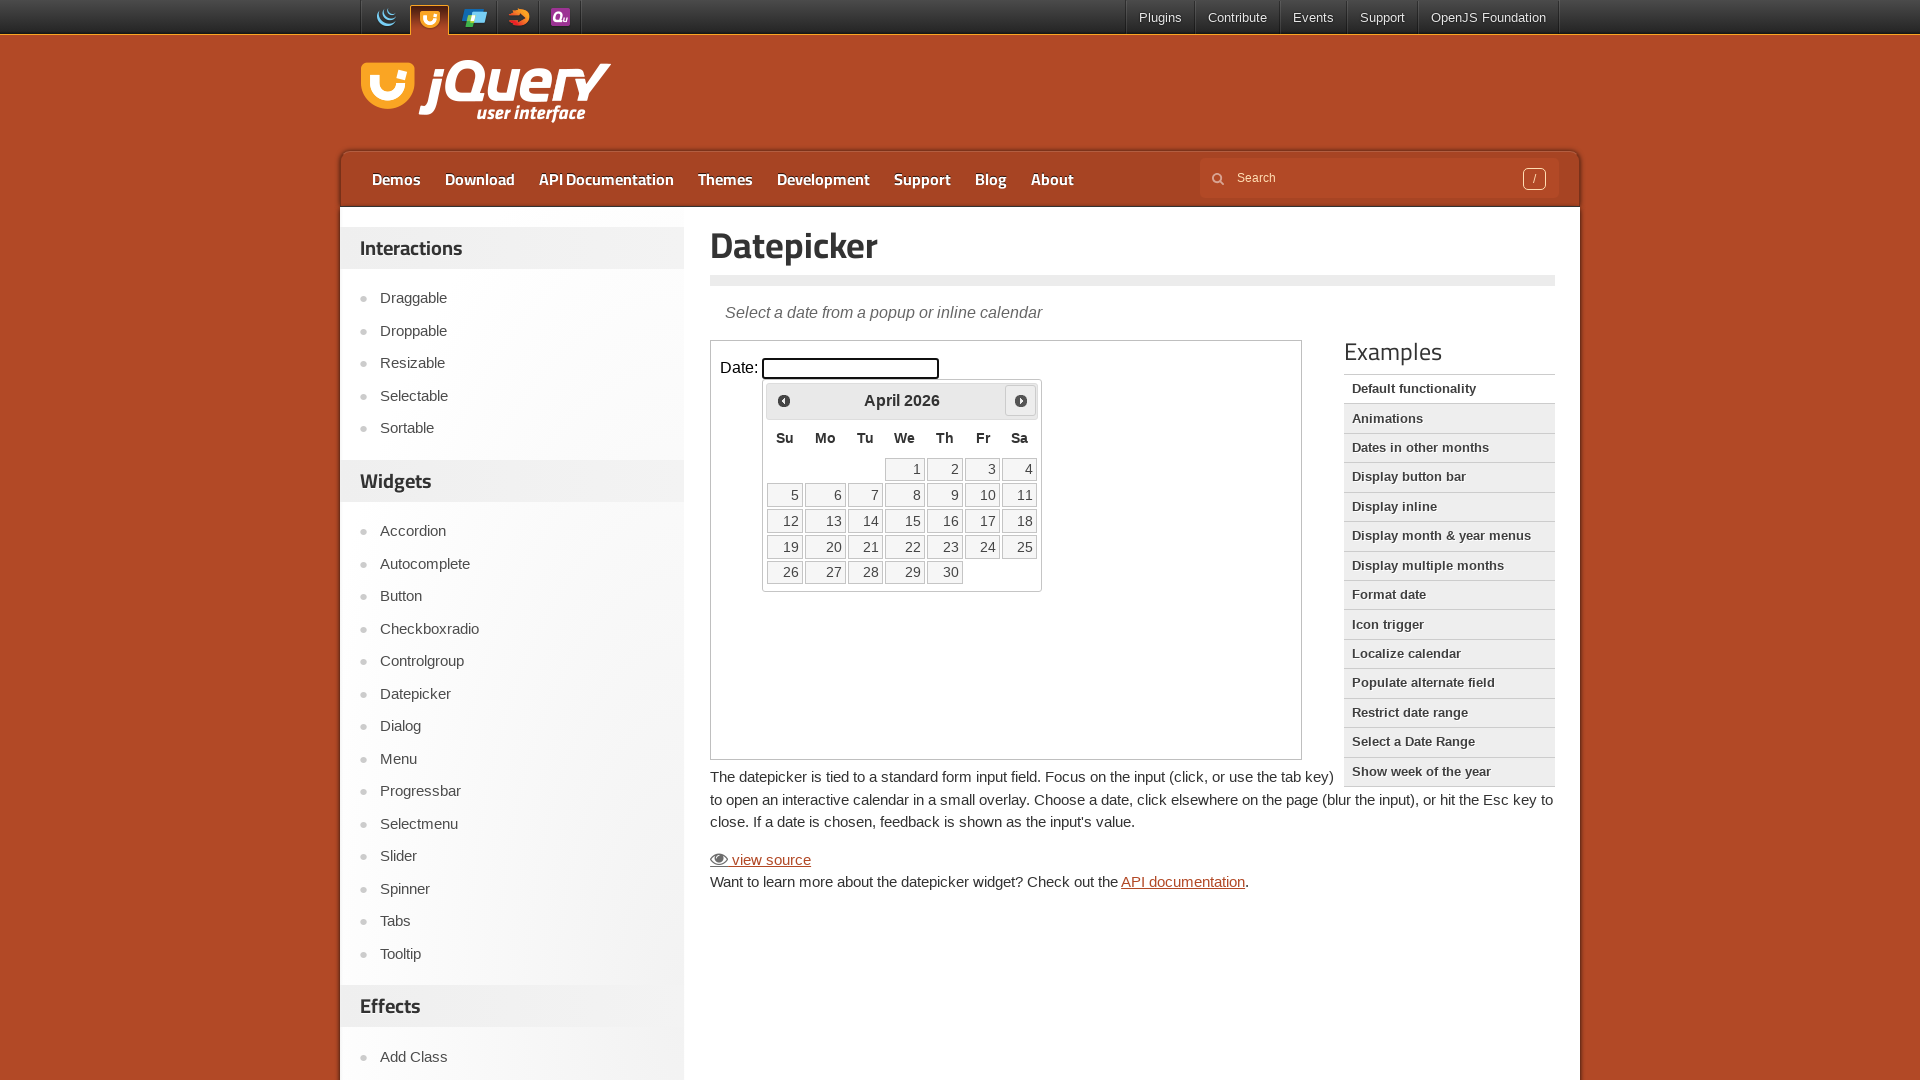

Retrieved current month 'April' and year '2026'
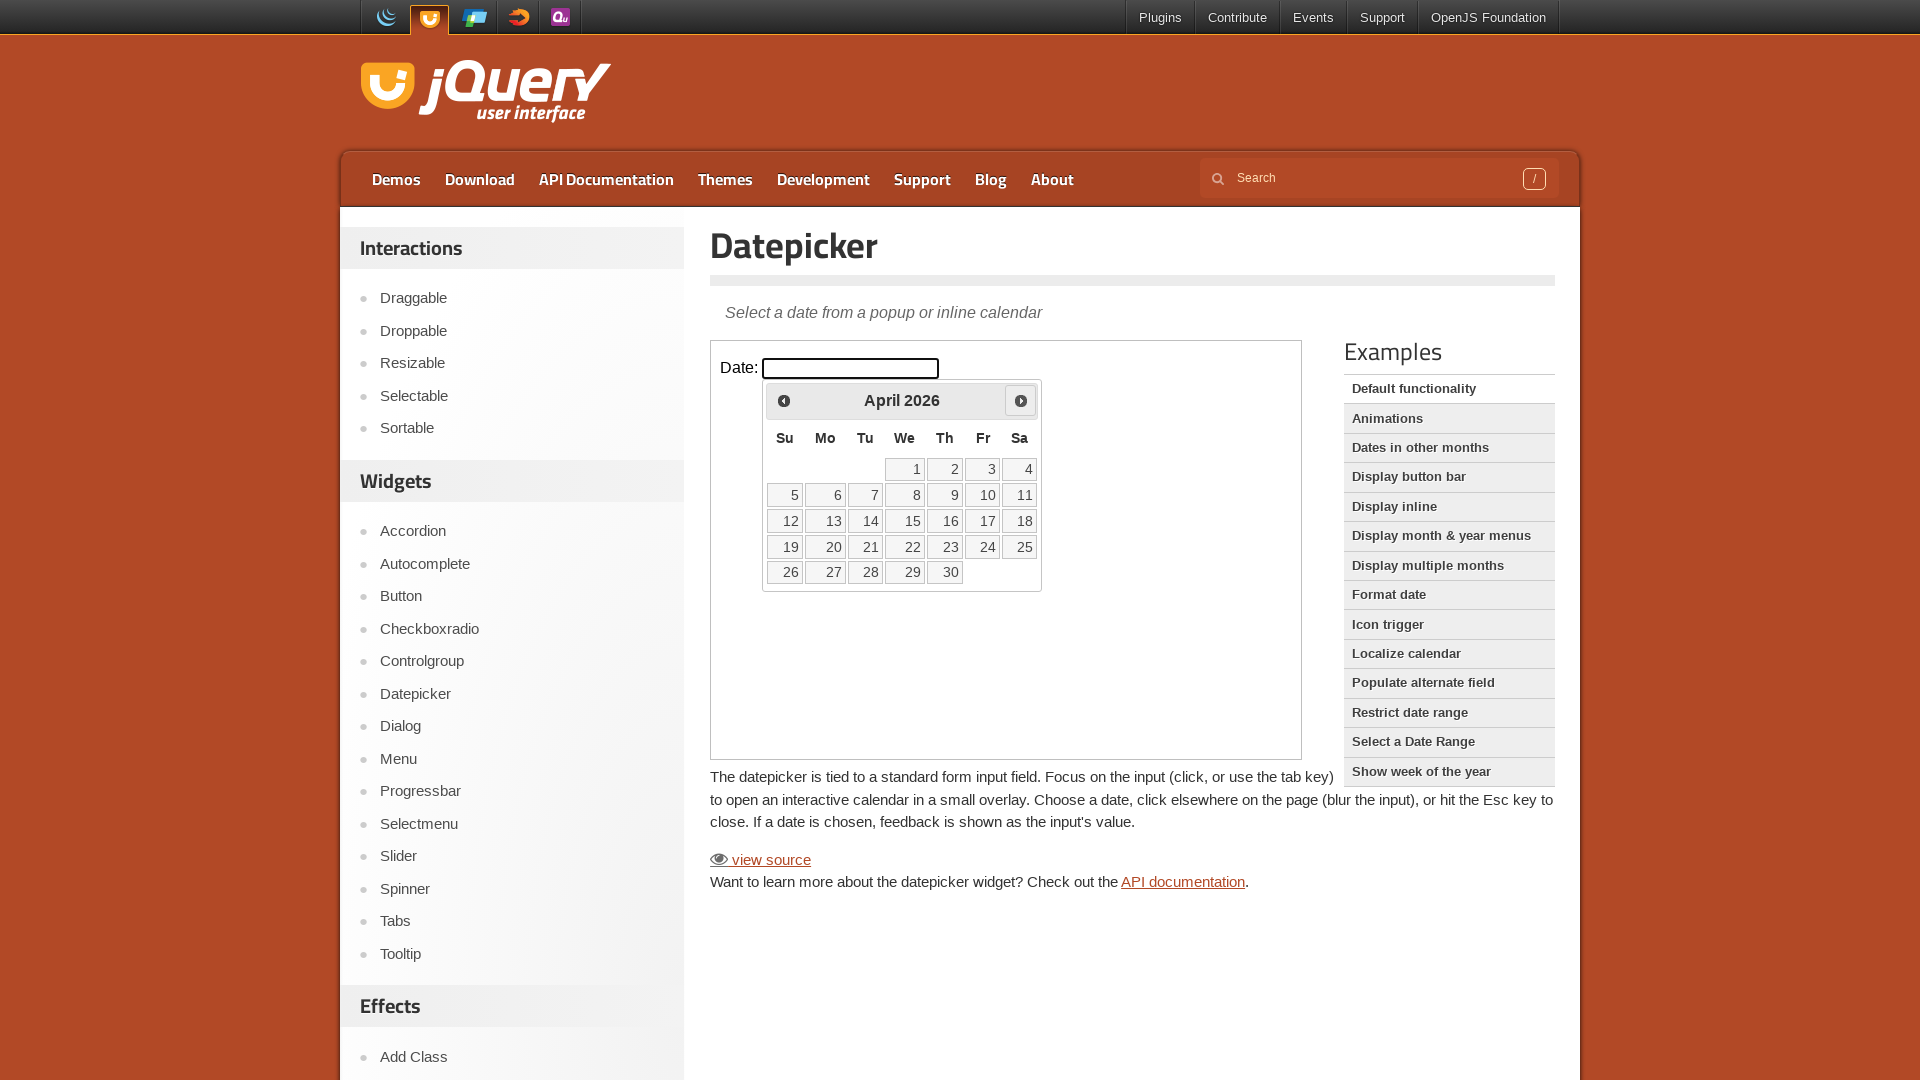

Clicked next month button to navigate forward at (1021, 400) on iframe.demo-frame >> nth=0 >> internal:control=enter-frame >> span.ui-icon-circl
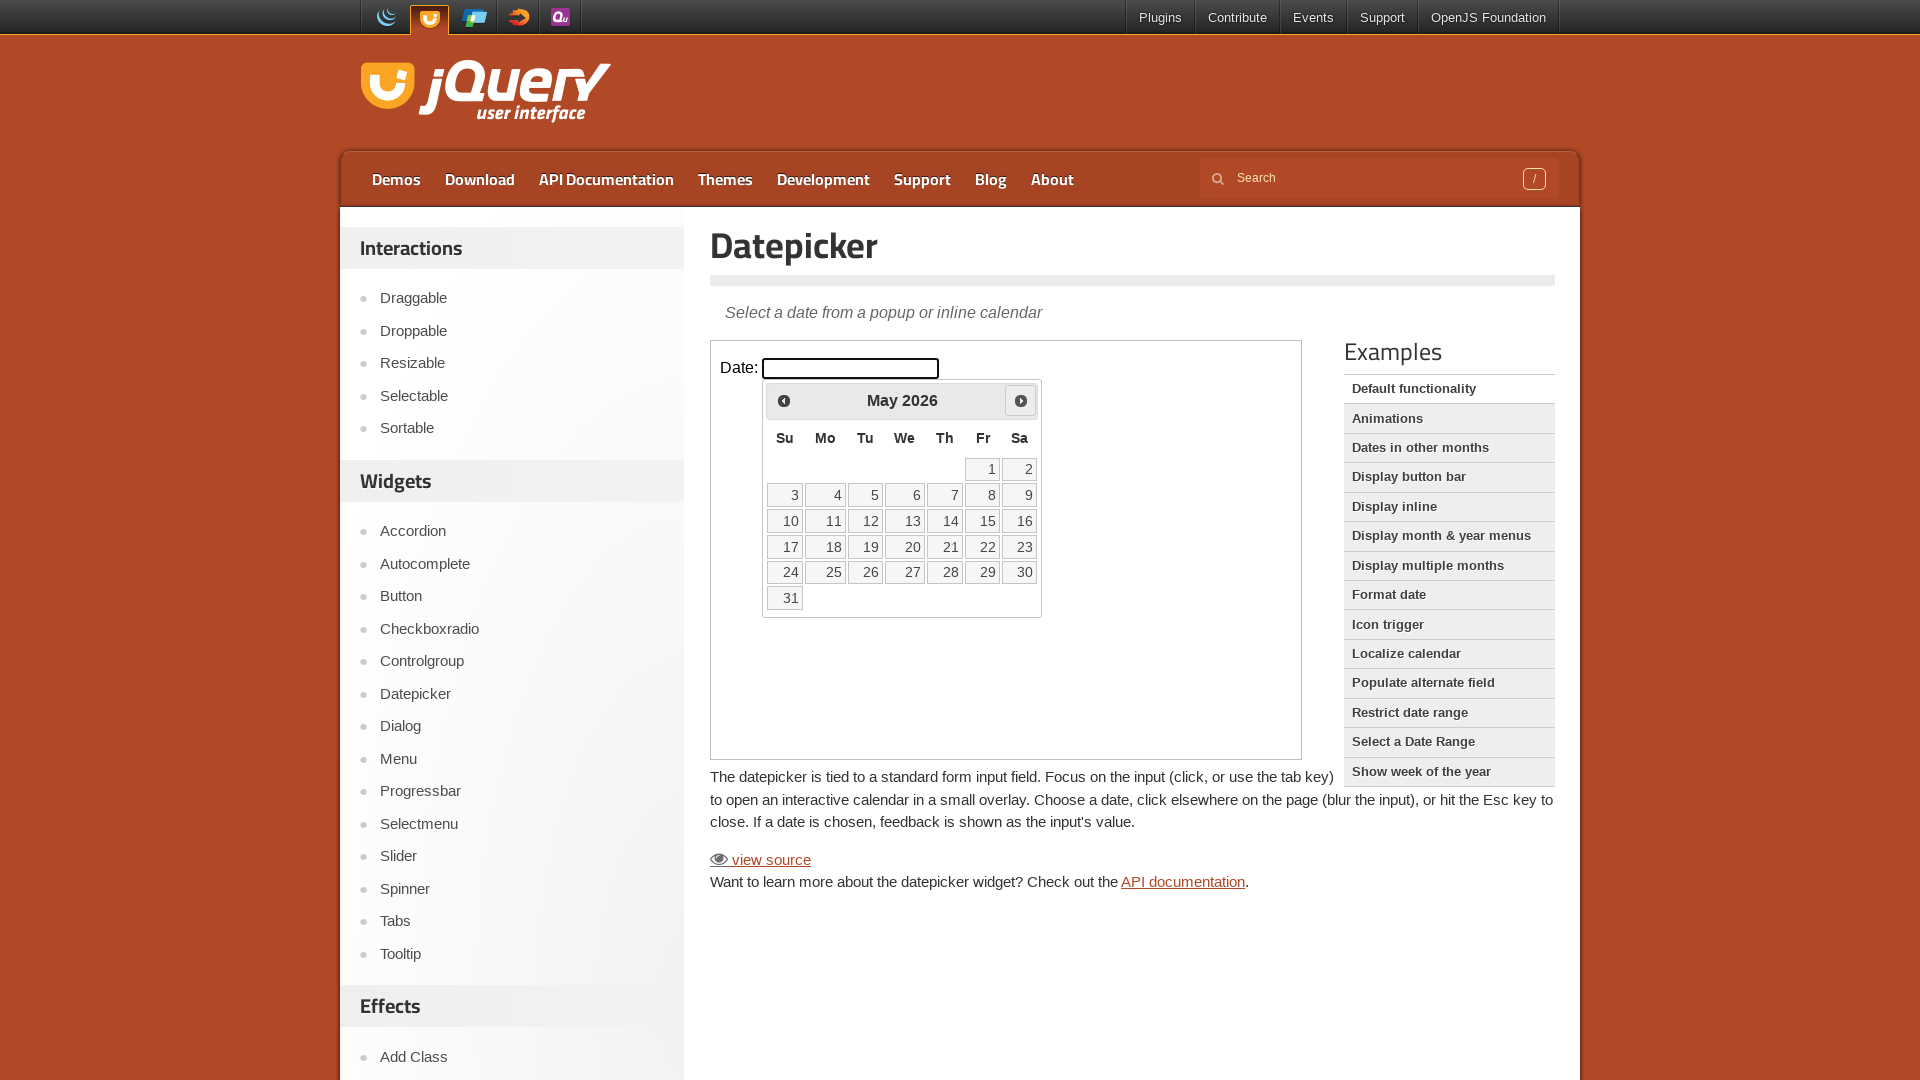

Waited 200ms for calendar to update
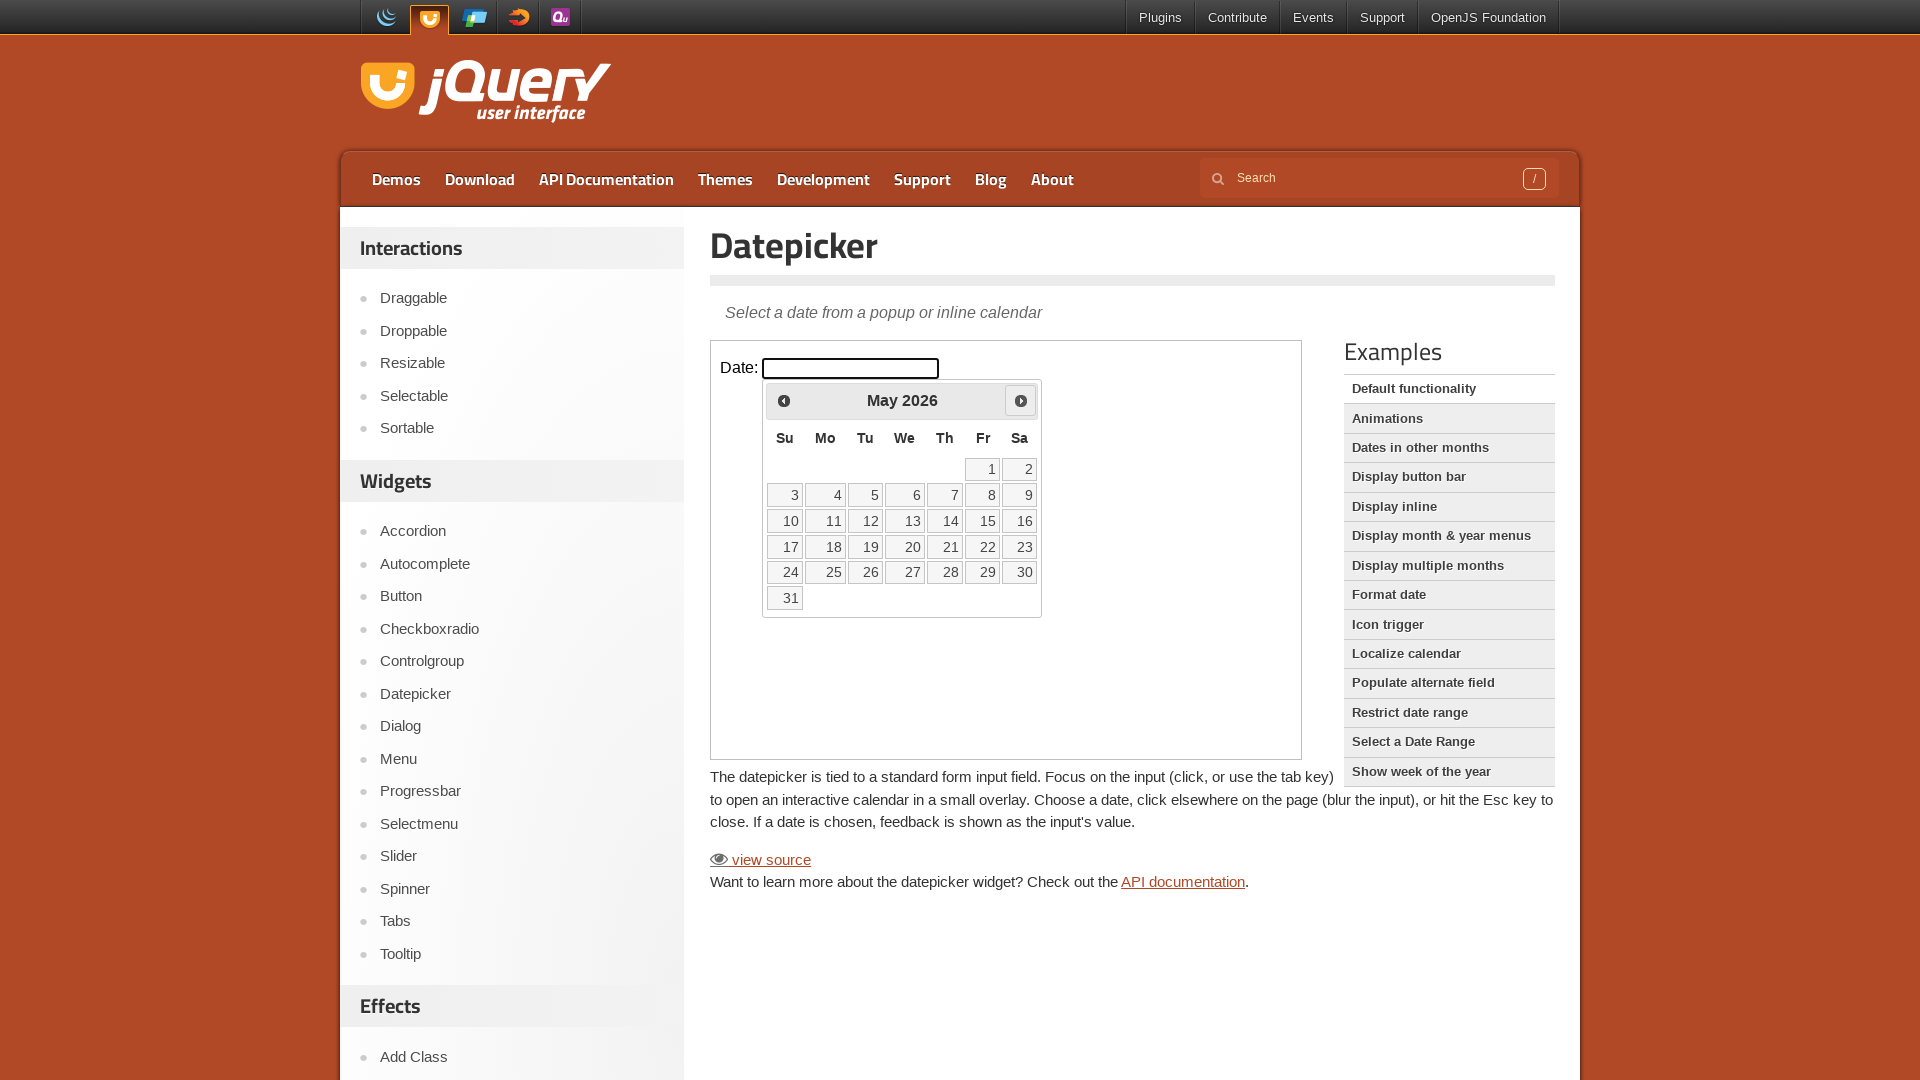

Retrieved current month 'May' and year '2026'
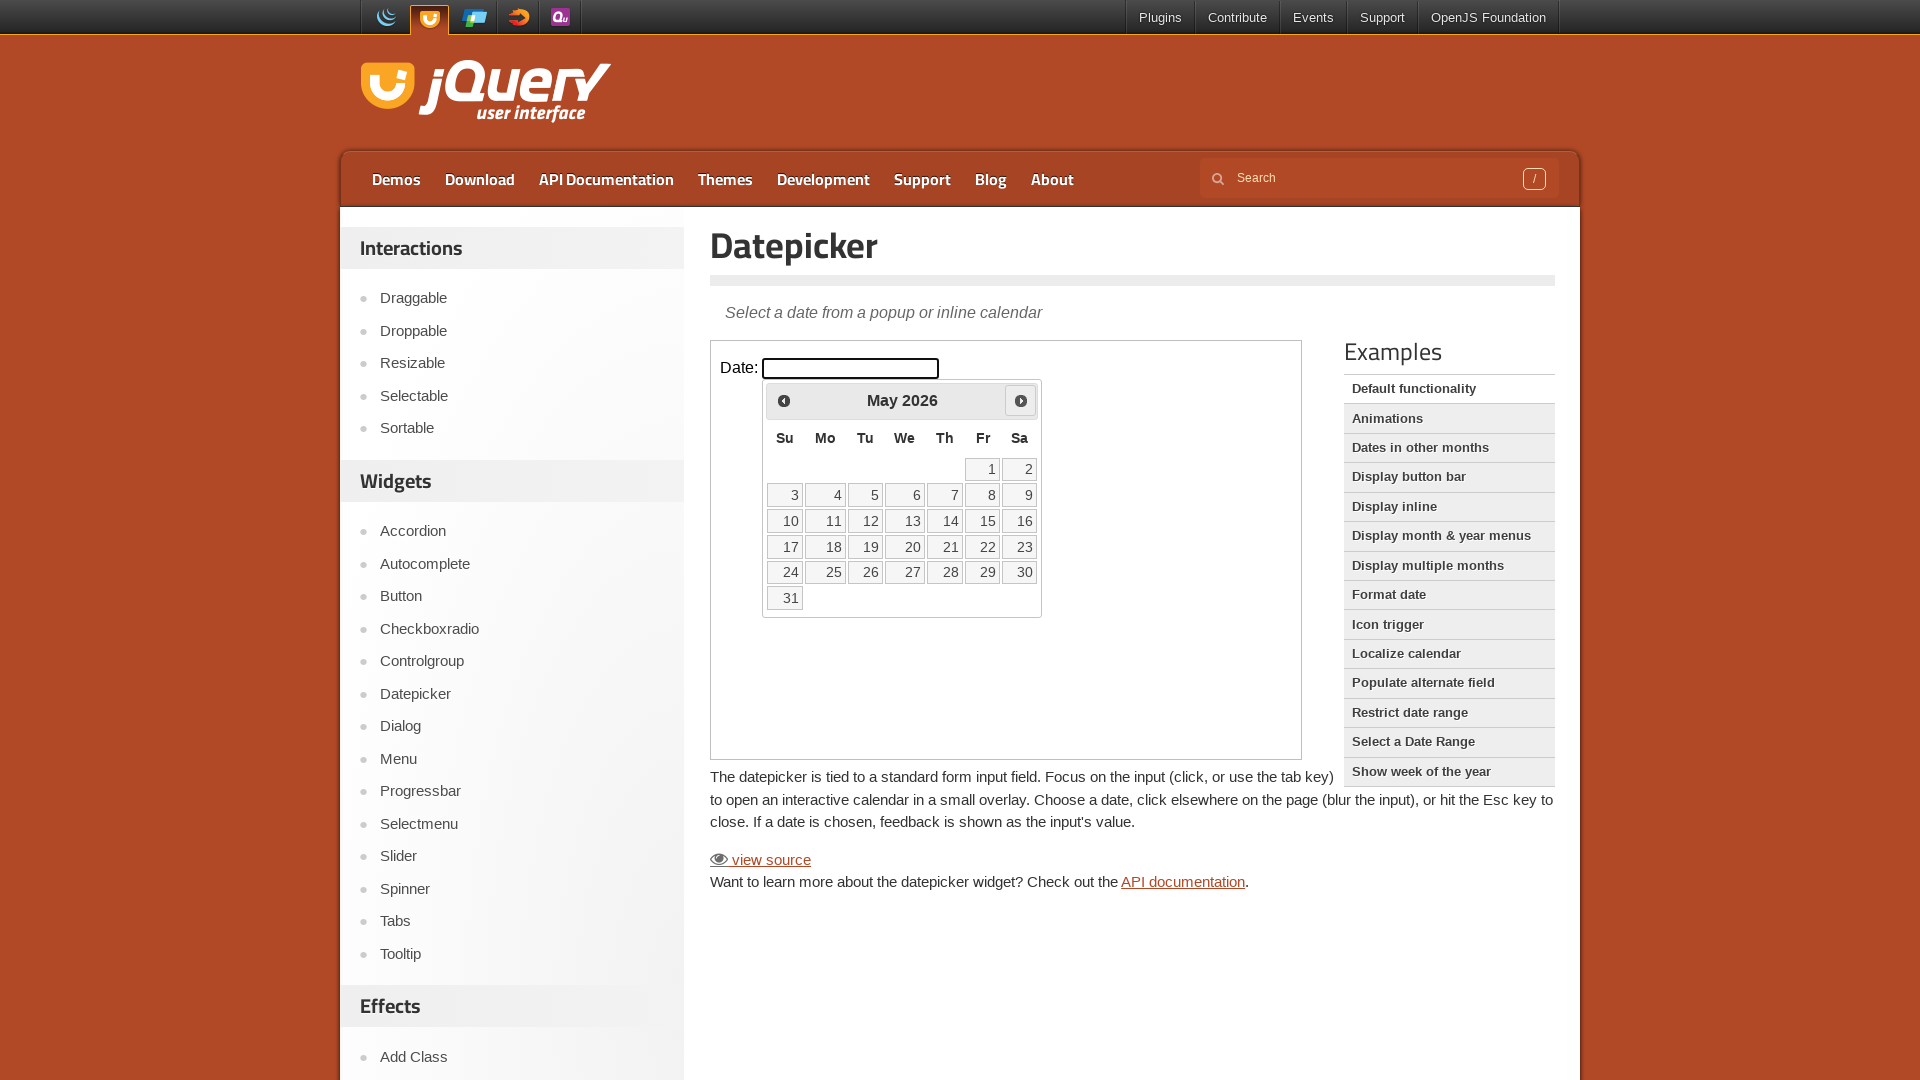

Clicked next month button to navigate forward at (1021, 400) on iframe.demo-frame >> nth=0 >> internal:control=enter-frame >> span.ui-icon-circl
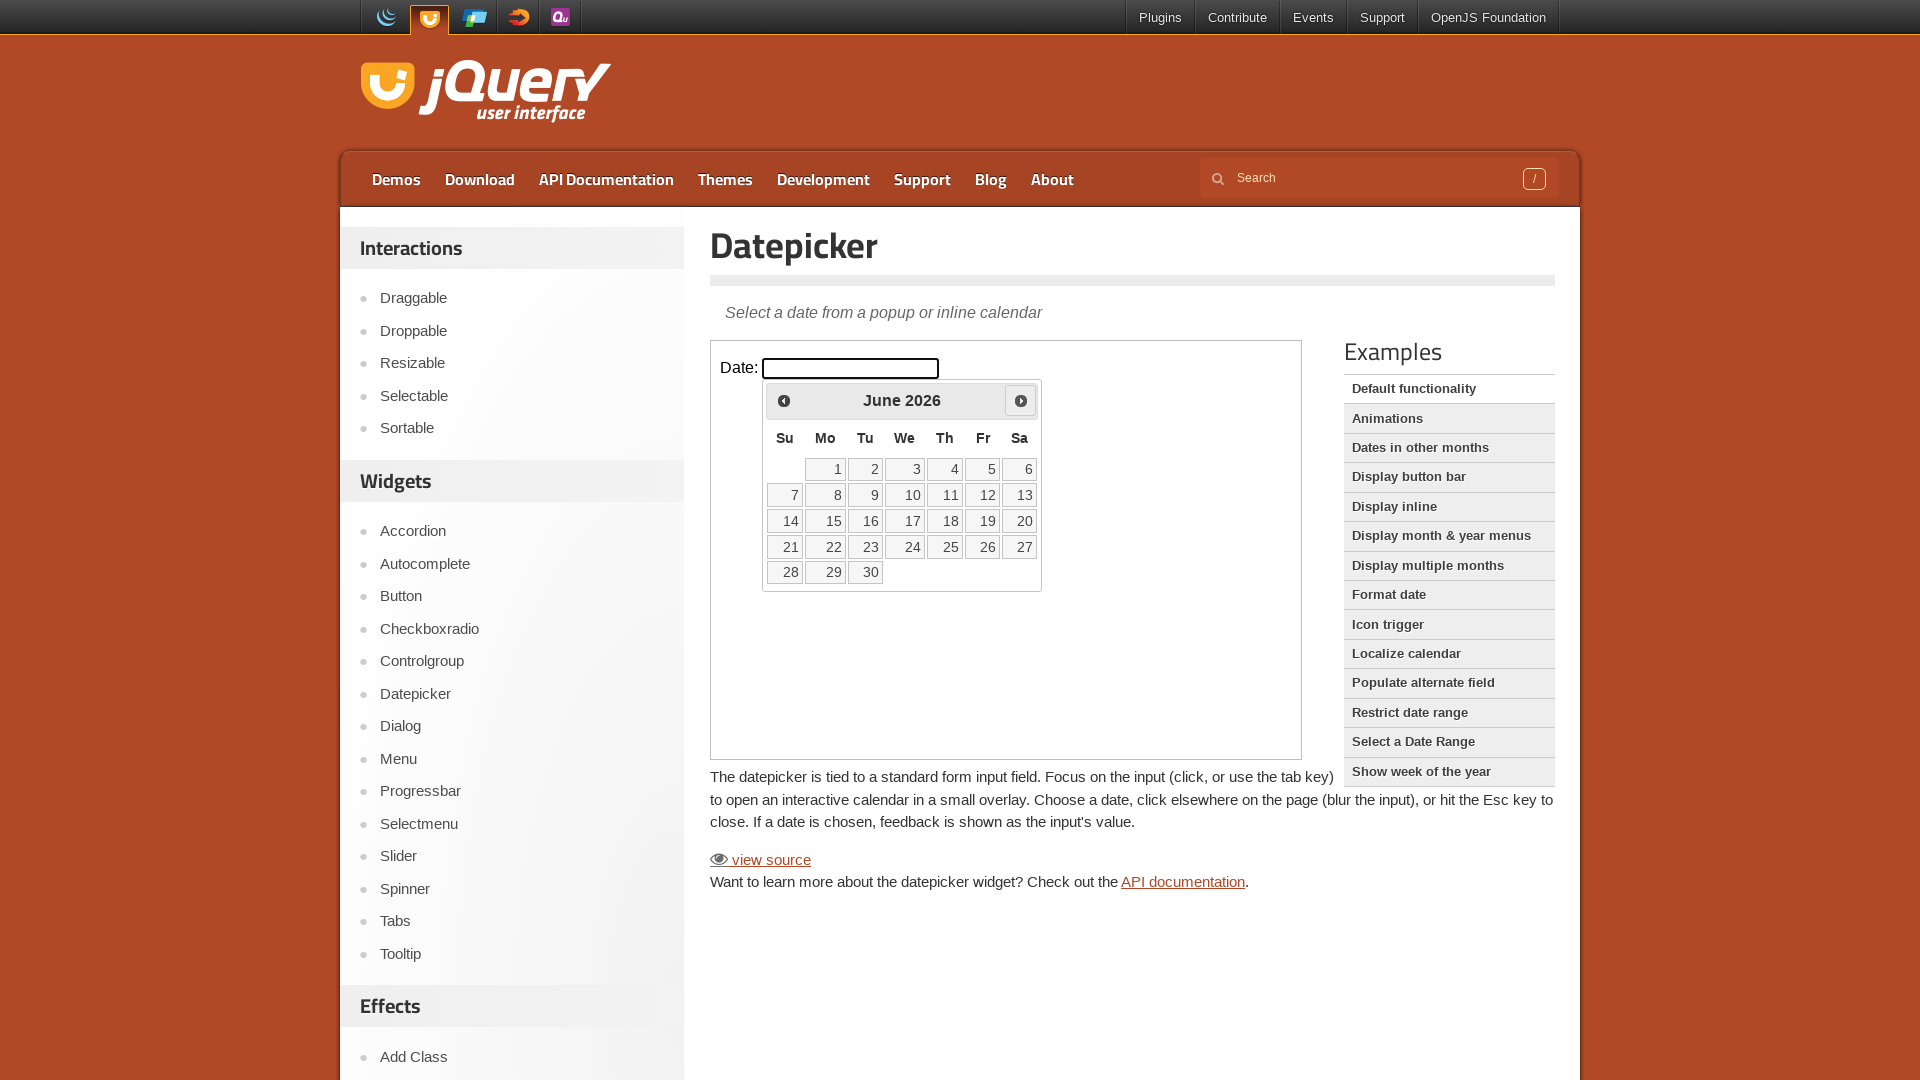

Waited 200ms for calendar to update
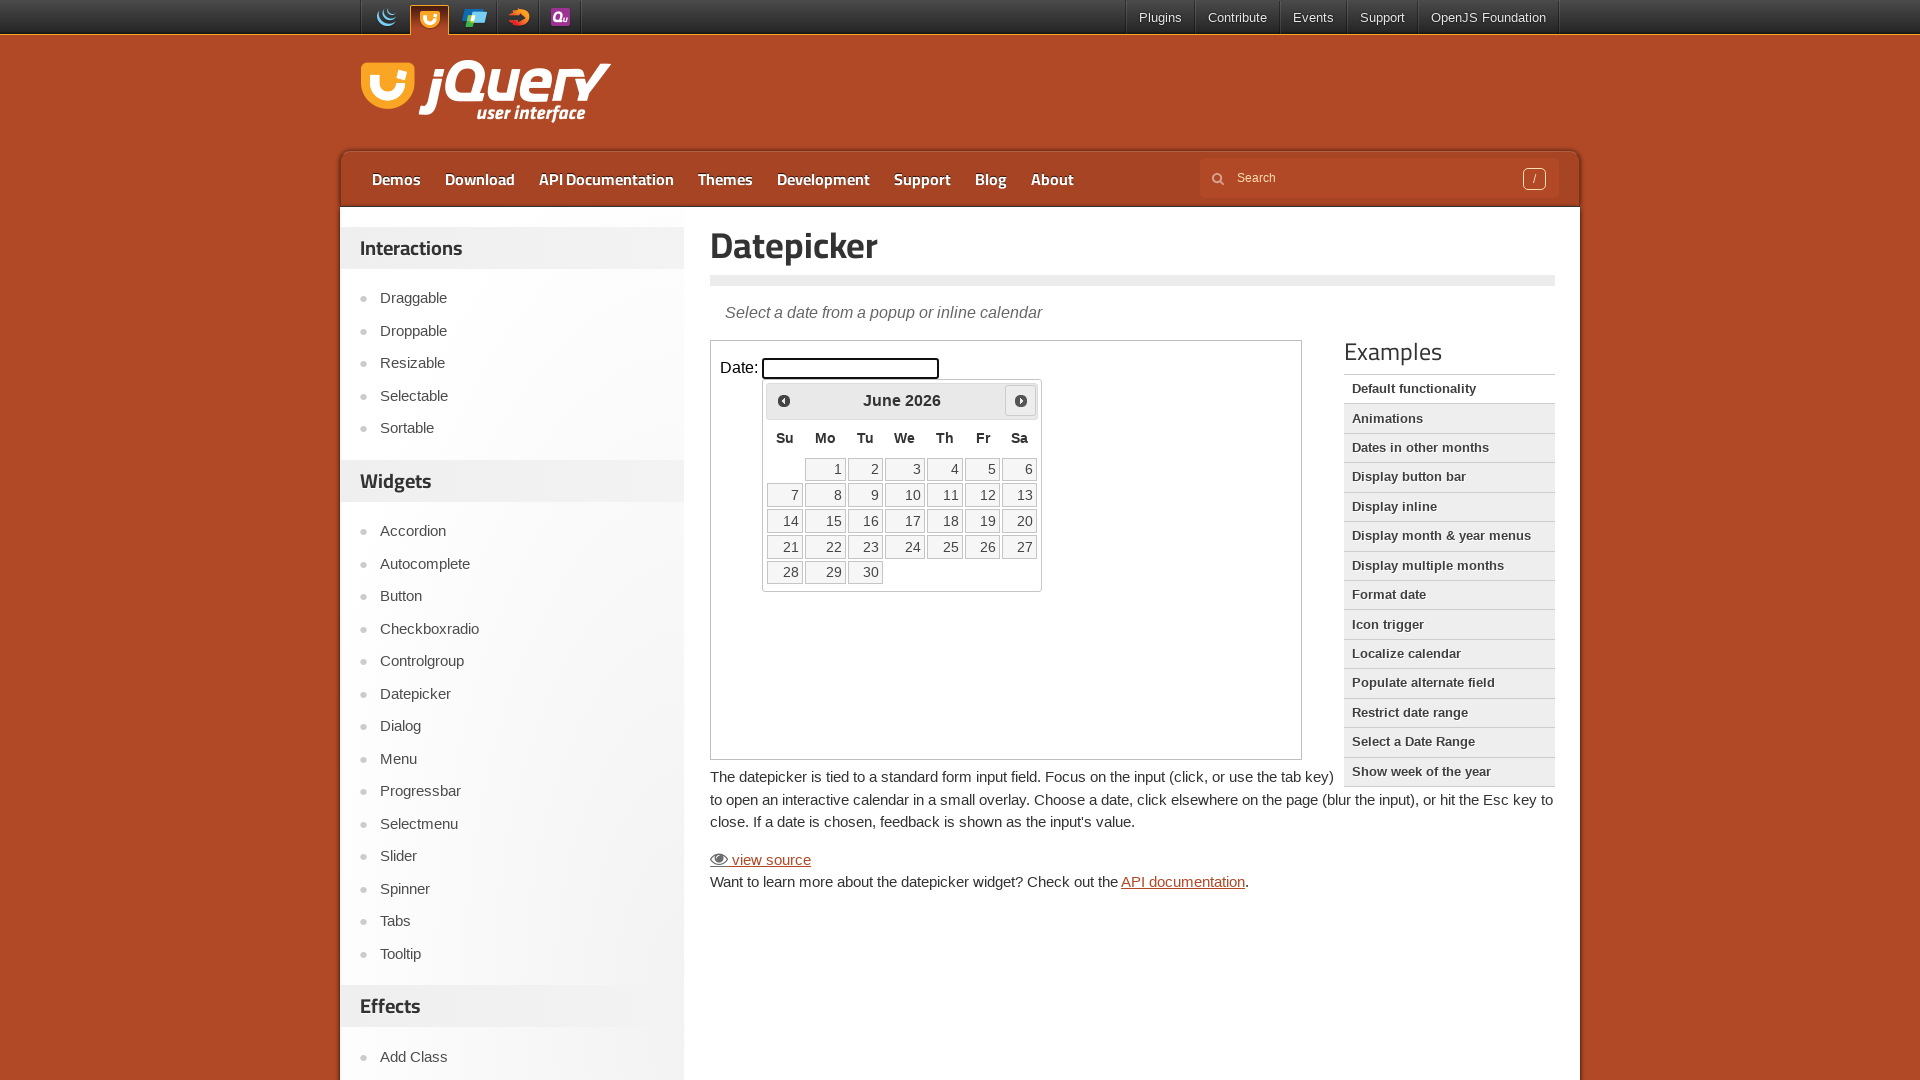

Retrieved current month 'June' and year '2026'
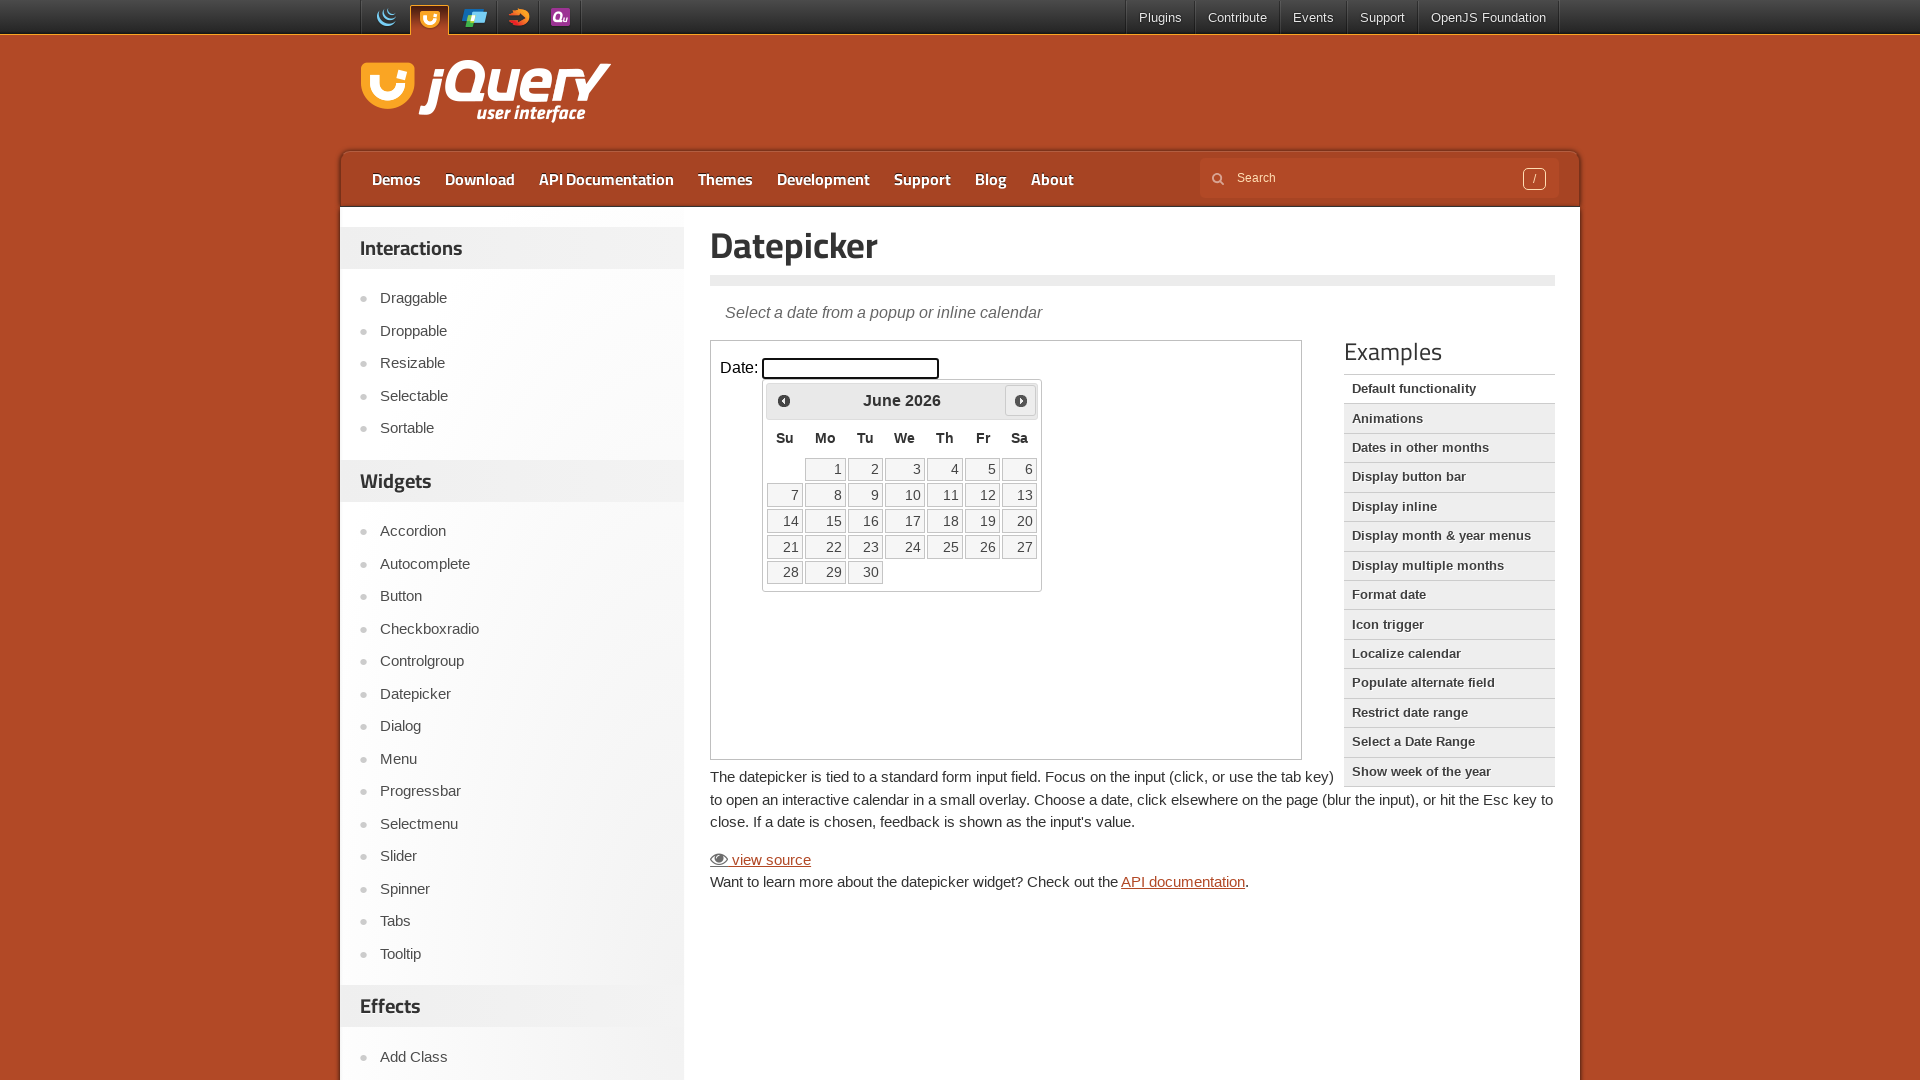

Clicked next month button to navigate forward at (1021, 400) on iframe.demo-frame >> nth=0 >> internal:control=enter-frame >> span.ui-icon-circl
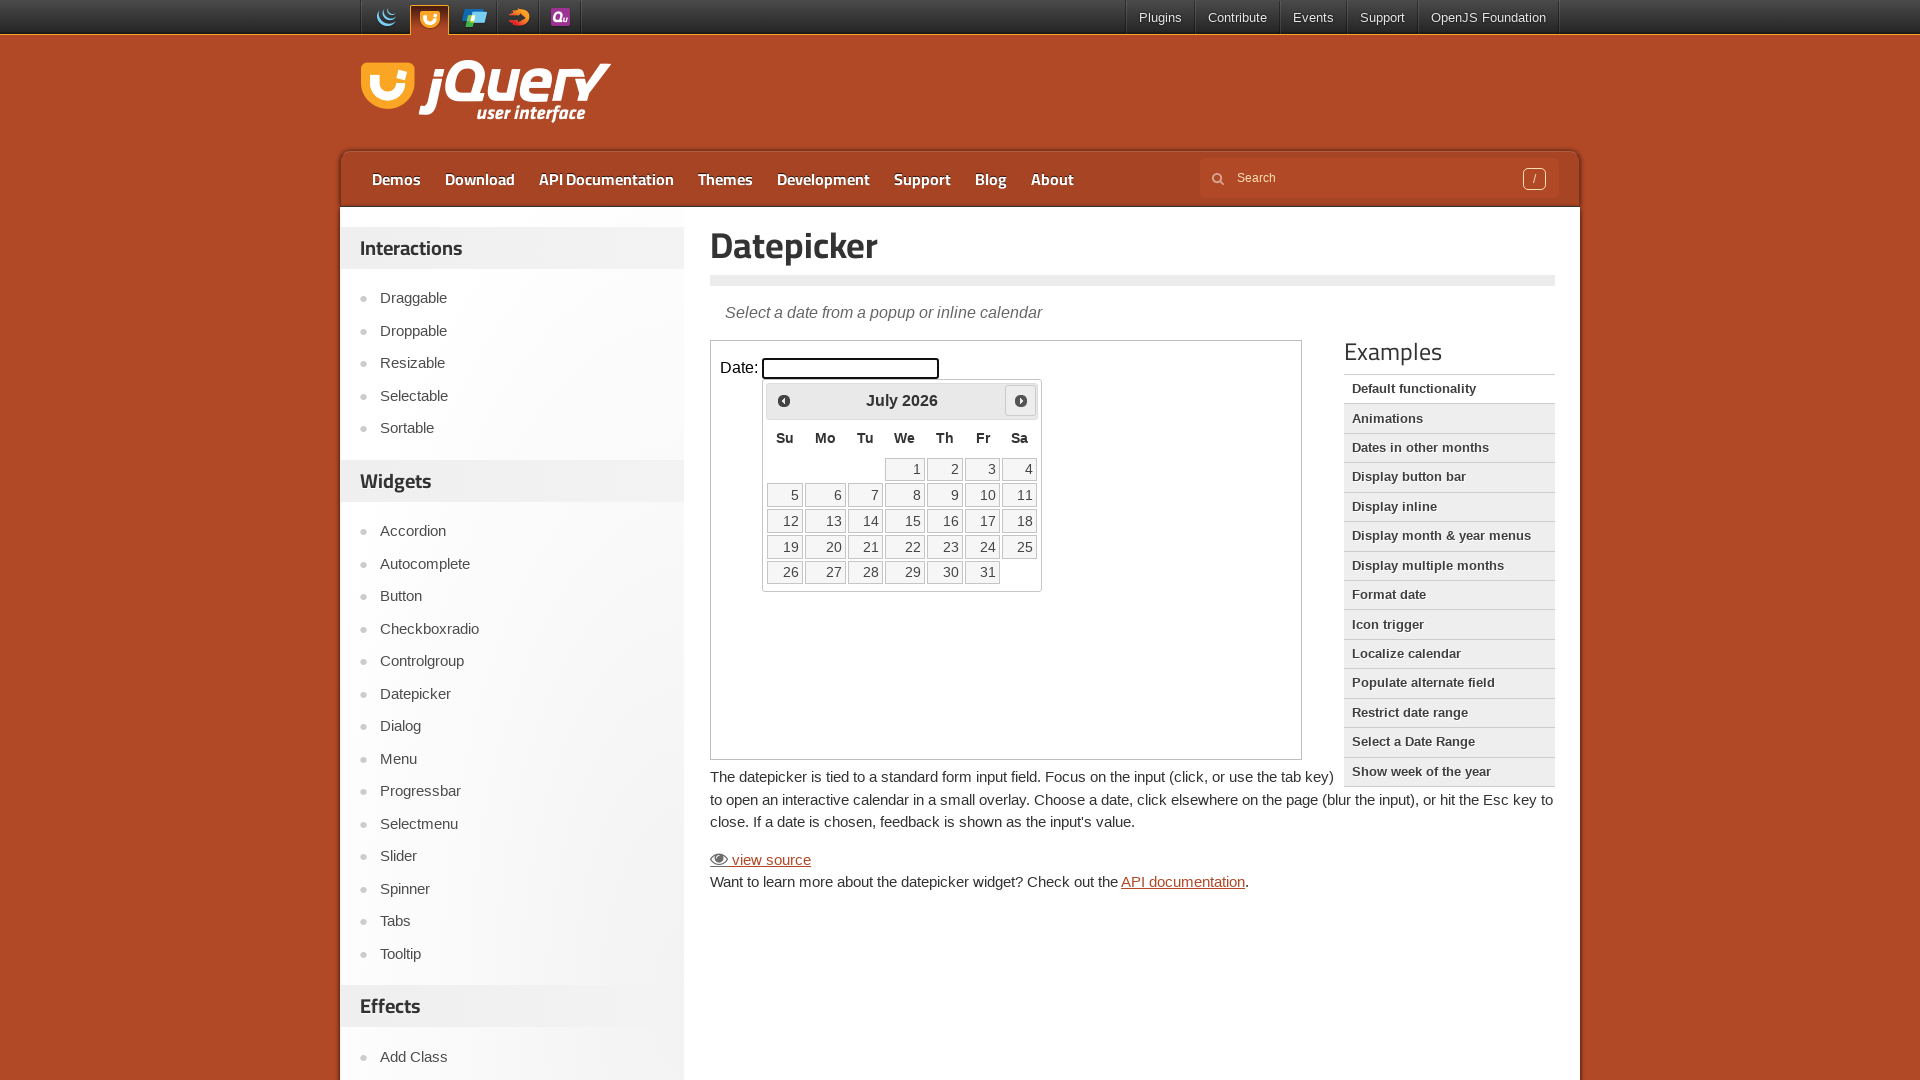

Waited 200ms for calendar to update
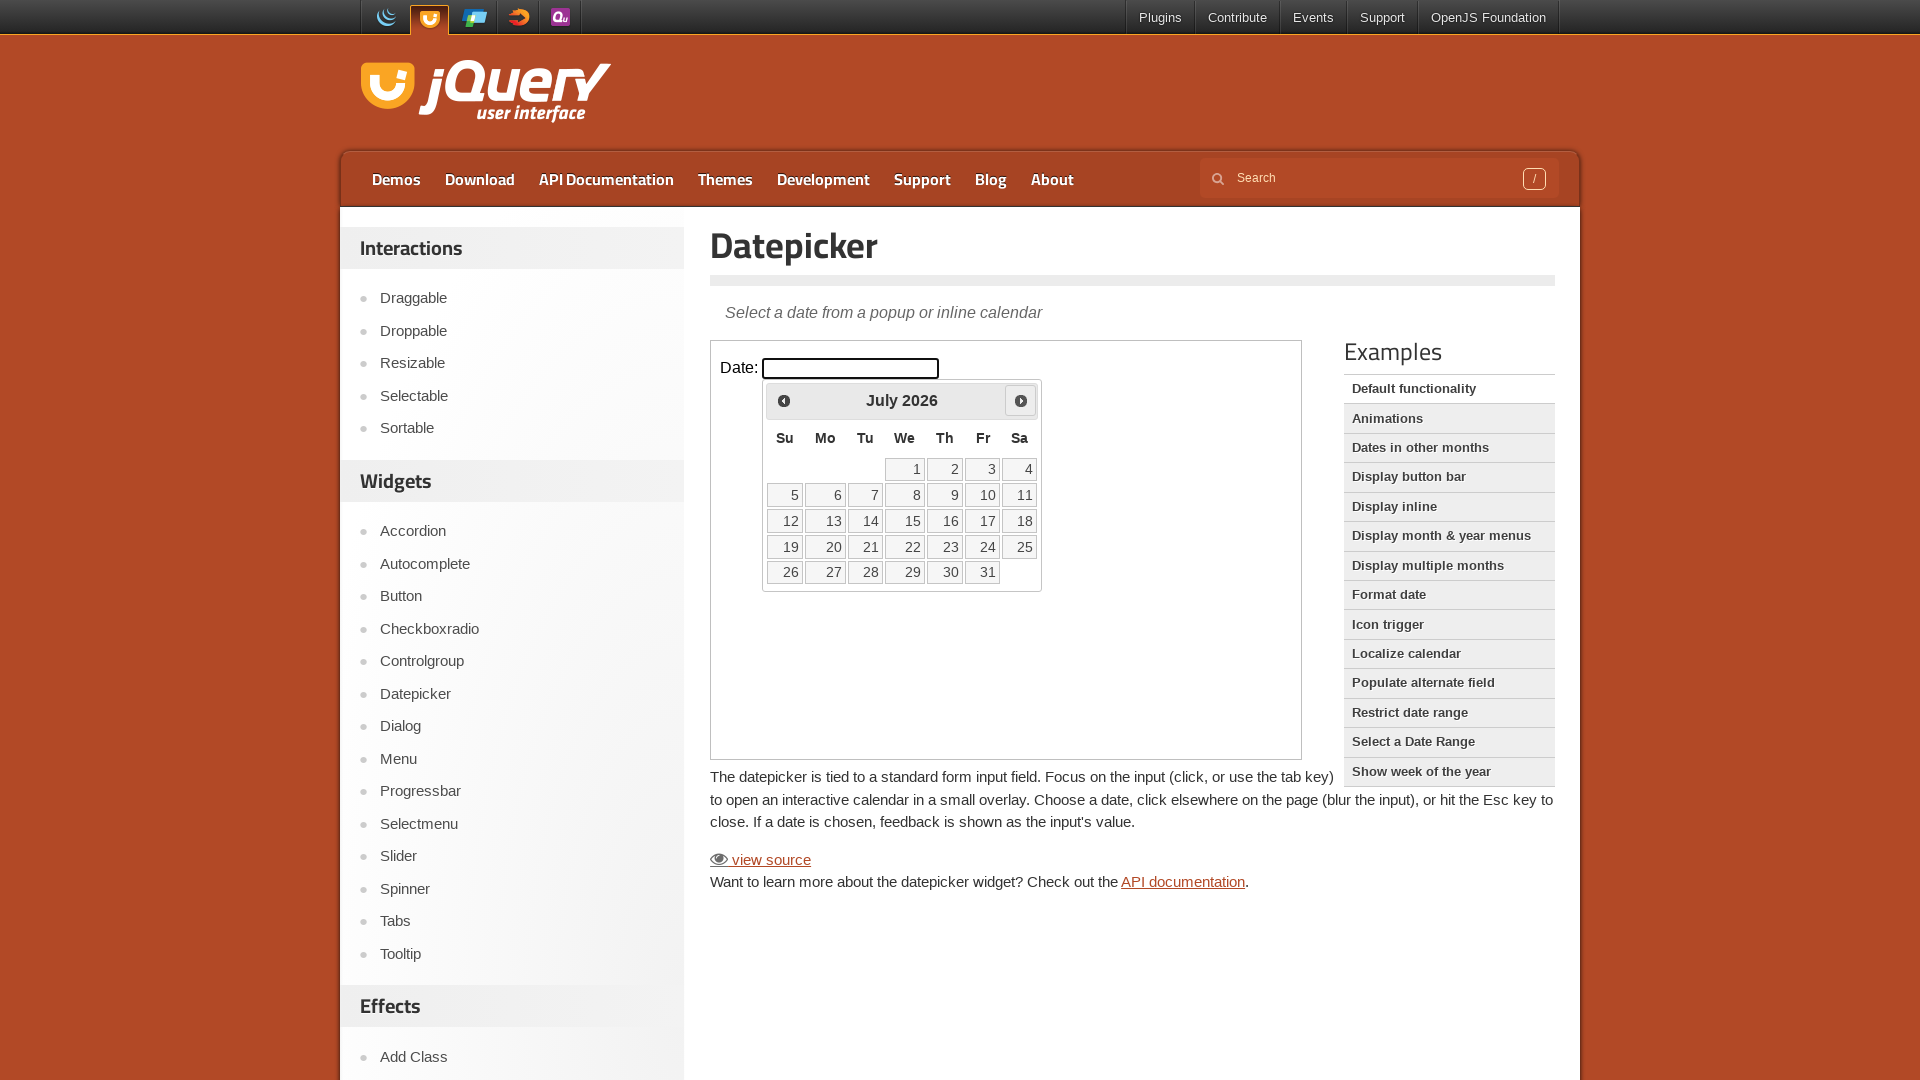

Retrieved current month 'July' and year '2026'
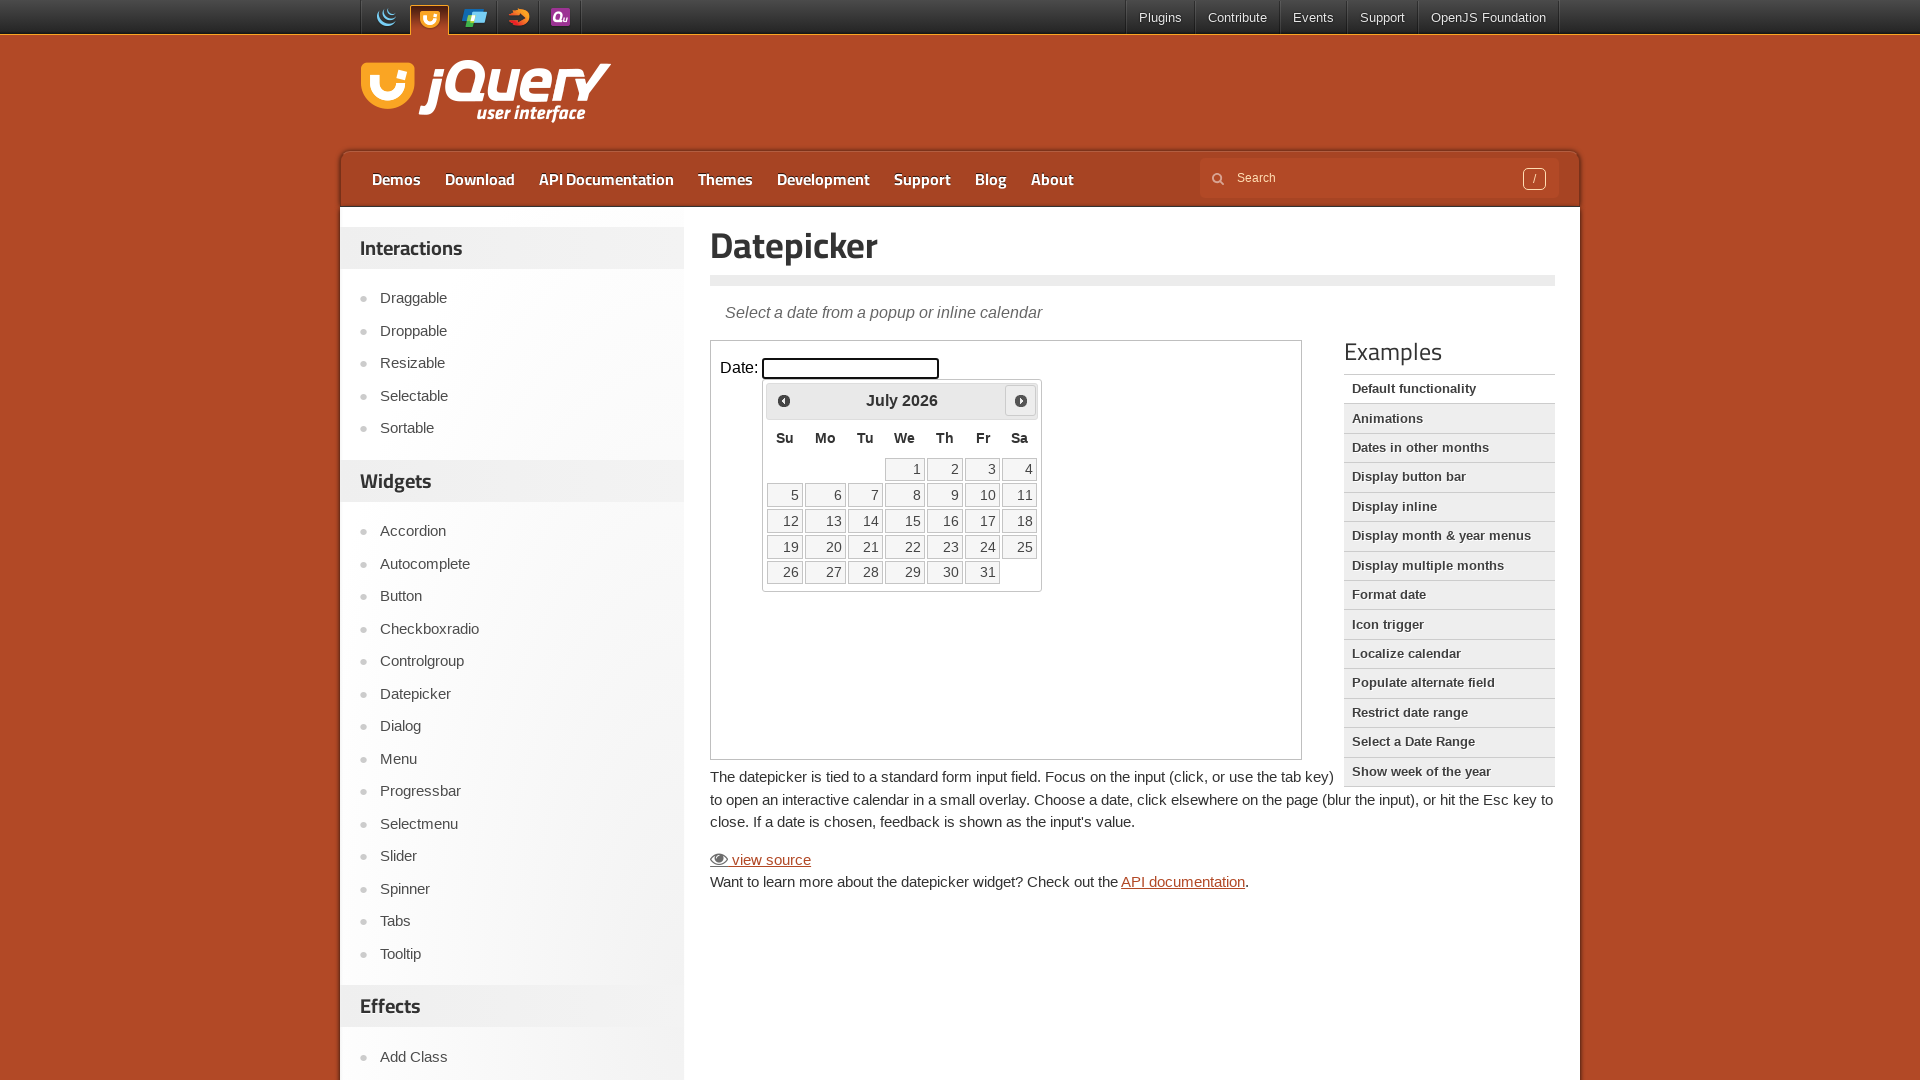

Clicked next month button to navigate forward at (1021, 400) on iframe.demo-frame >> nth=0 >> internal:control=enter-frame >> span.ui-icon-circl
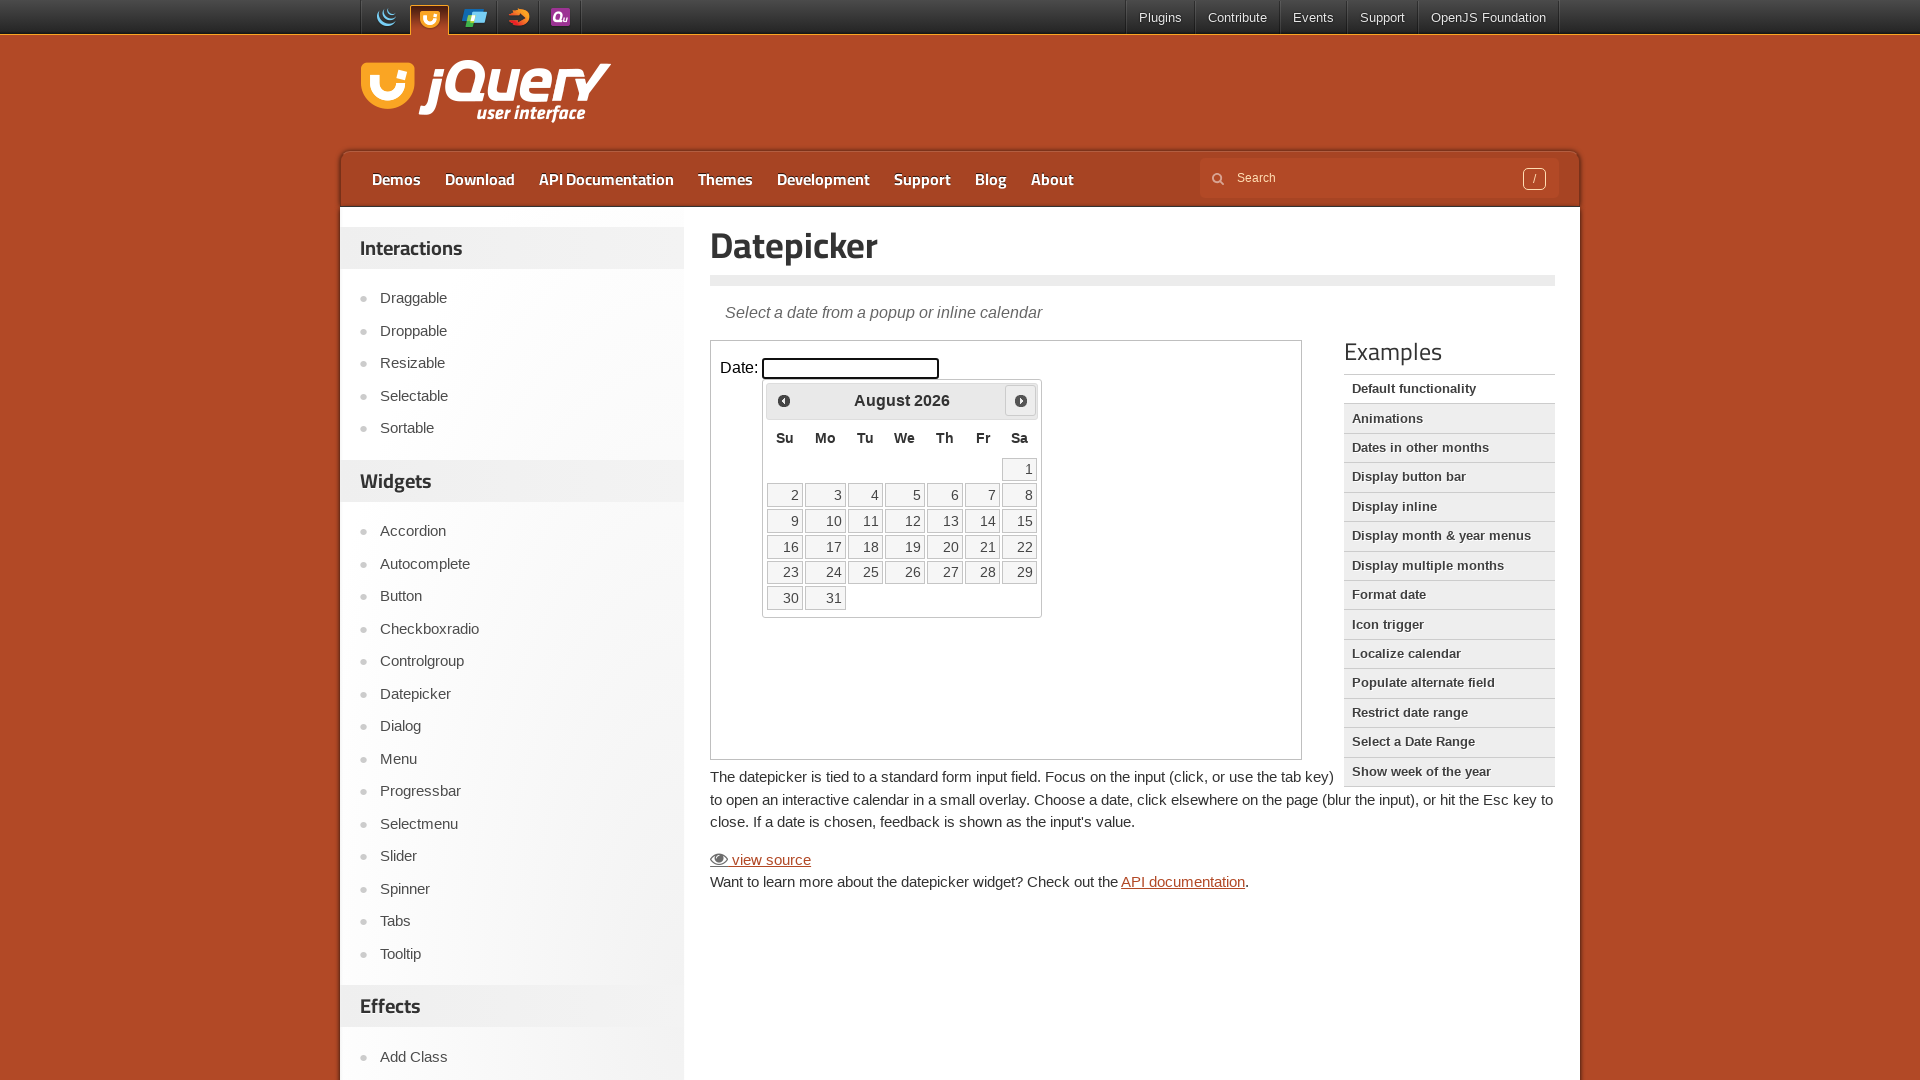

Waited 200ms for calendar to update
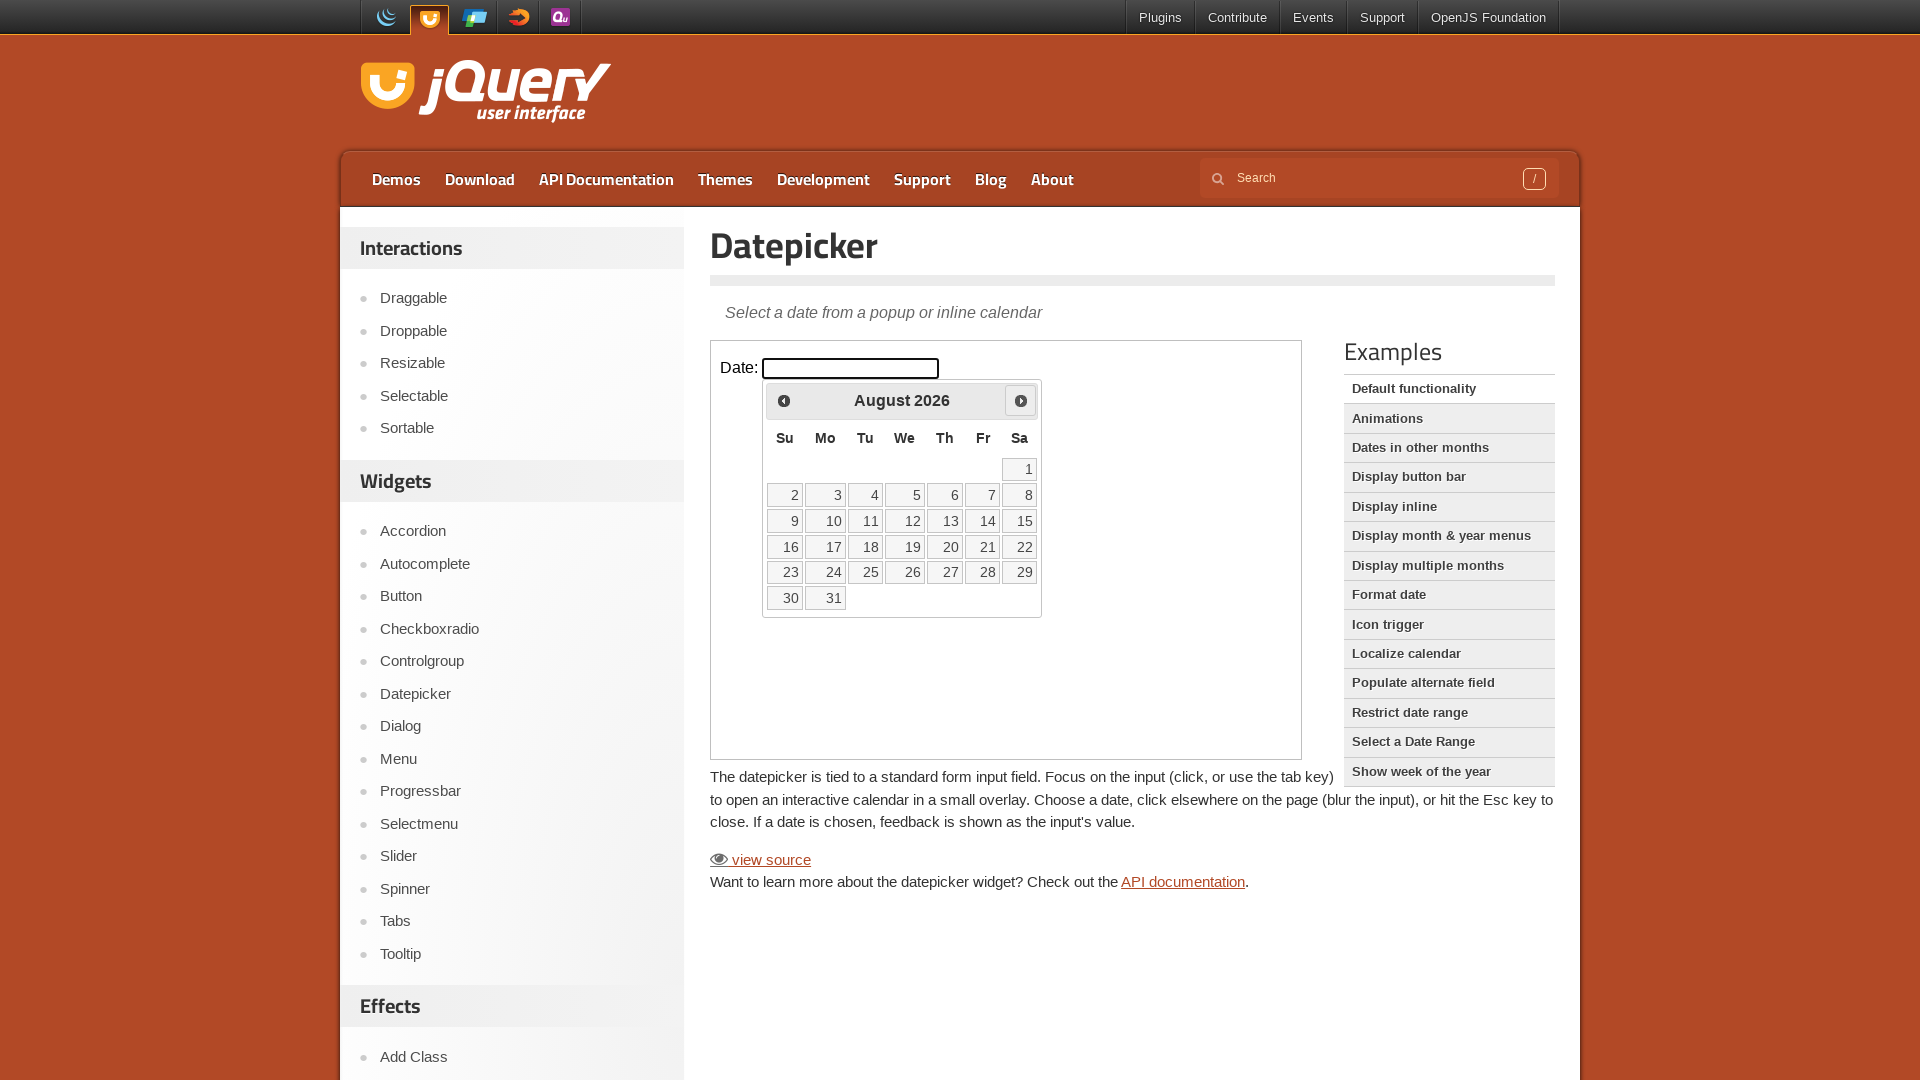

Retrieved current month 'August' and year '2026'
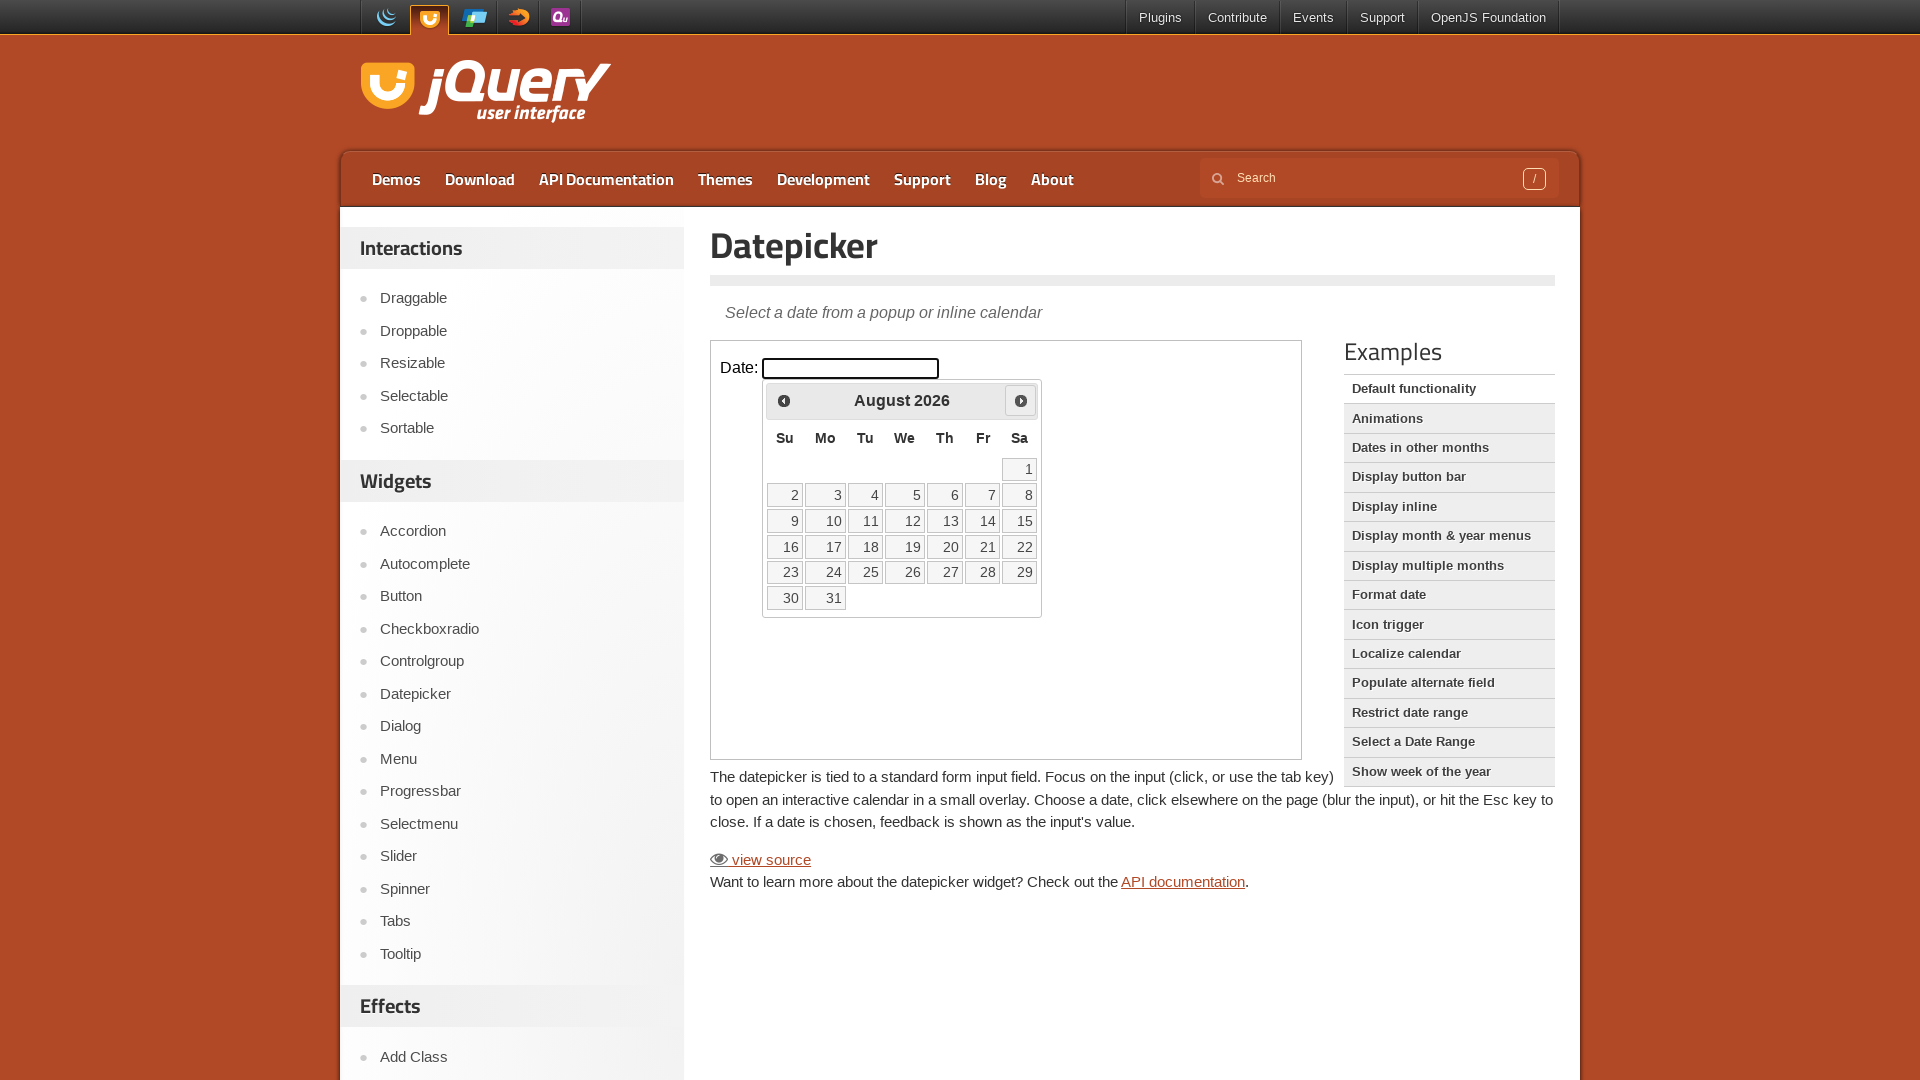

Clicked next month button to navigate forward at (1021, 400) on iframe.demo-frame >> nth=0 >> internal:control=enter-frame >> span.ui-icon-circl
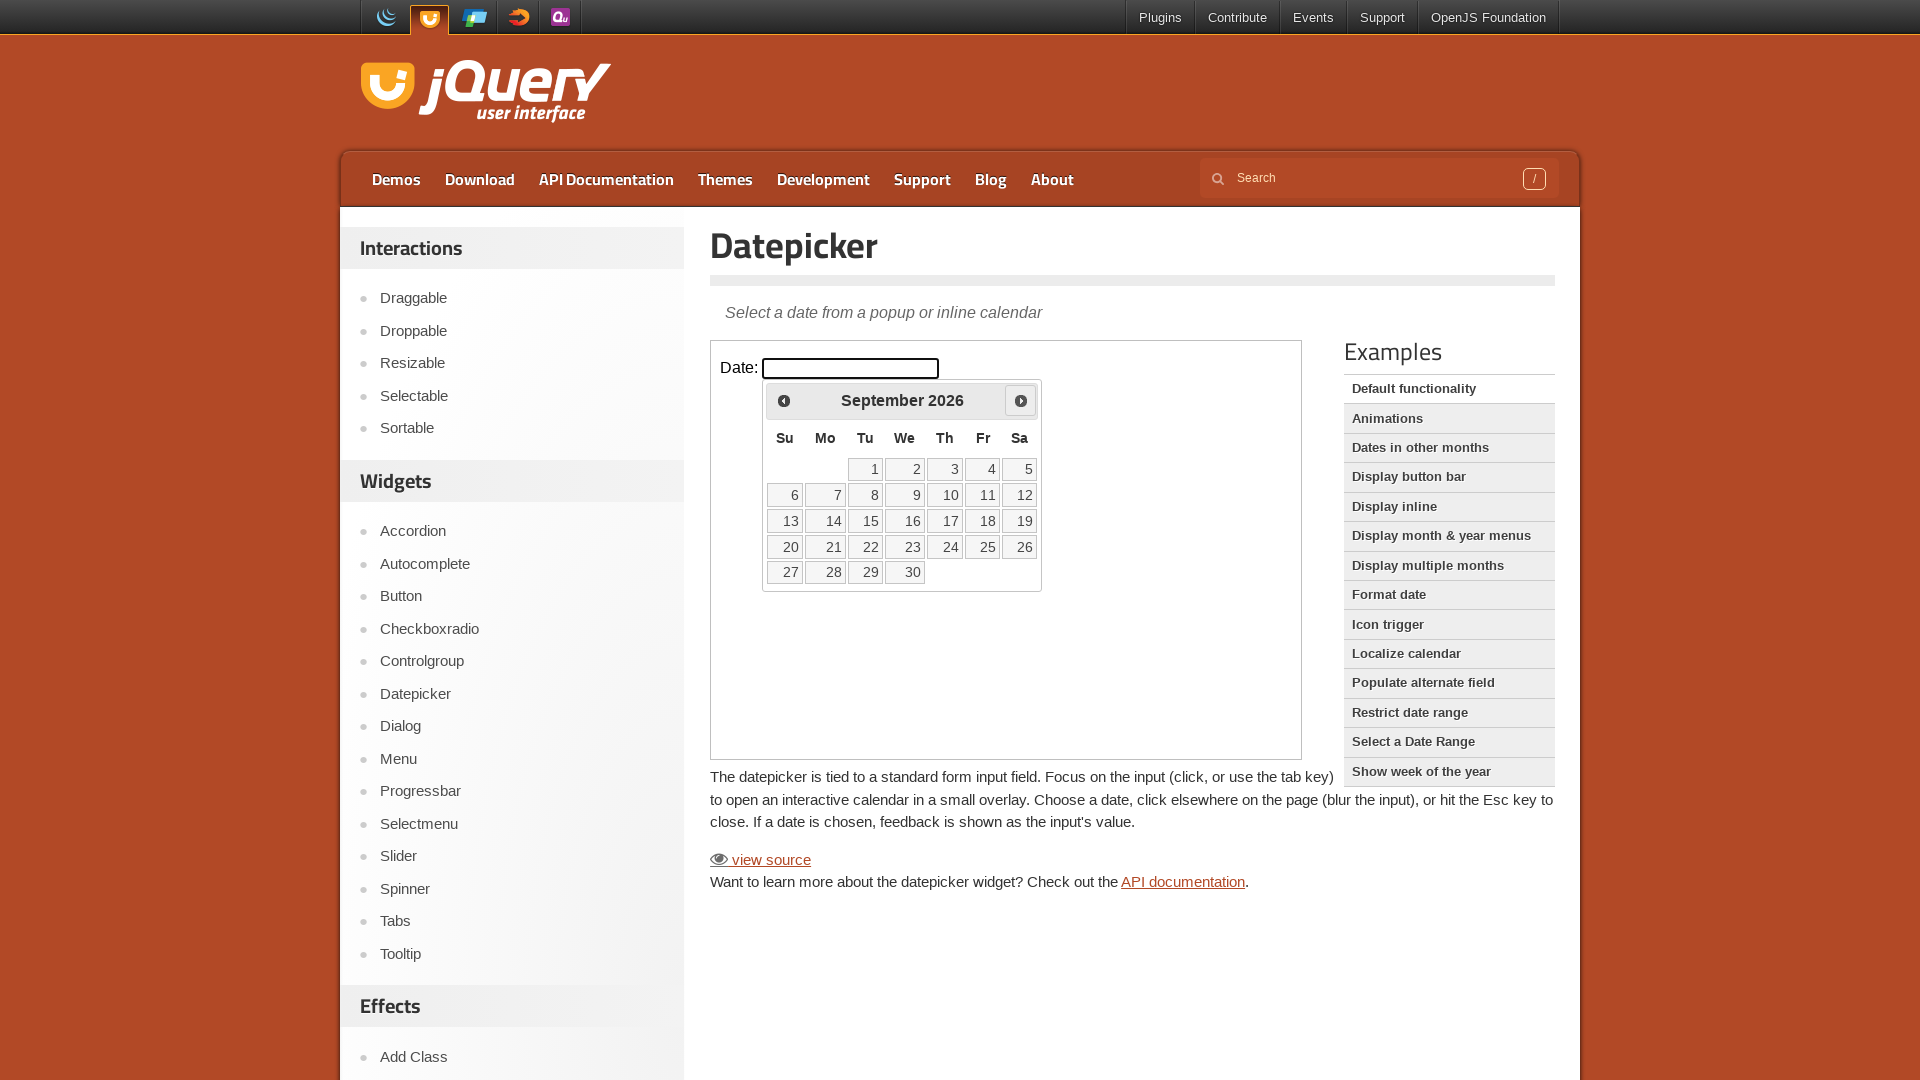

Waited 200ms for calendar to update
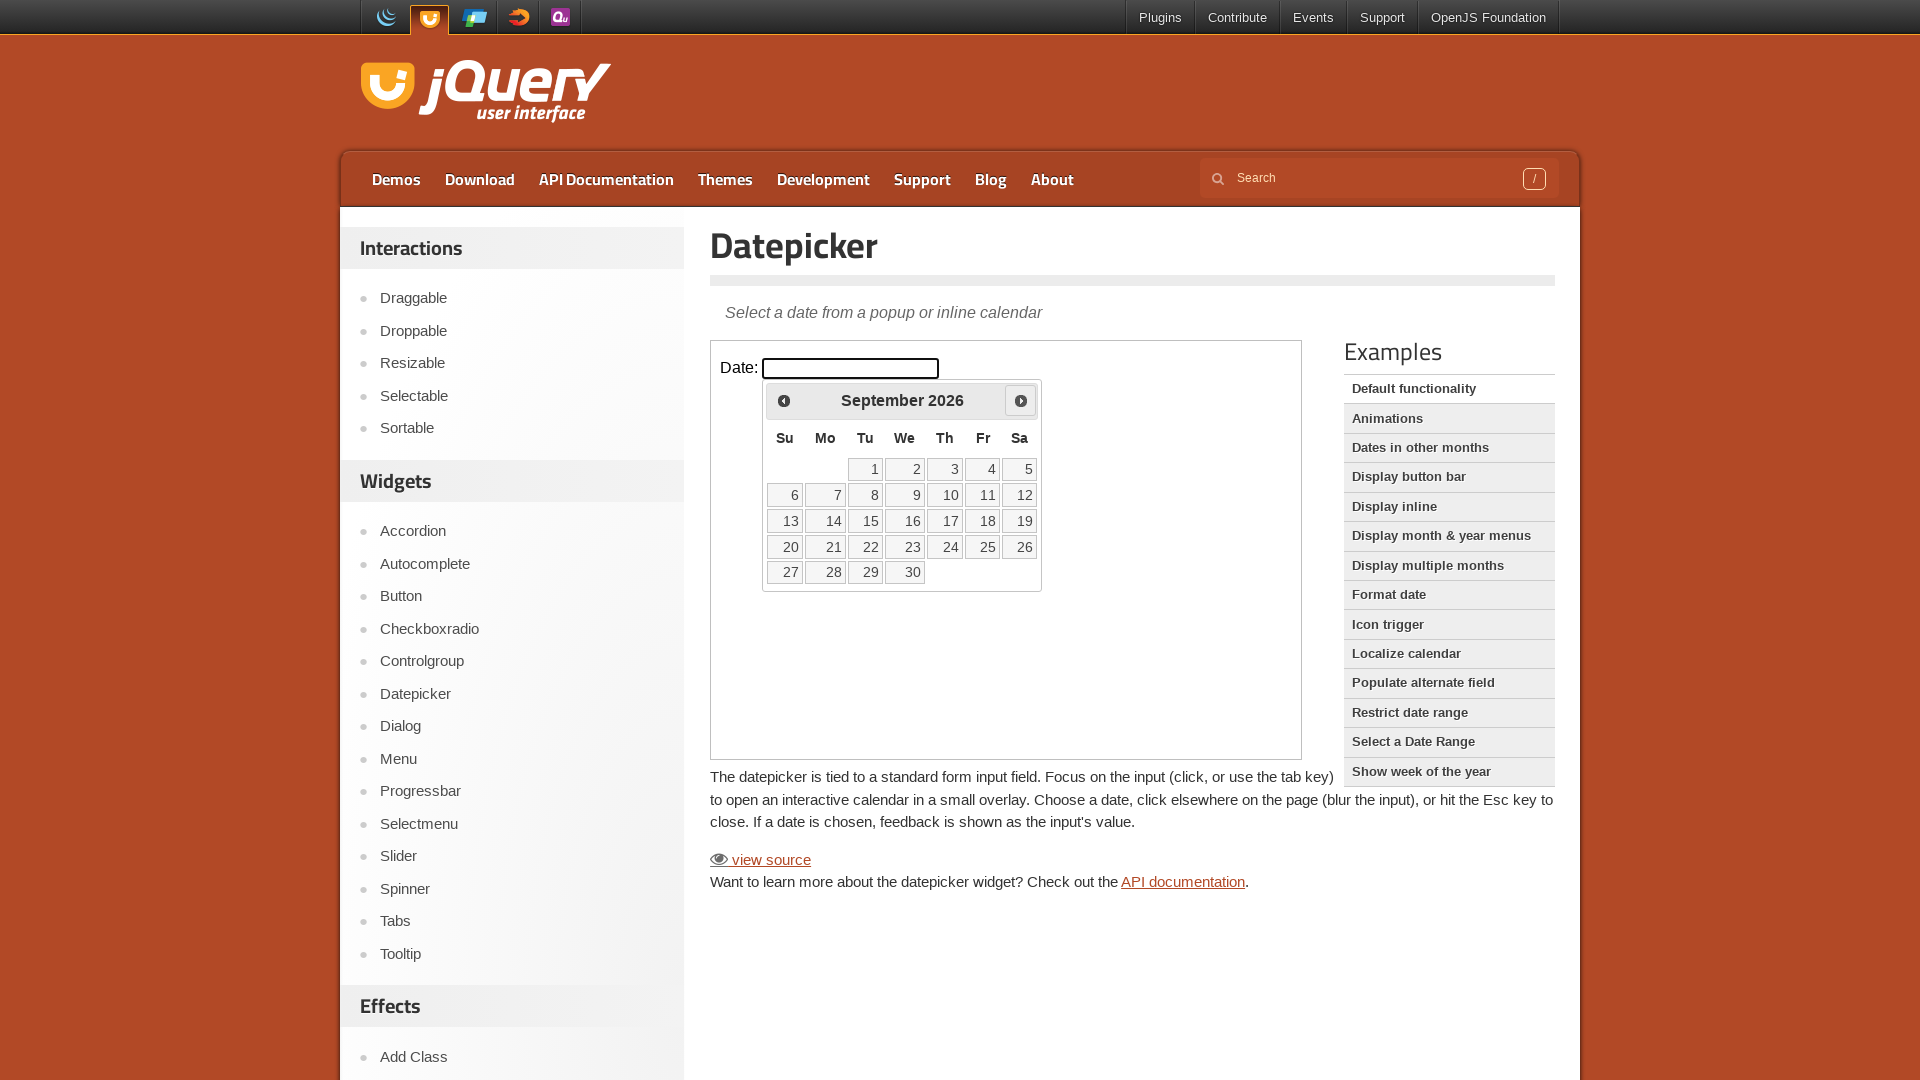

Retrieved current month 'September' and year '2026'
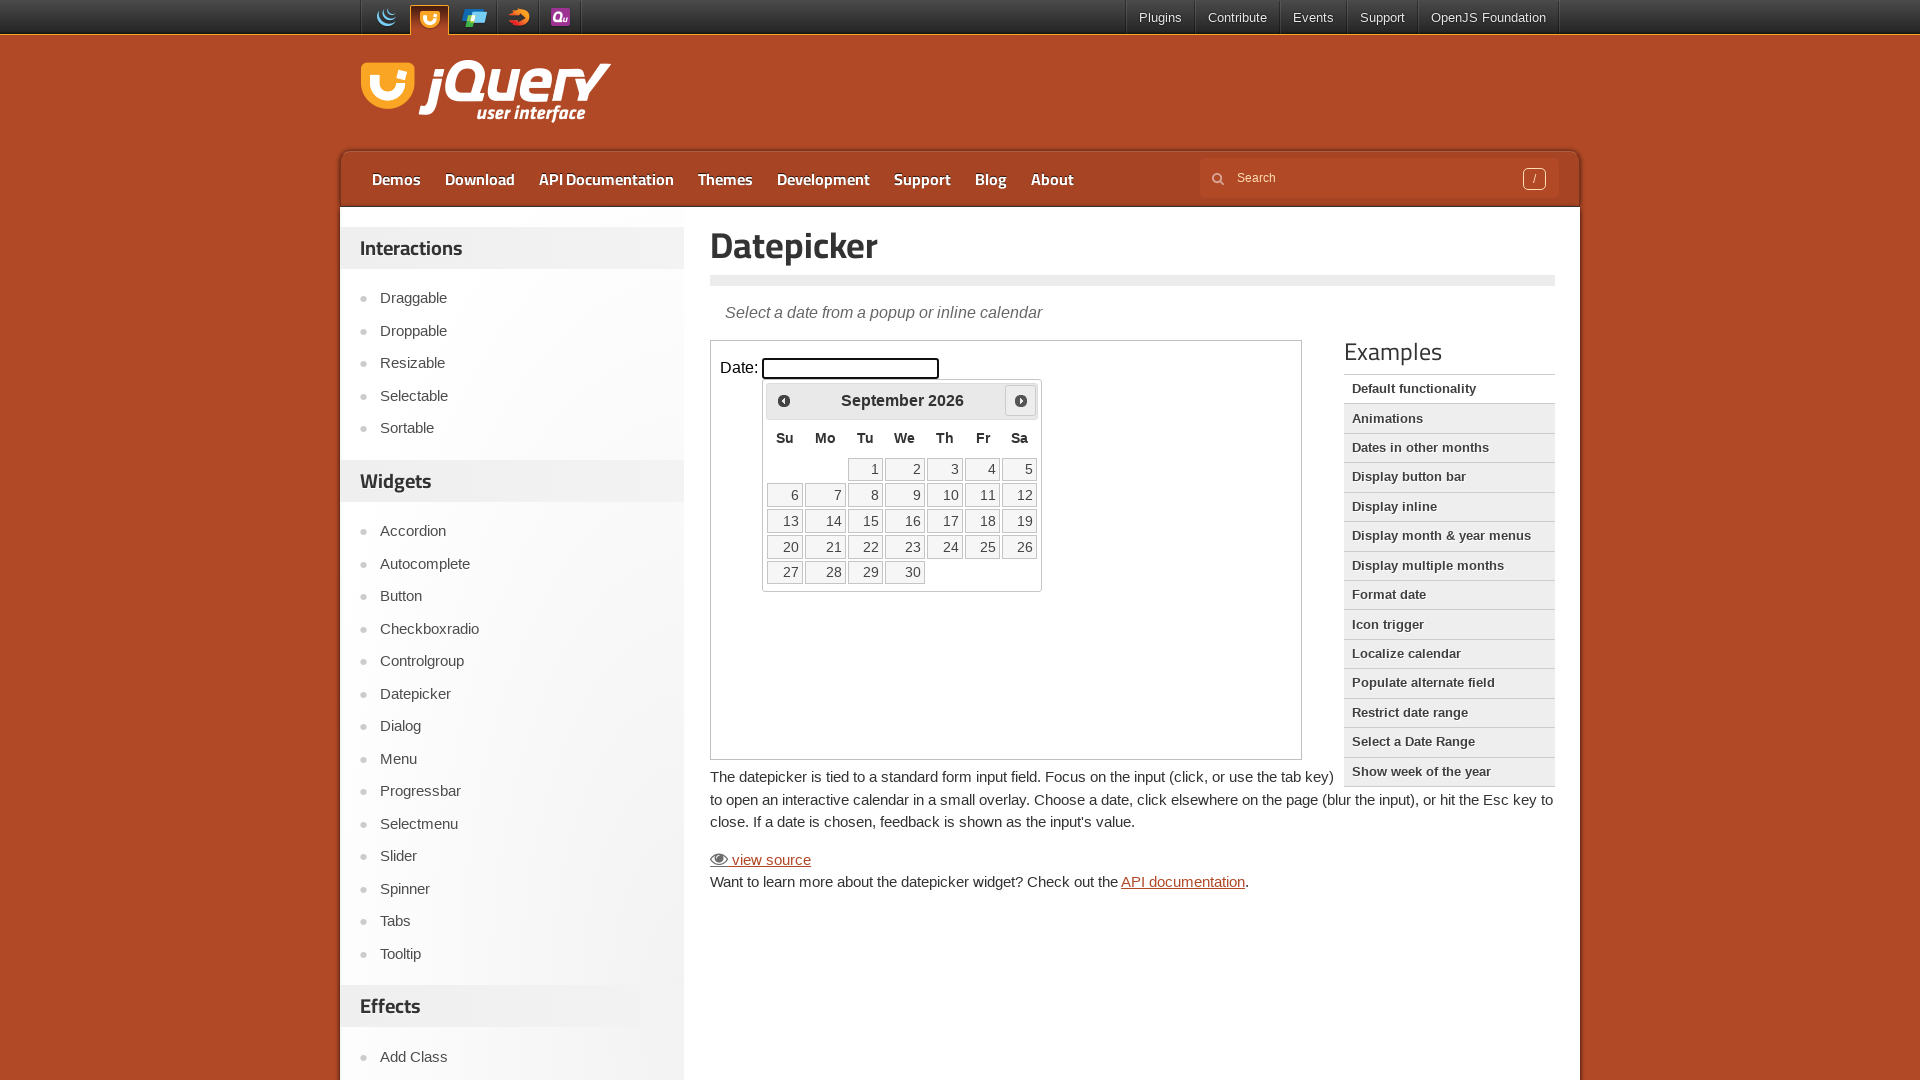

Clicked next month button to navigate forward at (1021, 400) on iframe.demo-frame >> nth=0 >> internal:control=enter-frame >> span.ui-icon-circl
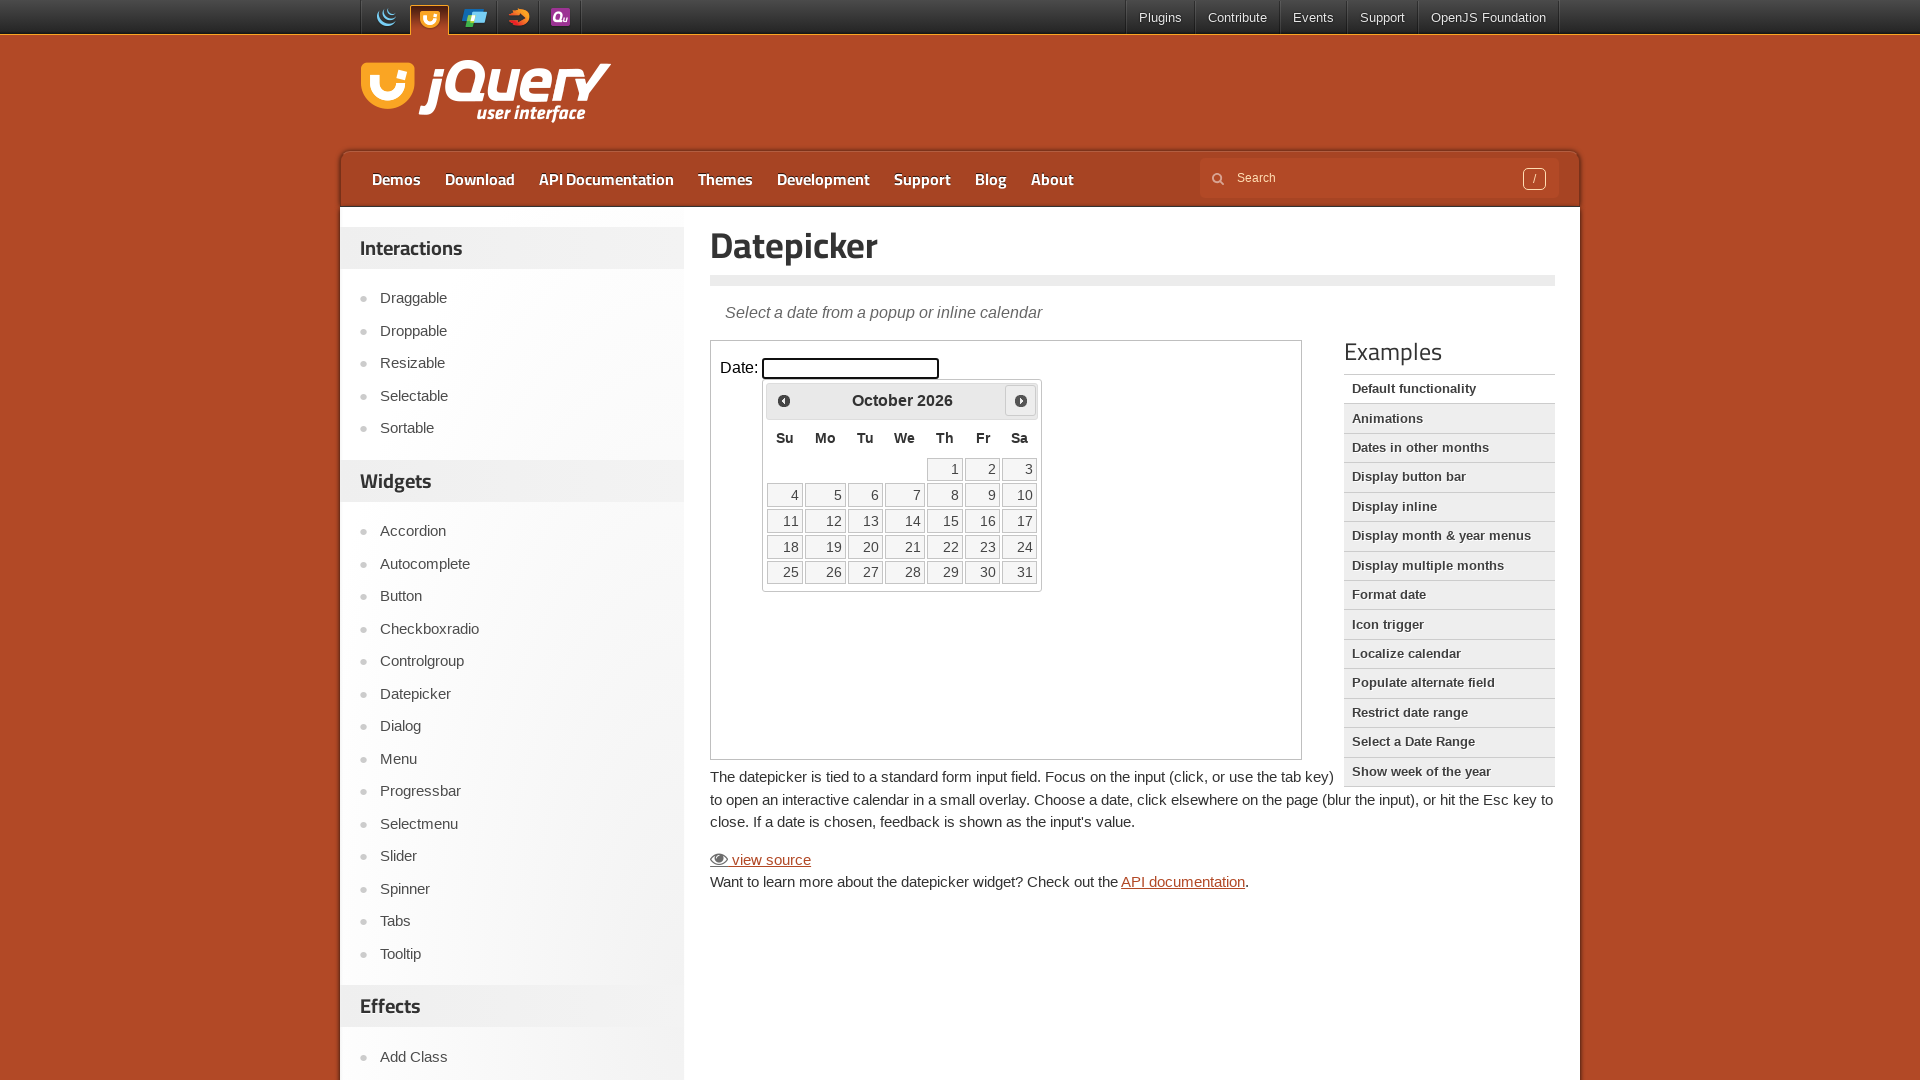

Waited 200ms for calendar to update
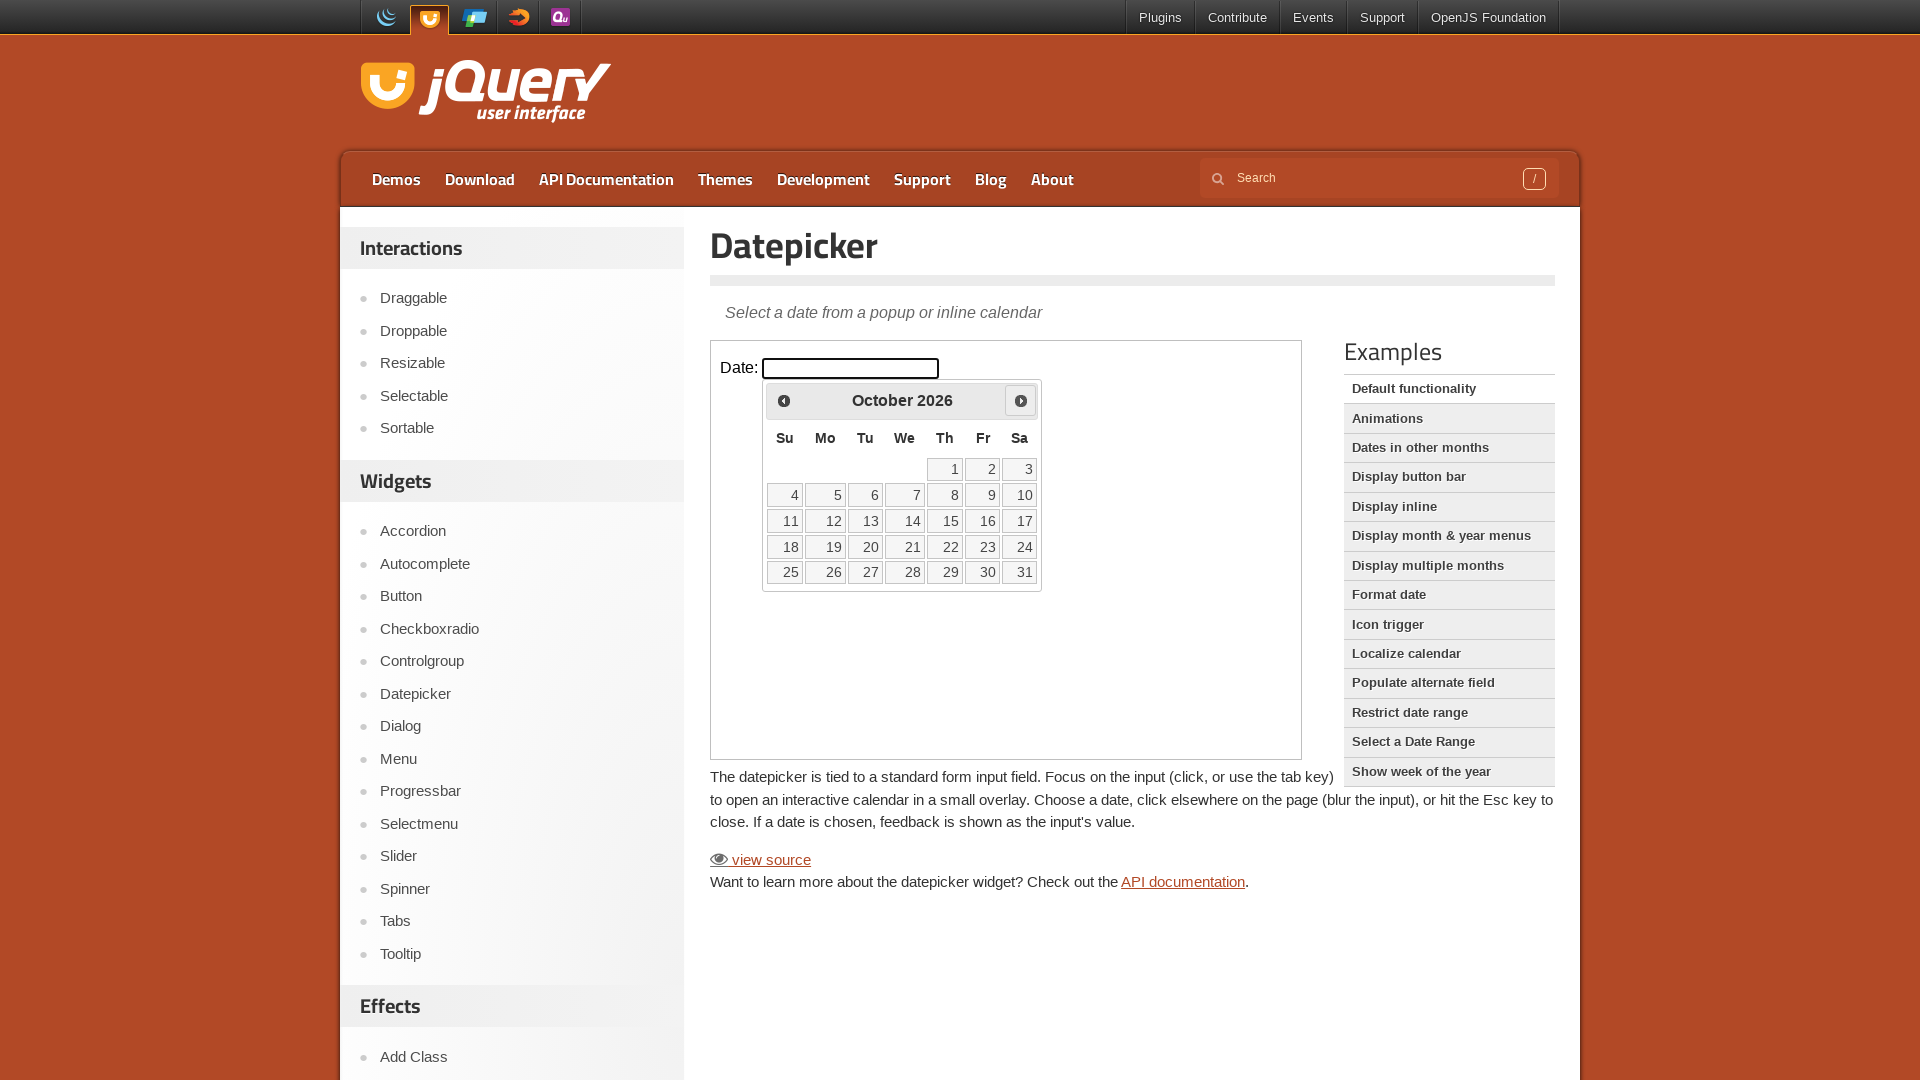

Retrieved current month 'October' and year '2026'
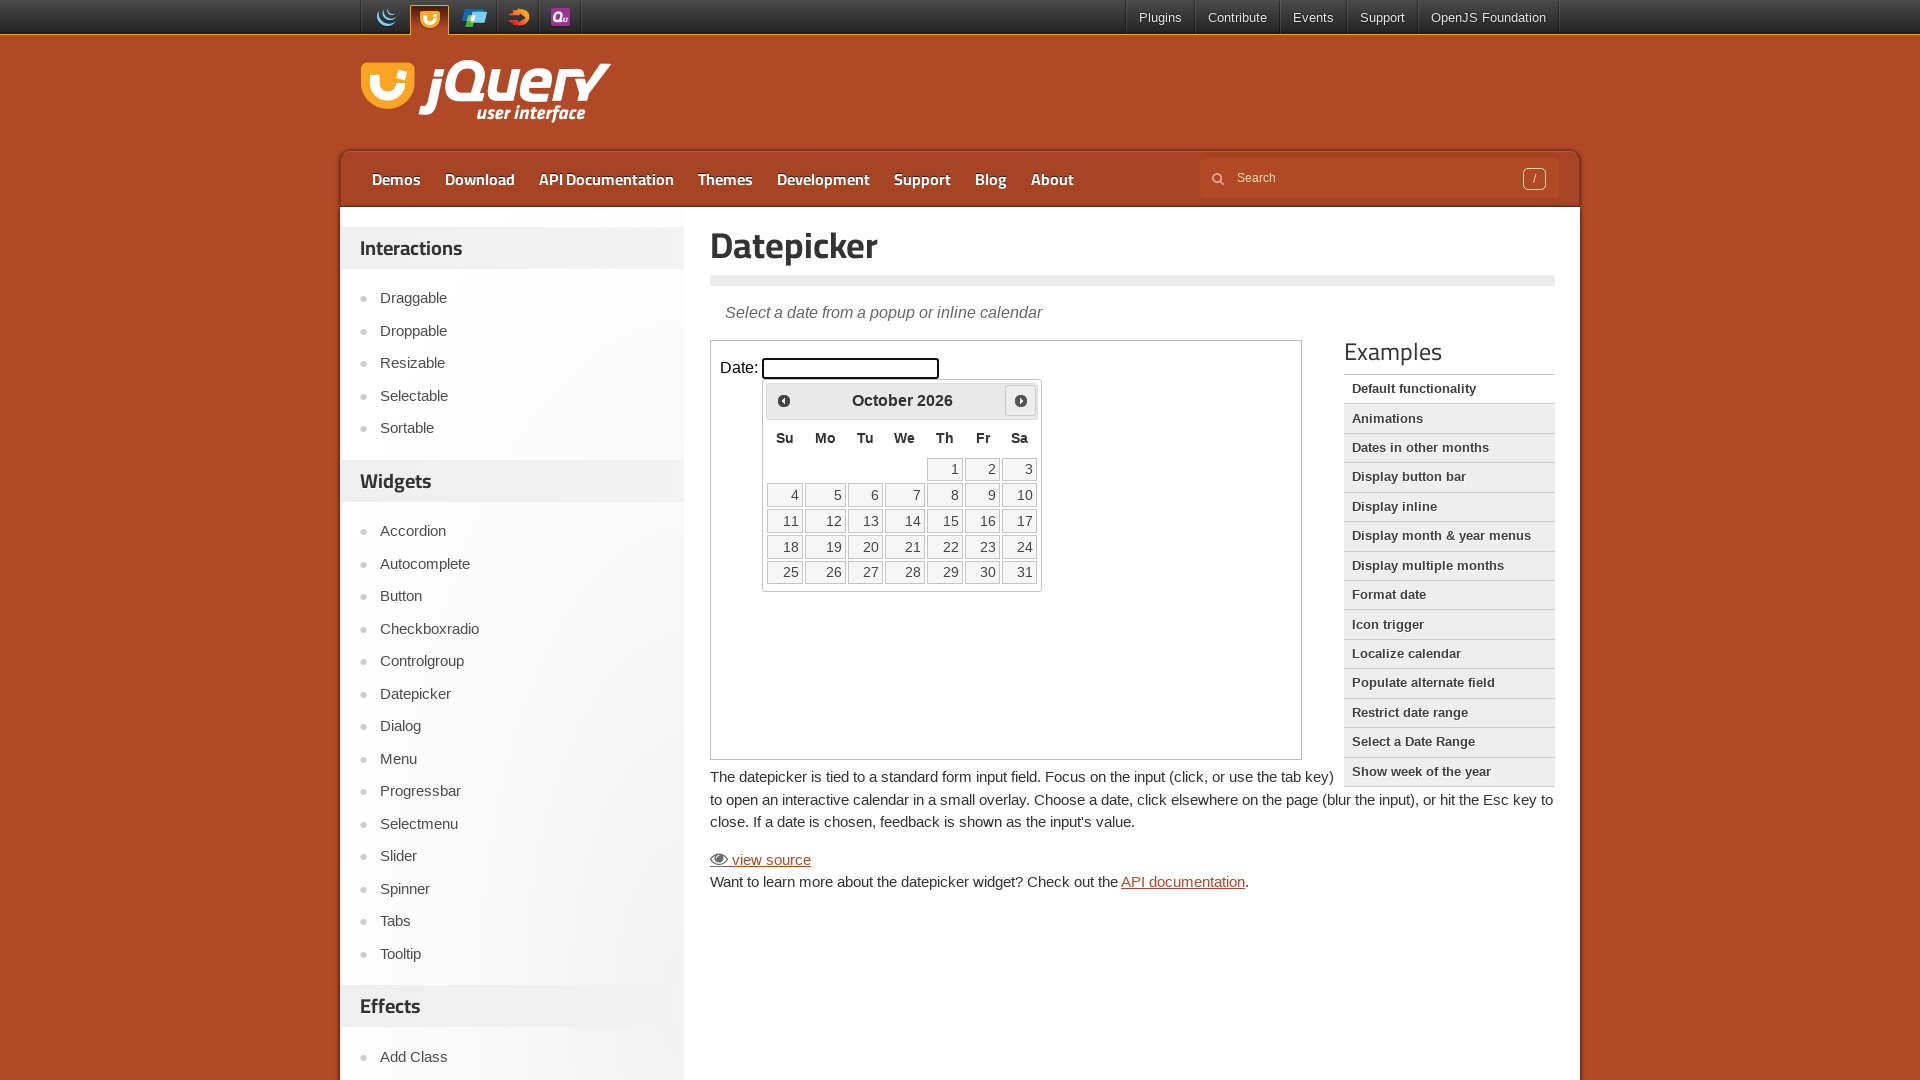

Clicked next month button to navigate forward at (1021, 400) on iframe.demo-frame >> nth=0 >> internal:control=enter-frame >> span.ui-icon-circl
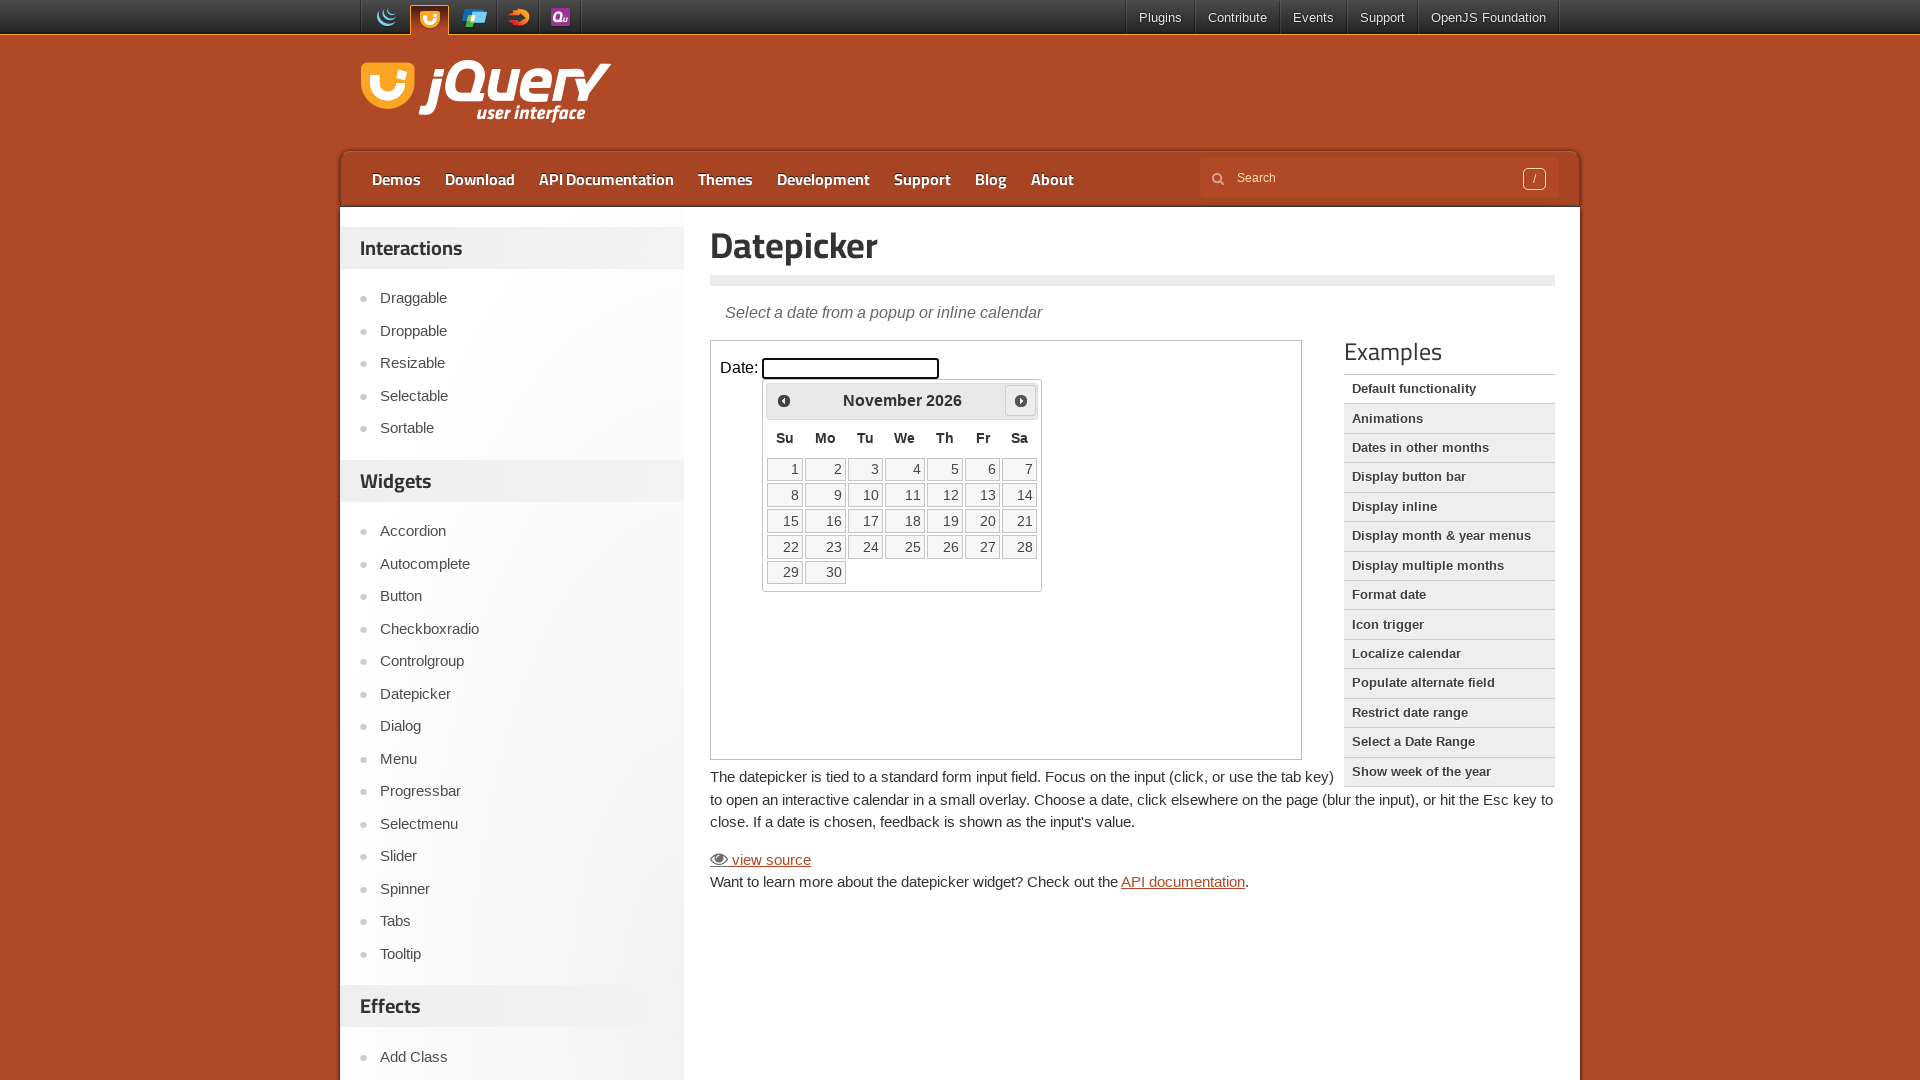

Waited 200ms for calendar to update
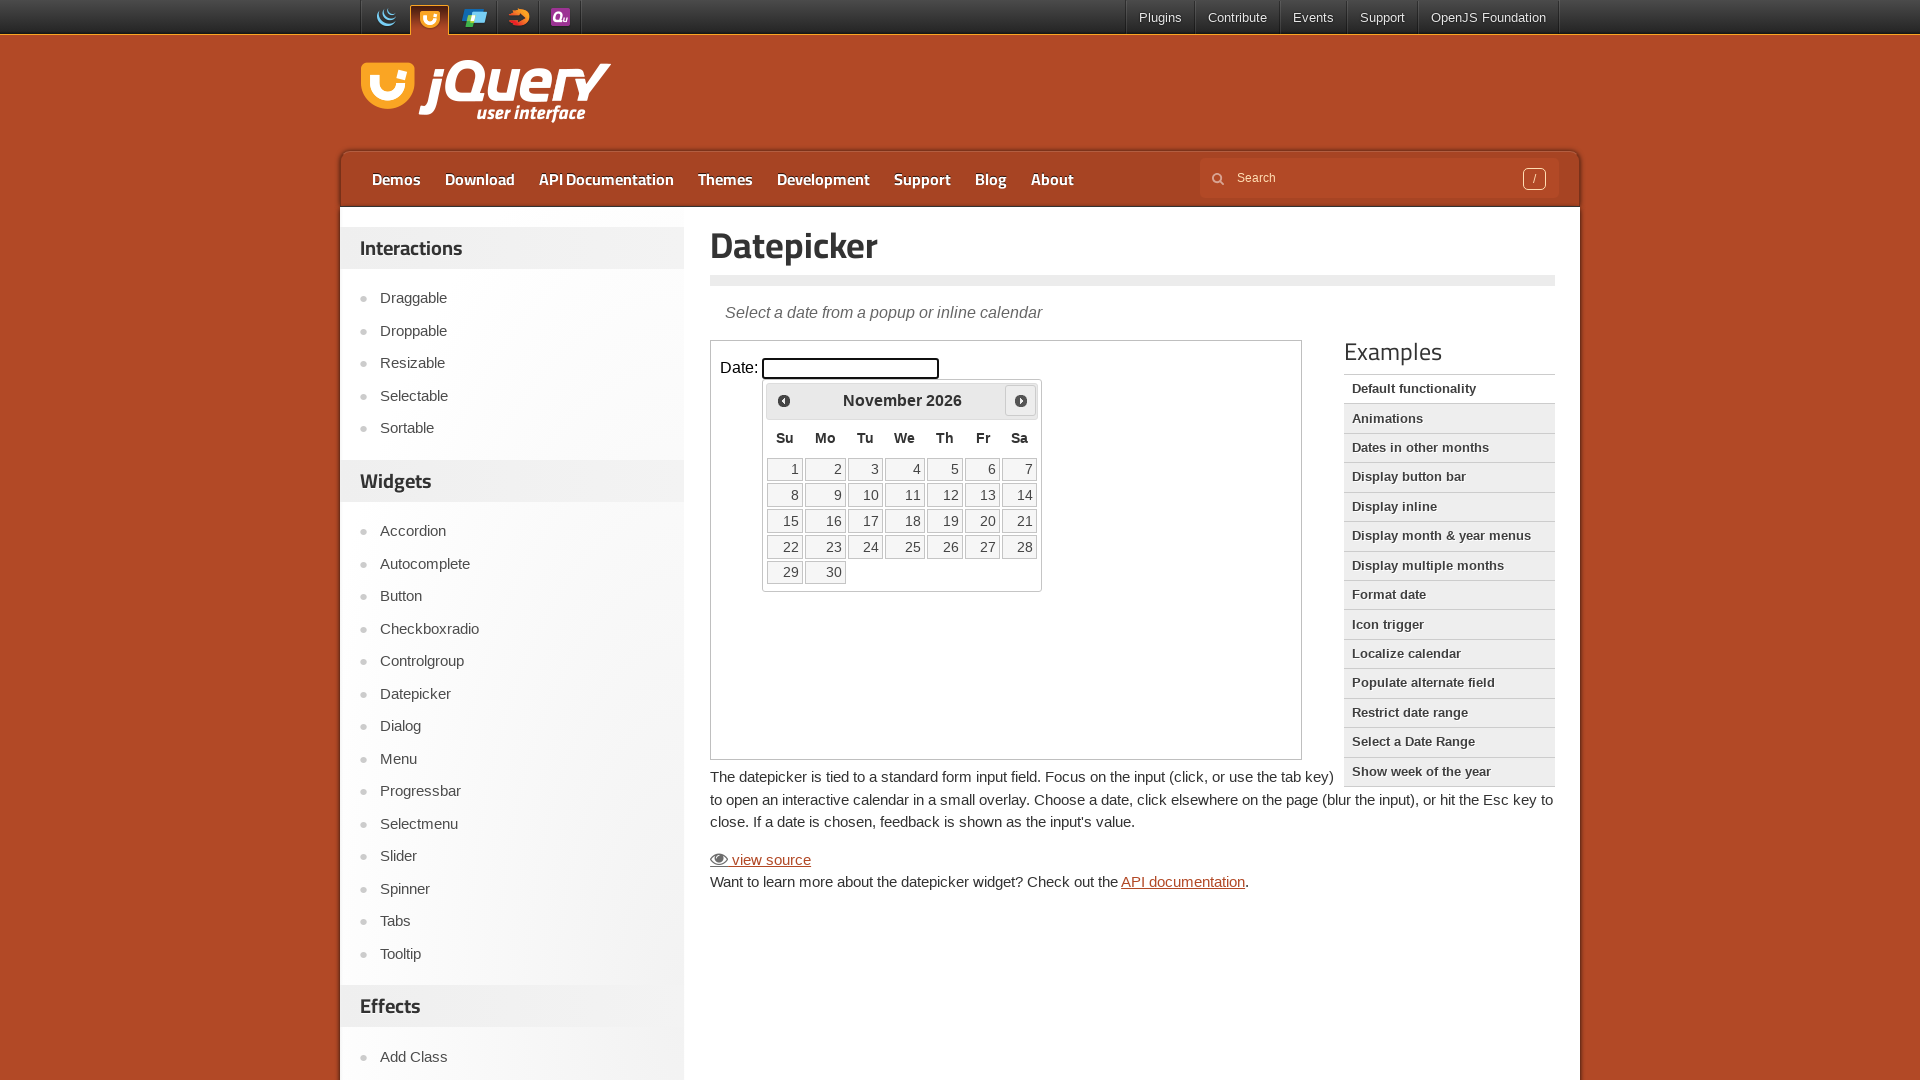

Retrieved current month 'November' and year '2026'
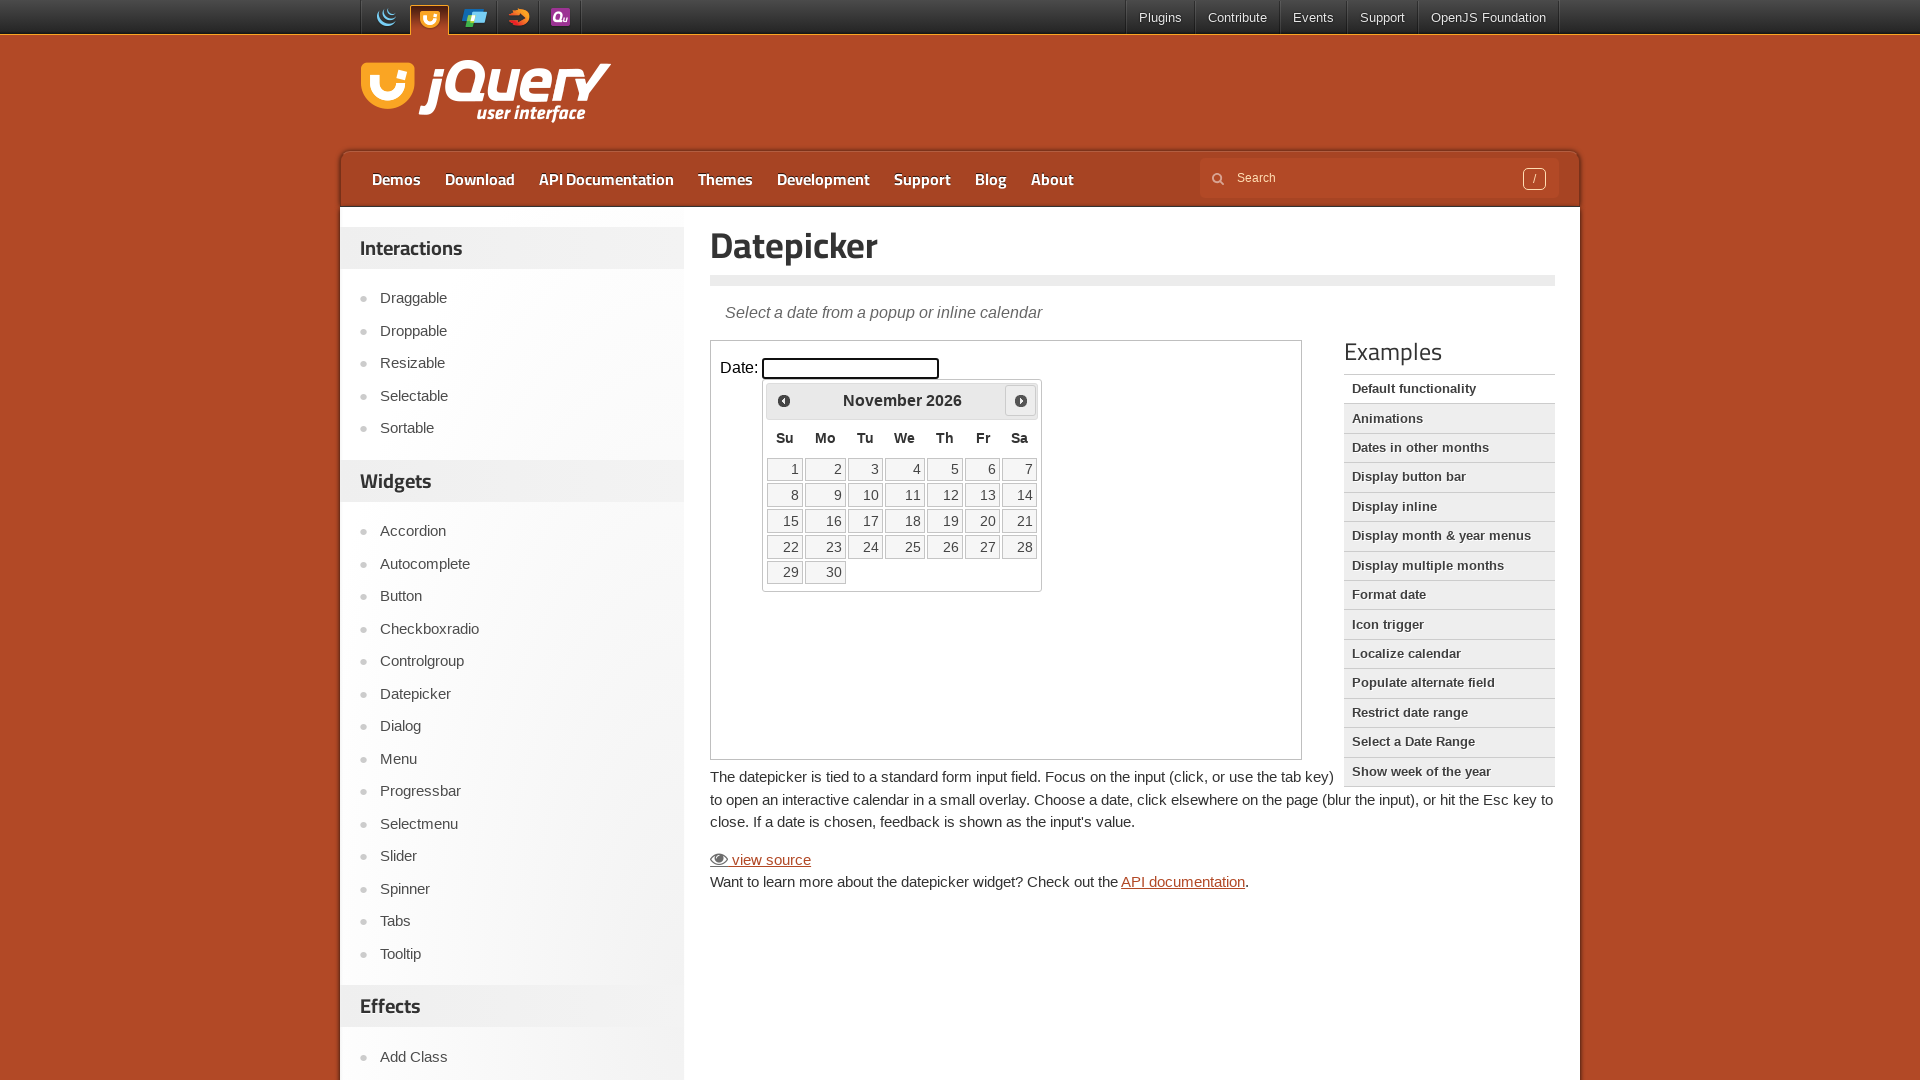

Clicked next month button to navigate forward at (1021, 400) on iframe.demo-frame >> nth=0 >> internal:control=enter-frame >> span.ui-icon-circl
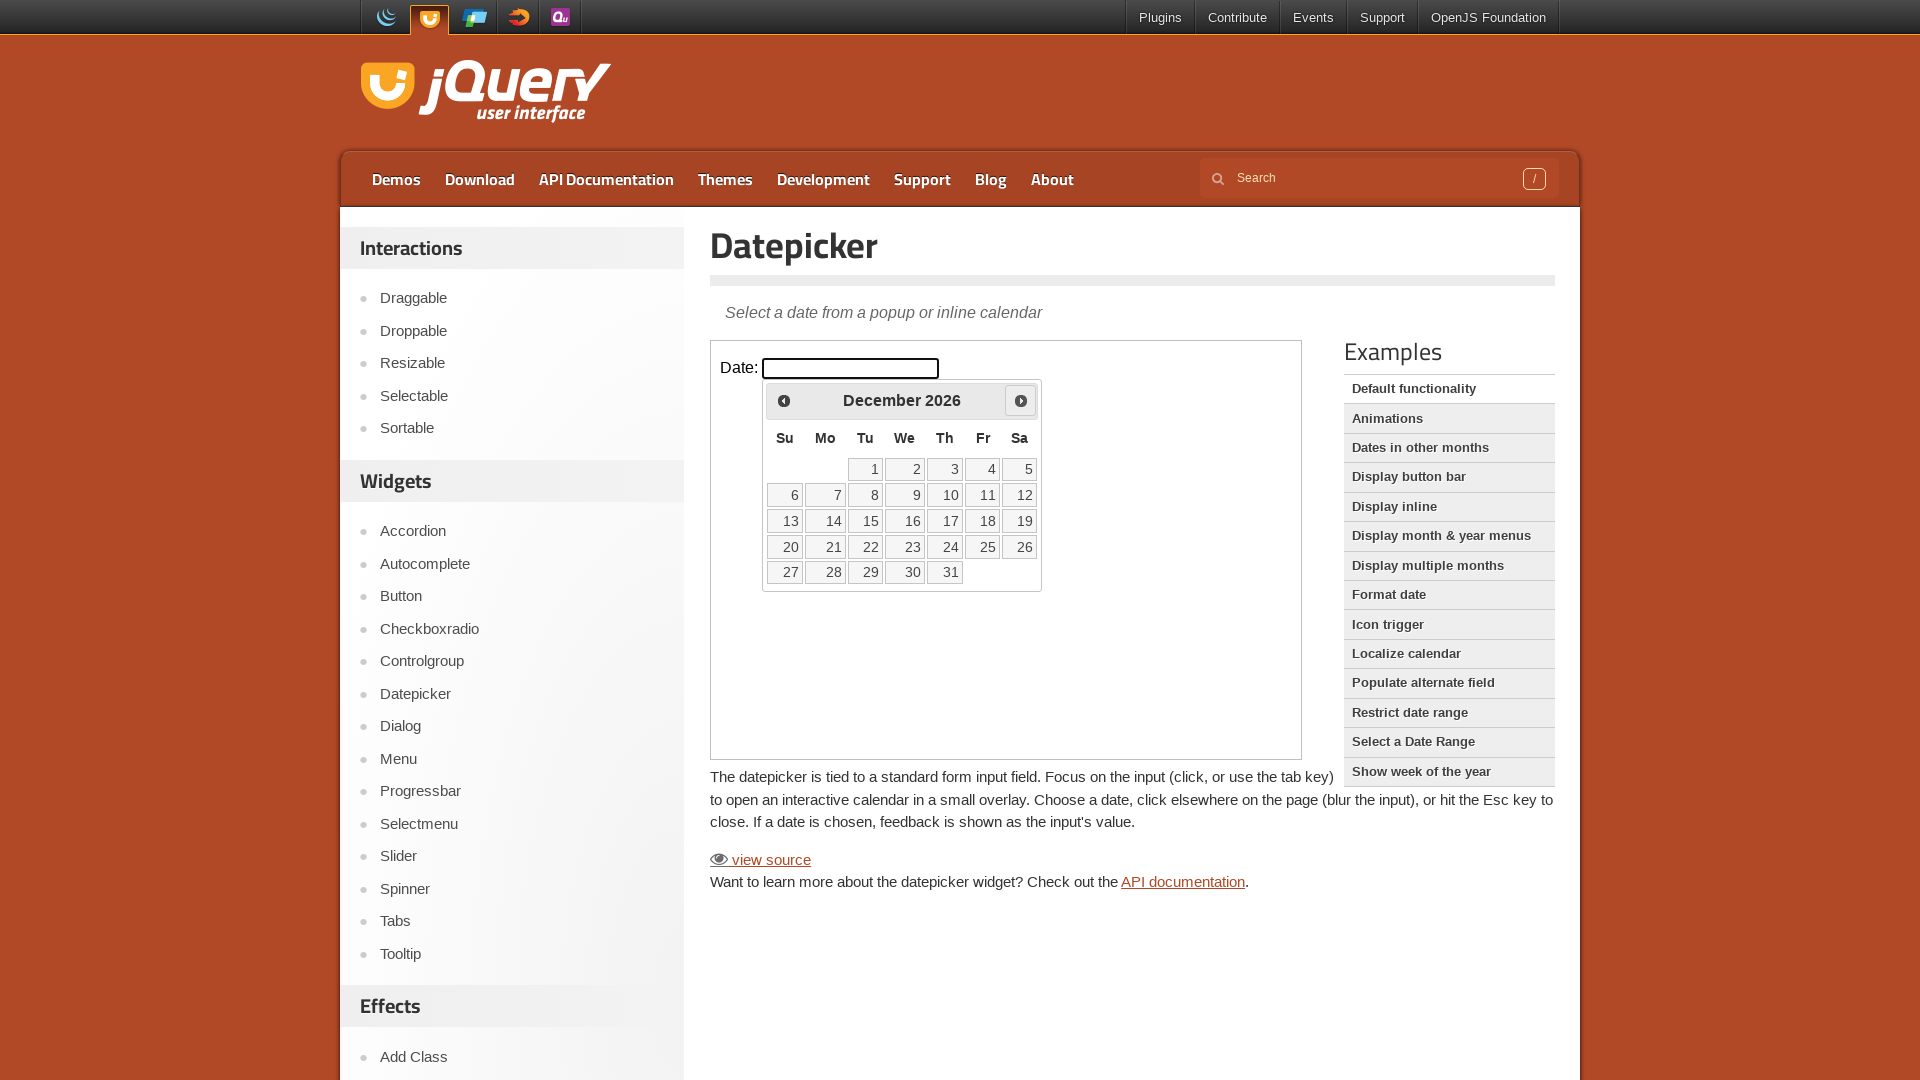

Waited 200ms for calendar to update
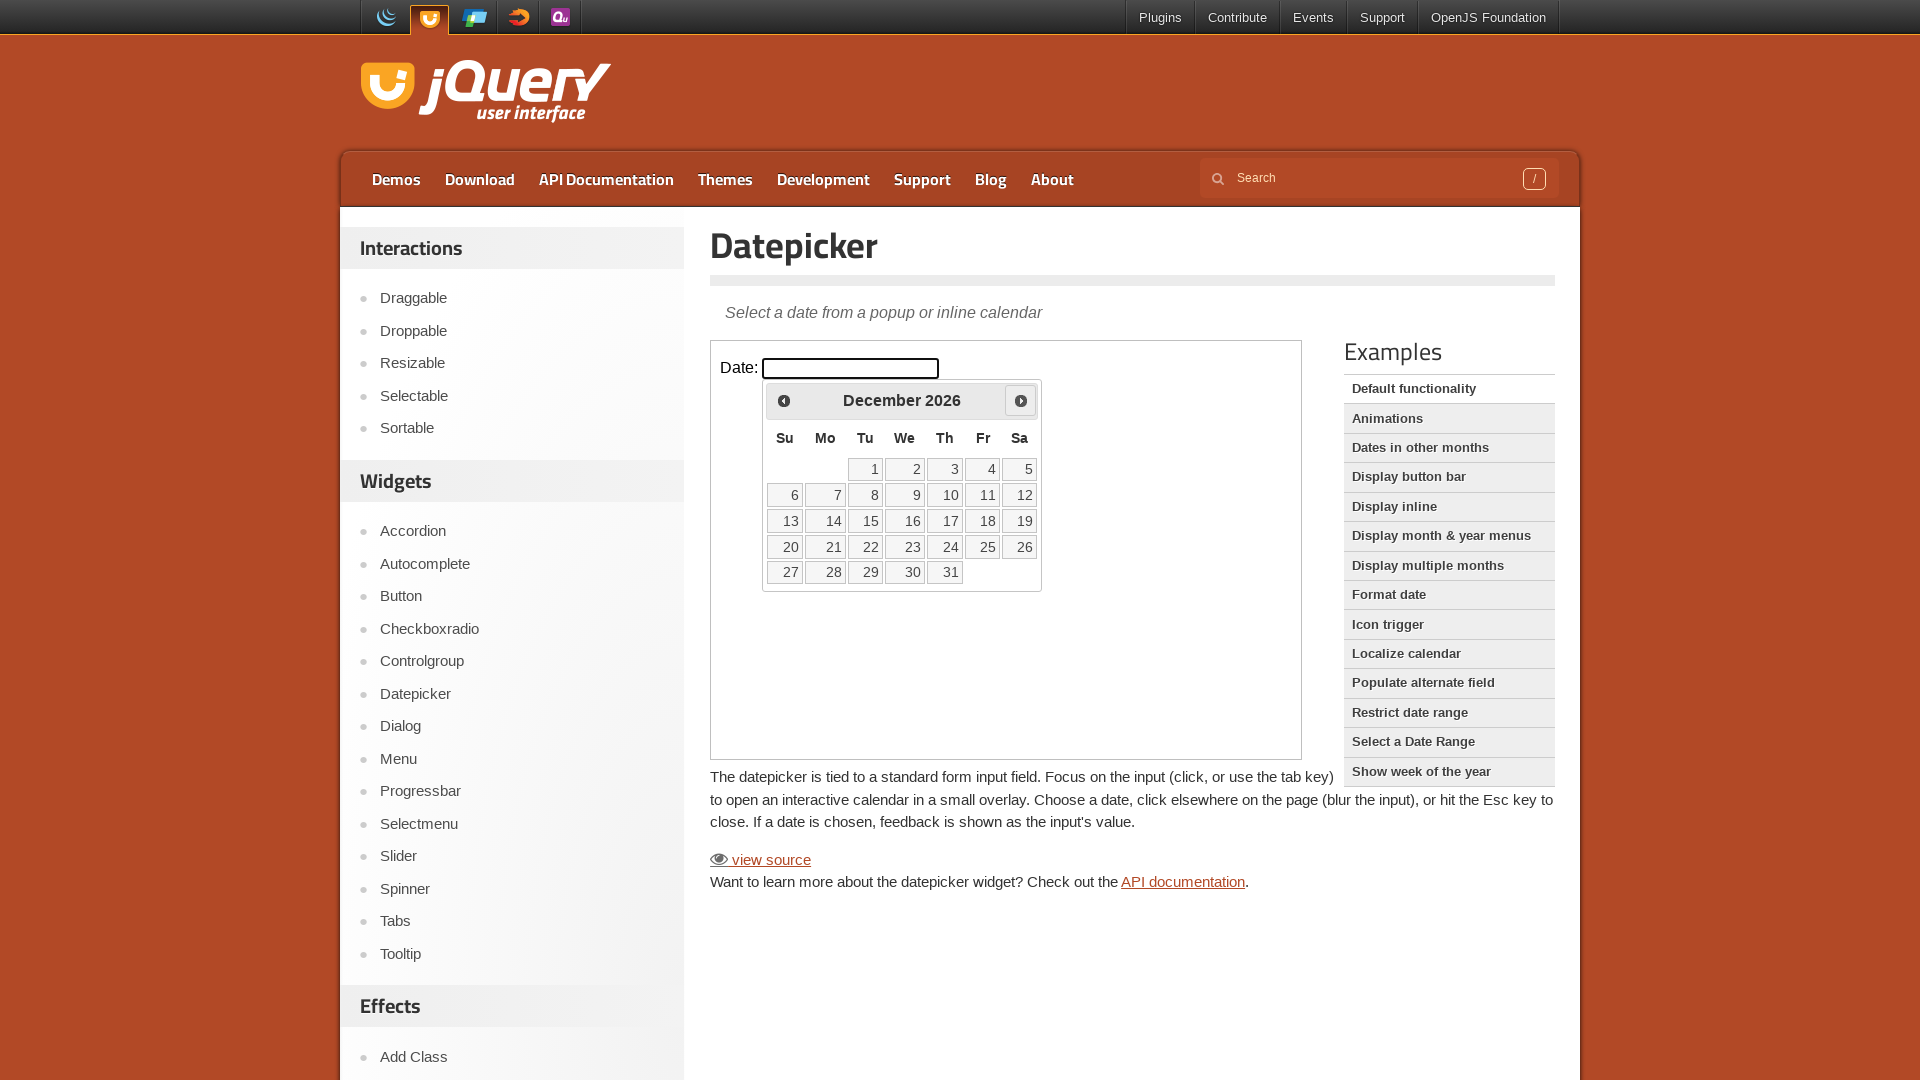

Retrieved current month 'December' and year '2026'
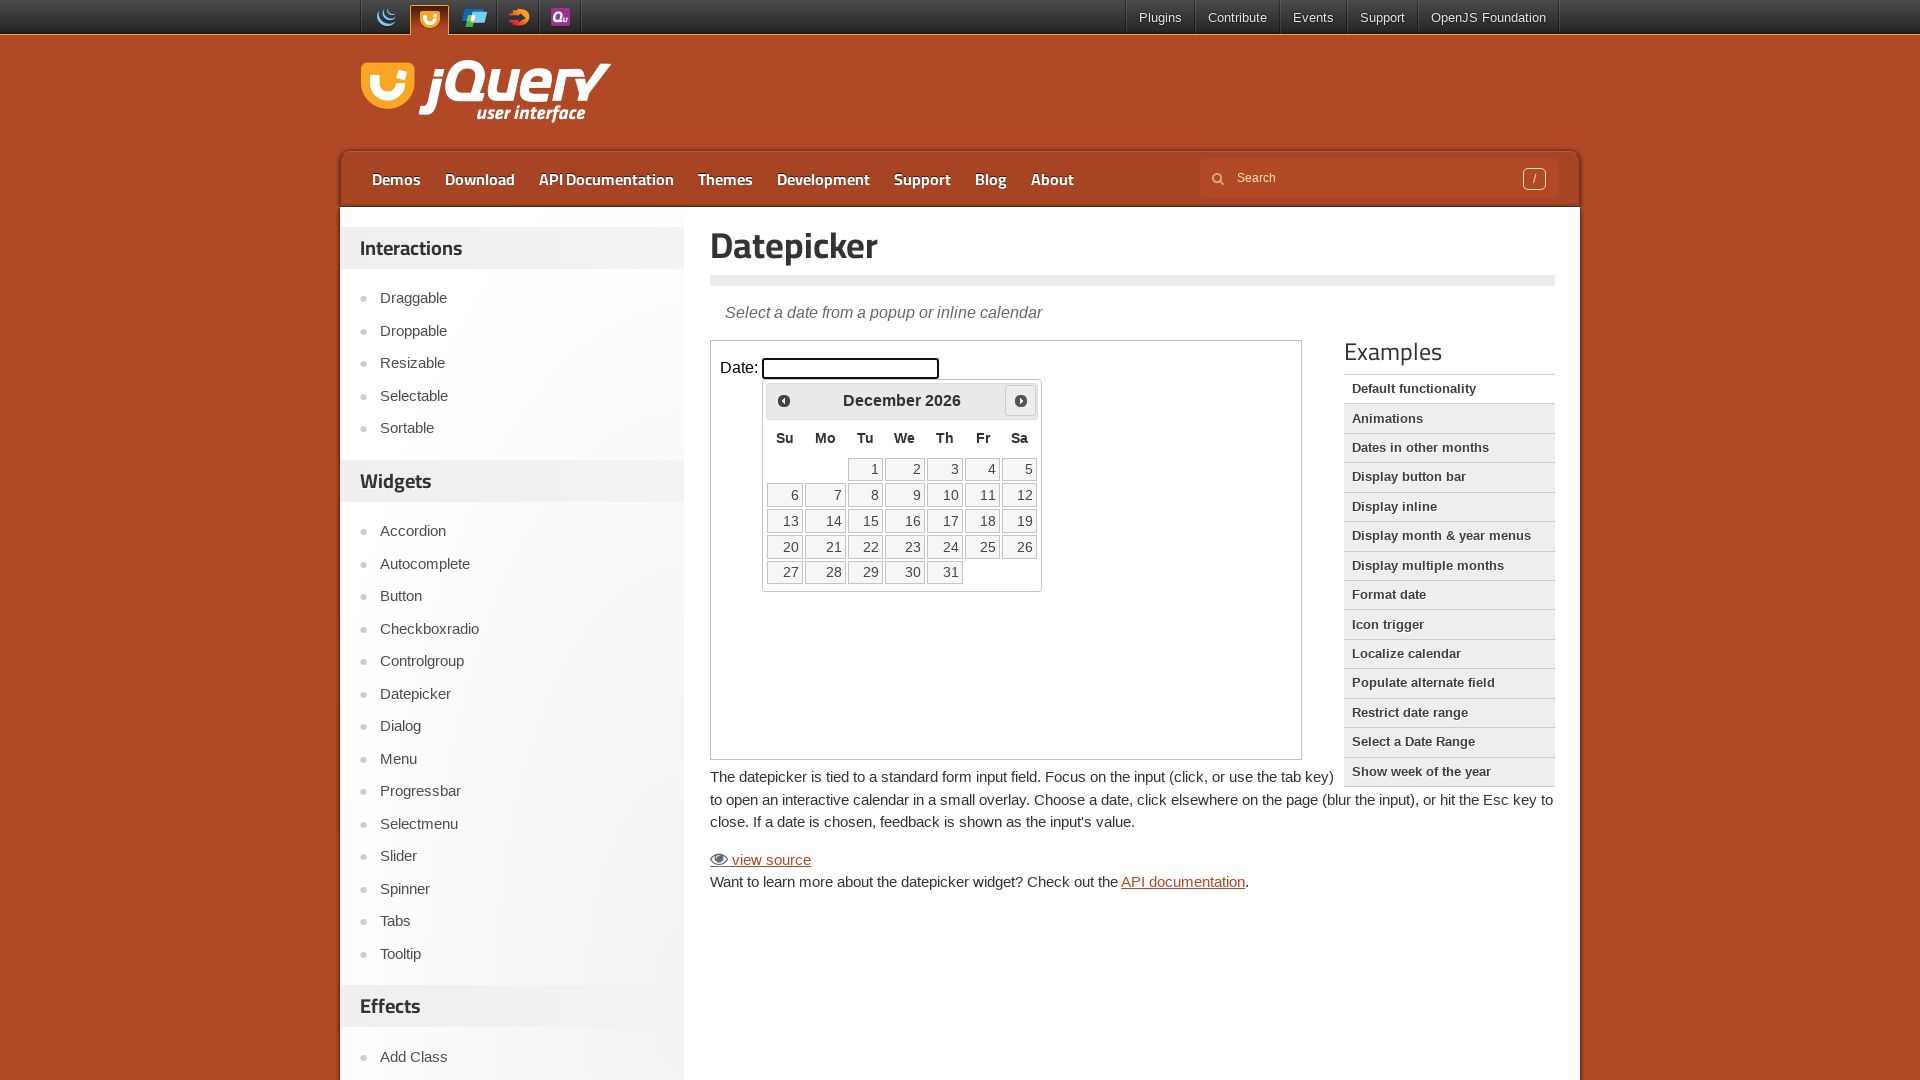

Clicked next month button to navigate forward at (1021, 400) on iframe.demo-frame >> nth=0 >> internal:control=enter-frame >> span.ui-icon-circl
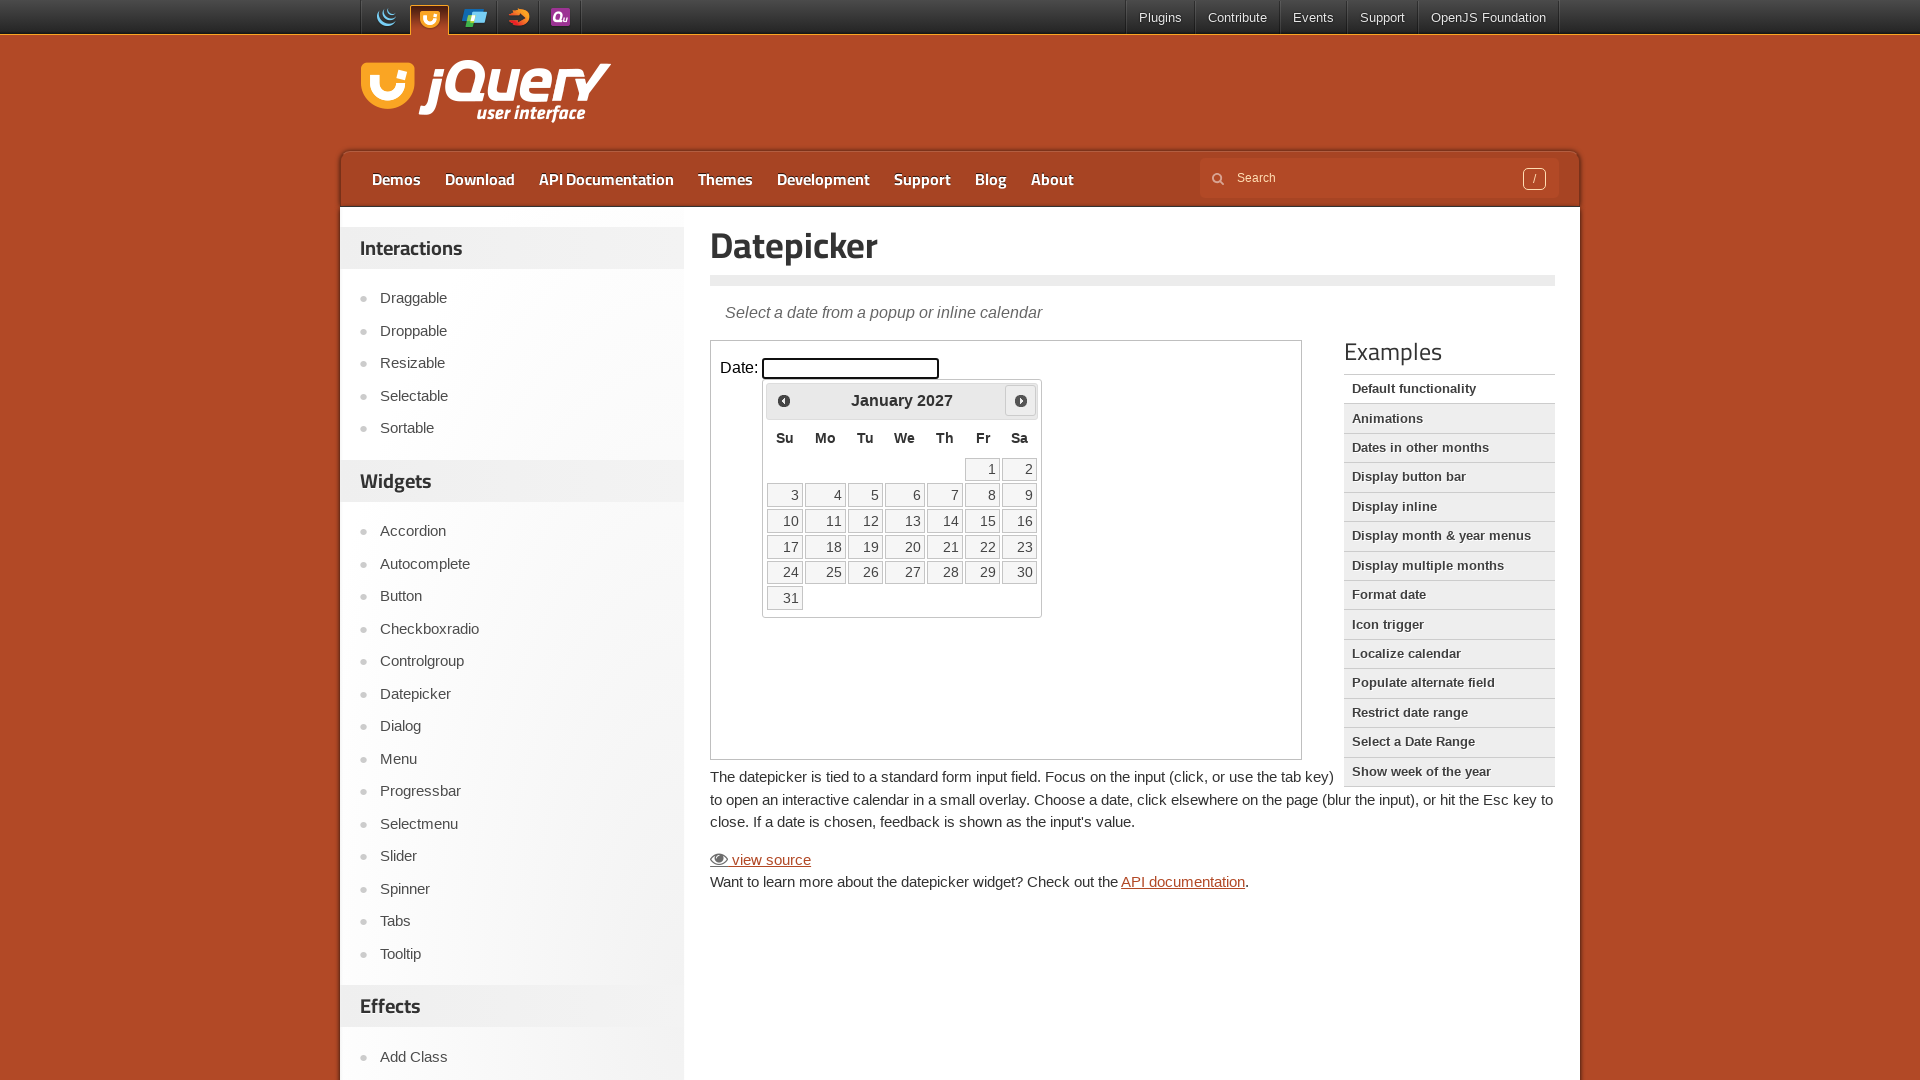

Waited 200ms for calendar to update
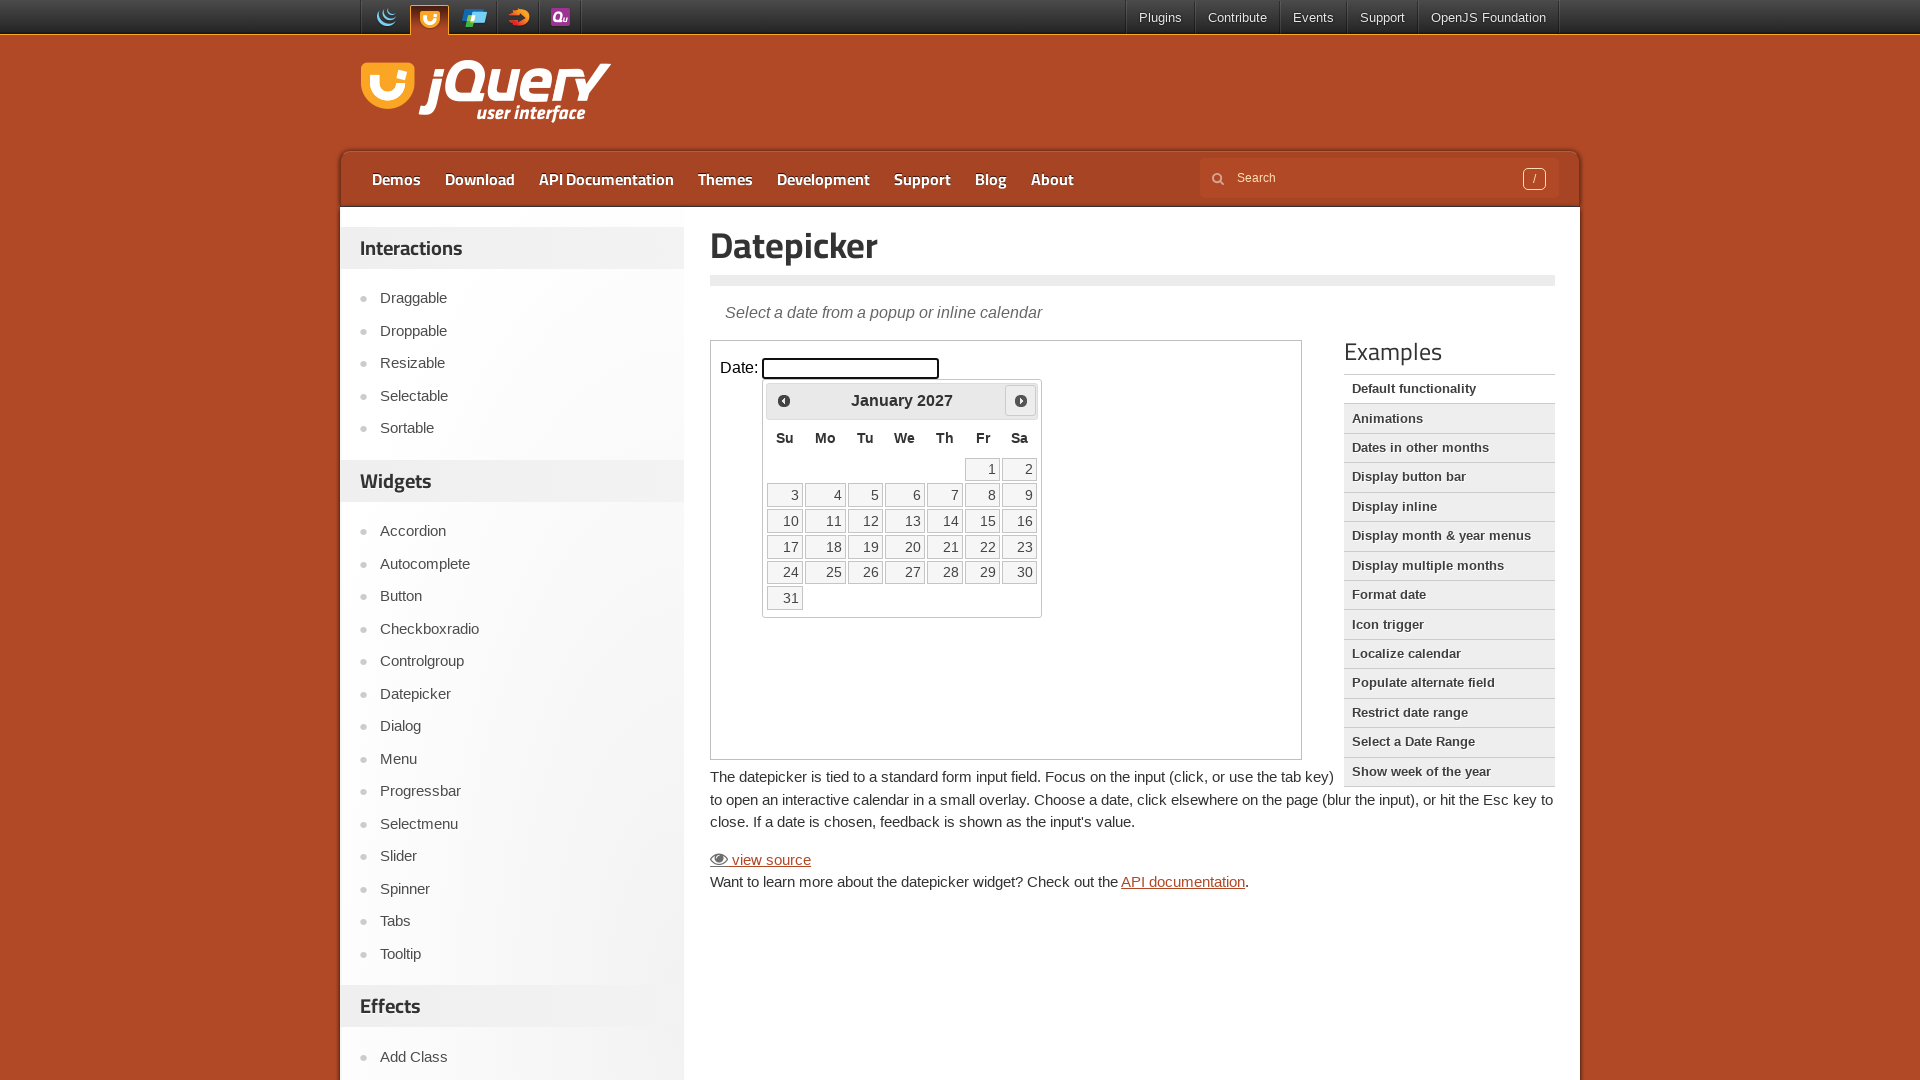

Retrieved current month 'January' and year '2027'
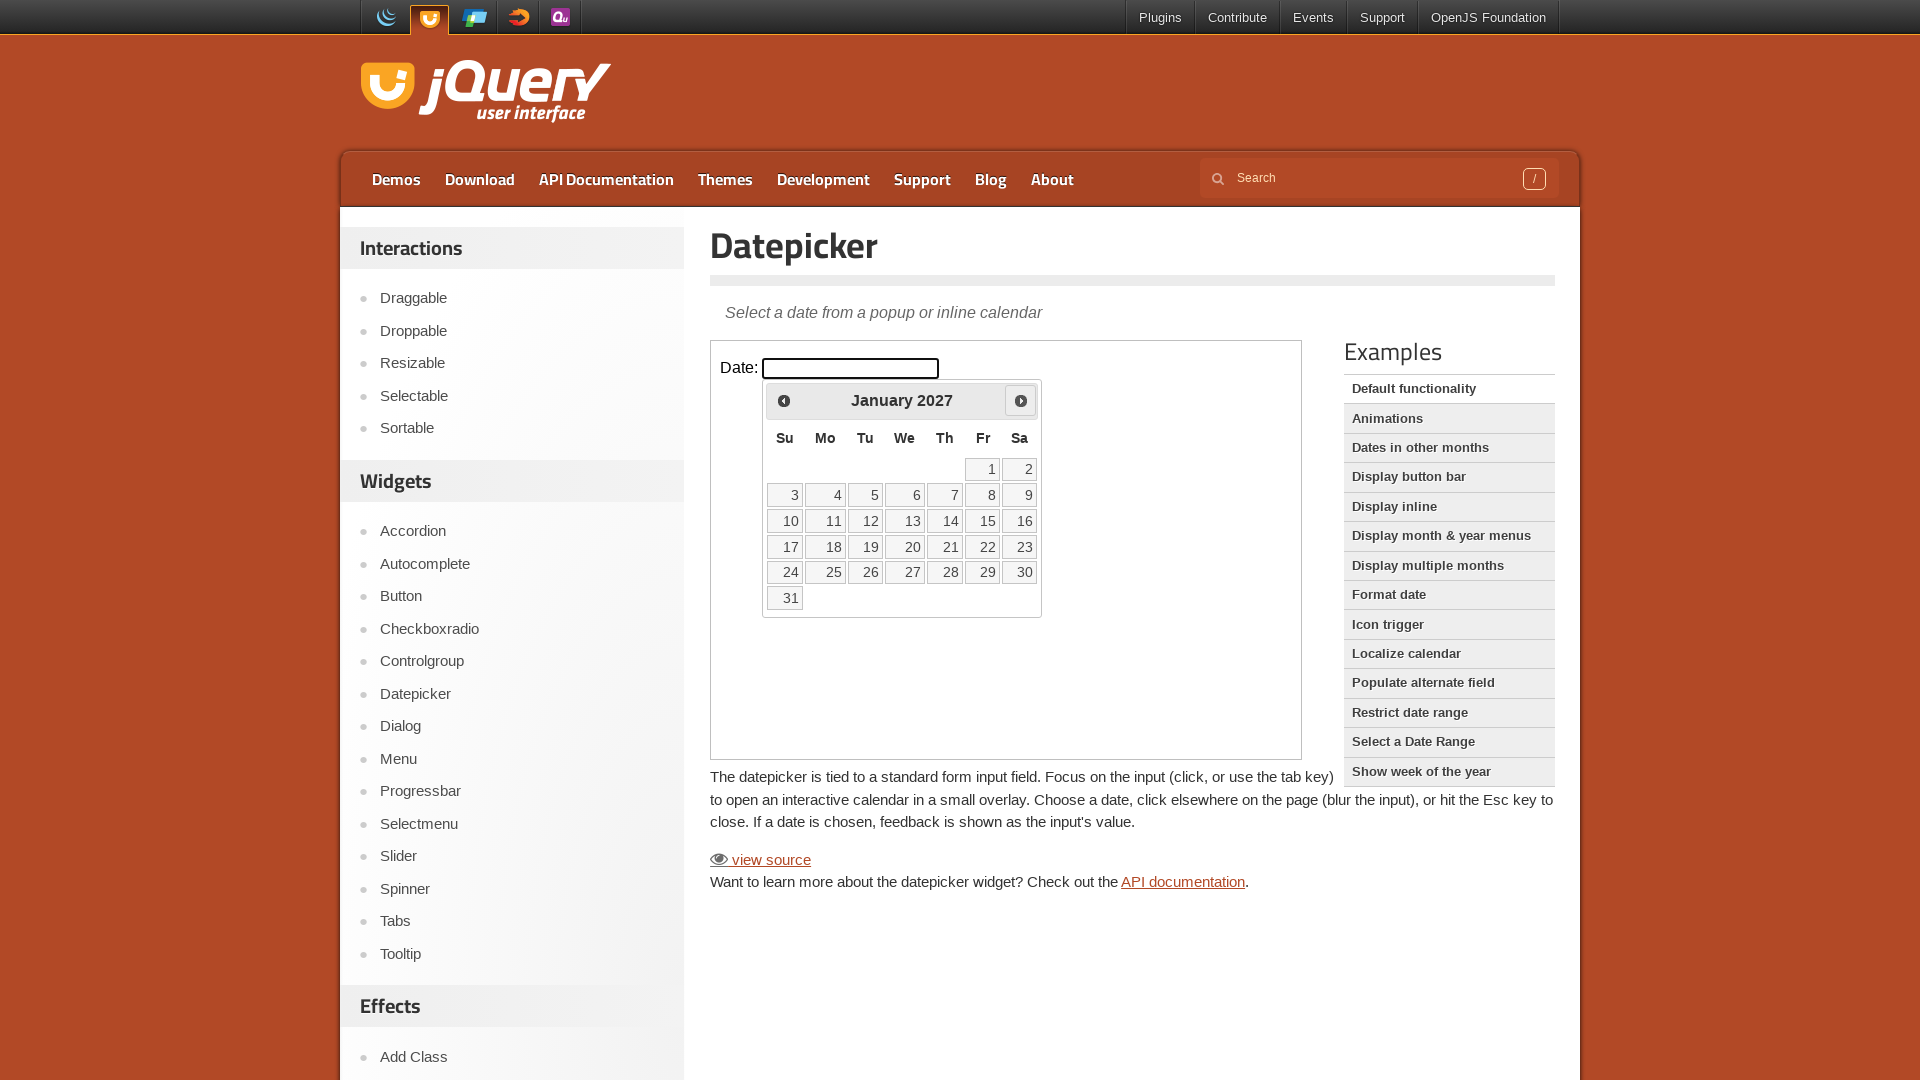

Clicked next month button to navigate forward at (1021, 400) on iframe.demo-frame >> nth=0 >> internal:control=enter-frame >> span.ui-icon-circl
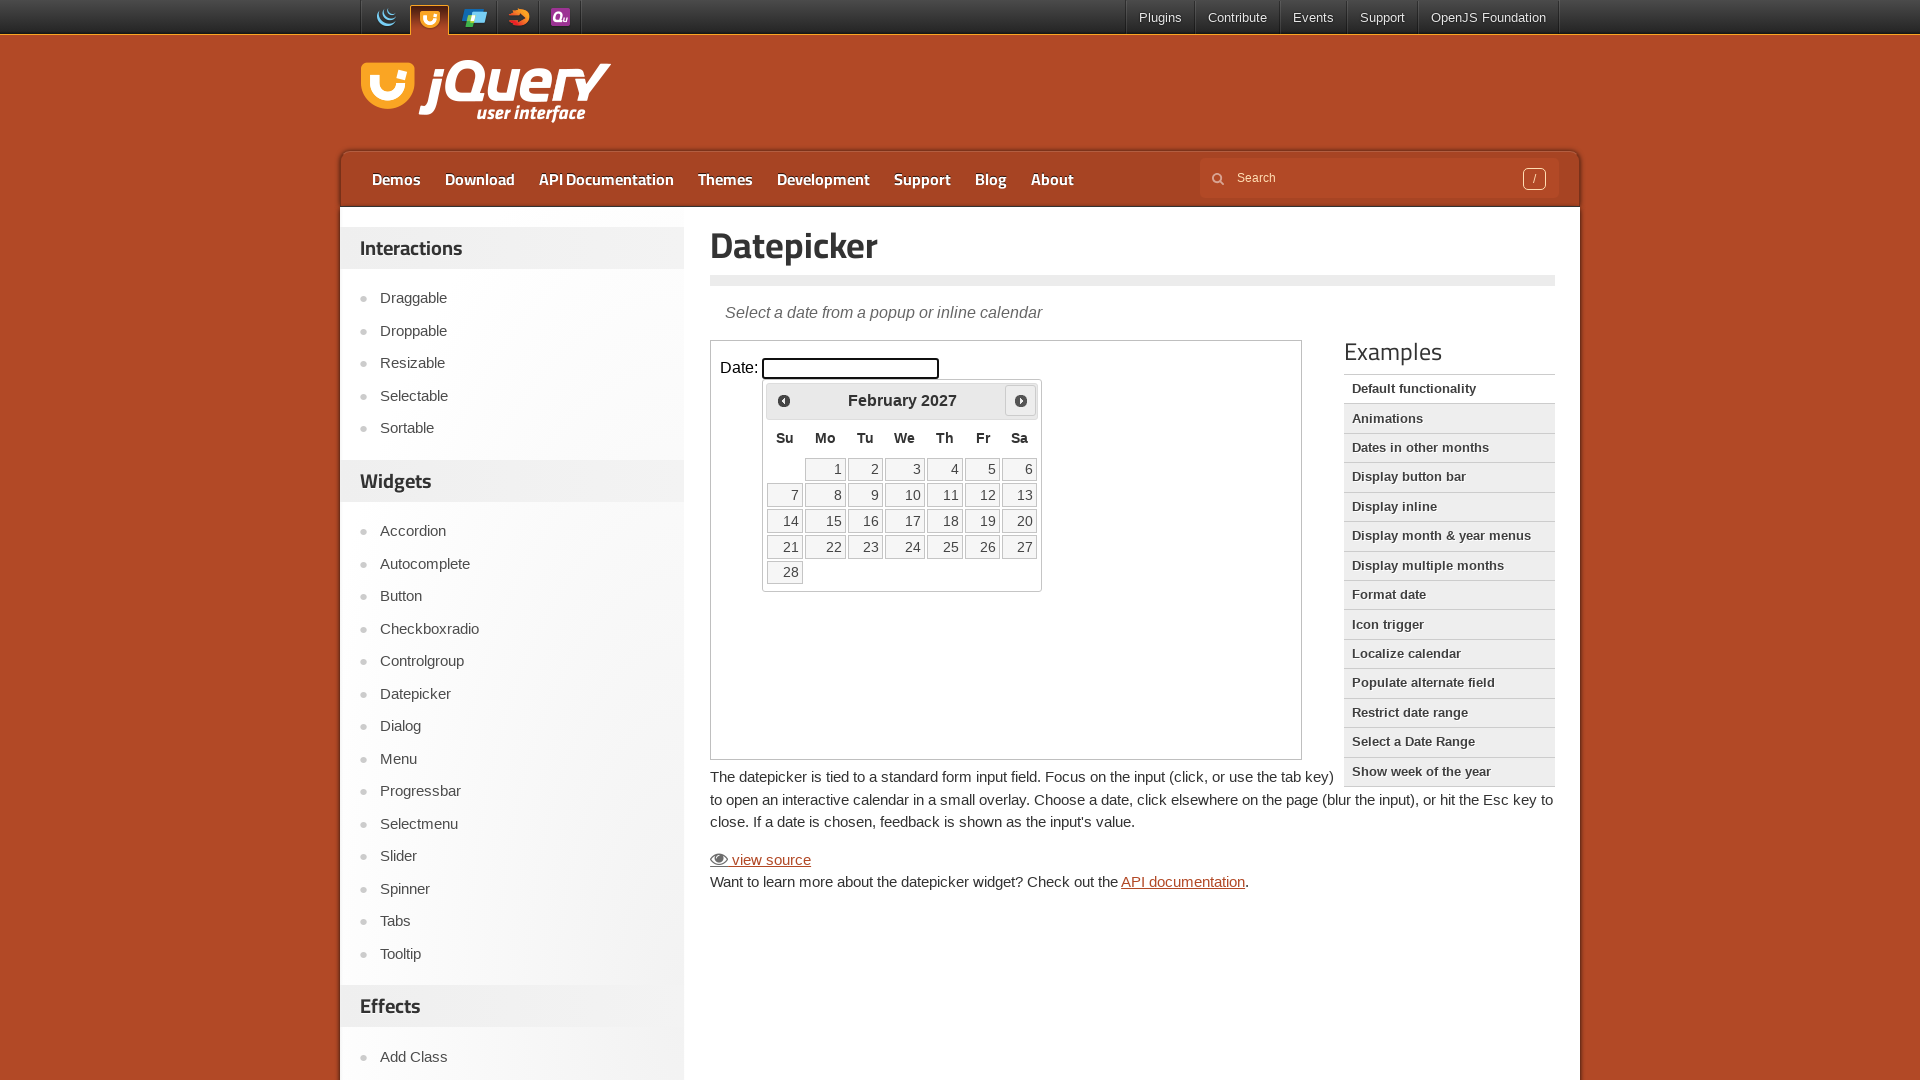

Waited 200ms for calendar to update
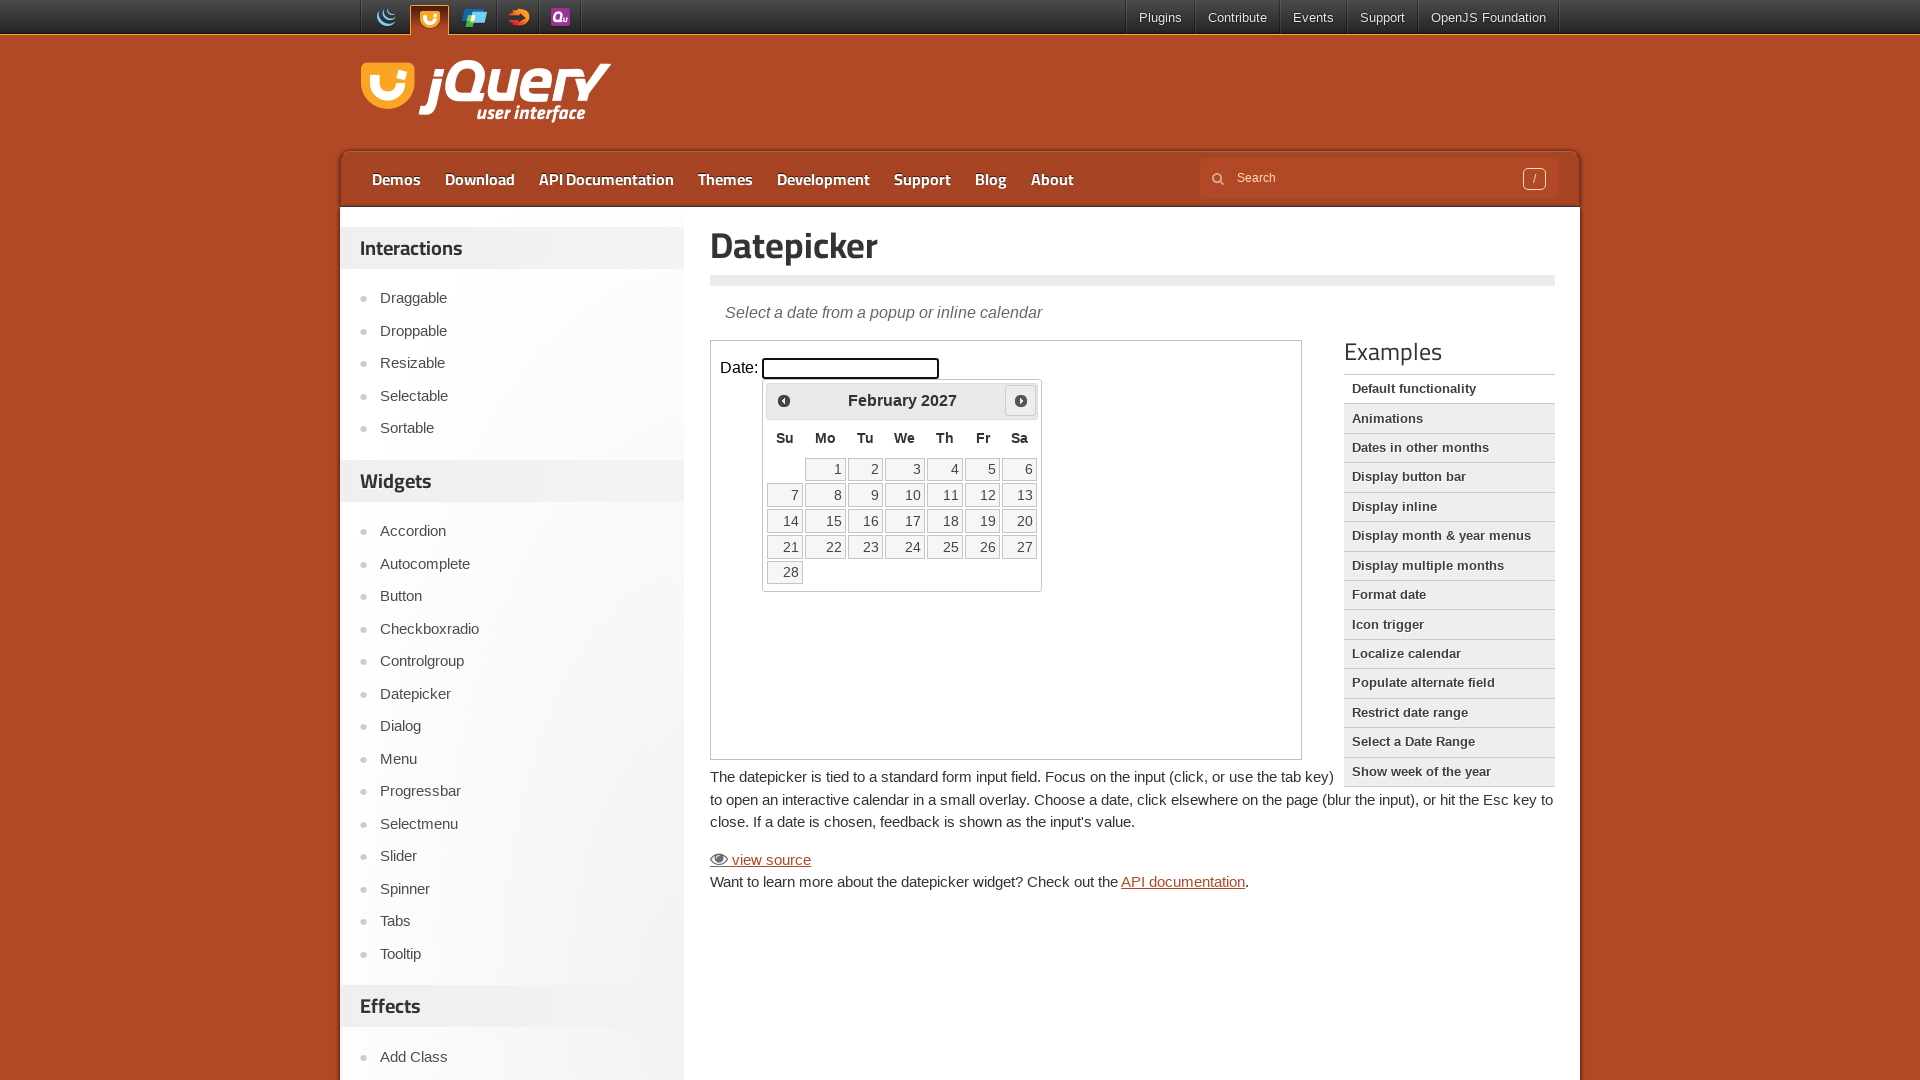

Retrieved current month 'February' and year '2027'
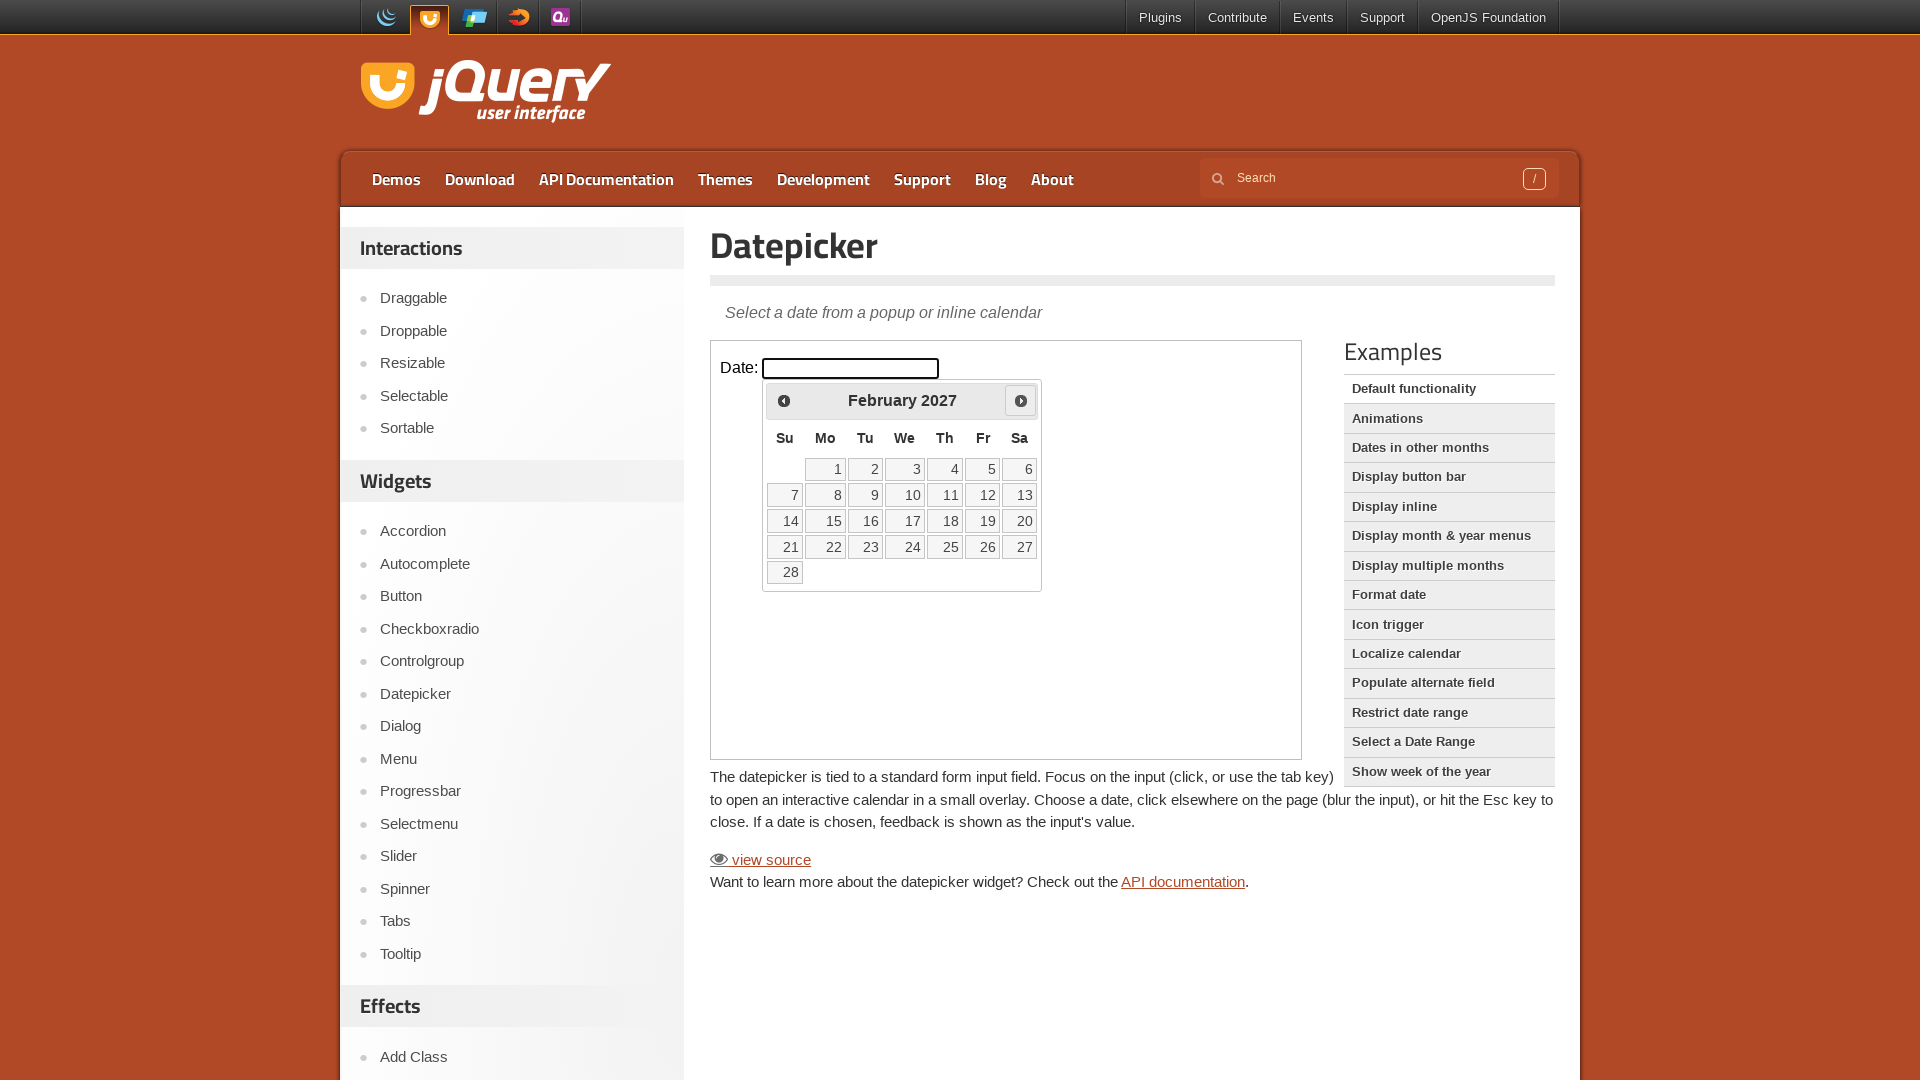

Clicked next month button to navigate forward at (1021, 400) on iframe.demo-frame >> nth=0 >> internal:control=enter-frame >> span.ui-icon-circl
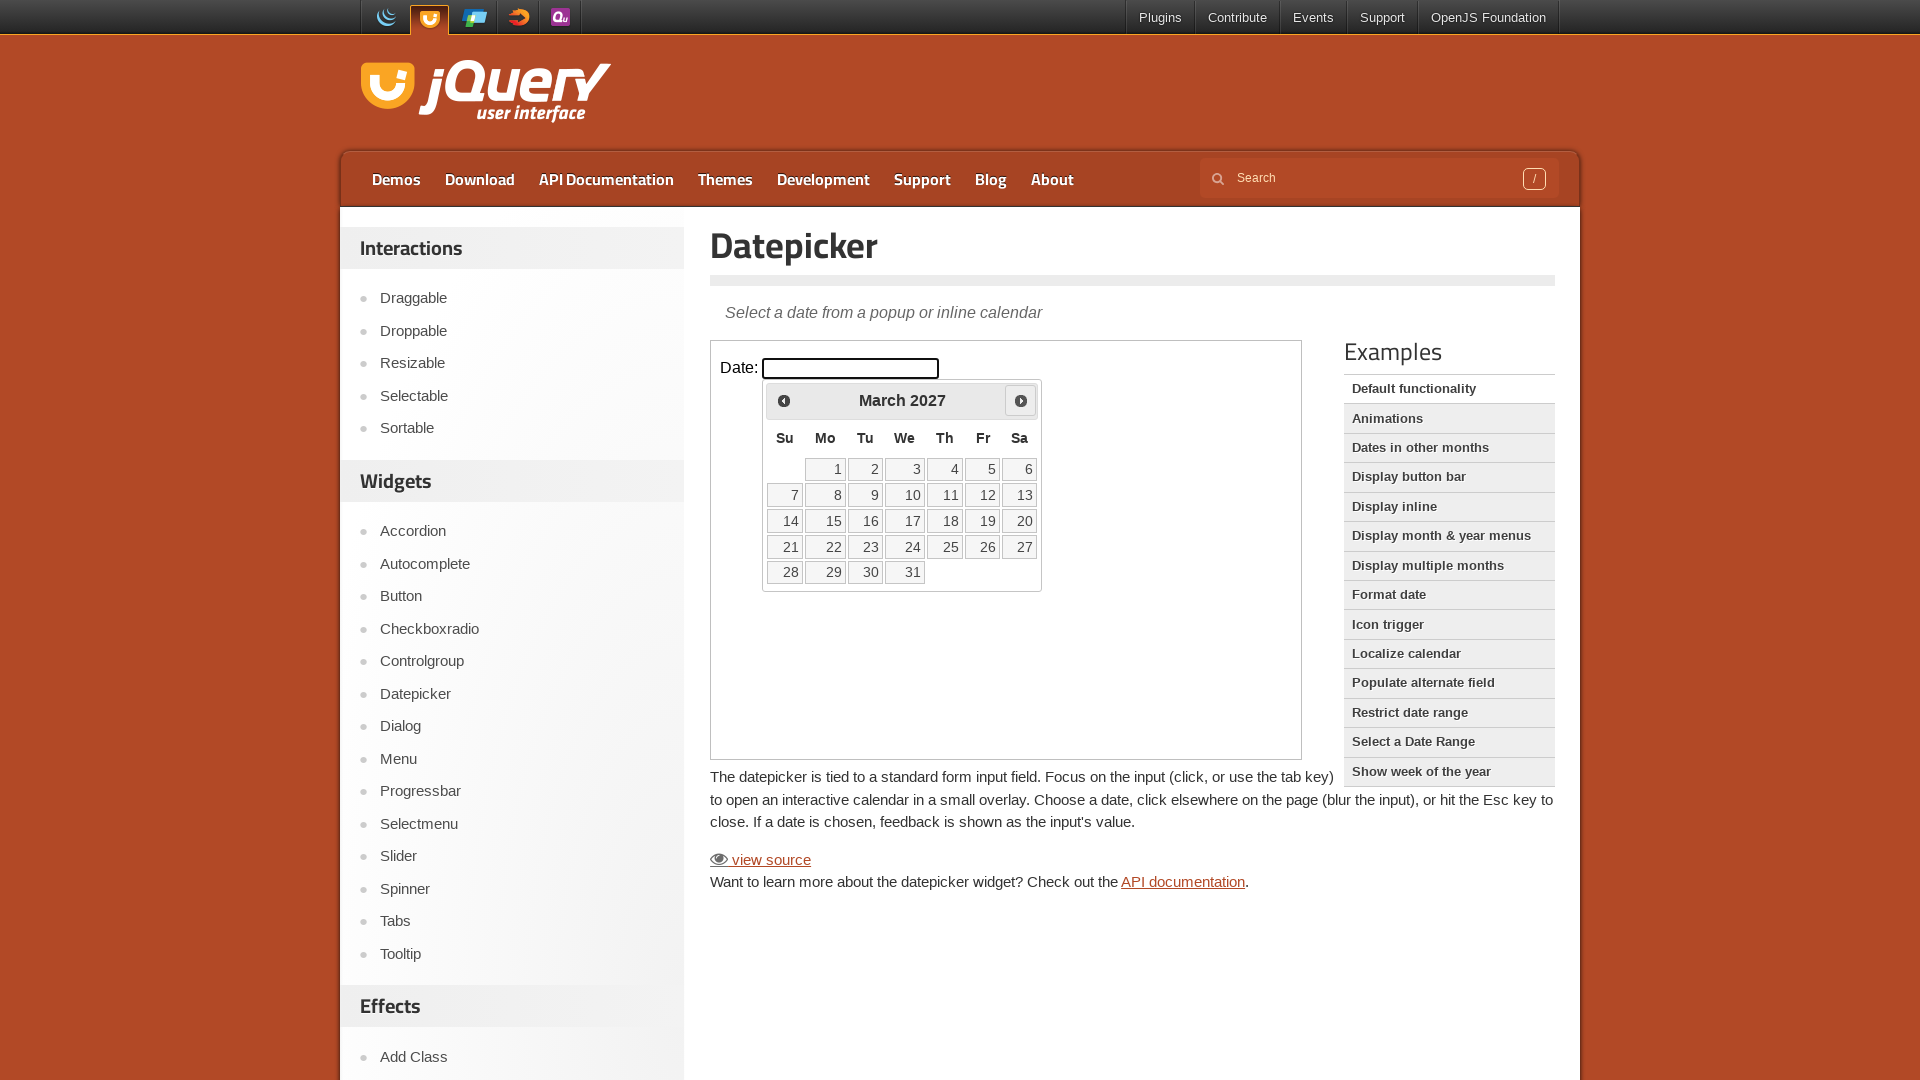

Waited 200ms for calendar to update
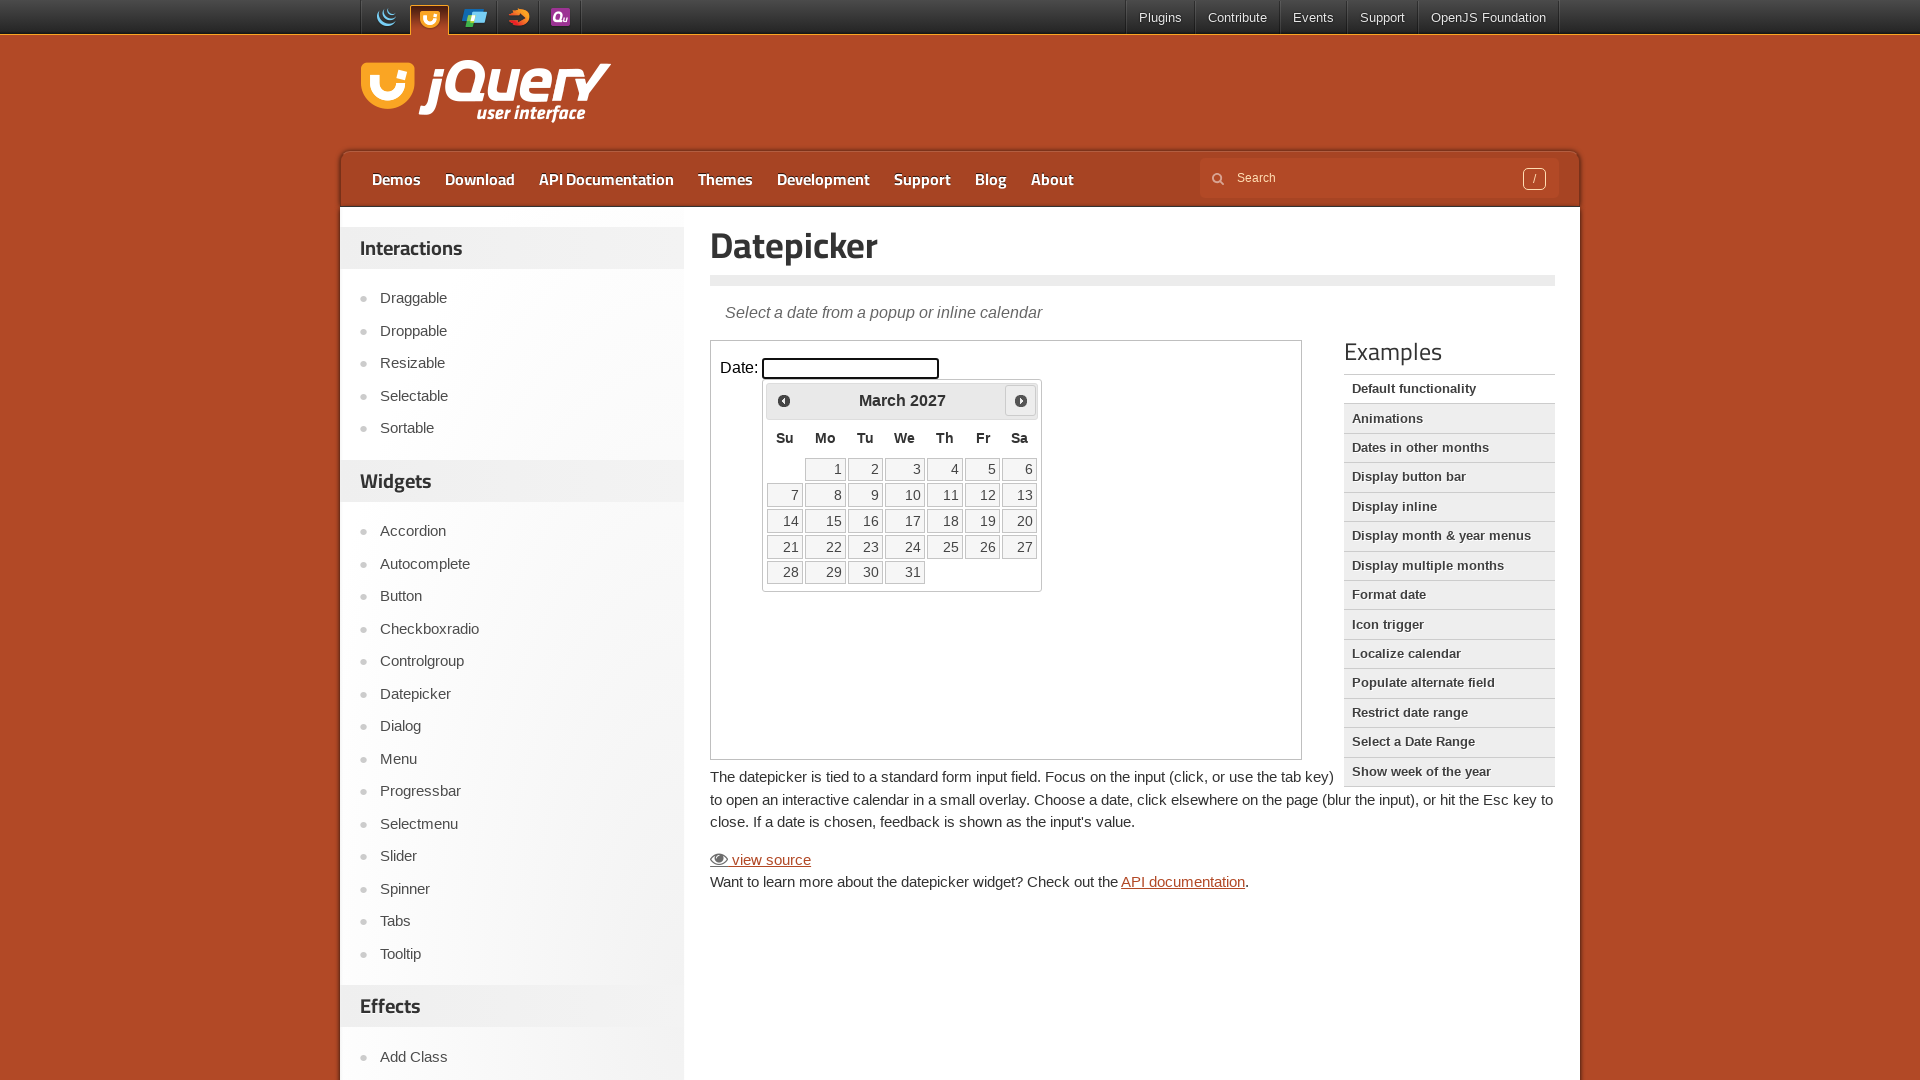

Retrieved current month 'March' and year '2027'
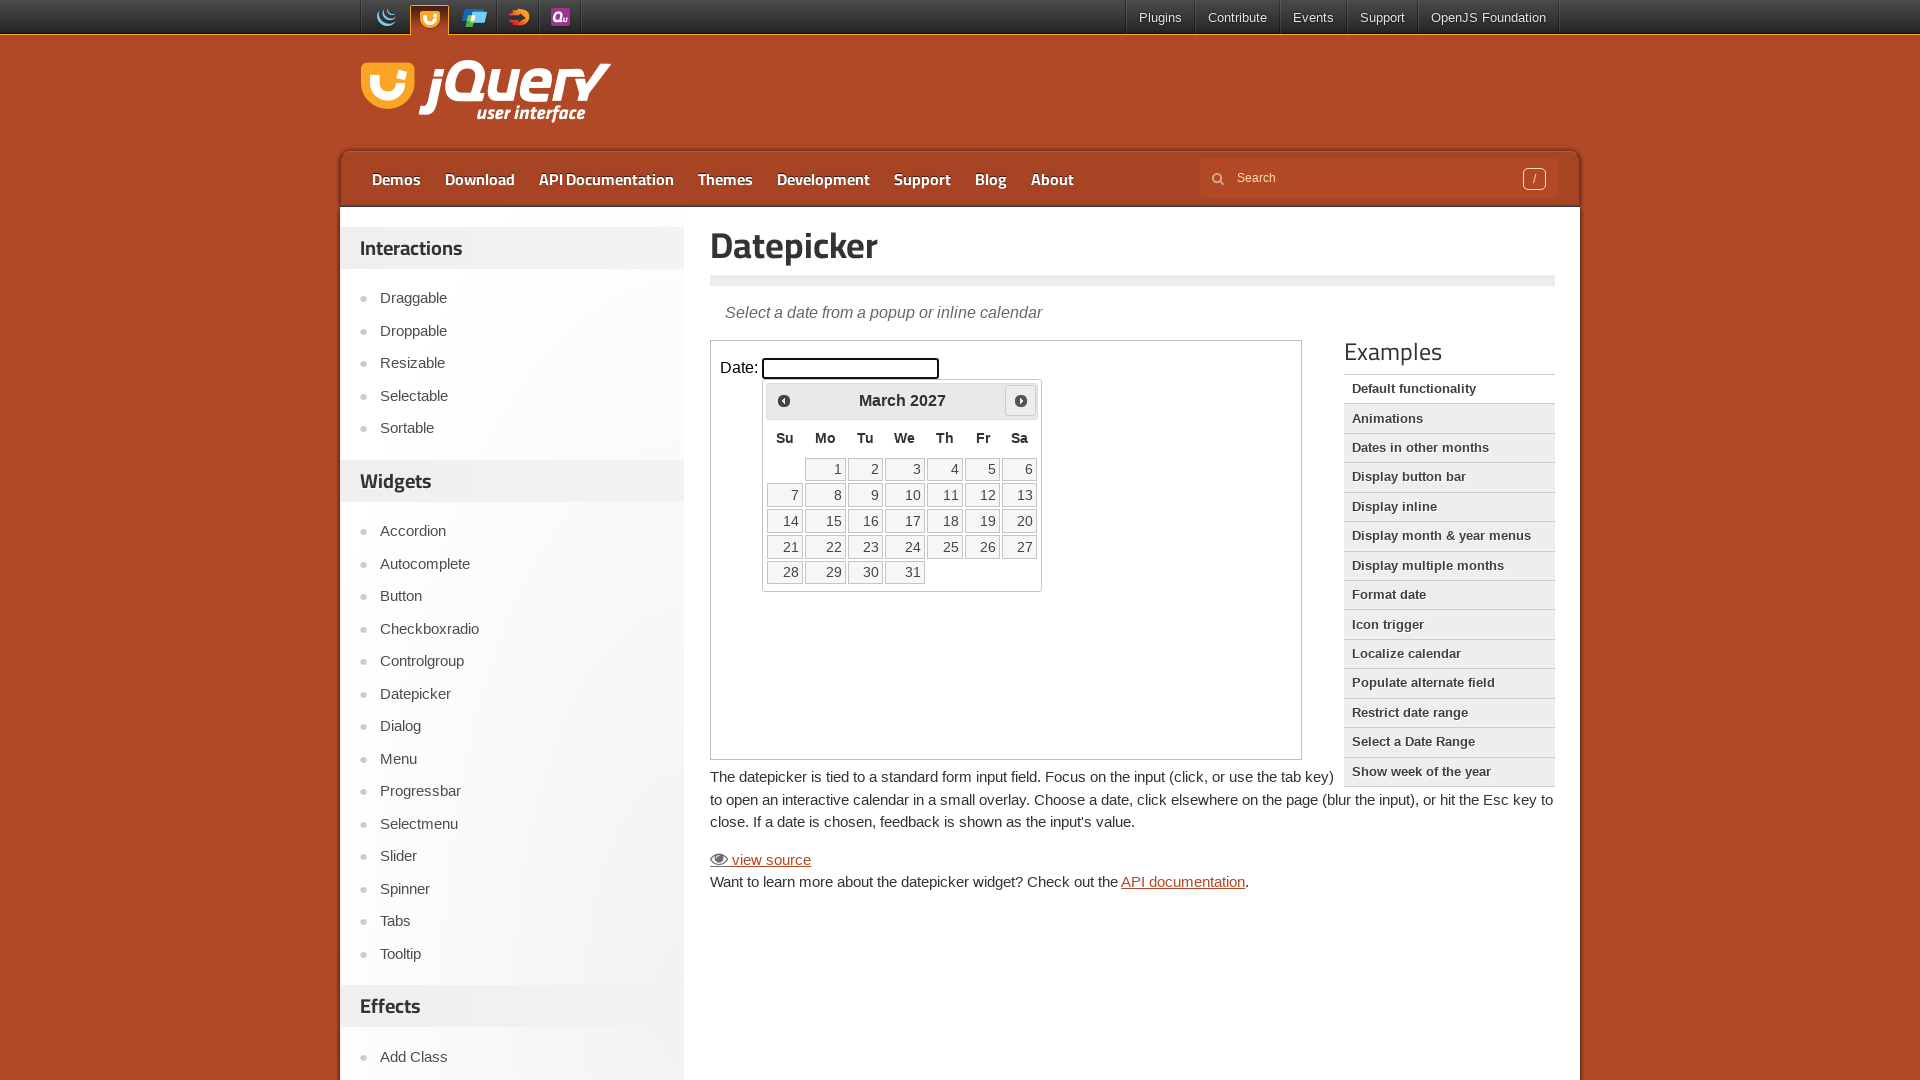

Clicked next month button to navigate forward at (1021, 400) on iframe.demo-frame >> nth=0 >> internal:control=enter-frame >> span.ui-icon-circl
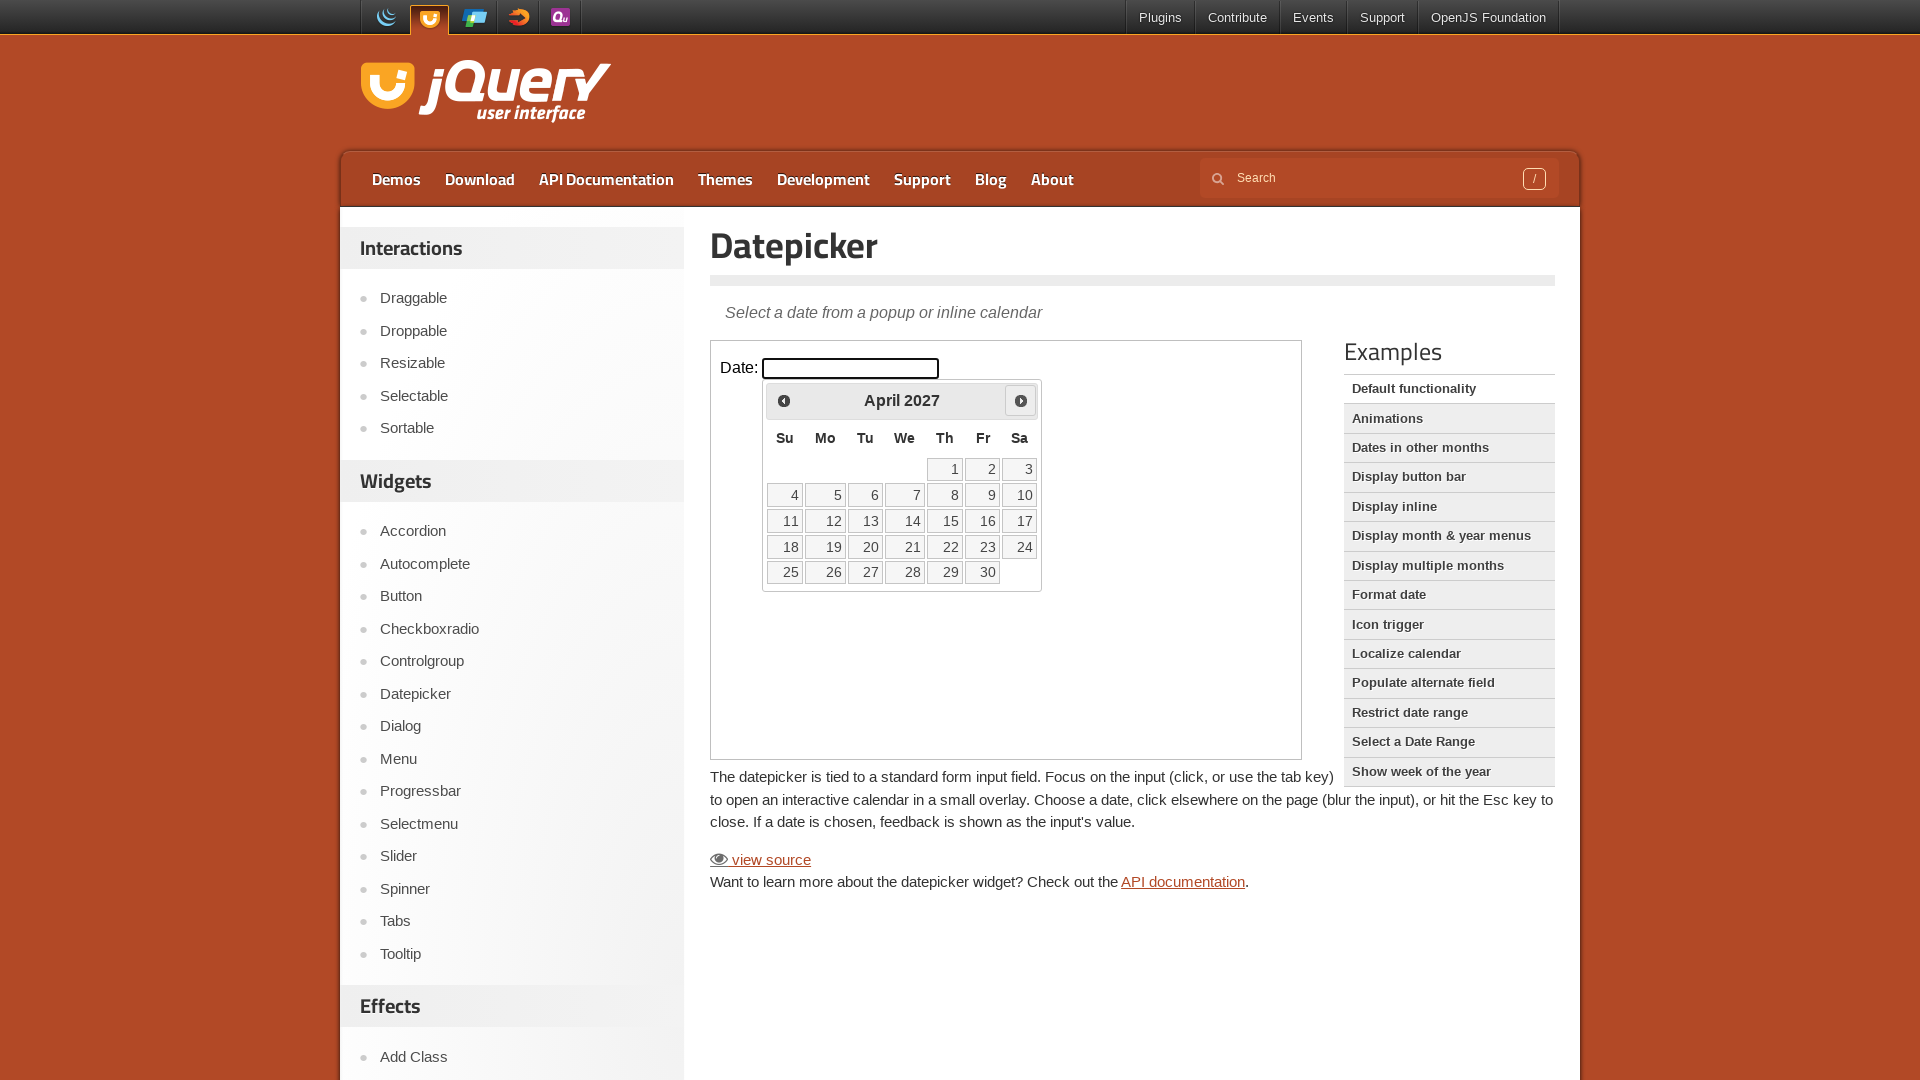

Waited 200ms for calendar to update
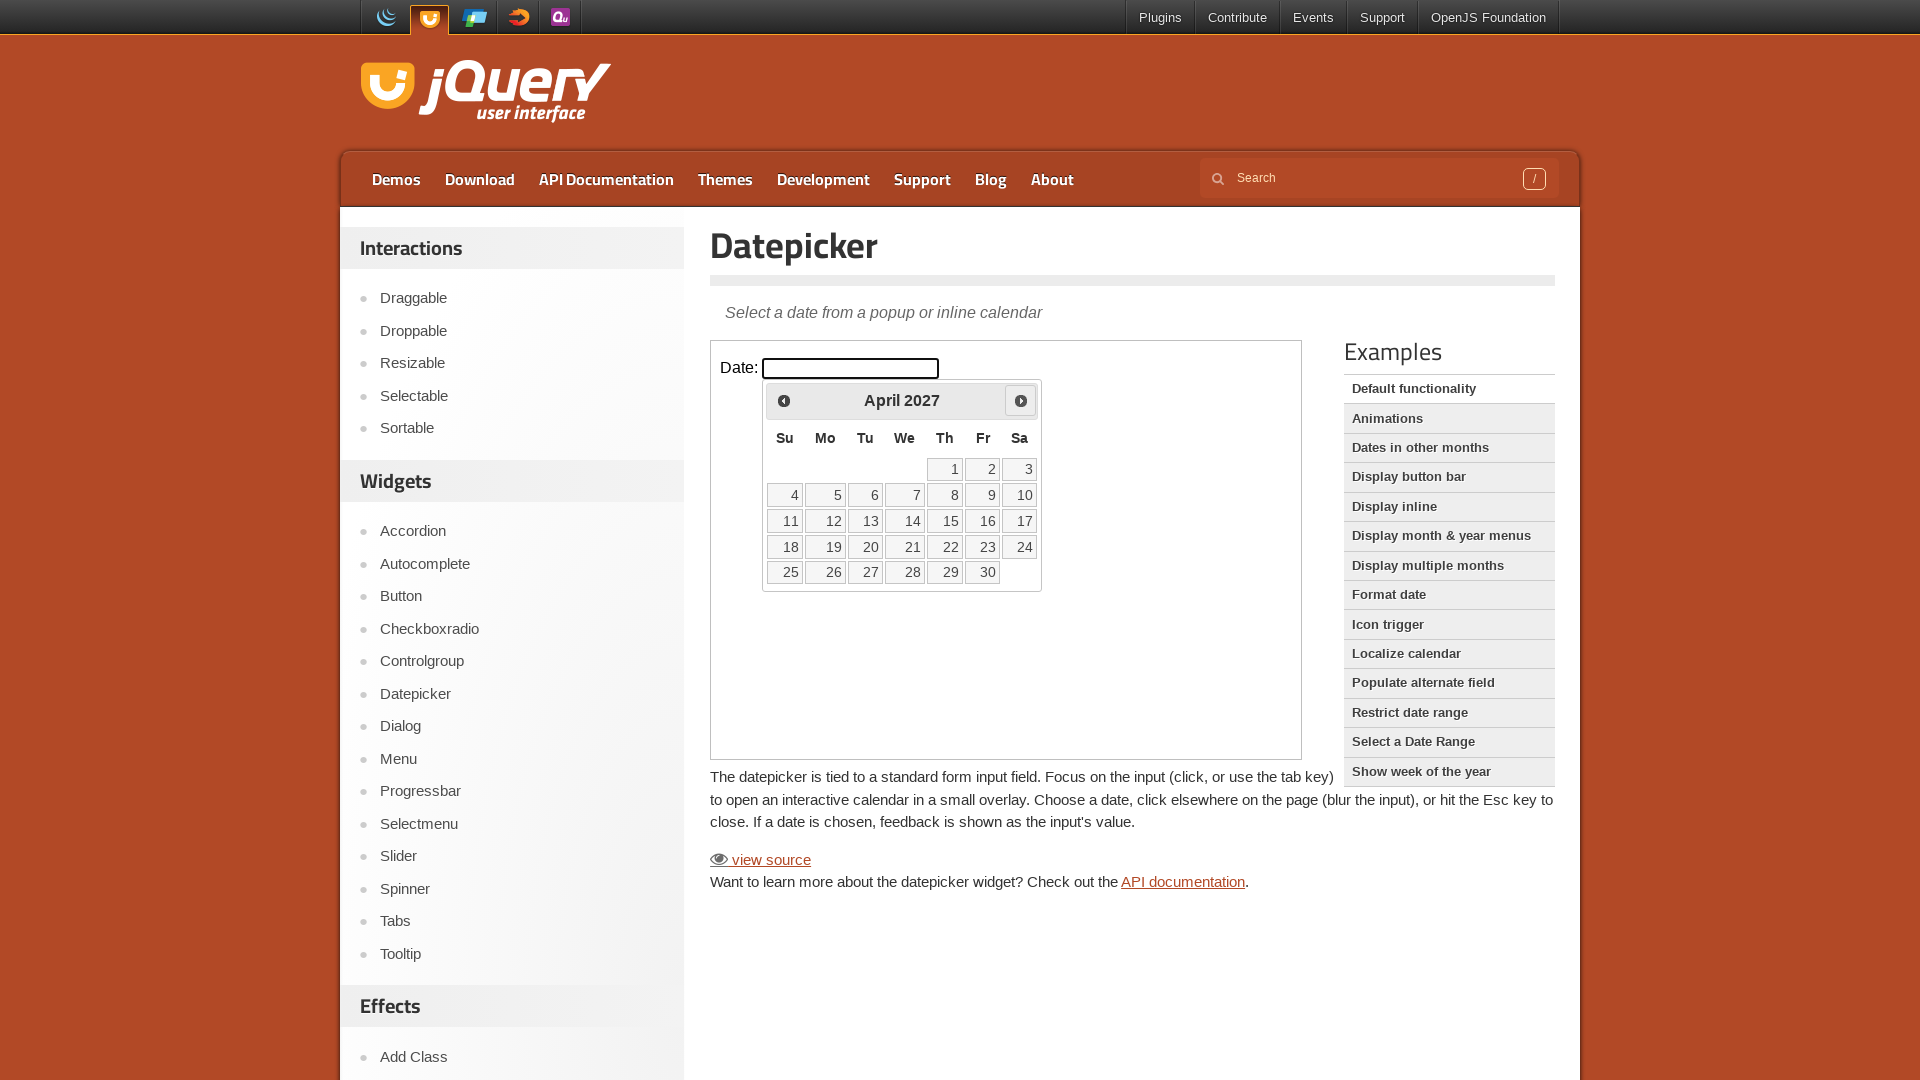

Retrieved current month 'April' and year '2027'
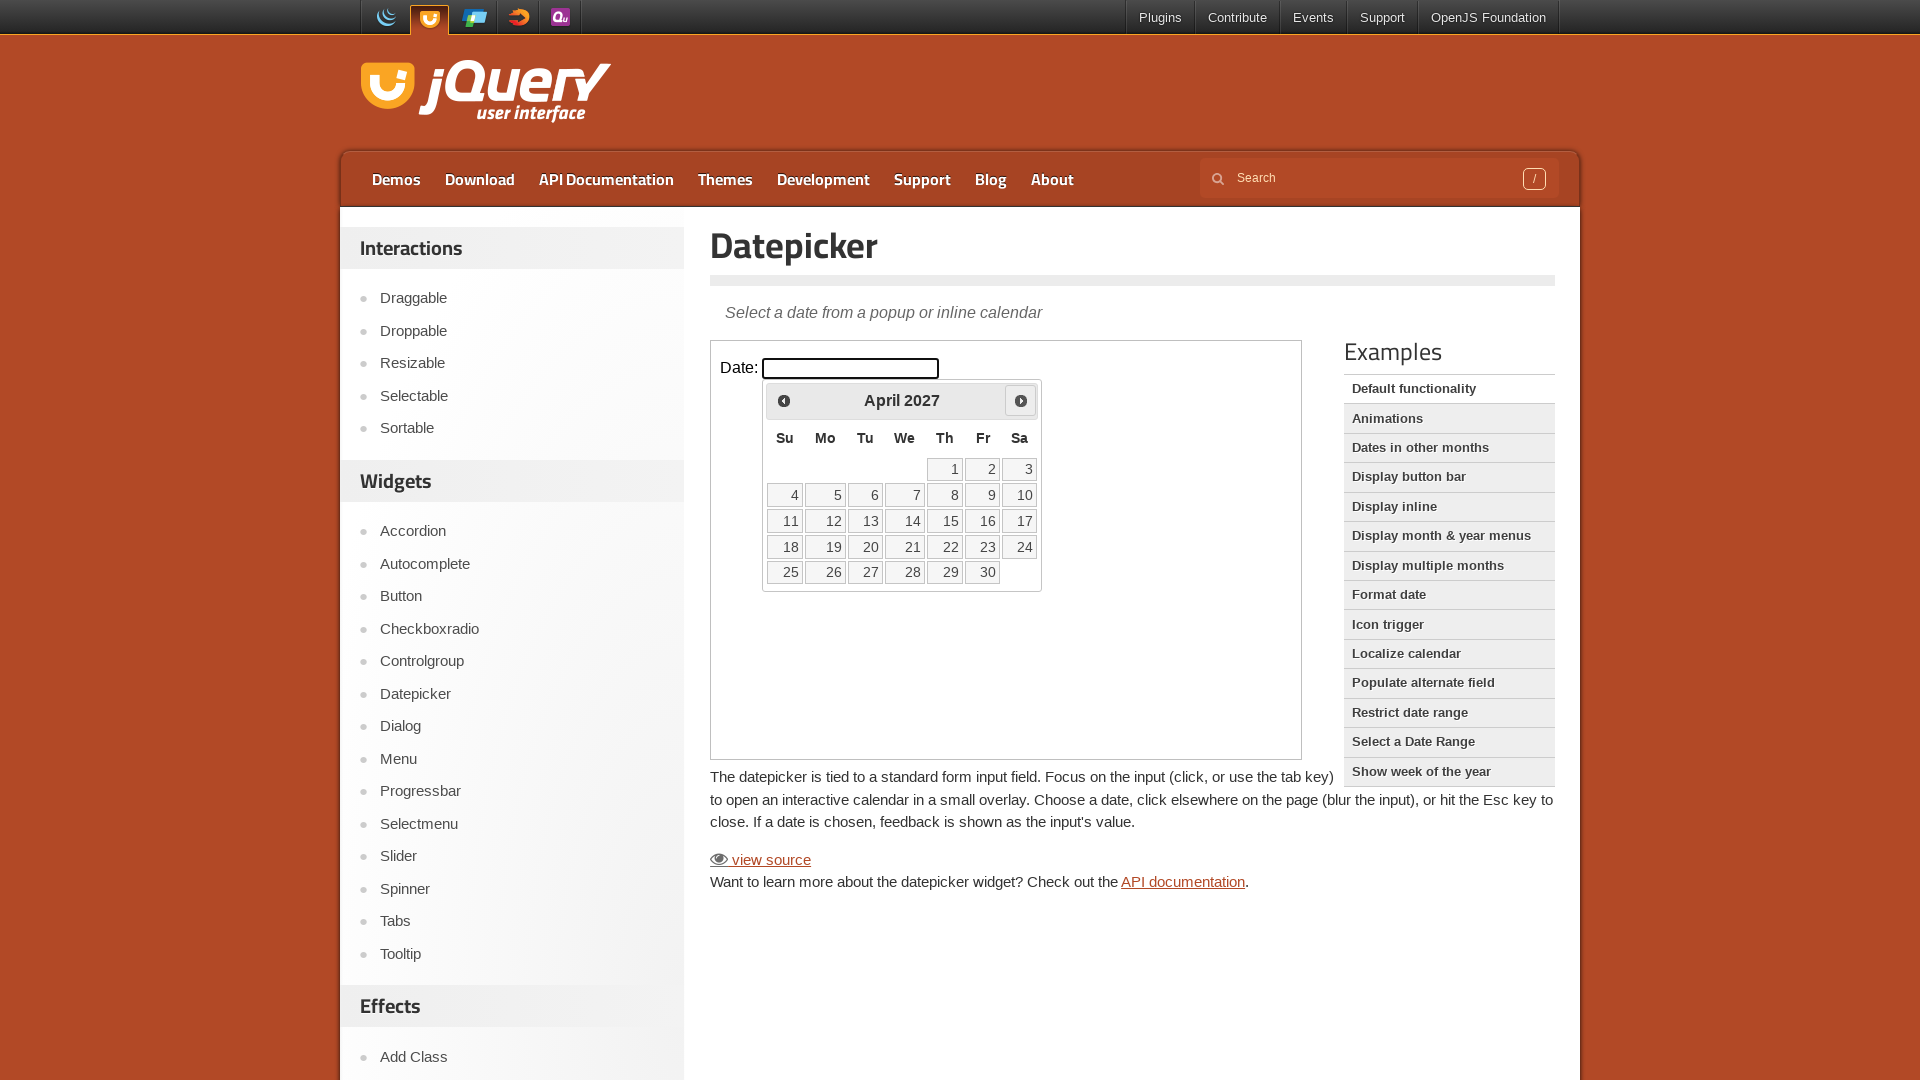

Clicked next month button to navigate forward at (1021, 400) on iframe.demo-frame >> nth=0 >> internal:control=enter-frame >> span.ui-icon-circl
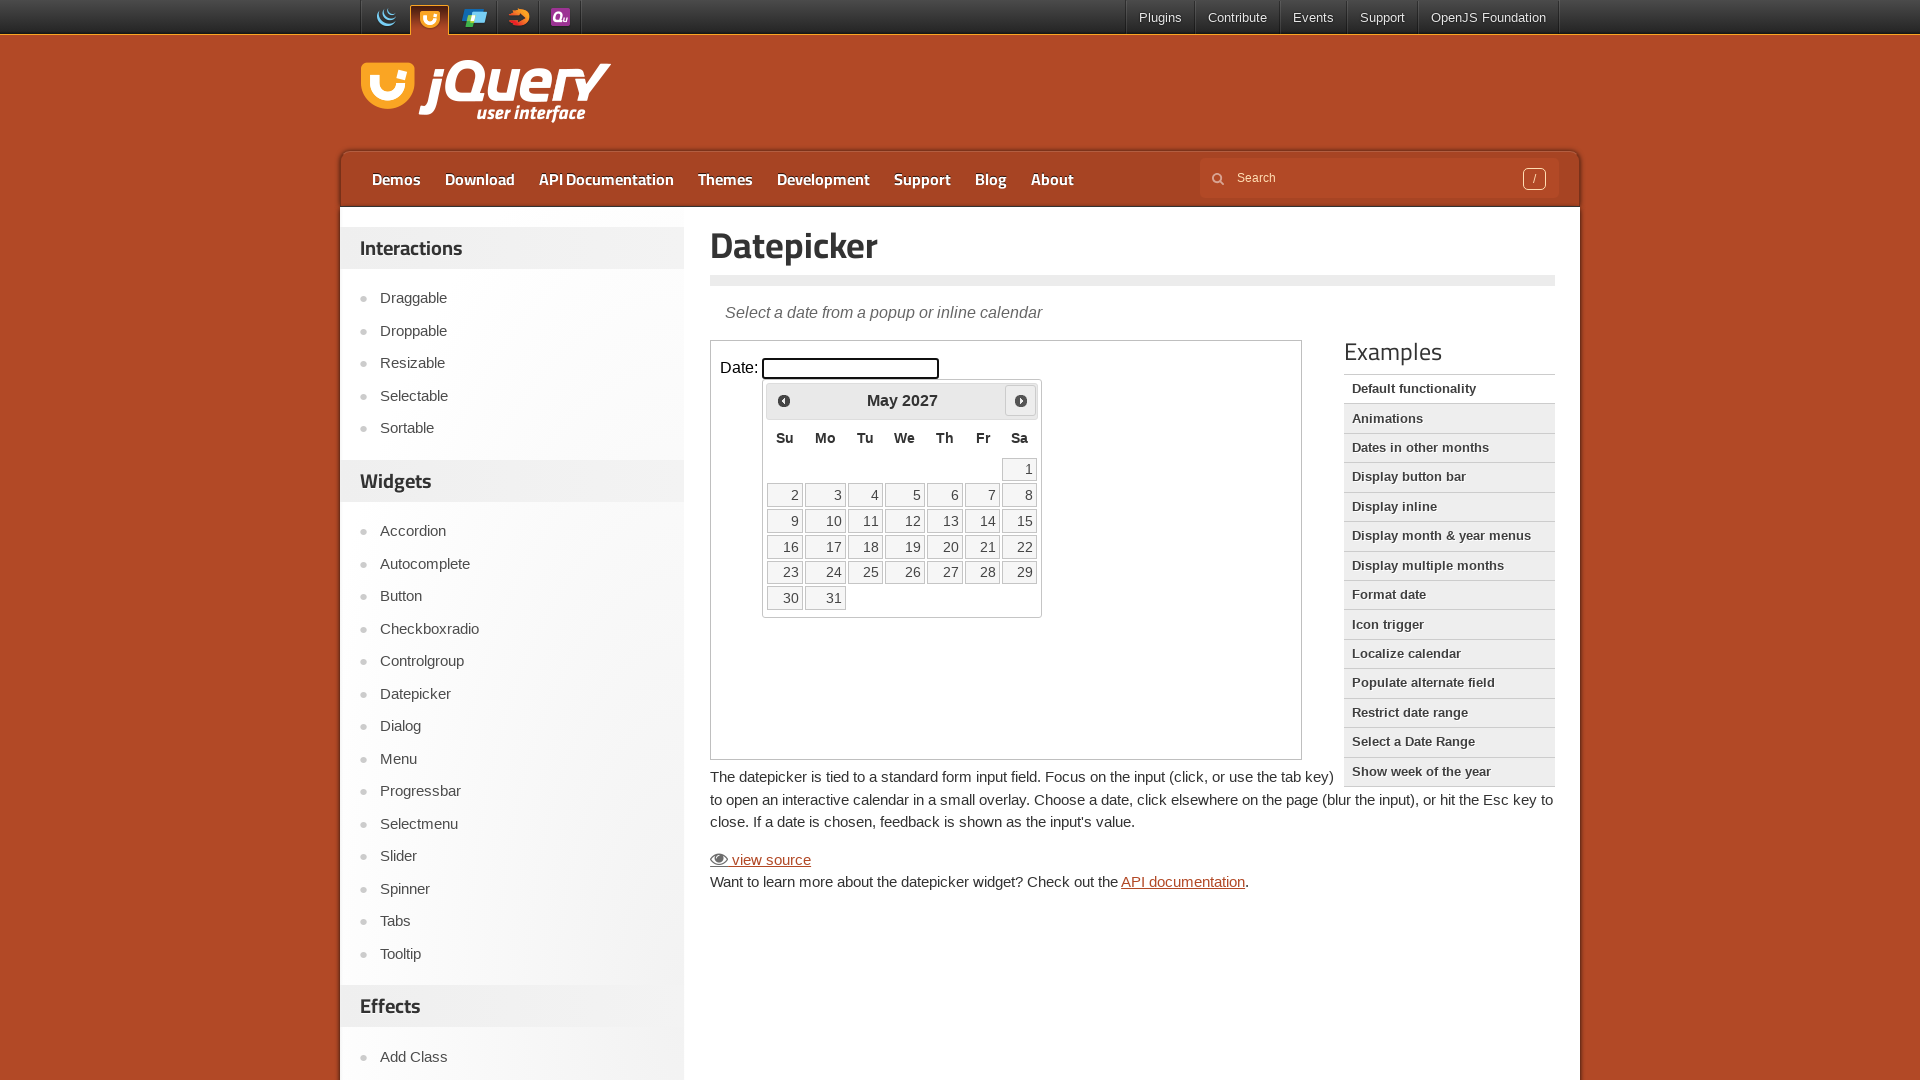

Waited 200ms for calendar to update
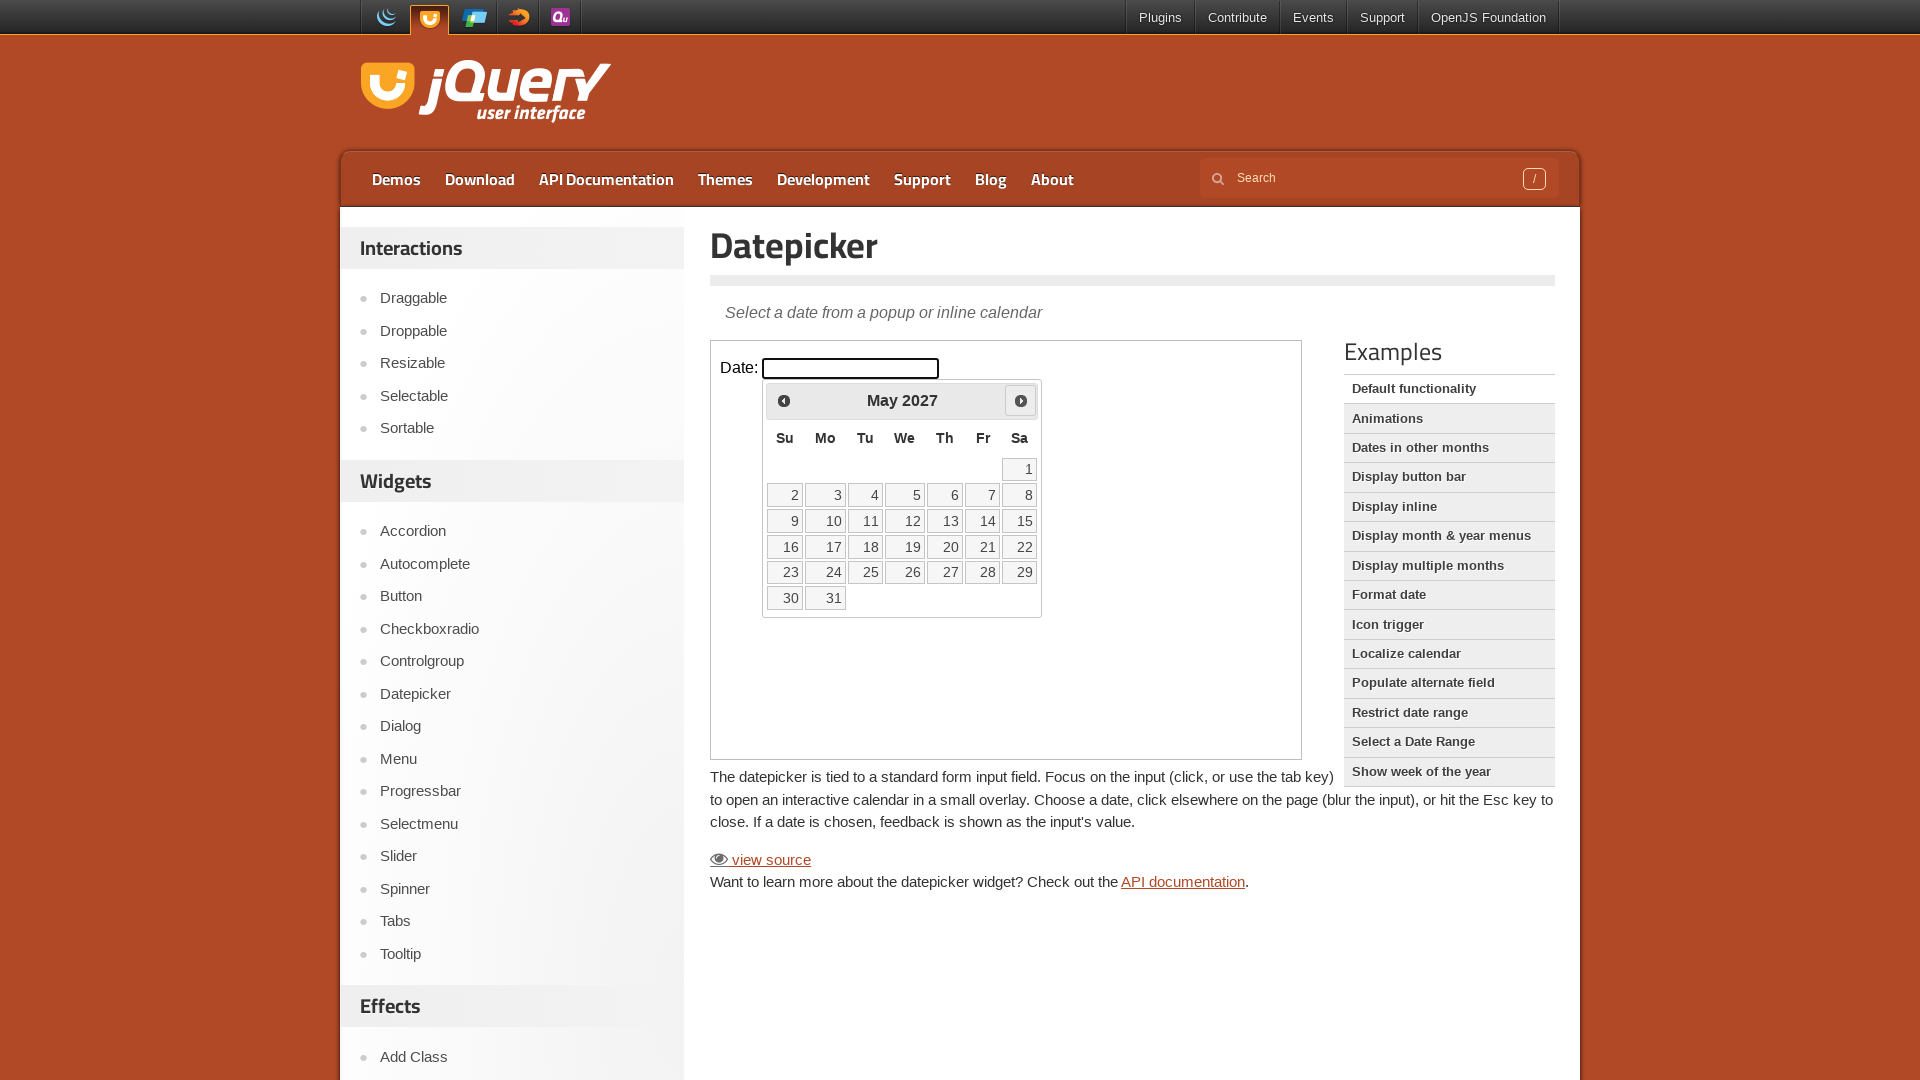

Retrieved current month 'May' and year '2027'
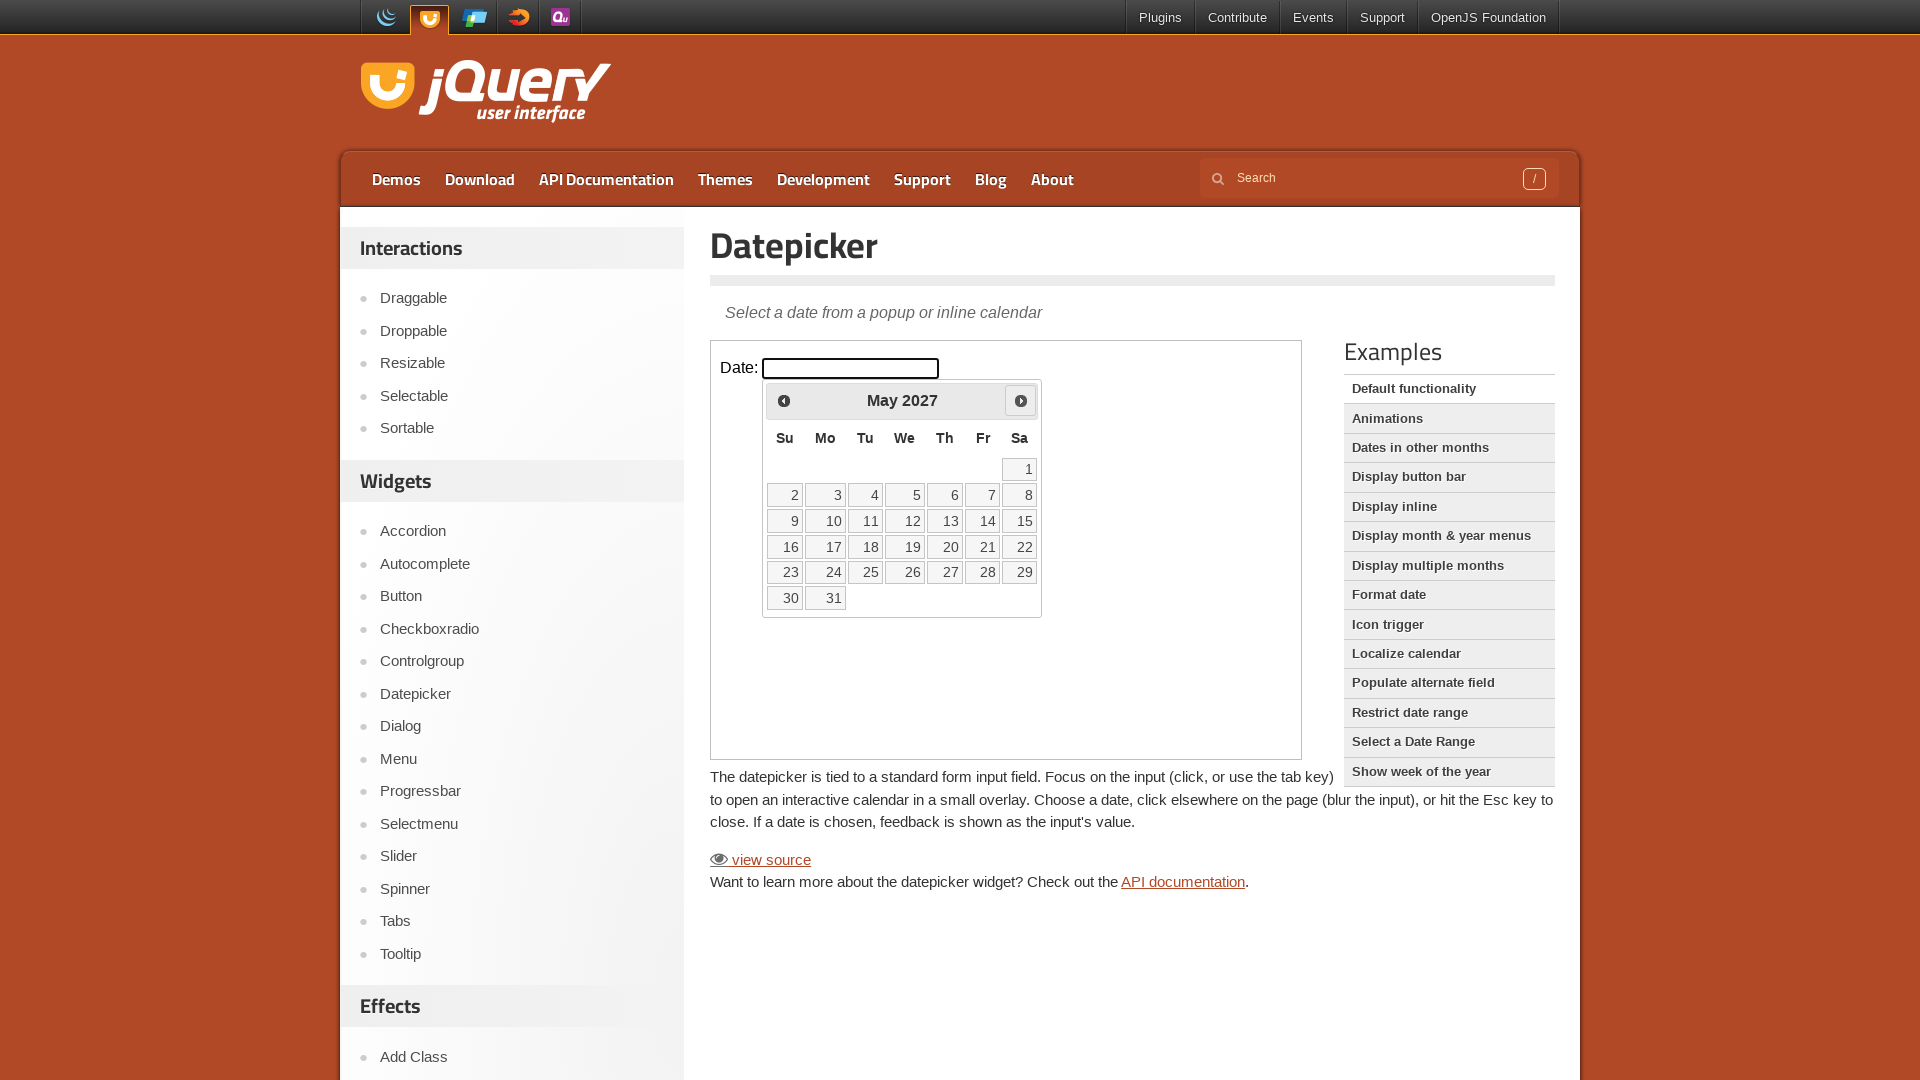

Clicked next month button to navigate forward at (1021, 400) on iframe.demo-frame >> nth=0 >> internal:control=enter-frame >> span.ui-icon-circl
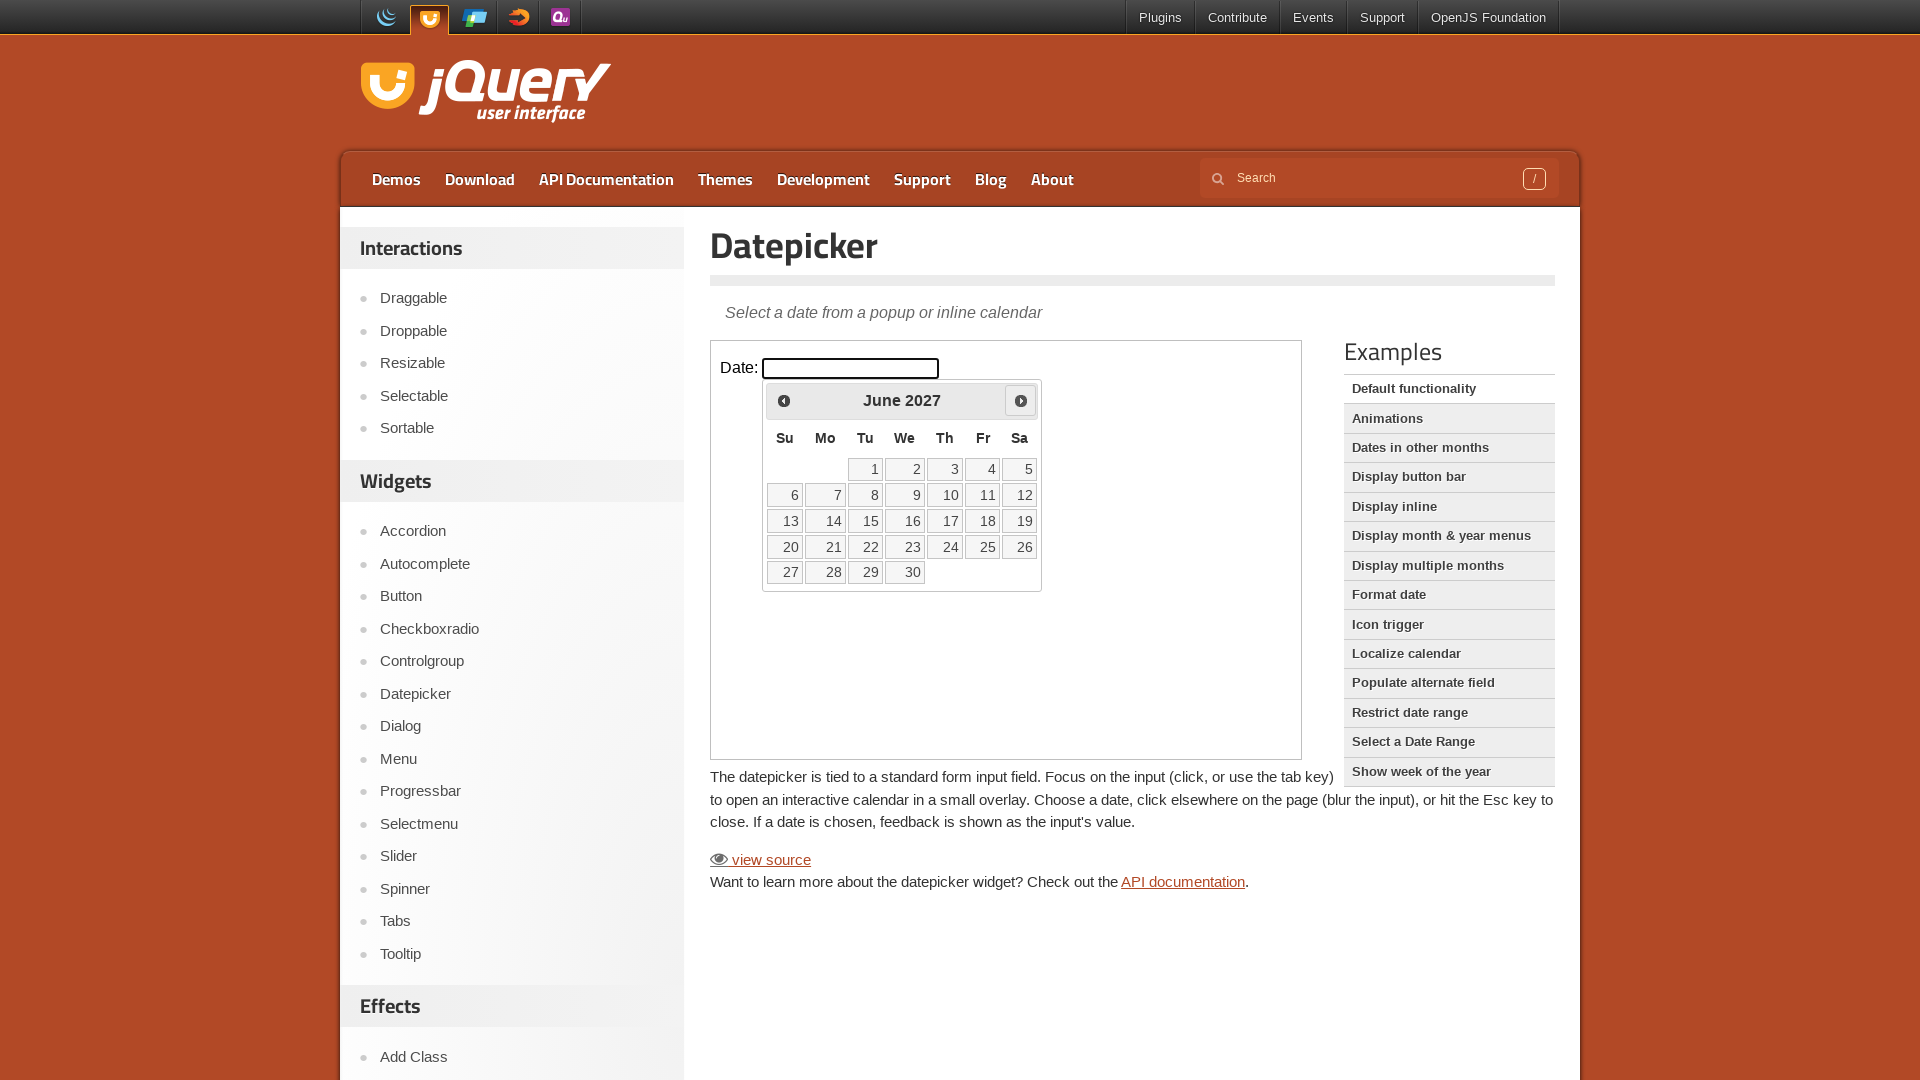

Waited 200ms for calendar to update
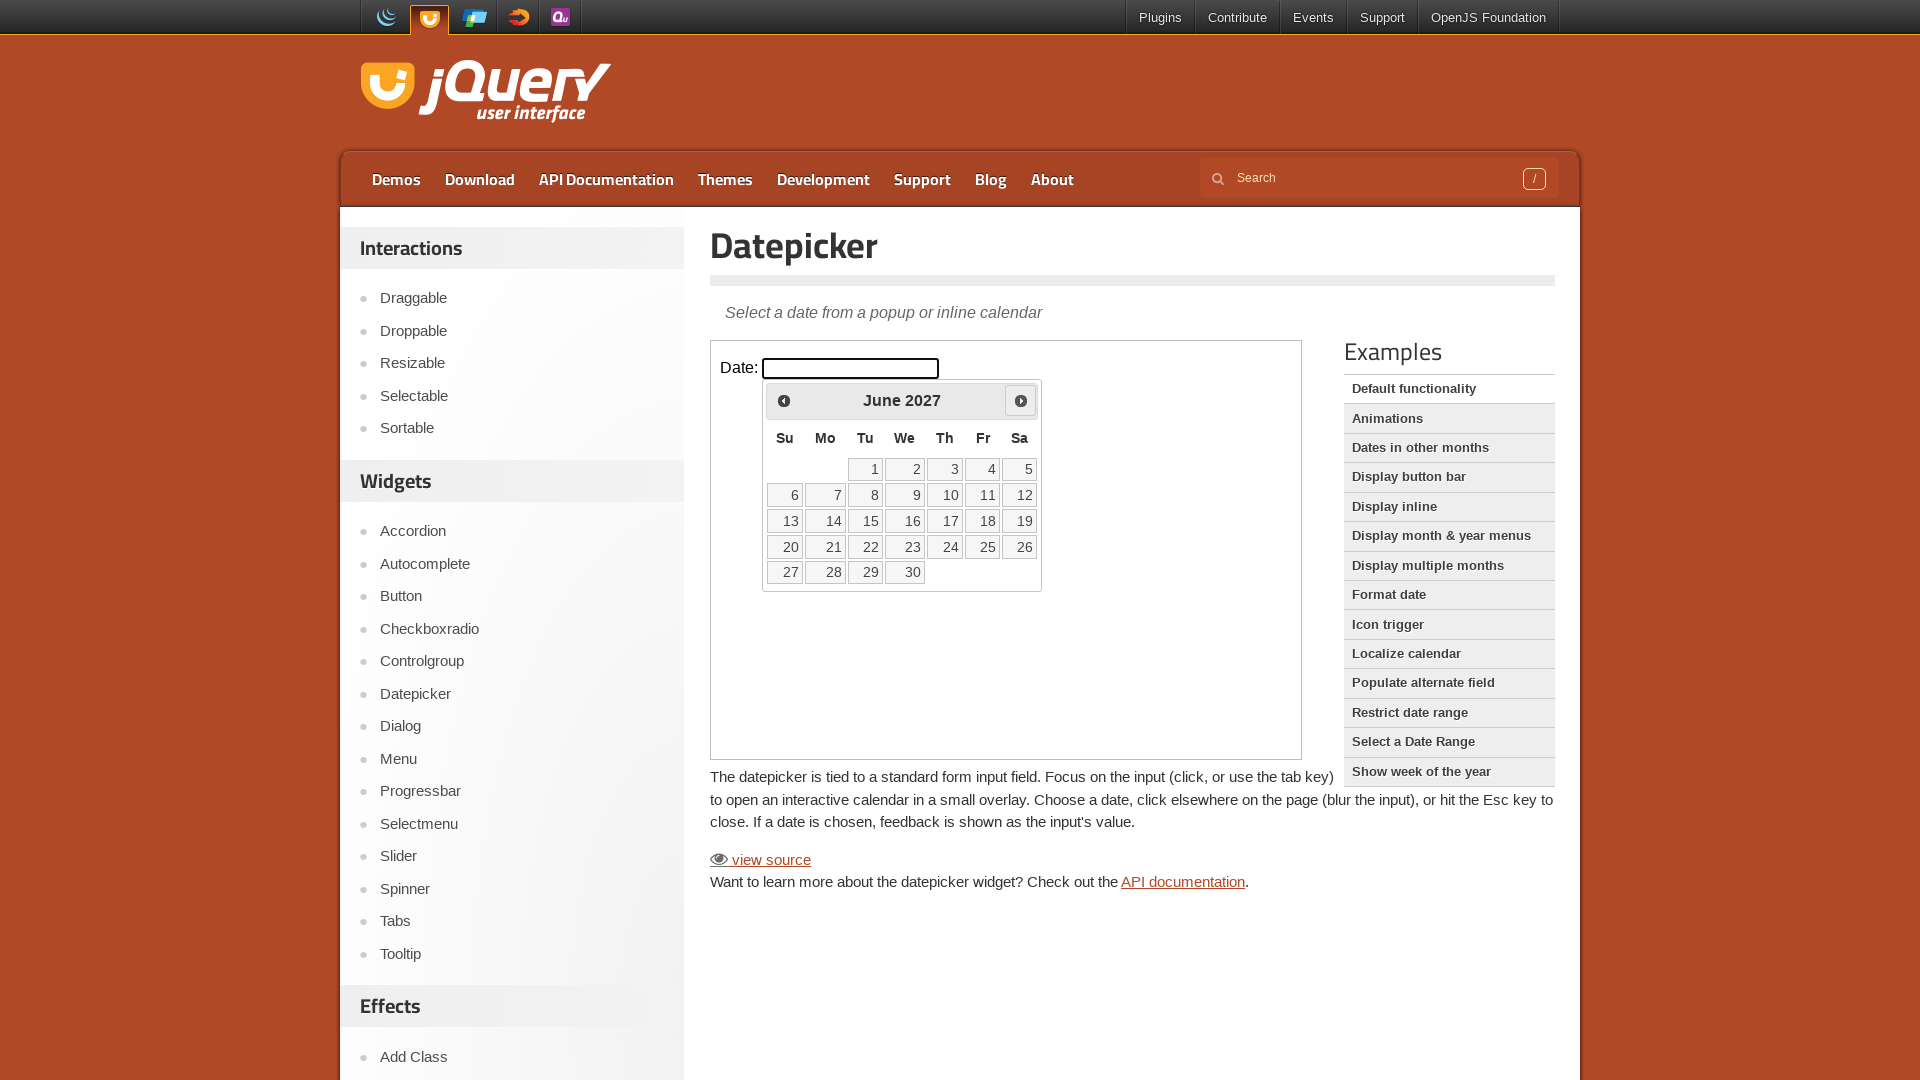

Retrieved current month 'June' and year '2027'
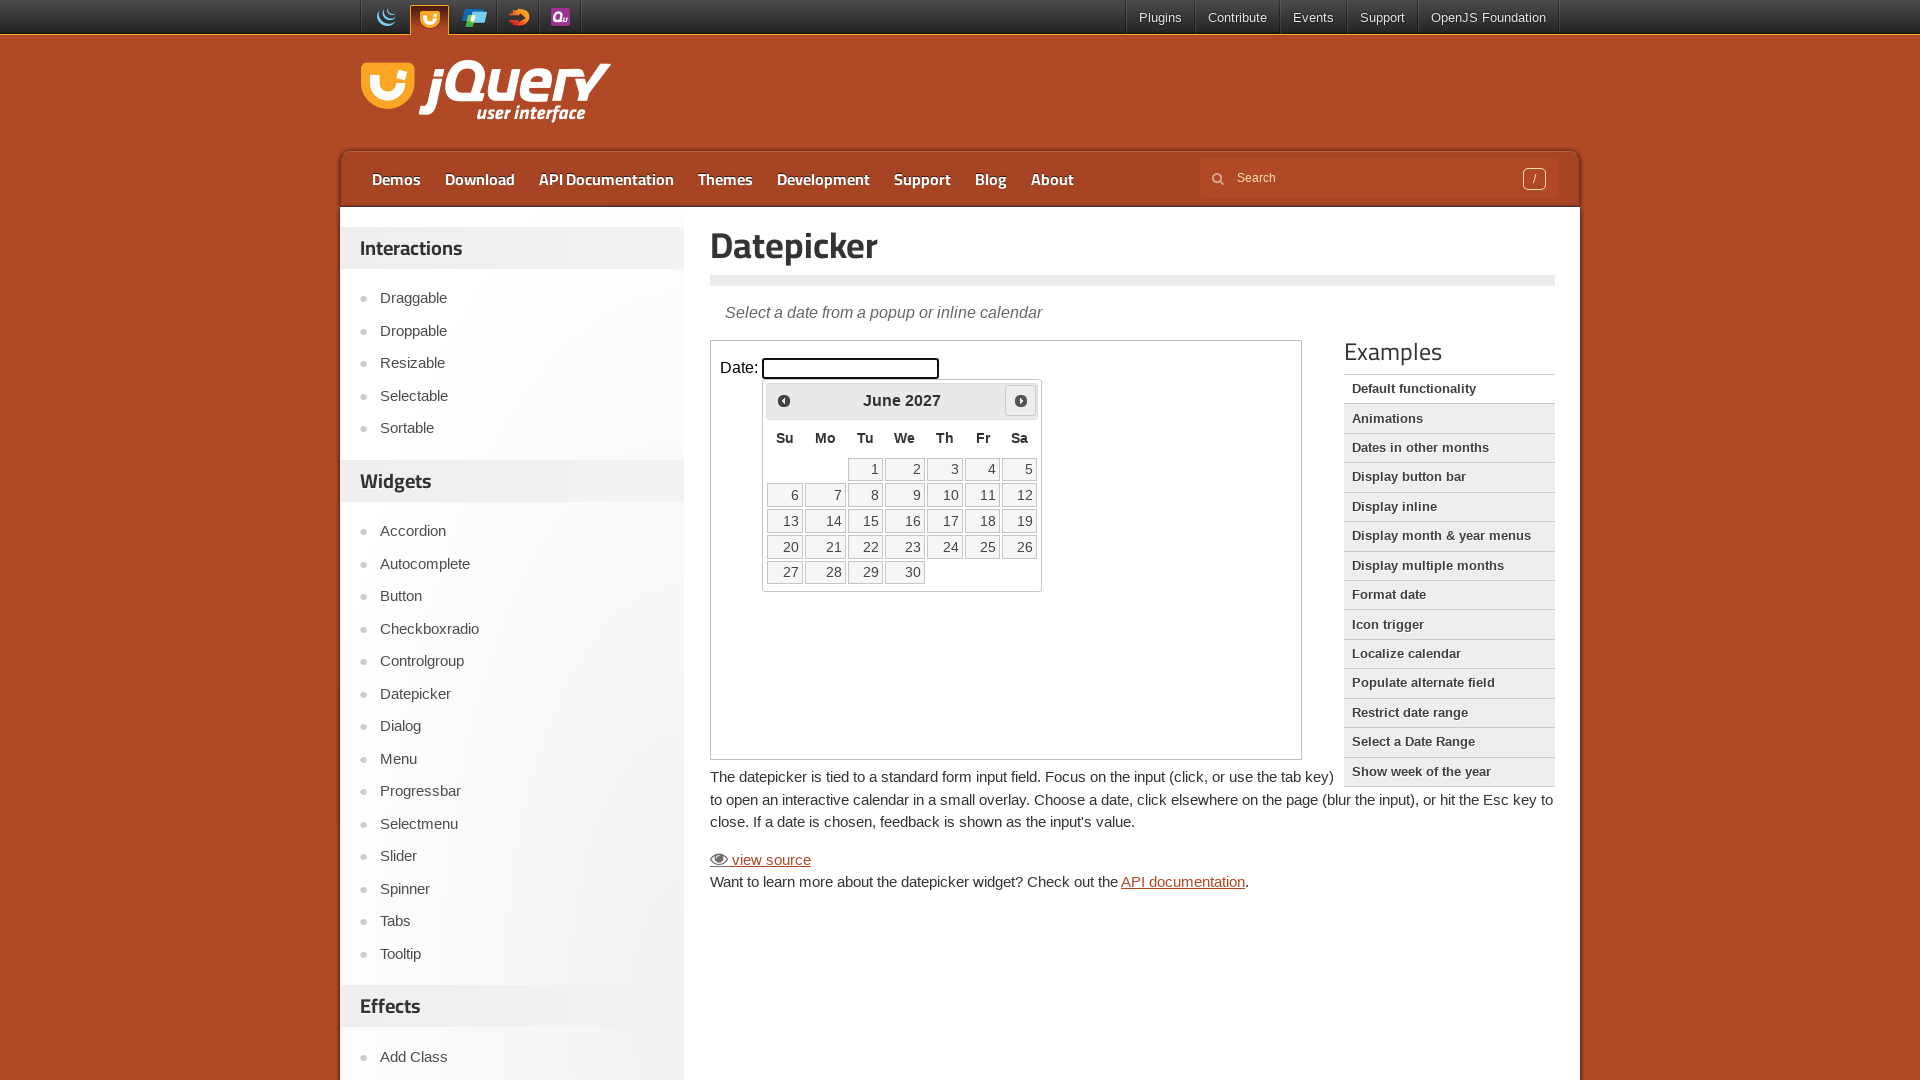

Clicked next month button to navigate forward at (1021, 400) on iframe.demo-frame >> nth=0 >> internal:control=enter-frame >> span.ui-icon-circl
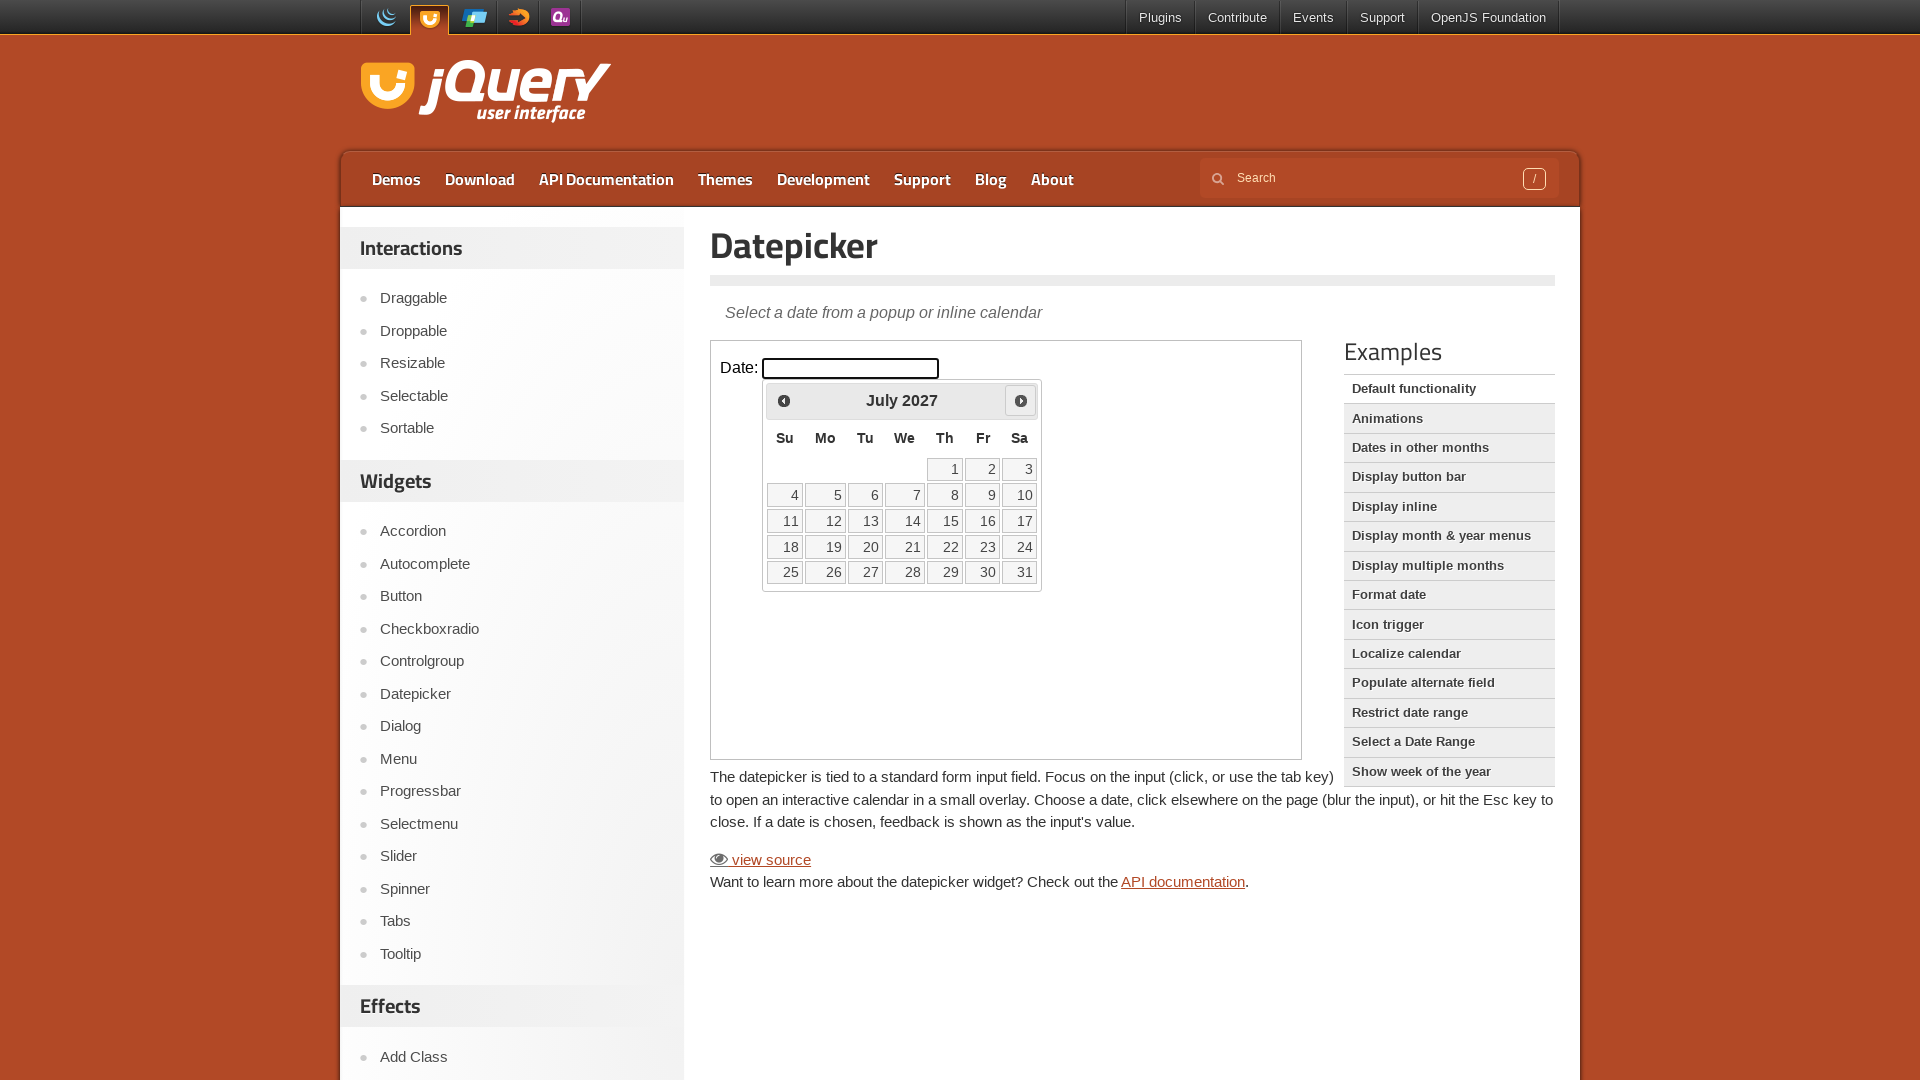

Waited 200ms for calendar to update
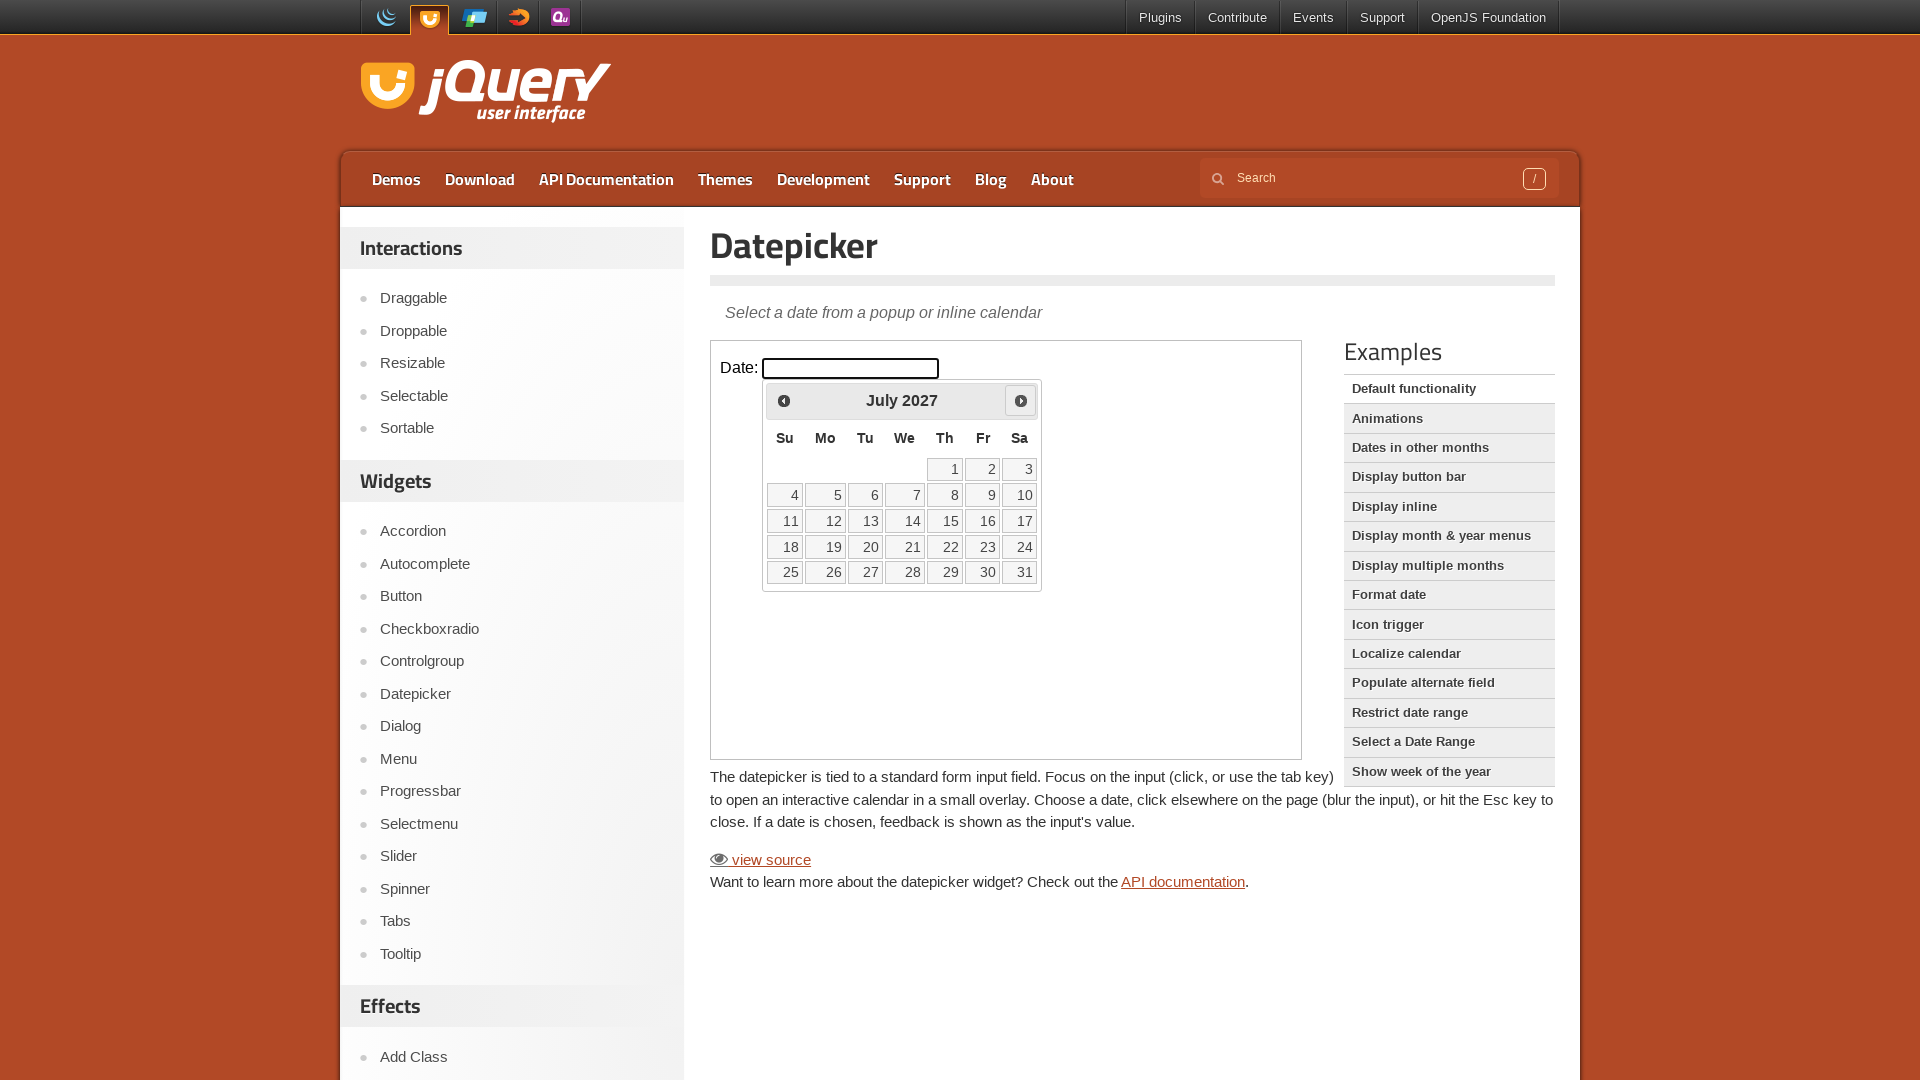

Retrieved current month 'July' and year '2027'
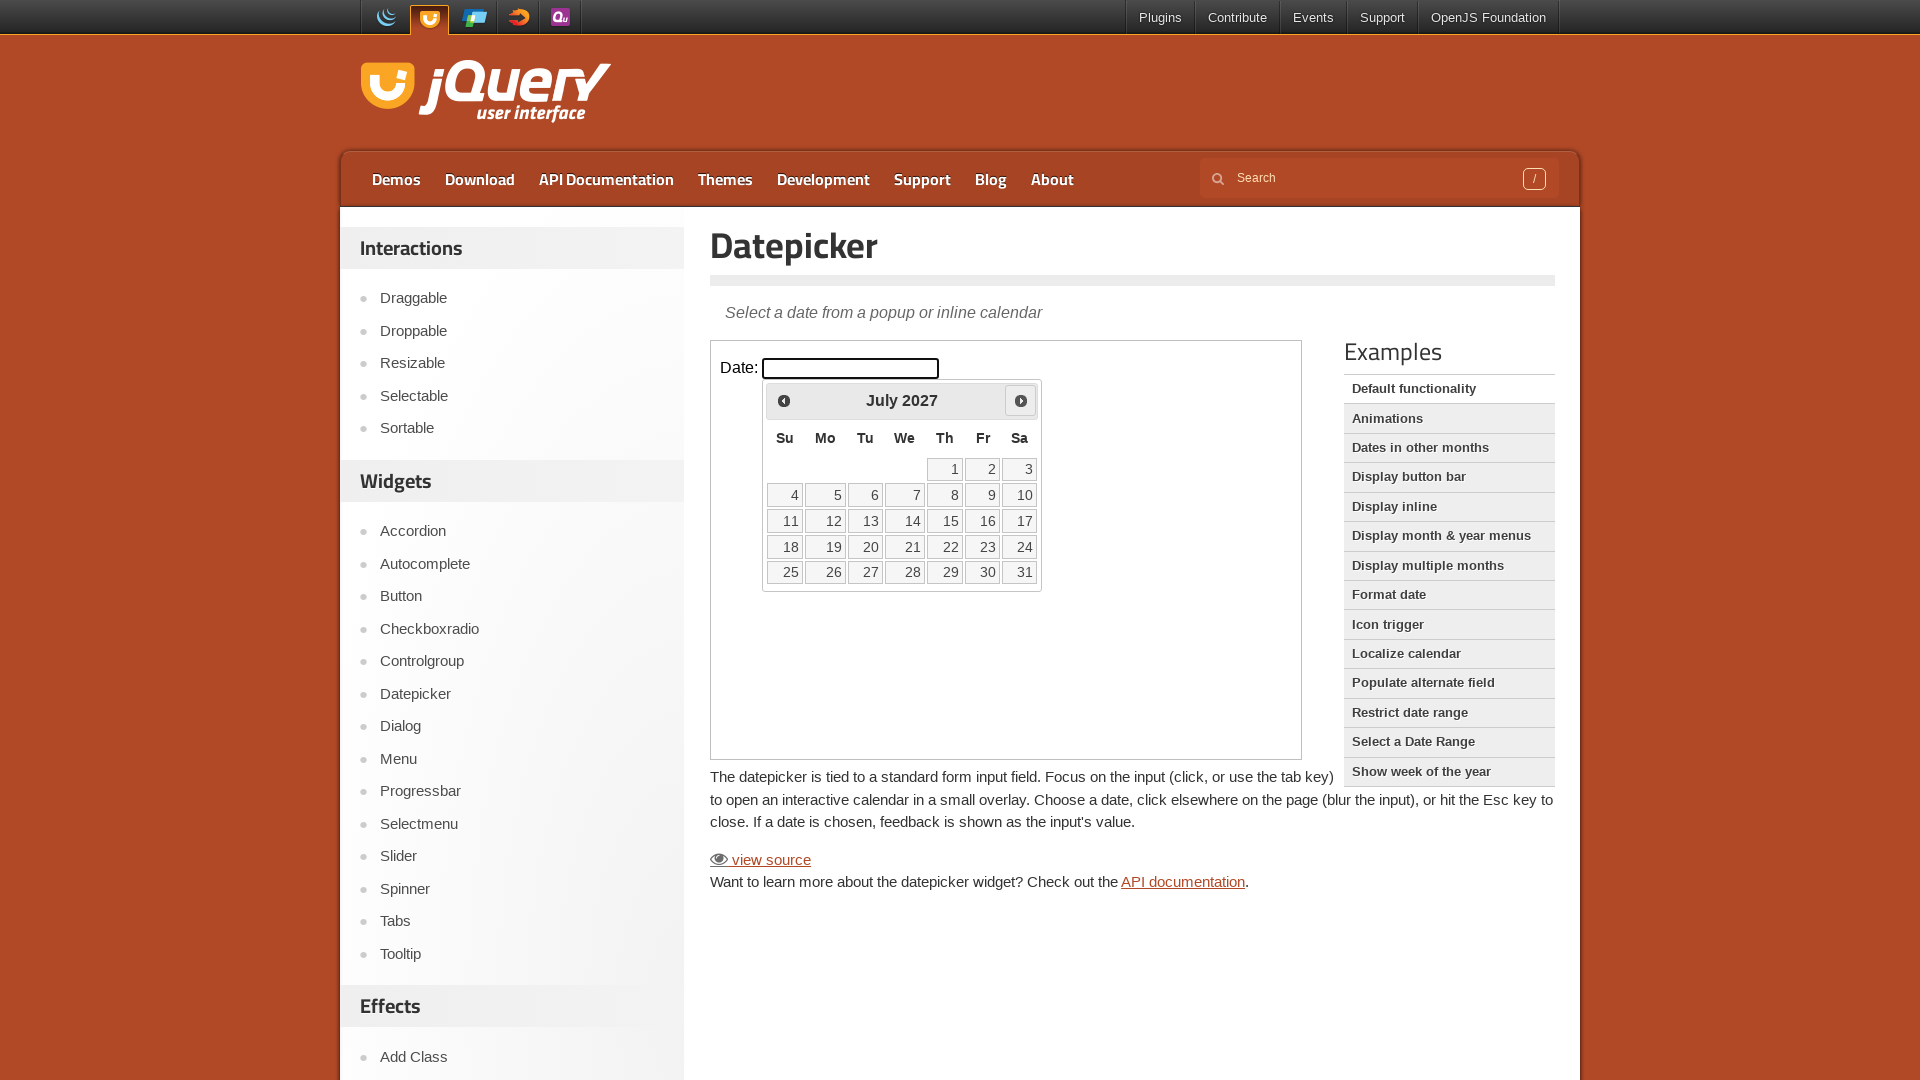

Clicked next month button to navigate forward at (1021, 400) on iframe.demo-frame >> nth=0 >> internal:control=enter-frame >> span.ui-icon-circl
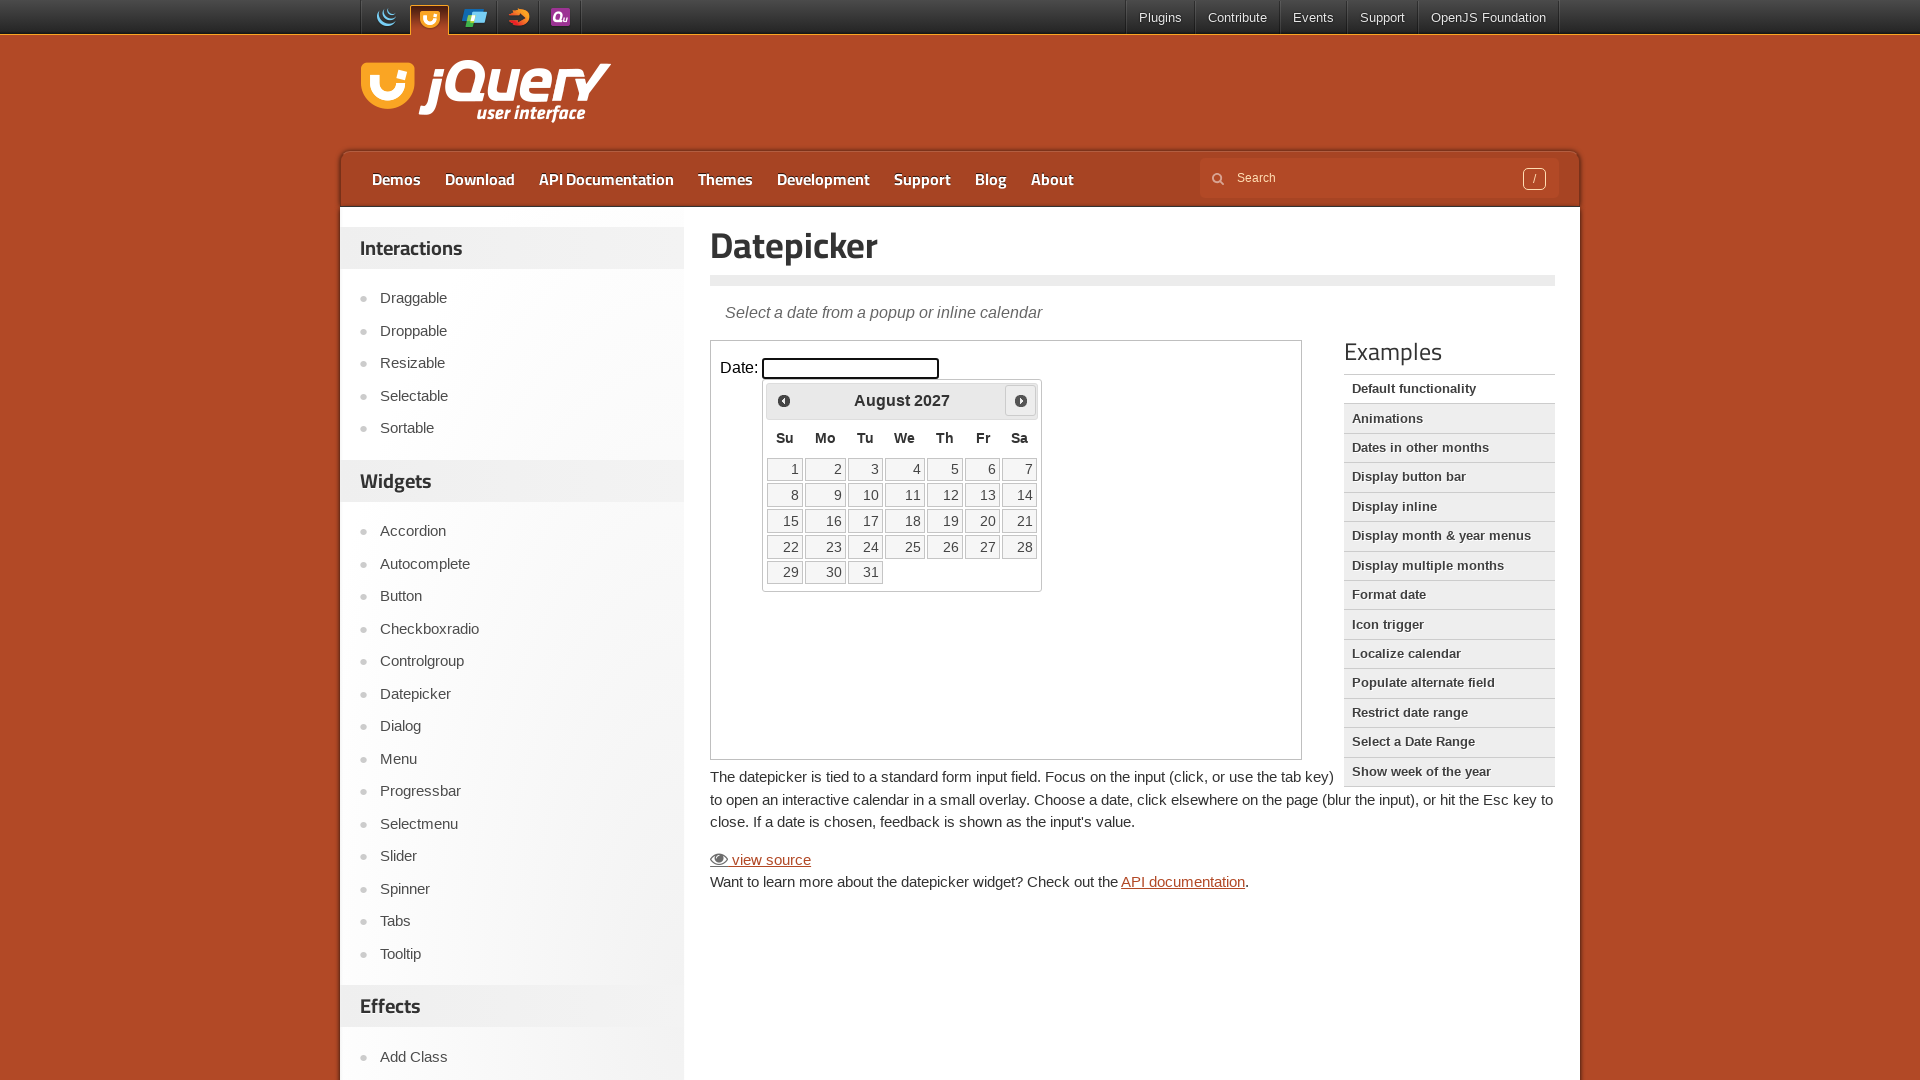

Waited 200ms for calendar to update
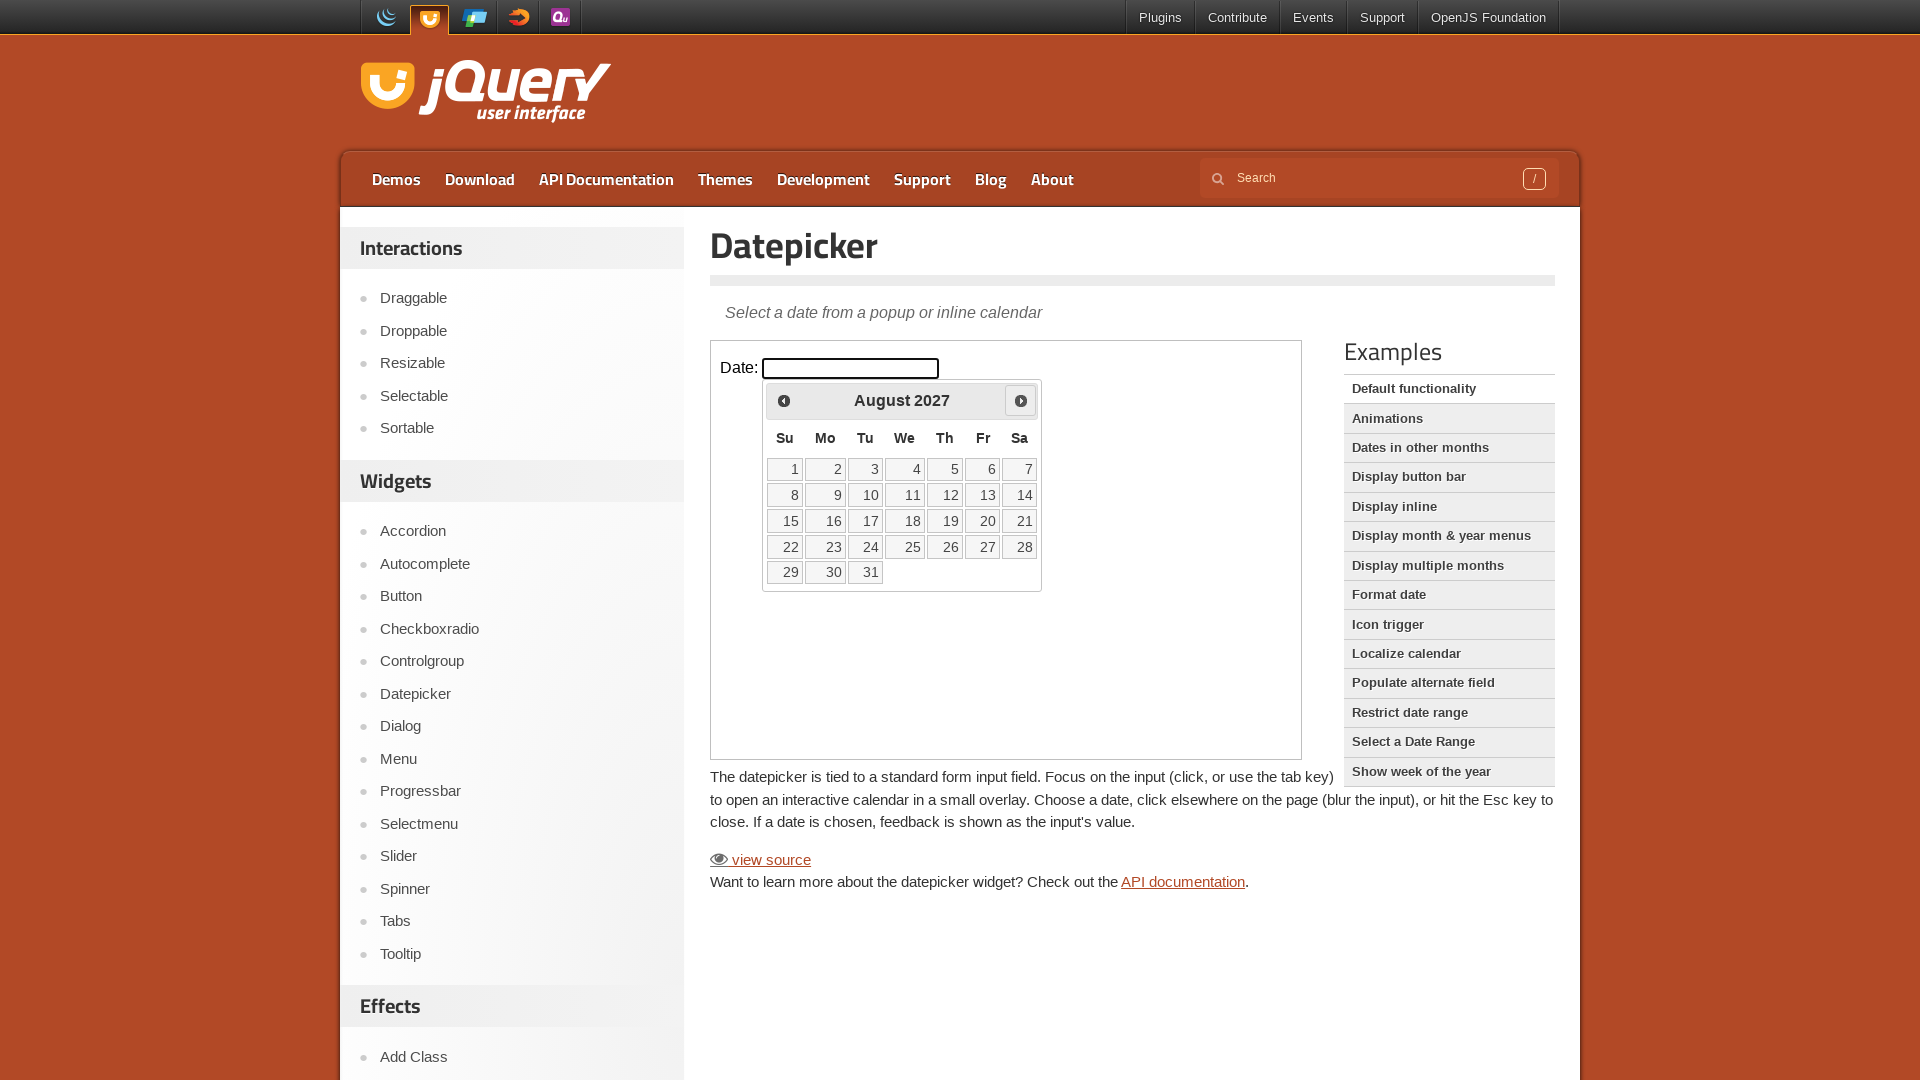

Retrieved current month 'August' and year '2027'
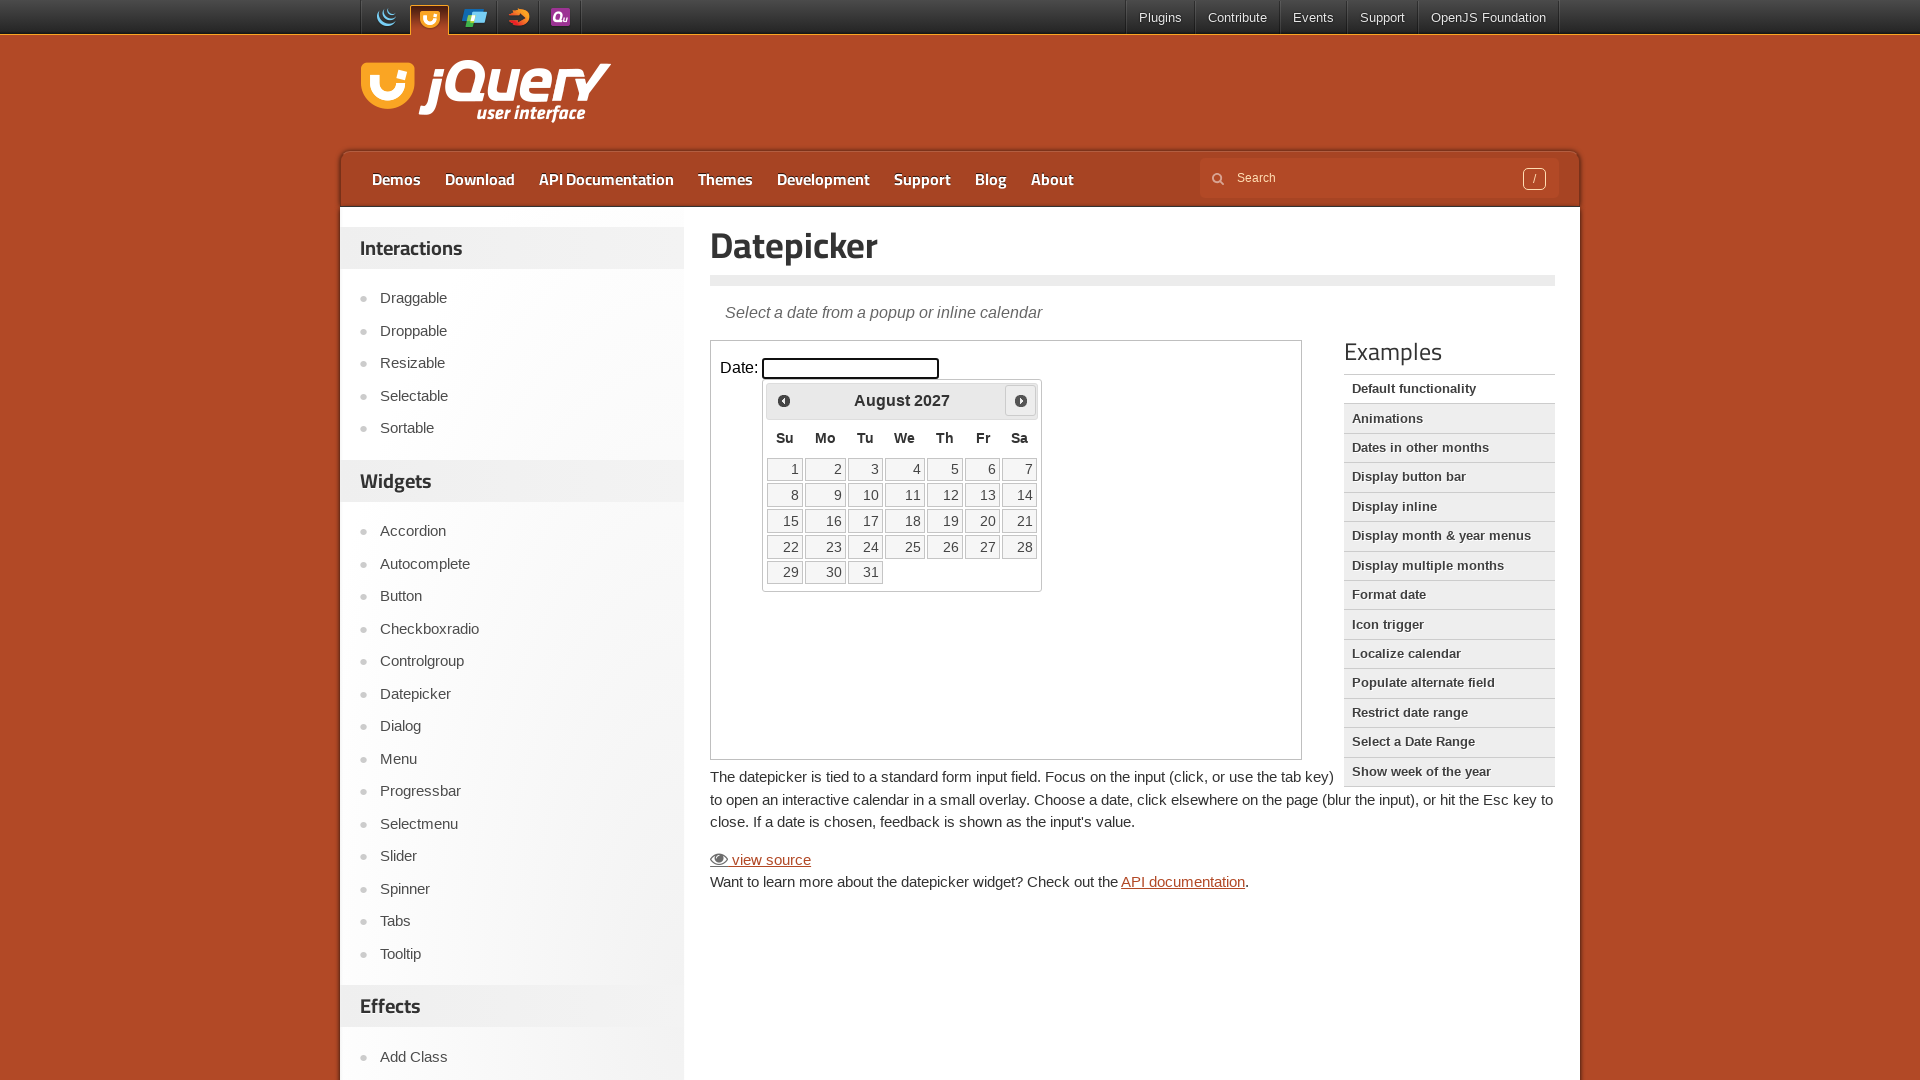

Clicked next month button to navigate forward at (1021, 400) on iframe.demo-frame >> nth=0 >> internal:control=enter-frame >> span.ui-icon-circl
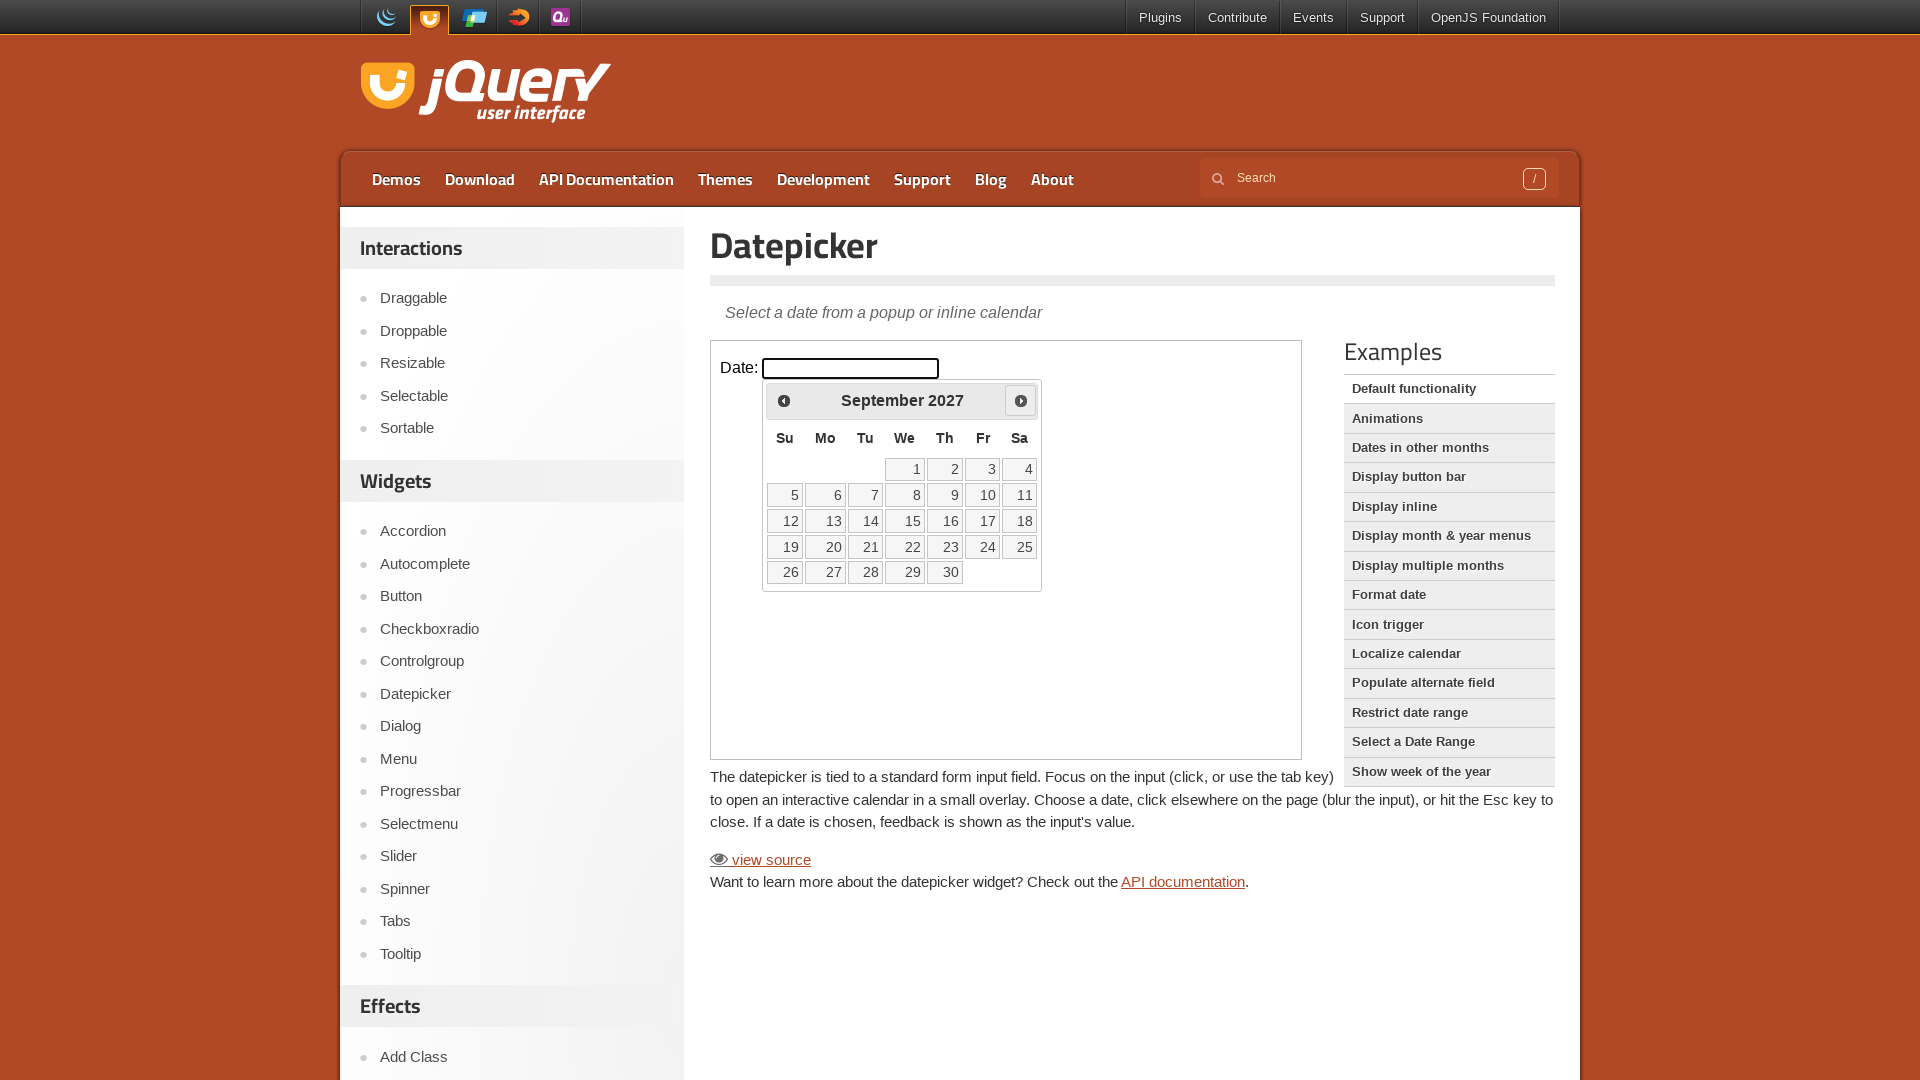

Waited 200ms for calendar to update
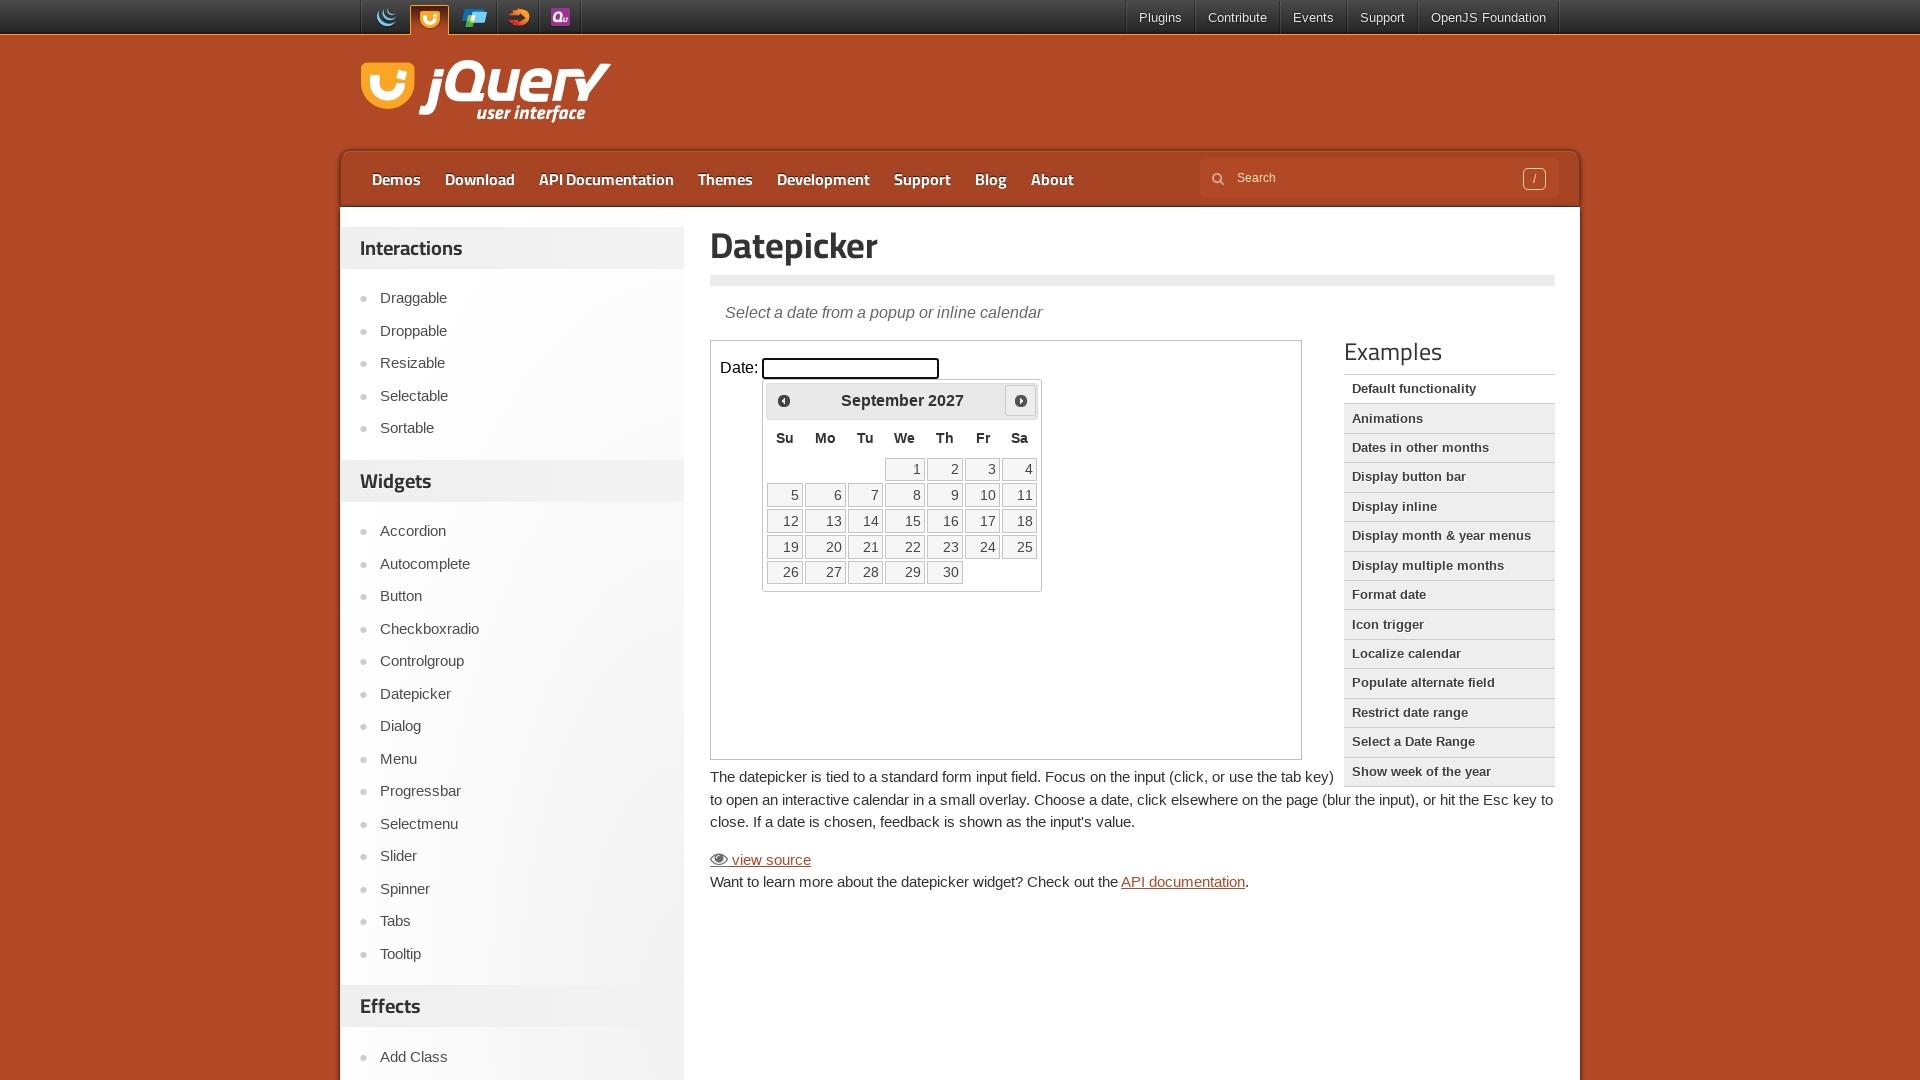

Retrieved current month 'September' and year '2027'
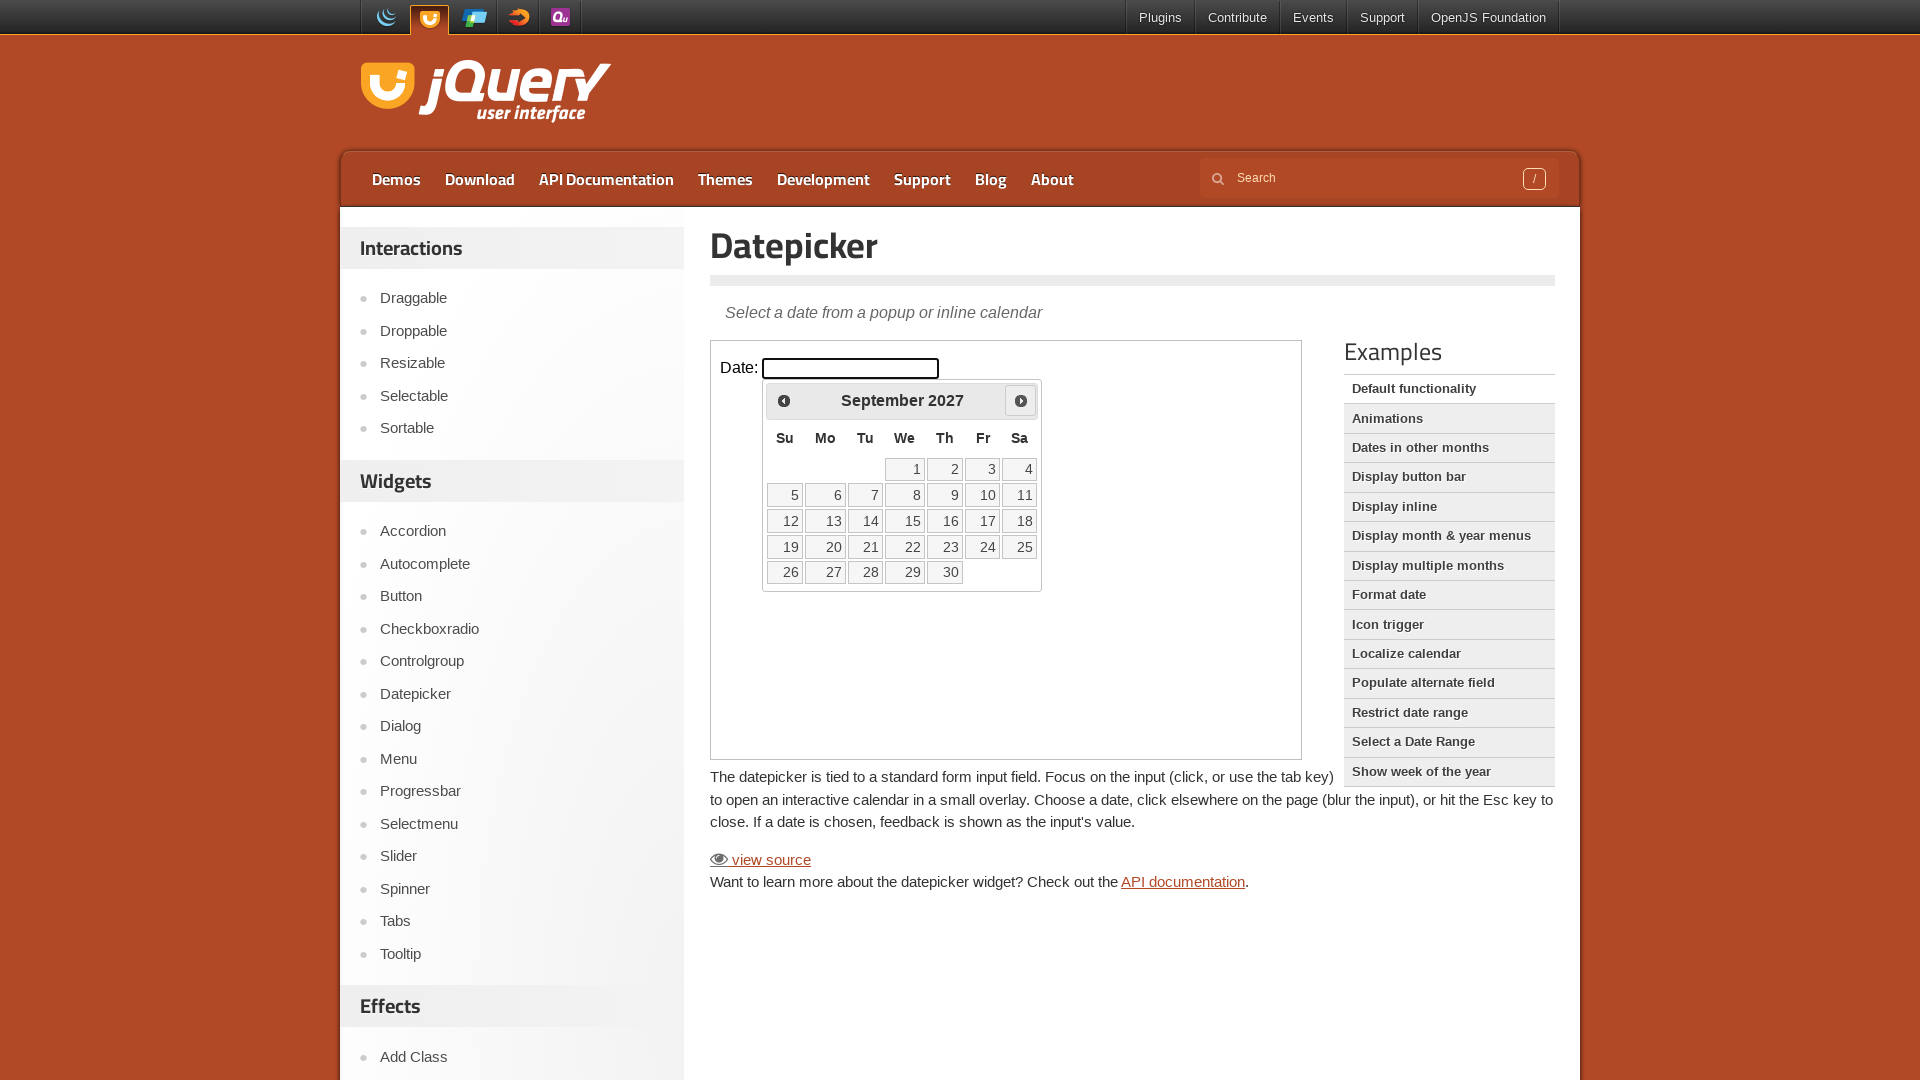

Clicked next month button to navigate forward at (1021, 400) on iframe.demo-frame >> nth=0 >> internal:control=enter-frame >> span.ui-icon-circl
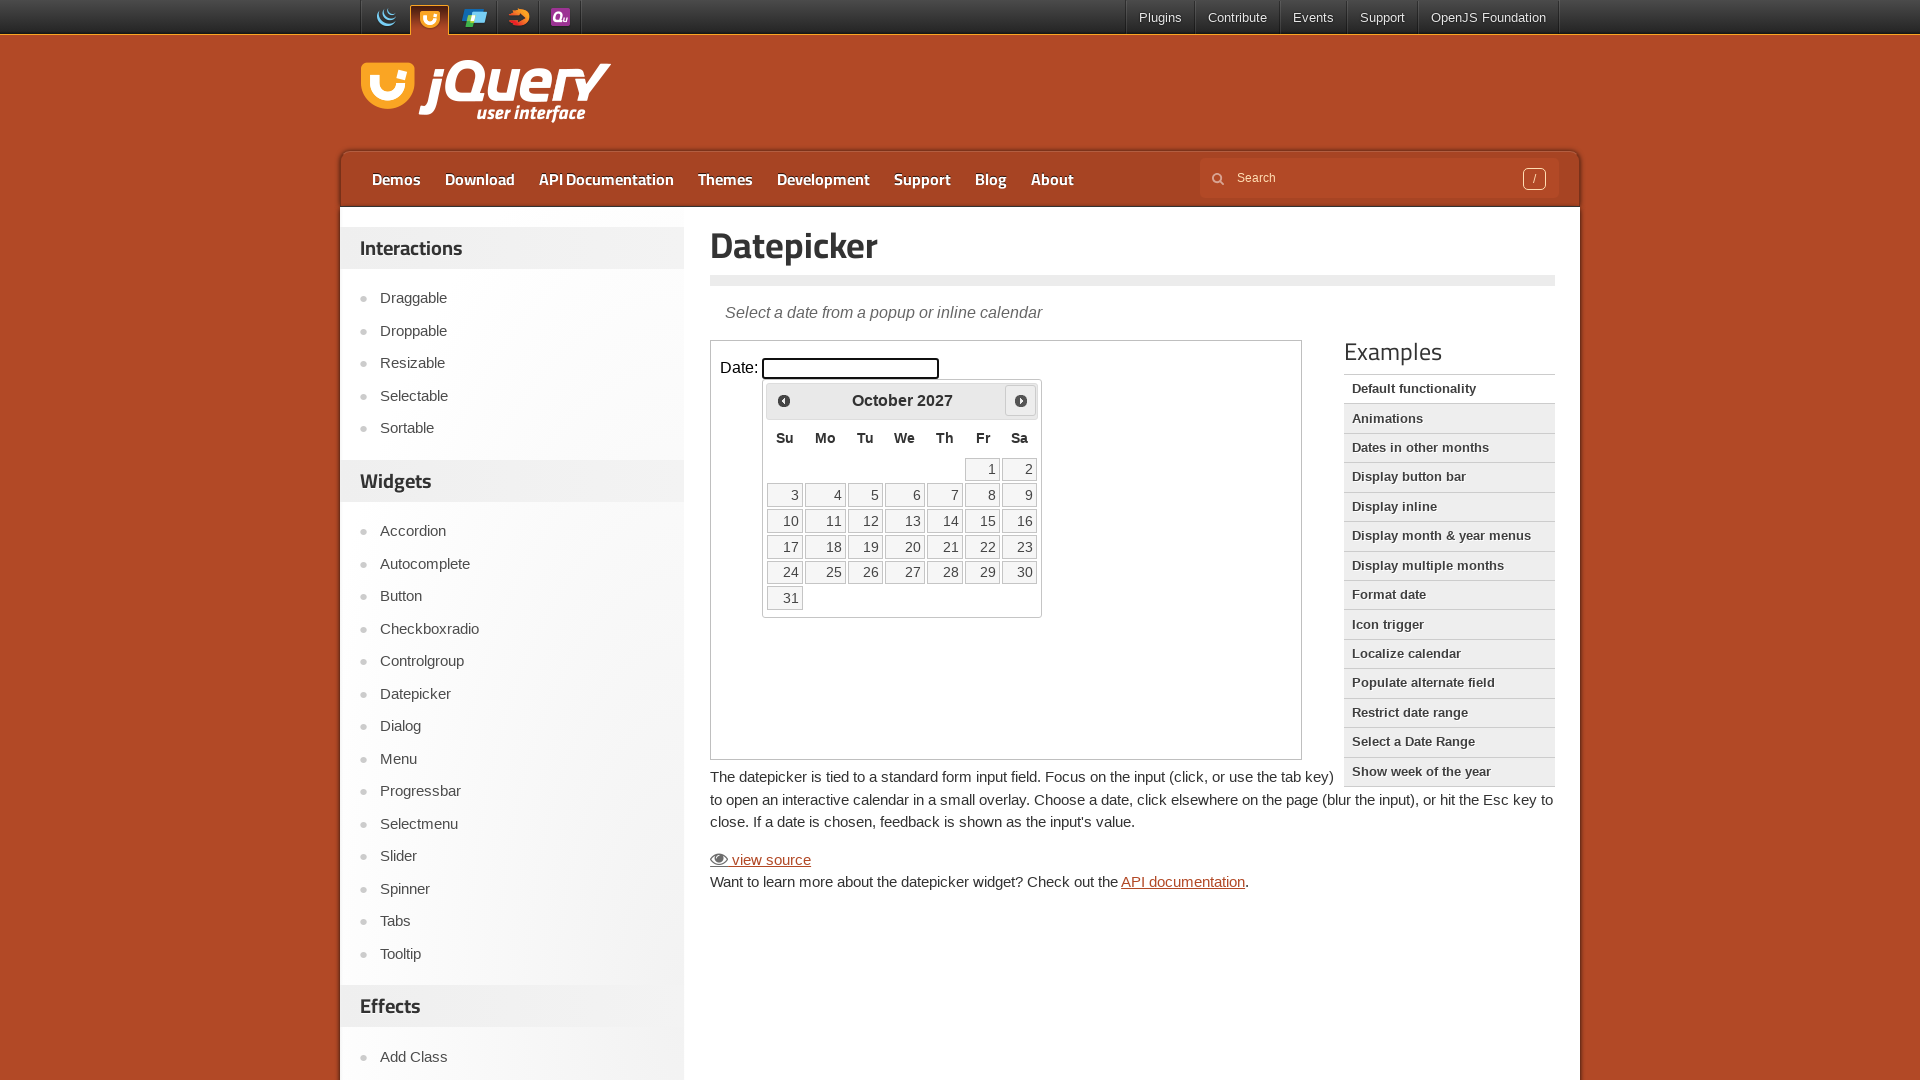

Waited 200ms for calendar to update
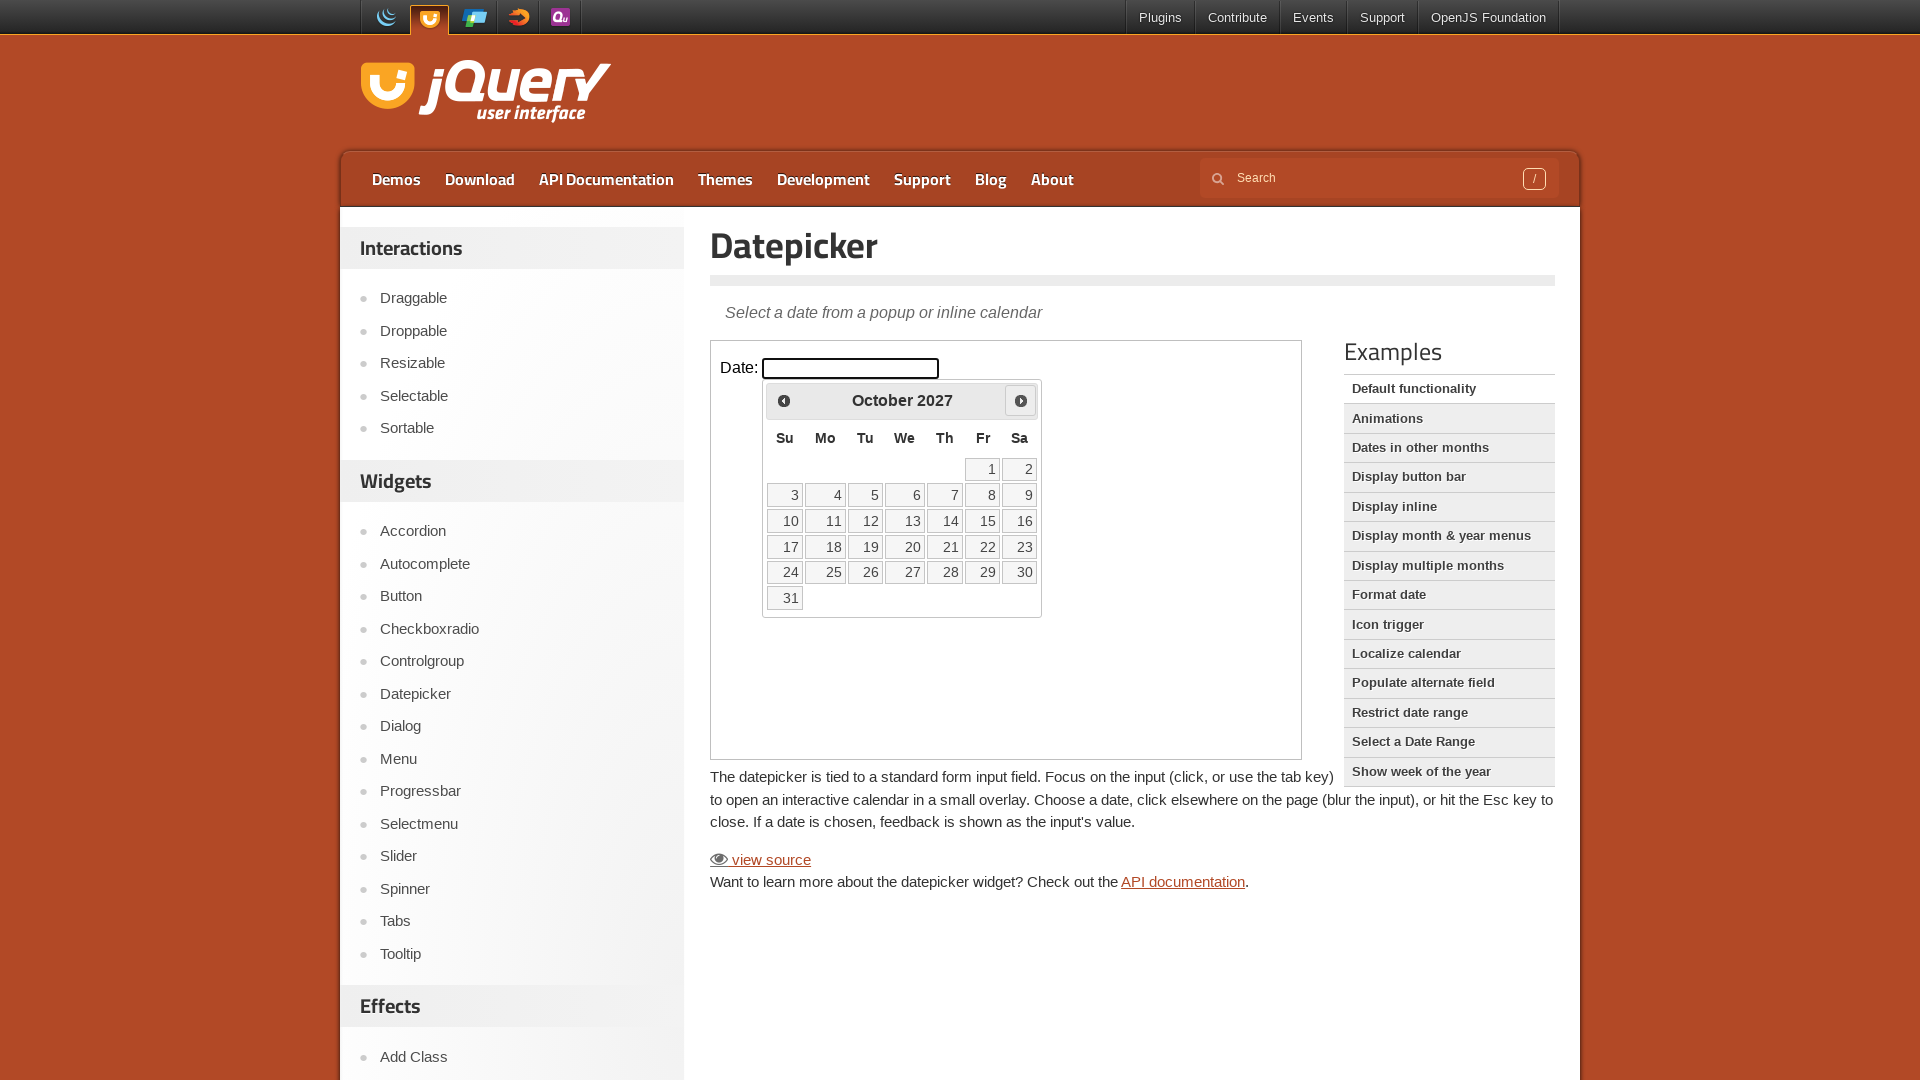

Retrieved current month 'October' and year '2027'
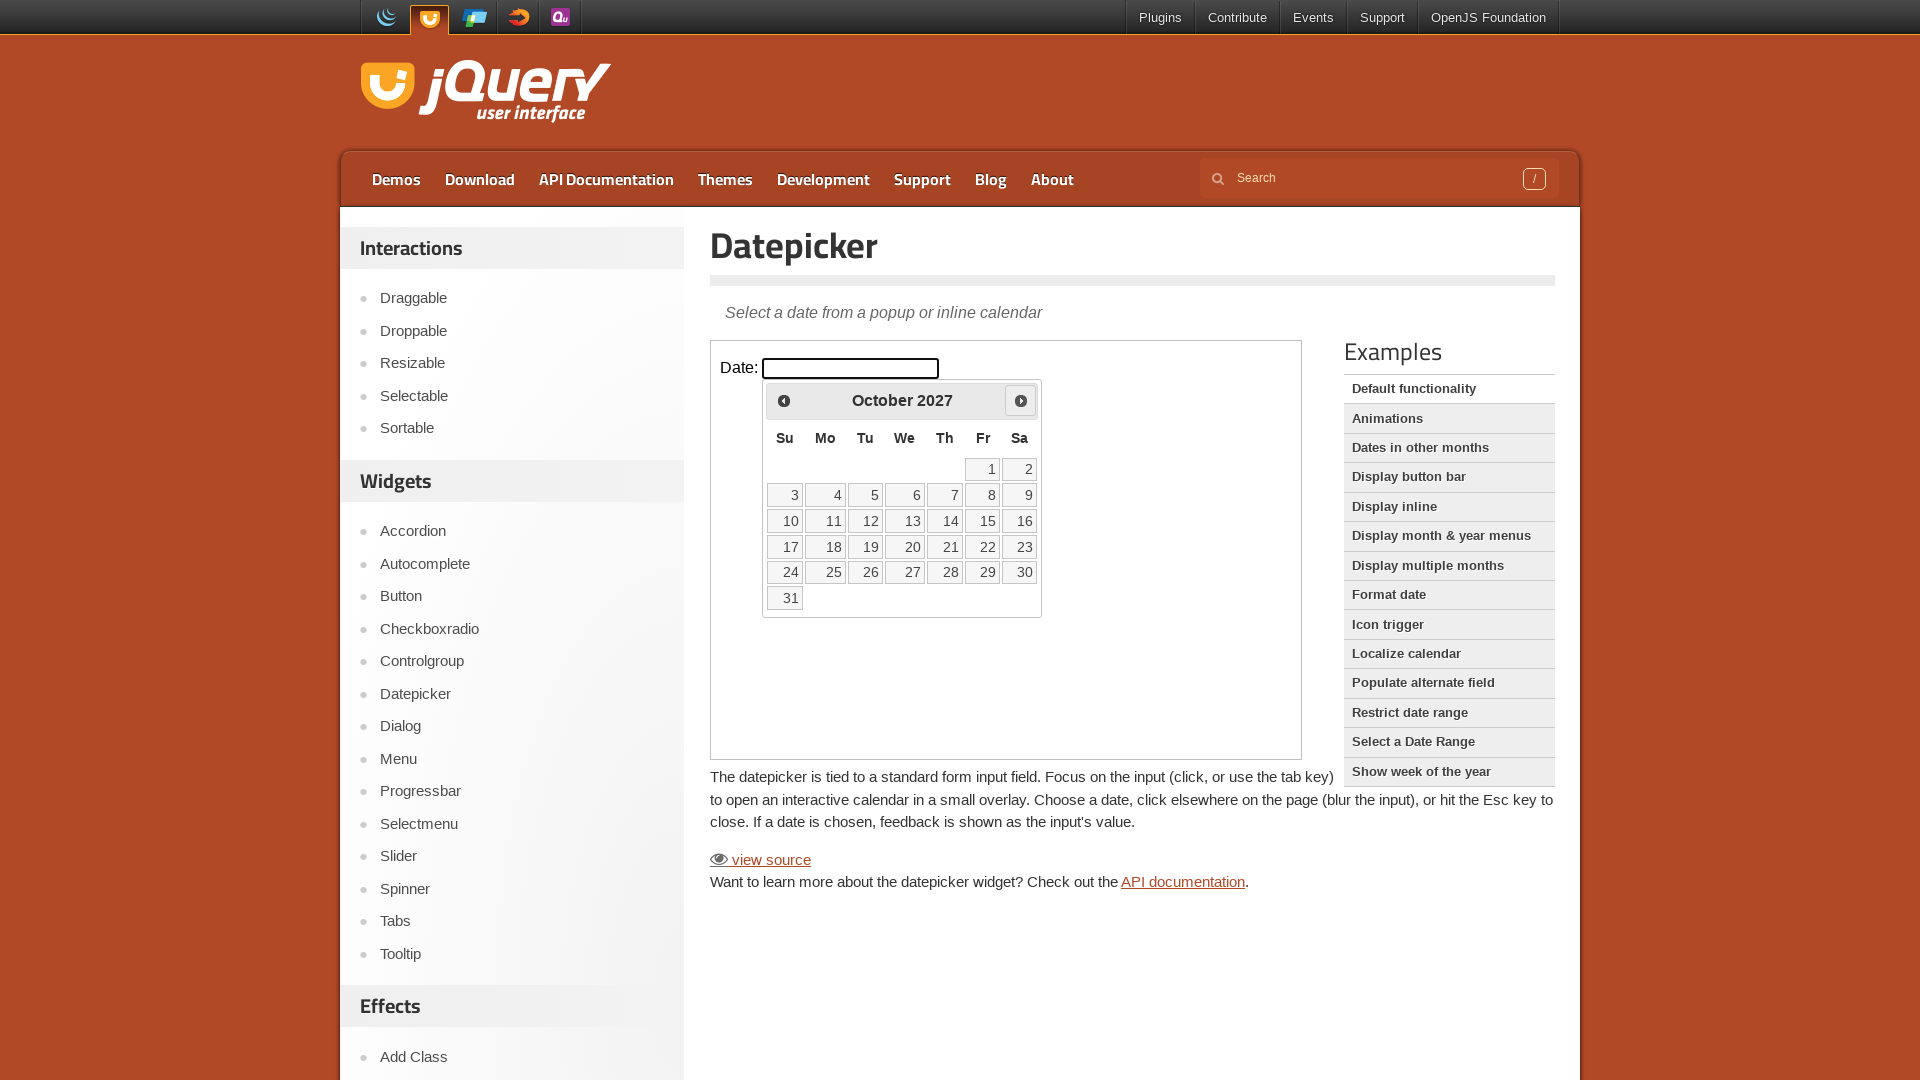

Clicked next month button to navigate forward at (1021, 400) on iframe.demo-frame >> nth=0 >> internal:control=enter-frame >> span.ui-icon-circl
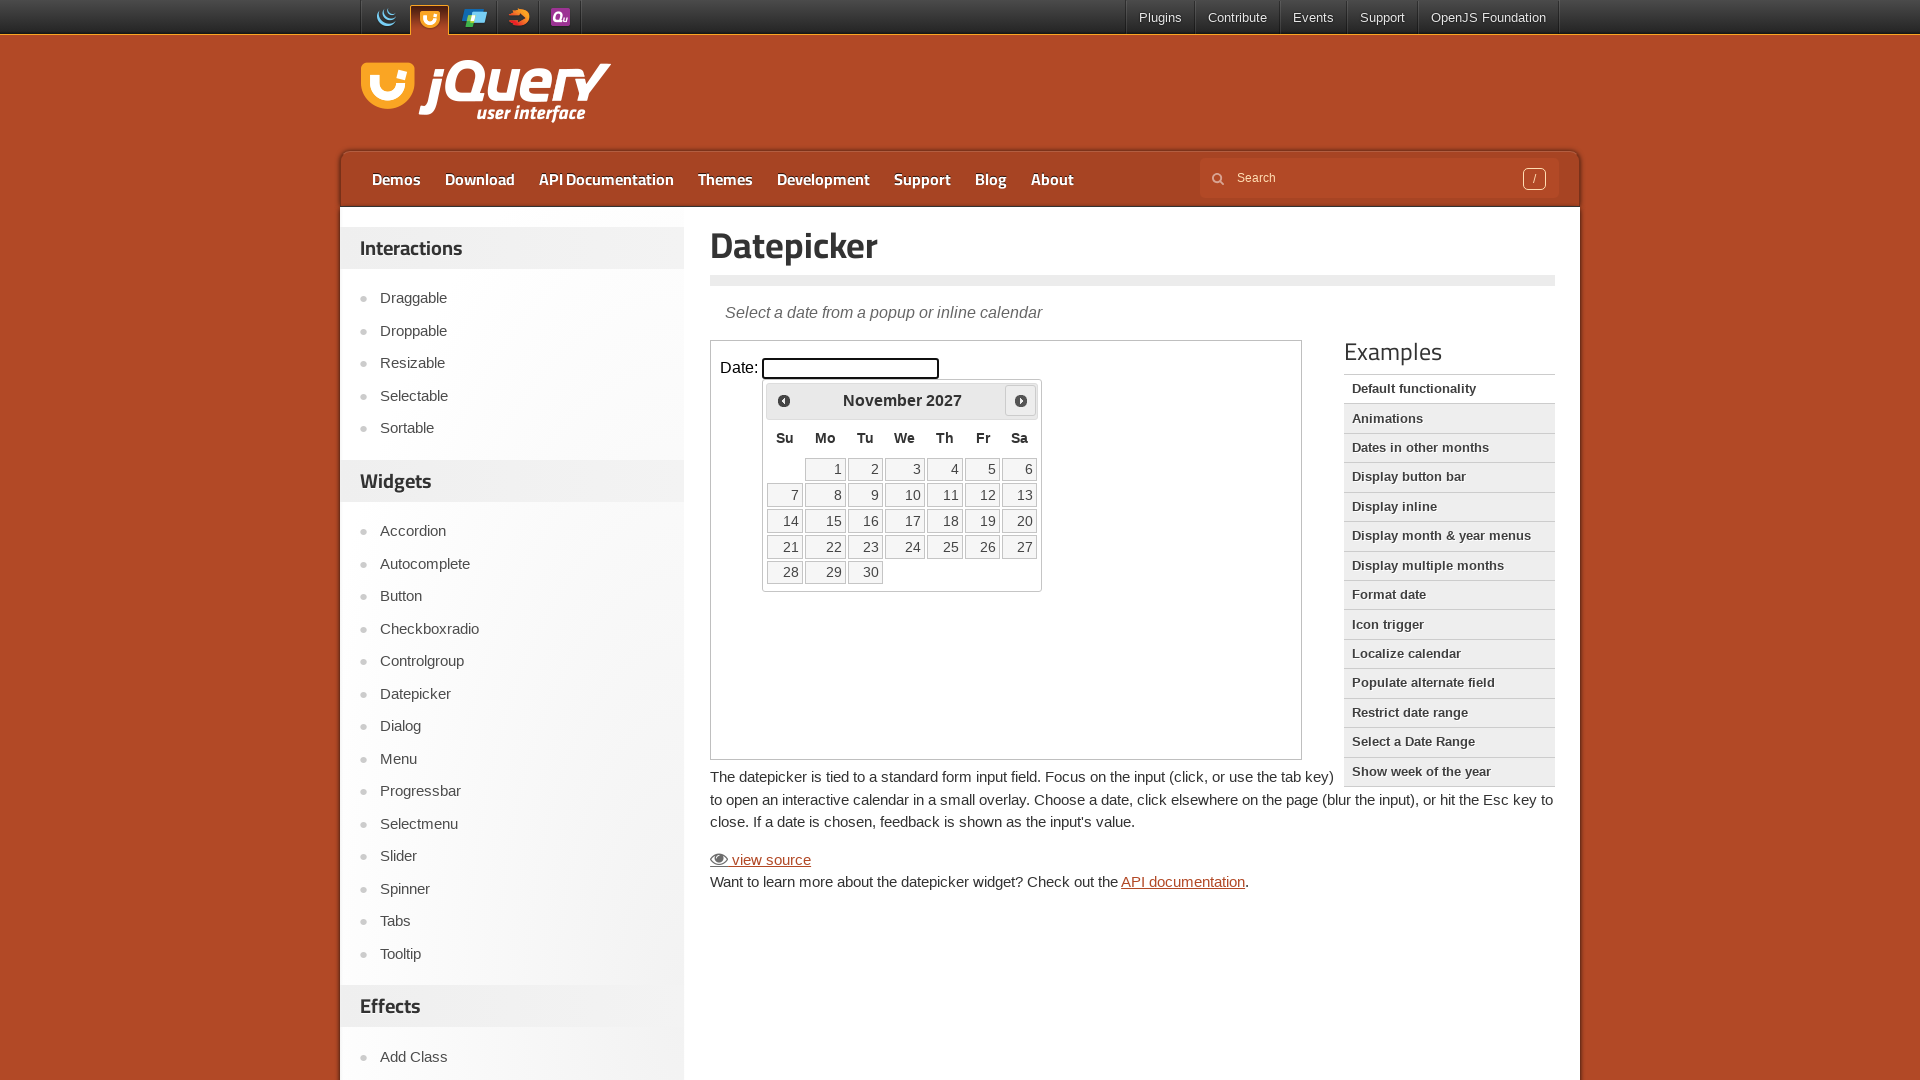

Waited 200ms for calendar to update
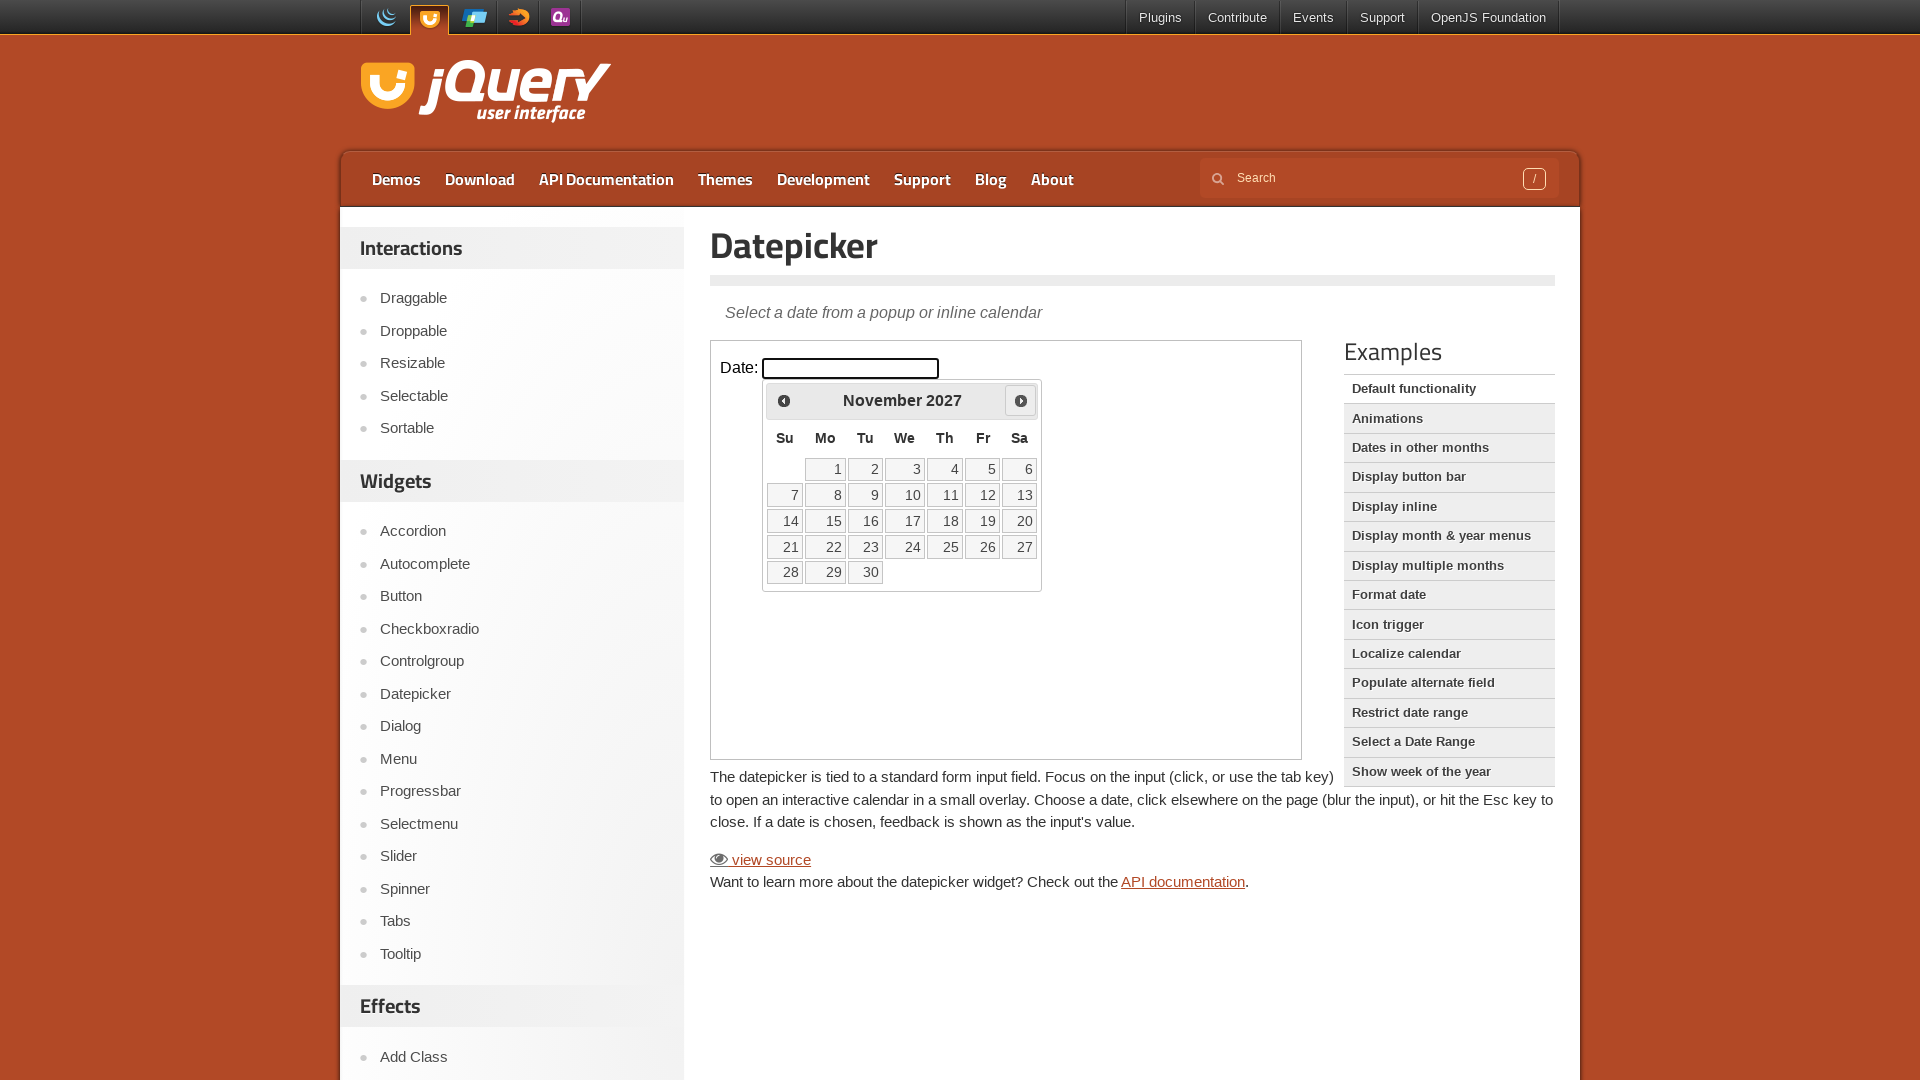

Retrieved current month 'November' and year '2027'
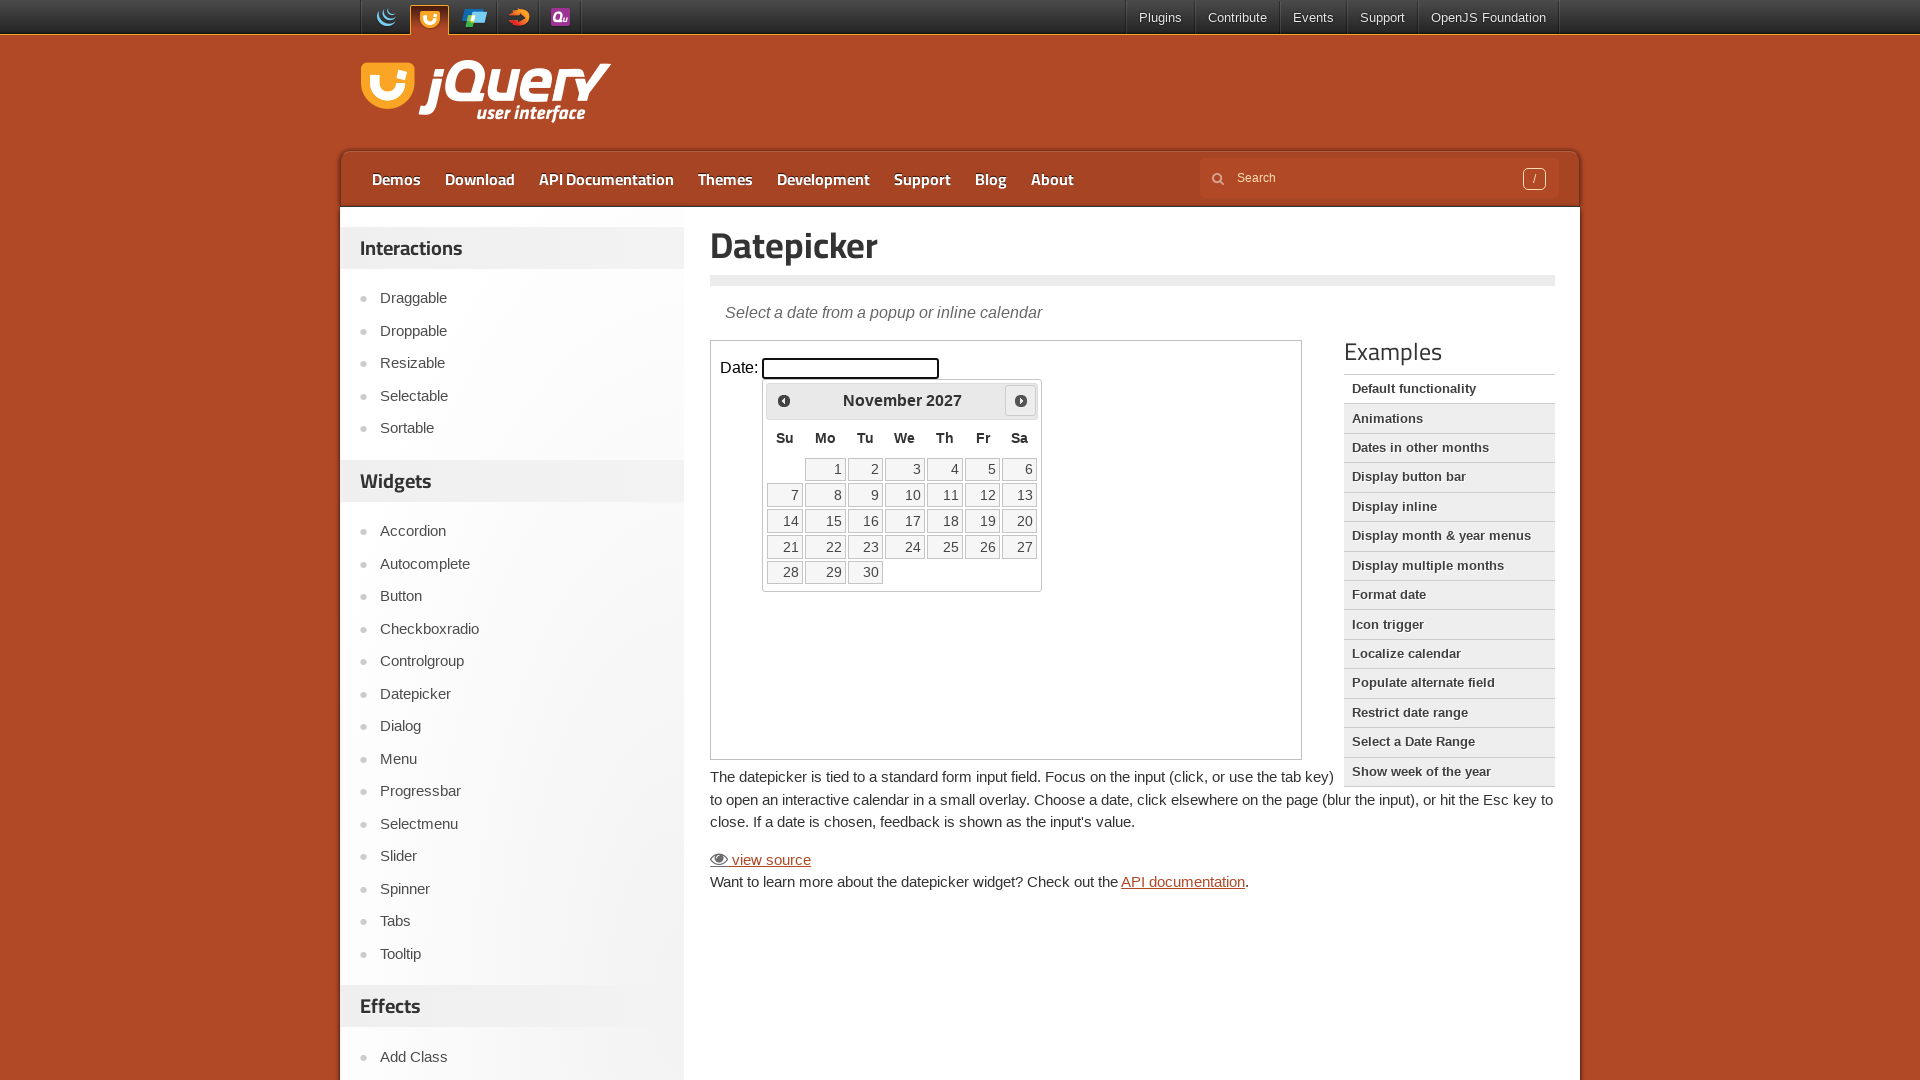

Clicked next month button to navigate forward at (1021, 400) on iframe.demo-frame >> nth=0 >> internal:control=enter-frame >> span.ui-icon-circl
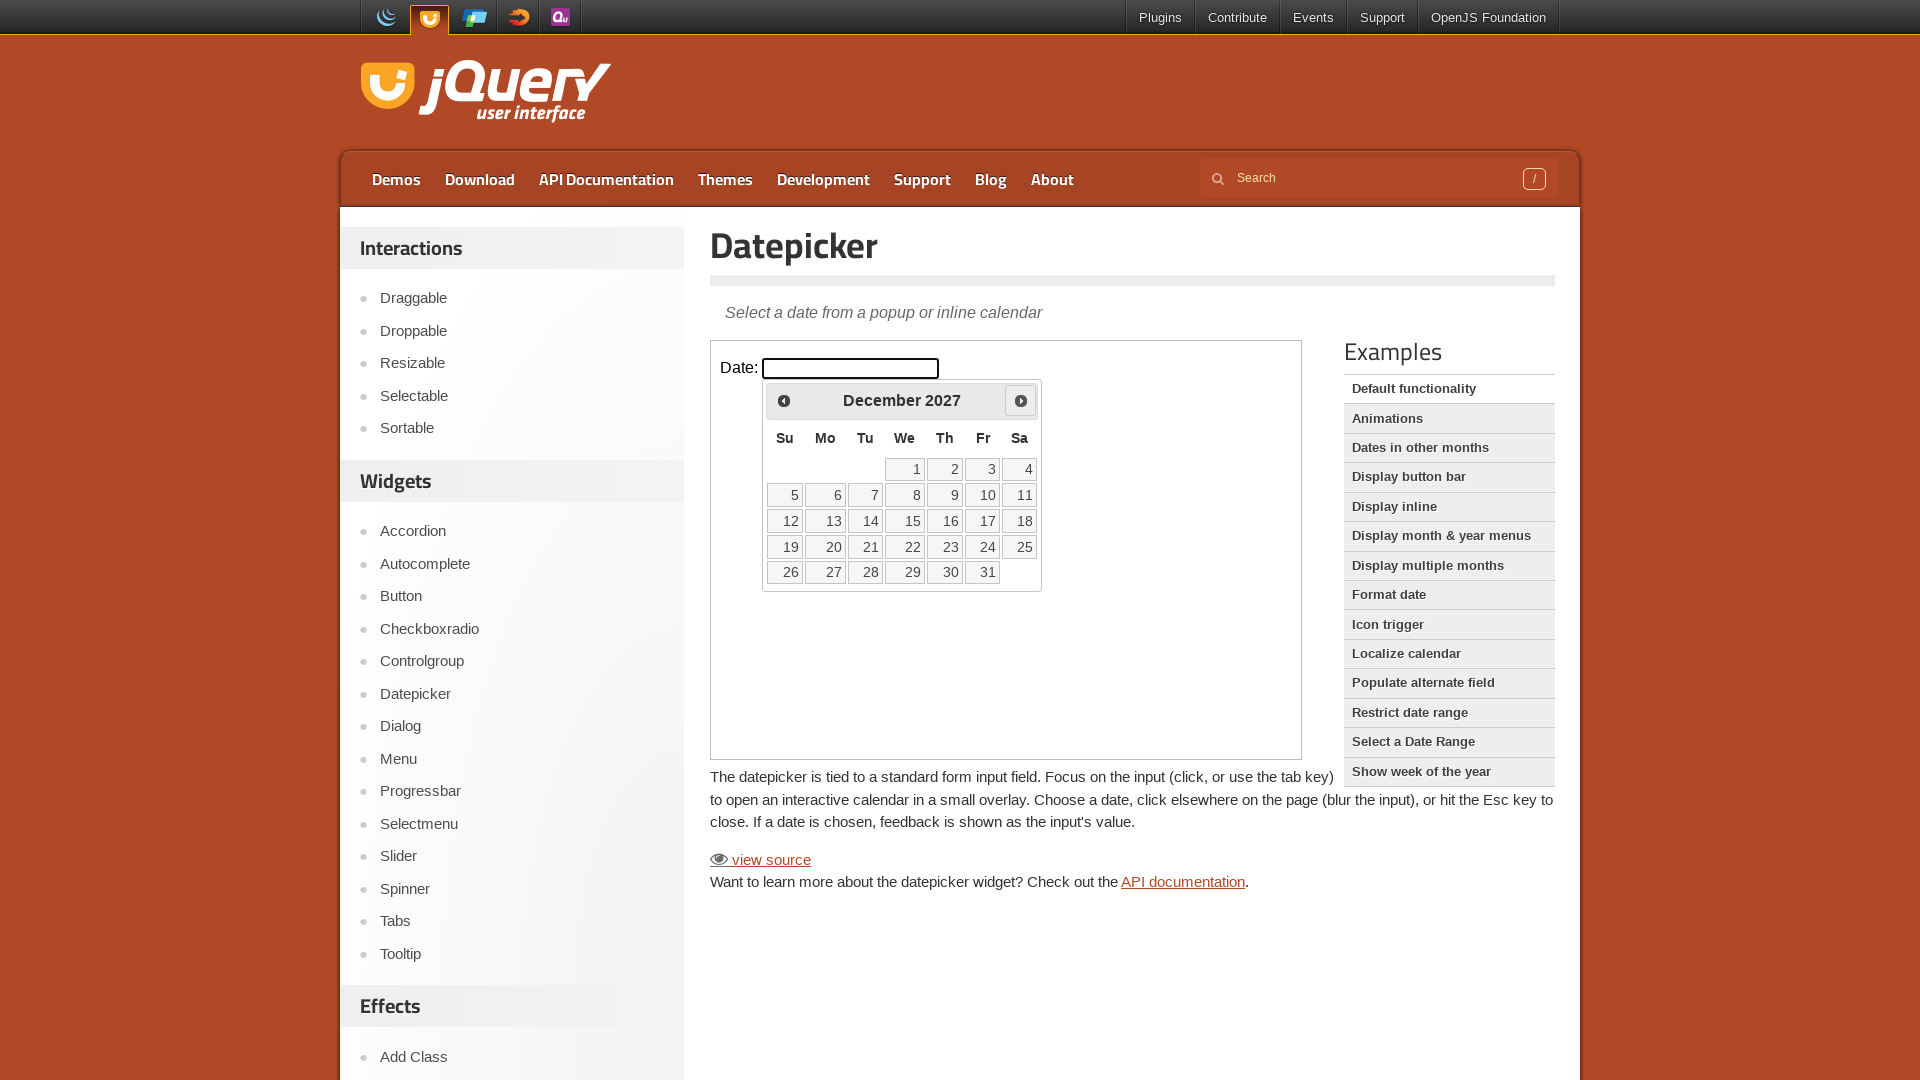

Waited 200ms for calendar to update
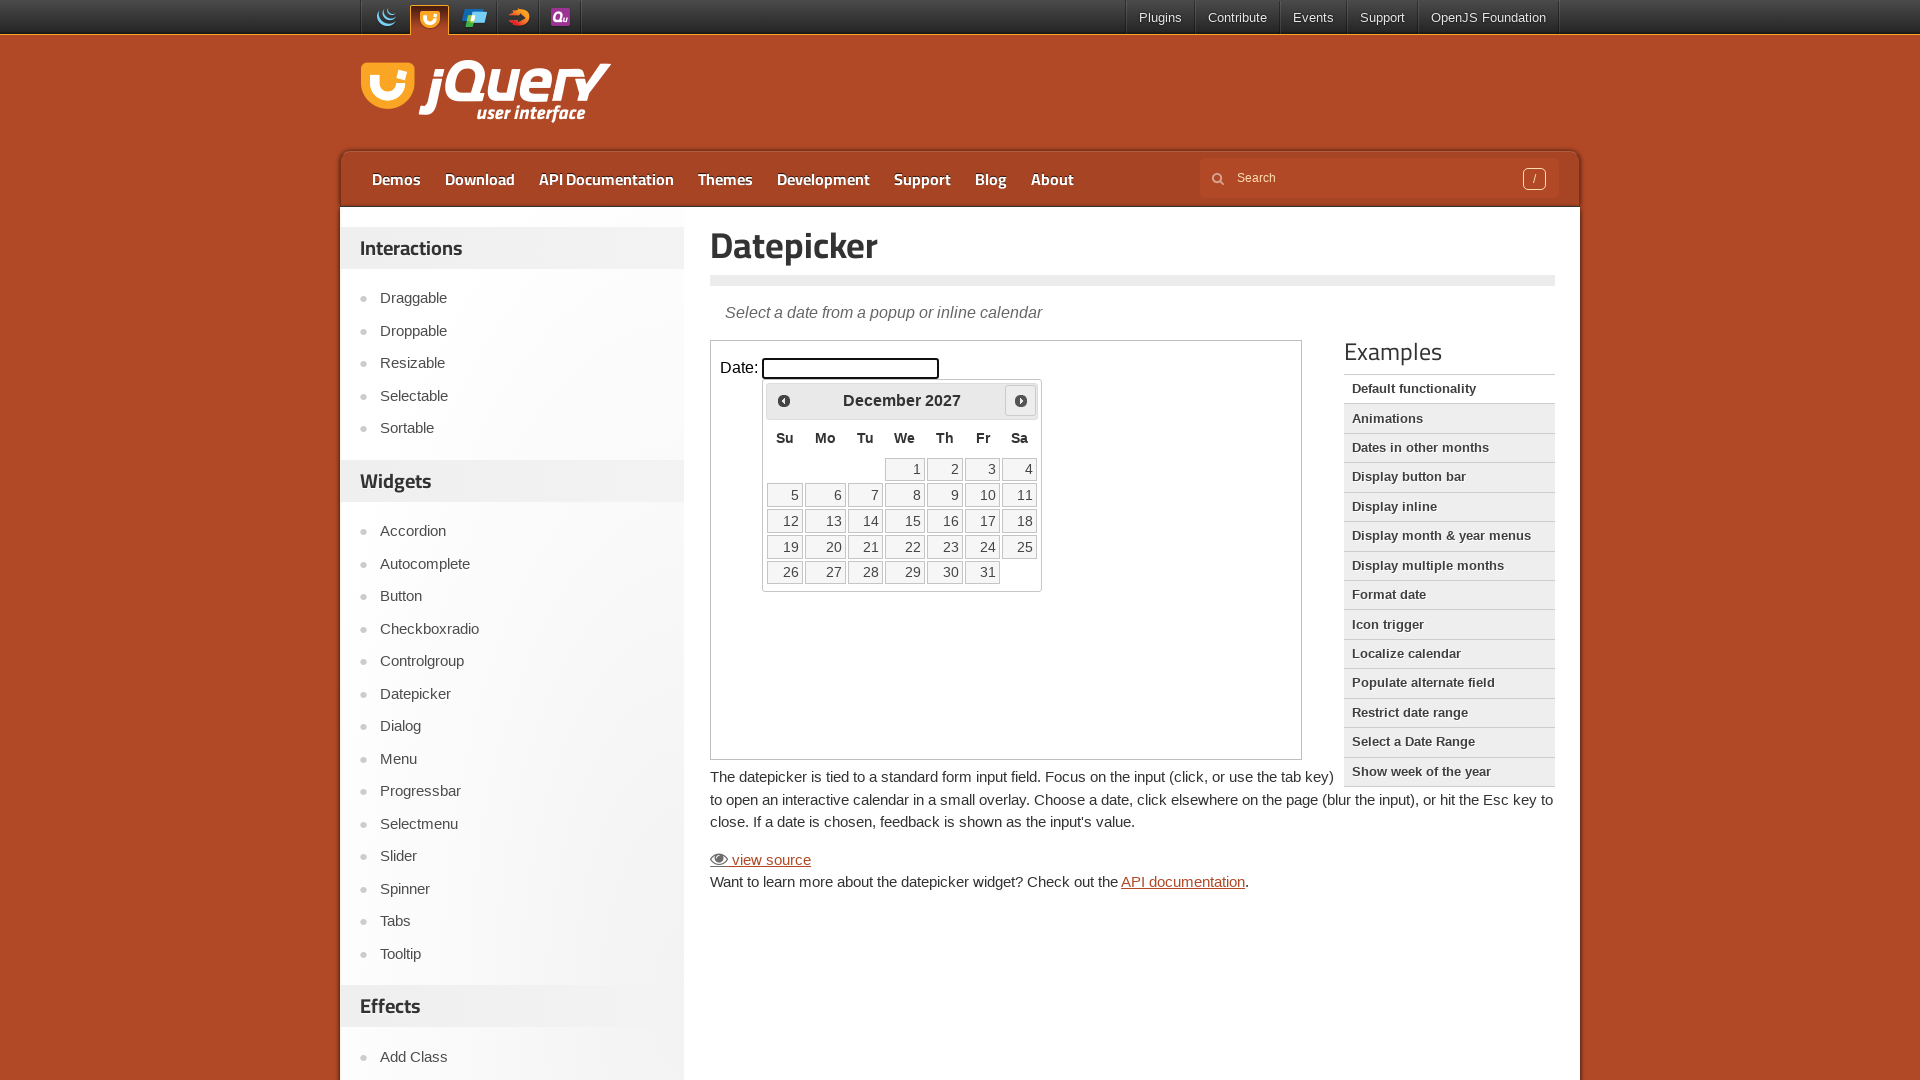

Retrieved current month 'December' and year '2027'
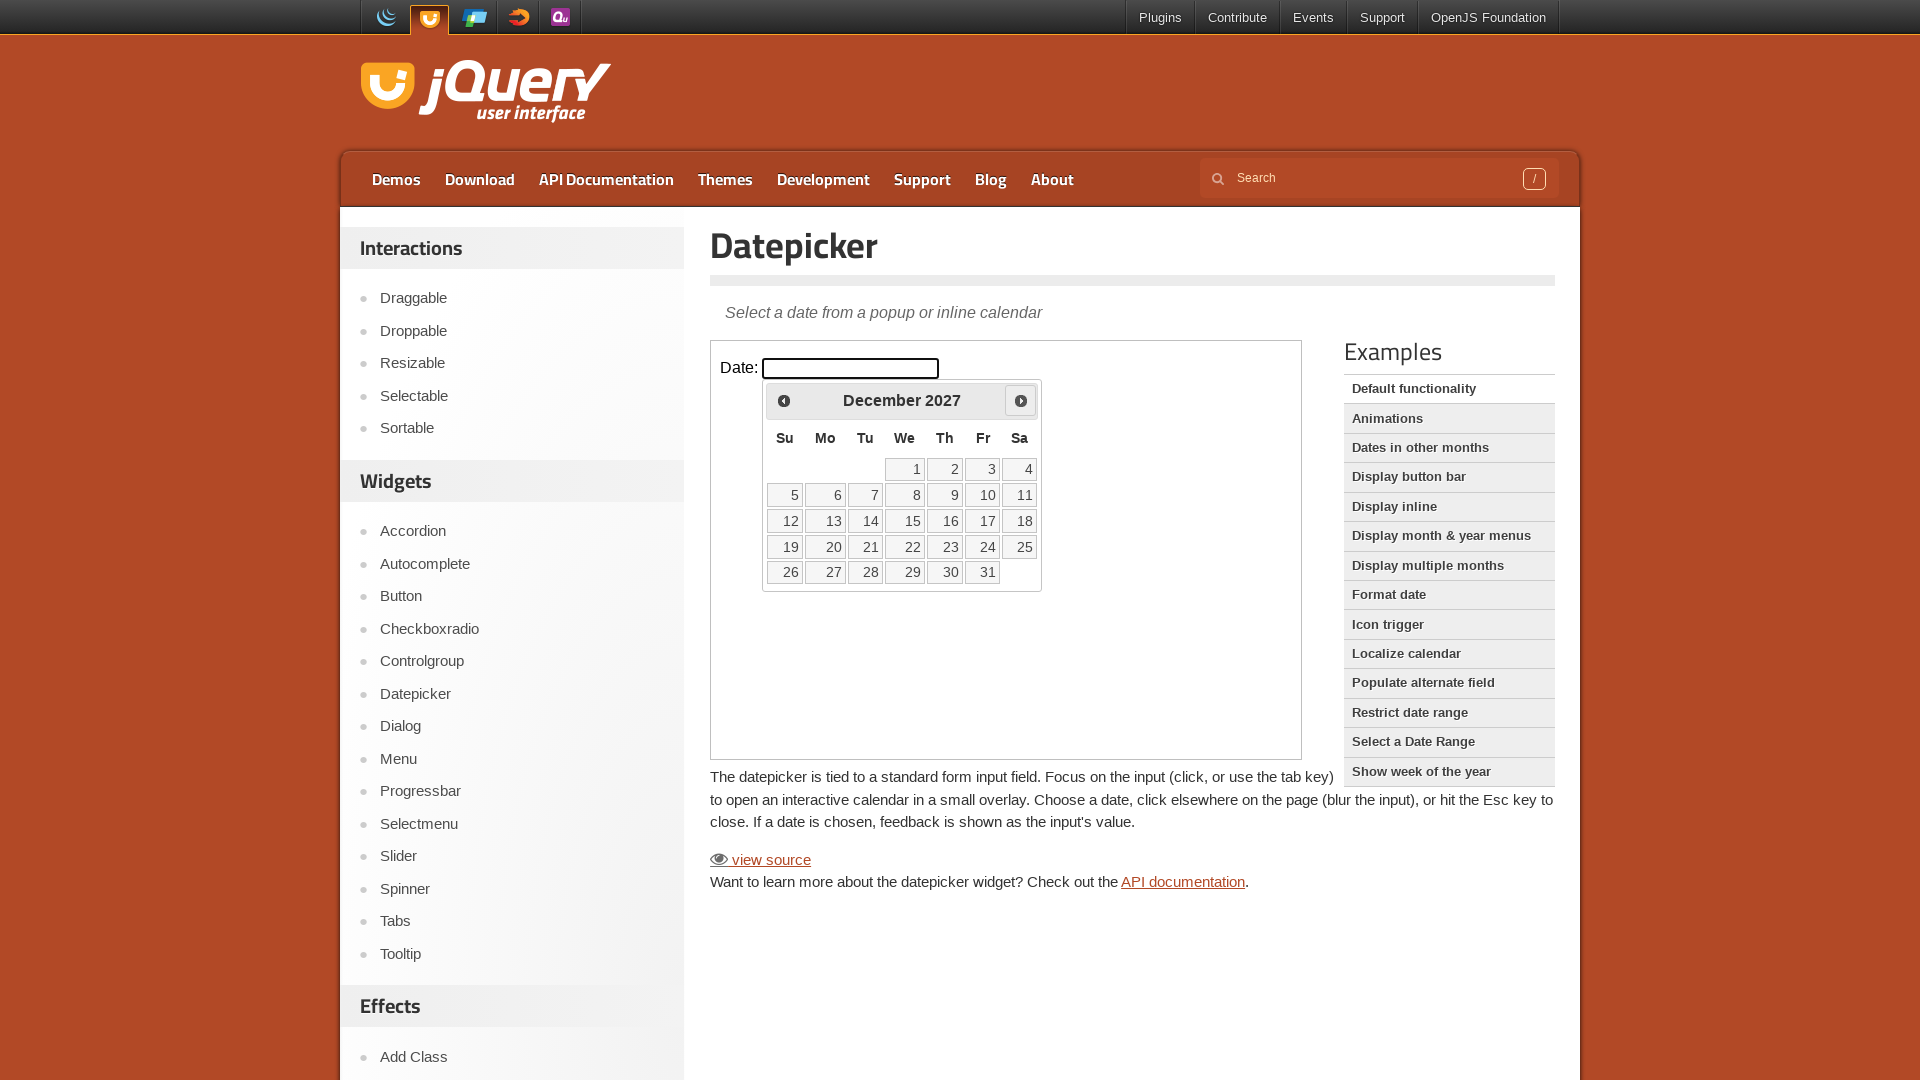

Clicked next month button to navigate forward at (1021, 400) on iframe.demo-frame >> nth=0 >> internal:control=enter-frame >> span.ui-icon-circl
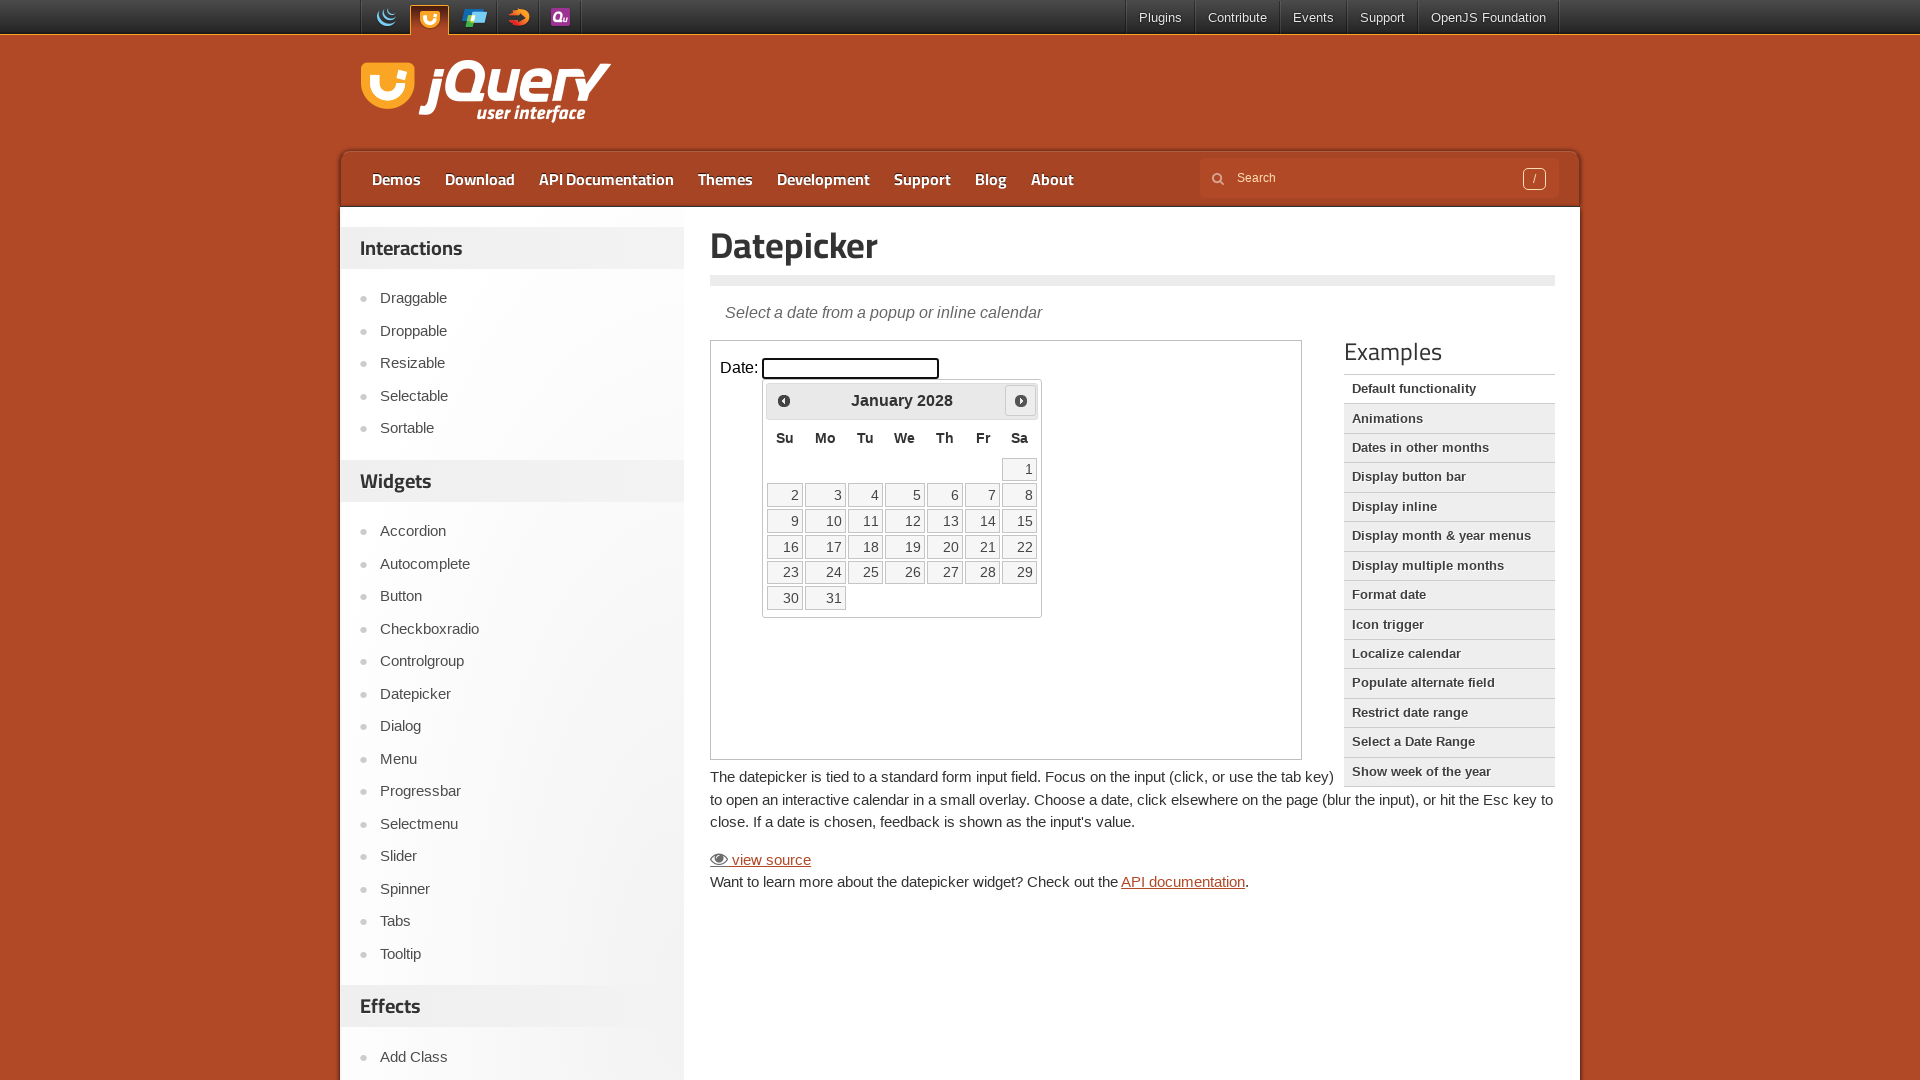

Waited 200ms for calendar to update
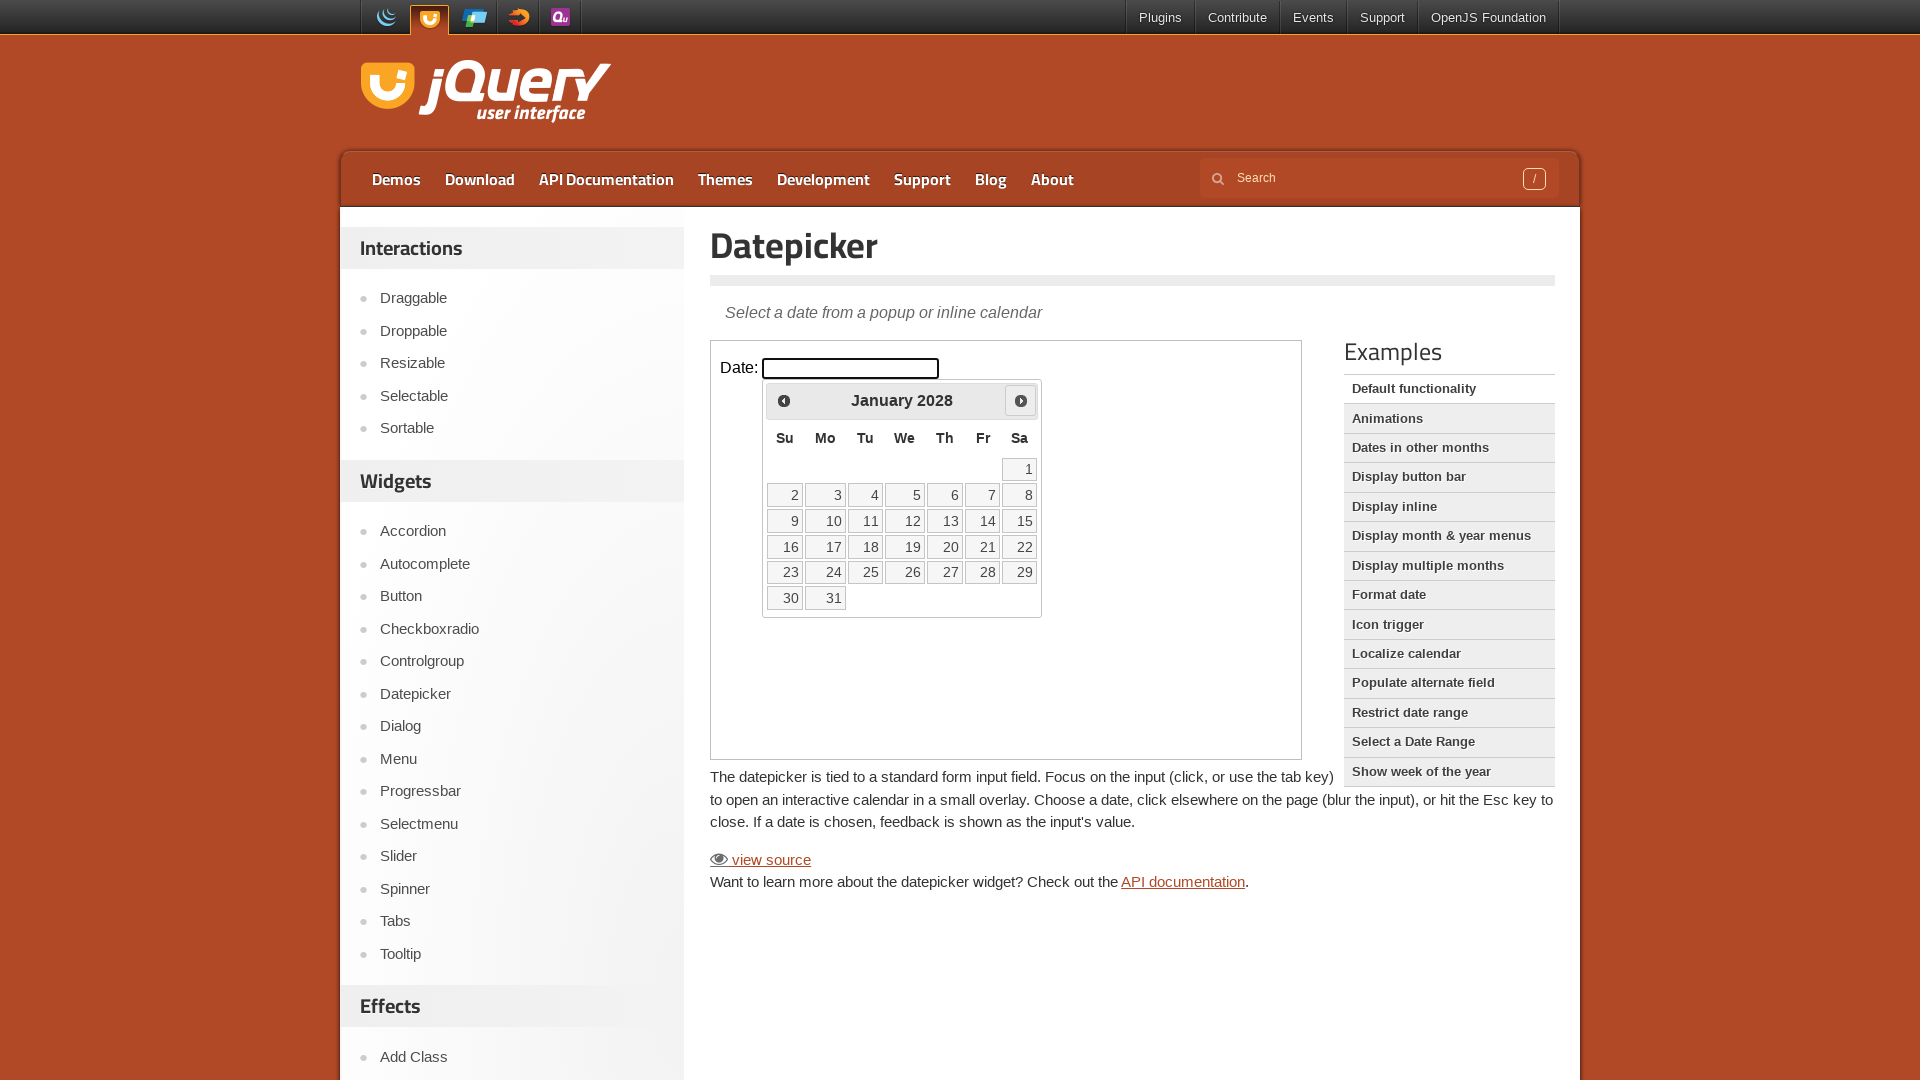

Retrieved current month 'January' and year '2028'
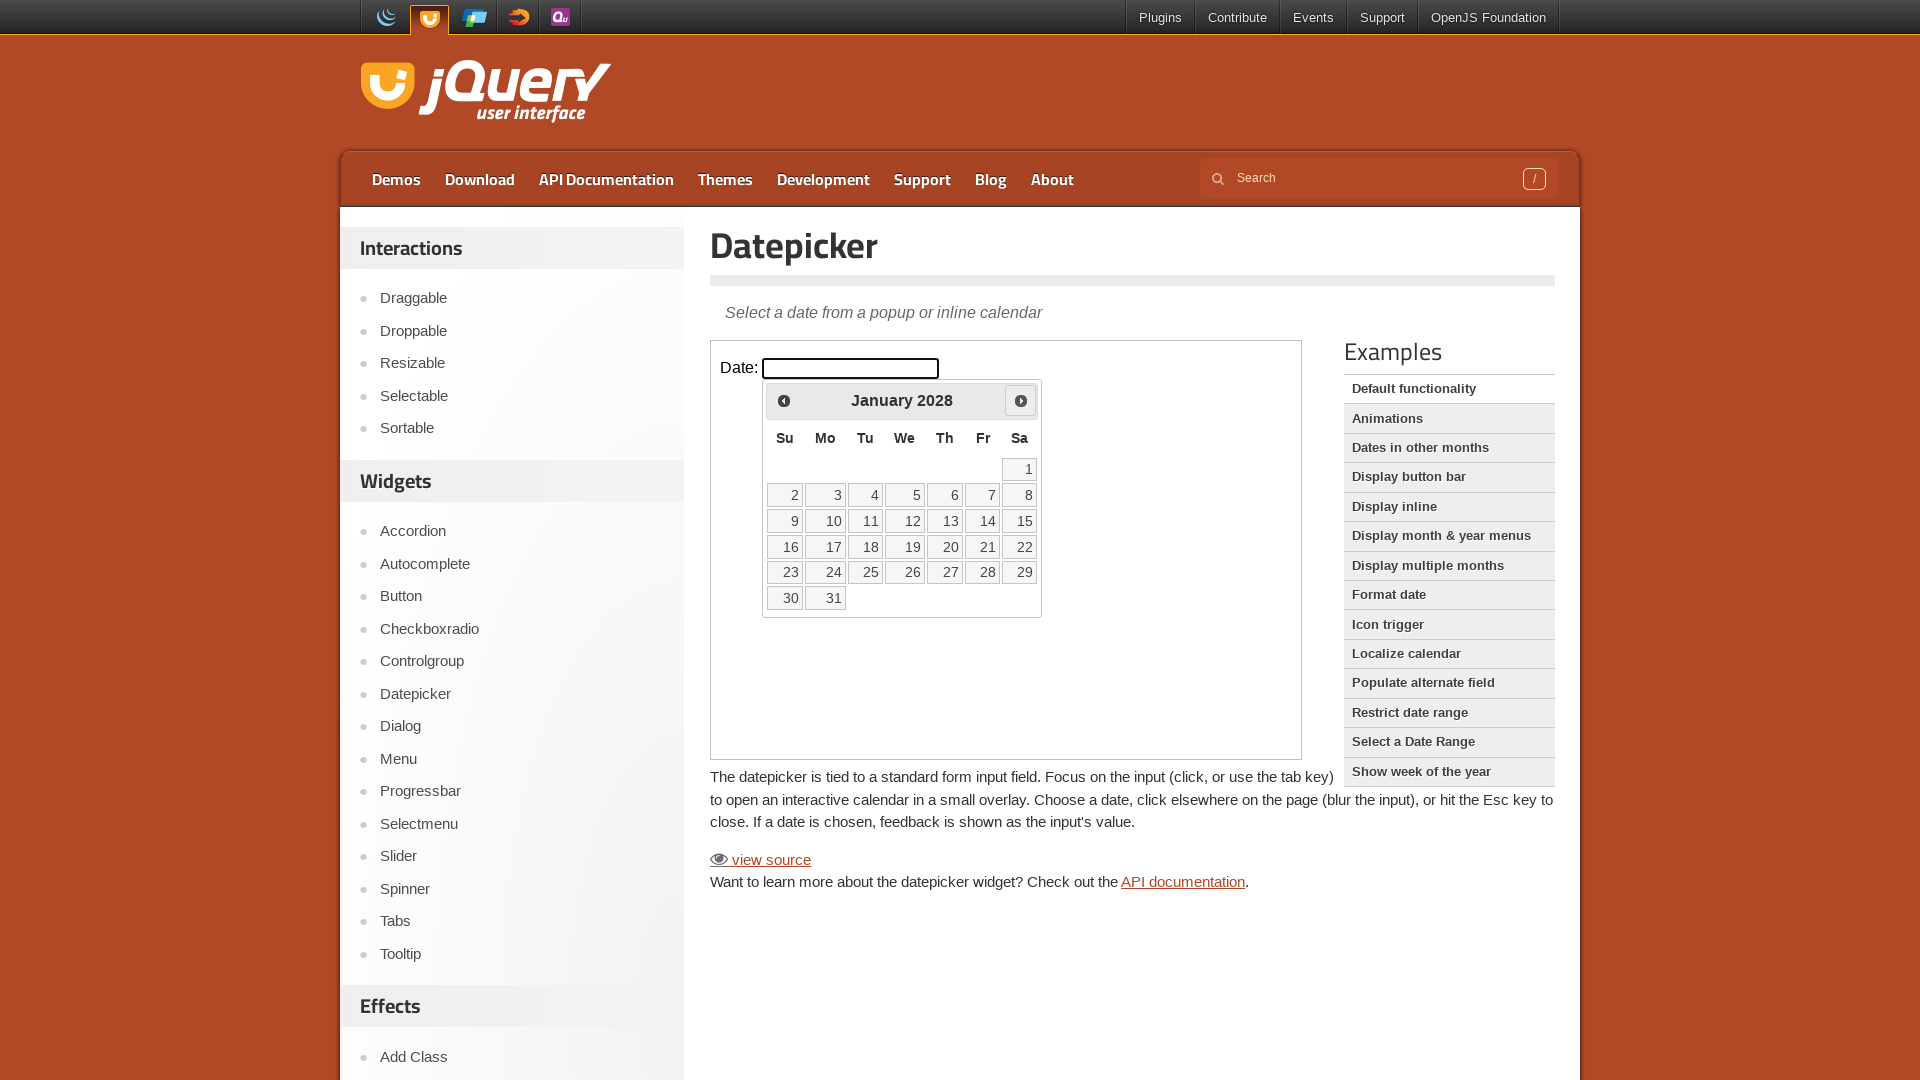

Clicked next month button to navigate forward at (1021, 400) on iframe.demo-frame >> nth=0 >> internal:control=enter-frame >> span.ui-icon-circl
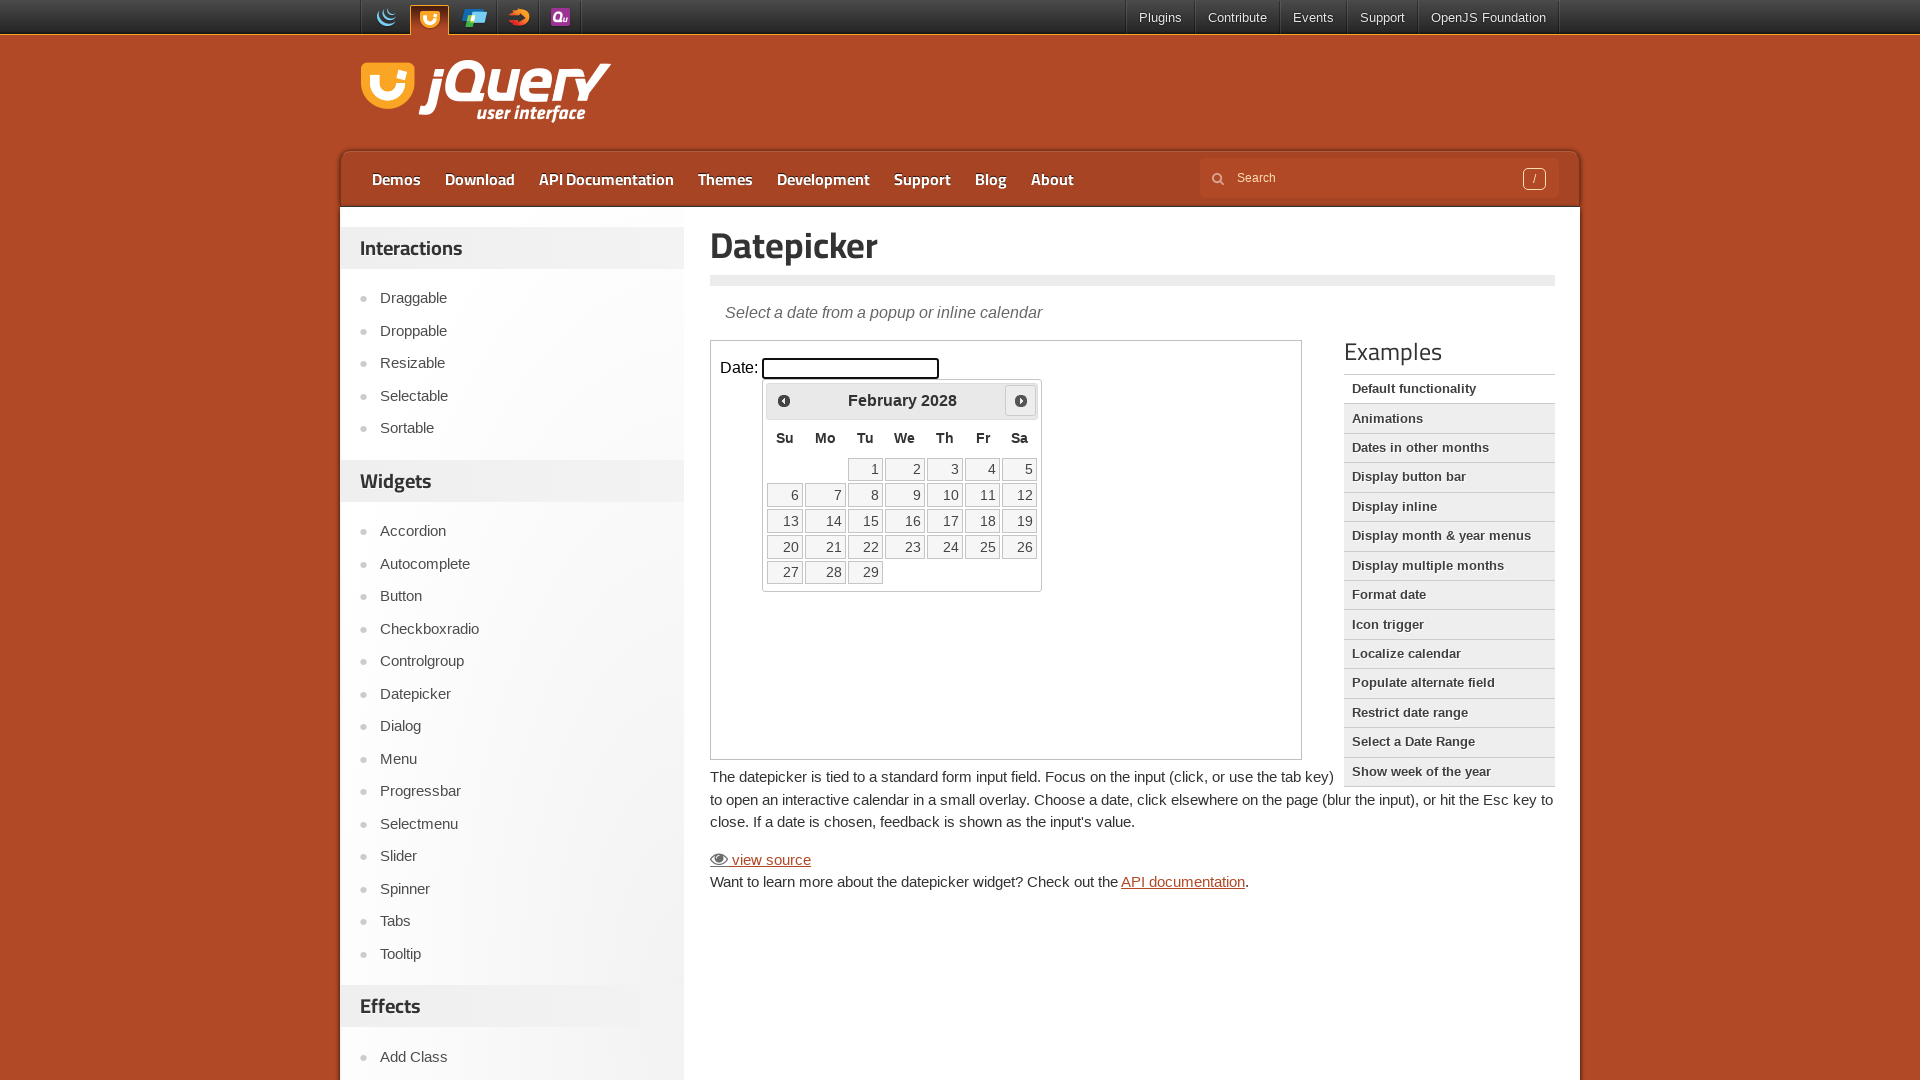

Waited 200ms for calendar to update
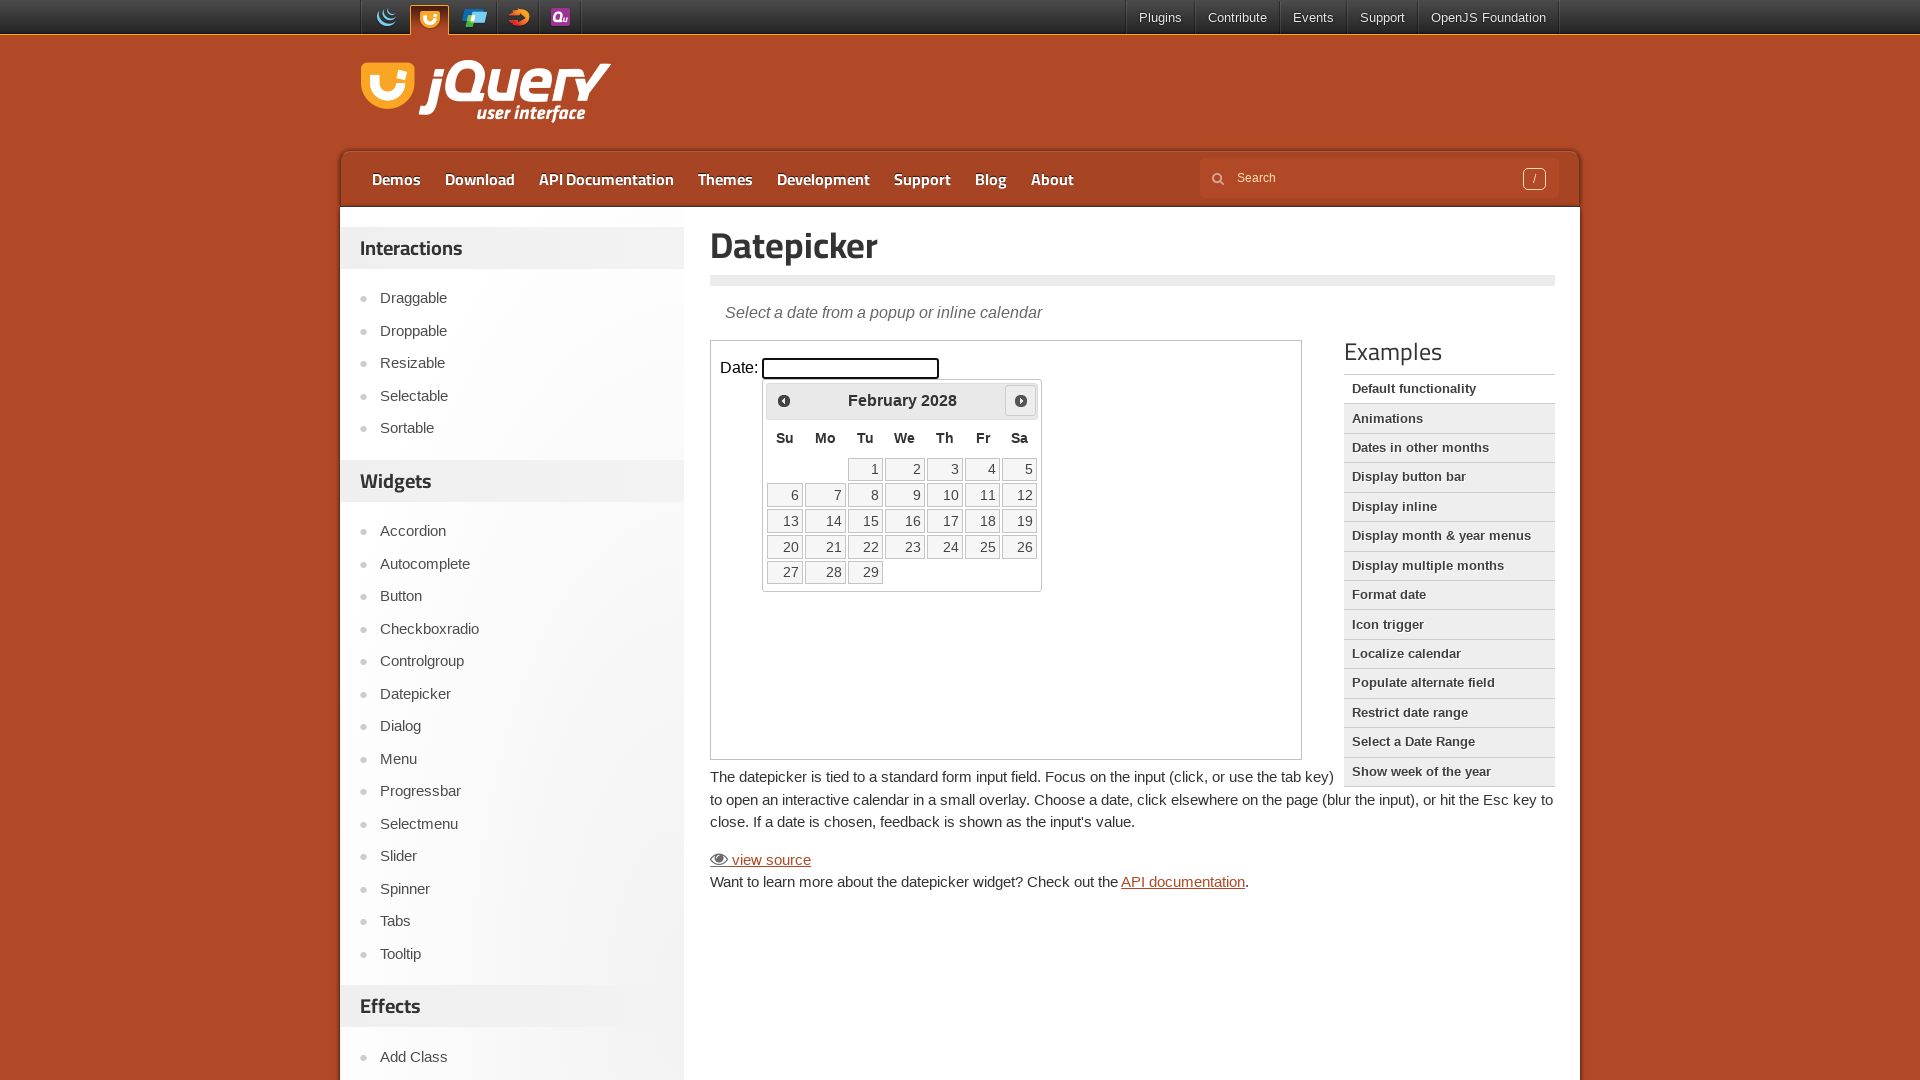

Retrieved current month 'February' and year '2028'
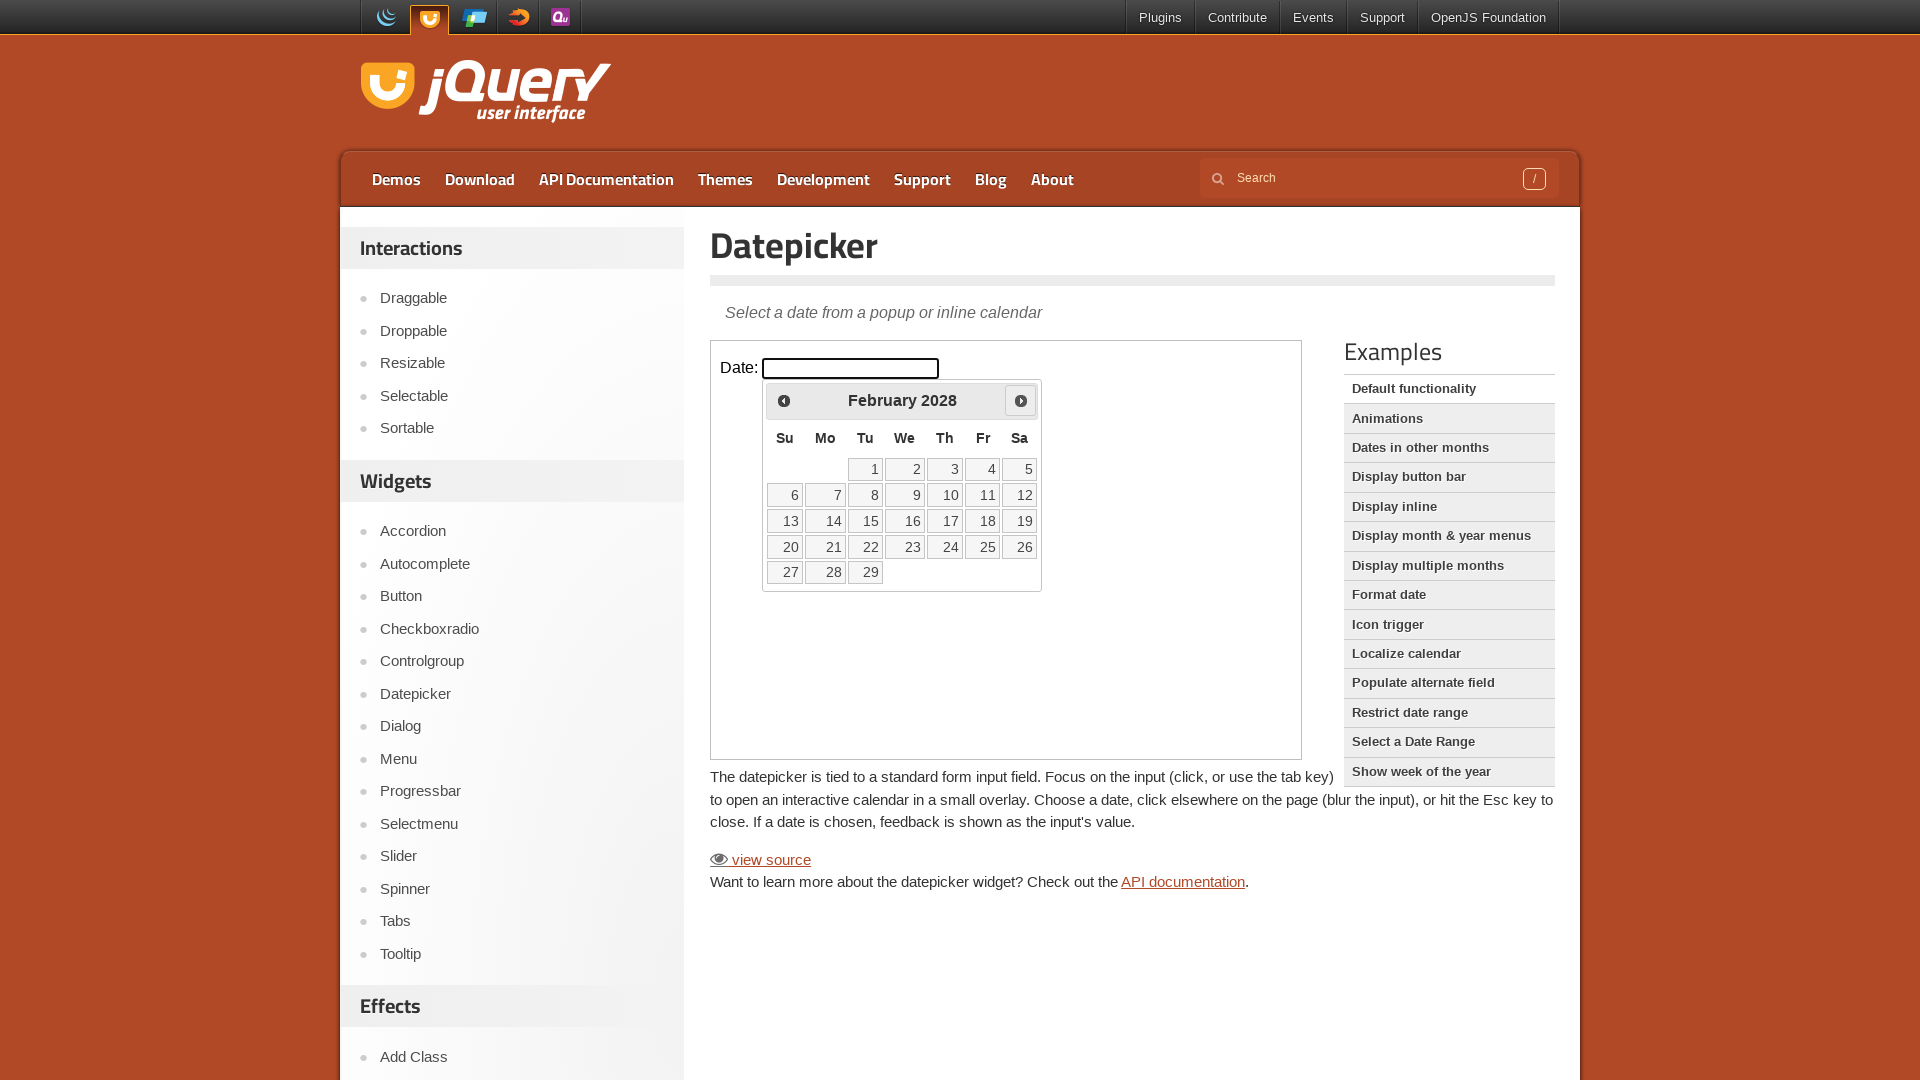

Clicked next month button to navigate forward at (1021, 400) on iframe.demo-frame >> nth=0 >> internal:control=enter-frame >> span.ui-icon-circl
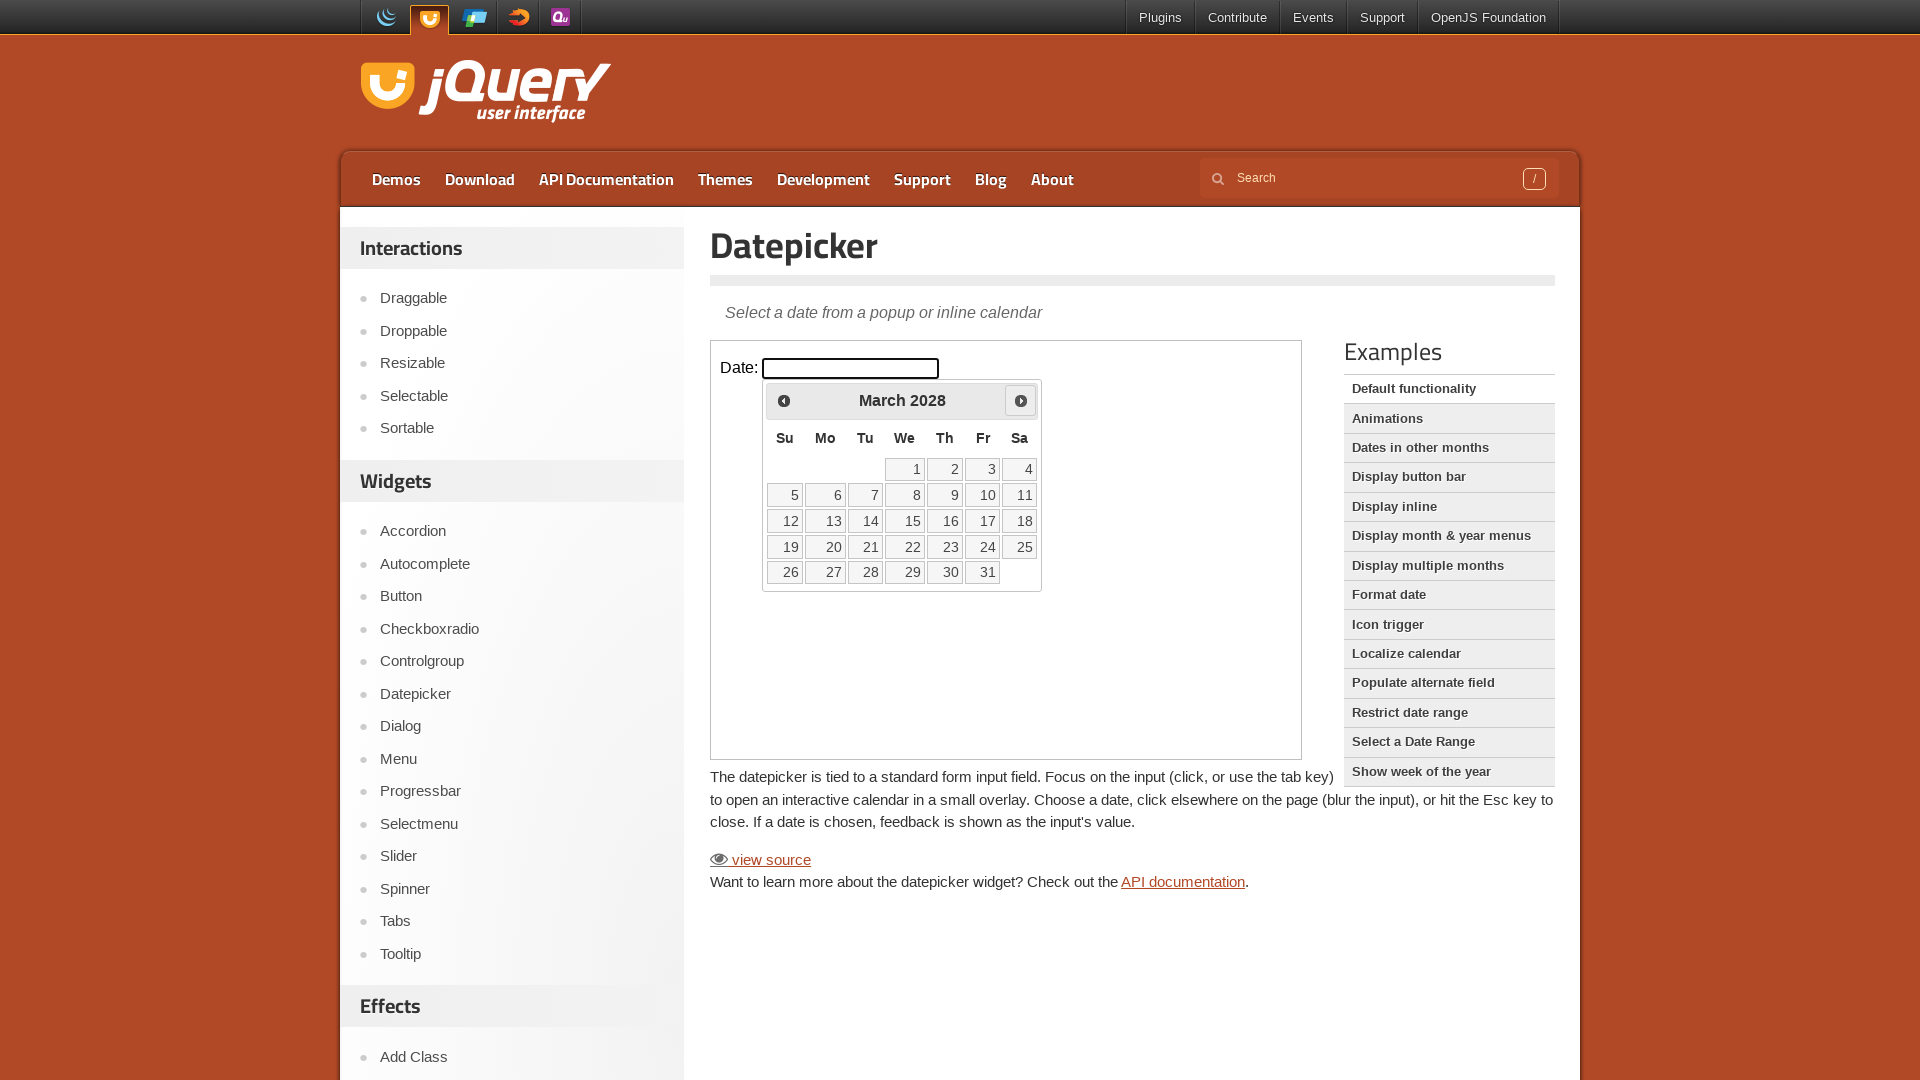

Waited 200ms for calendar to update
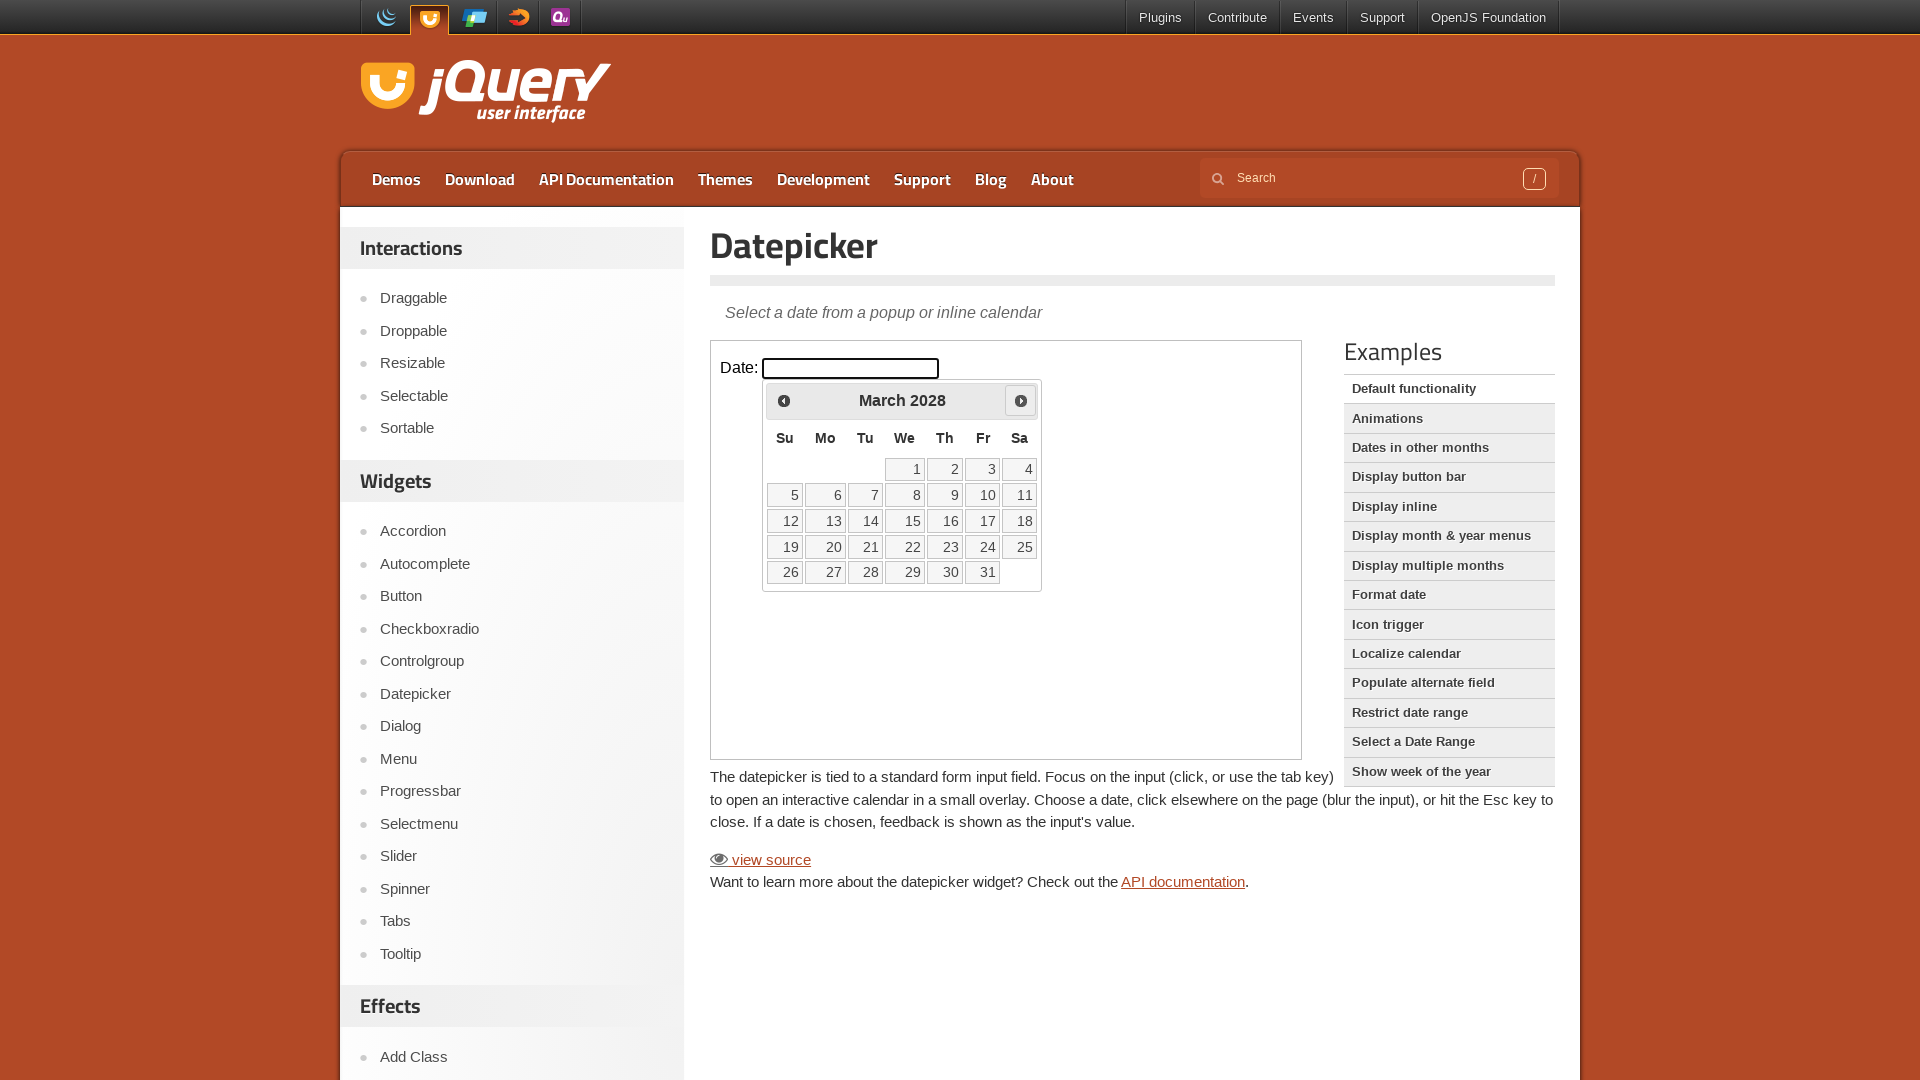

Retrieved current month 'March' and year '2028'
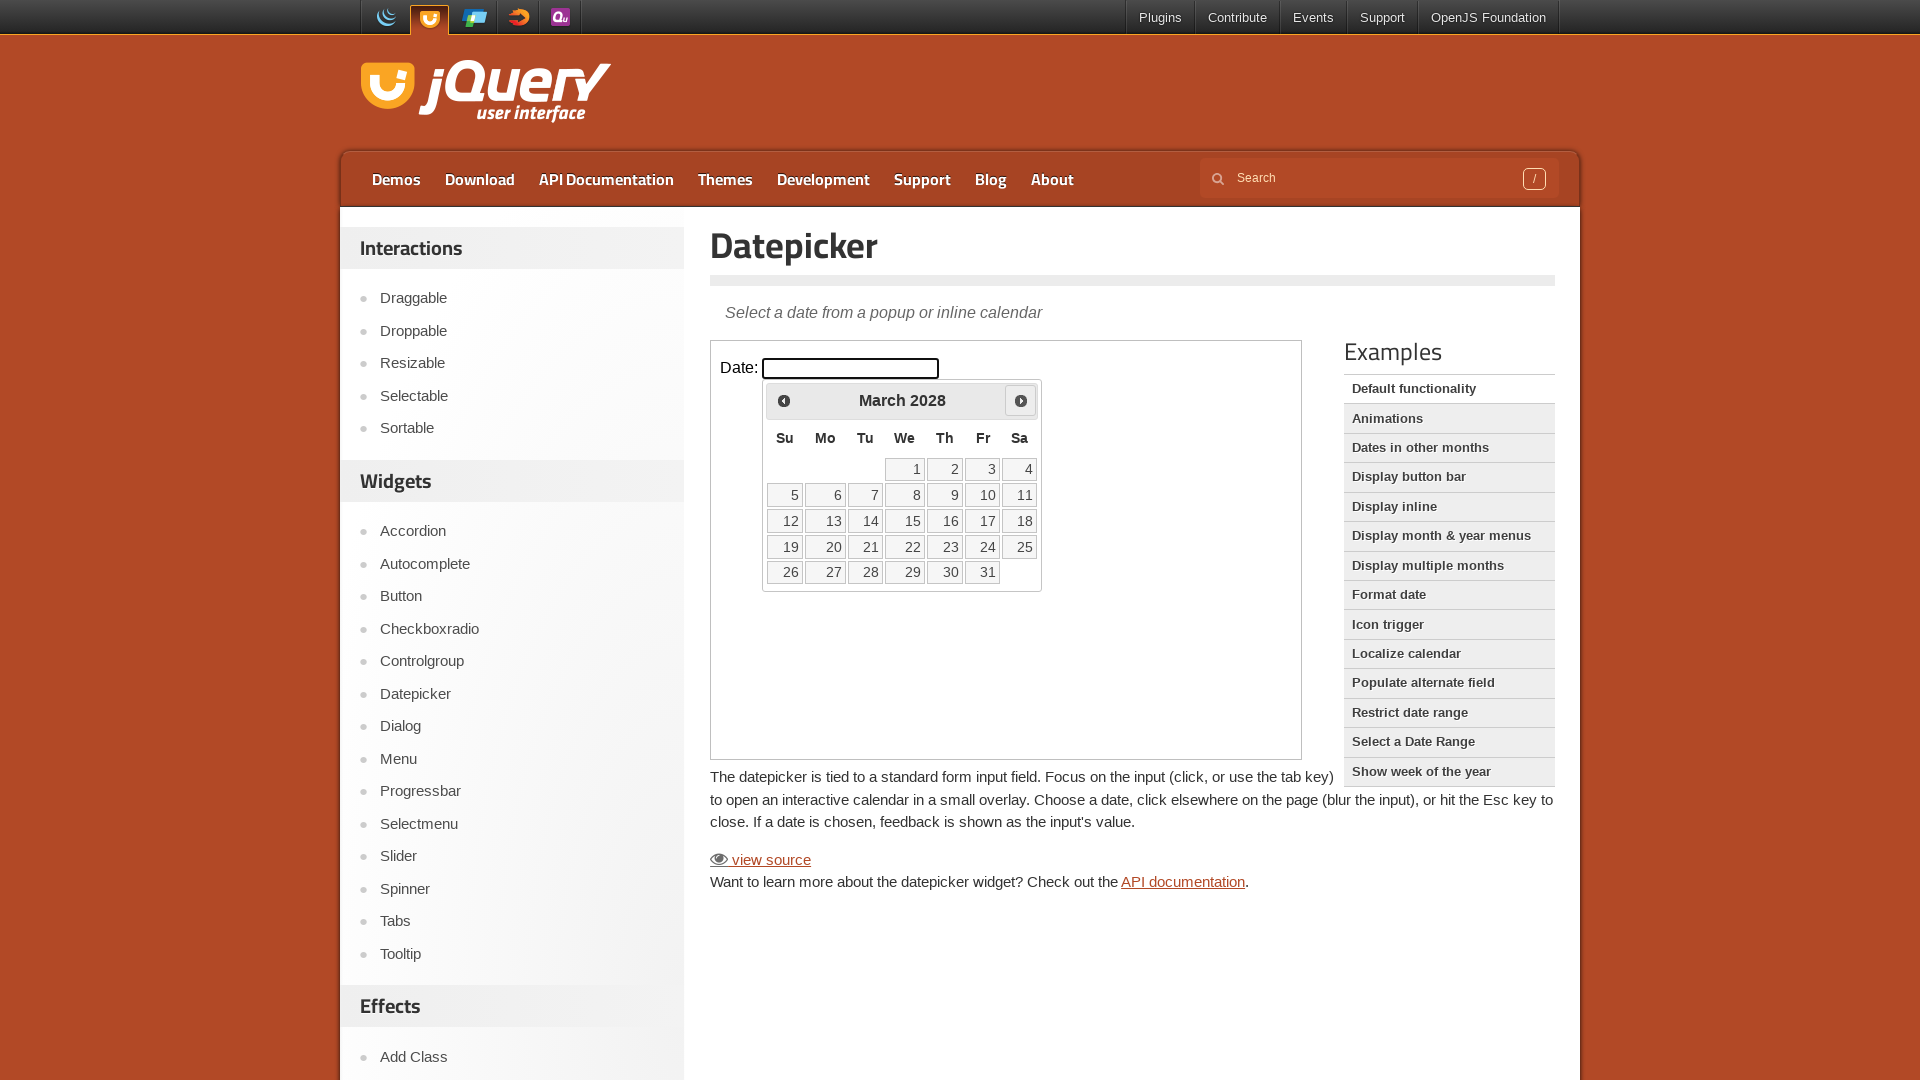

Clicked next month button to navigate forward at (1021, 400) on iframe.demo-frame >> nth=0 >> internal:control=enter-frame >> span.ui-icon-circl
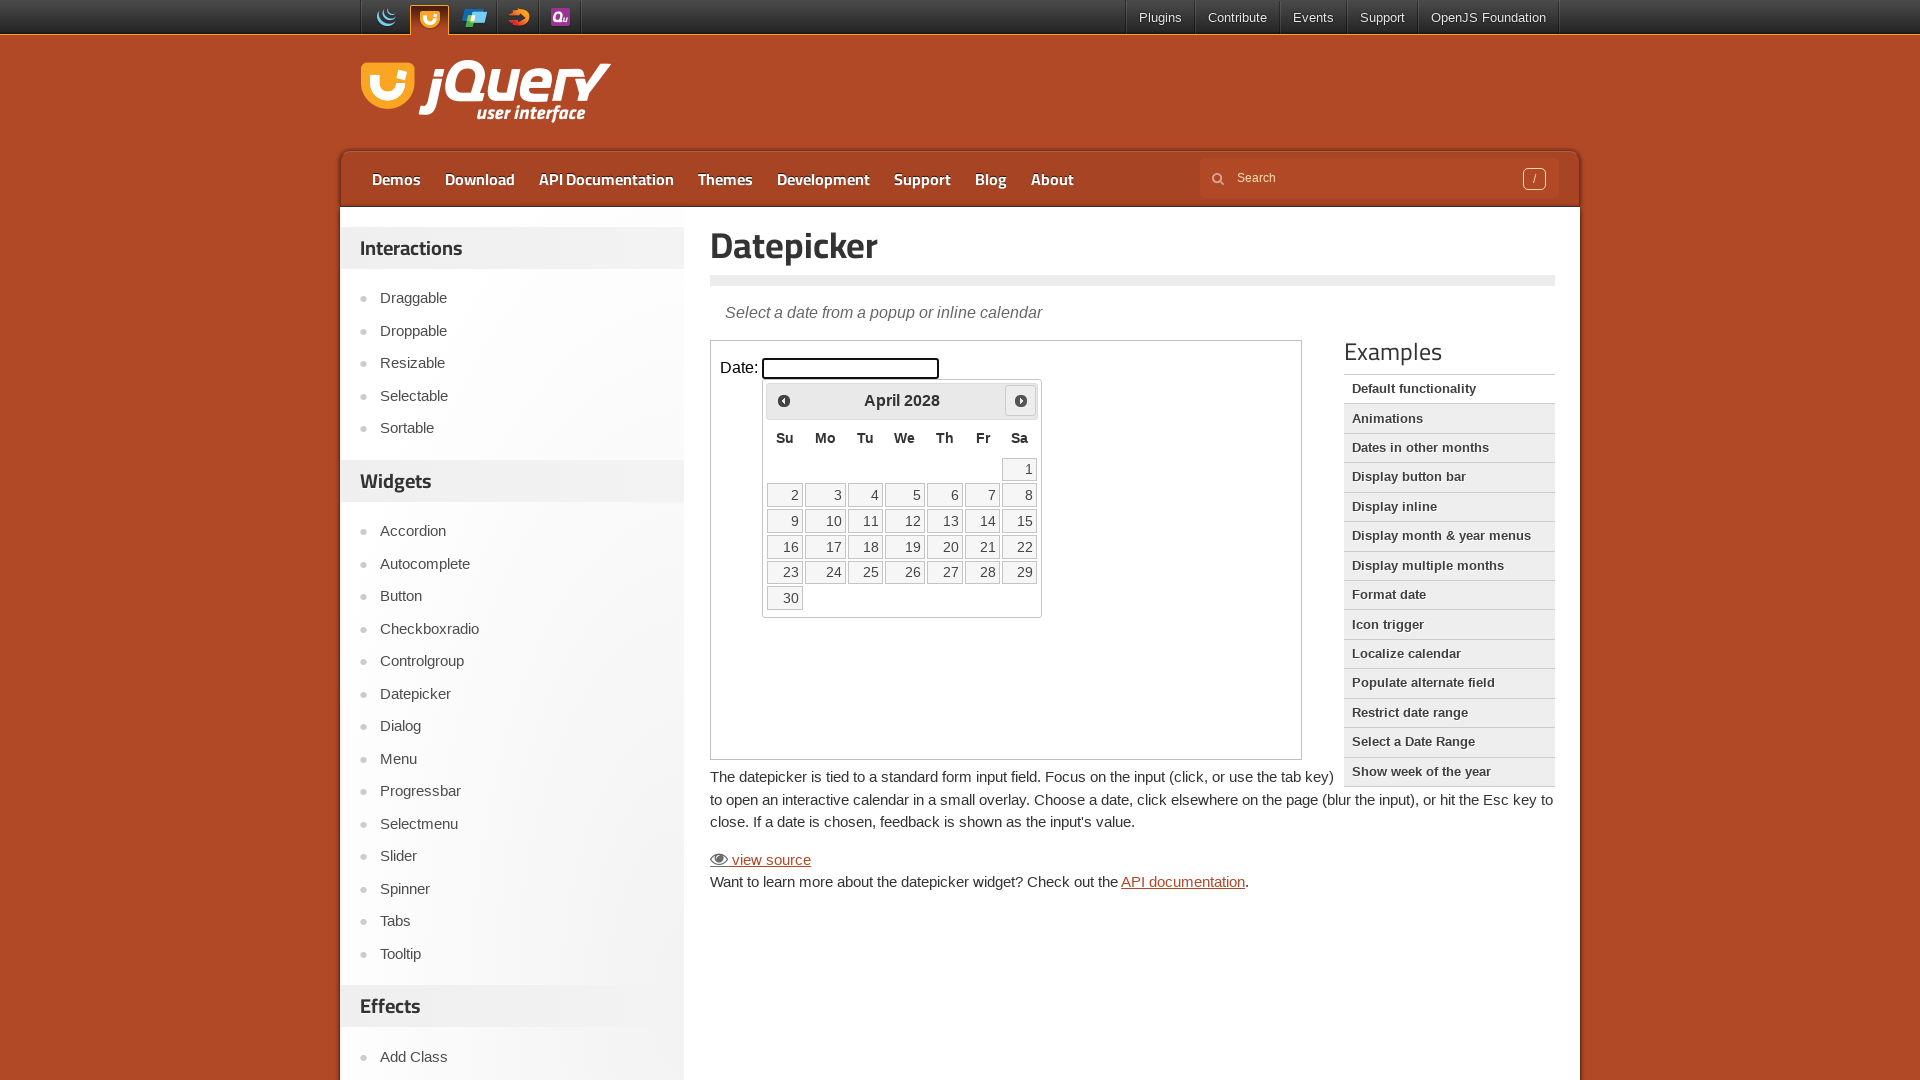

Waited 200ms for calendar to update
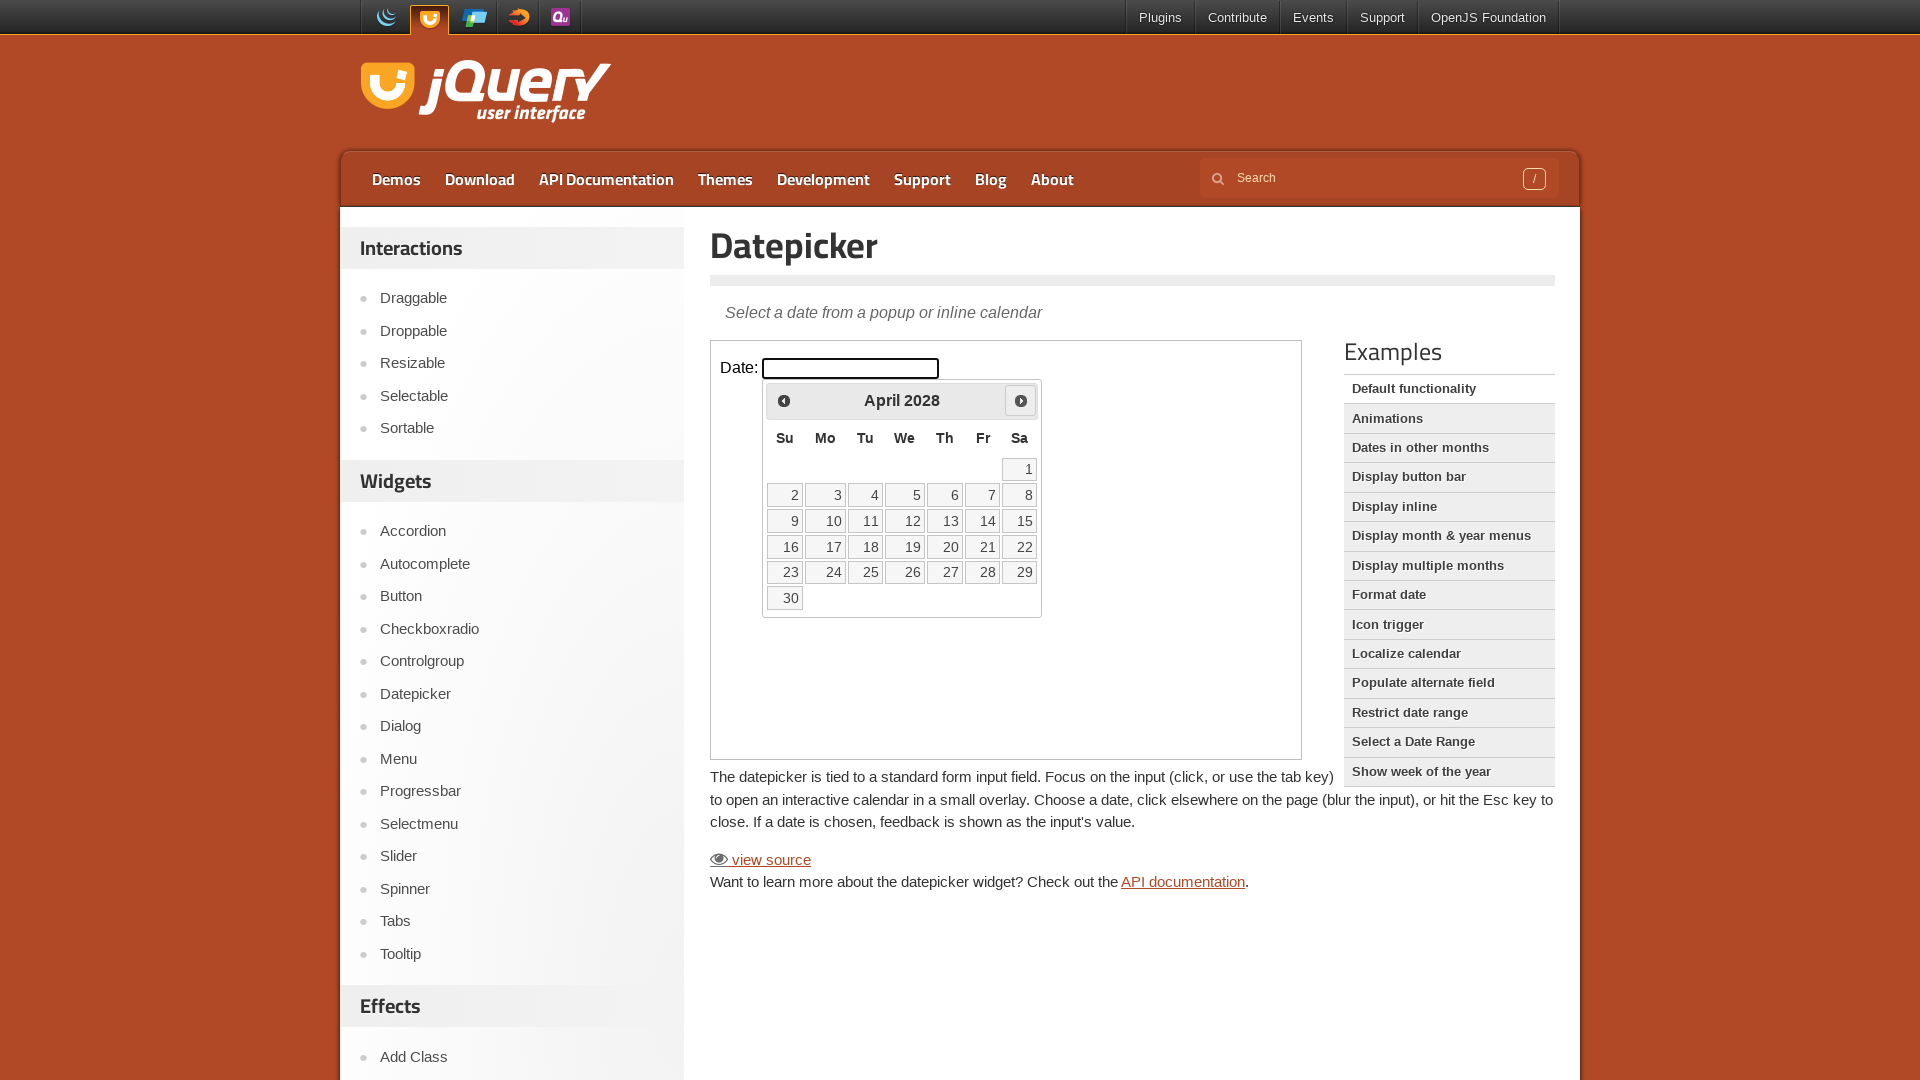

Retrieved current month 'April' and year '2028'
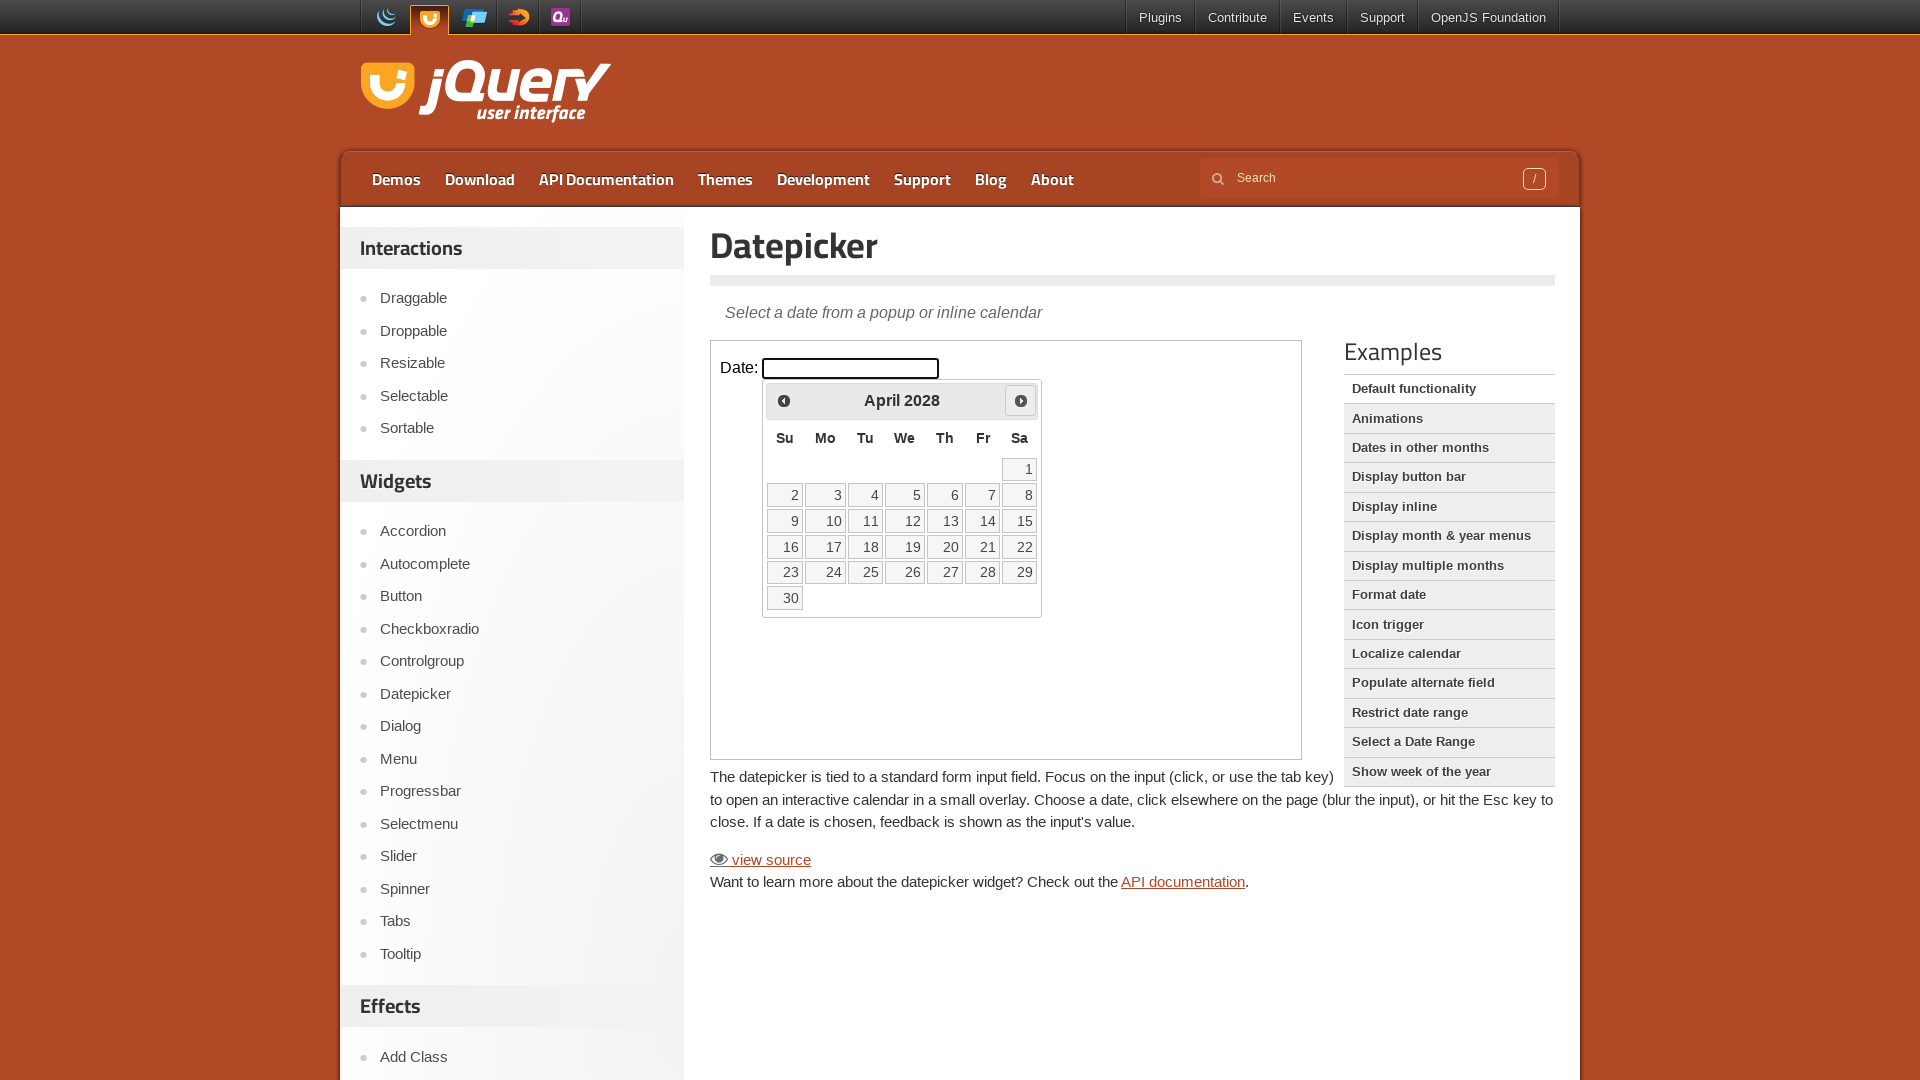

Clicked next month button to navigate forward at (1021, 400) on iframe.demo-frame >> nth=0 >> internal:control=enter-frame >> span.ui-icon-circl
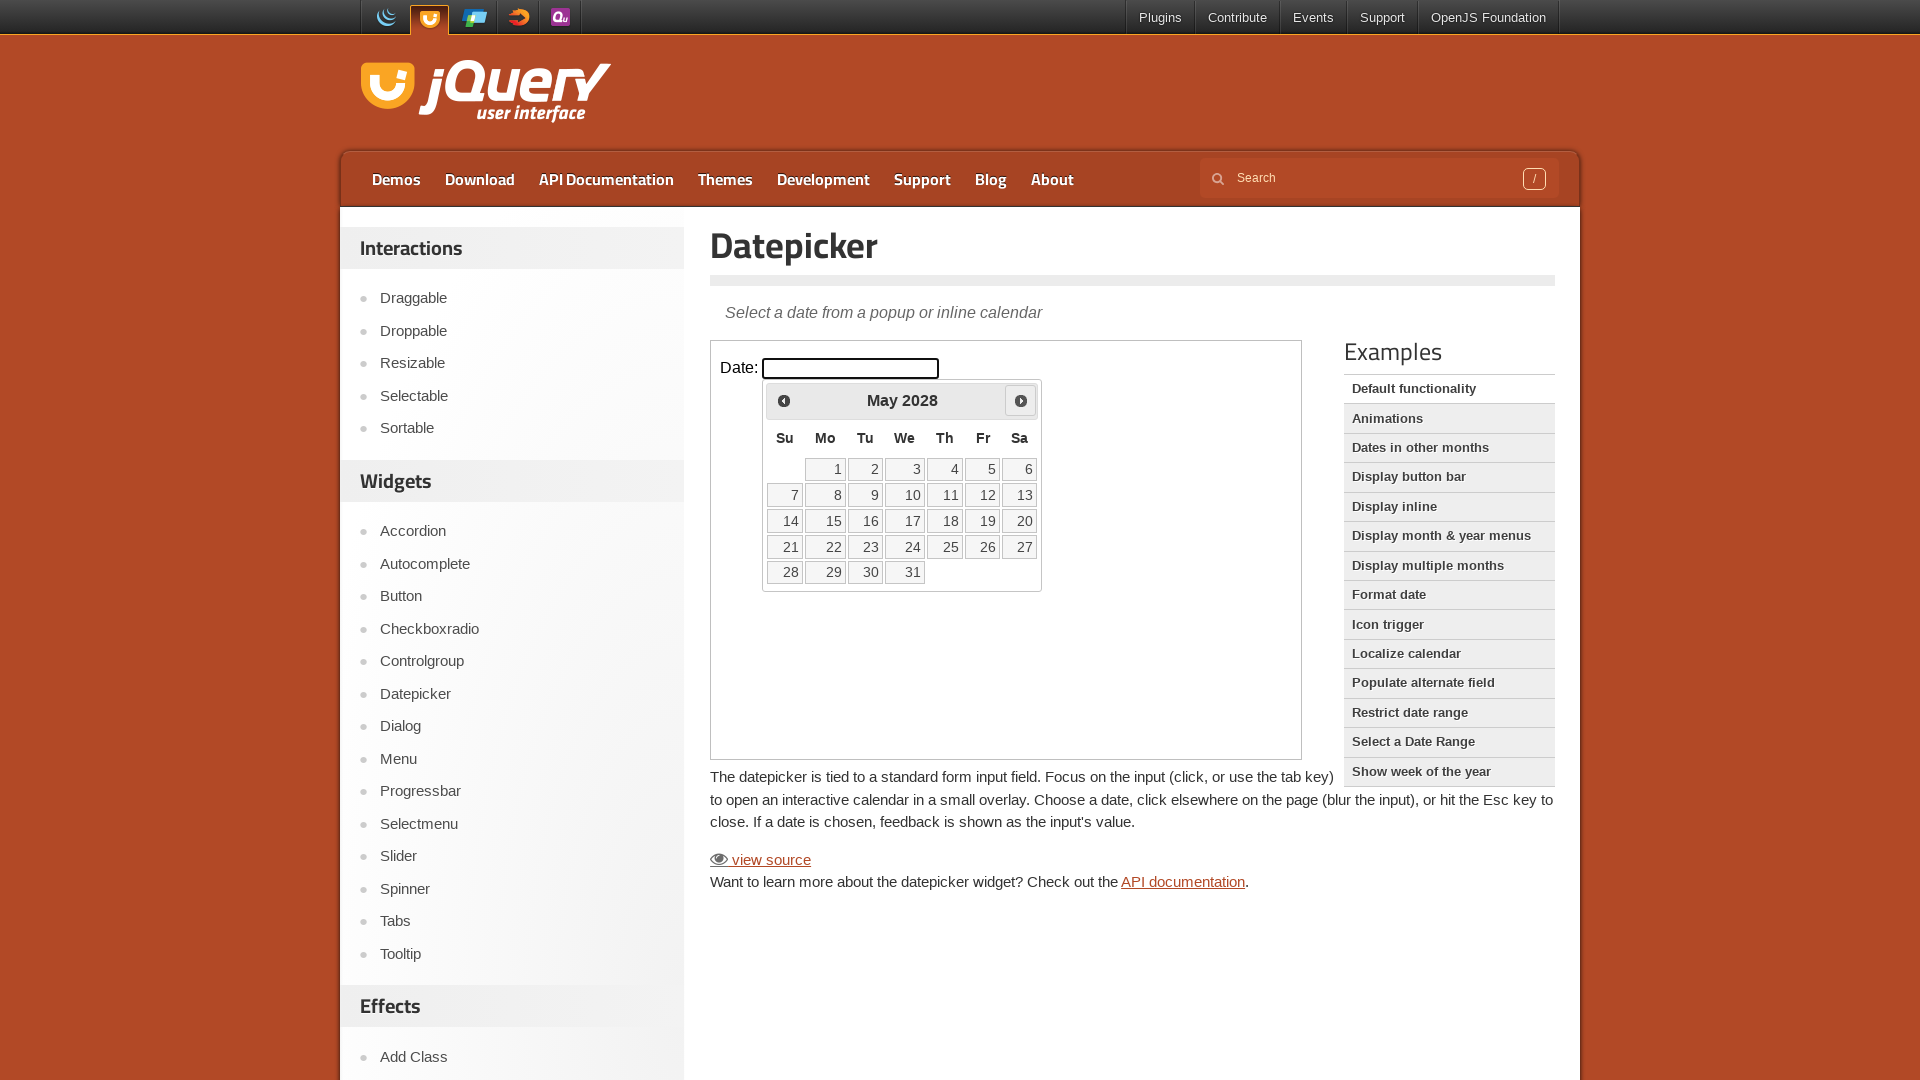

Waited 200ms for calendar to update
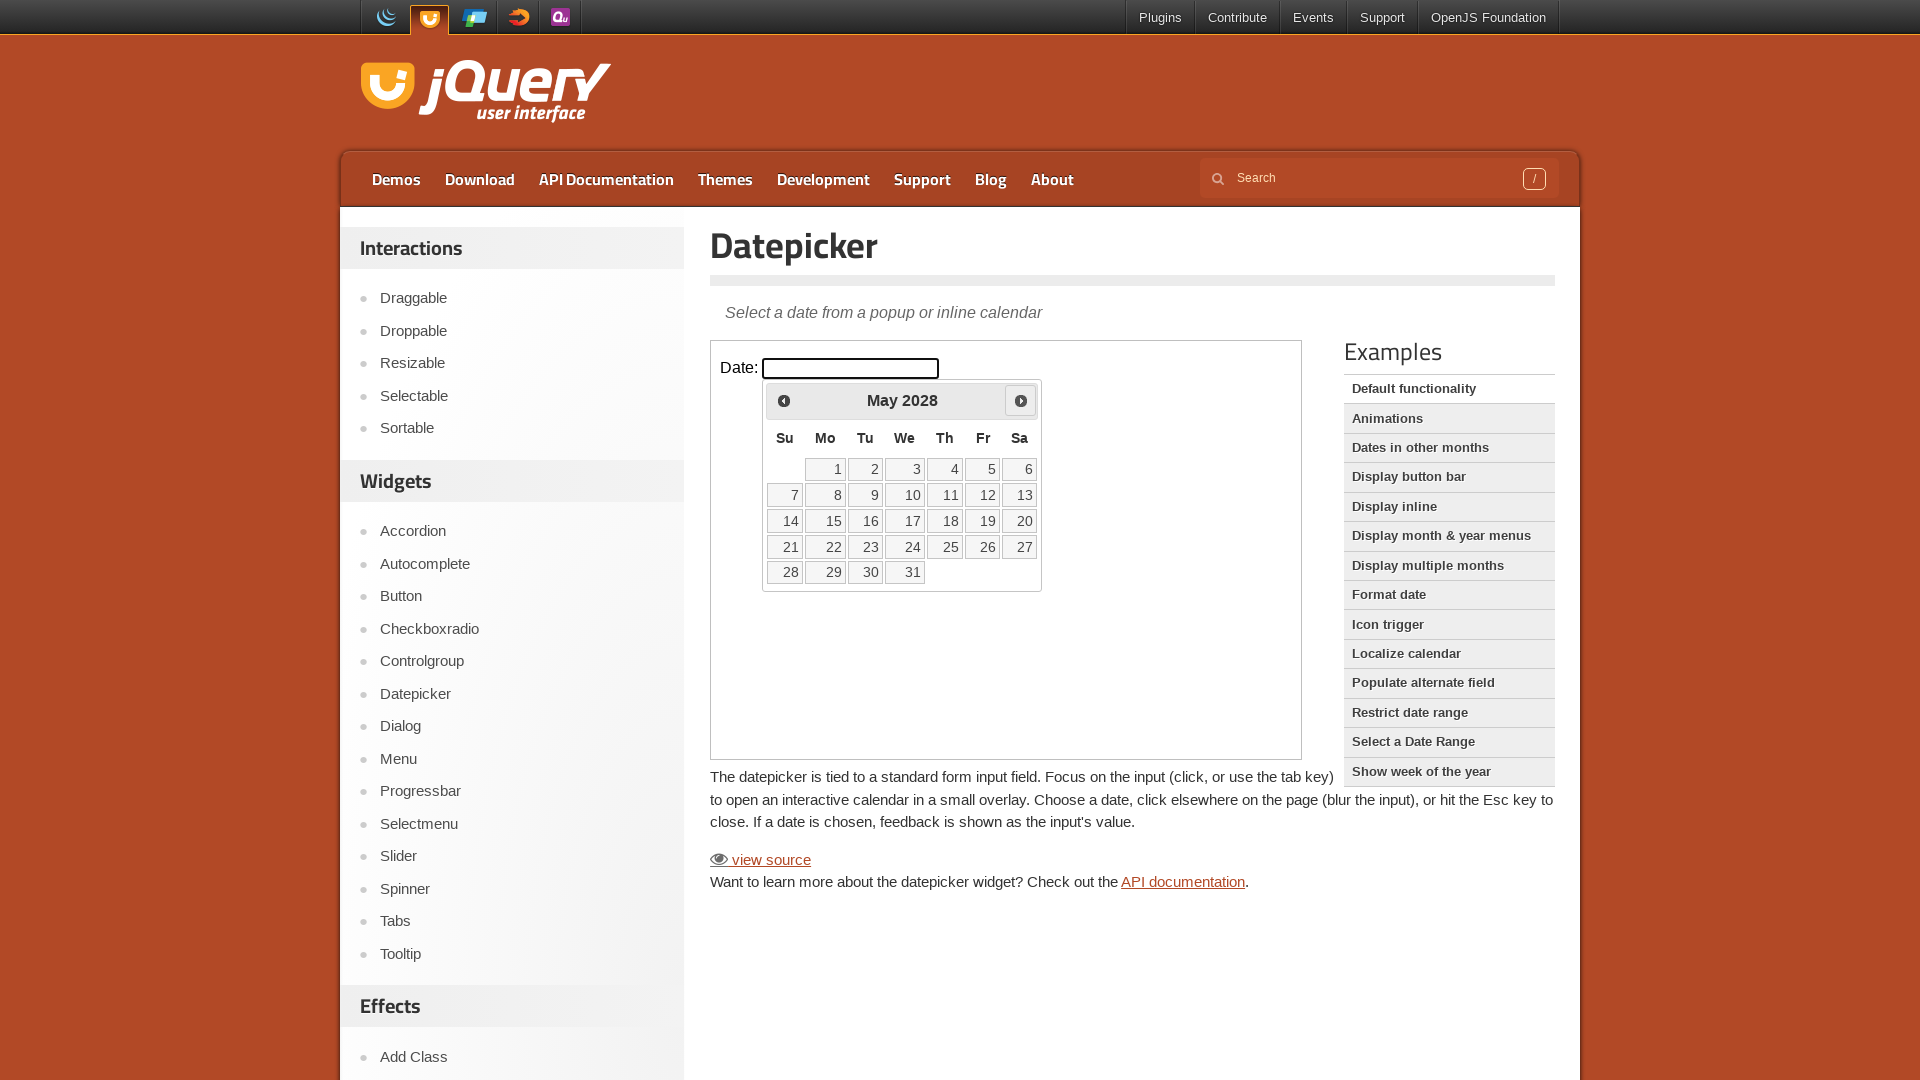

Retrieved current month 'May' and year '2028'
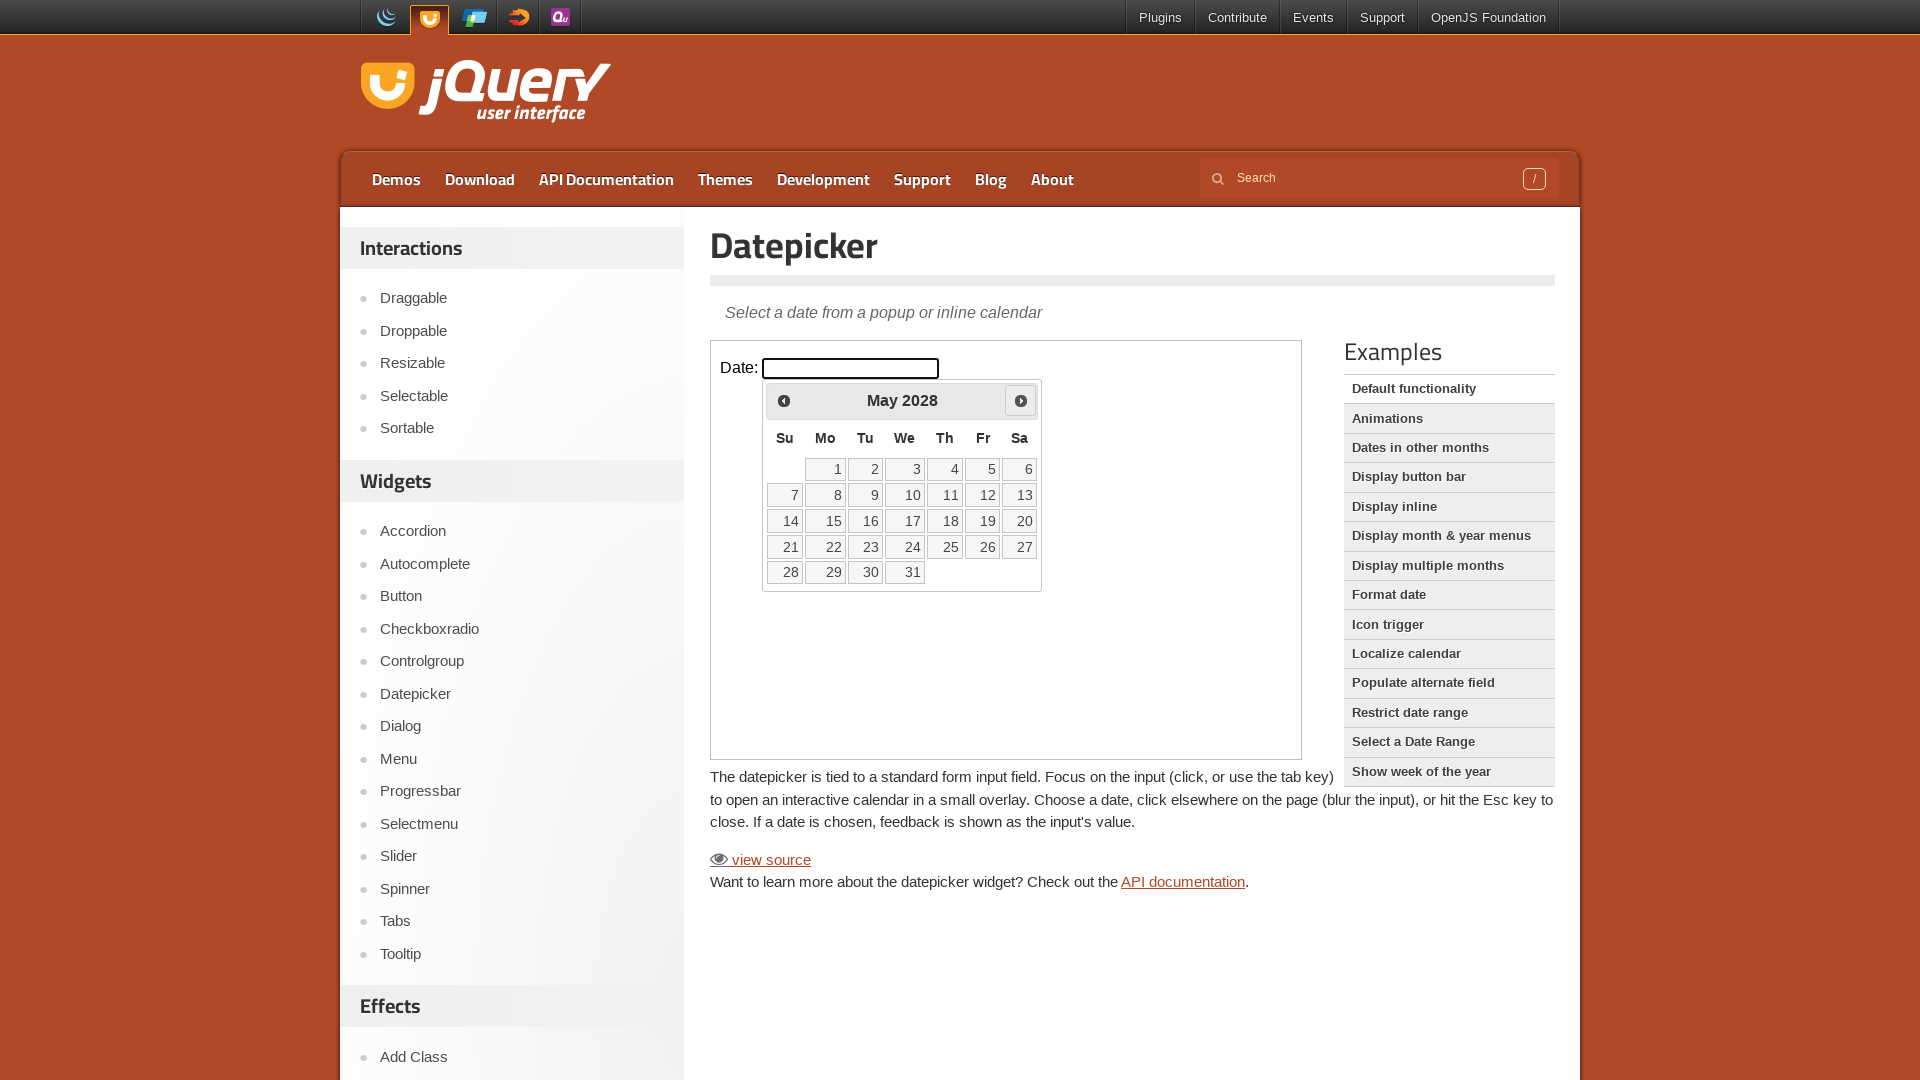

Clicked next month button to navigate forward at (1021, 400) on iframe.demo-frame >> nth=0 >> internal:control=enter-frame >> span.ui-icon-circl
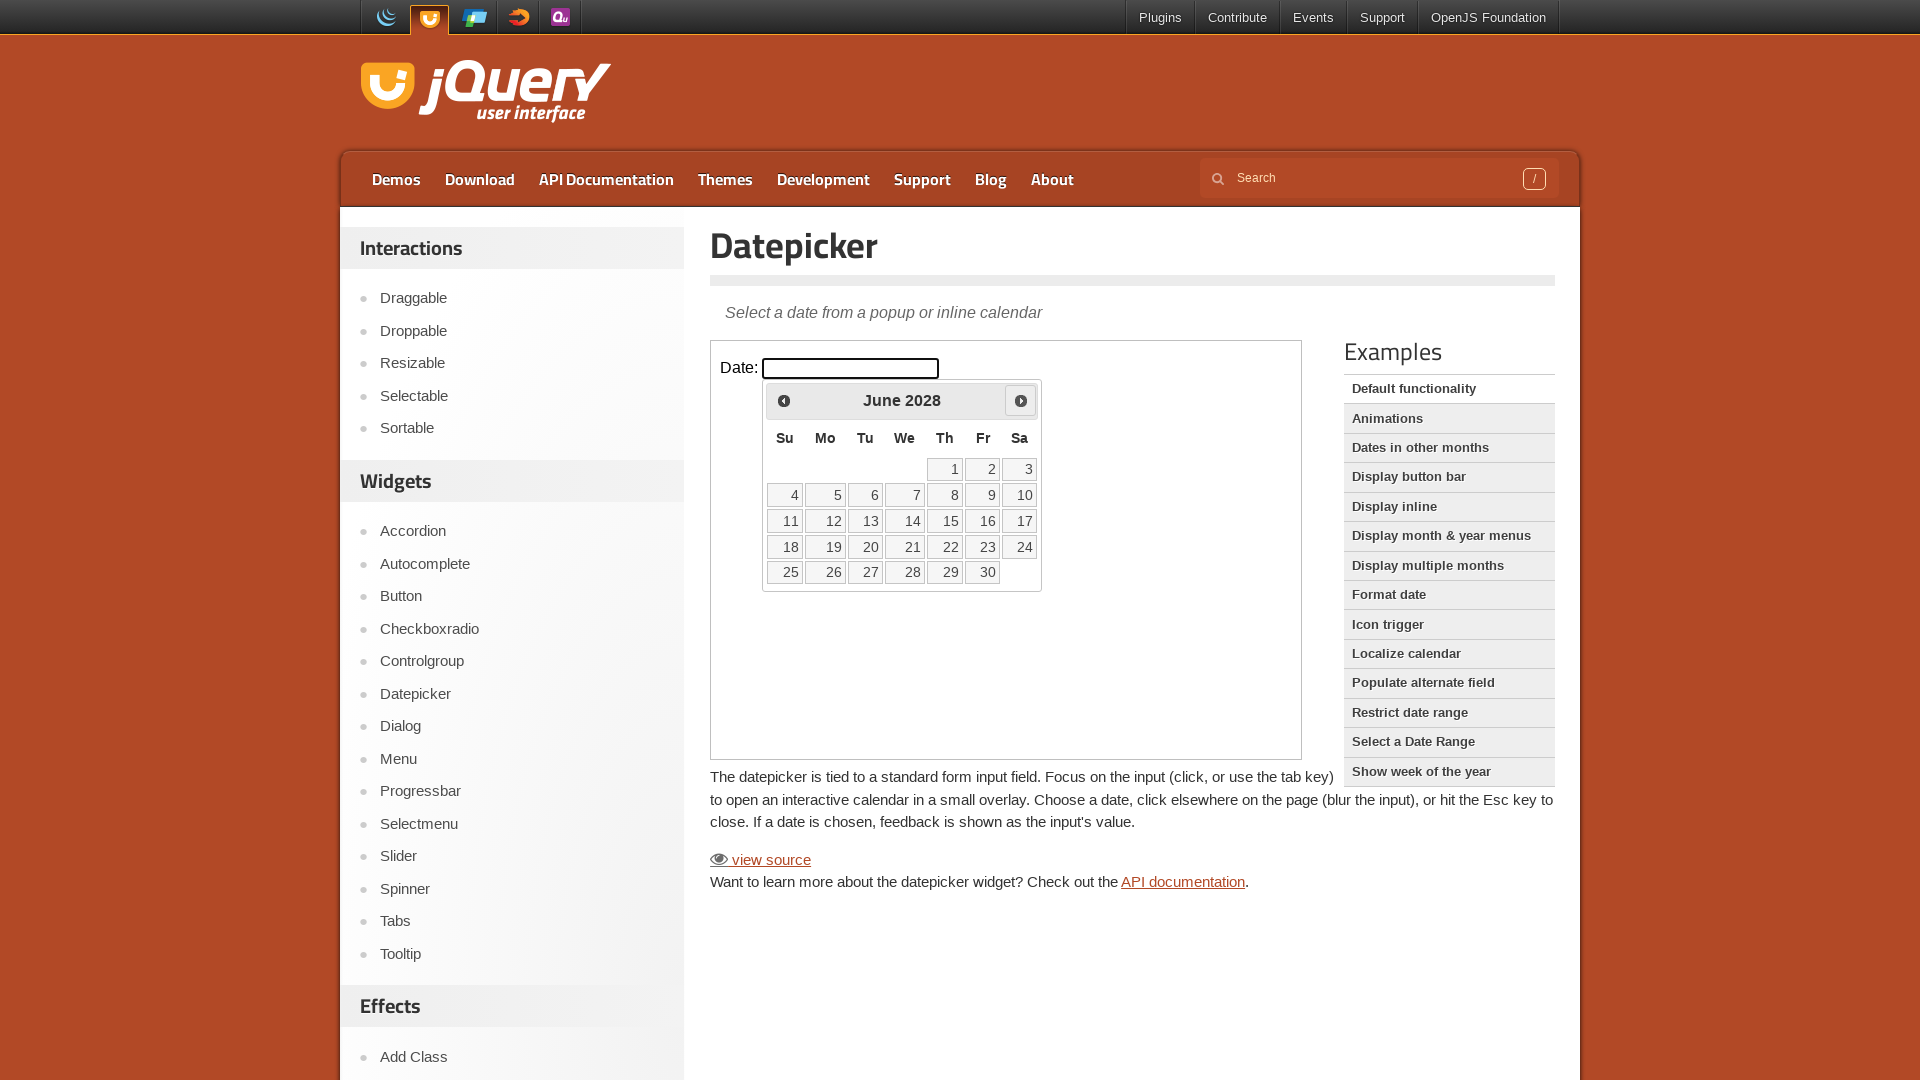

Waited 200ms for calendar to update
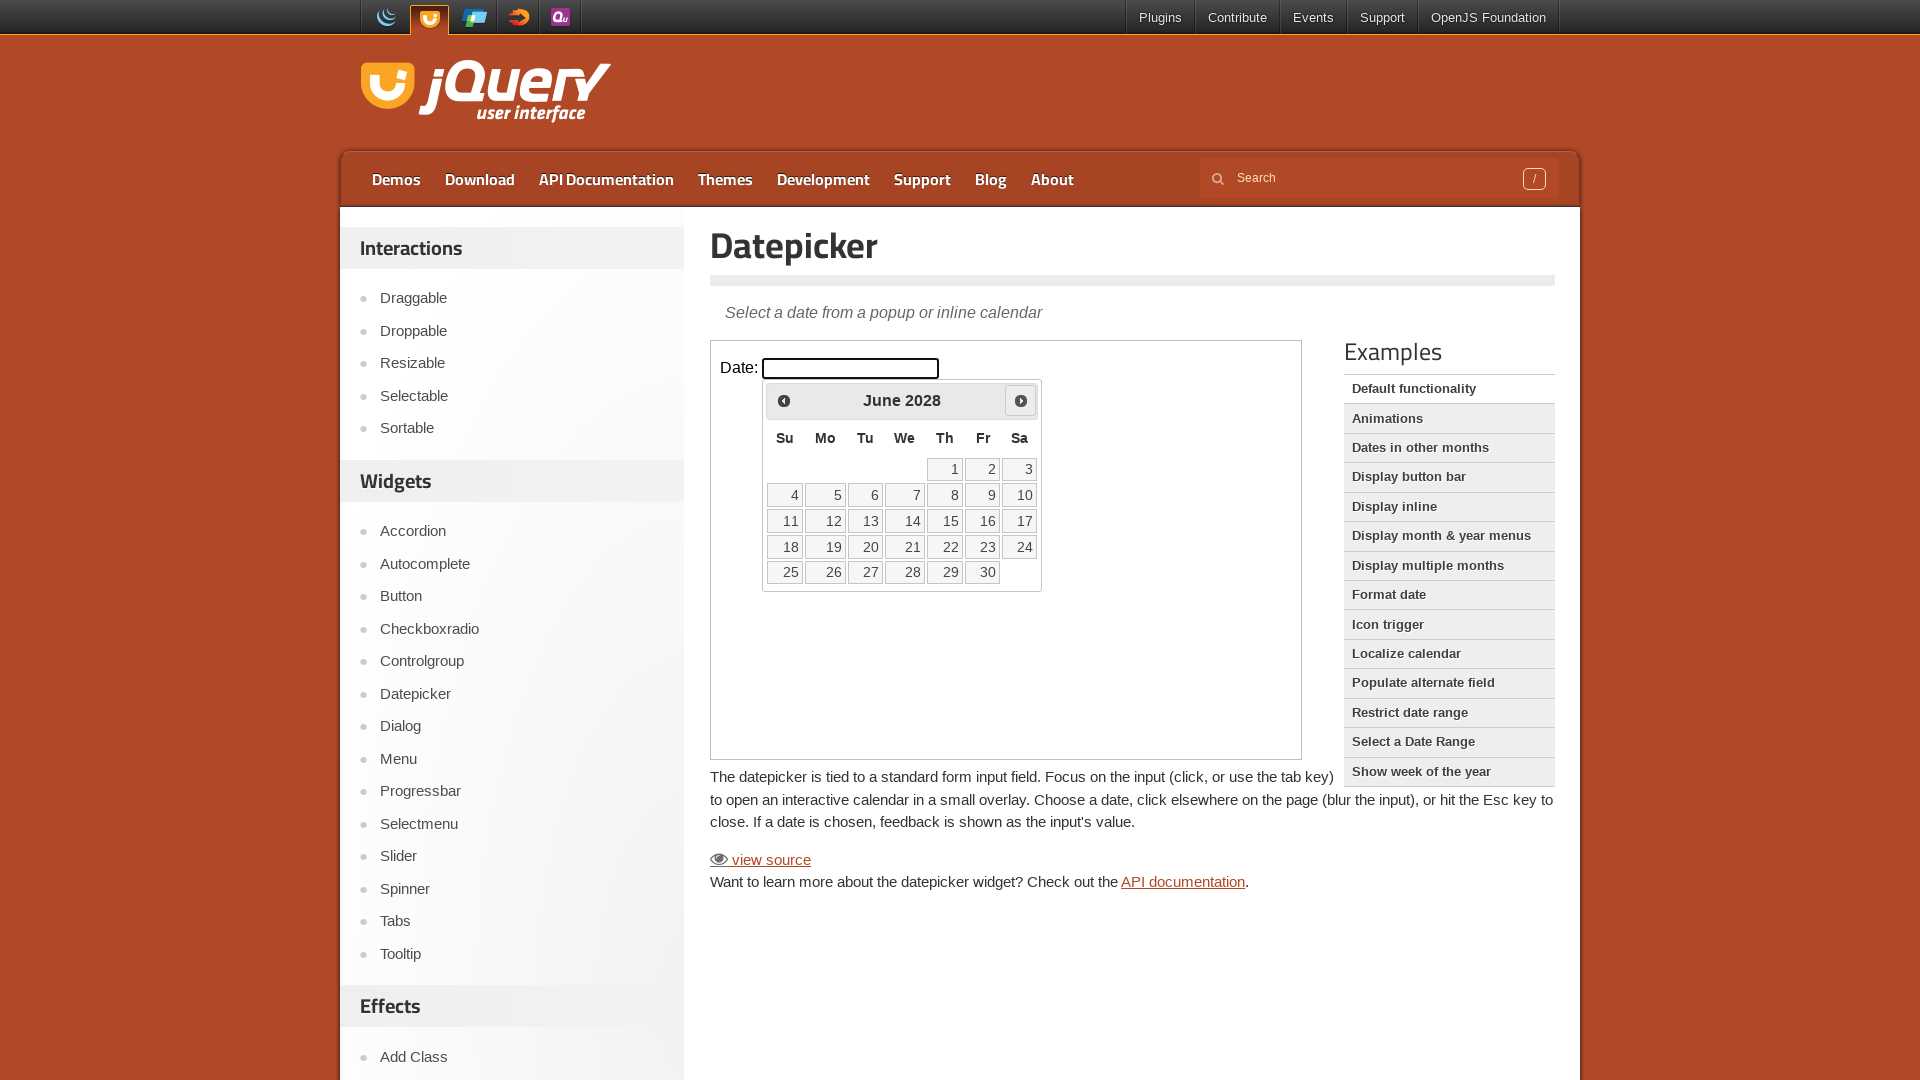

Retrieved current month 'June' and year '2028'
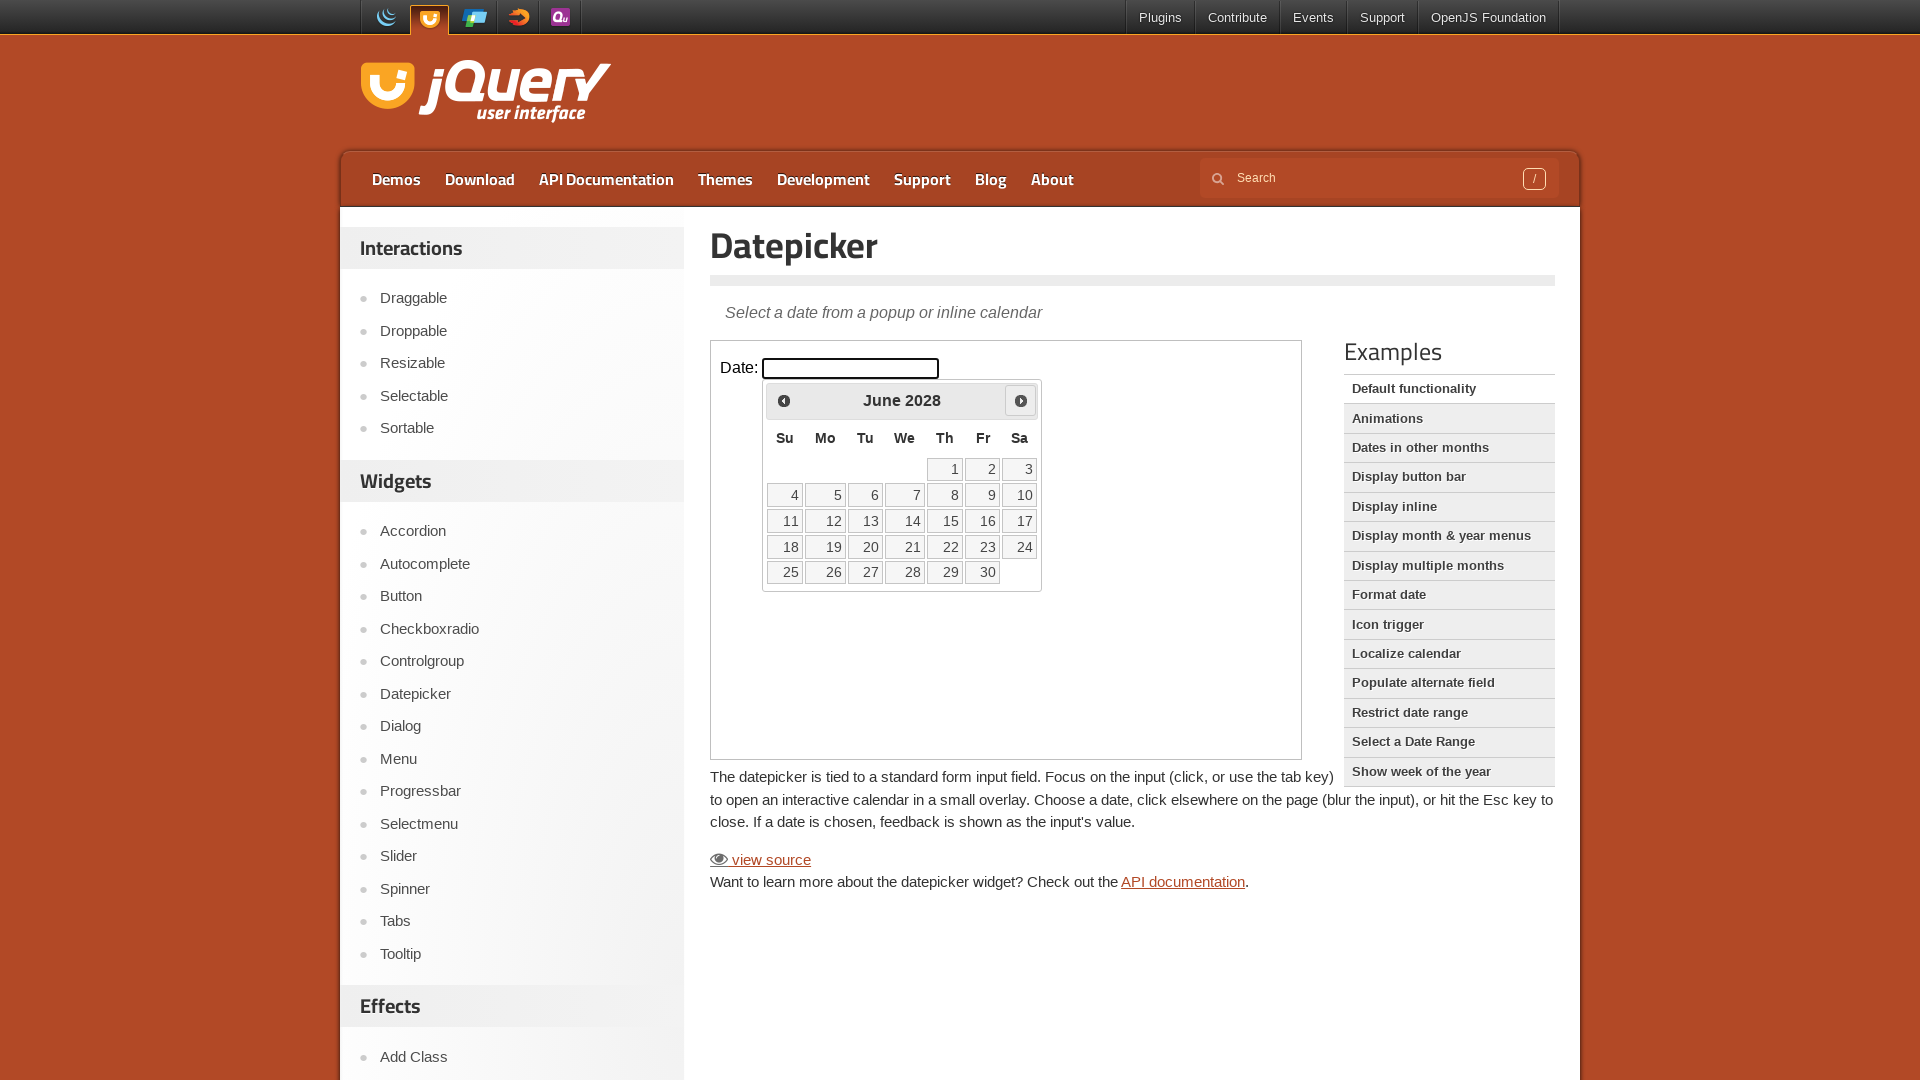

Clicked next month button to navigate forward at (1021, 400) on iframe.demo-frame >> nth=0 >> internal:control=enter-frame >> span.ui-icon-circl
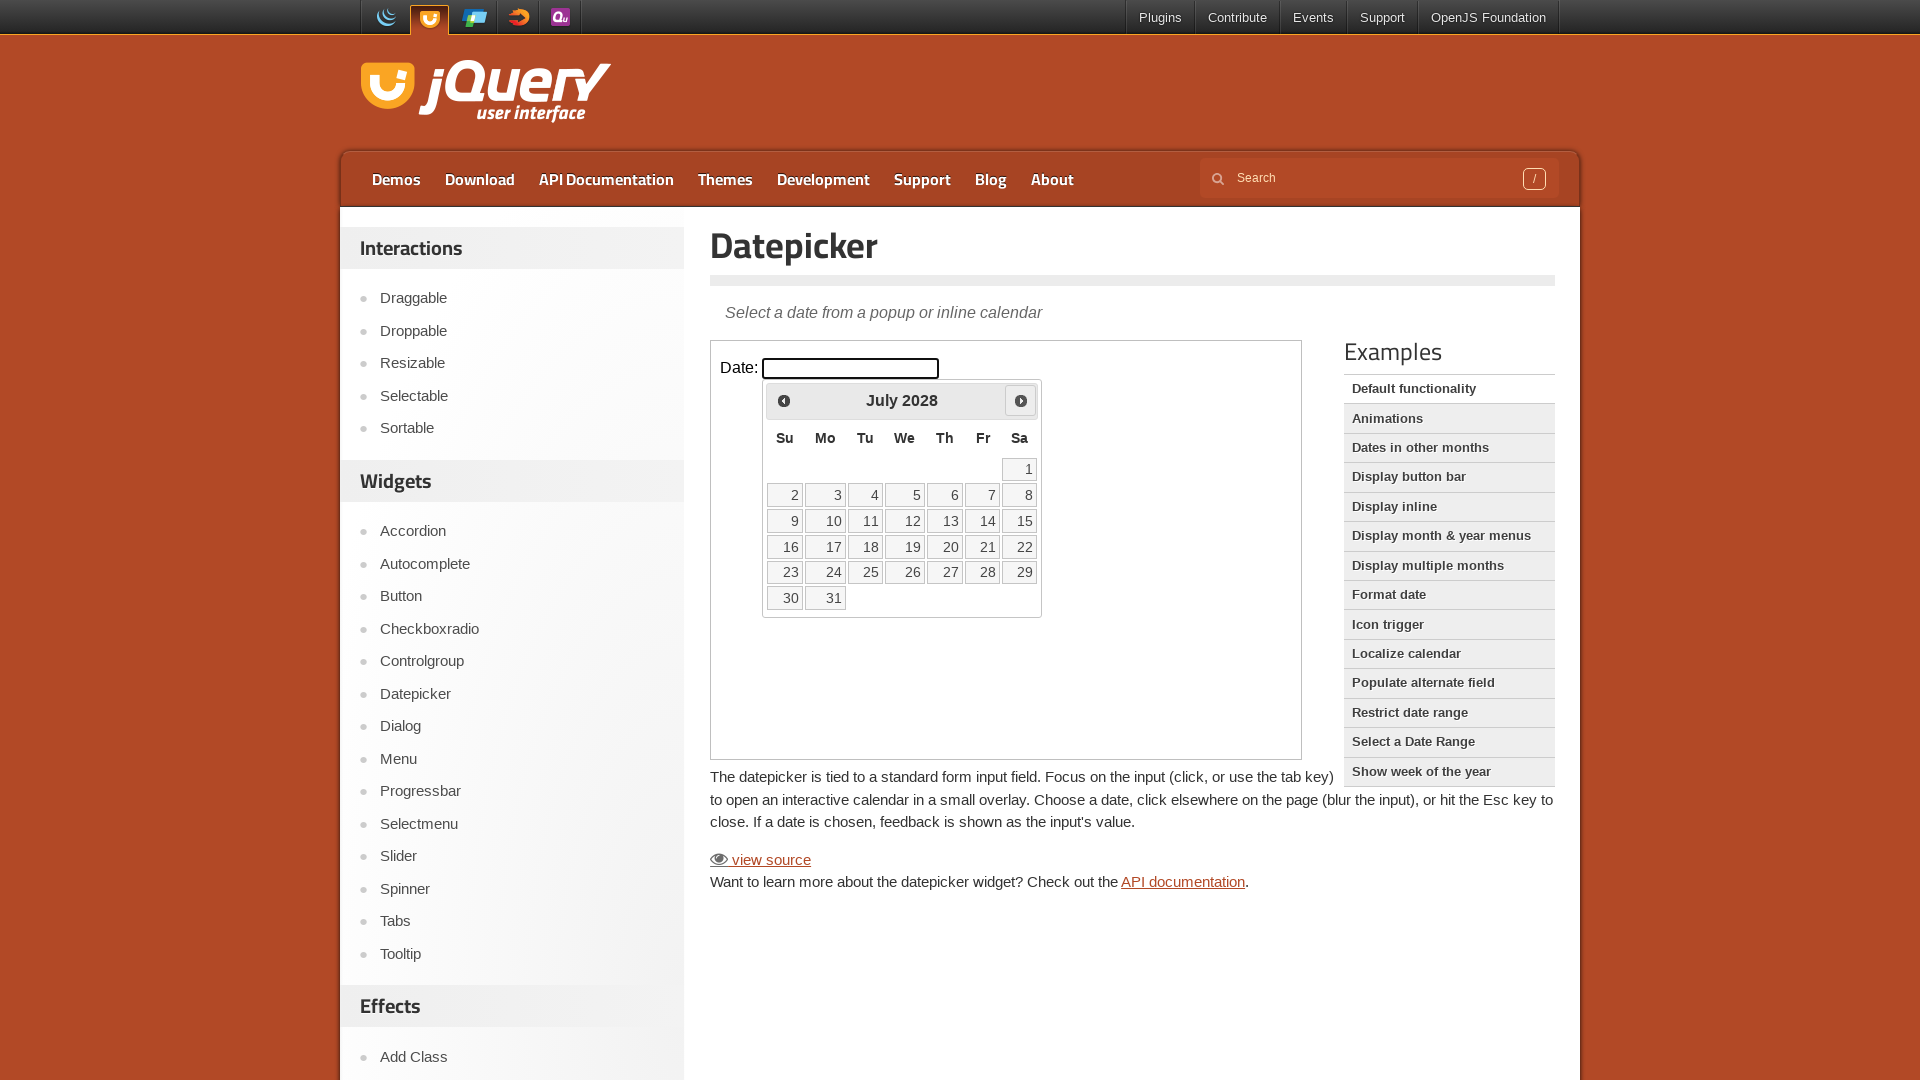

Waited 200ms for calendar to update
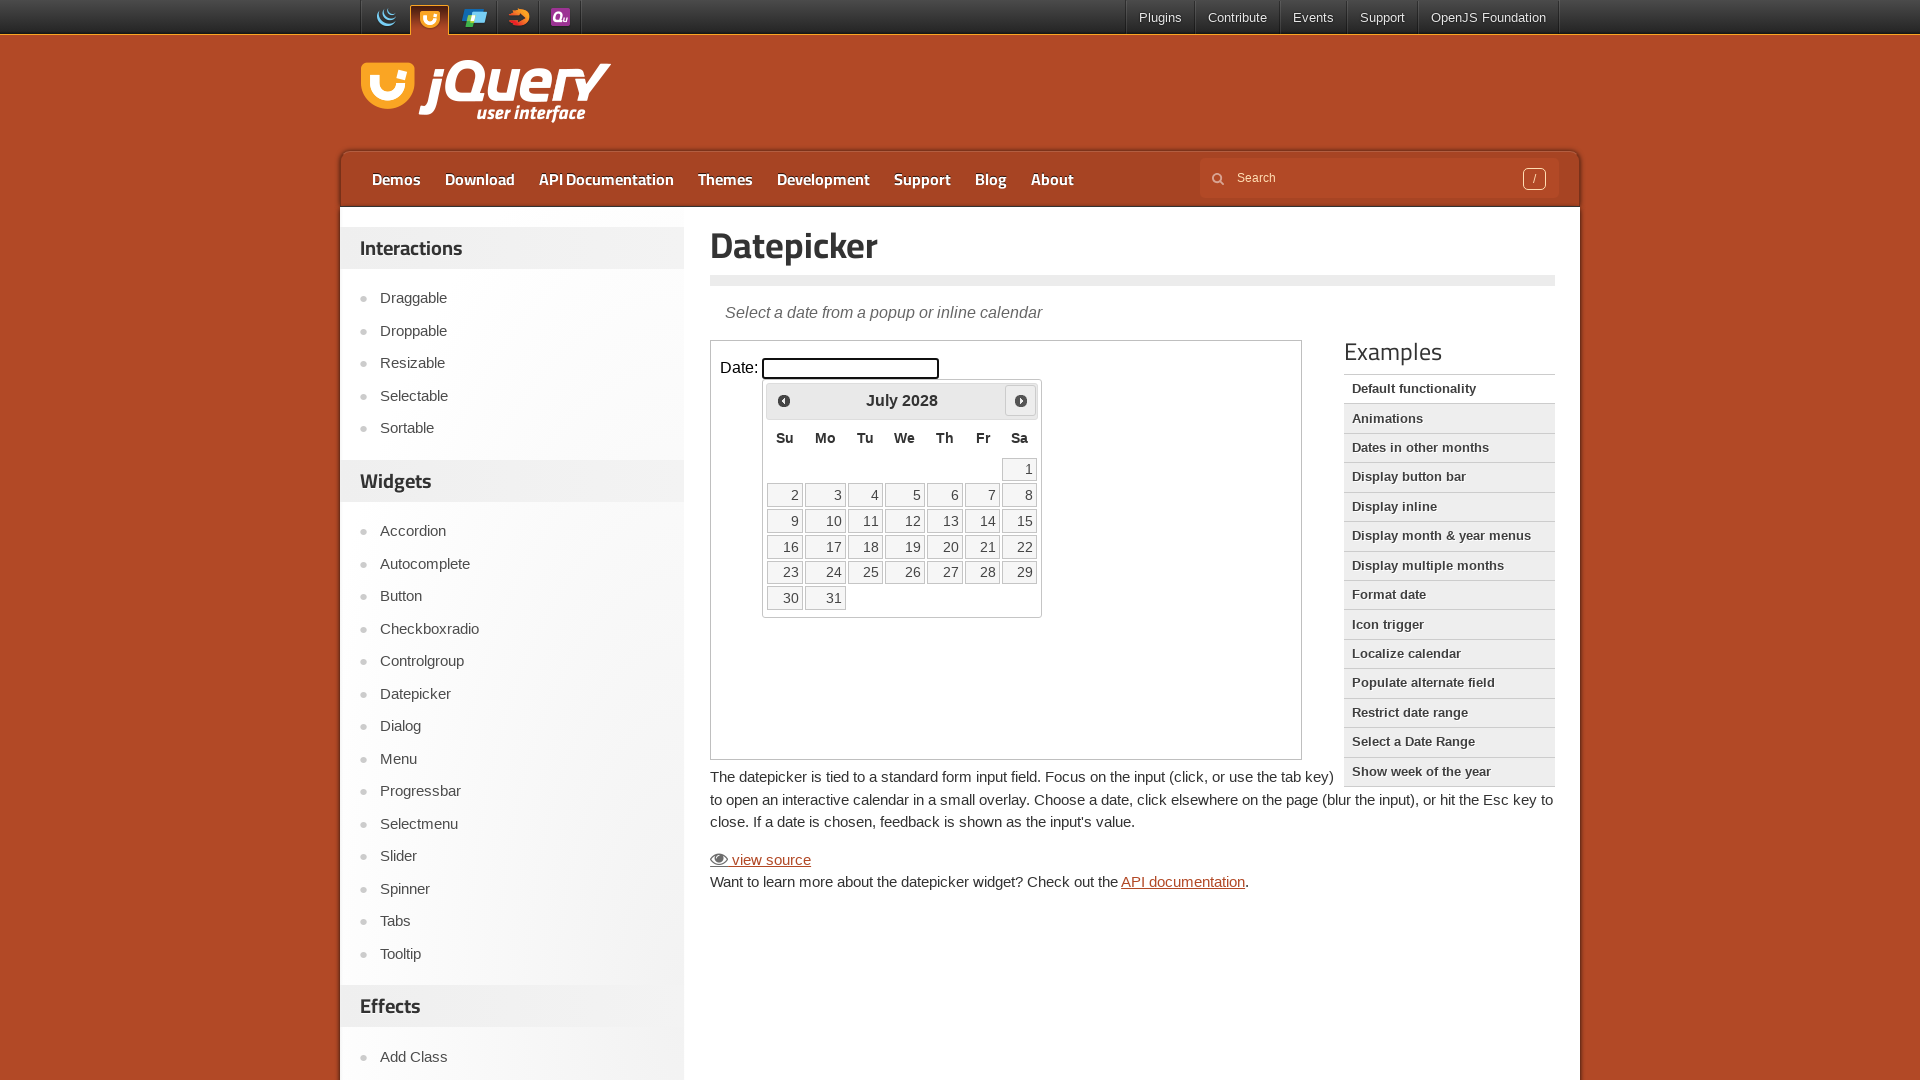

Retrieved current month 'July' and year '2028'
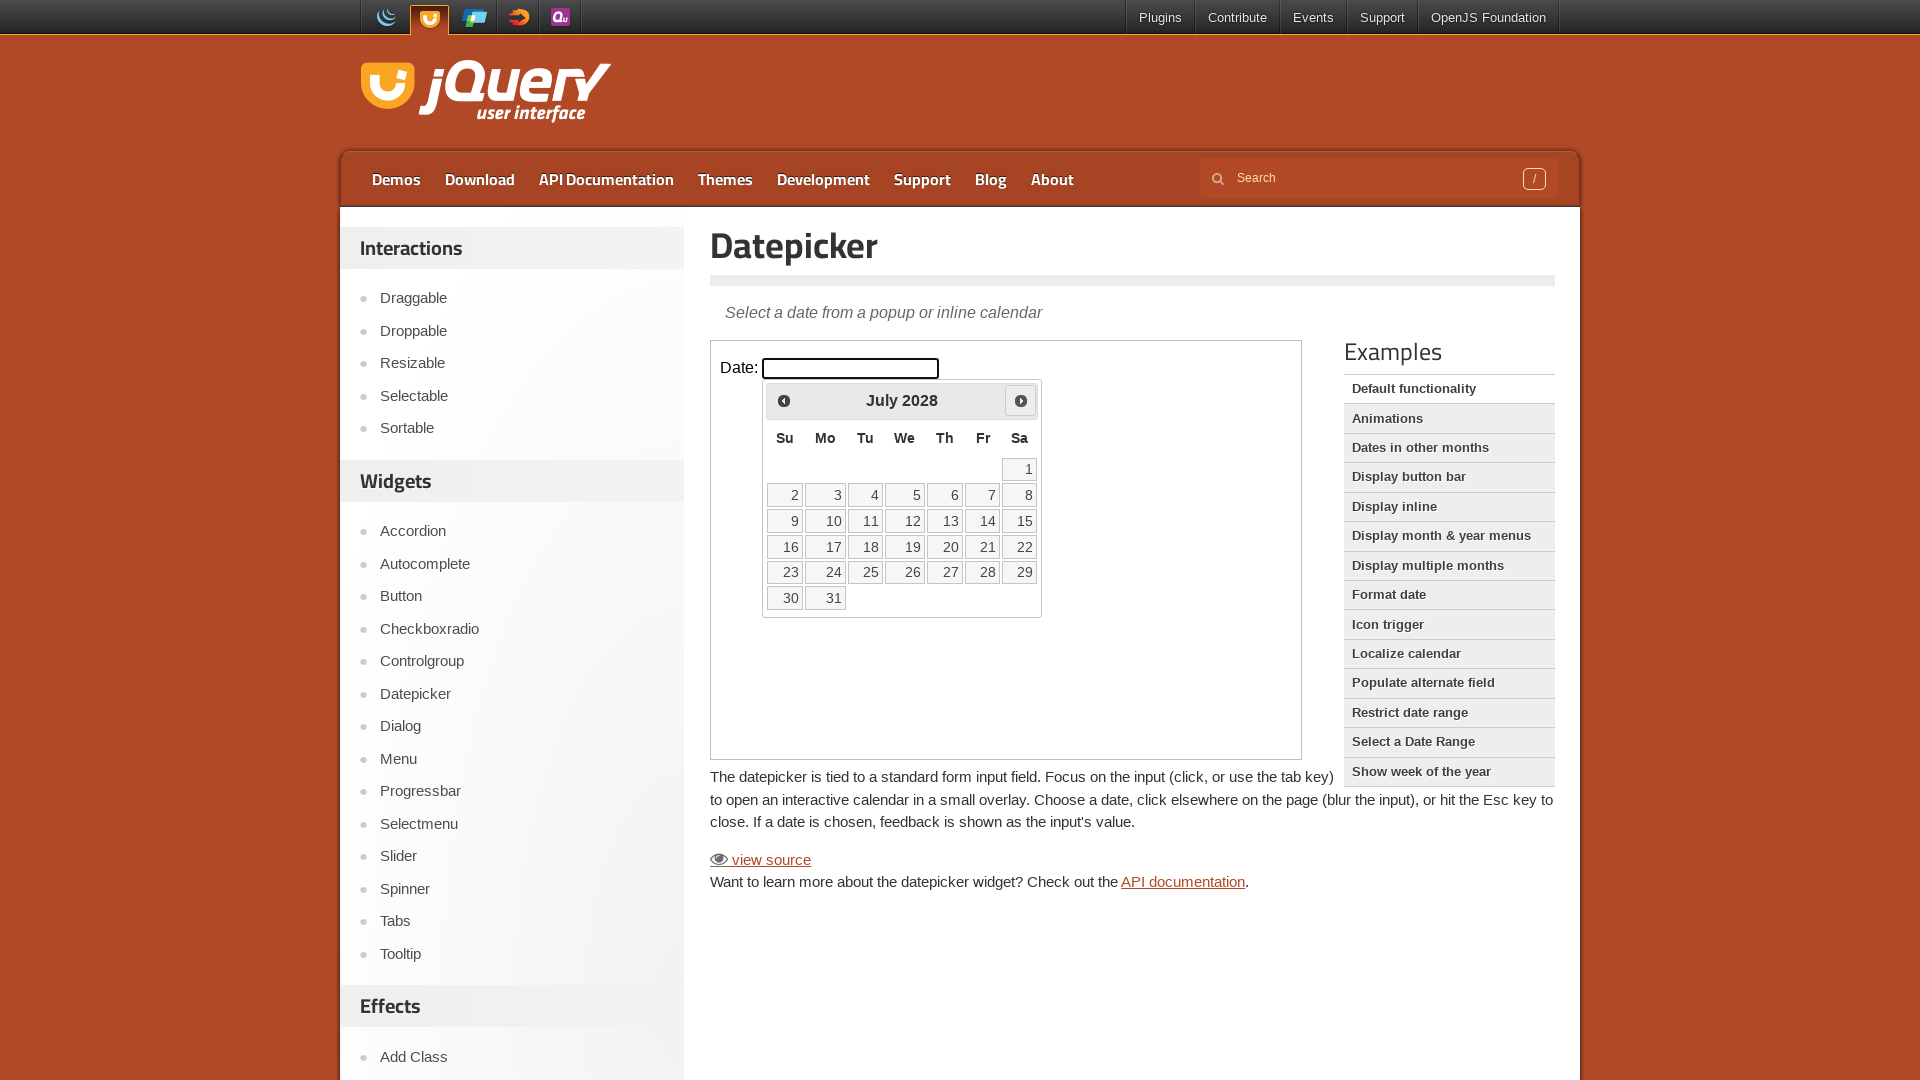

Clicked next month button to navigate forward at (1021, 400) on iframe.demo-frame >> nth=0 >> internal:control=enter-frame >> span.ui-icon-circl
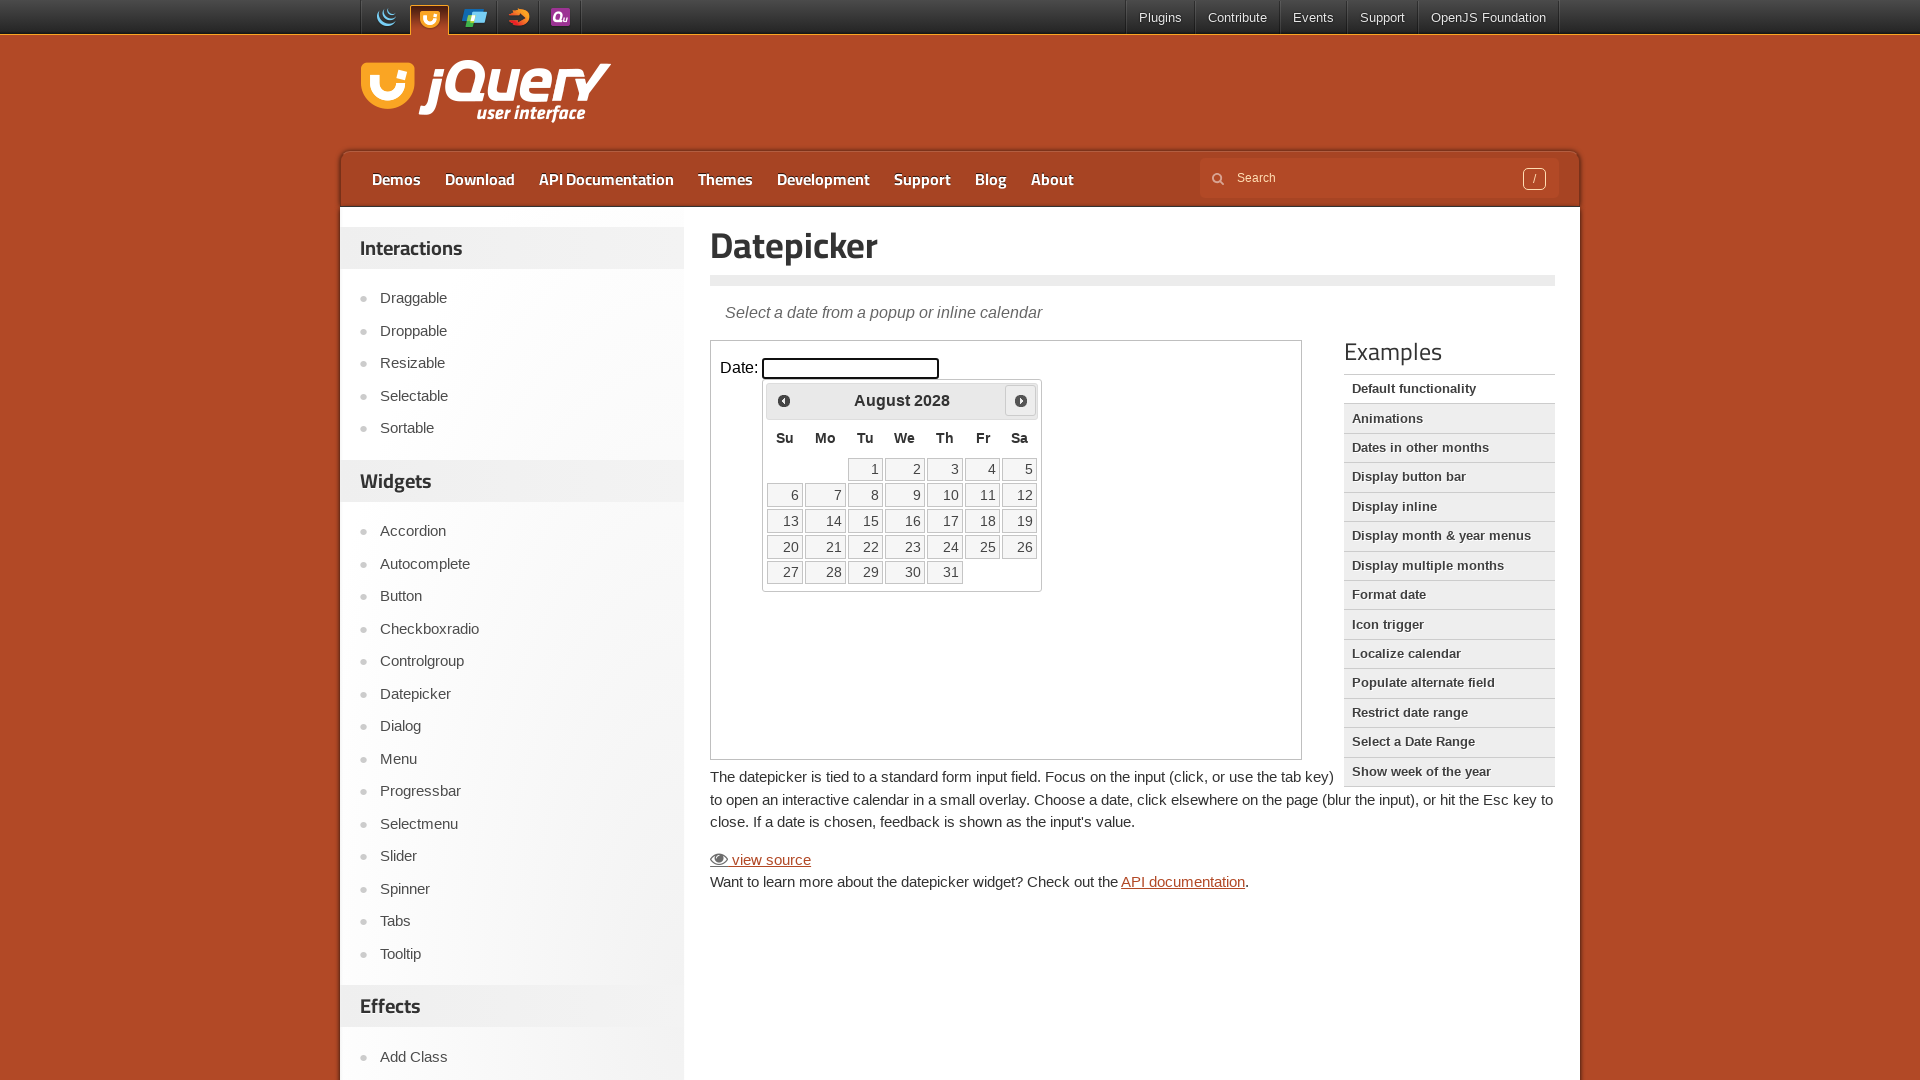

Waited 200ms for calendar to update
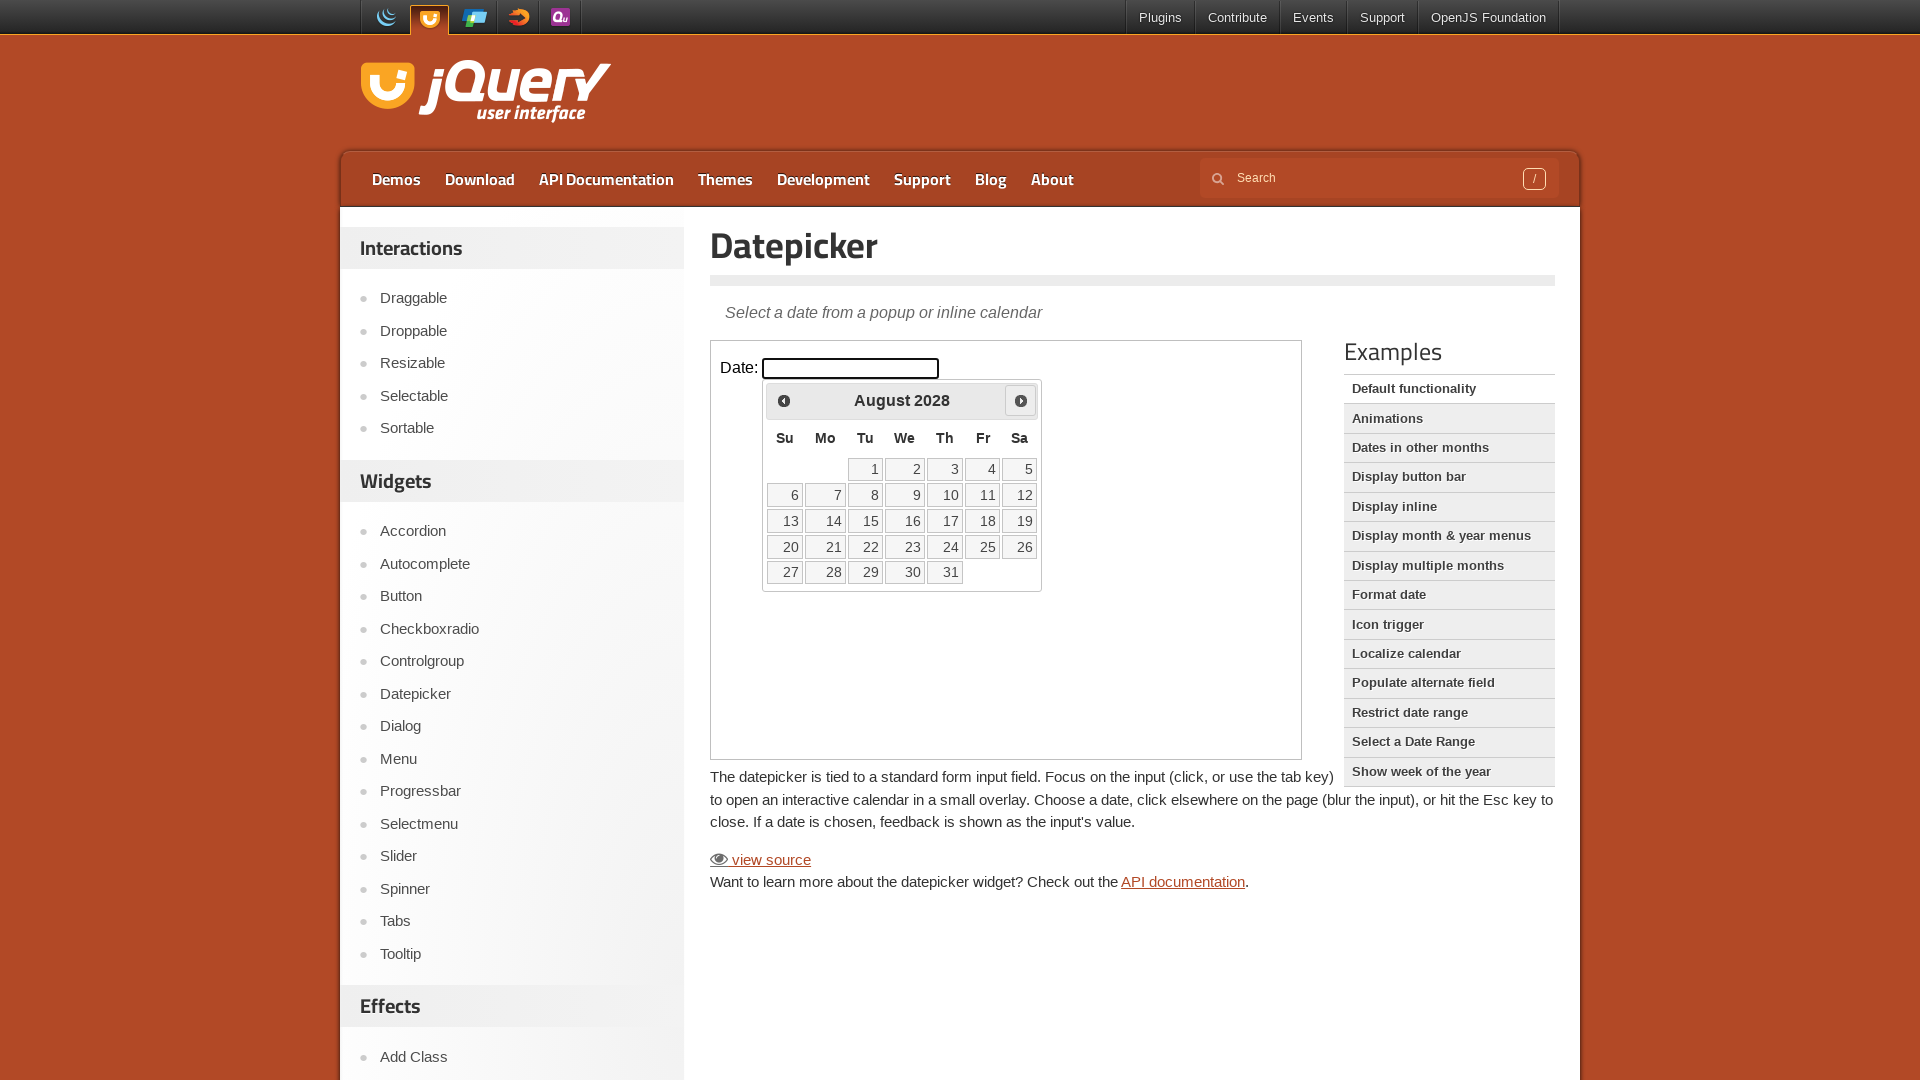

Retrieved current month 'August' and year '2028'
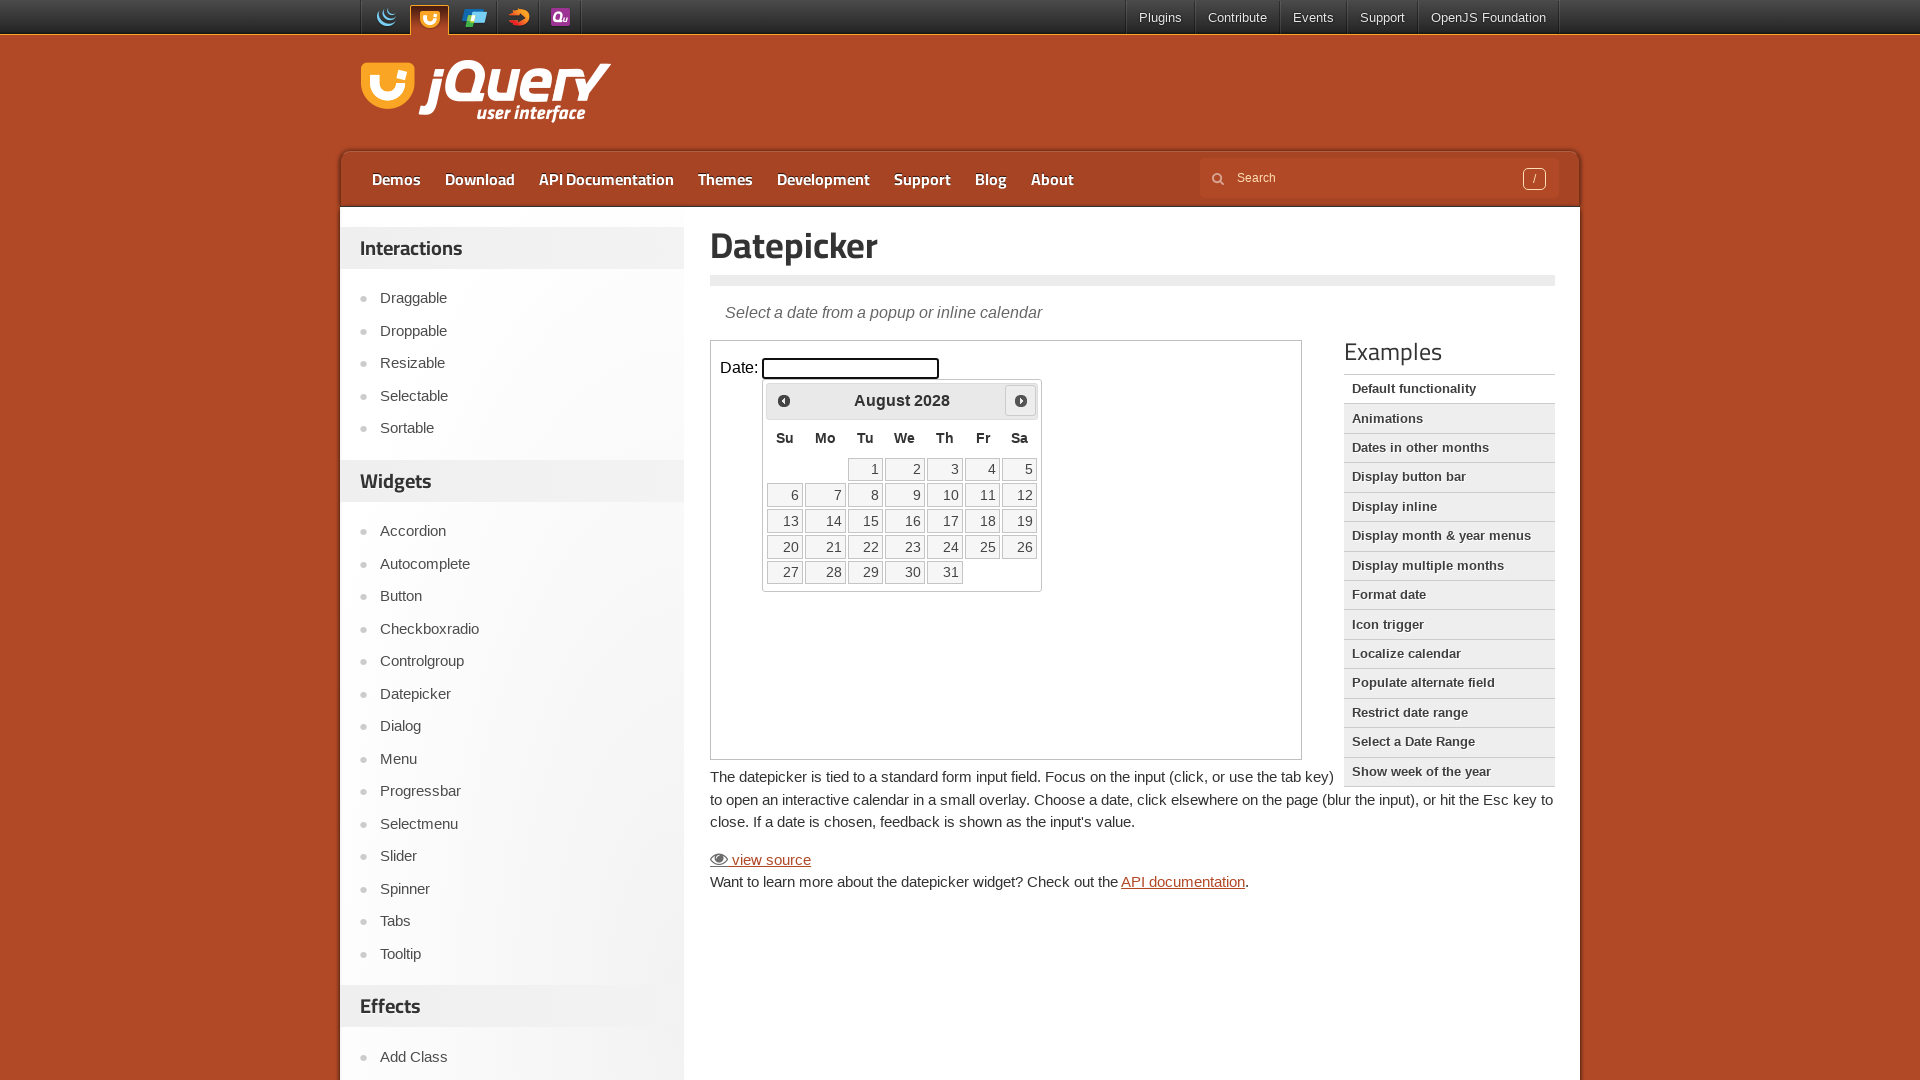

Clicked next month button to navigate forward at (1021, 400) on iframe.demo-frame >> nth=0 >> internal:control=enter-frame >> span.ui-icon-circl
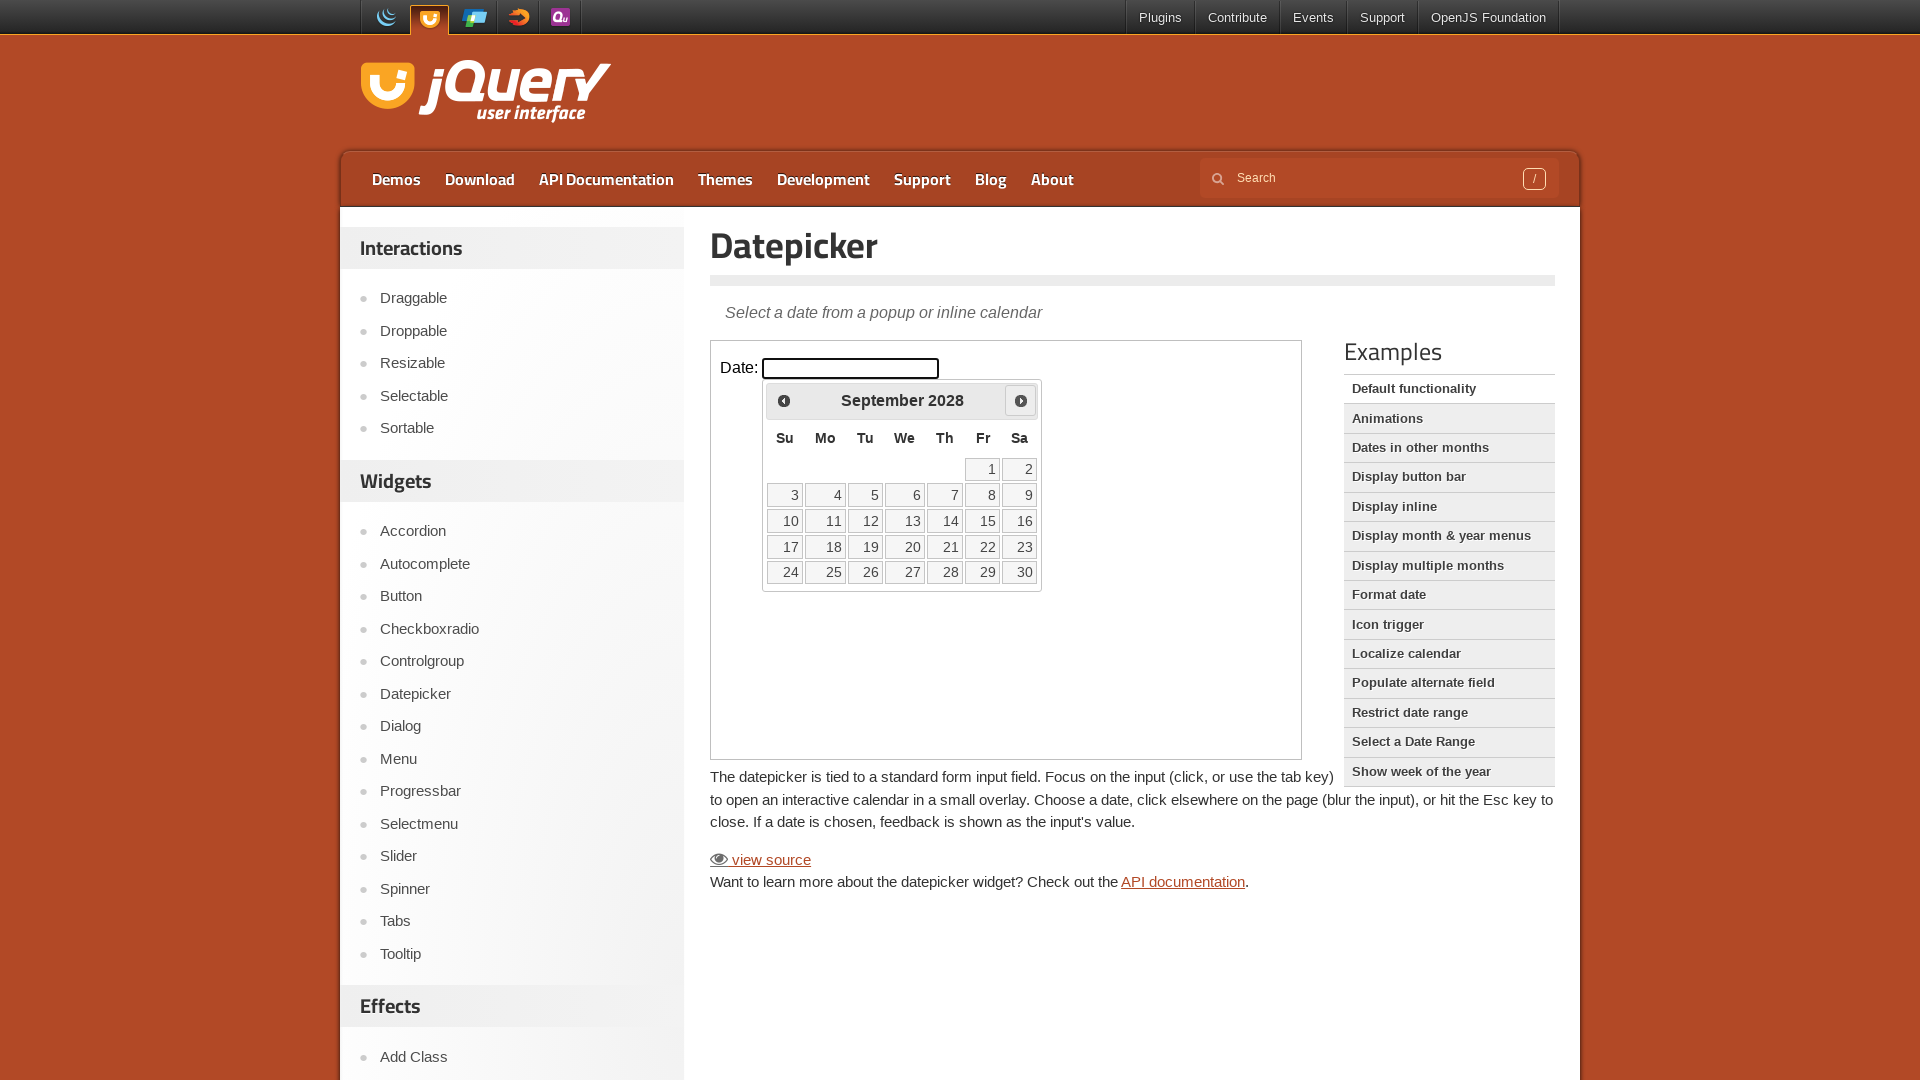

Waited 200ms for calendar to update
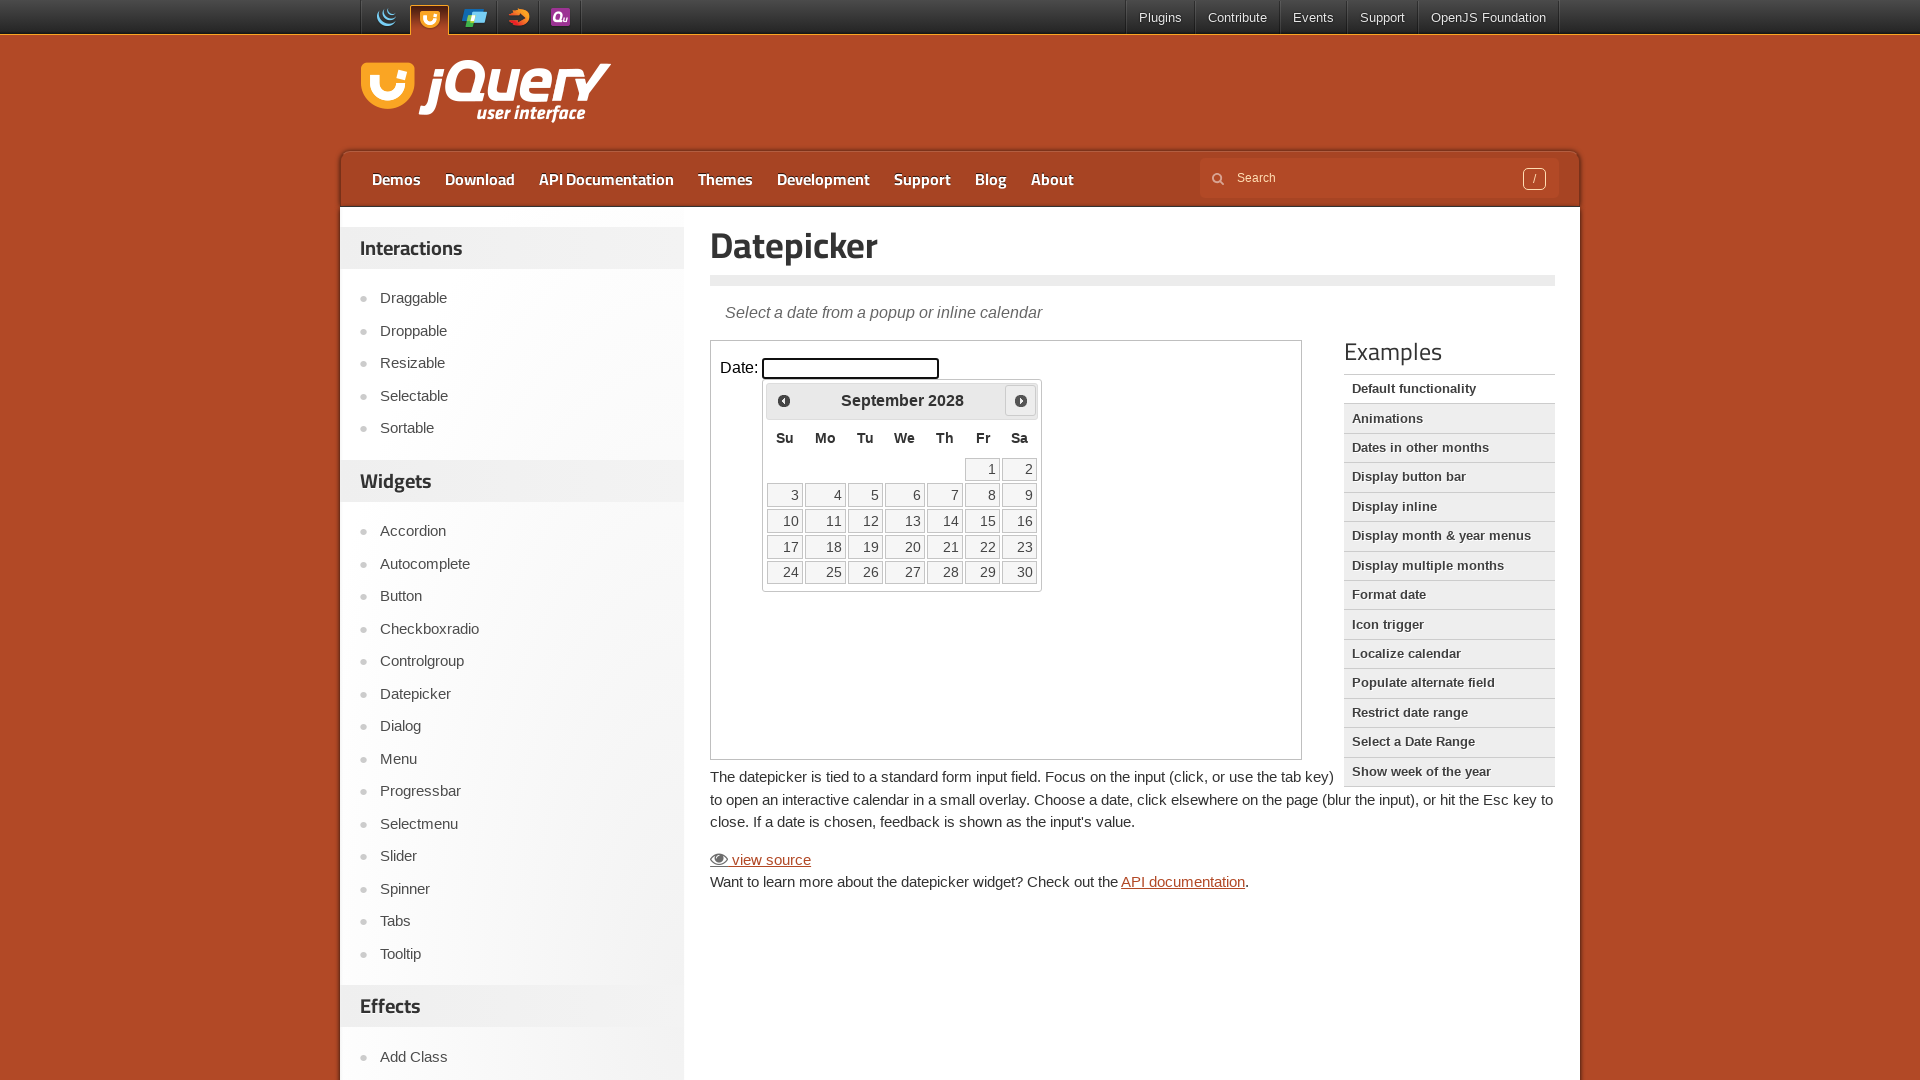

Retrieved current month 'September' and year '2028'
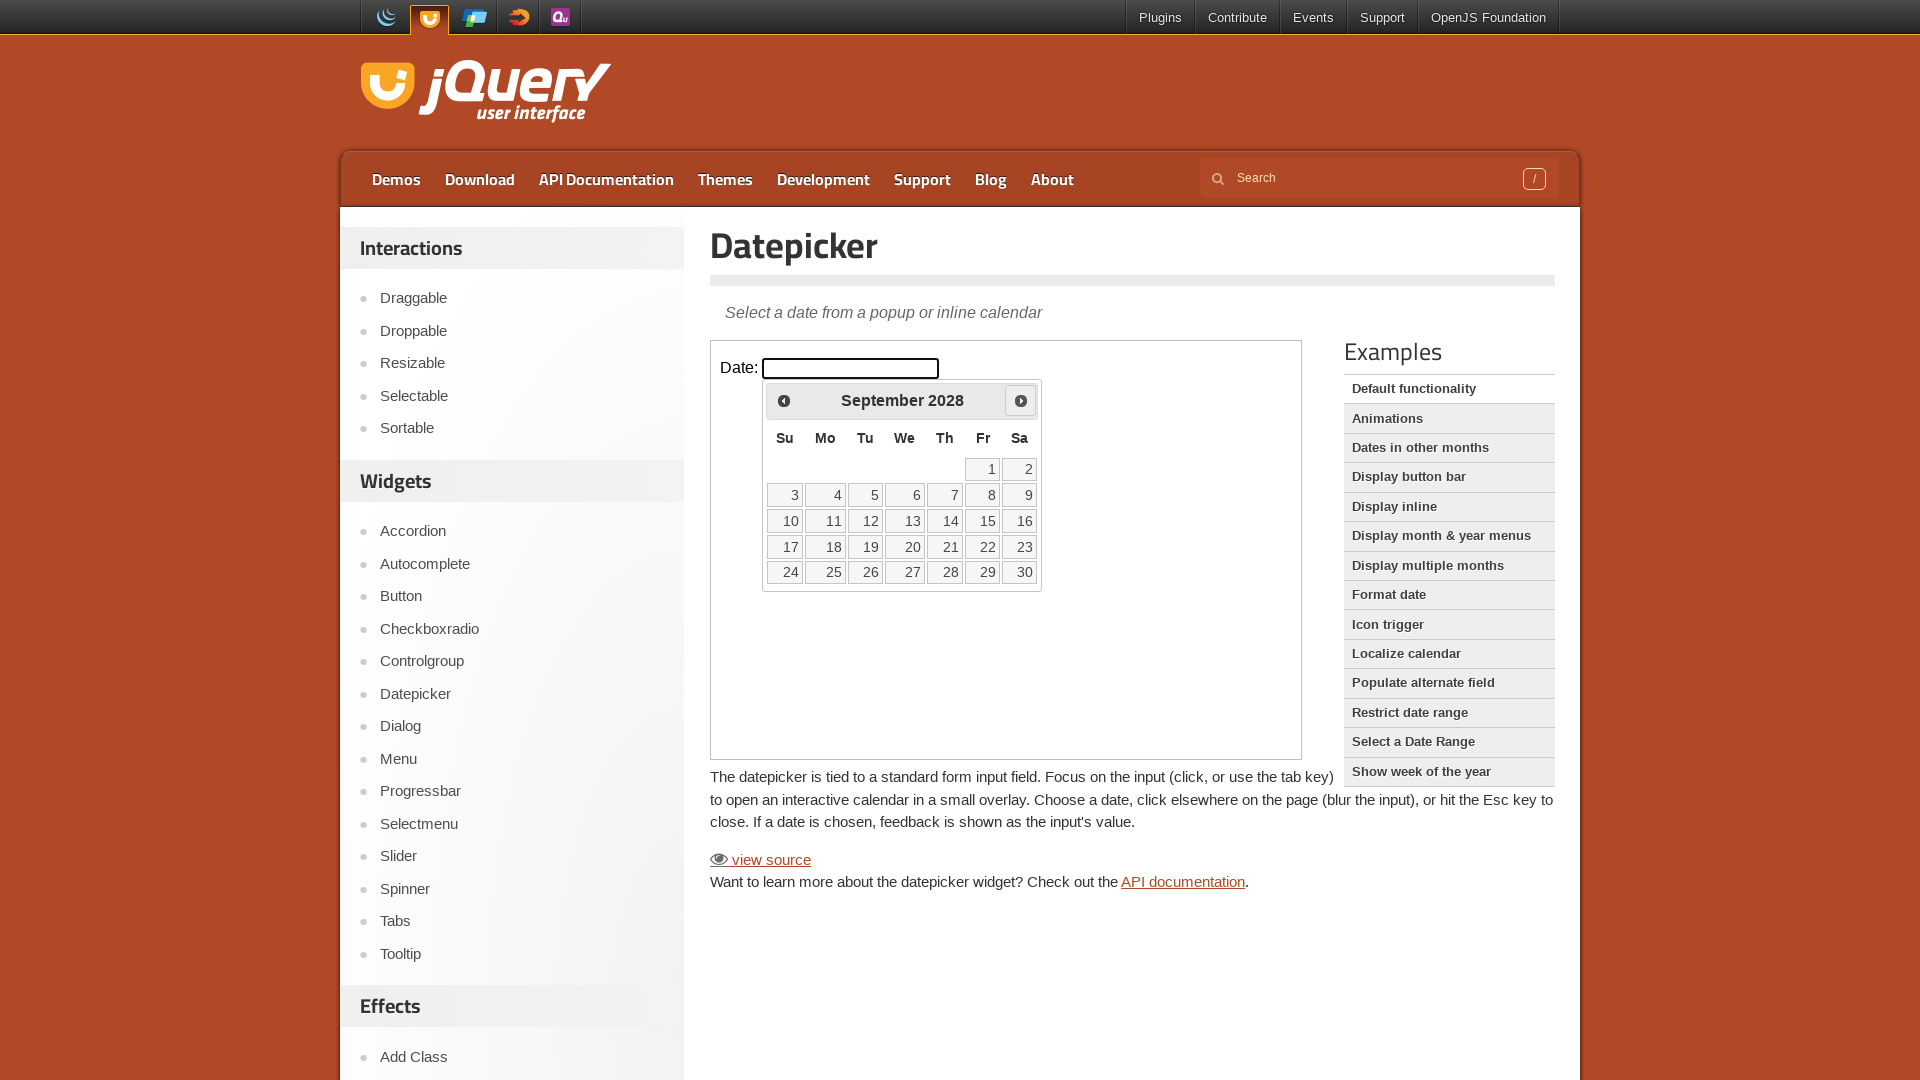

Clicked next month button to navigate forward at (1021, 400) on iframe.demo-frame >> nth=0 >> internal:control=enter-frame >> span.ui-icon-circl
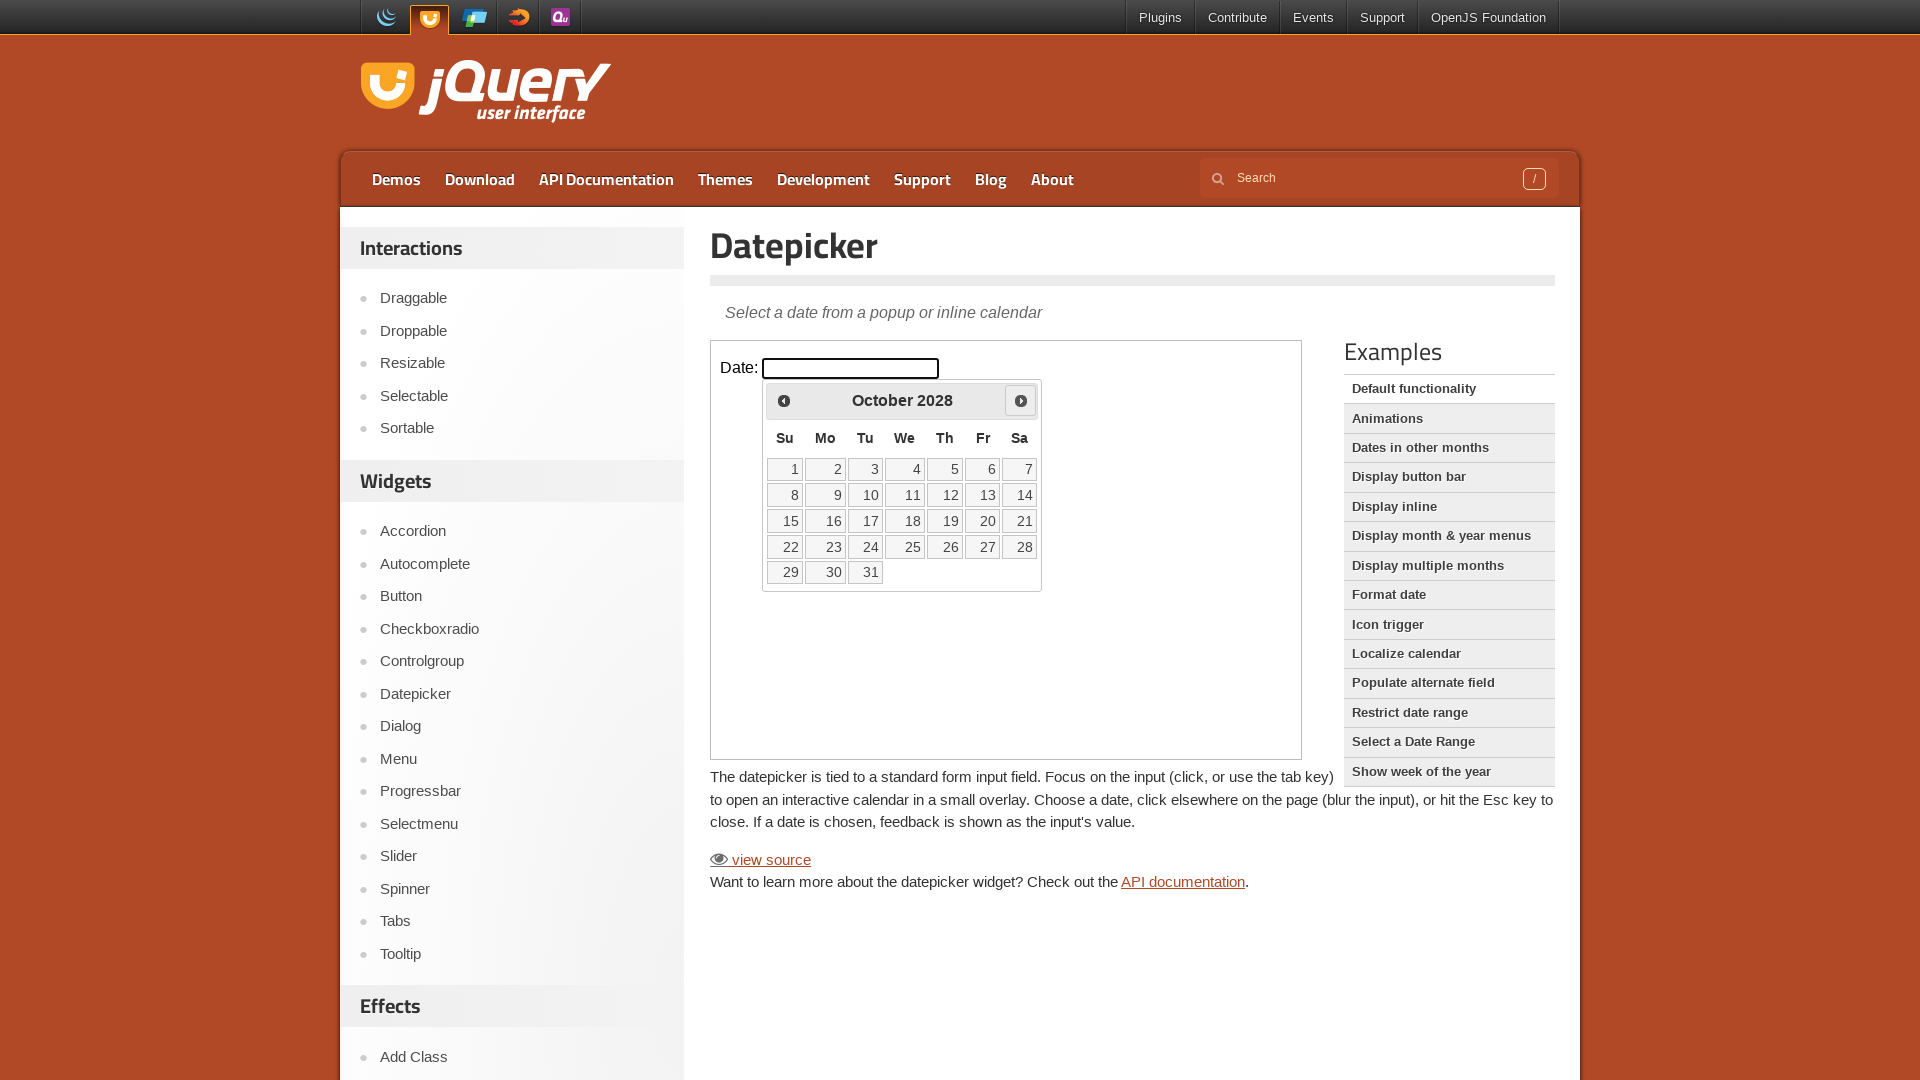

Waited 200ms for calendar to update
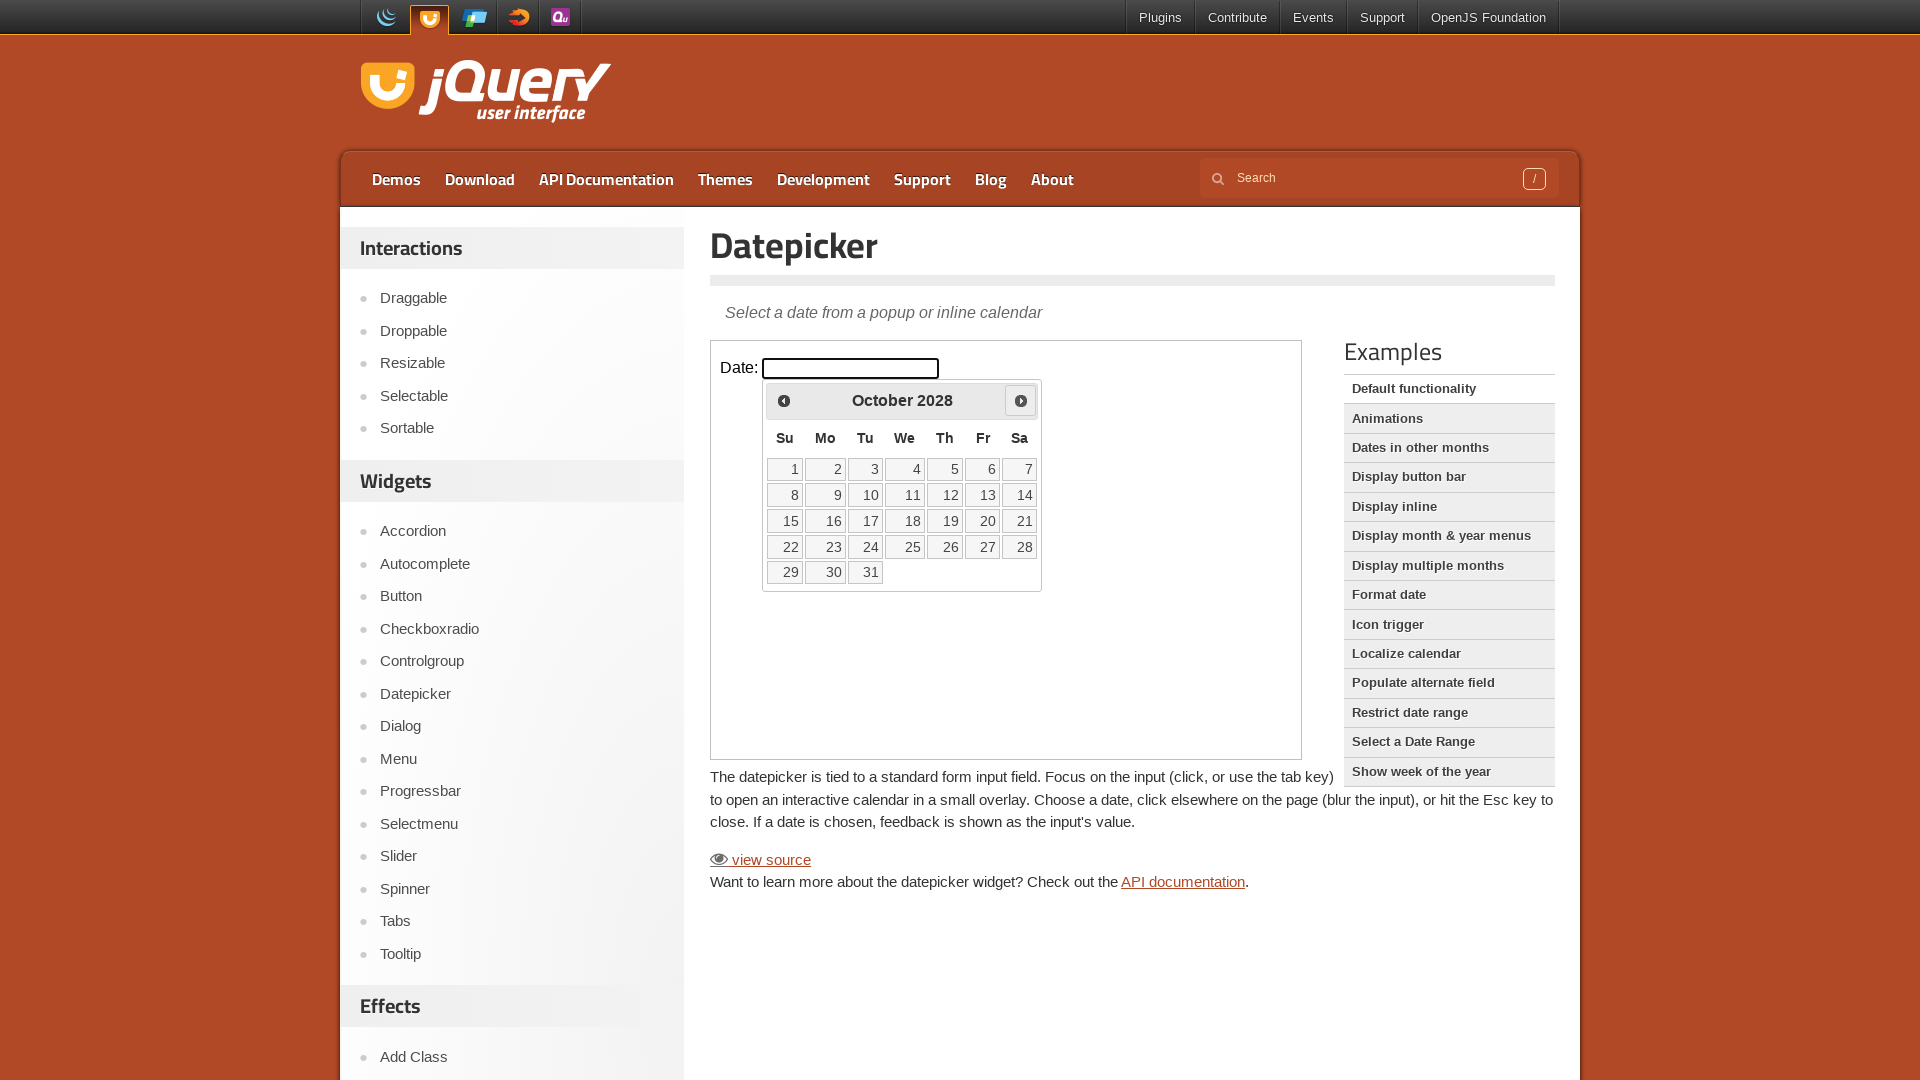

Retrieved current month 'October' and year '2028'
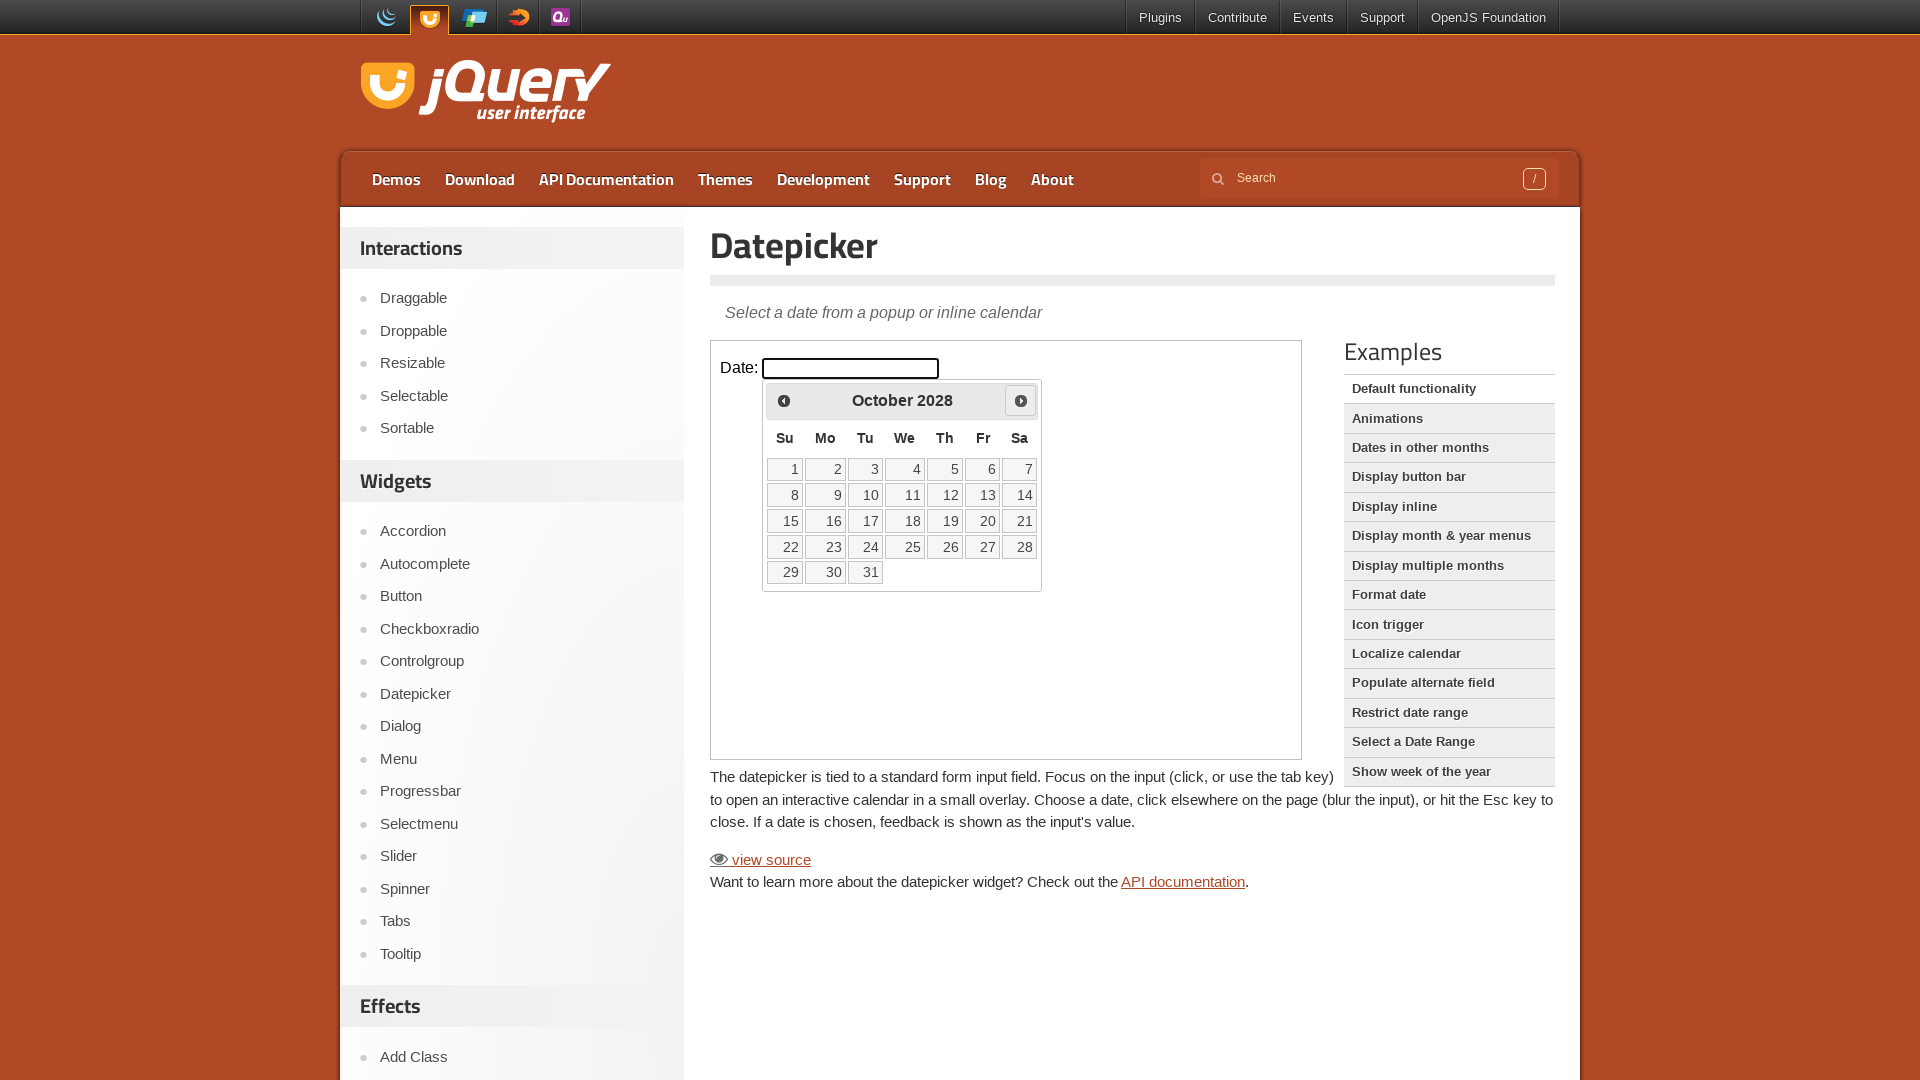

Clicked next month button to navigate forward at (1021, 400) on iframe.demo-frame >> nth=0 >> internal:control=enter-frame >> span.ui-icon-circl
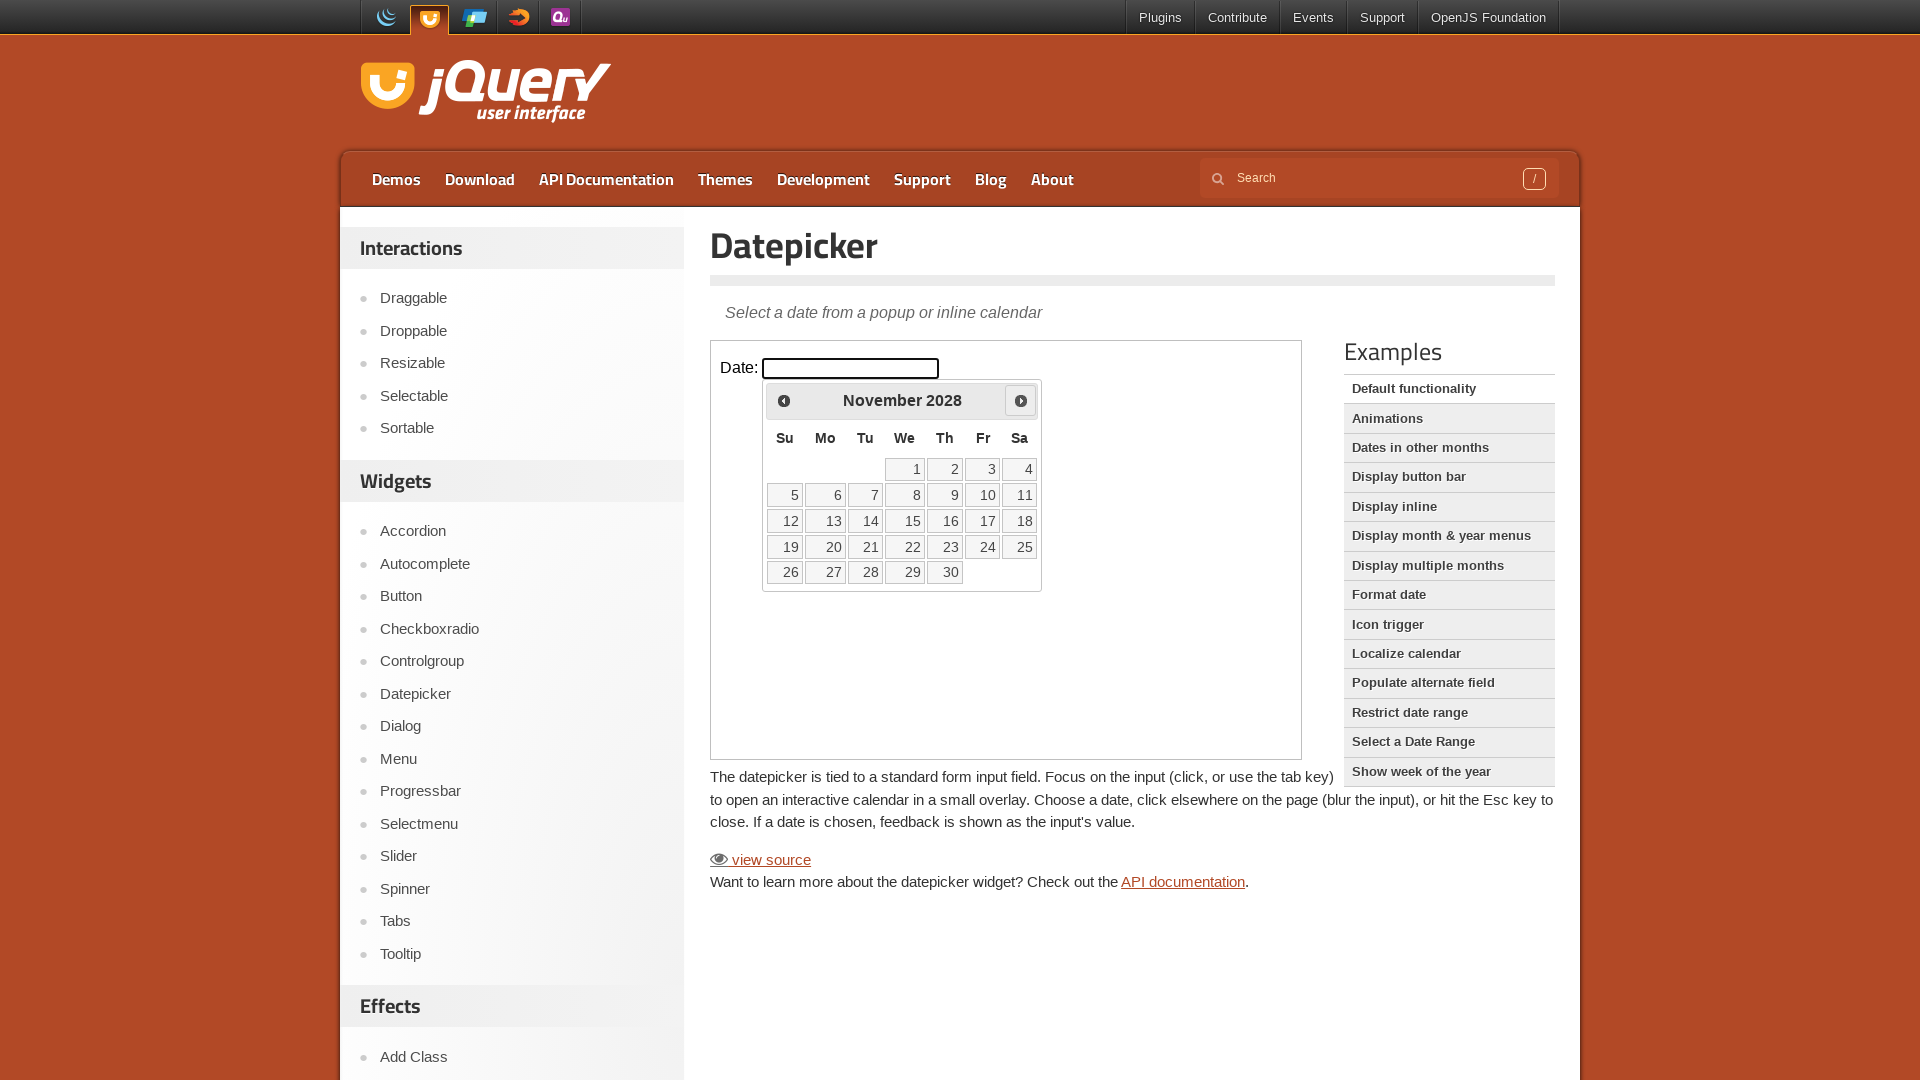

Waited 200ms for calendar to update
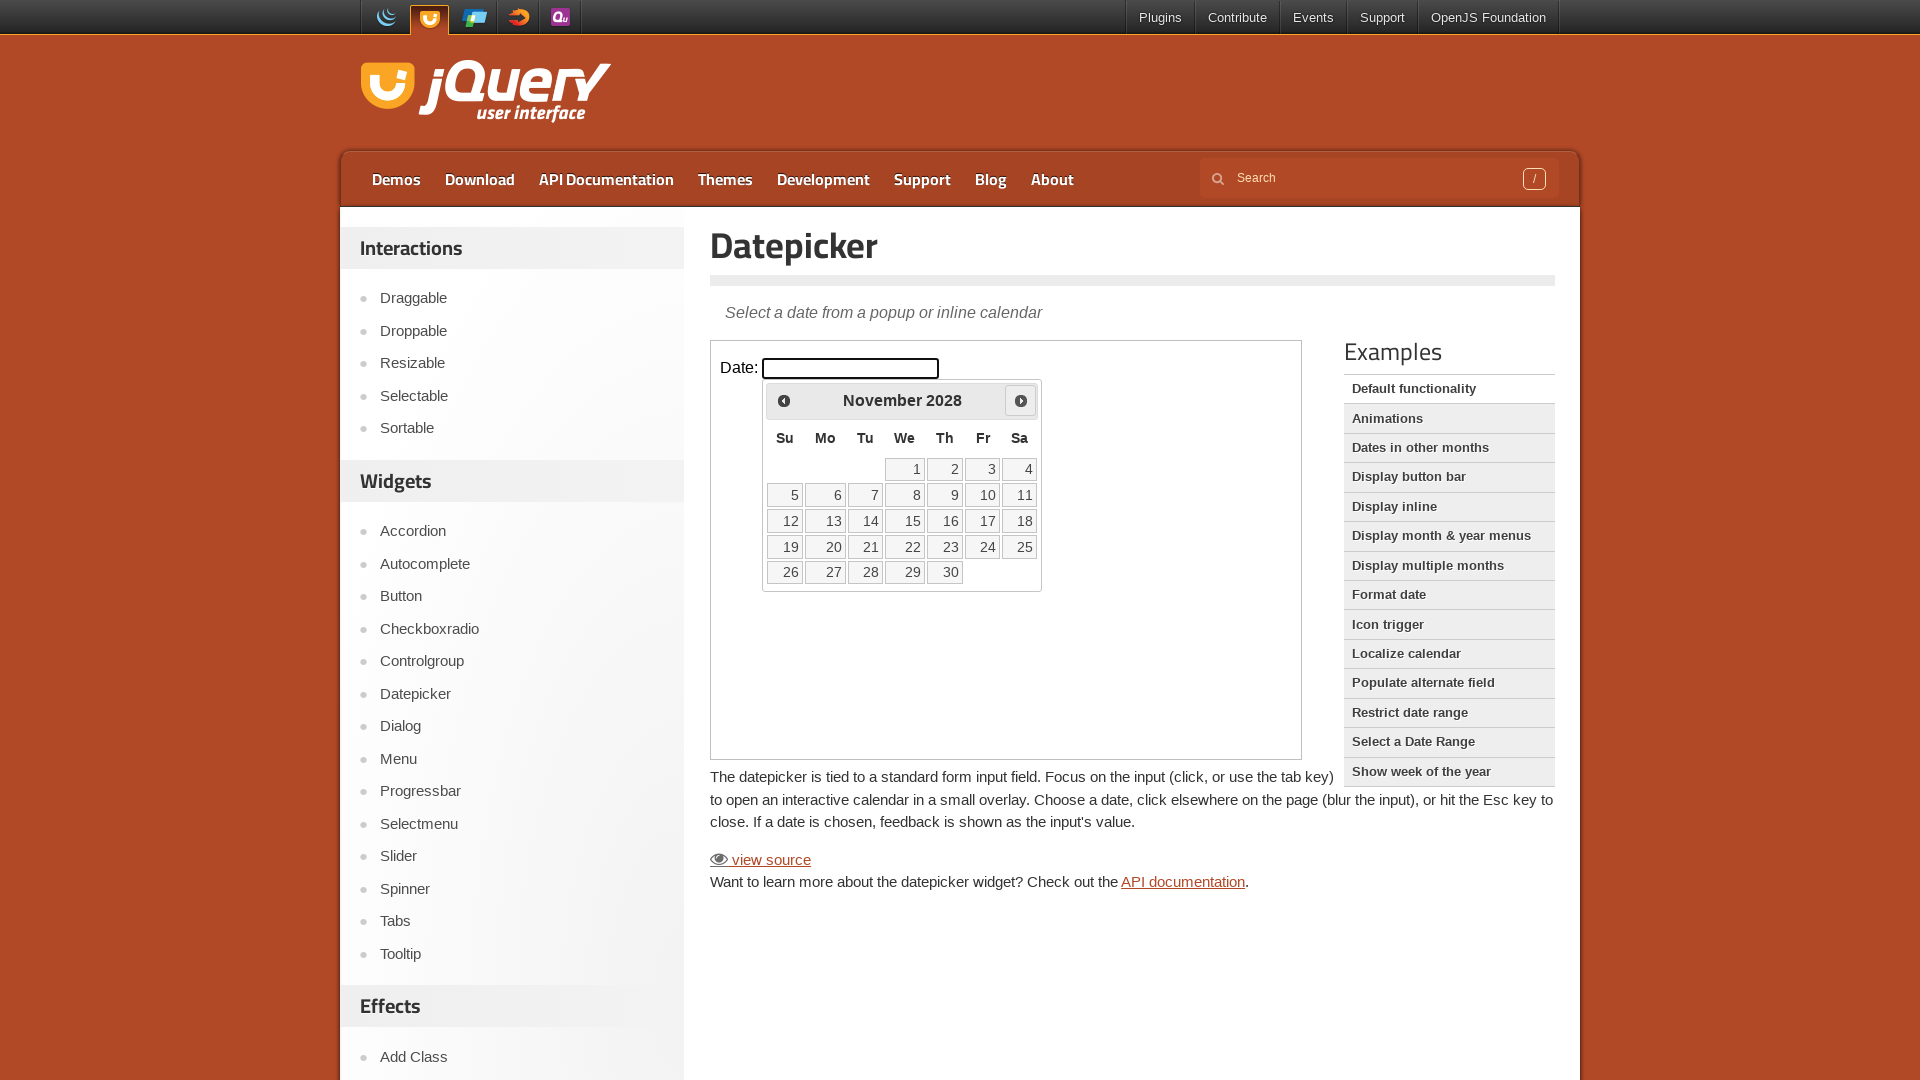

Retrieved current month 'November' and year '2028'
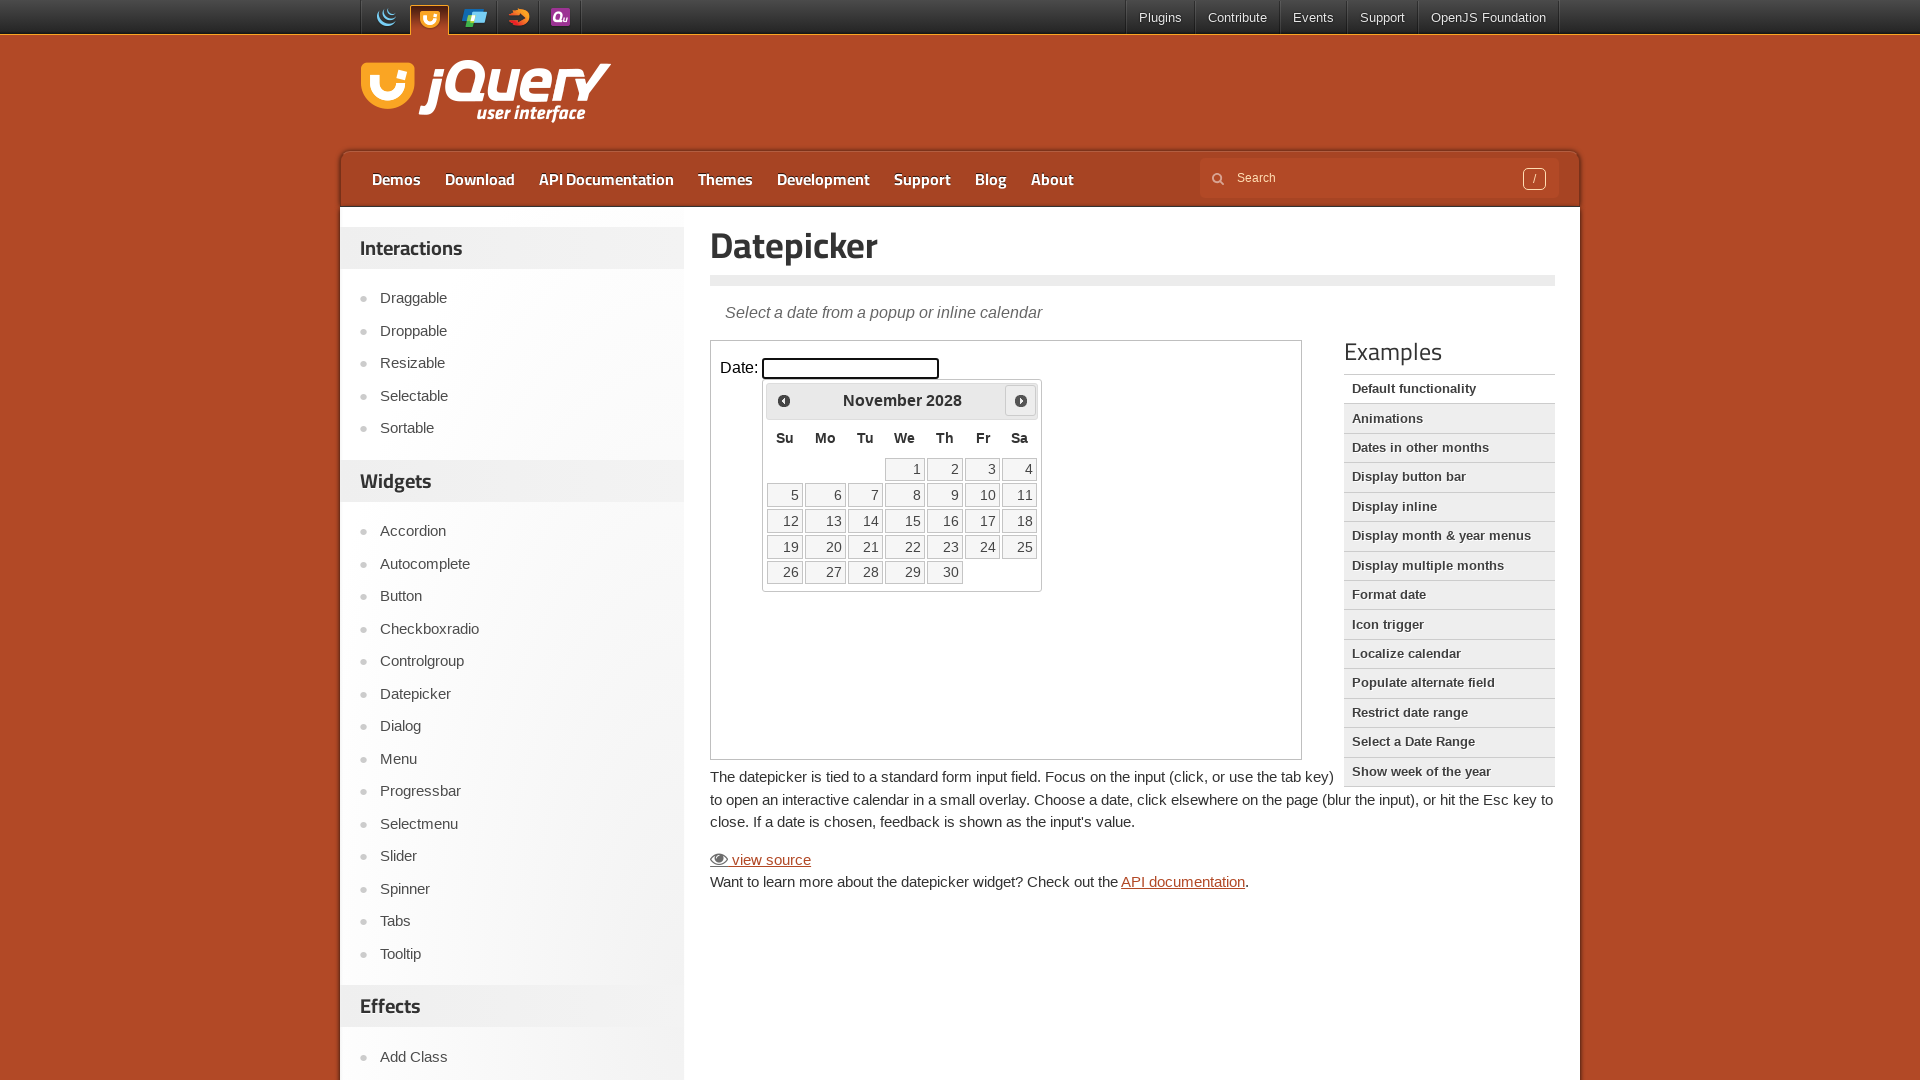

Clicked next month button to navigate forward at (1021, 400) on iframe.demo-frame >> nth=0 >> internal:control=enter-frame >> span.ui-icon-circl
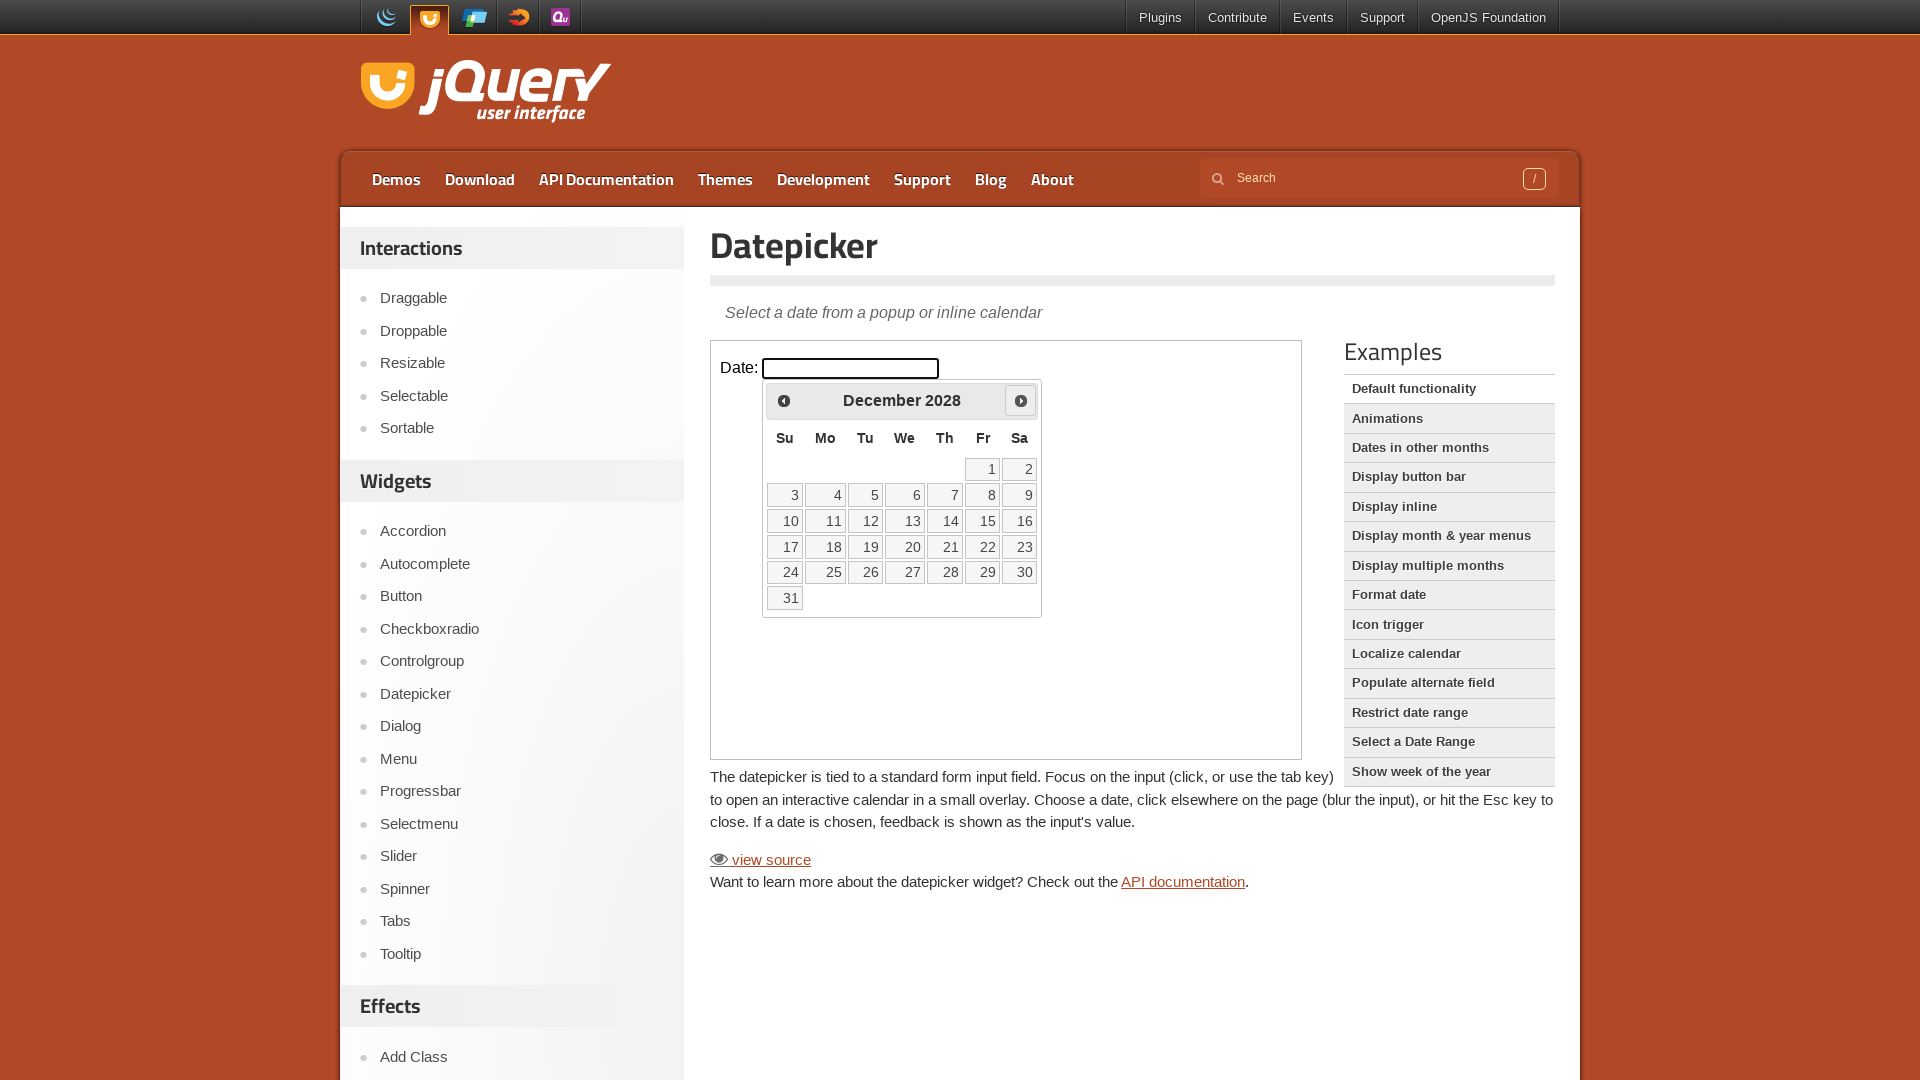

Waited 200ms for calendar to update
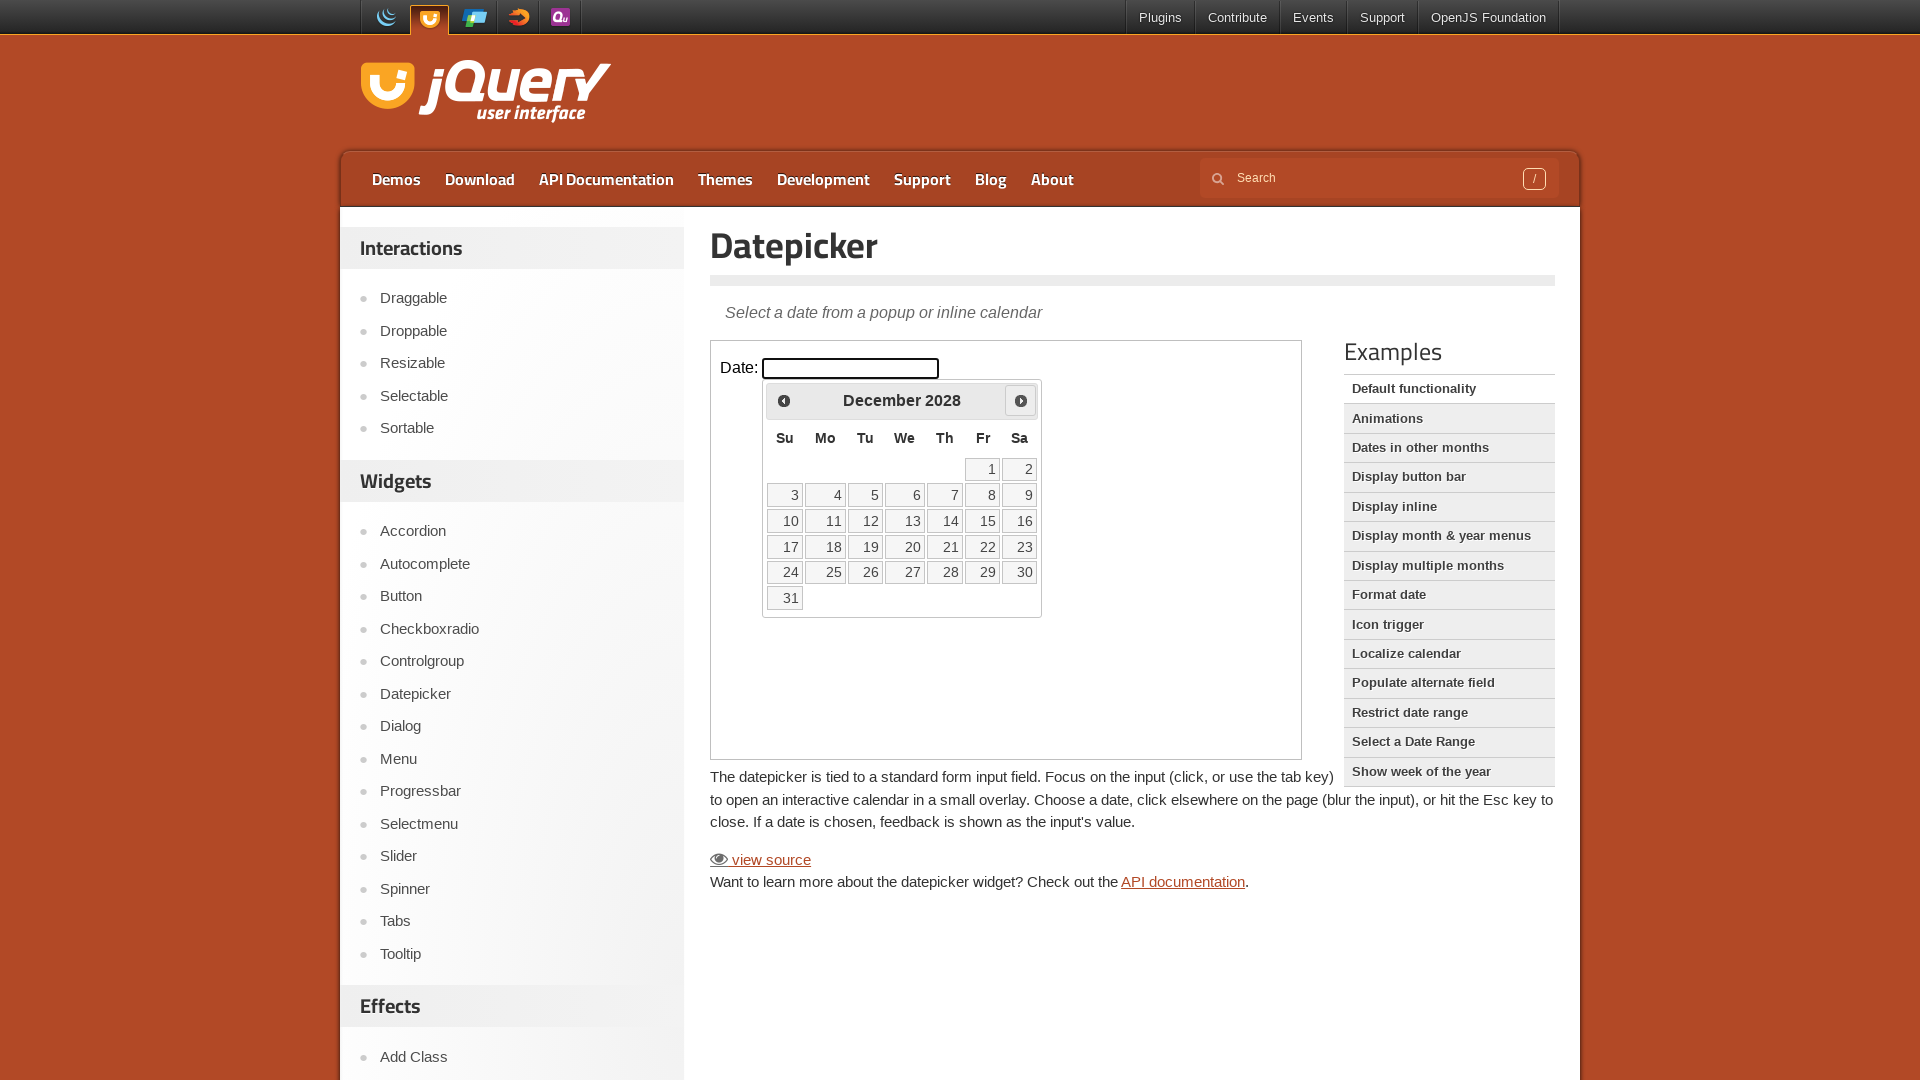

Retrieved current month 'December' and year '2028'
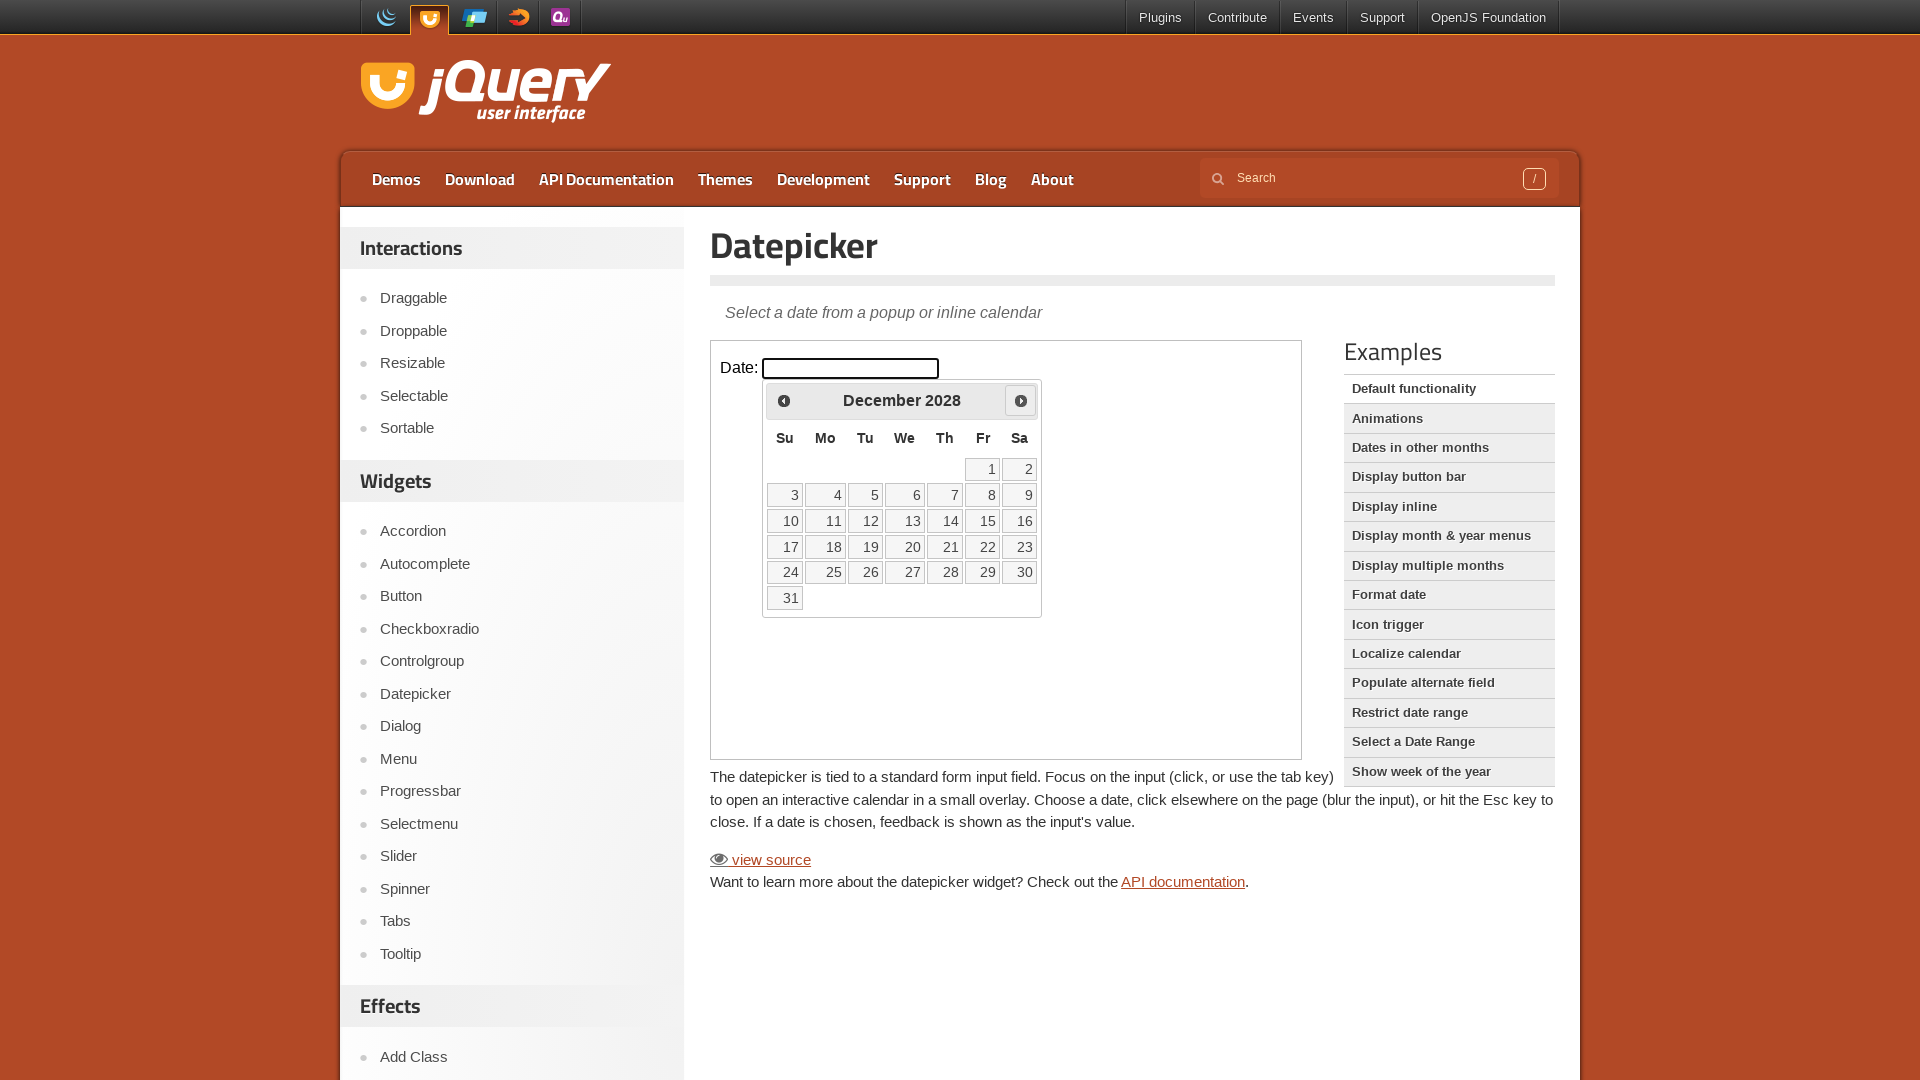

Clicked next month button to navigate forward at (1021, 400) on iframe.demo-frame >> nth=0 >> internal:control=enter-frame >> span.ui-icon-circl
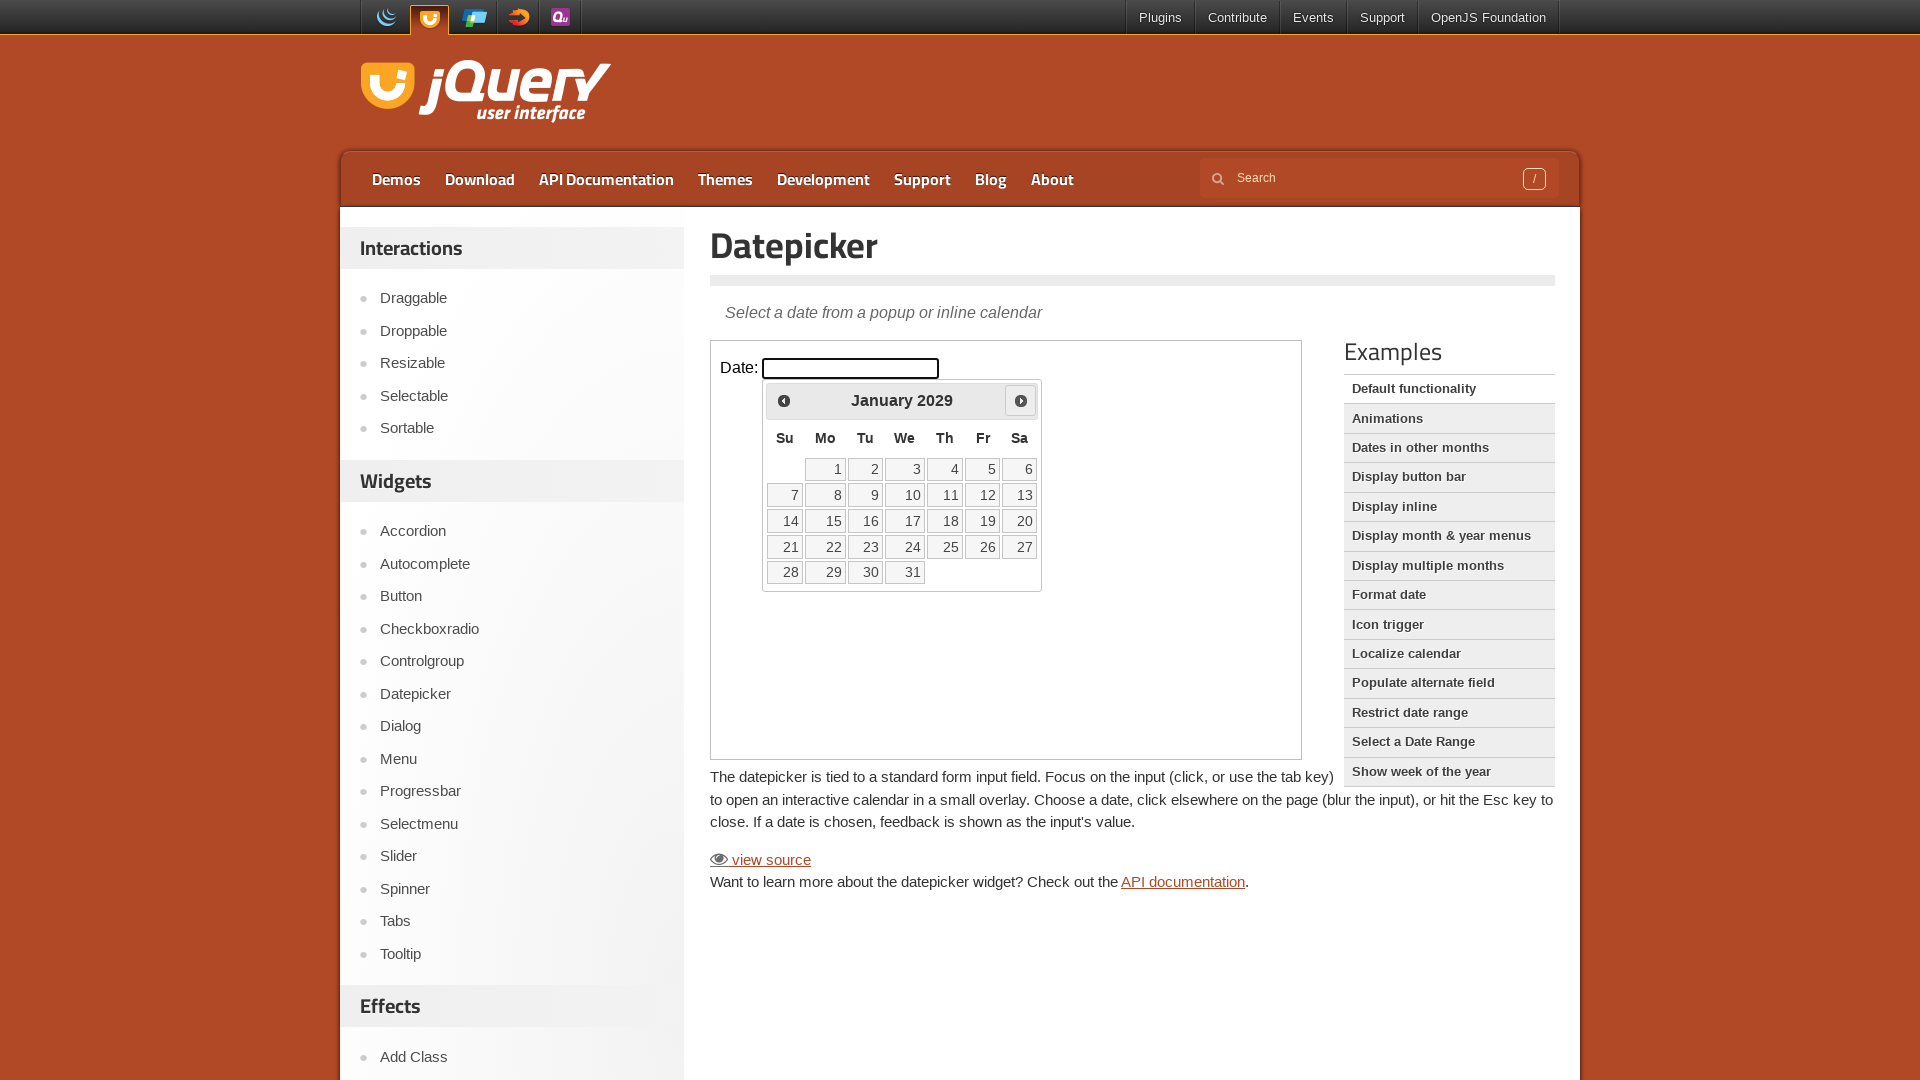

Waited 200ms for calendar to update
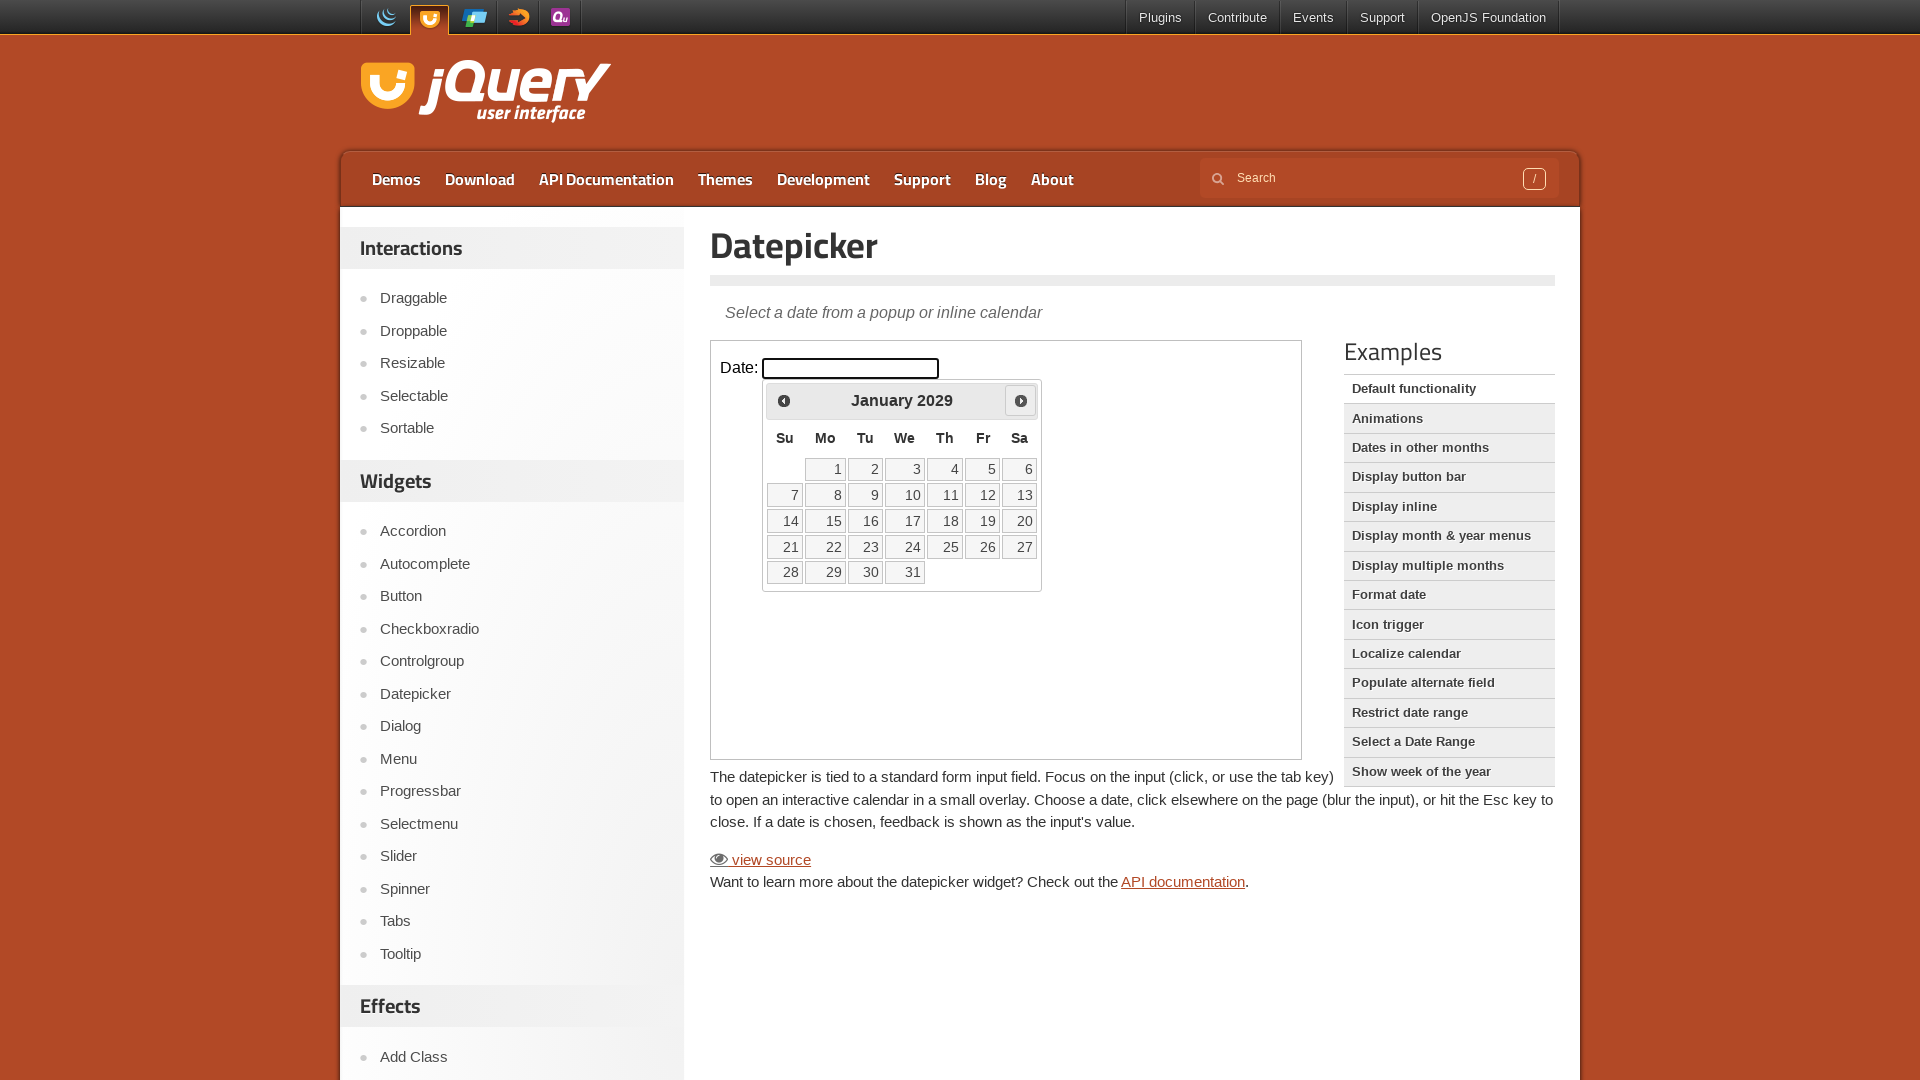

Retrieved current month 'January' and year '2029'
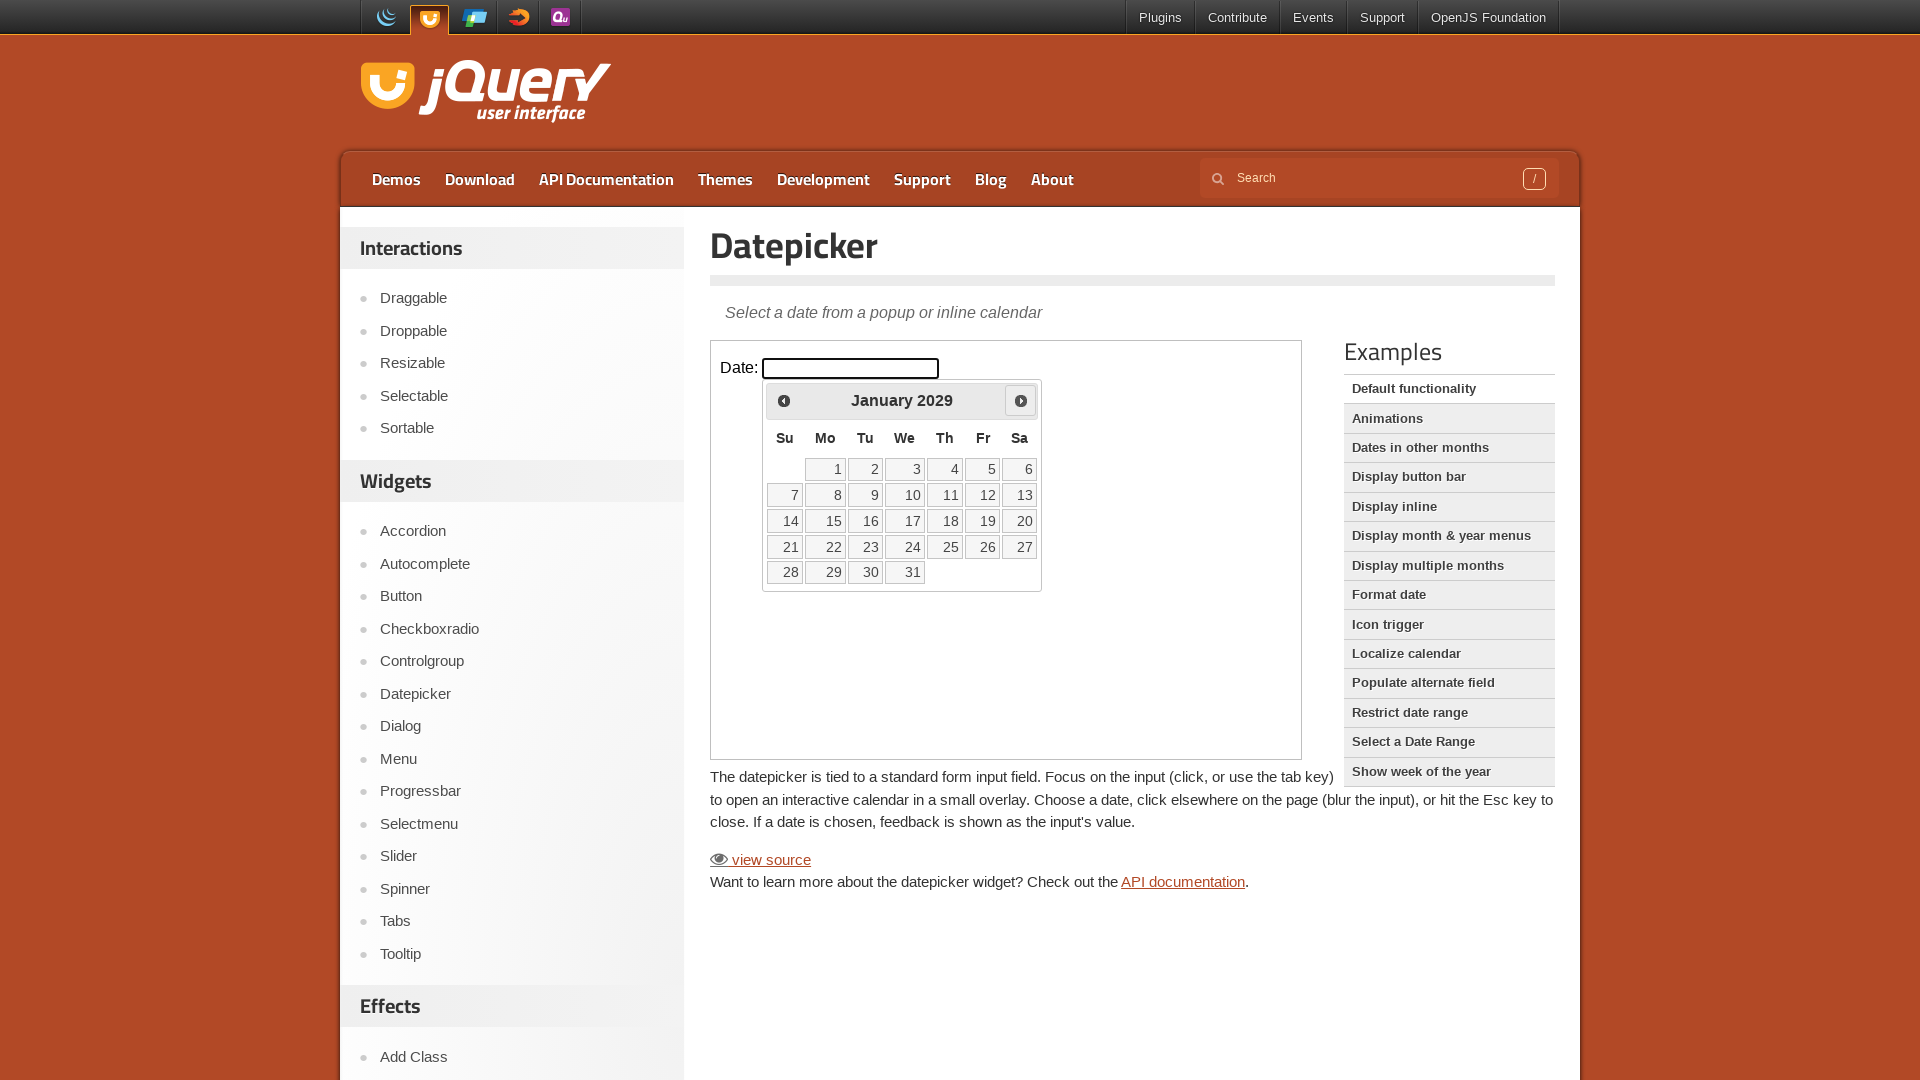

Clicked next month button to navigate forward at (1021, 400) on iframe.demo-frame >> nth=0 >> internal:control=enter-frame >> span.ui-icon-circl
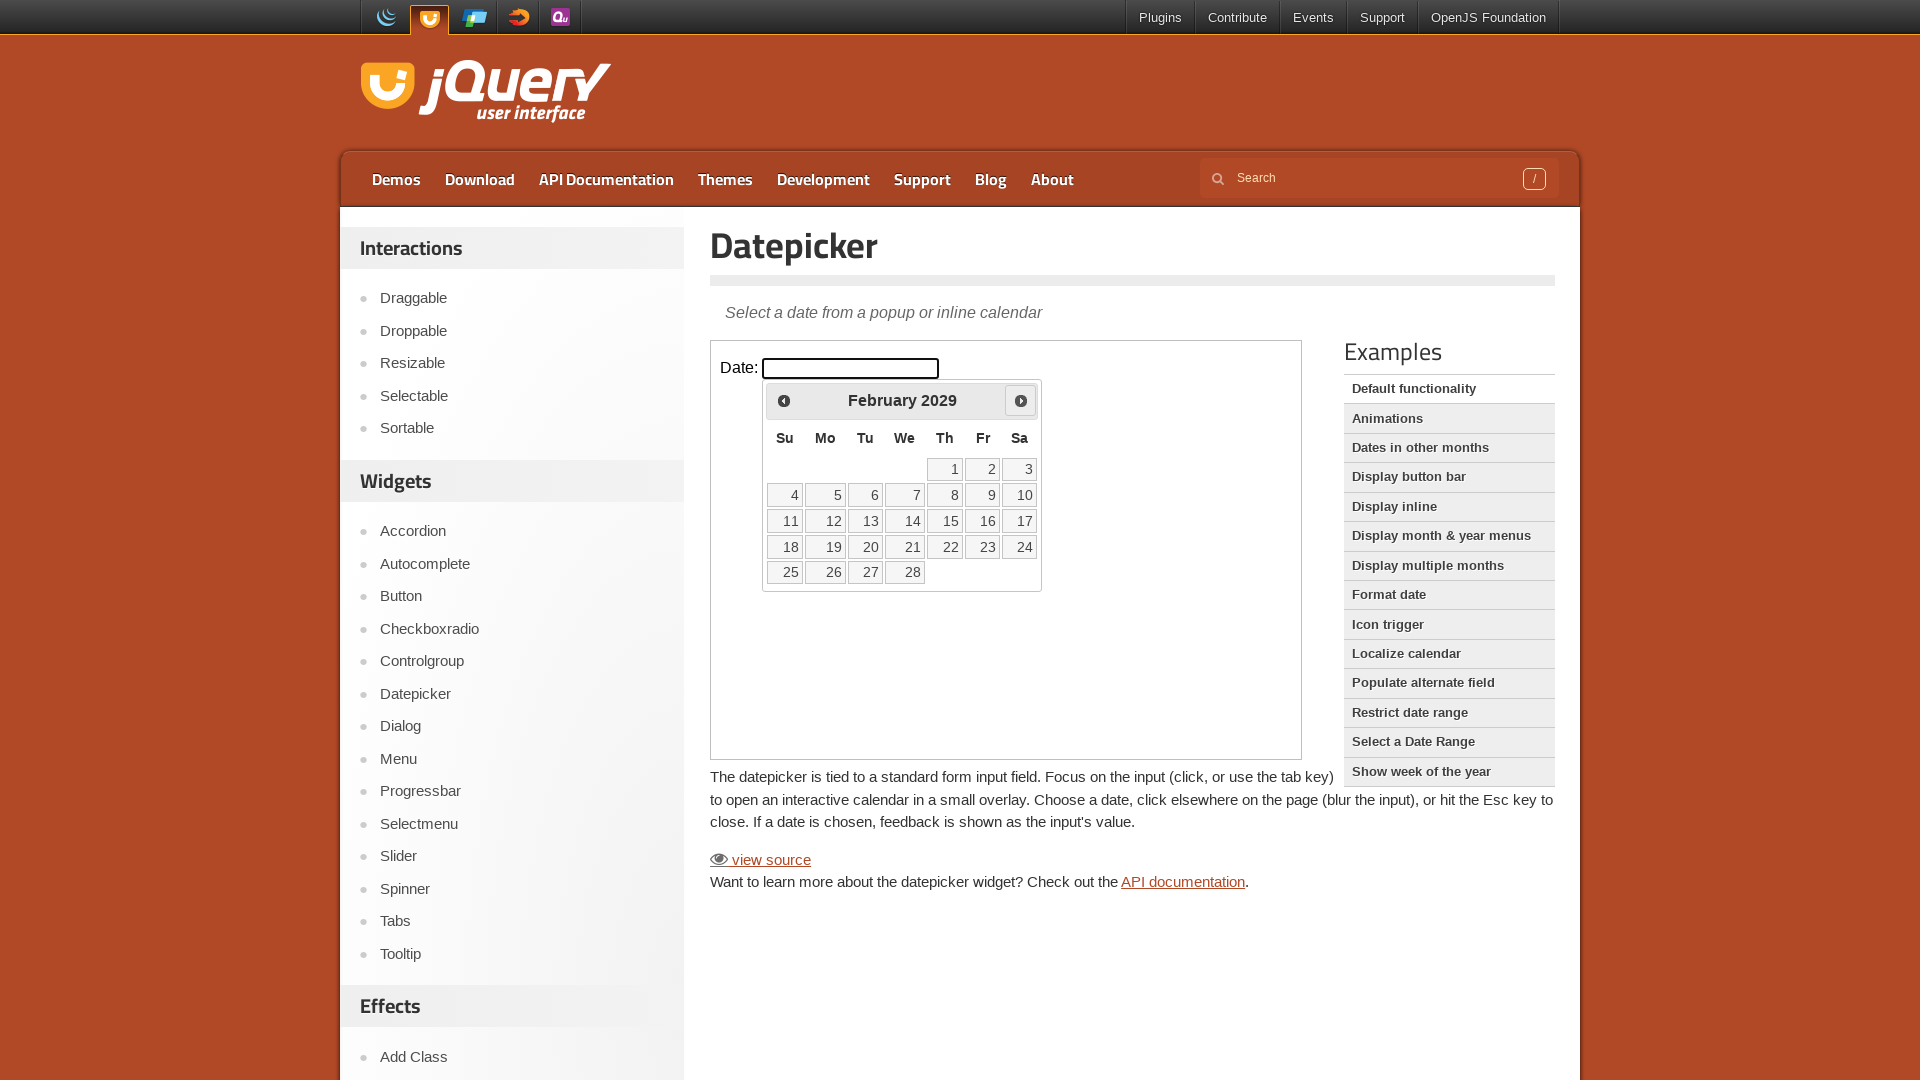

Waited 200ms for calendar to update
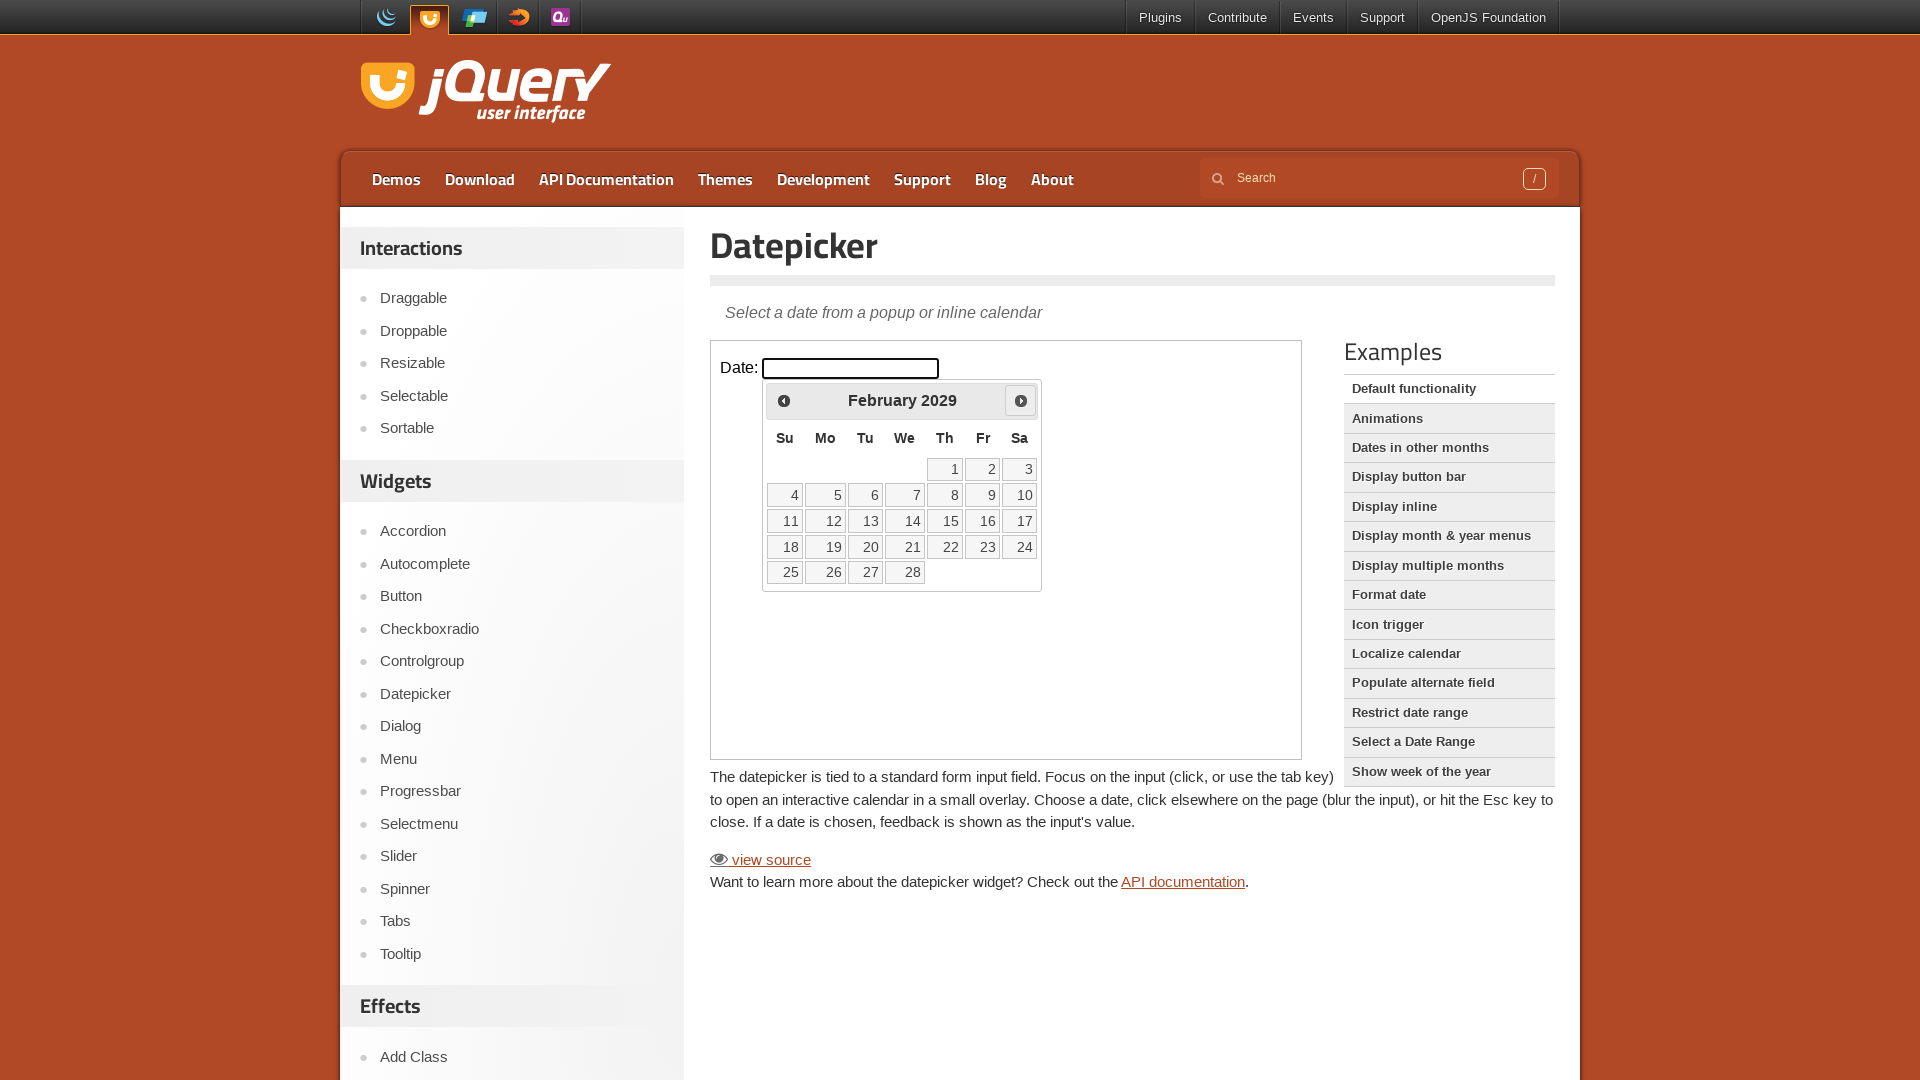

Retrieved current month 'February' and year '2029'
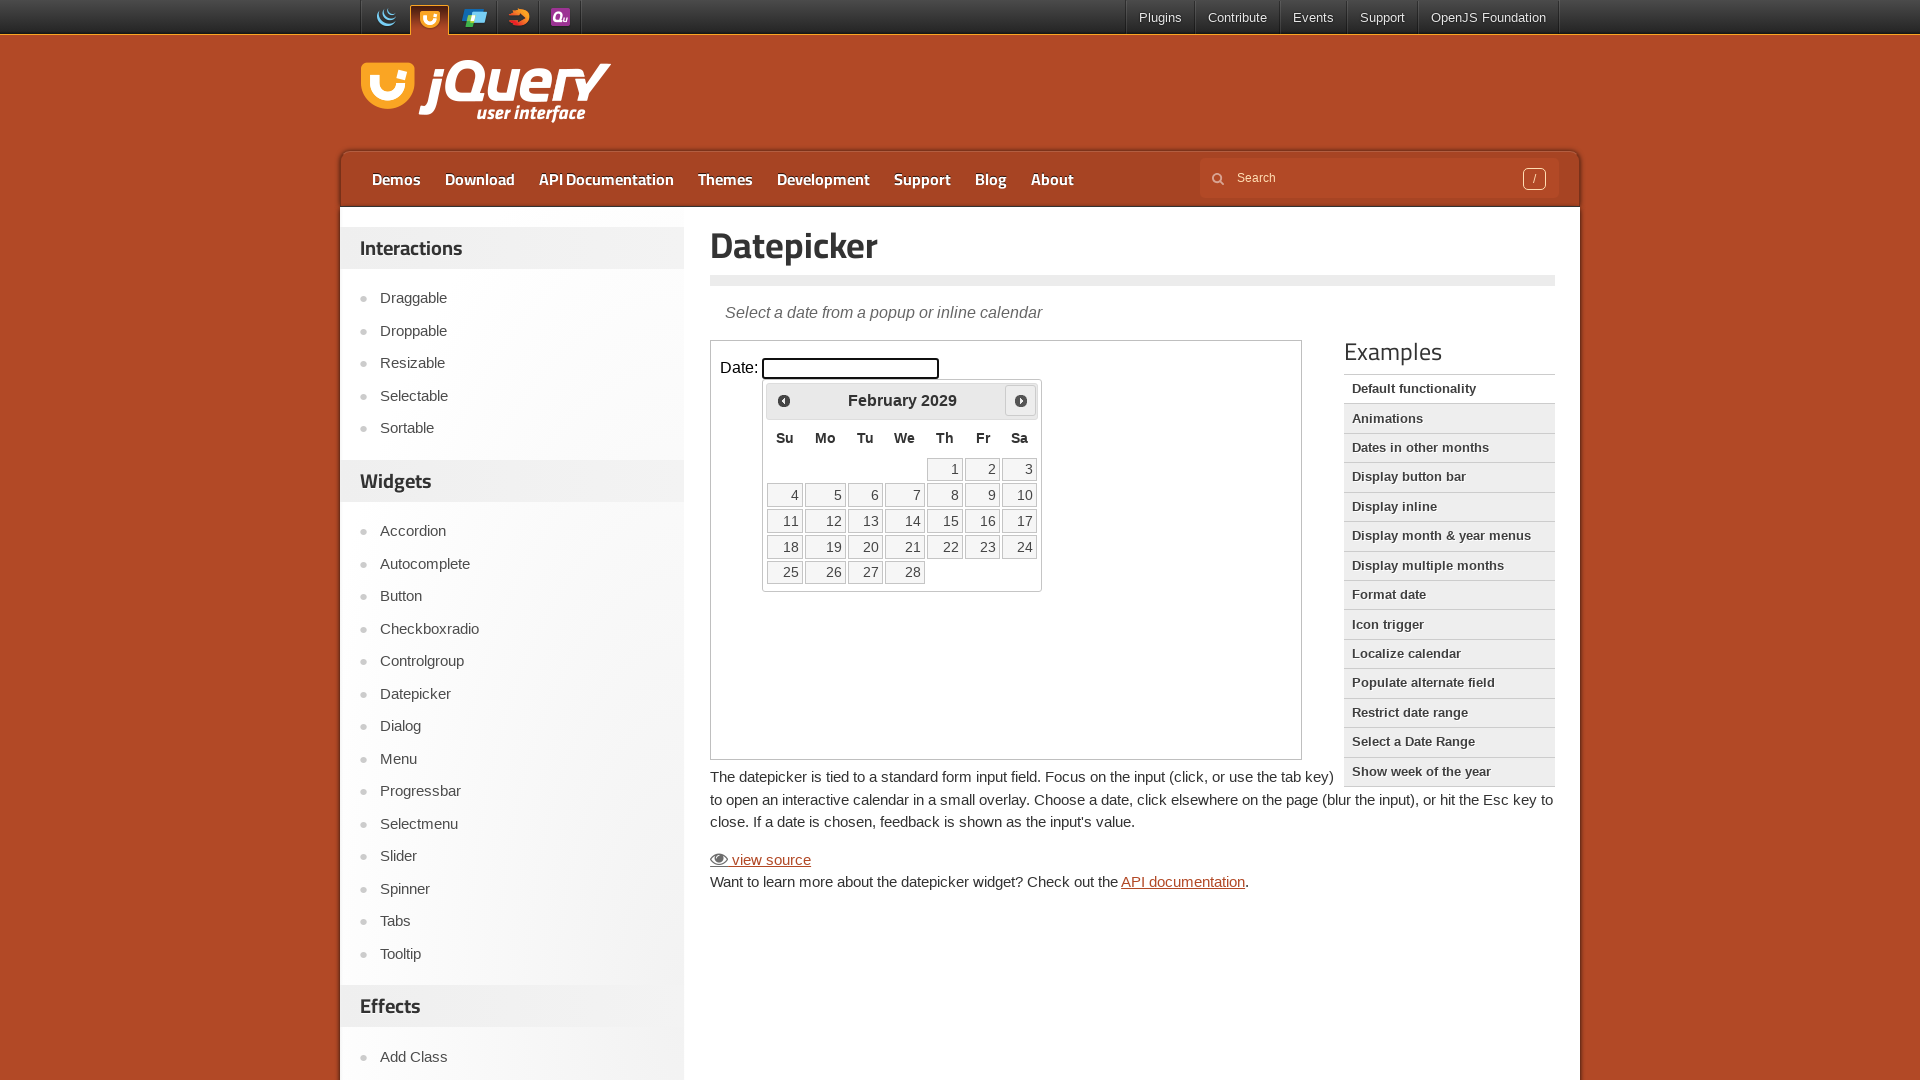

Clicked next month button to navigate forward at (1021, 400) on iframe.demo-frame >> nth=0 >> internal:control=enter-frame >> span.ui-icon-circl
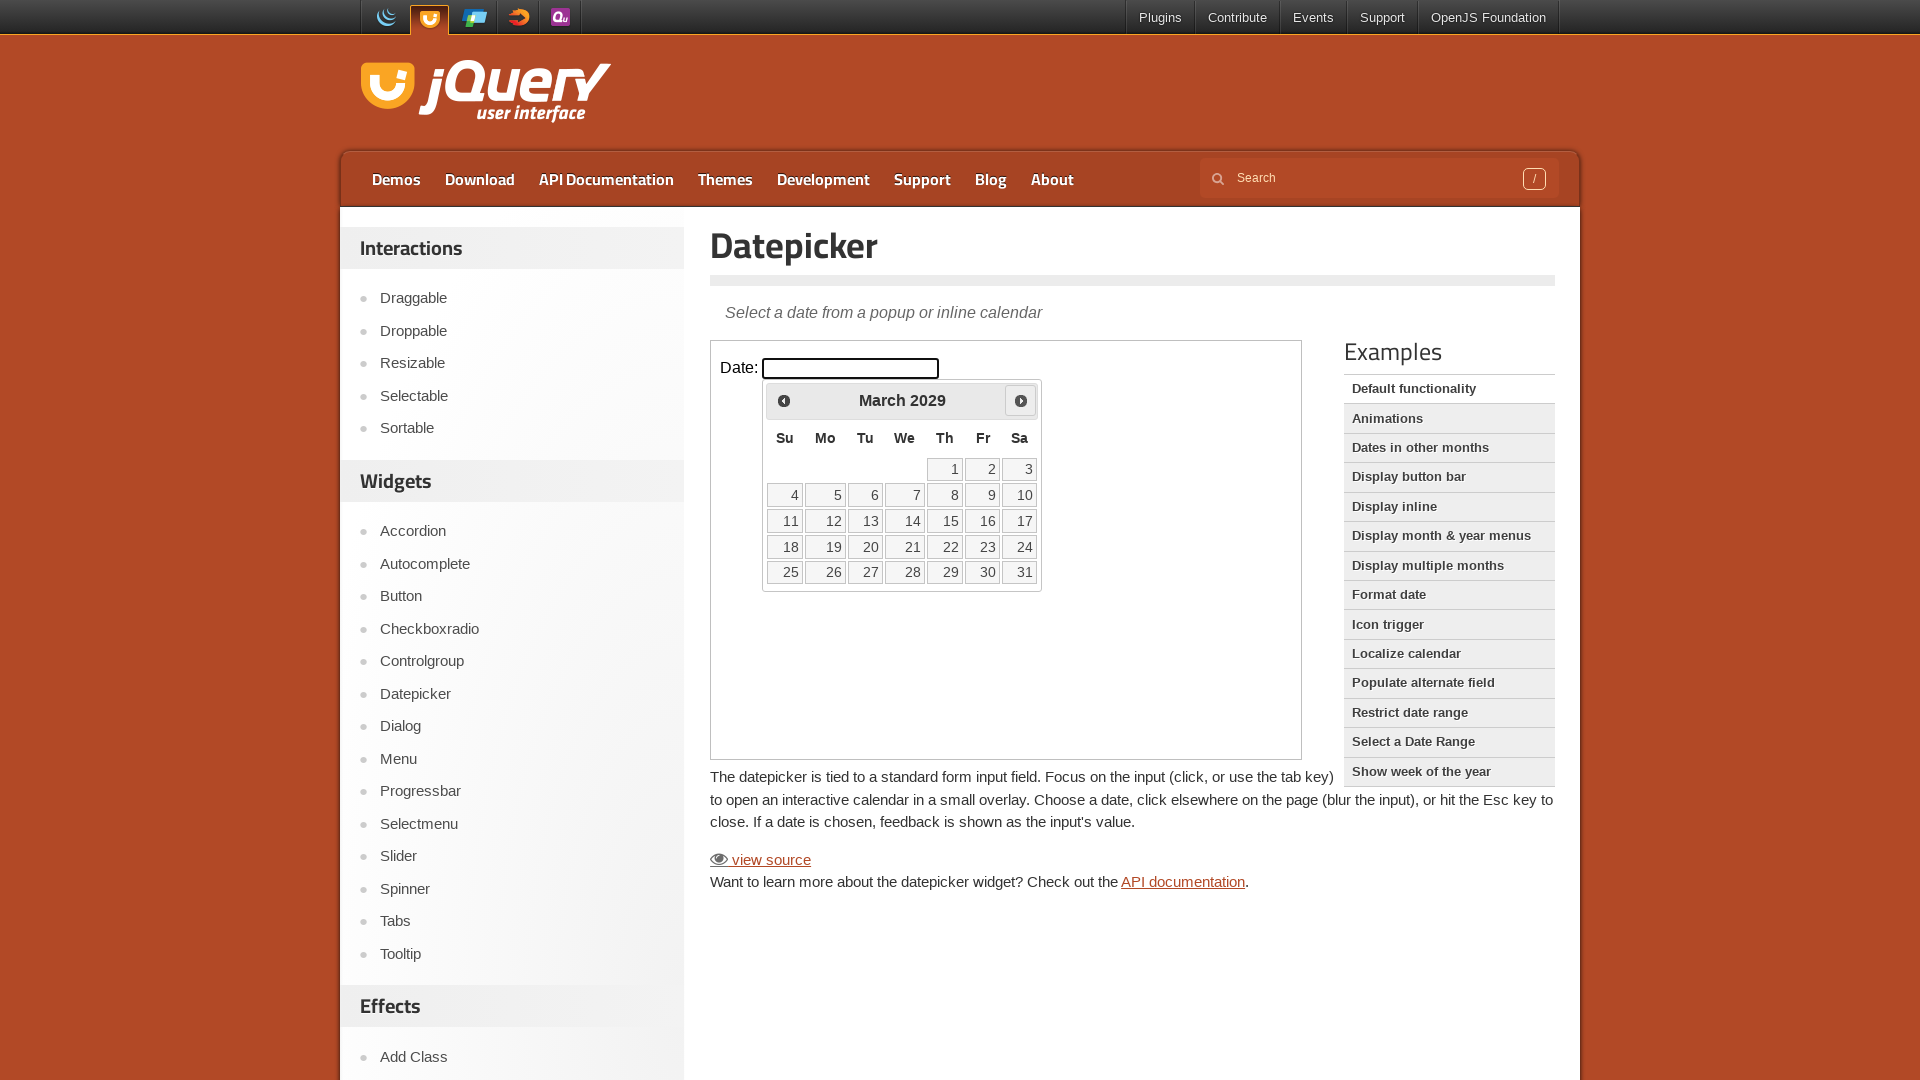

Waited 200ms for calendar to update
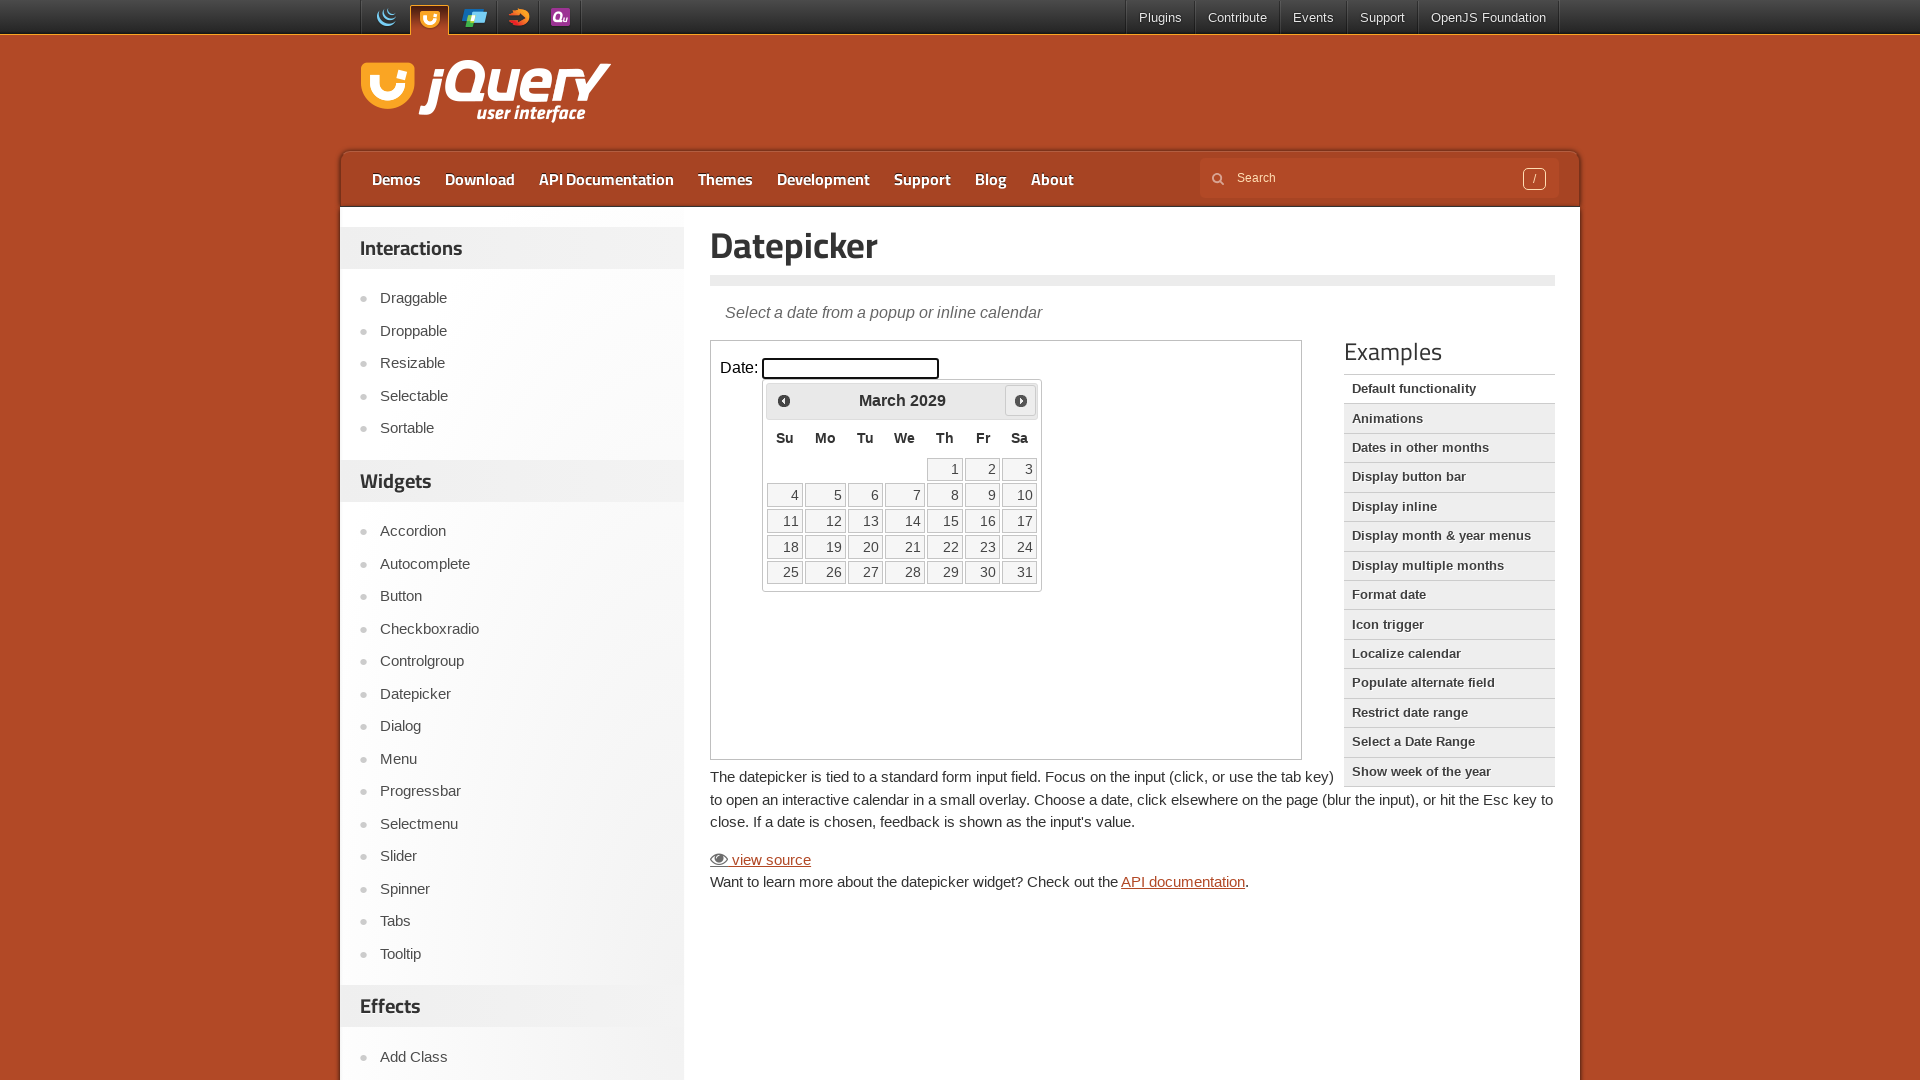

Retrieved current month 'March' and year '2029'
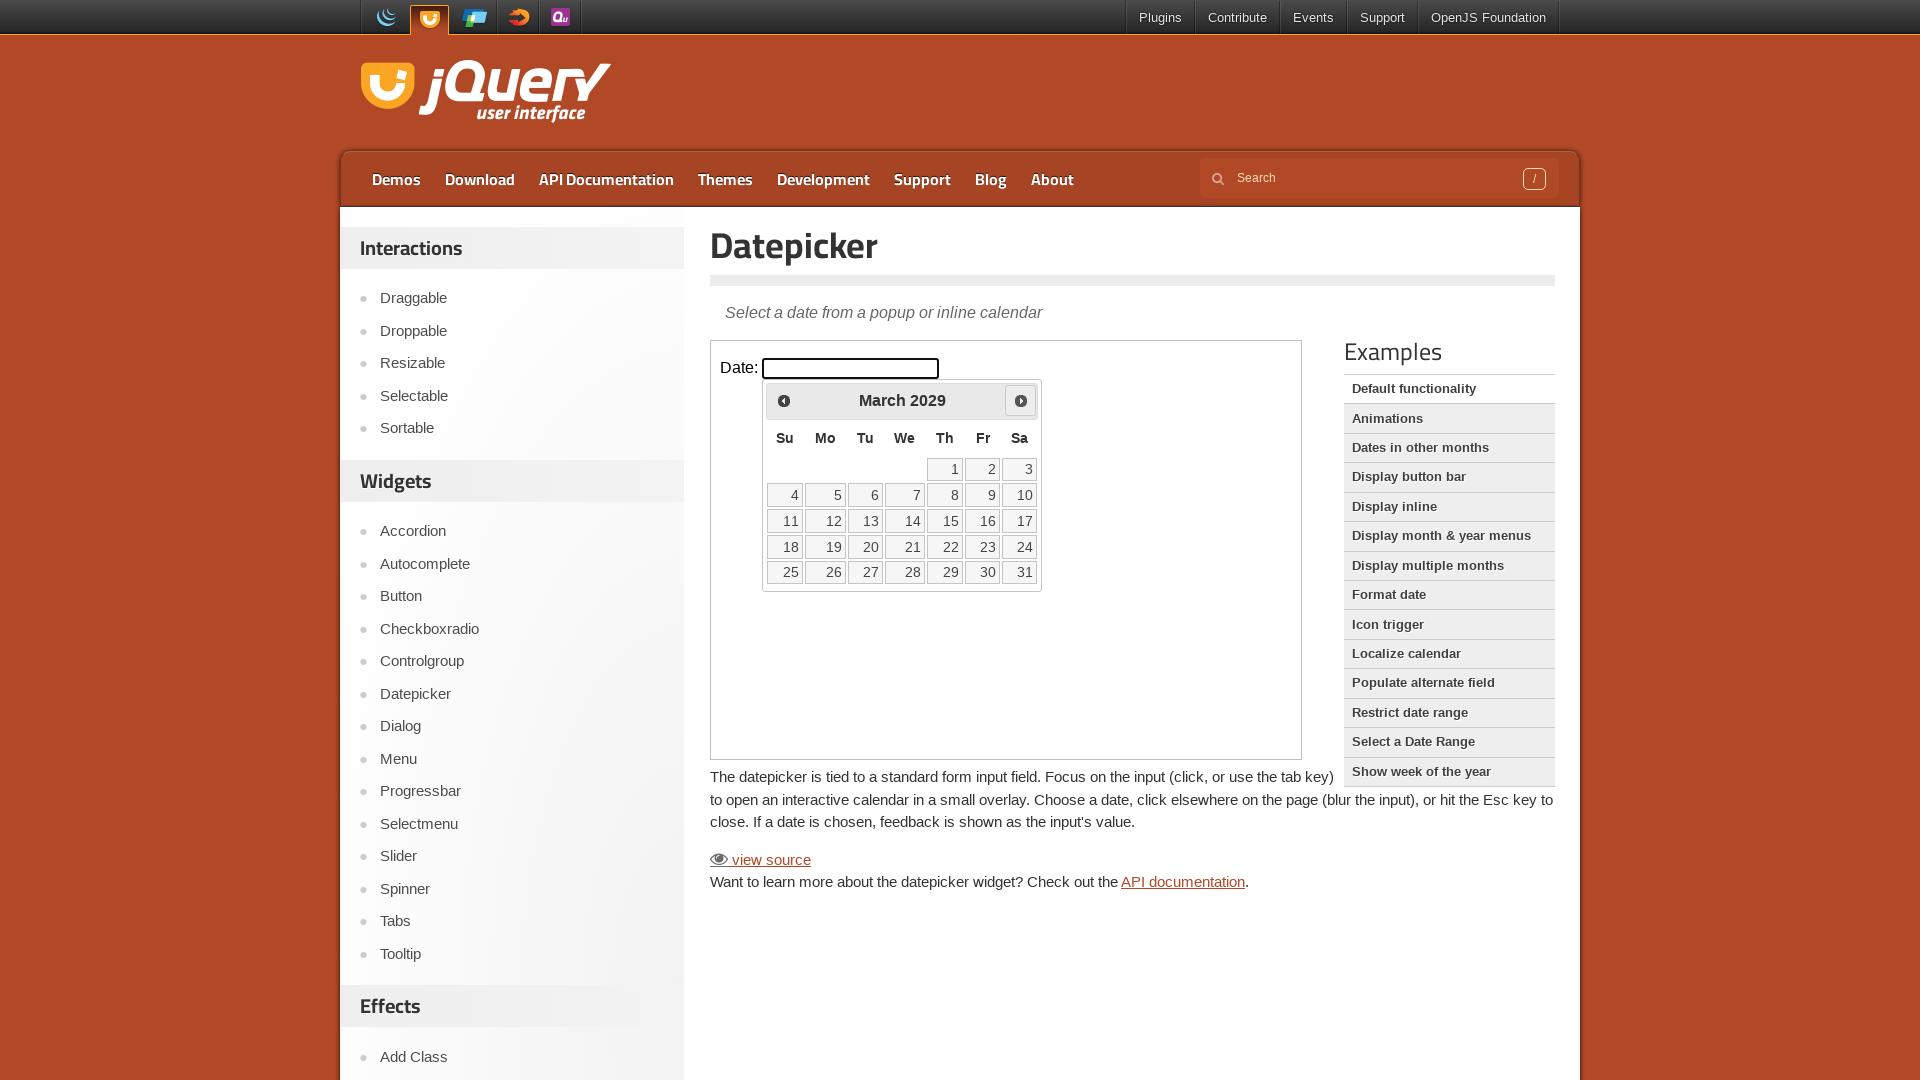

Clicked next month button to navigate forward at (1021, 400) on iframe.demo-frame >> nth=0 >> internal:control=enter-frame >> span.ui-icon-circl
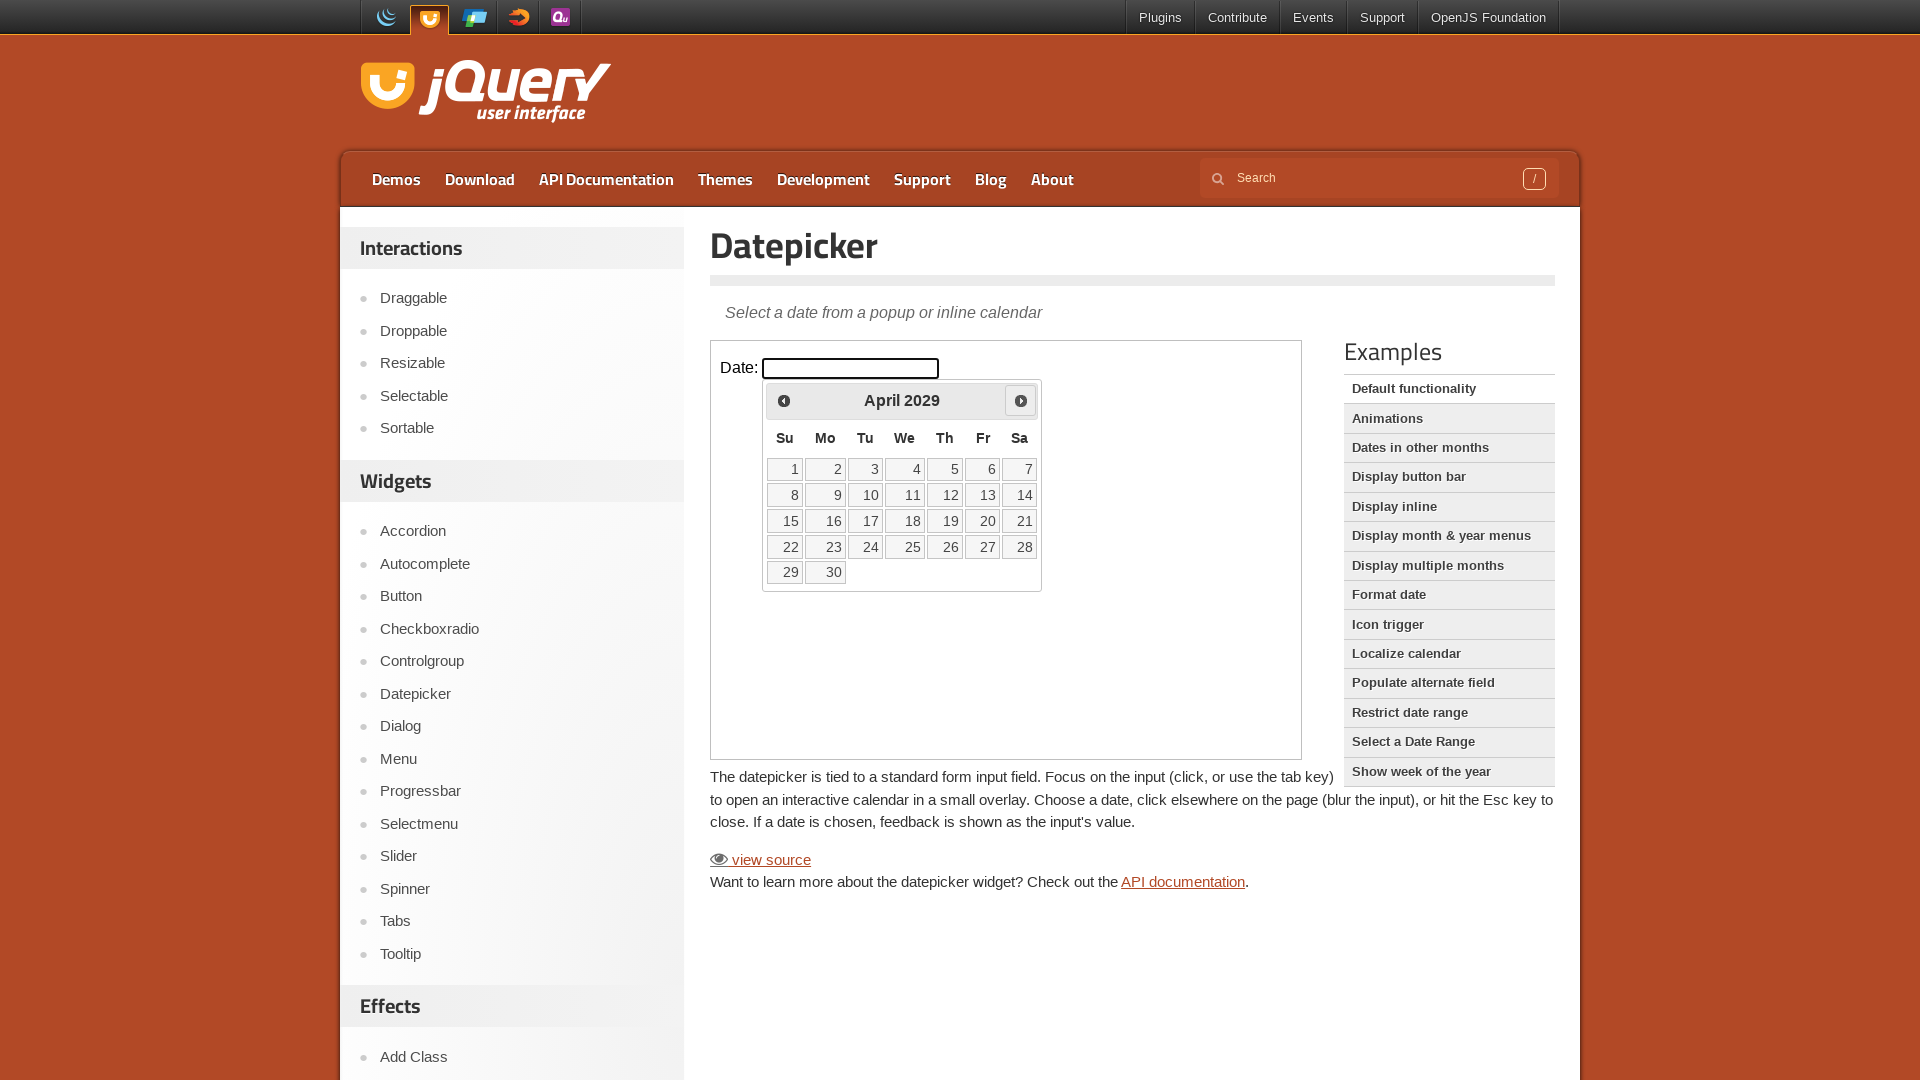

Waited 200ms for calendar to update
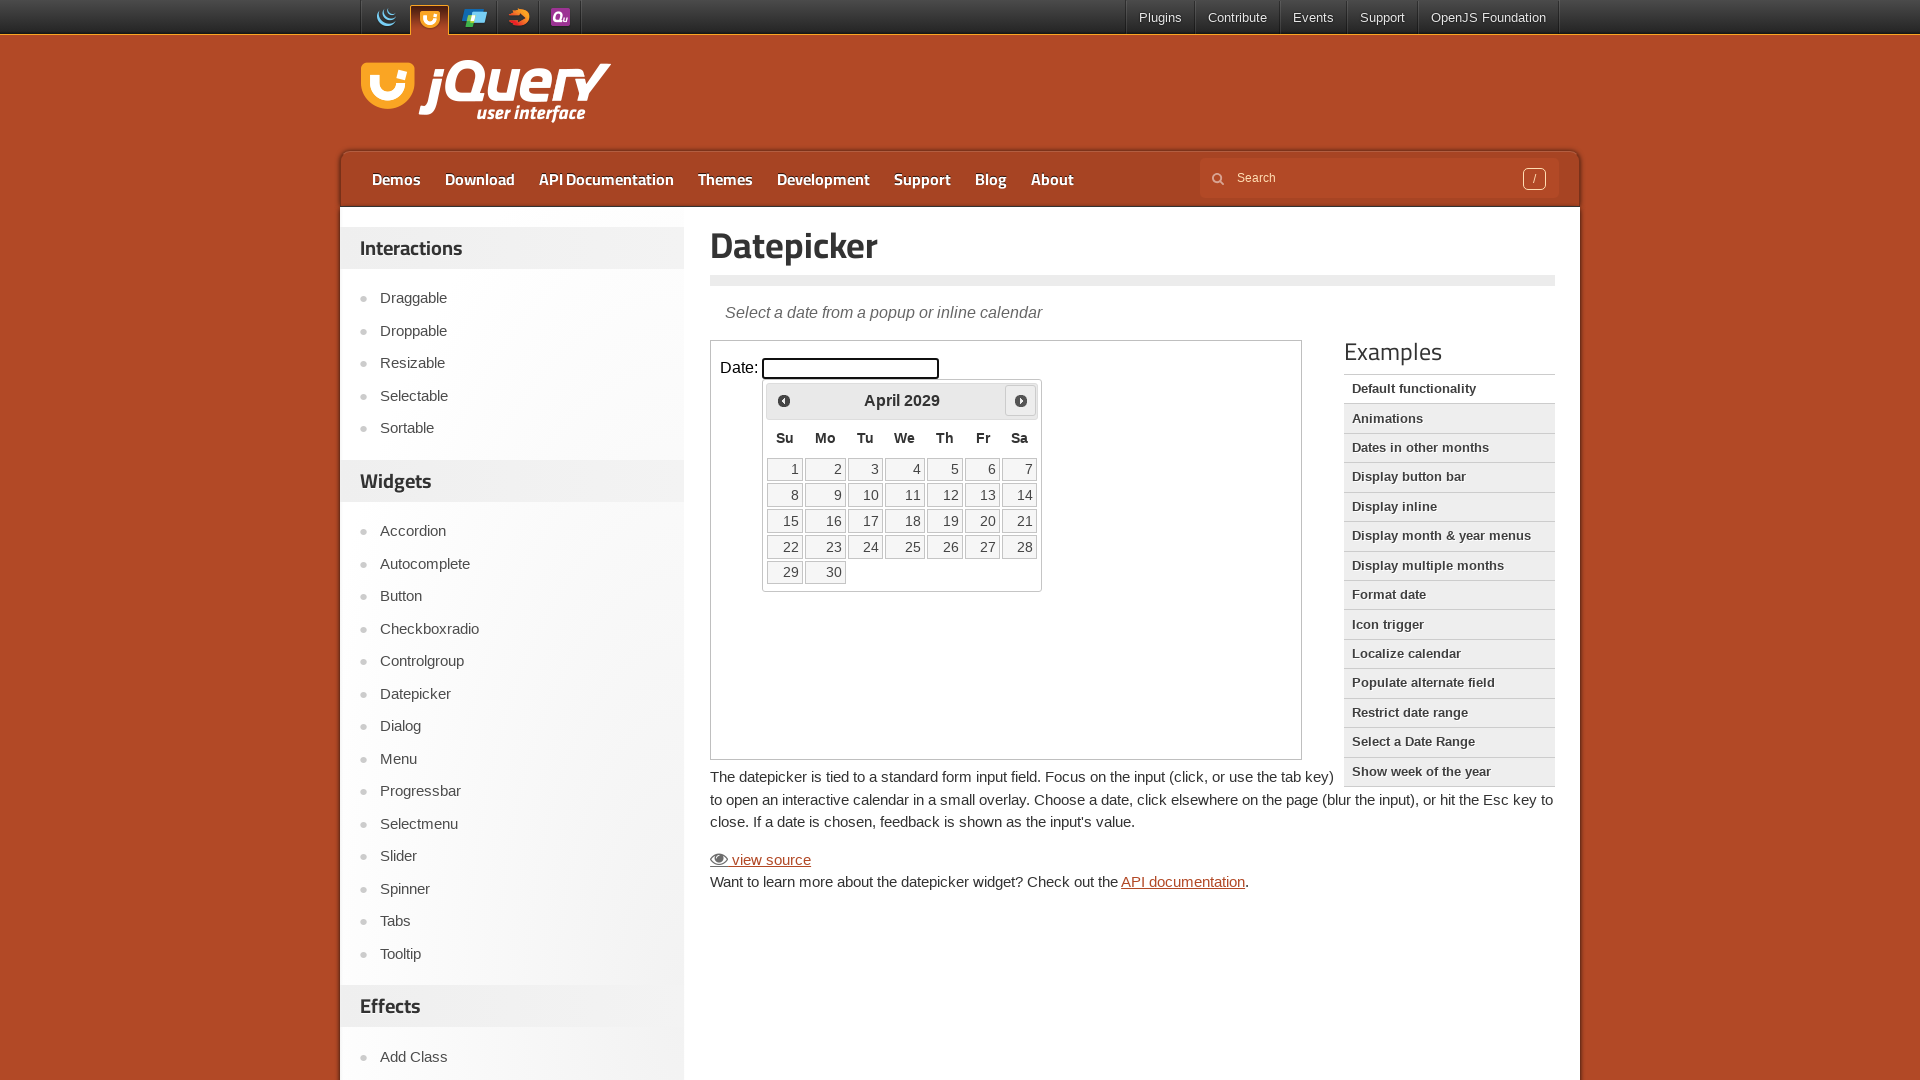

Retrieved current month 'April' and year '2029'
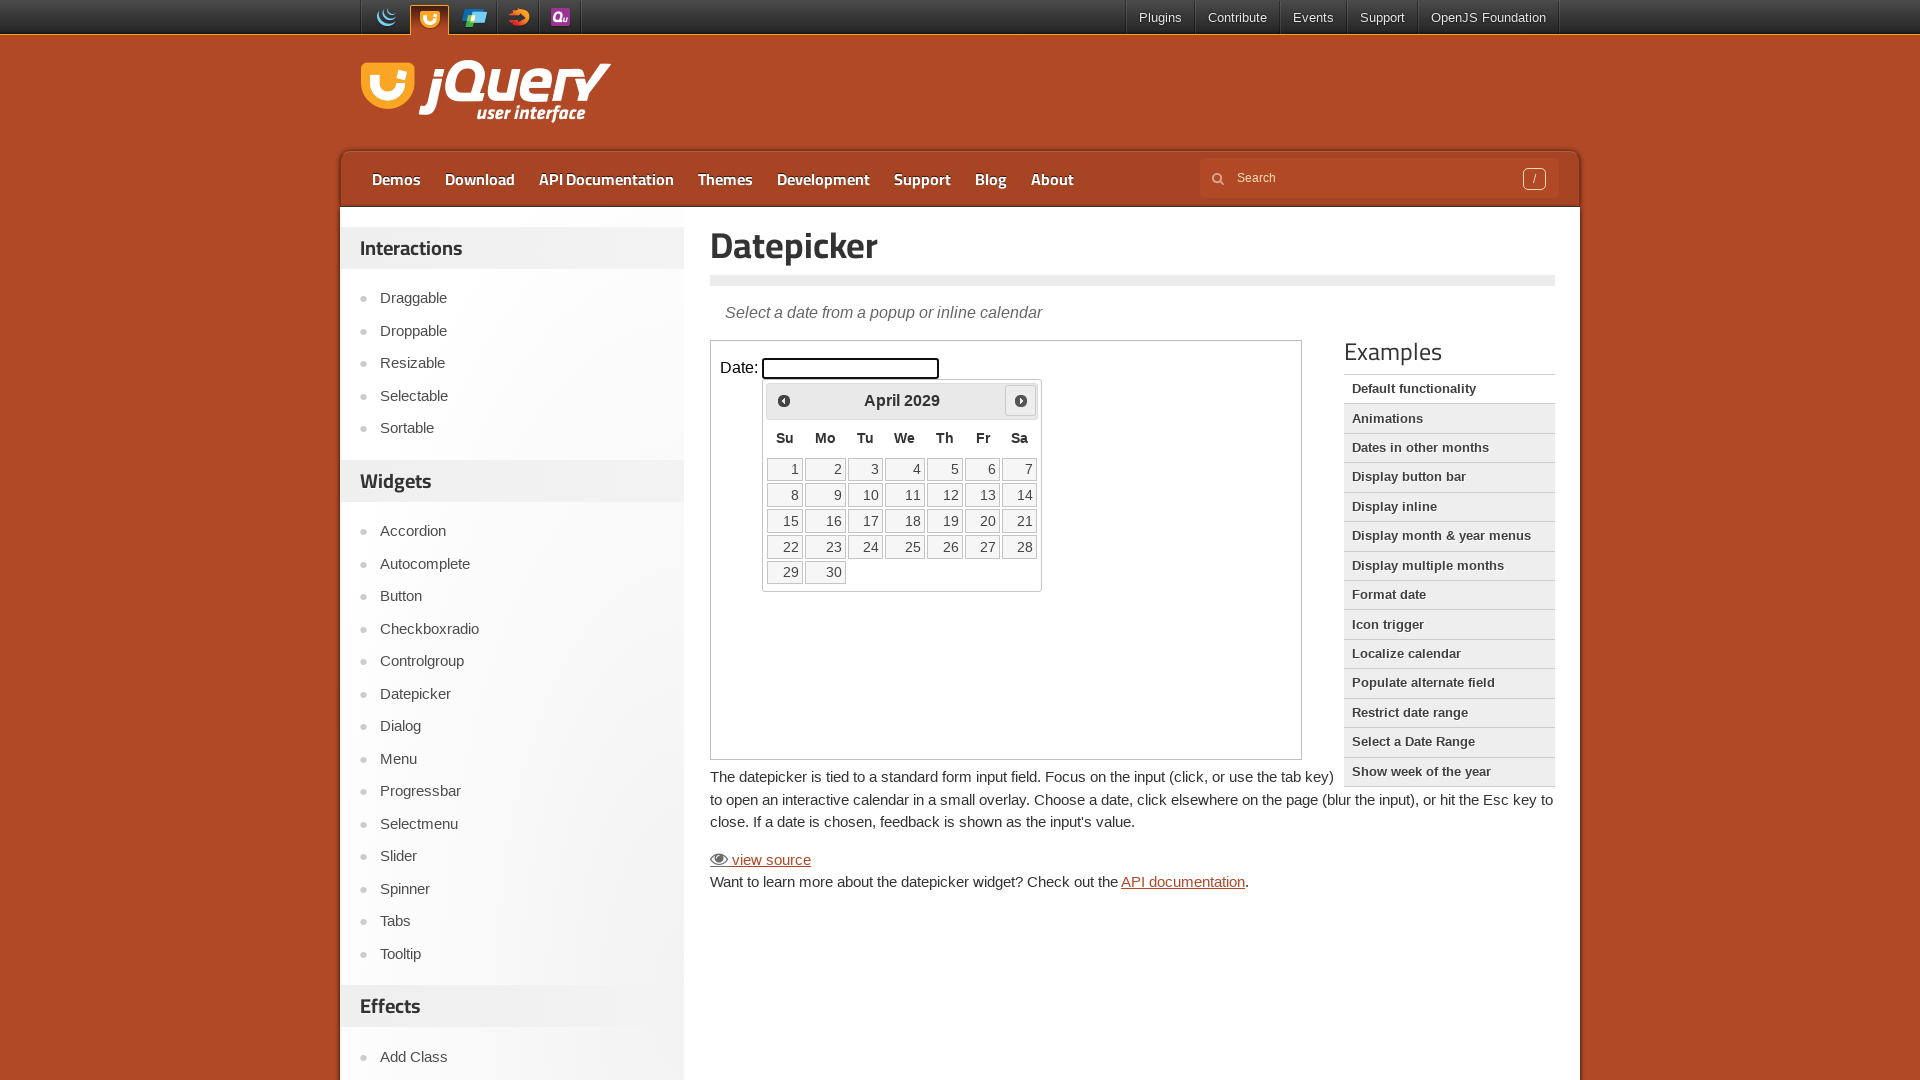

Clicked next month button to navigate forward at (1021, 400) on iframe.demo-frame >> nth=0 >> internal:control=enter-frame >> span.ui-icon-circl
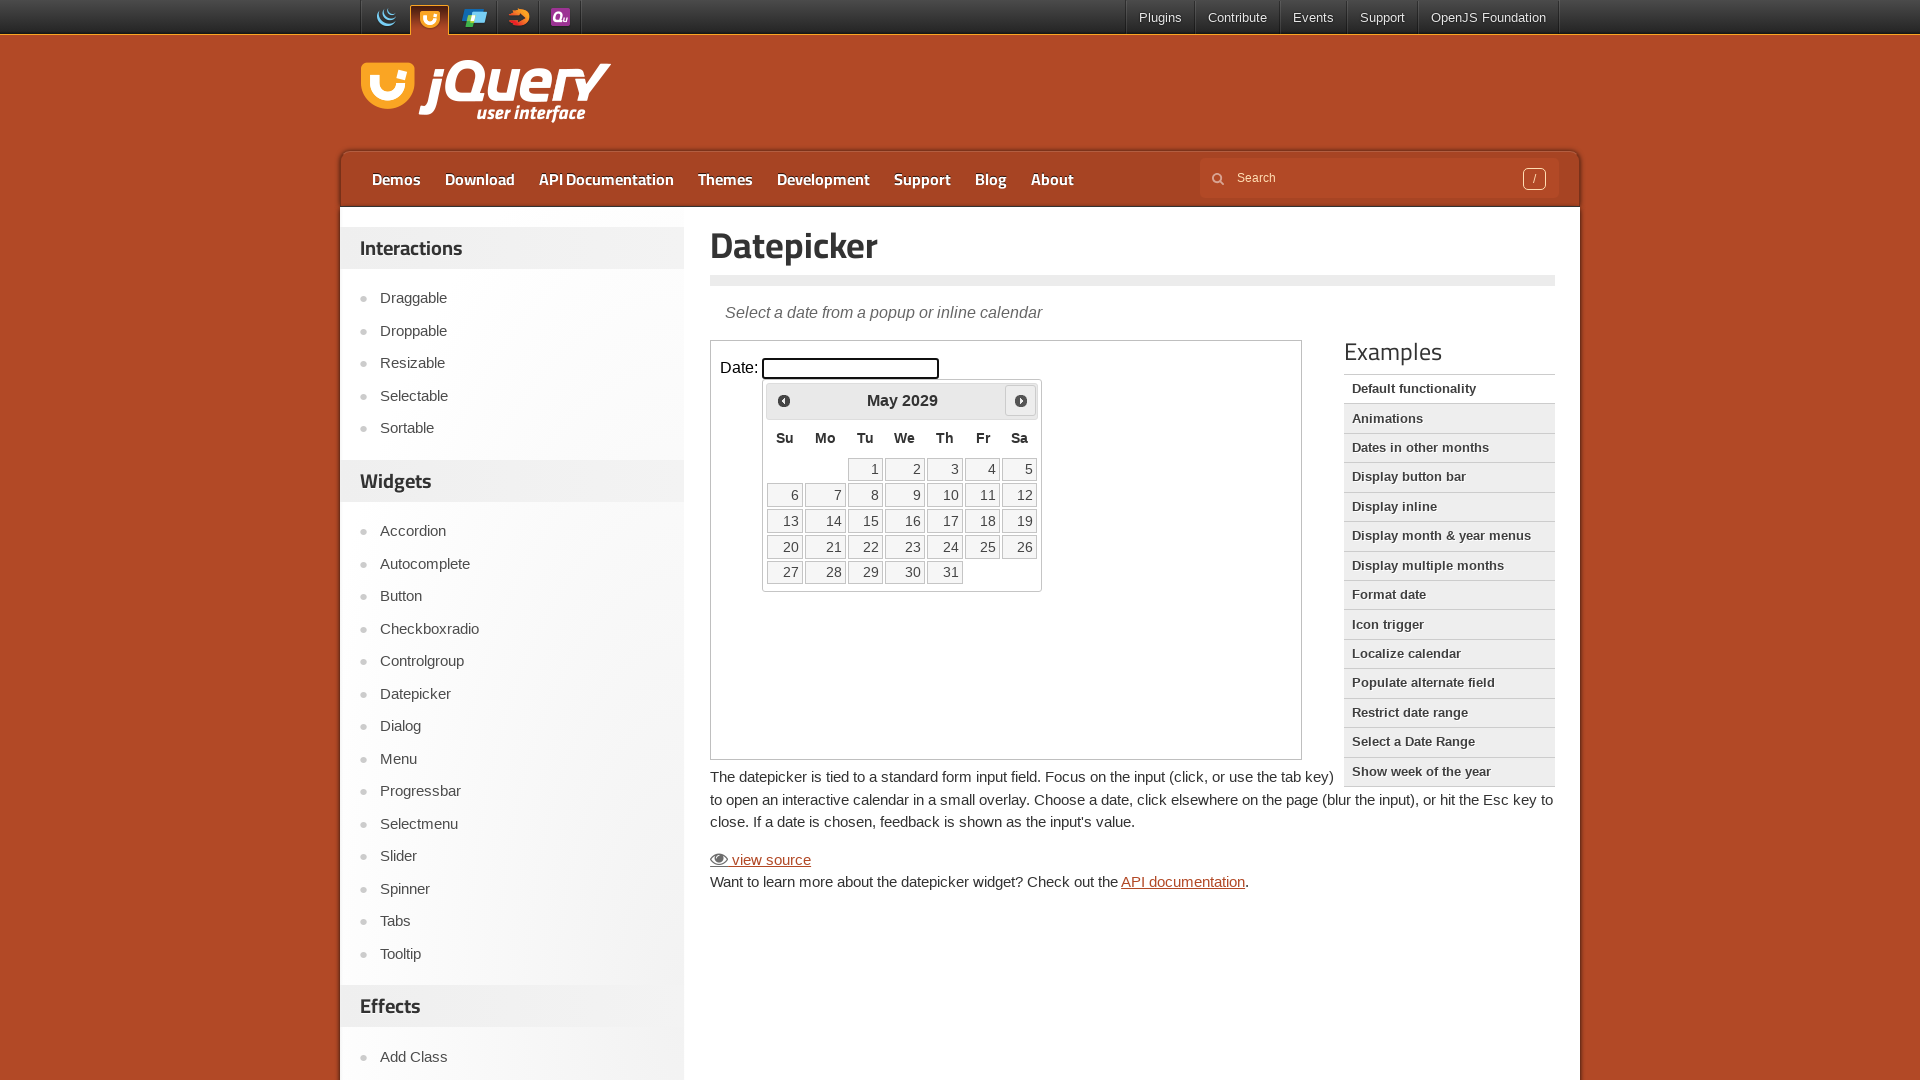

Waited 200ms for calendar to update
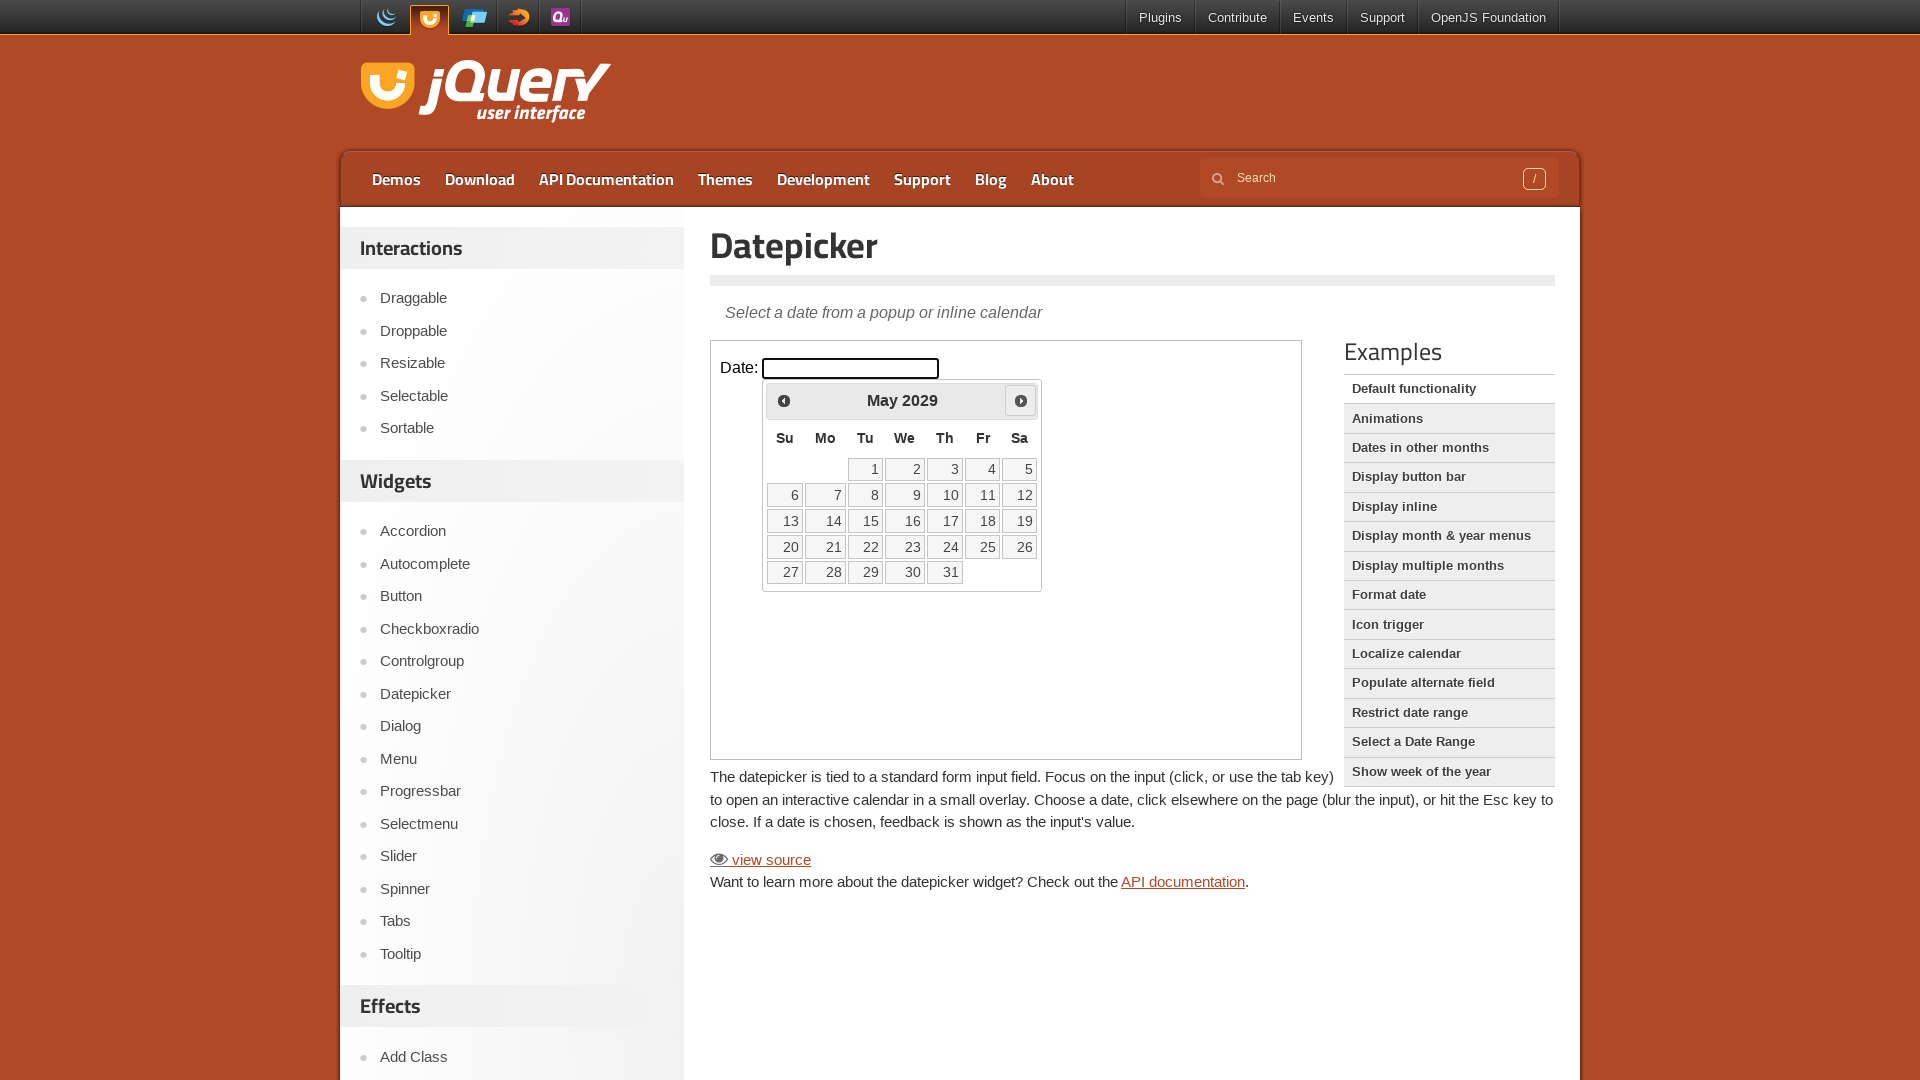

Retrieved current month 'May' and year '2029'
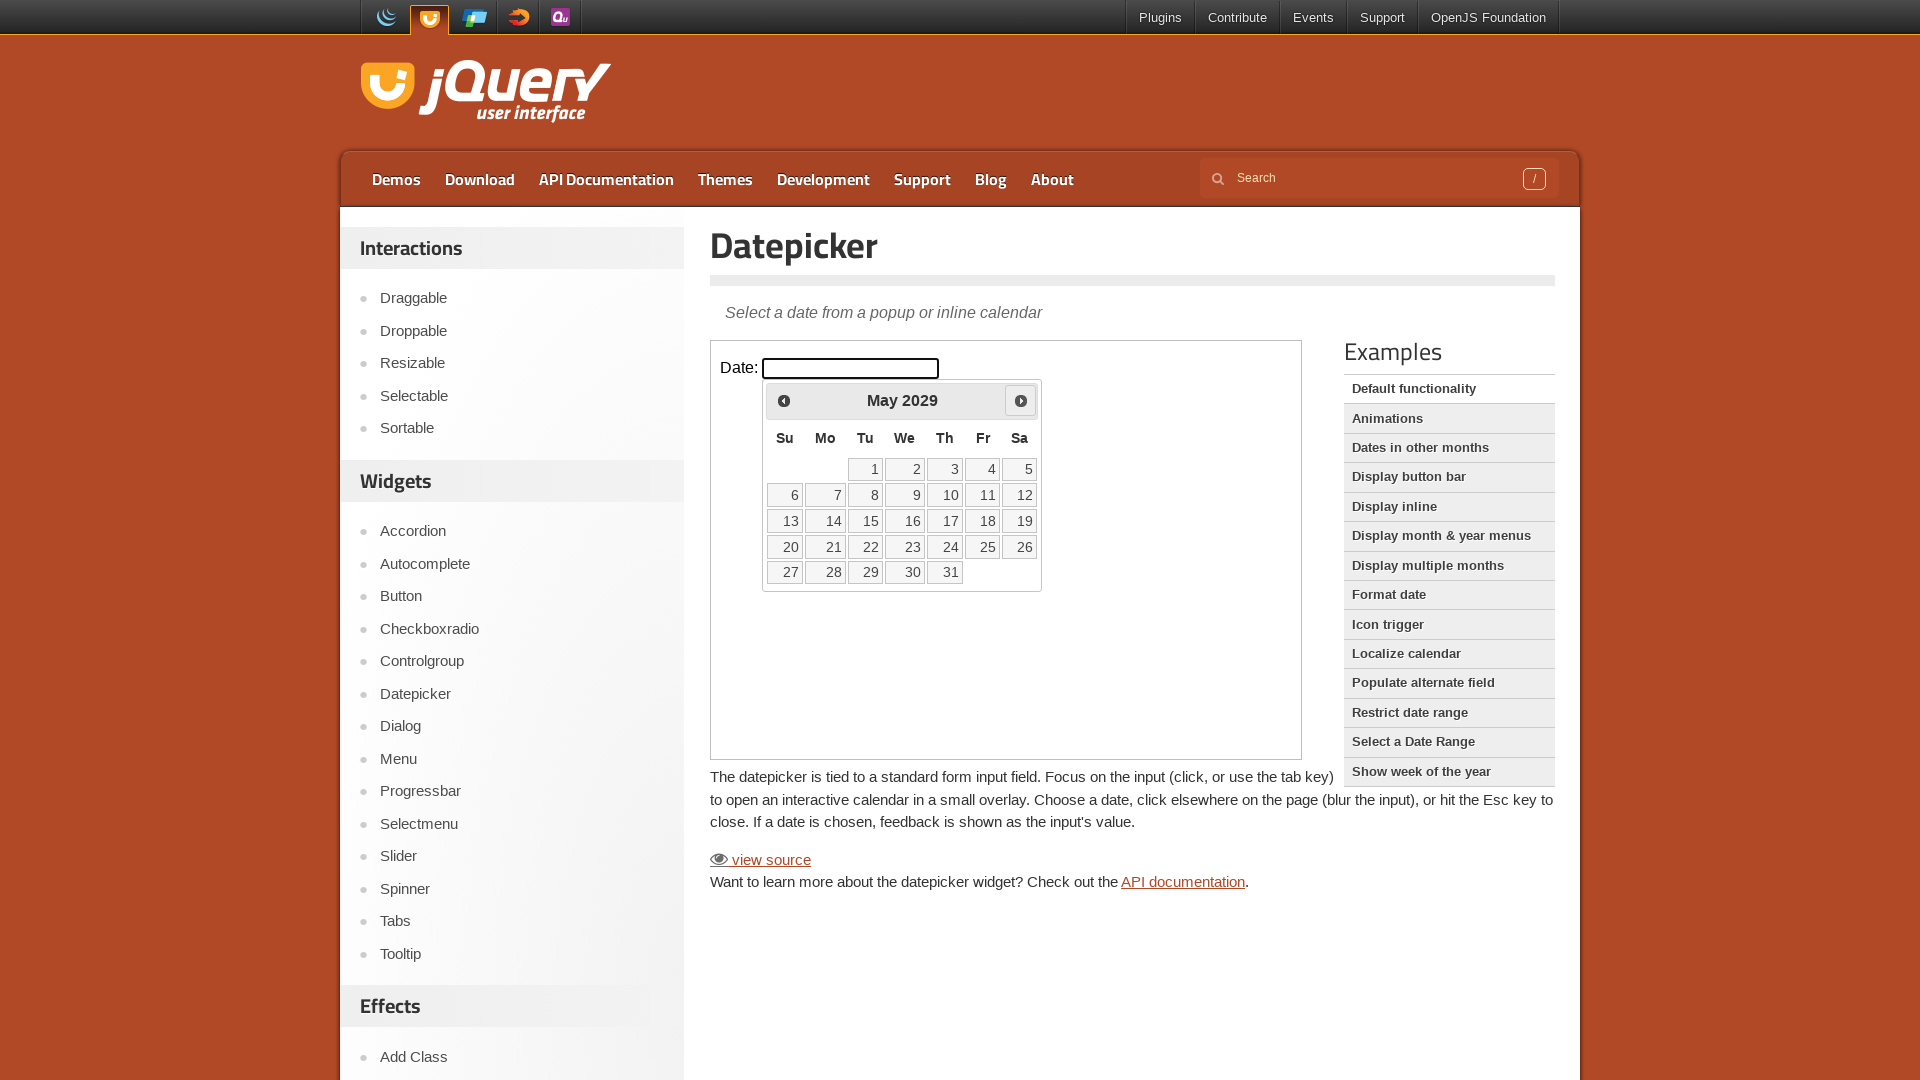

Clicked next month button to navigate forward at (1021, 400) on iframe.demo-frame >> nth=0 >> internal:control=enter-frame >> span.ui-icon-circl
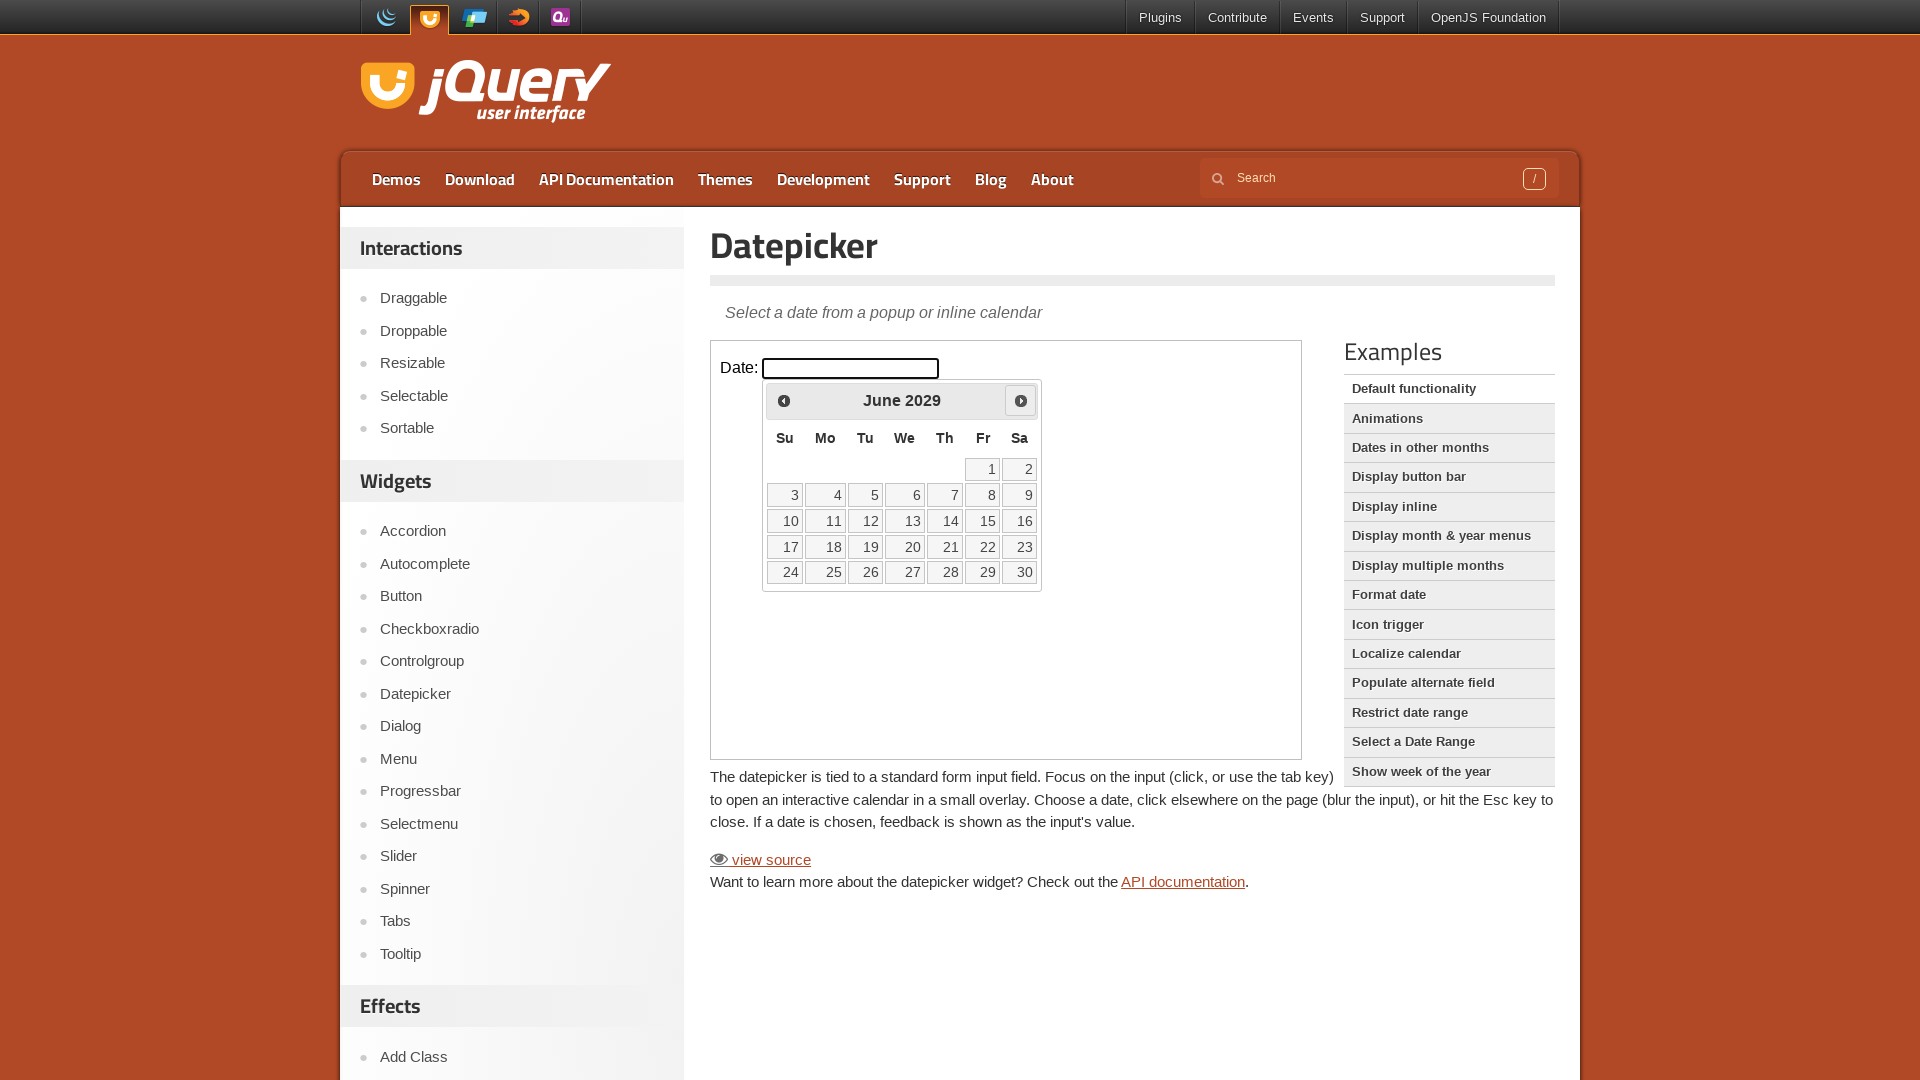

Waited 200ms for calendar to update
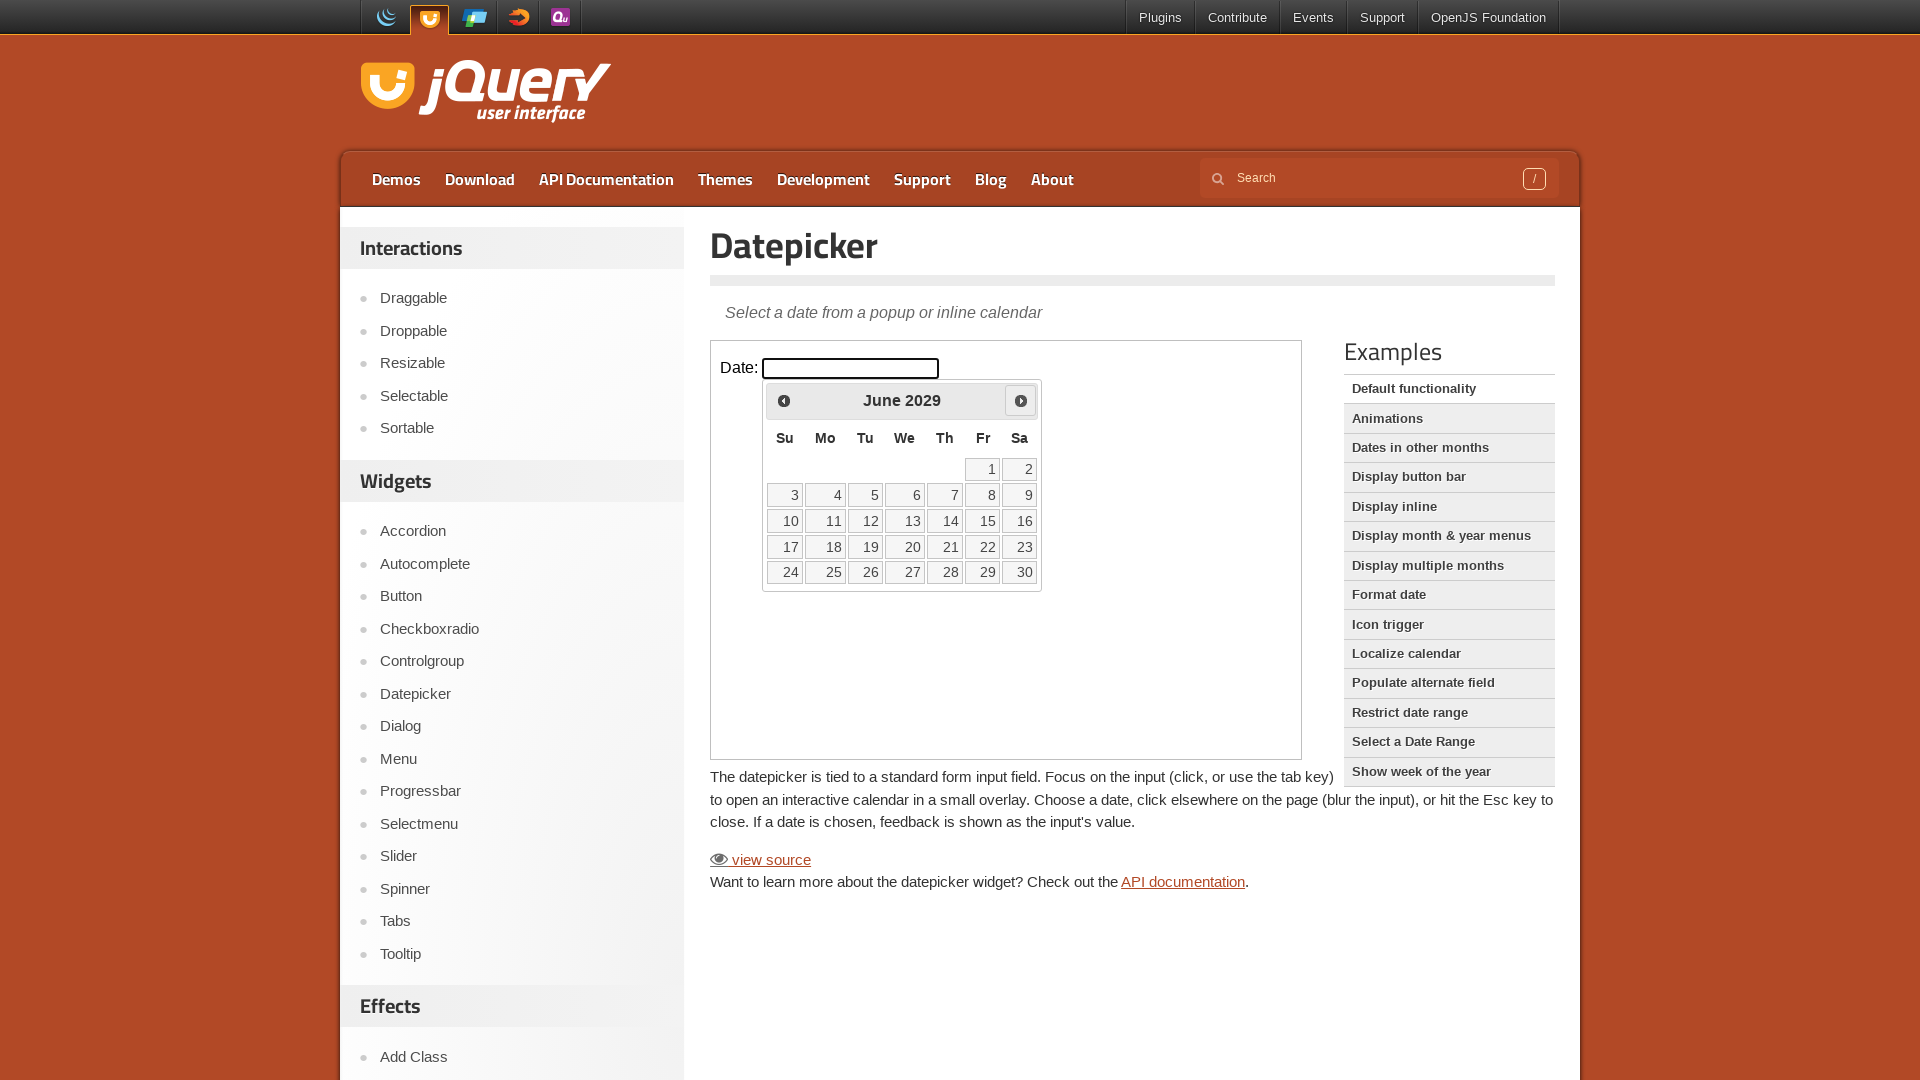

Retrieved current month 'June' and year '2029'
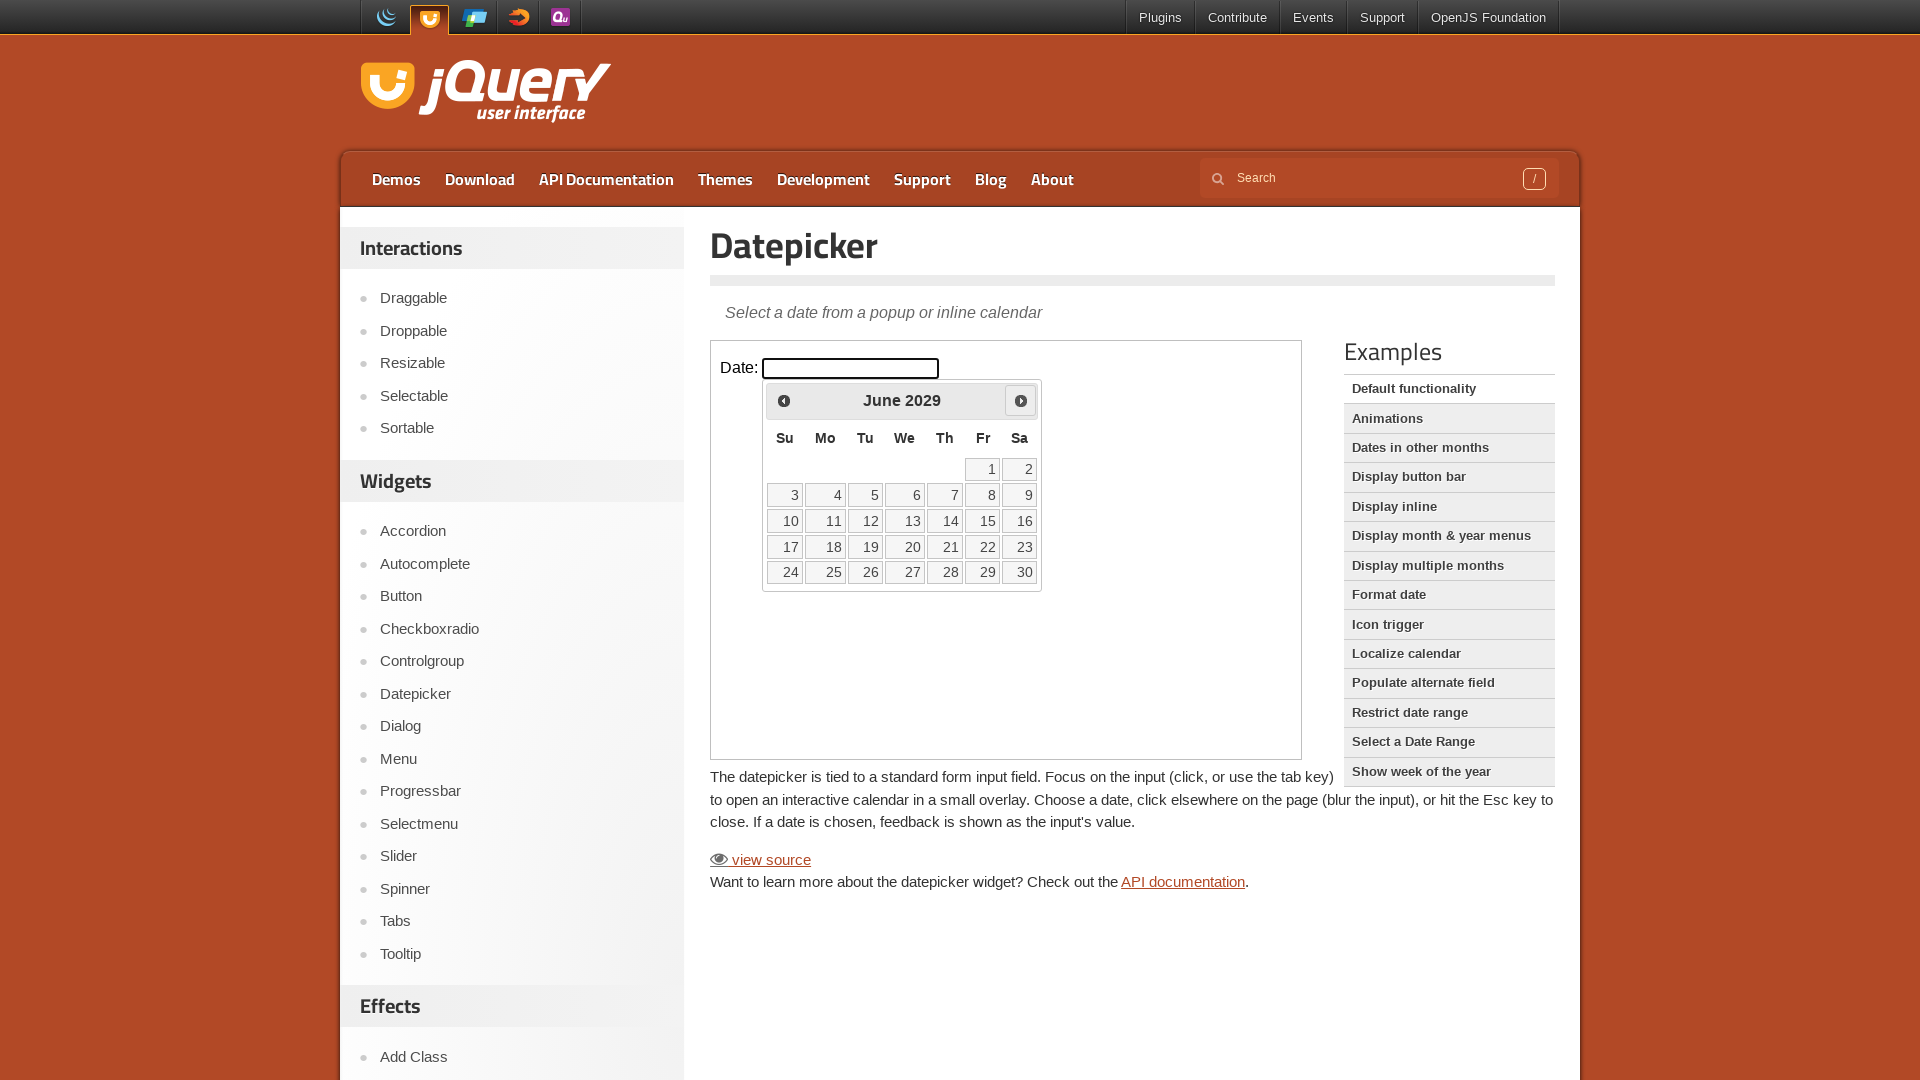

Clicked next month button to navigate forward at (1021, 400) on iframe.demo-frame >> nth=0 >> internal:control=enter-frame >> span.ui-icon-circl
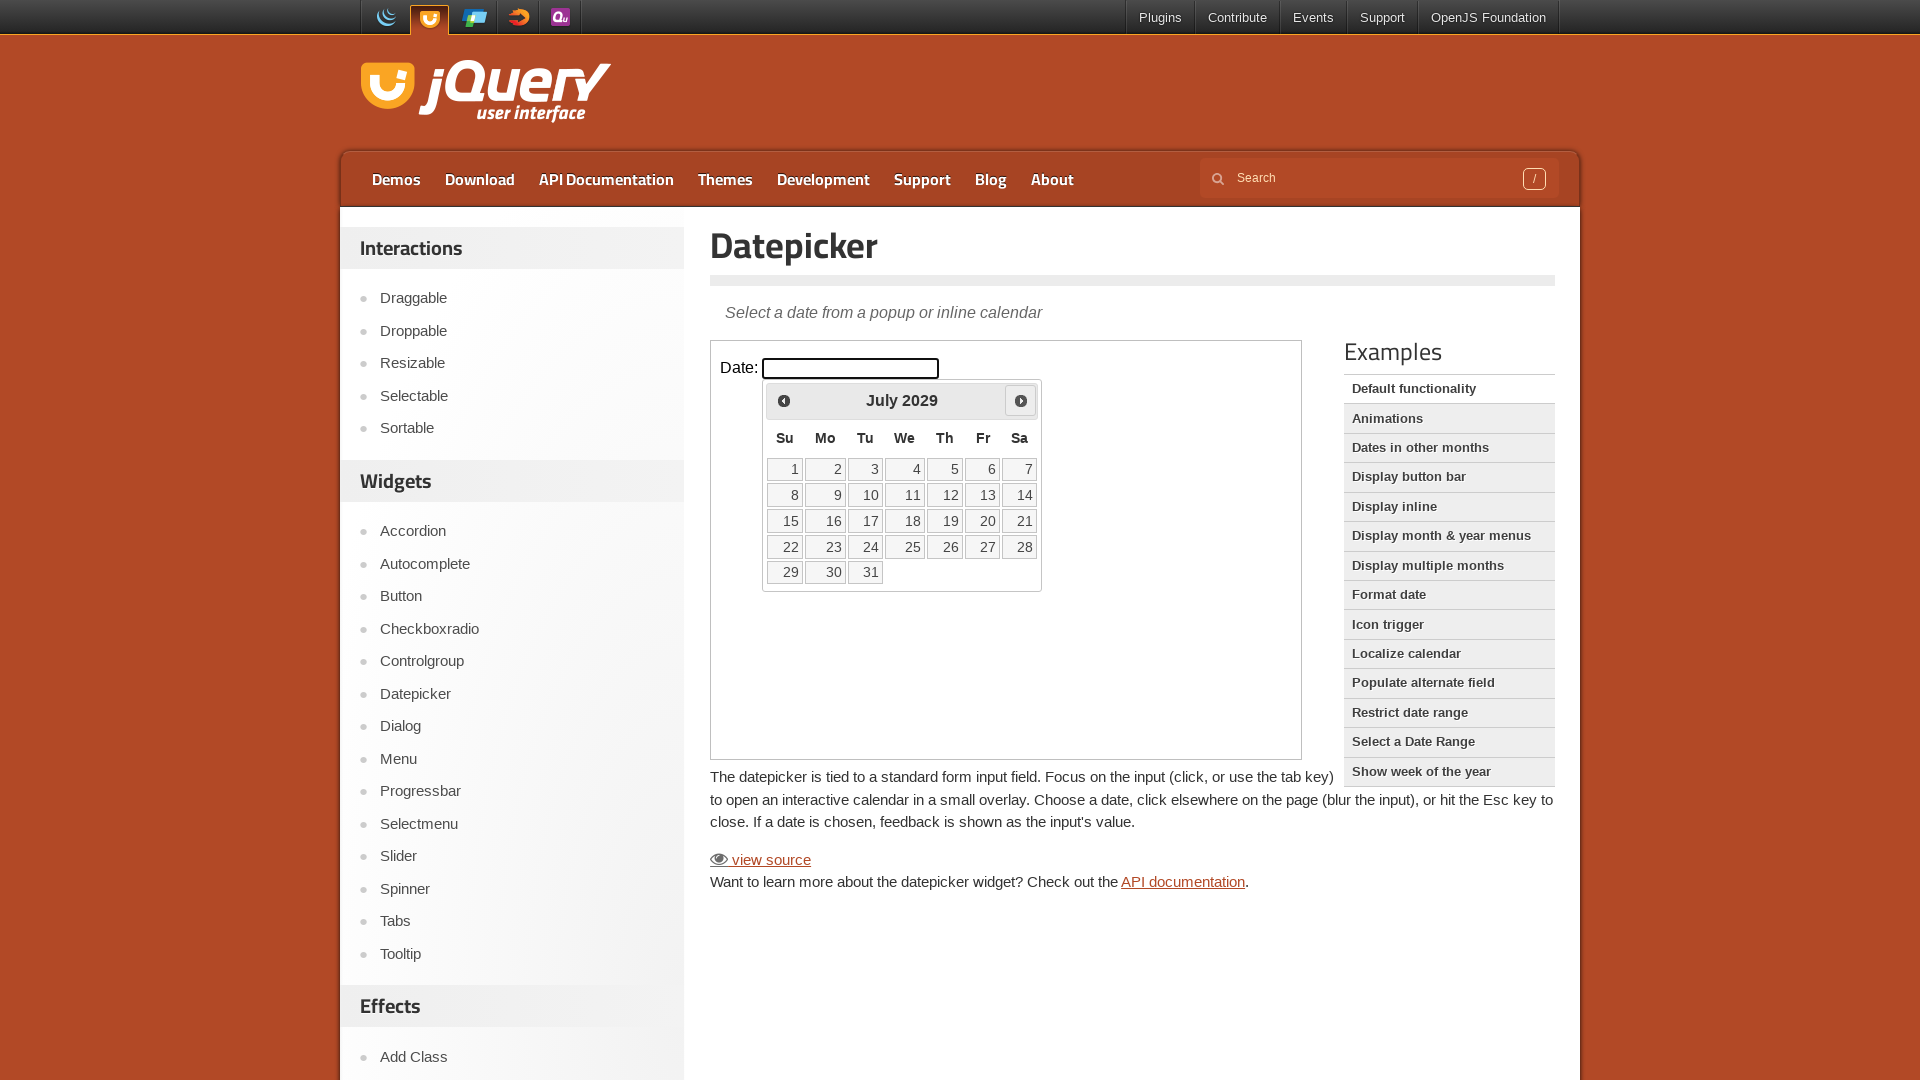

Waited 200ms for calendar to update
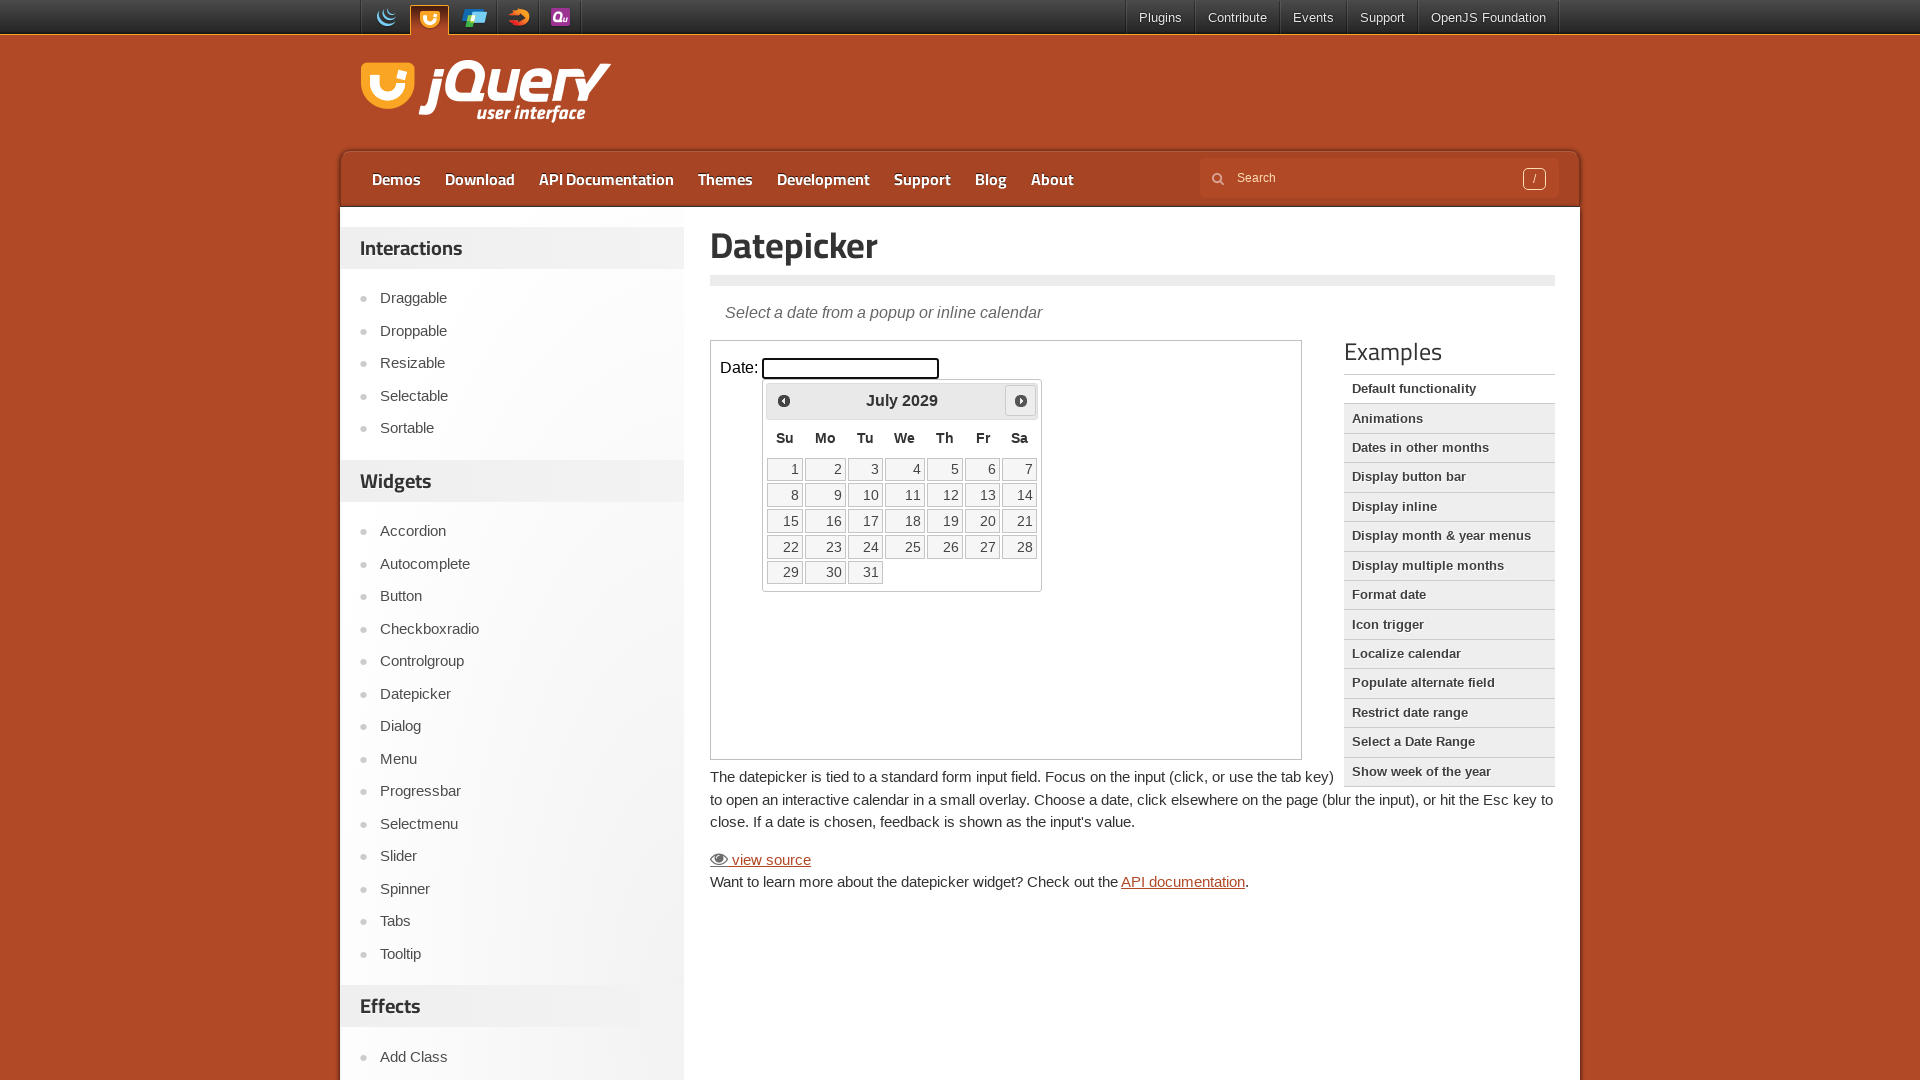

Retrieved current month 'July' and year '2029'
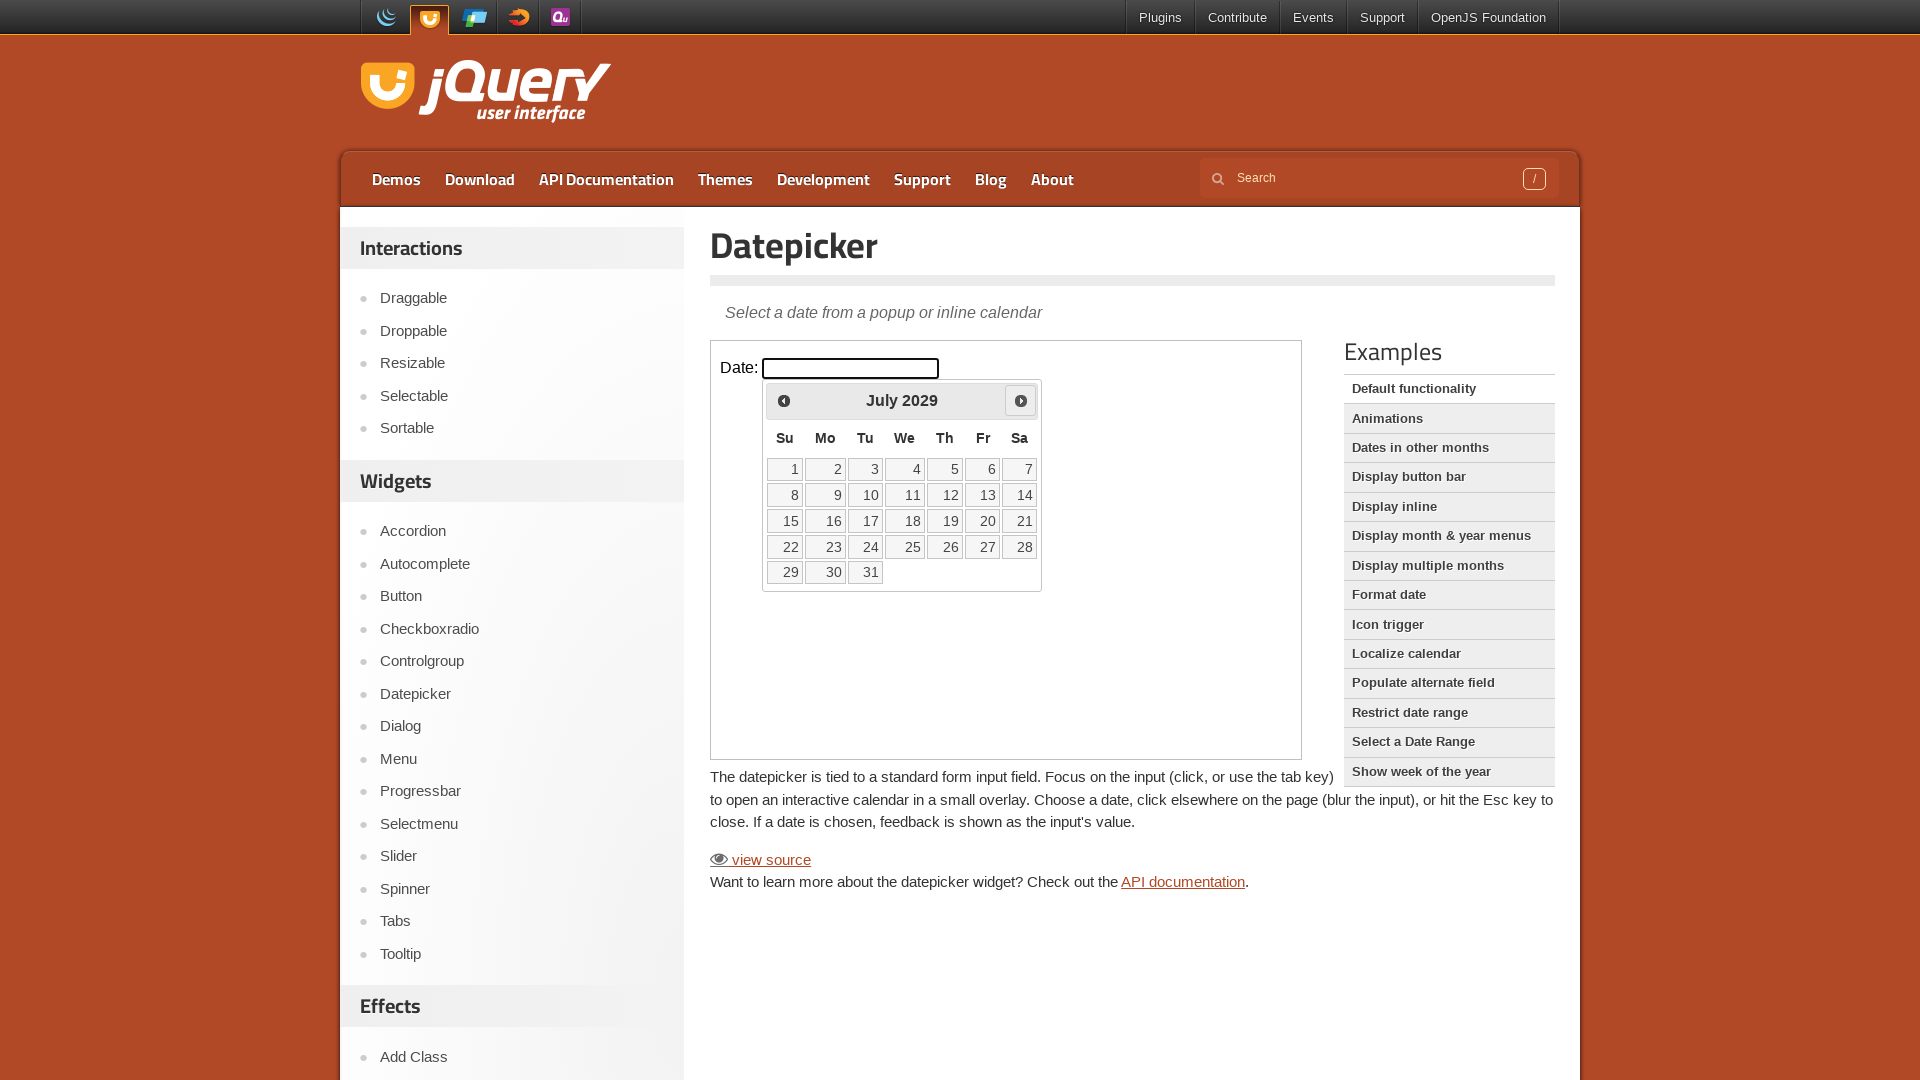

Clicked next month button to navigate forward at (1021, 400) on iframe.demo-frame >> nth=0 >> internal:control=enter-frame >> span.ui-icon-circl
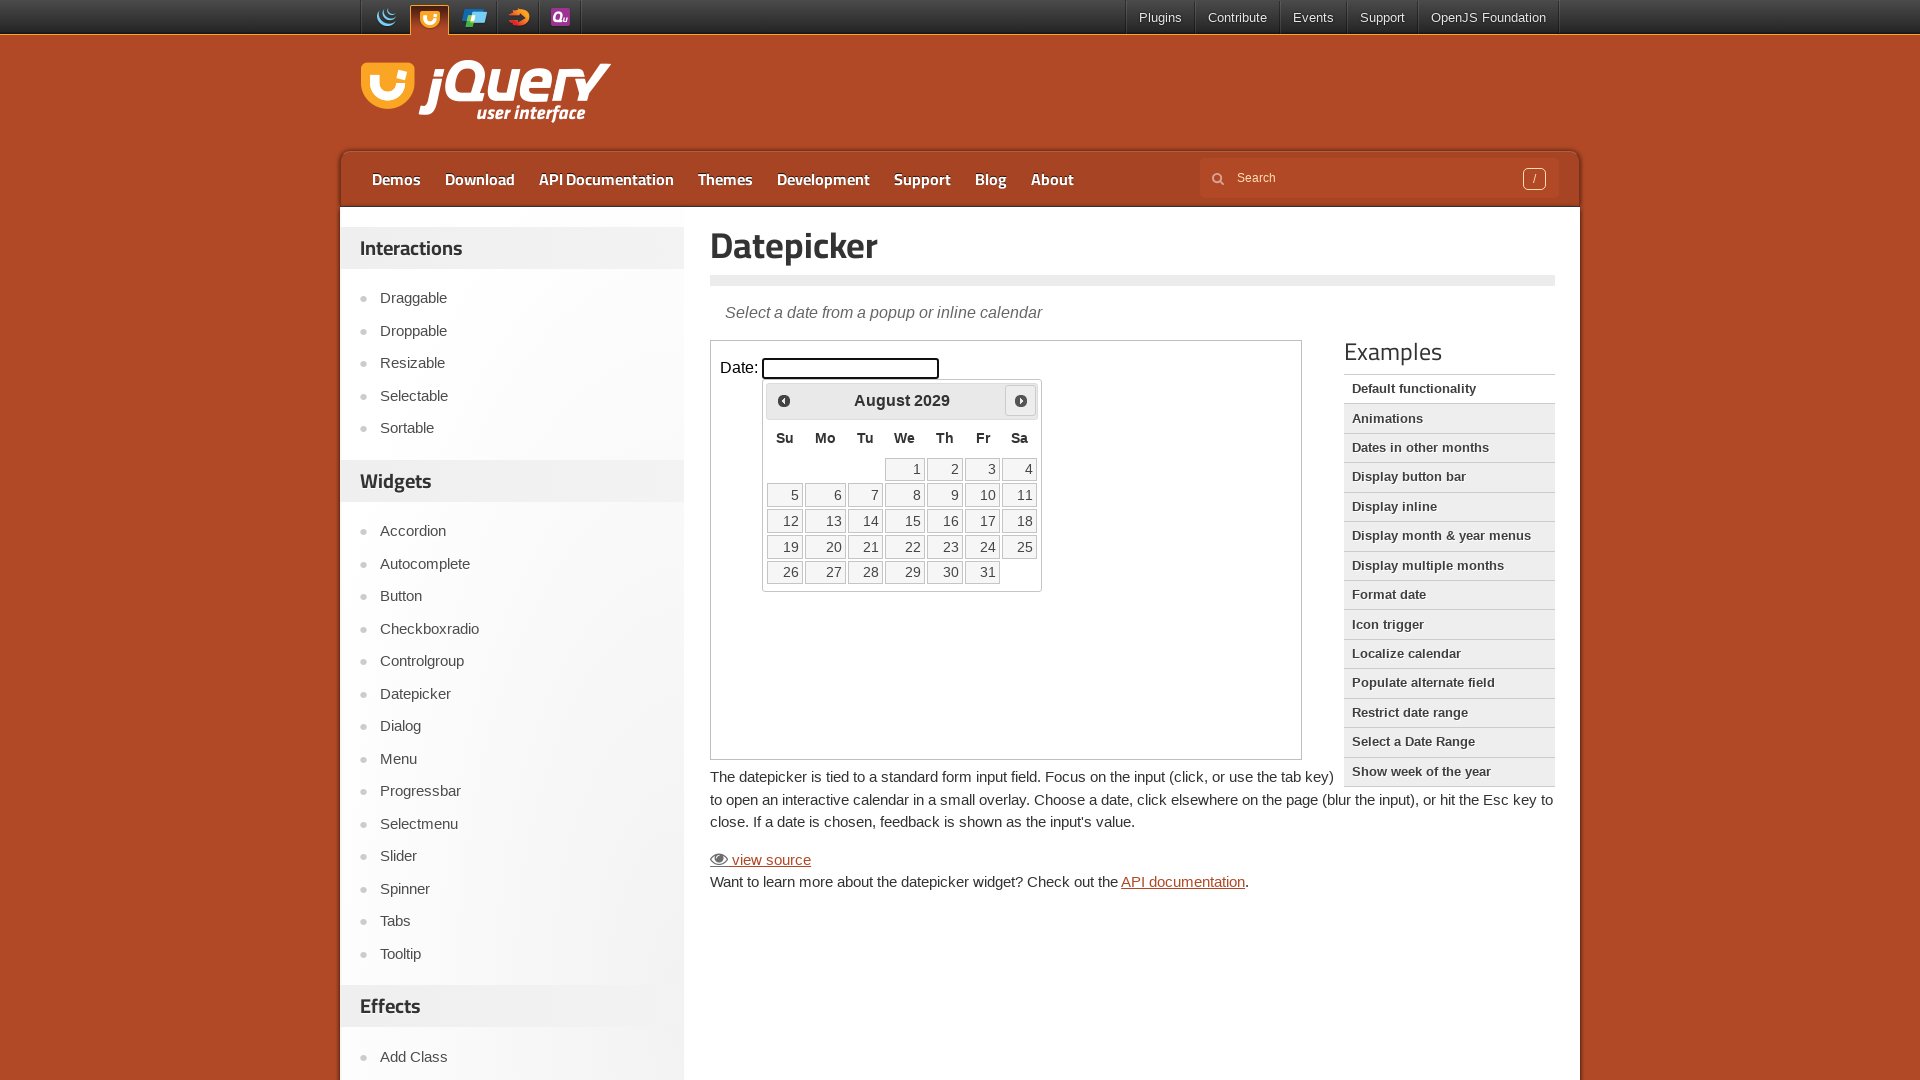

Waited 200ms for calendar to update
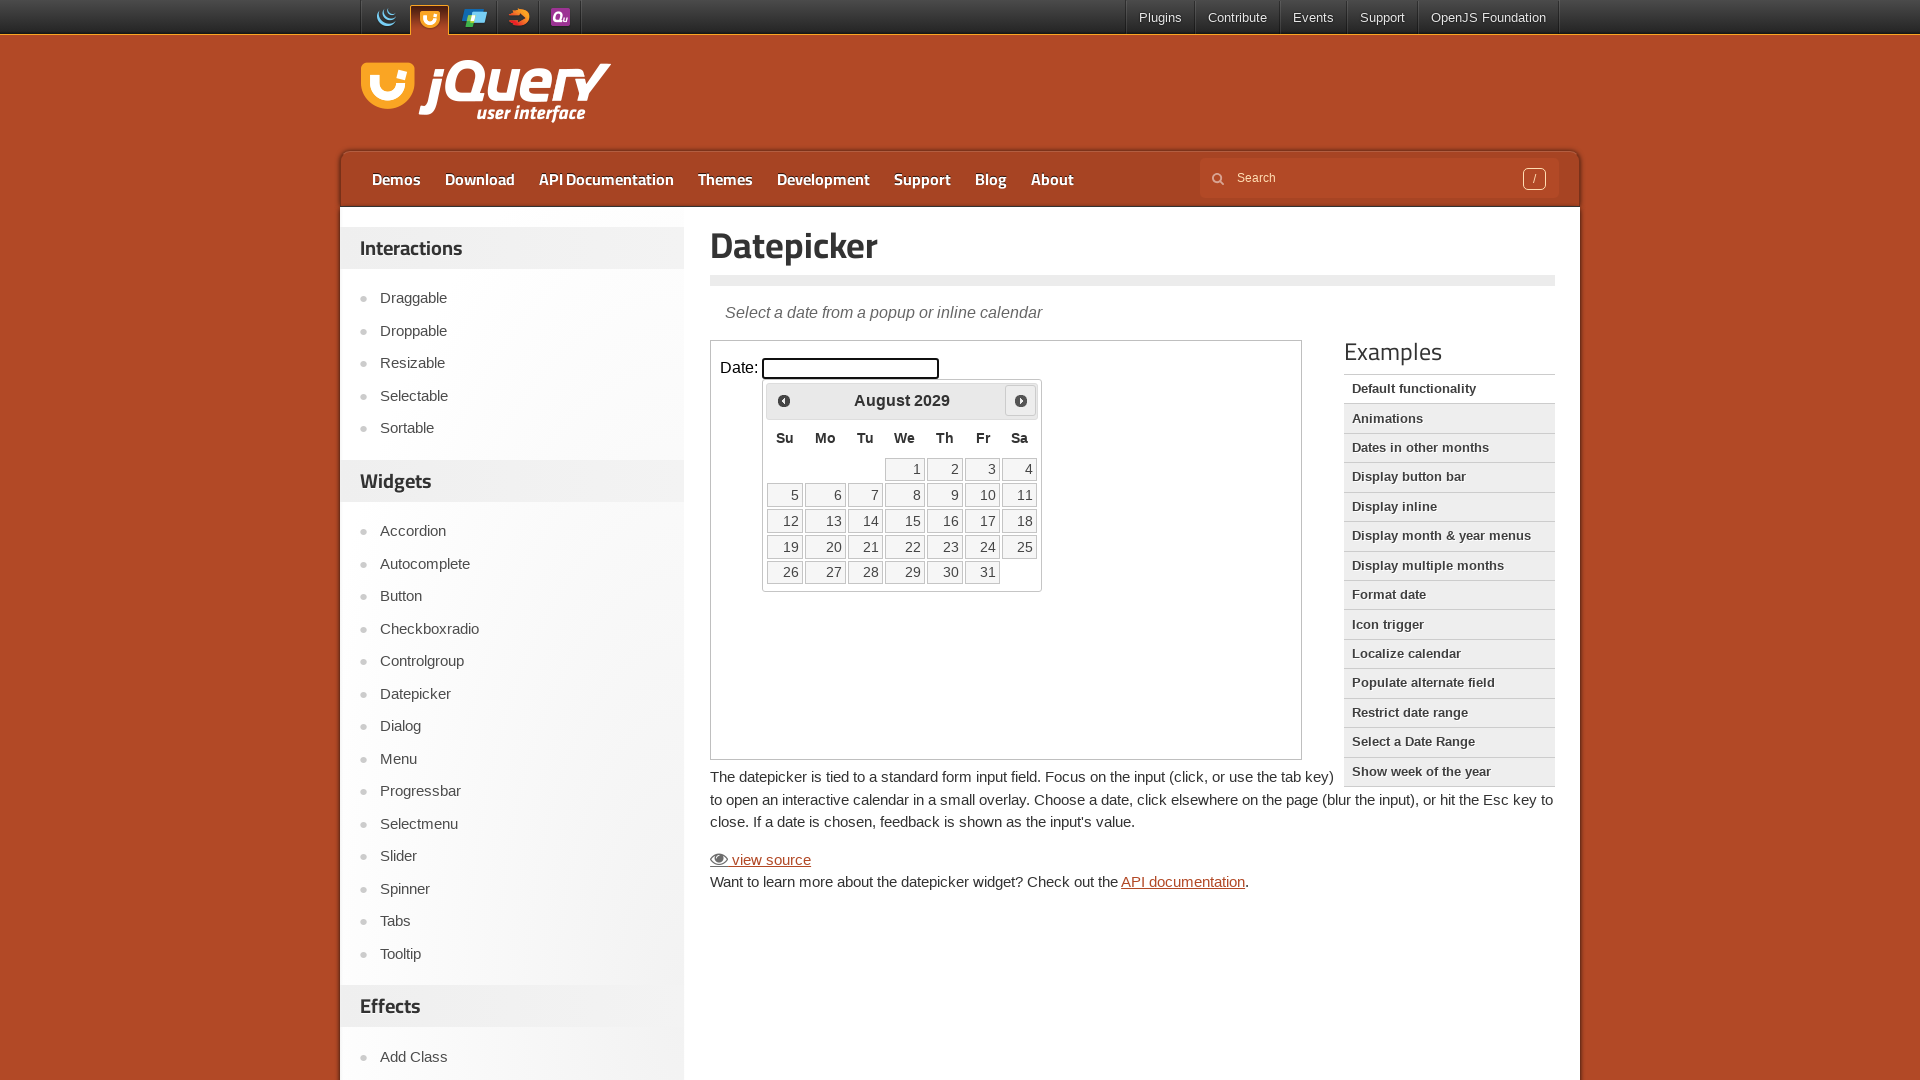

Retrieved current month 'August' and year '2029'
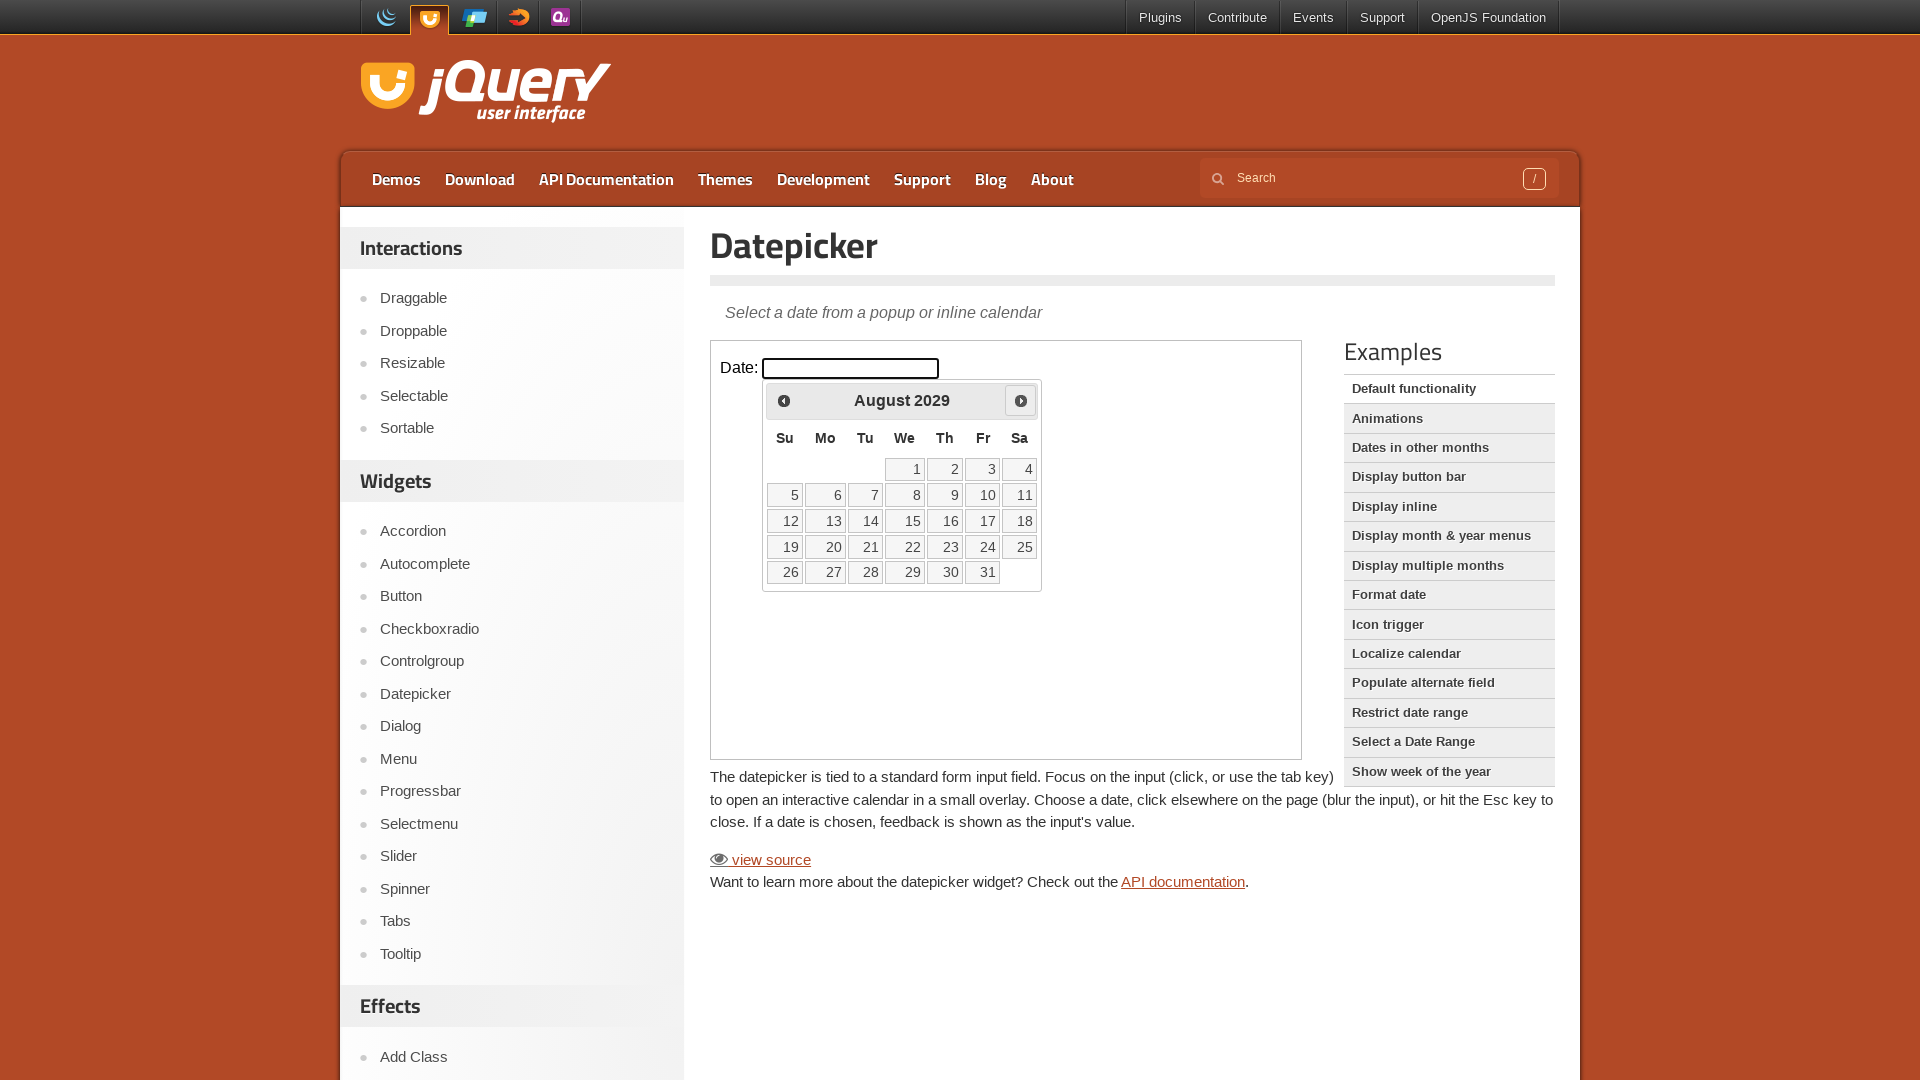

Clicked next month button to navigate forward at (1021, 400) on iframe.demo-frame >> nth=0 >> internal:control=enter-frame >> span.ui-icon-circl
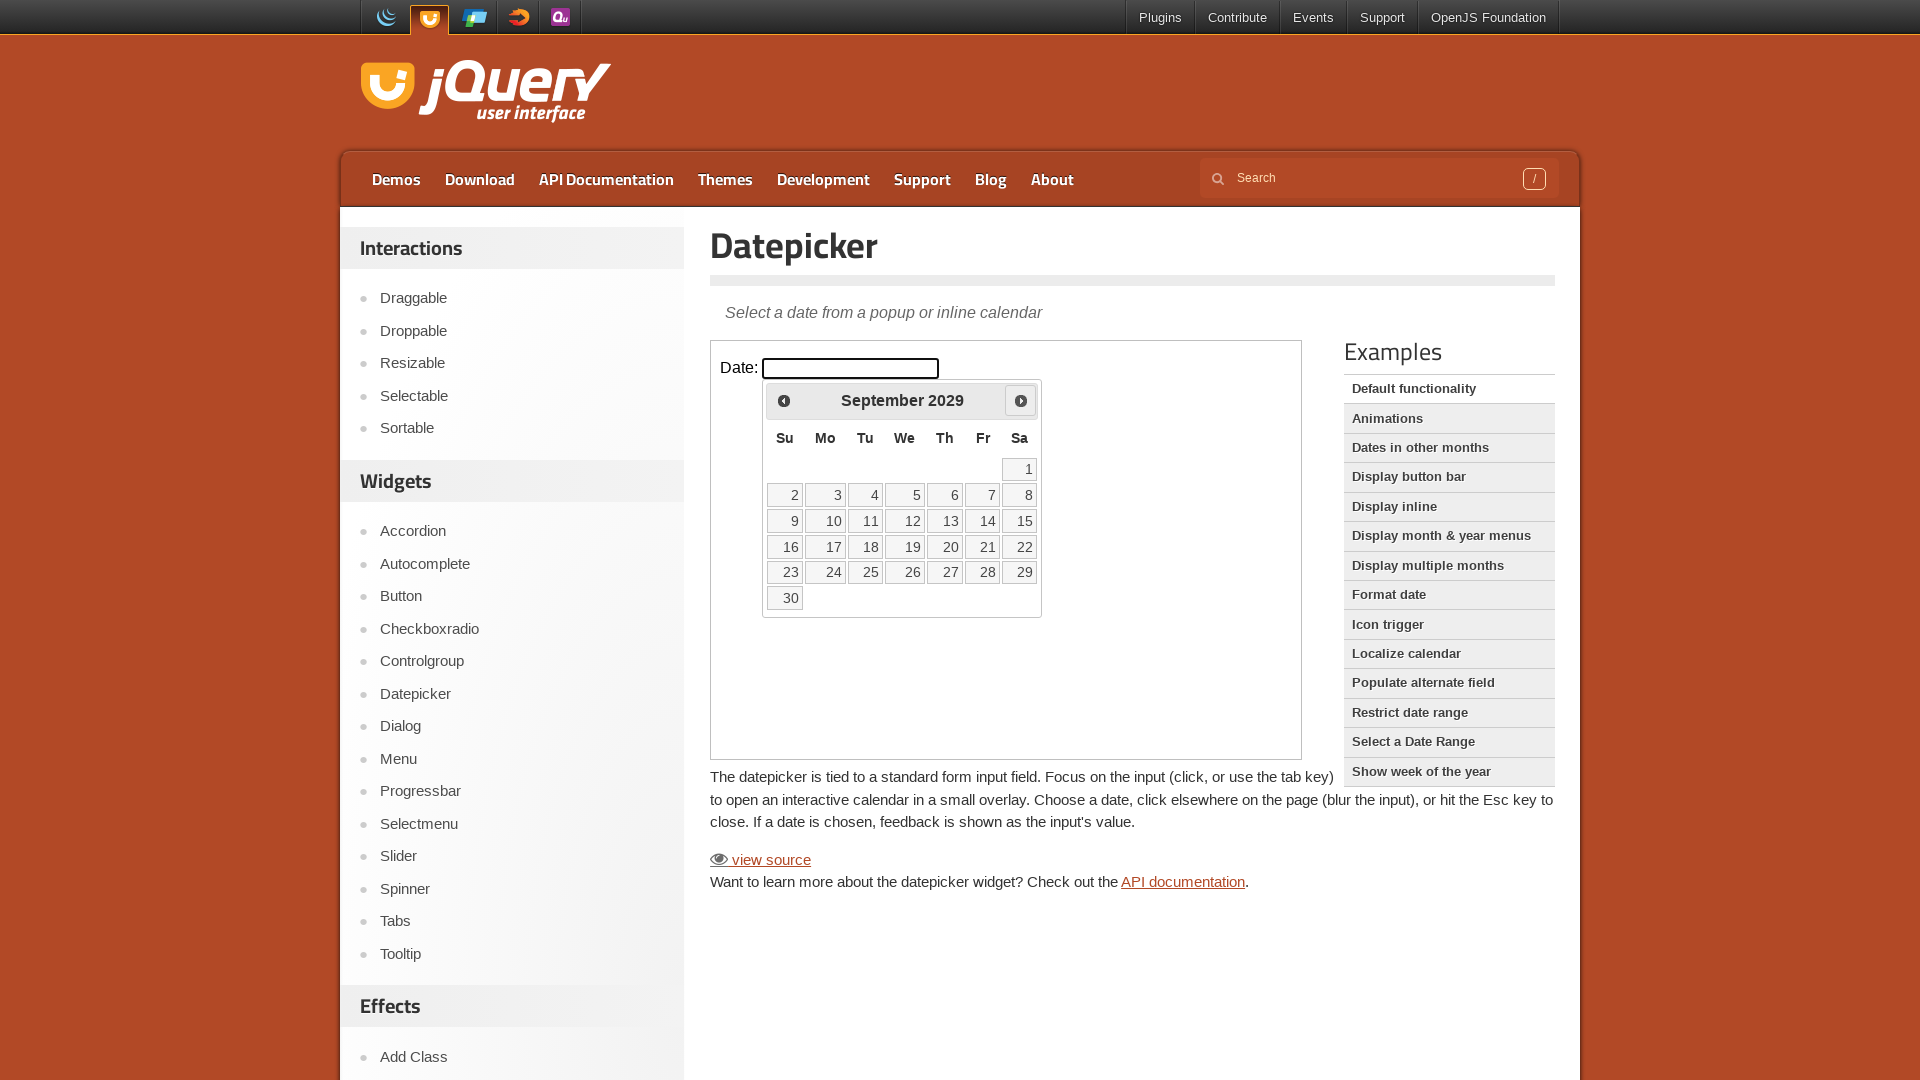

Waited 200ms for calendar to update
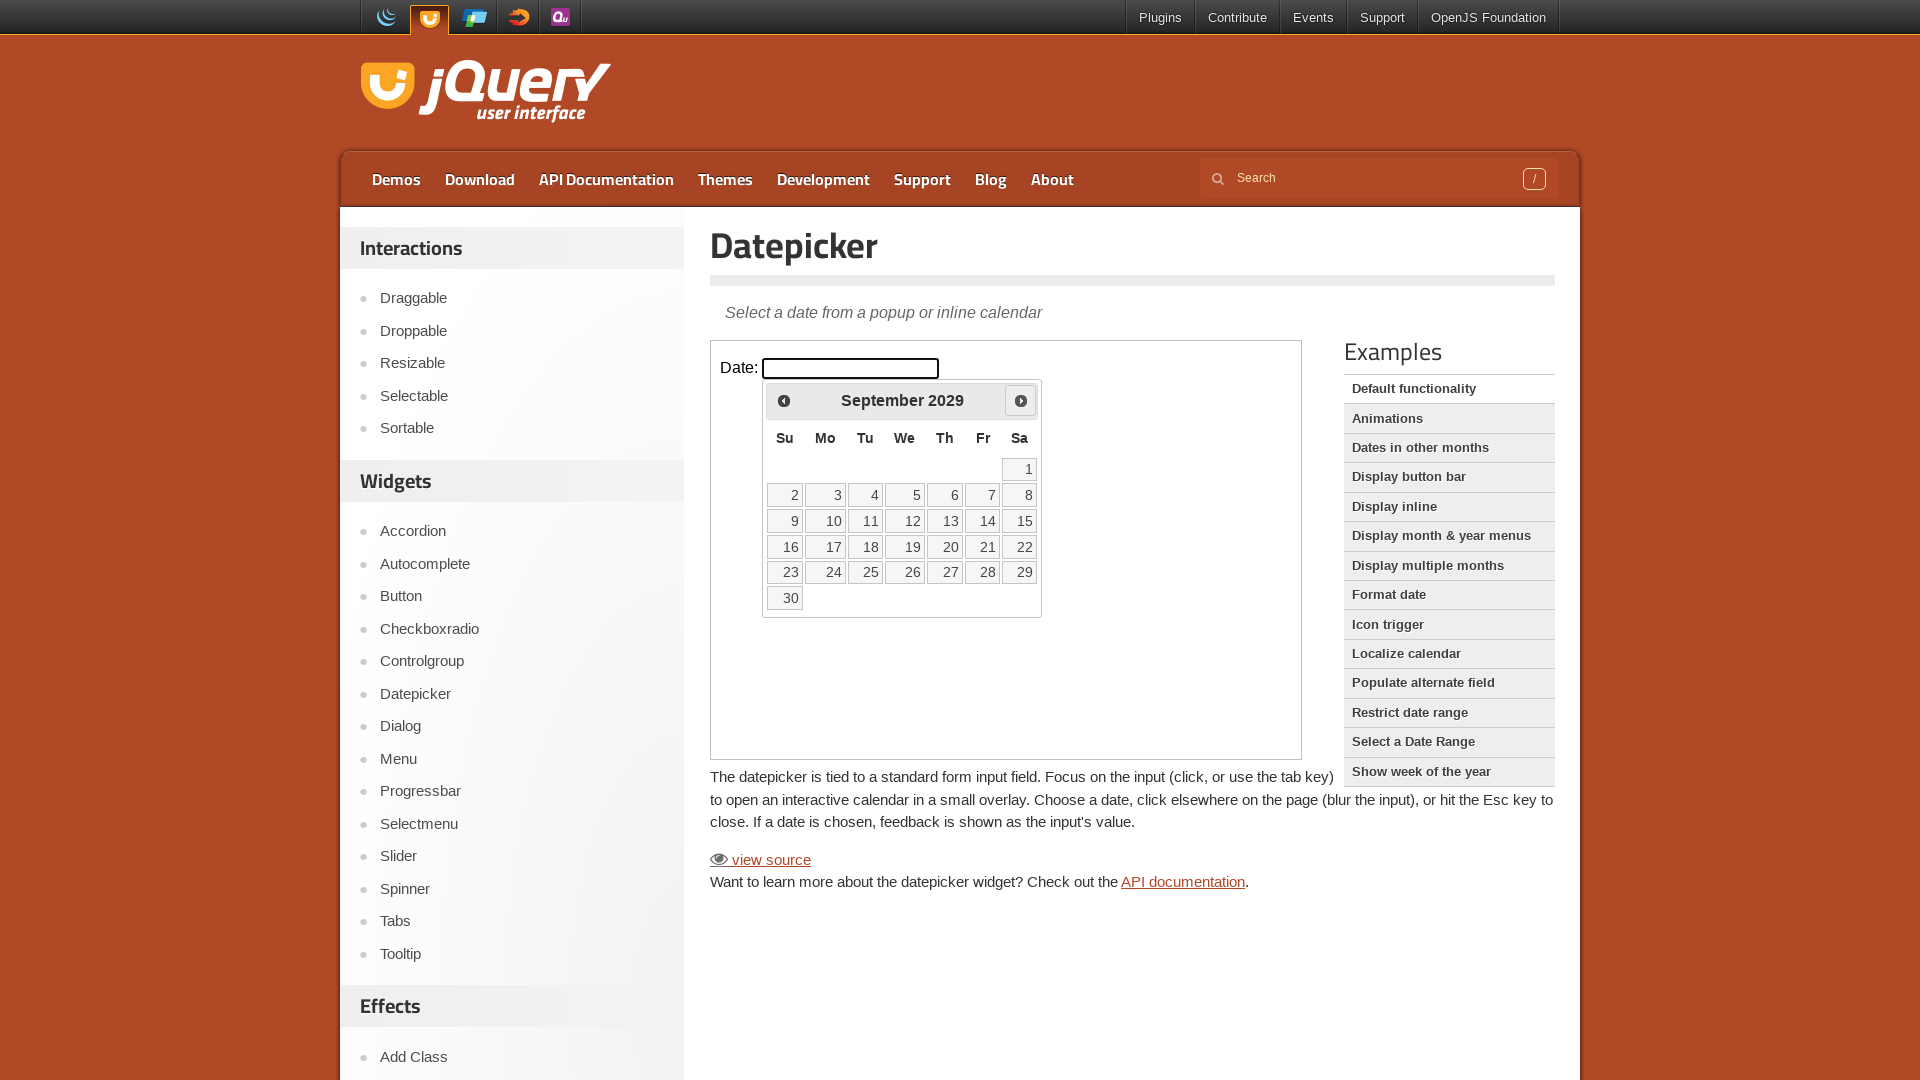

Retrieved current month 'September' and year '2029'
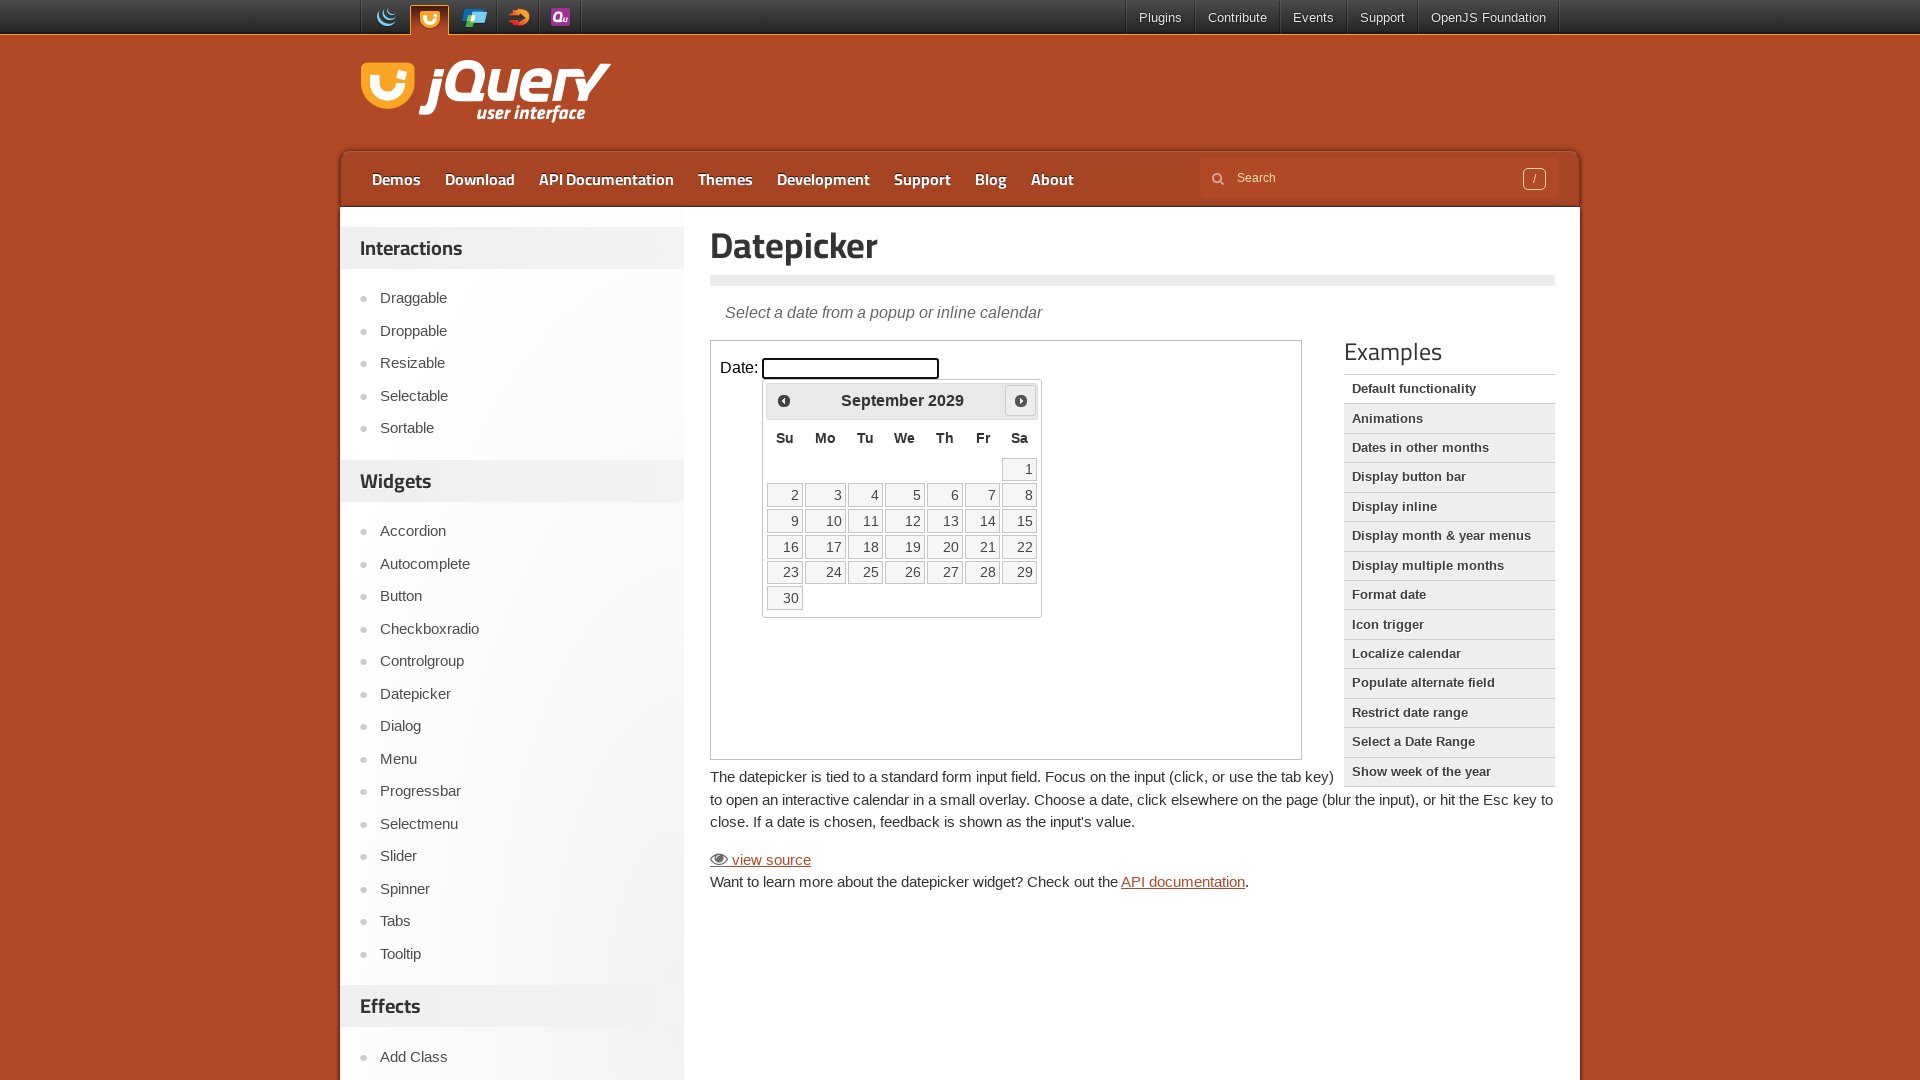

Clicked next month button to navigate forward at (1021, 400) on iframe.demo-frame >> nth=0 >> internal:control=enter-frame >> span.ui-icon-circl
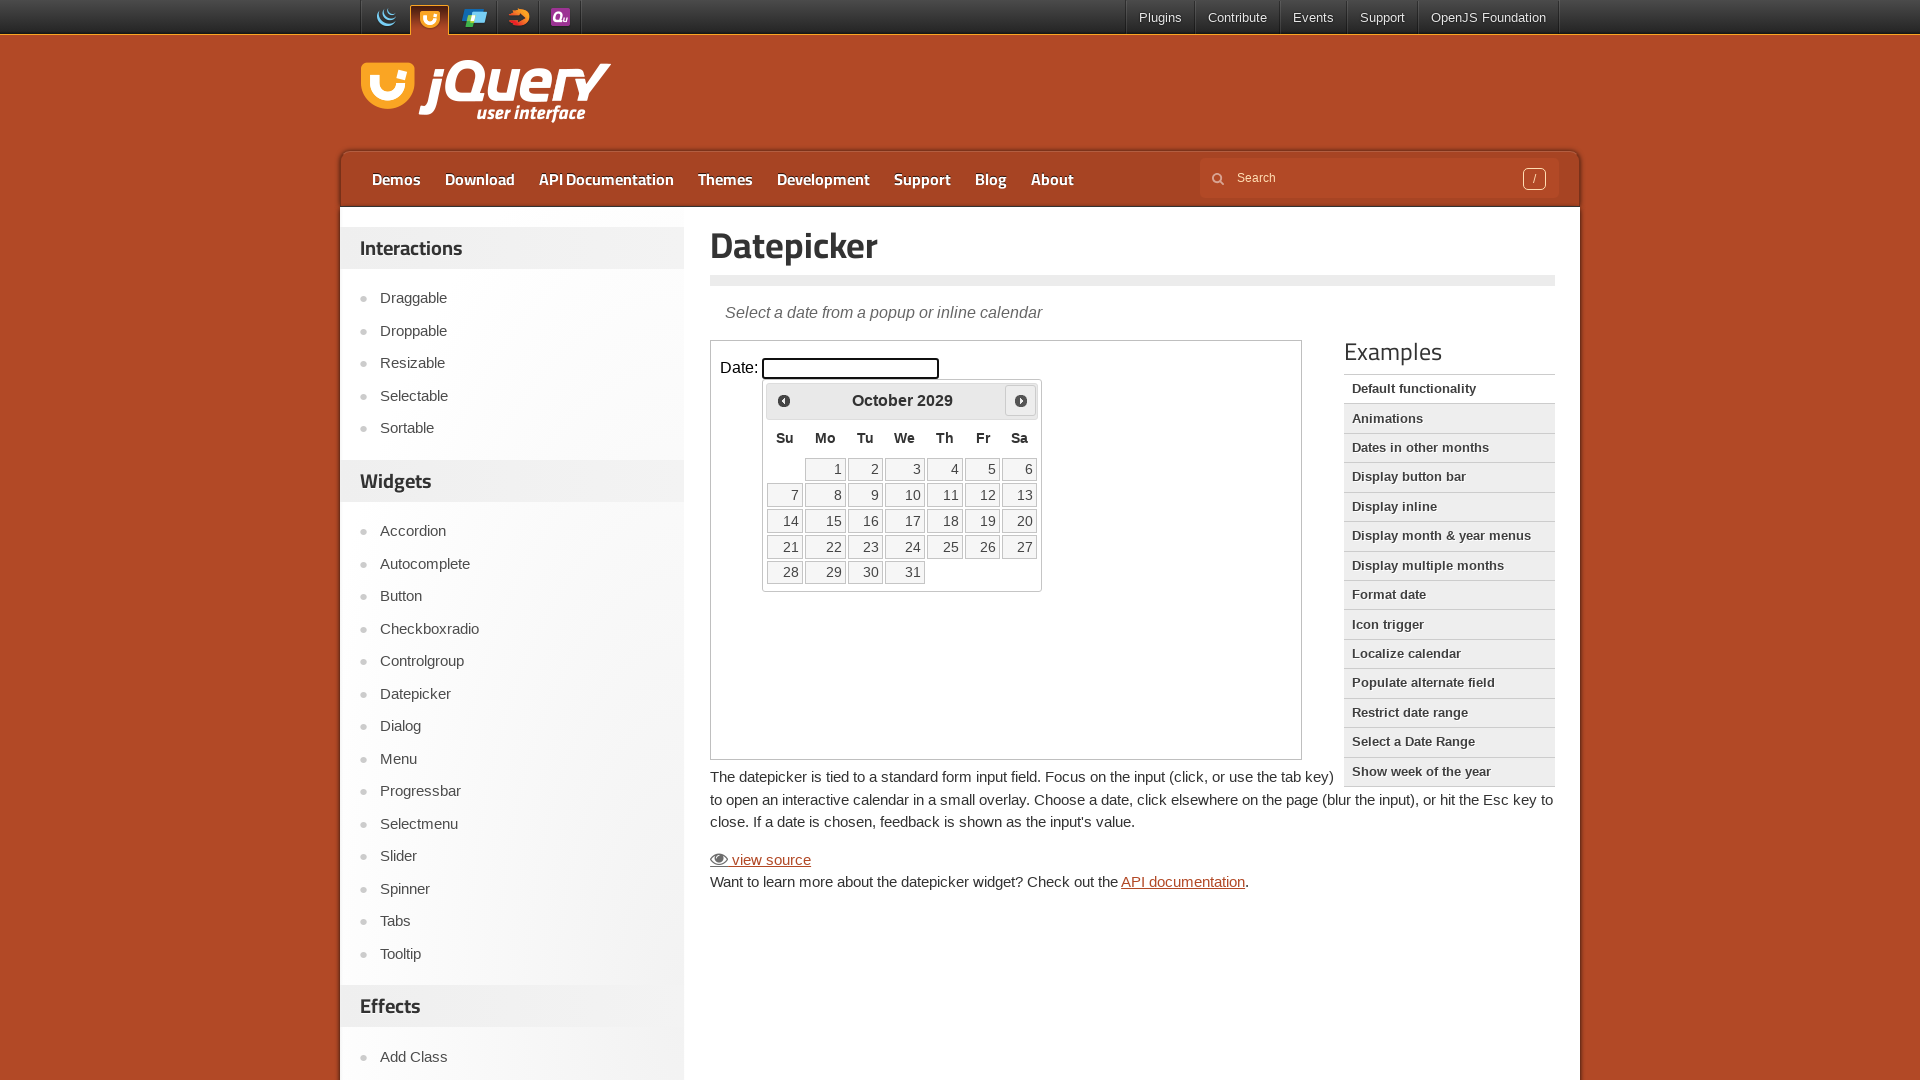

Waited 200ms for calendar to update
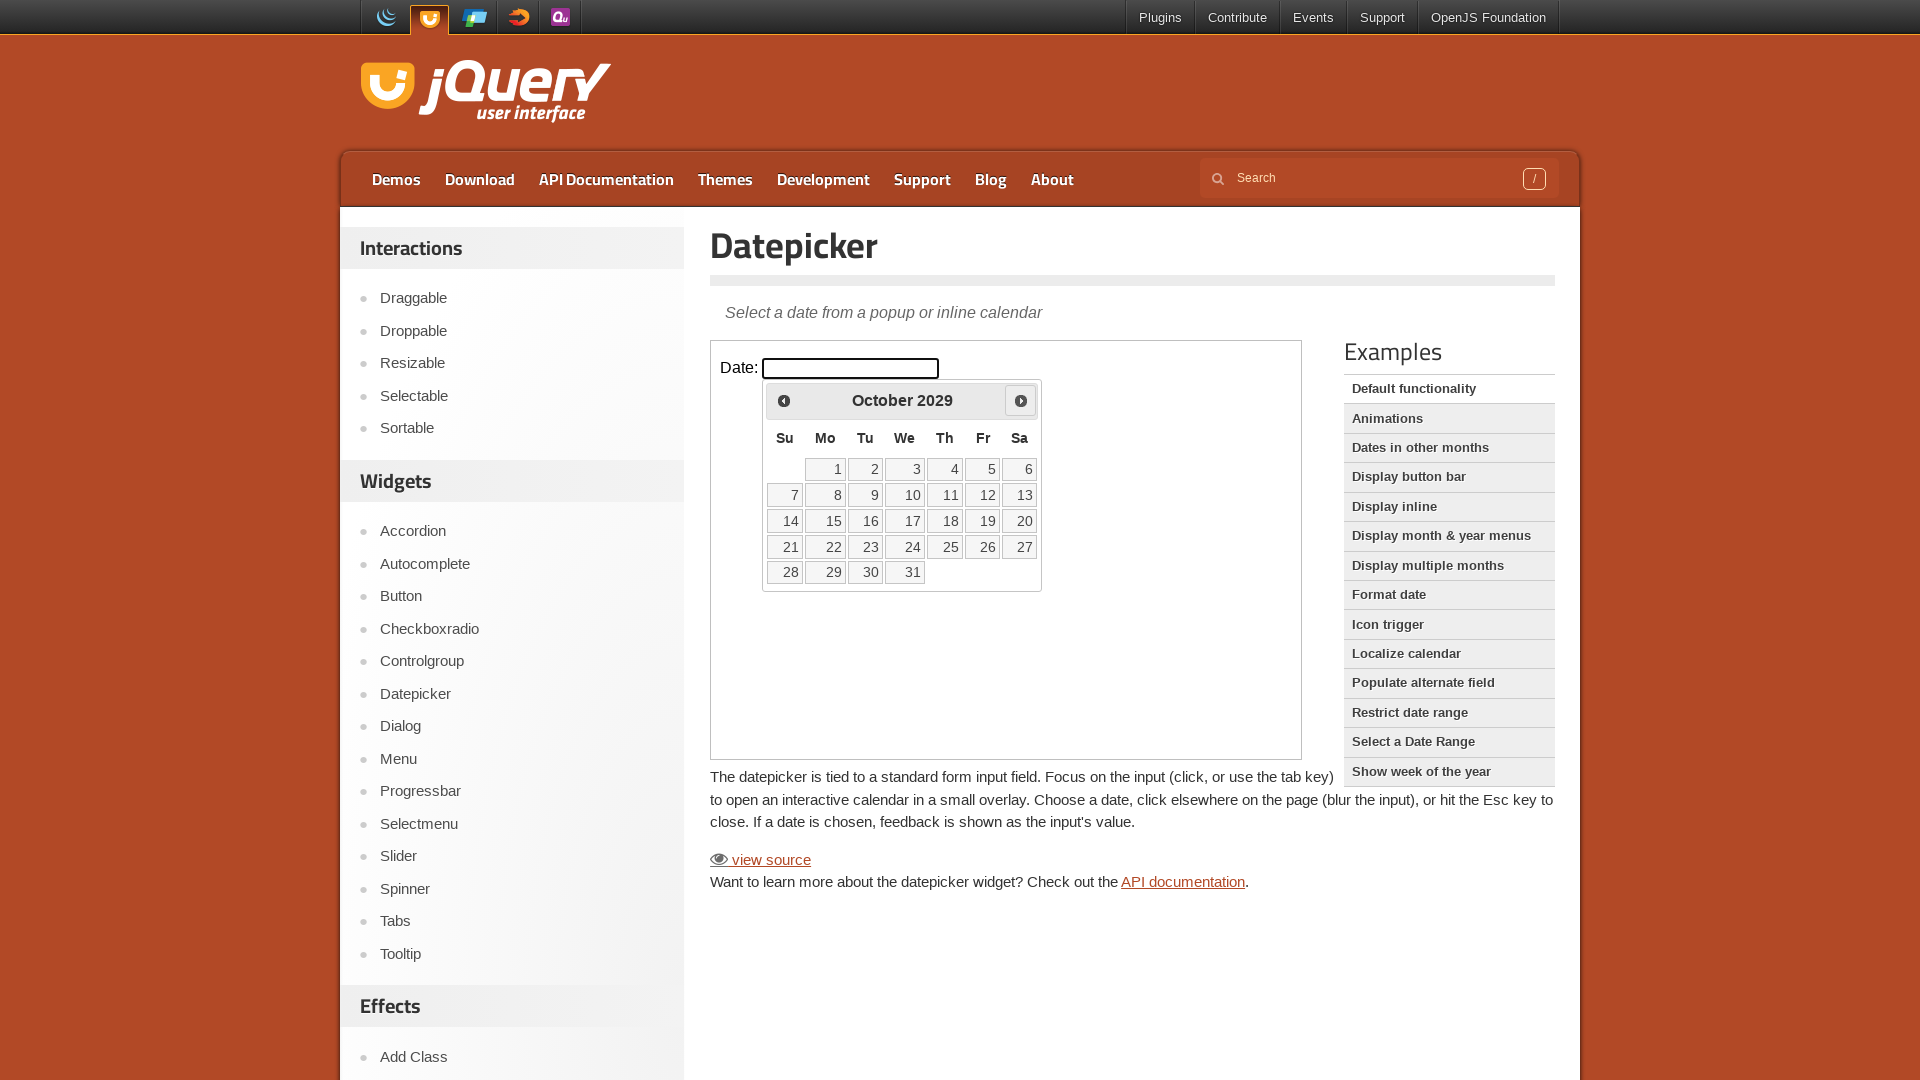

Retrieved current month 'October' and year '2029'
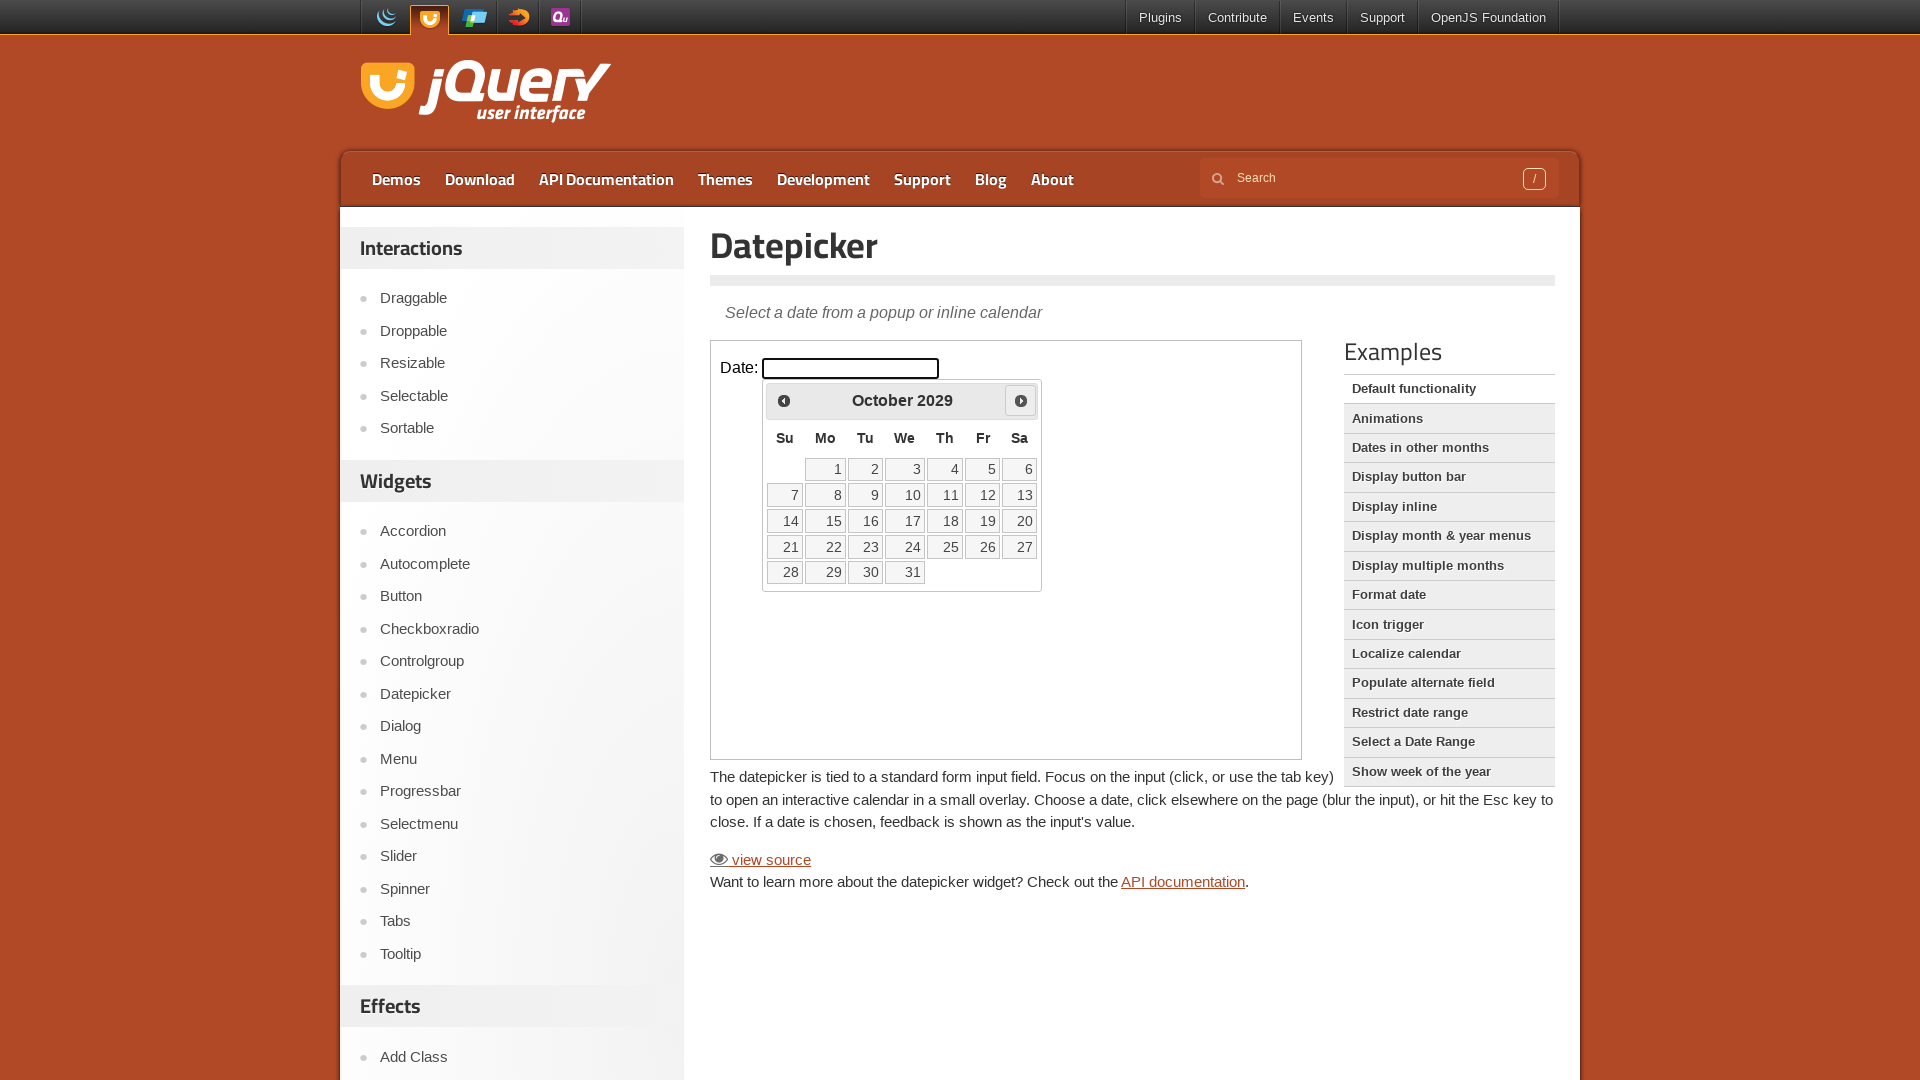

Clicked next month button to navigate forward at (1021, 400) on iframe.demo-frame >> nth=0 >> internal:control=enter-frame >> span.ui-icon-circl
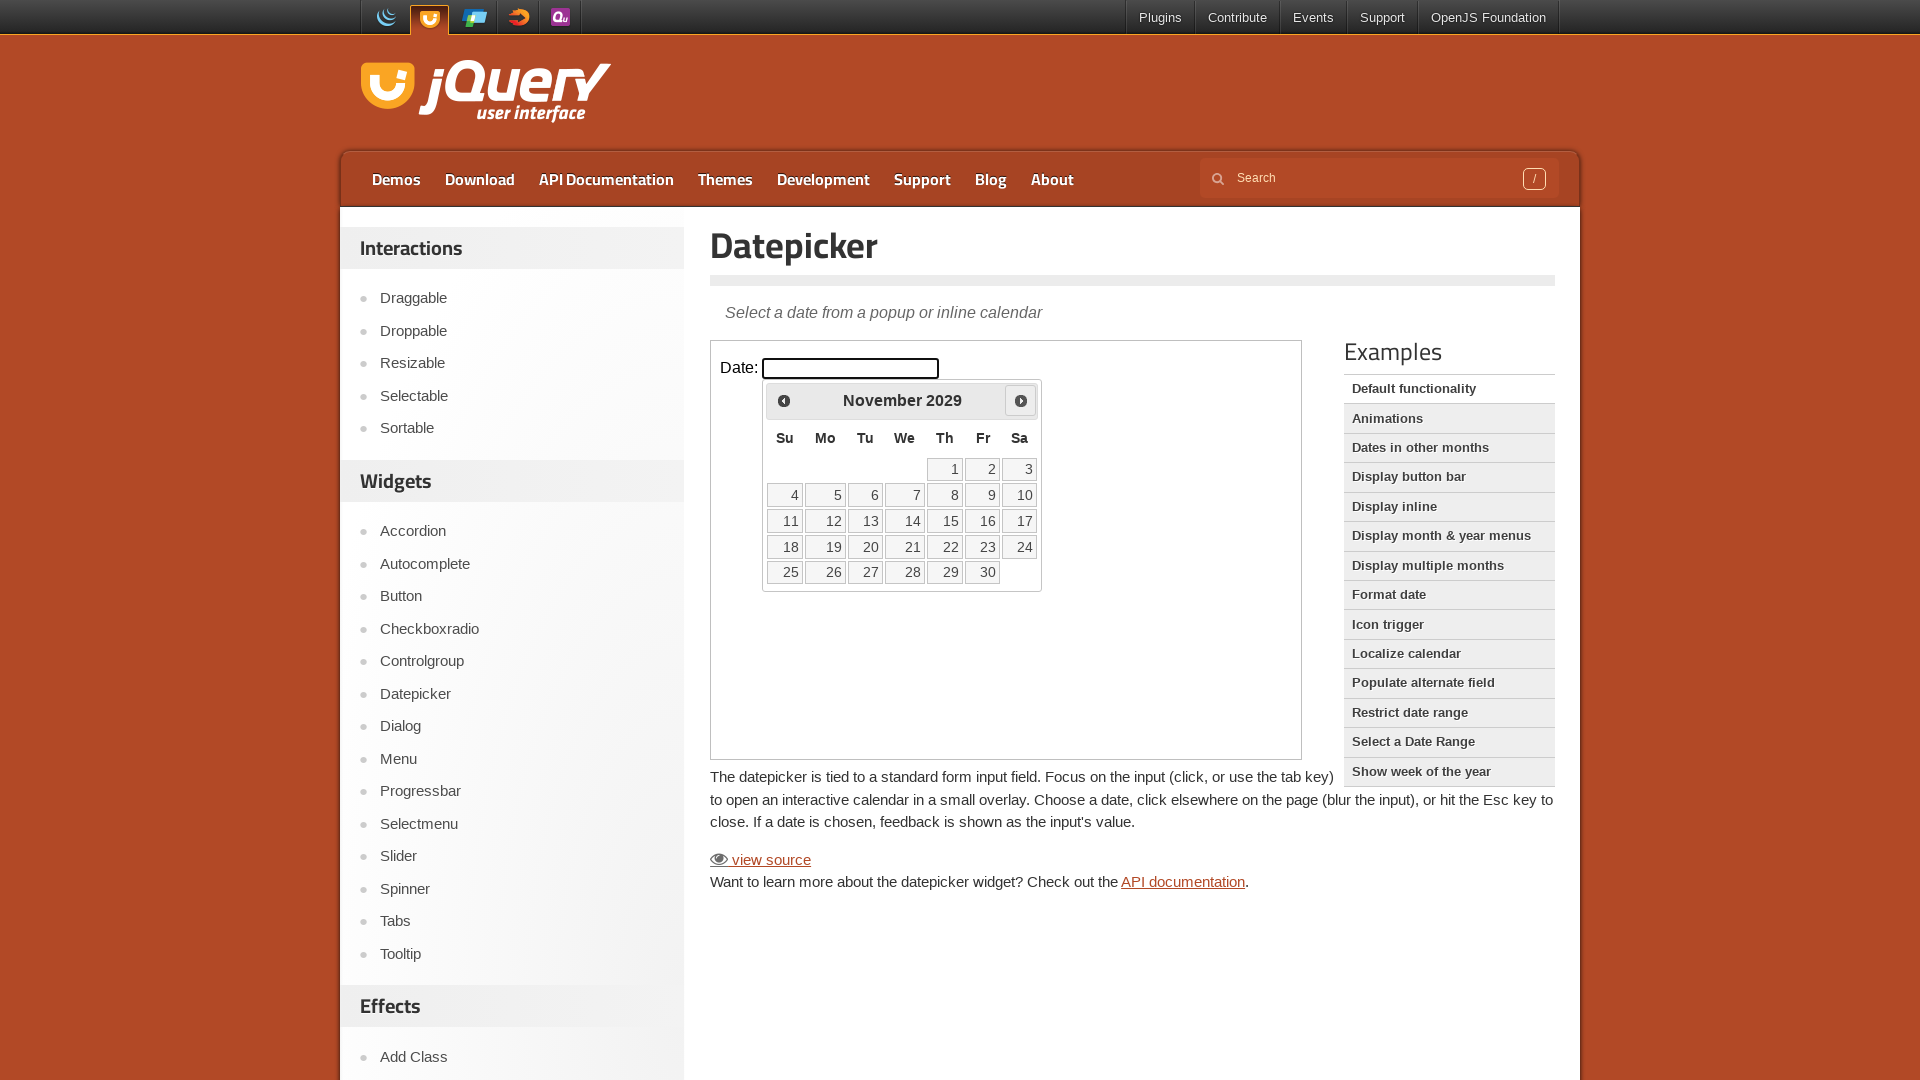

Waited 200ms for calendar to update
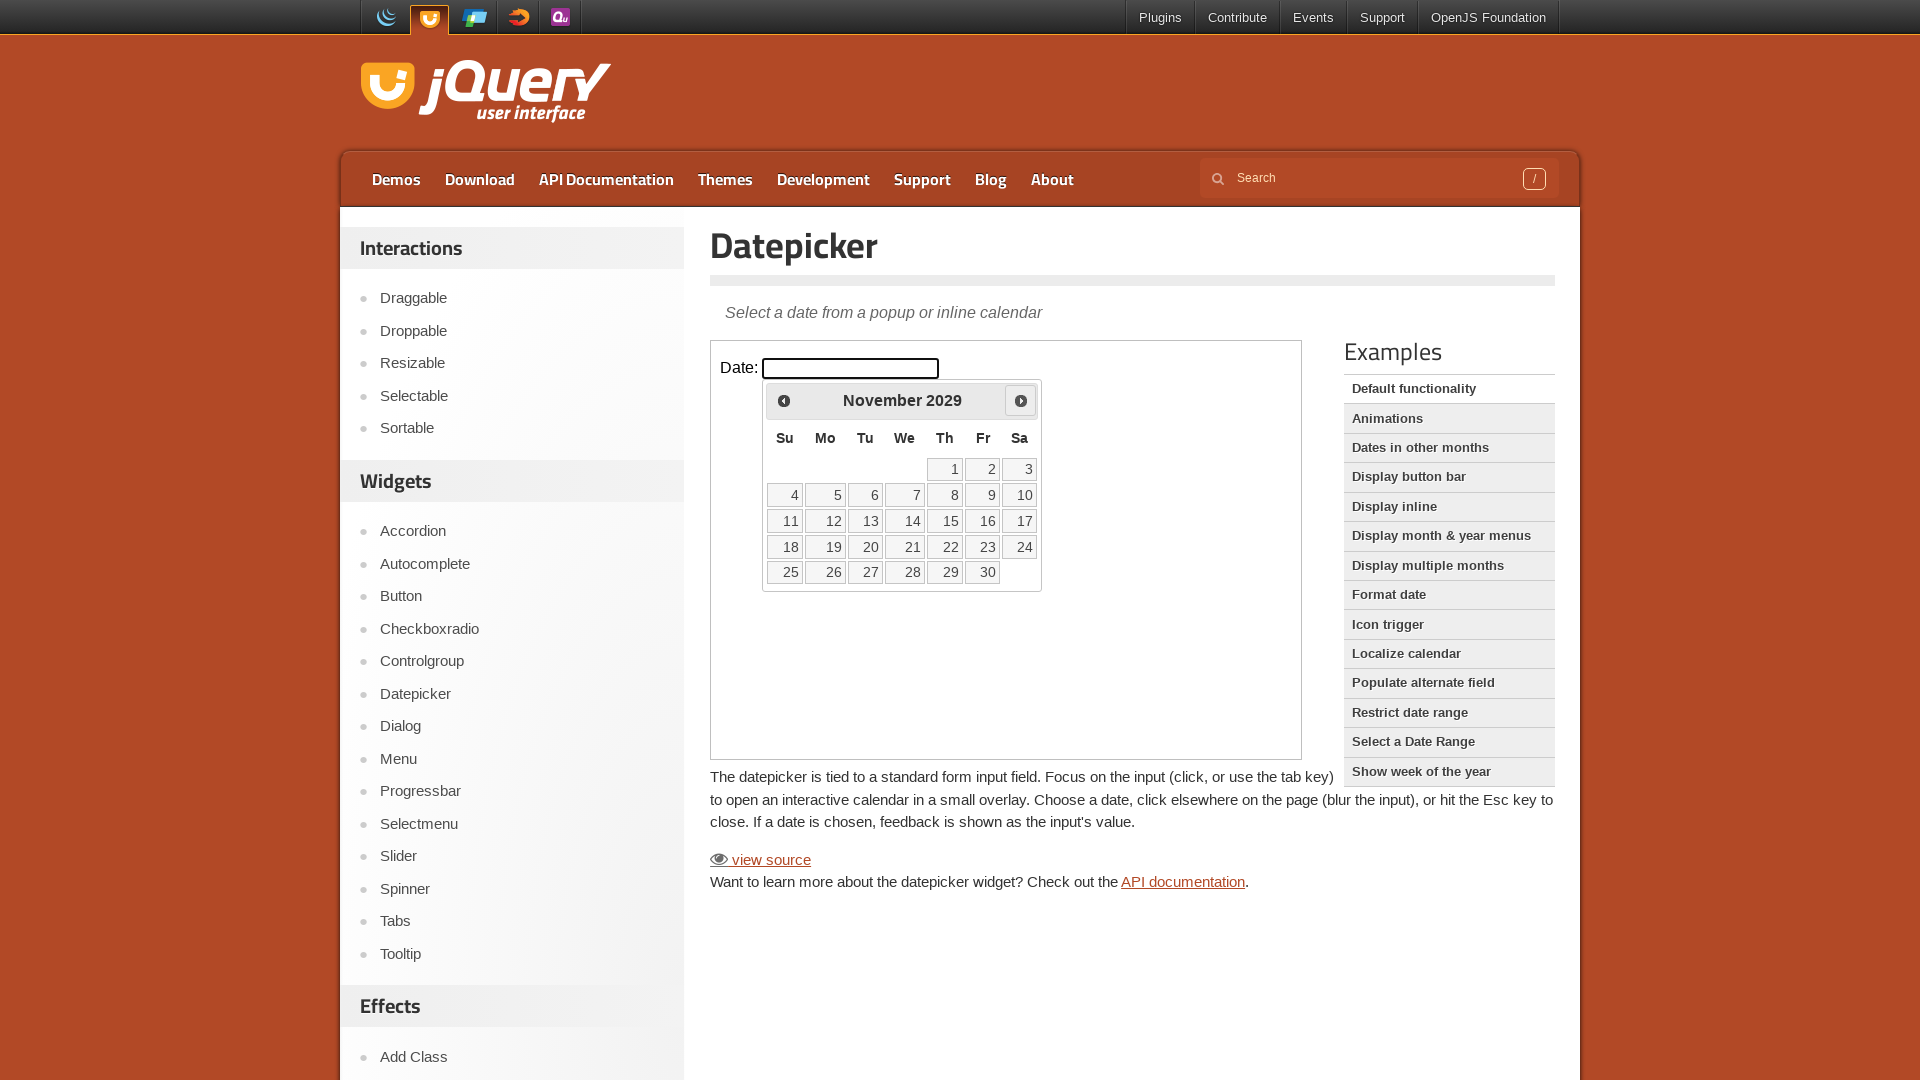

Retrieved current month 'November' and year '2029'
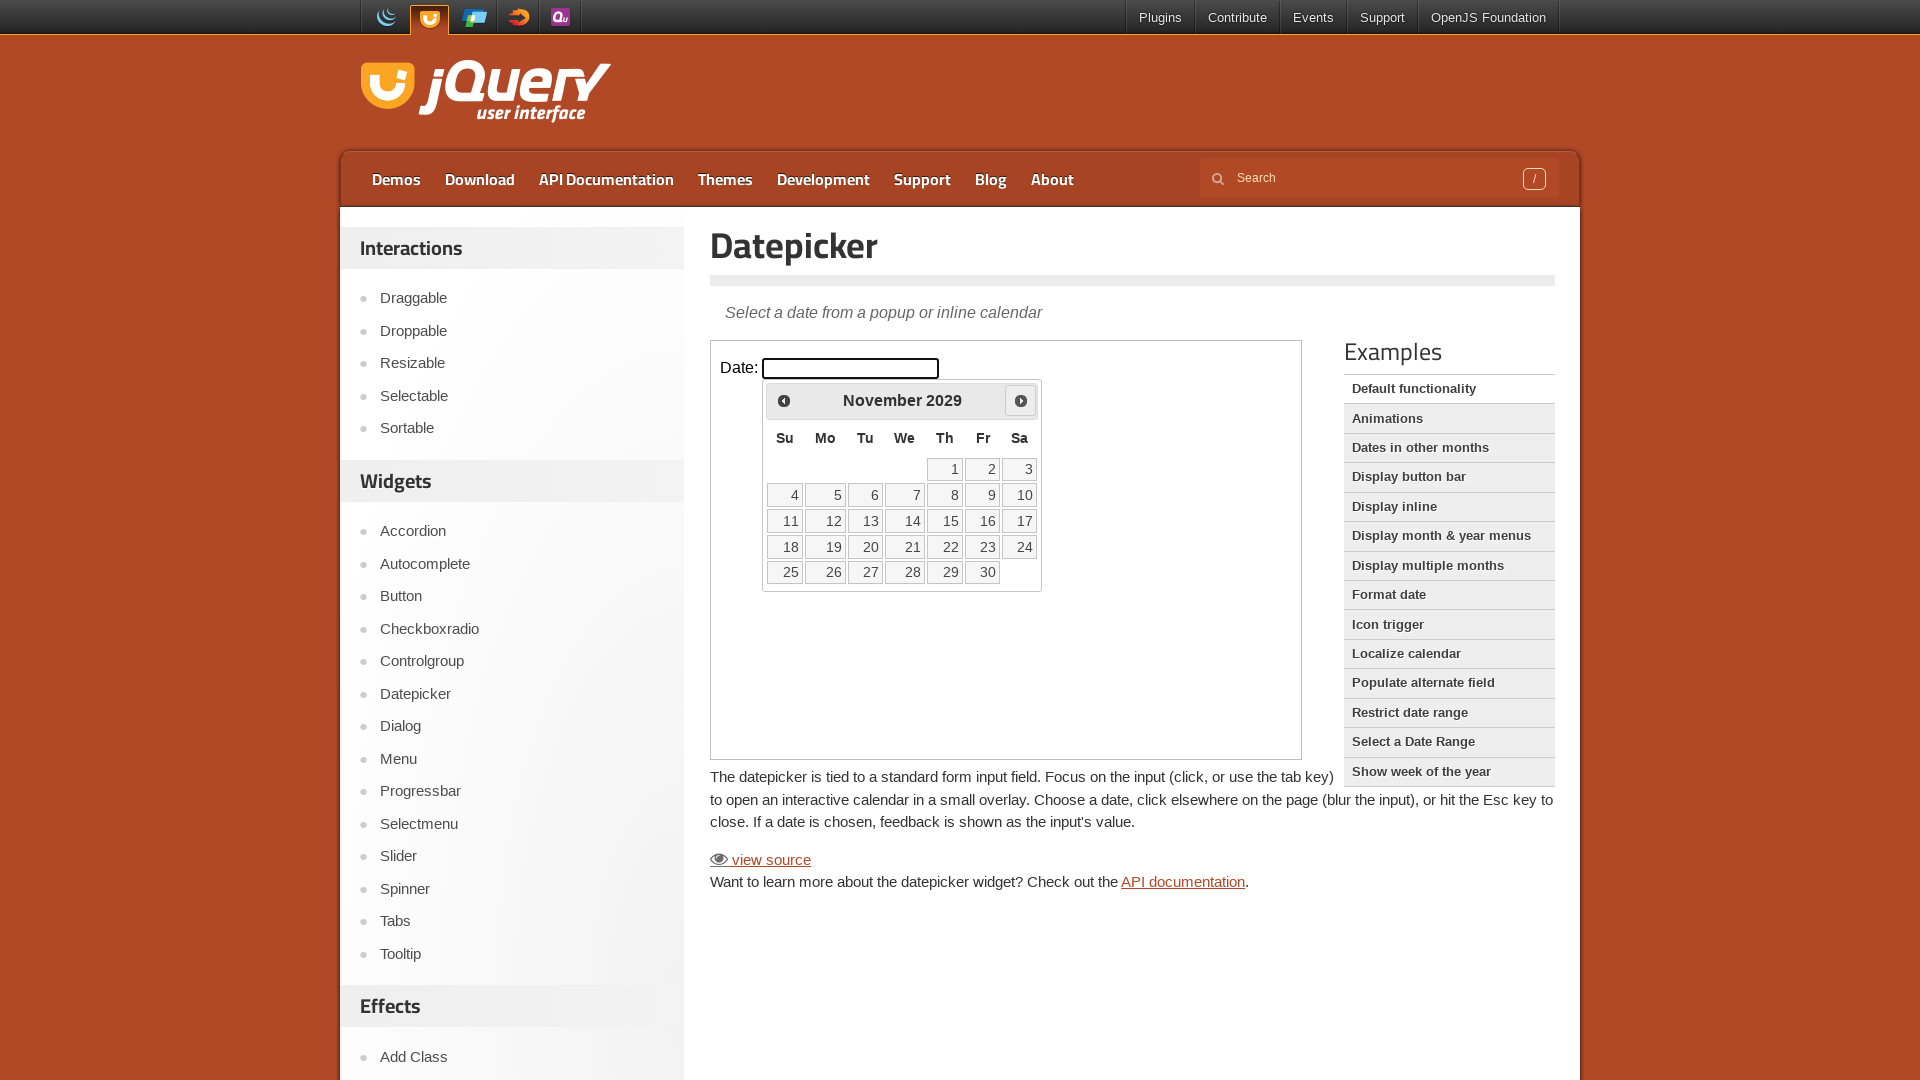

Clicked next month button to navigate forward at (1021, 400) on iframe.demo-frame >> nth=0 >> internal:control=enter-frame >> span.ui-icon-circl
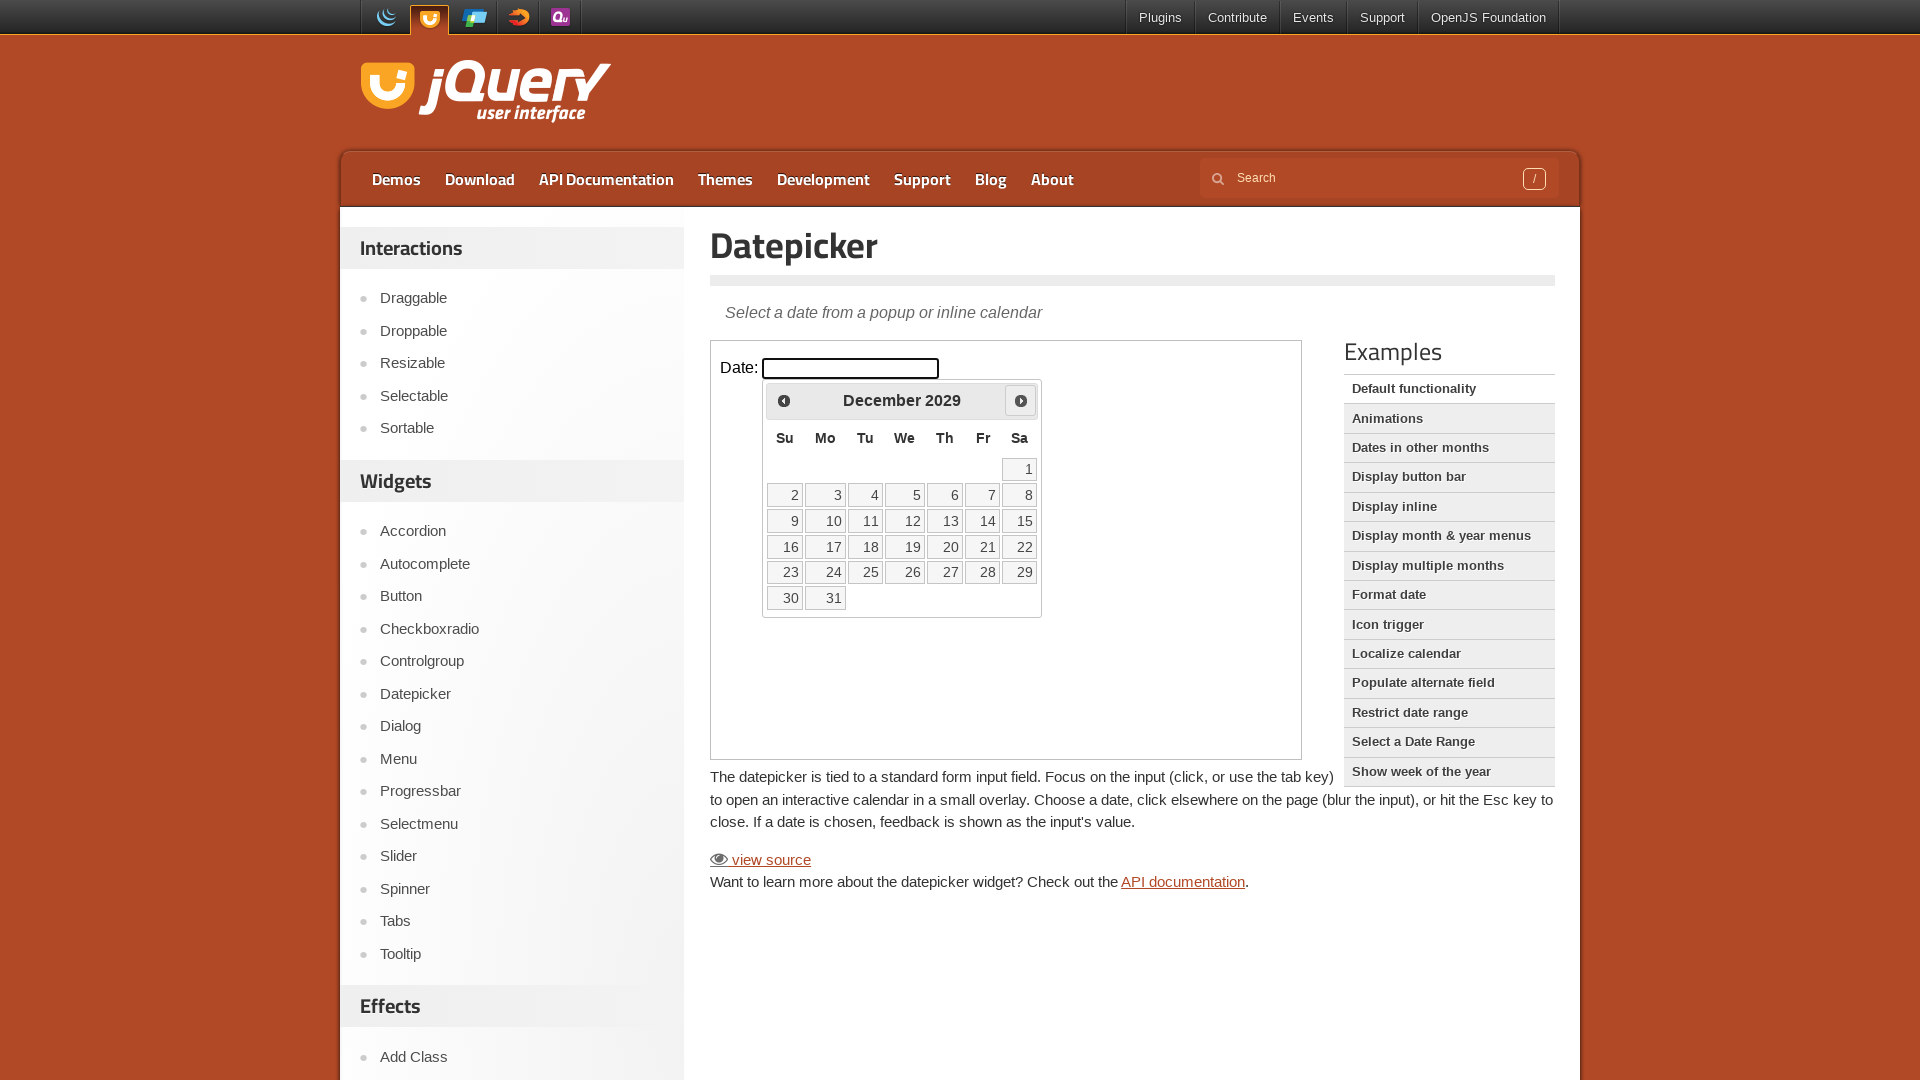

Waited 200ms for calendar to update
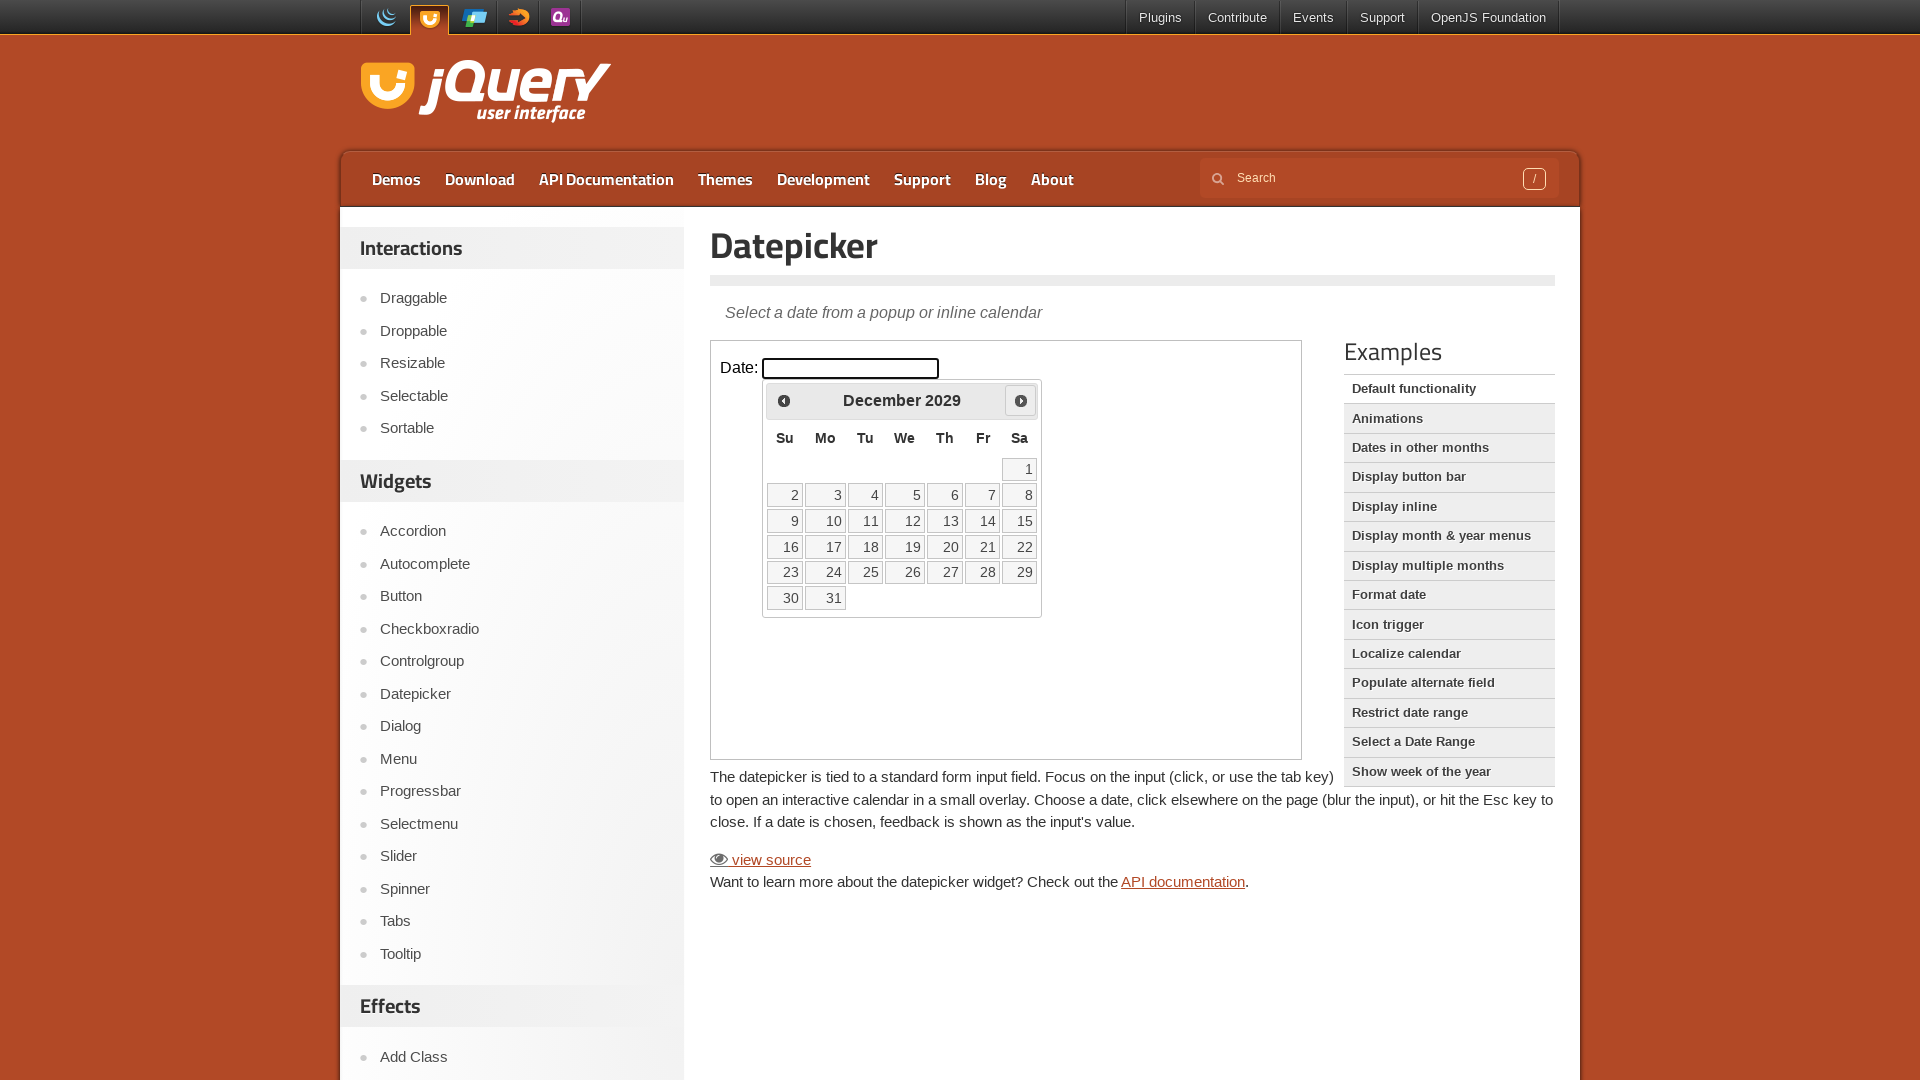

Retrieved current month 'December' and year '2029'
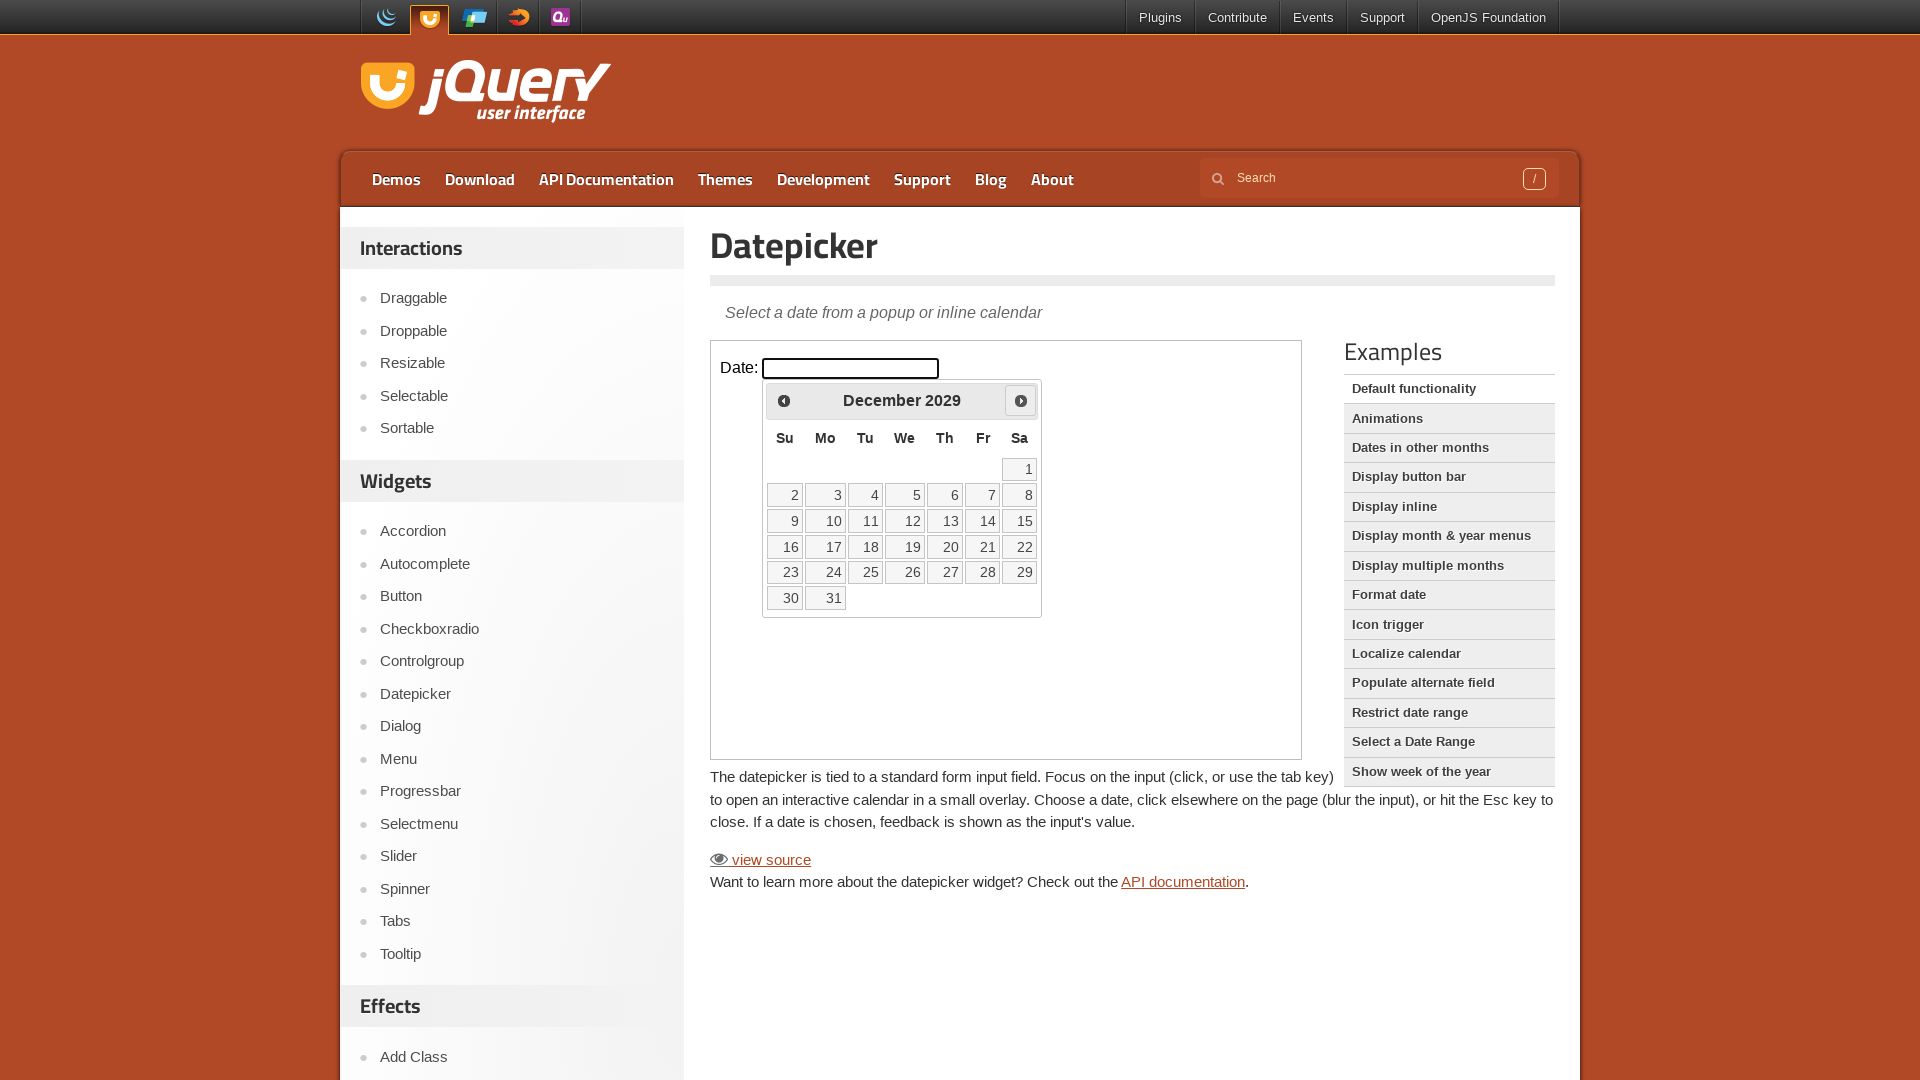

Clicked next month button to navigate forward at (1021, 400) on iframe.demo-frame >> nth=0 >> internal:control=enter-frame >> span.ui-icon-circl
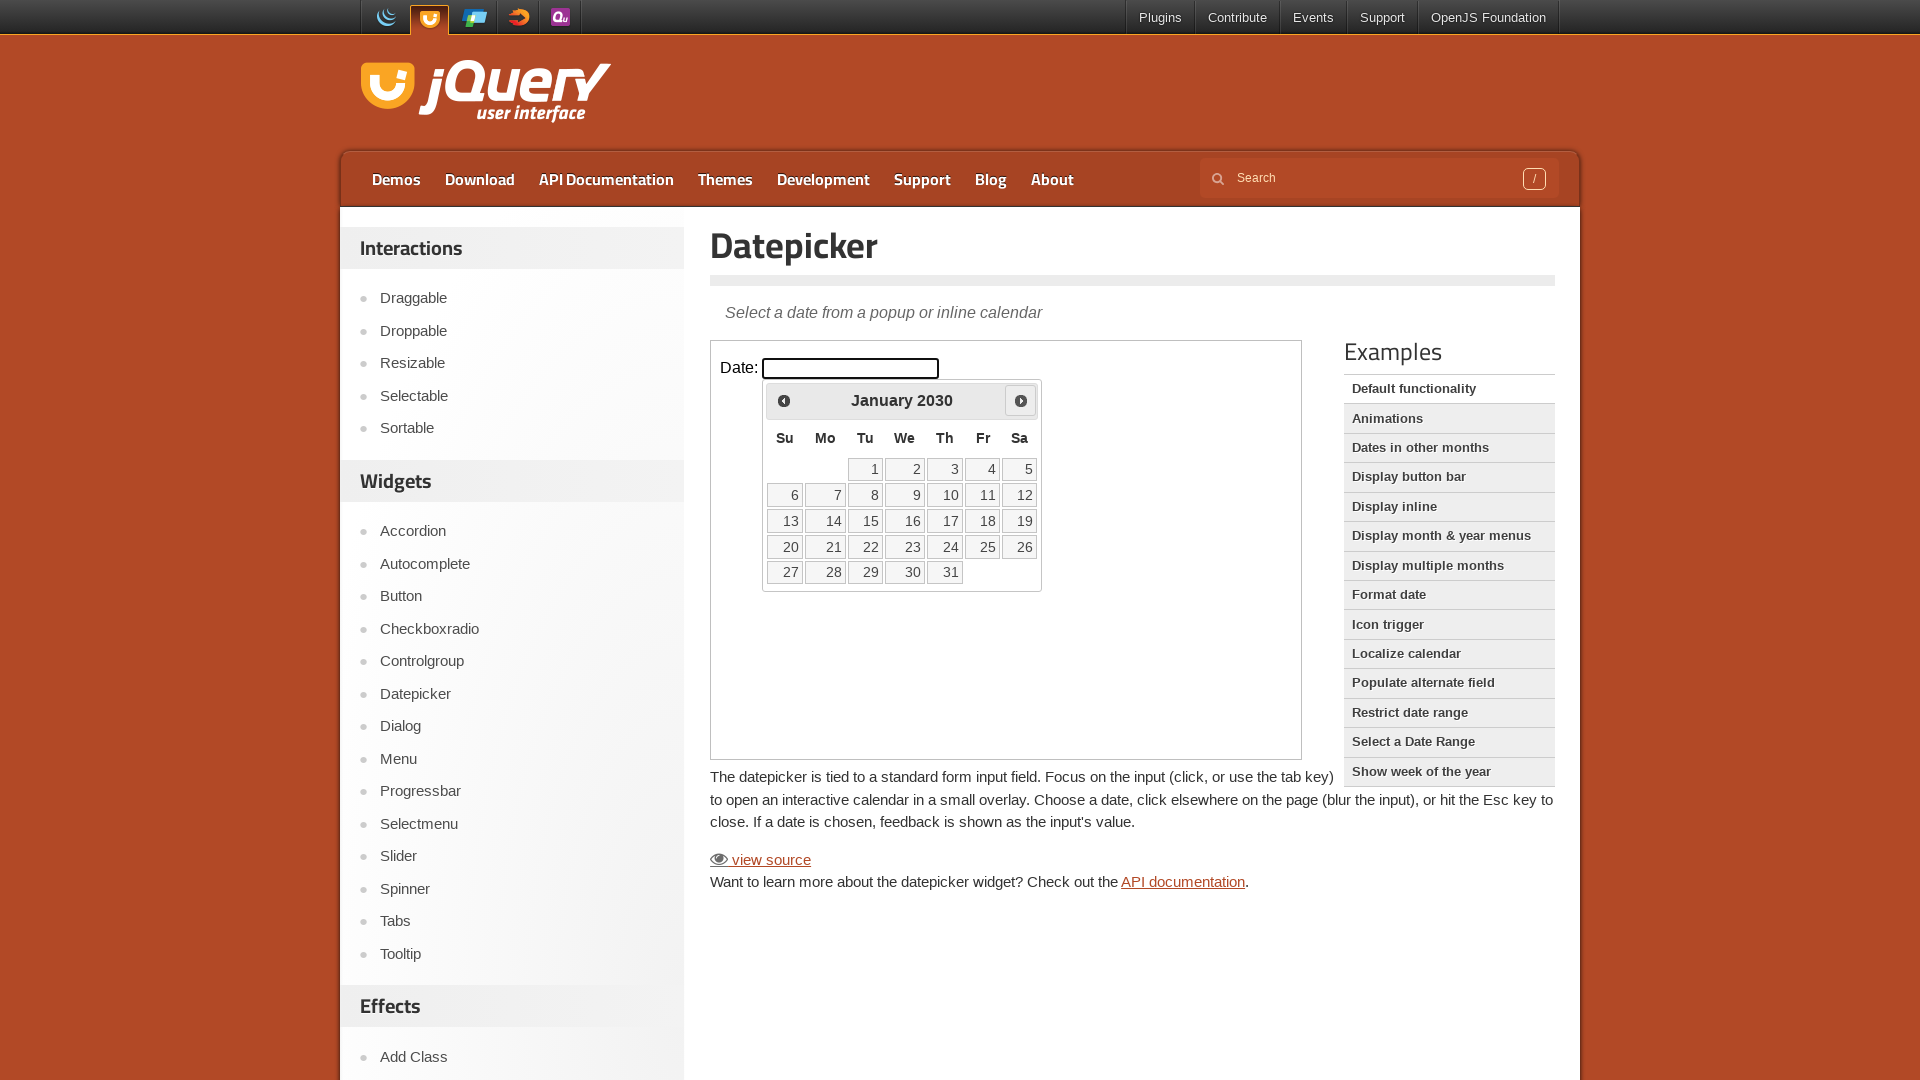

Waited 200ms for calendar to update
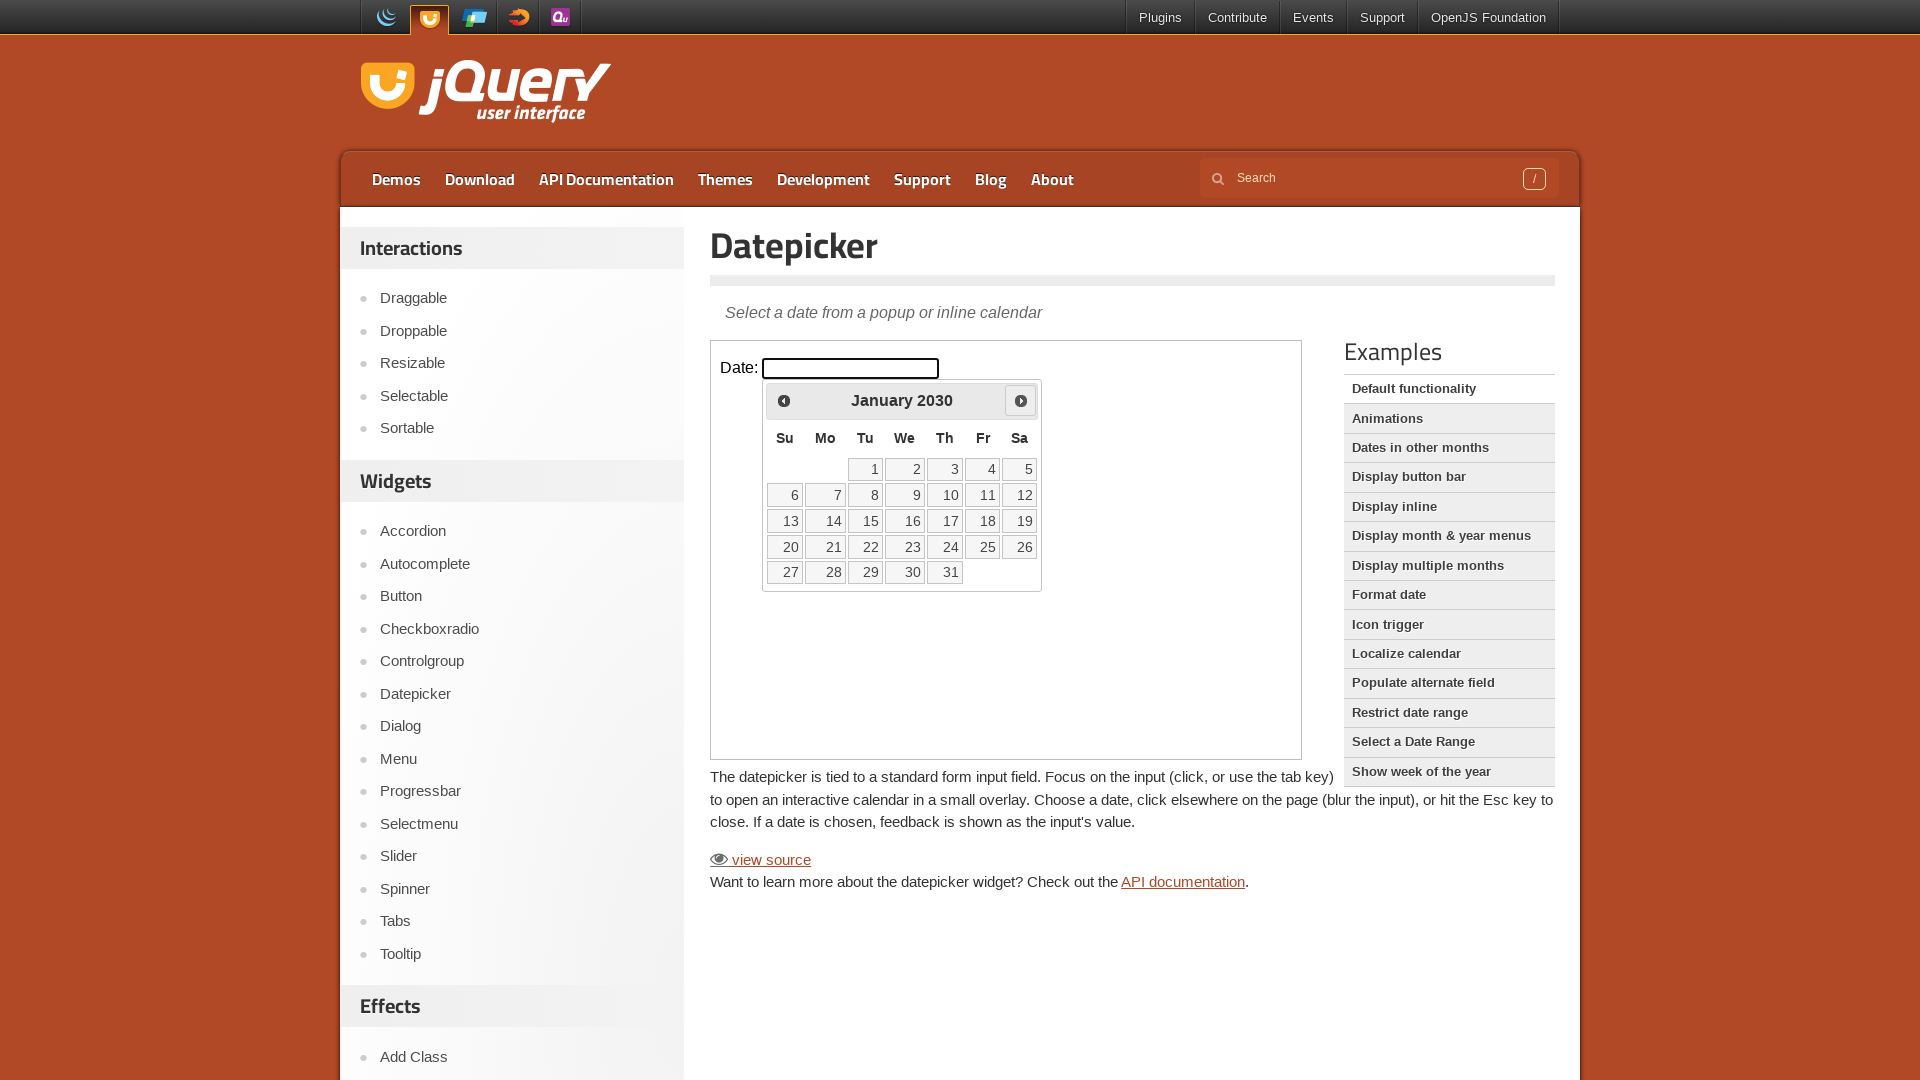

Retrieved current month 'January' and year '2030'
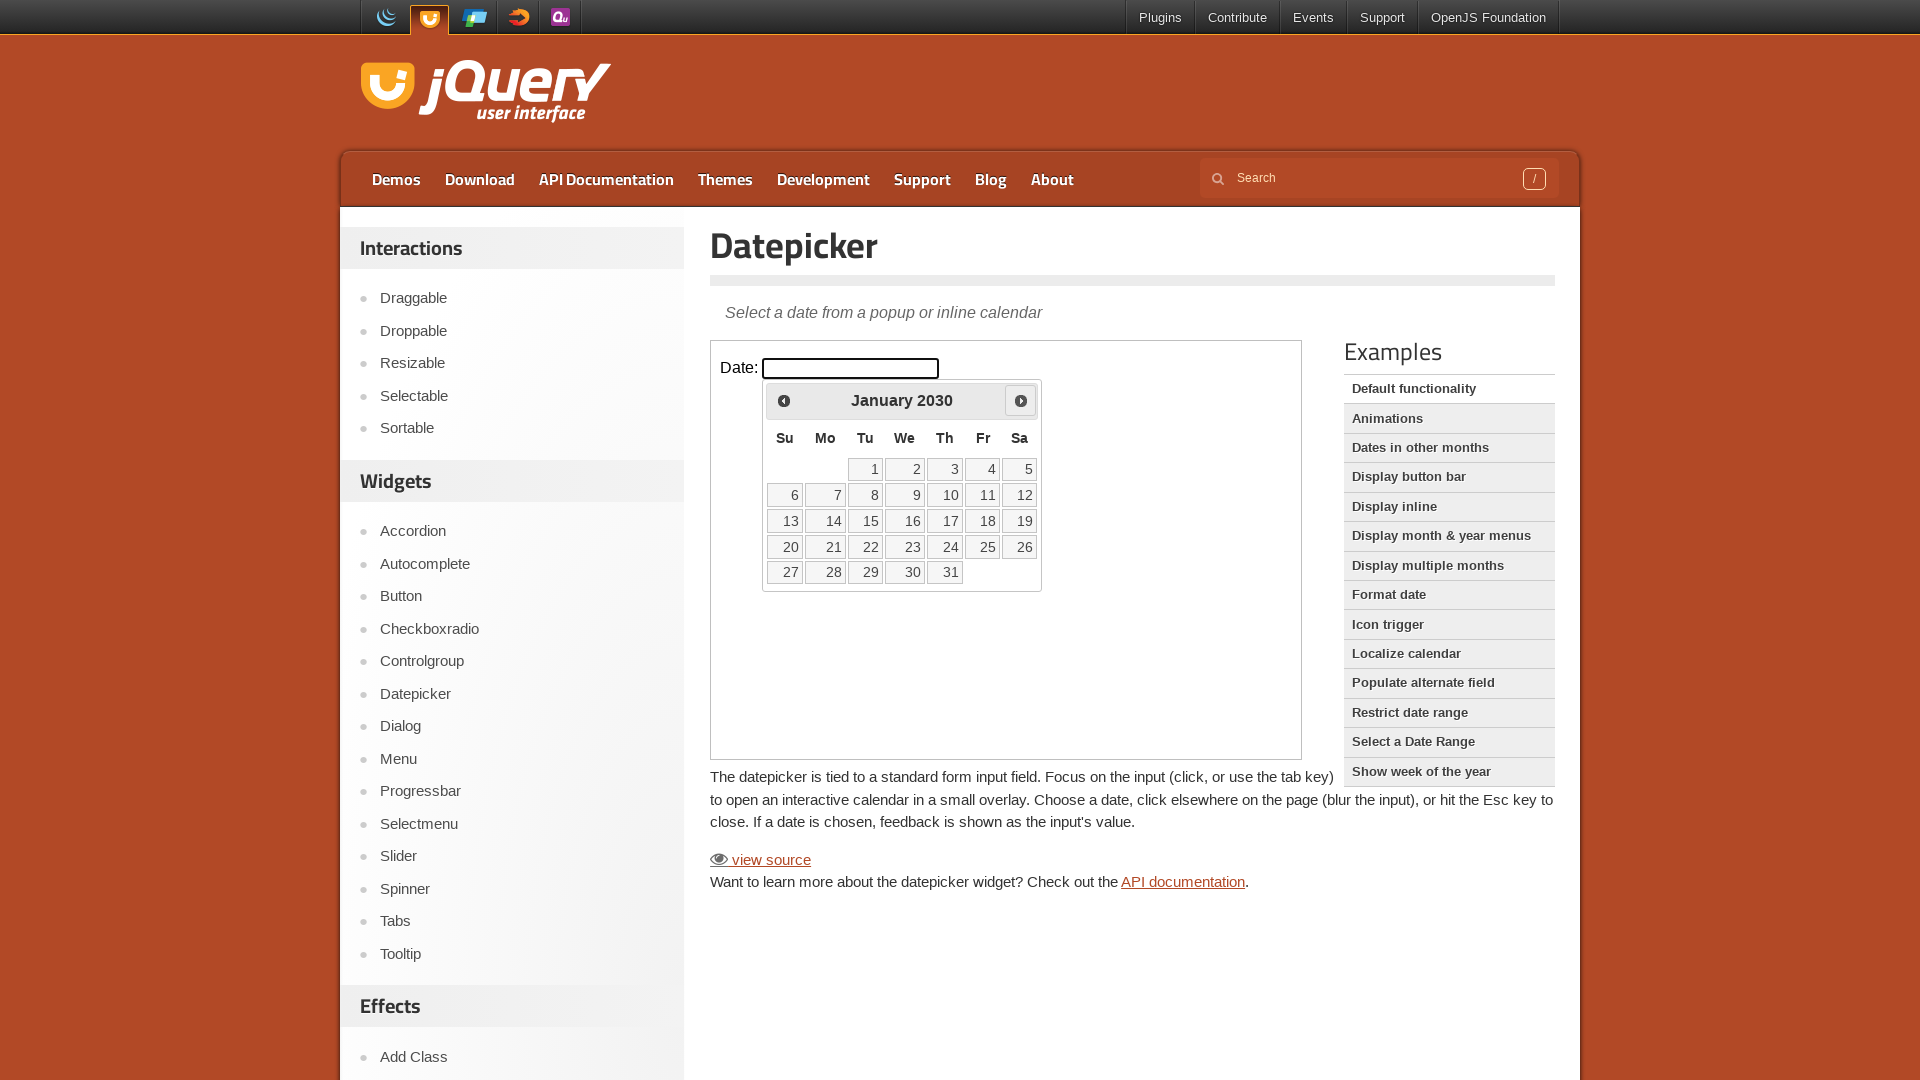

Clicked next month button to navigate forward at (1021, 400) on iframe.demo-frame >> nth=0 >> internal:control=enter-frame >> span.ui-icon-circl
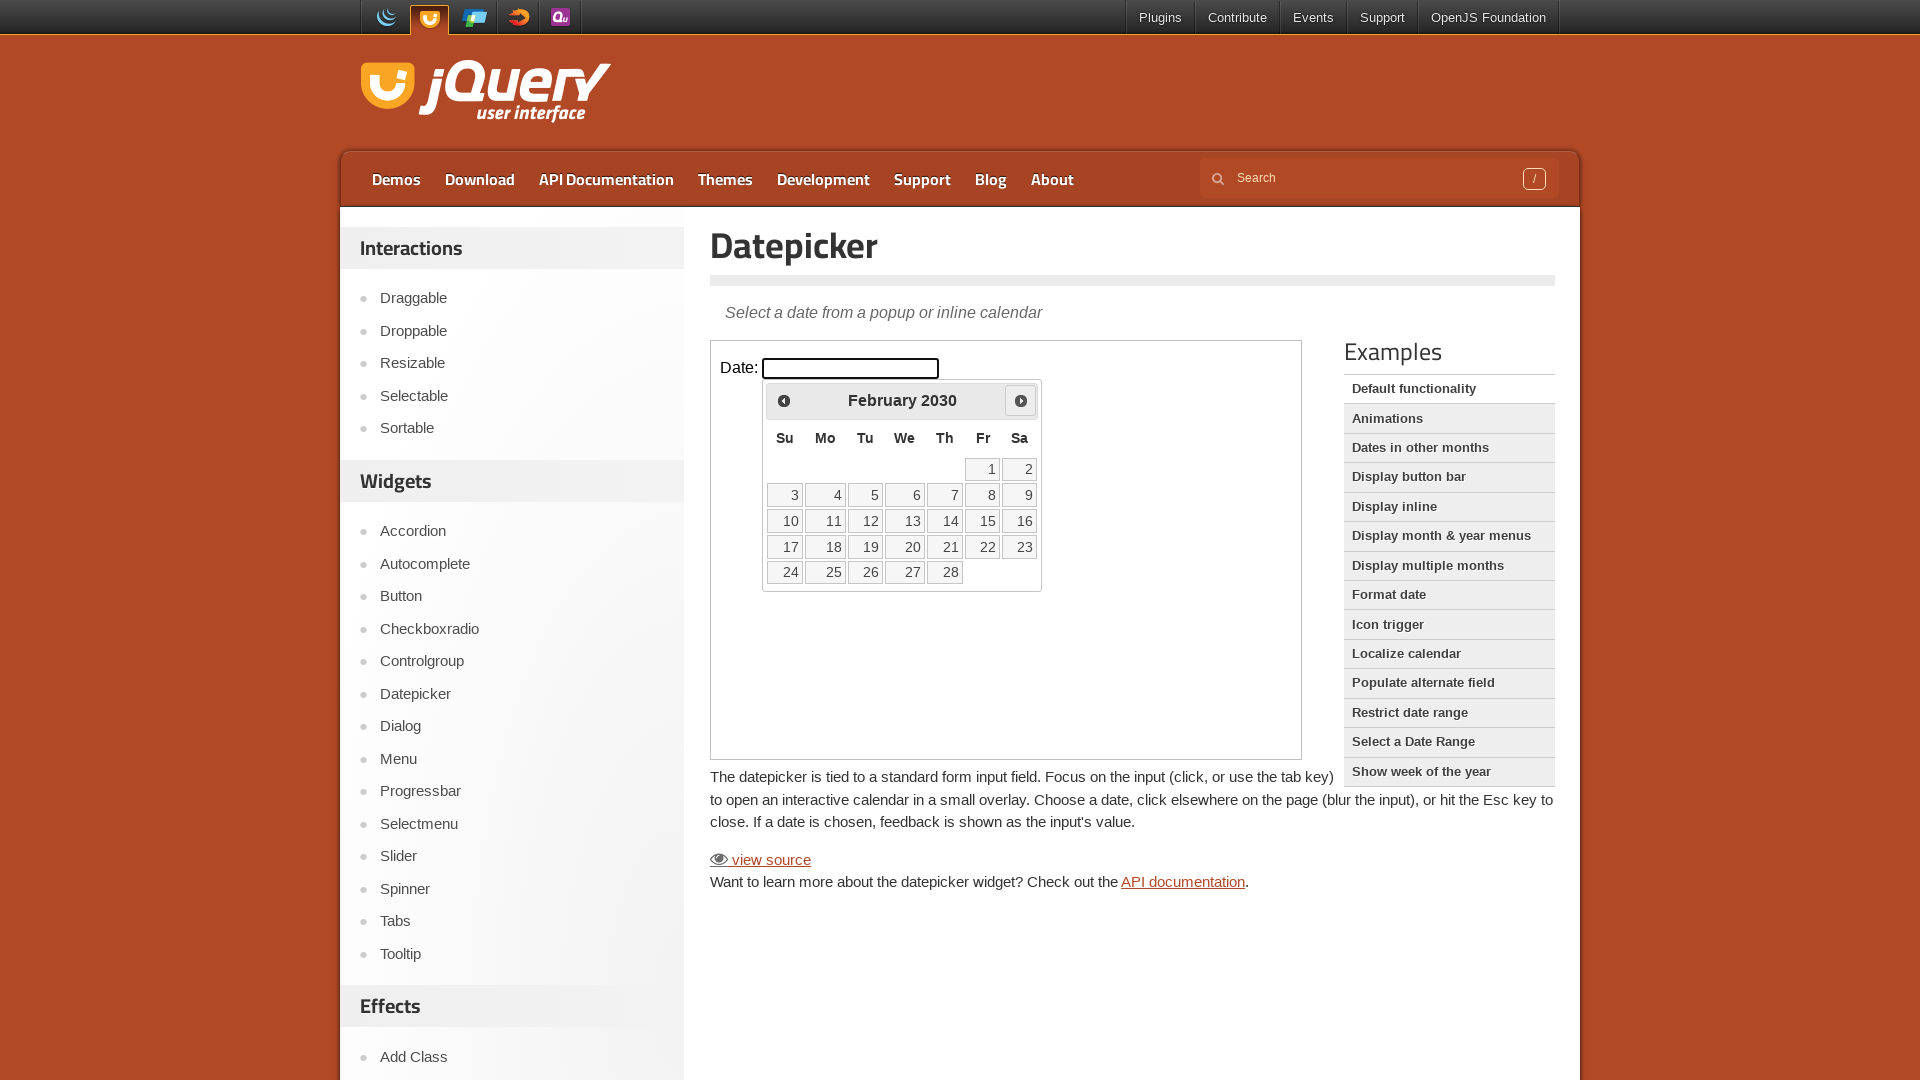

Waited 200ms for calendar to update
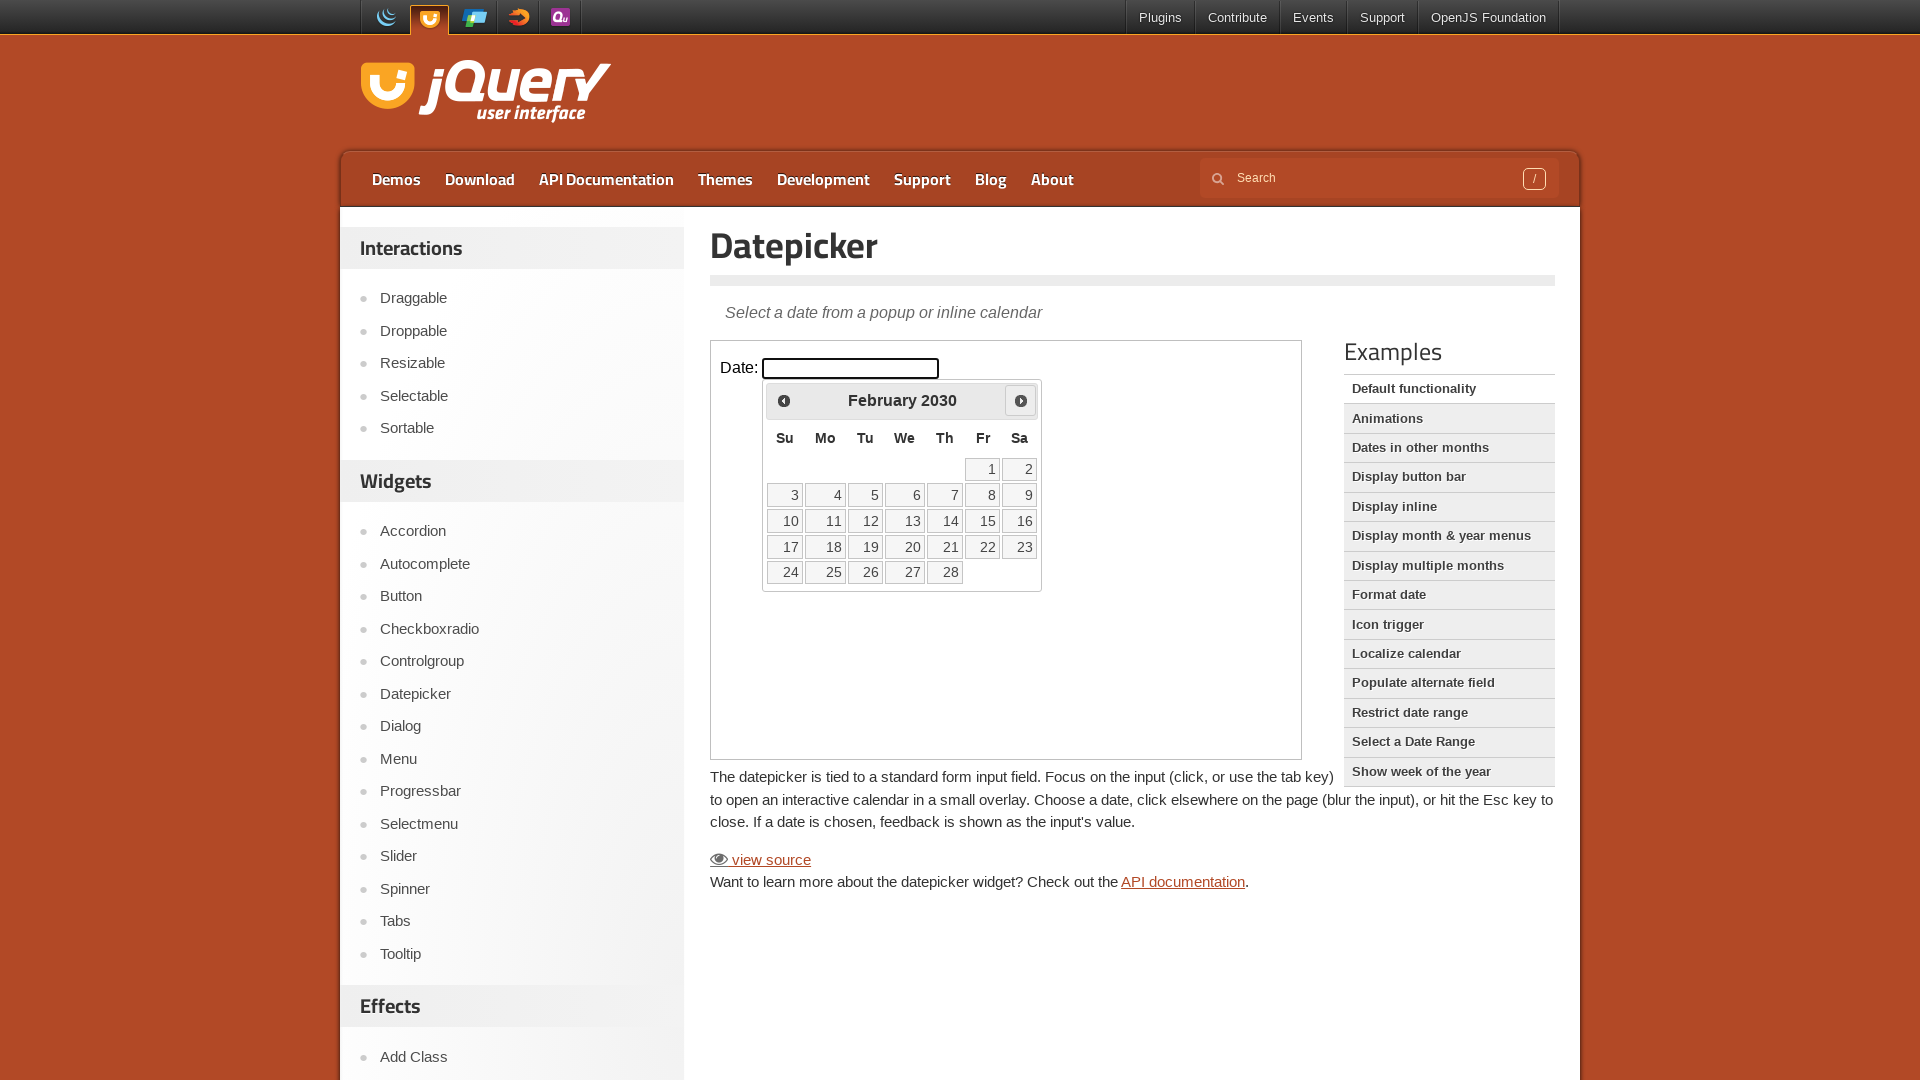

Retrieved current month 'February' and year '2030'
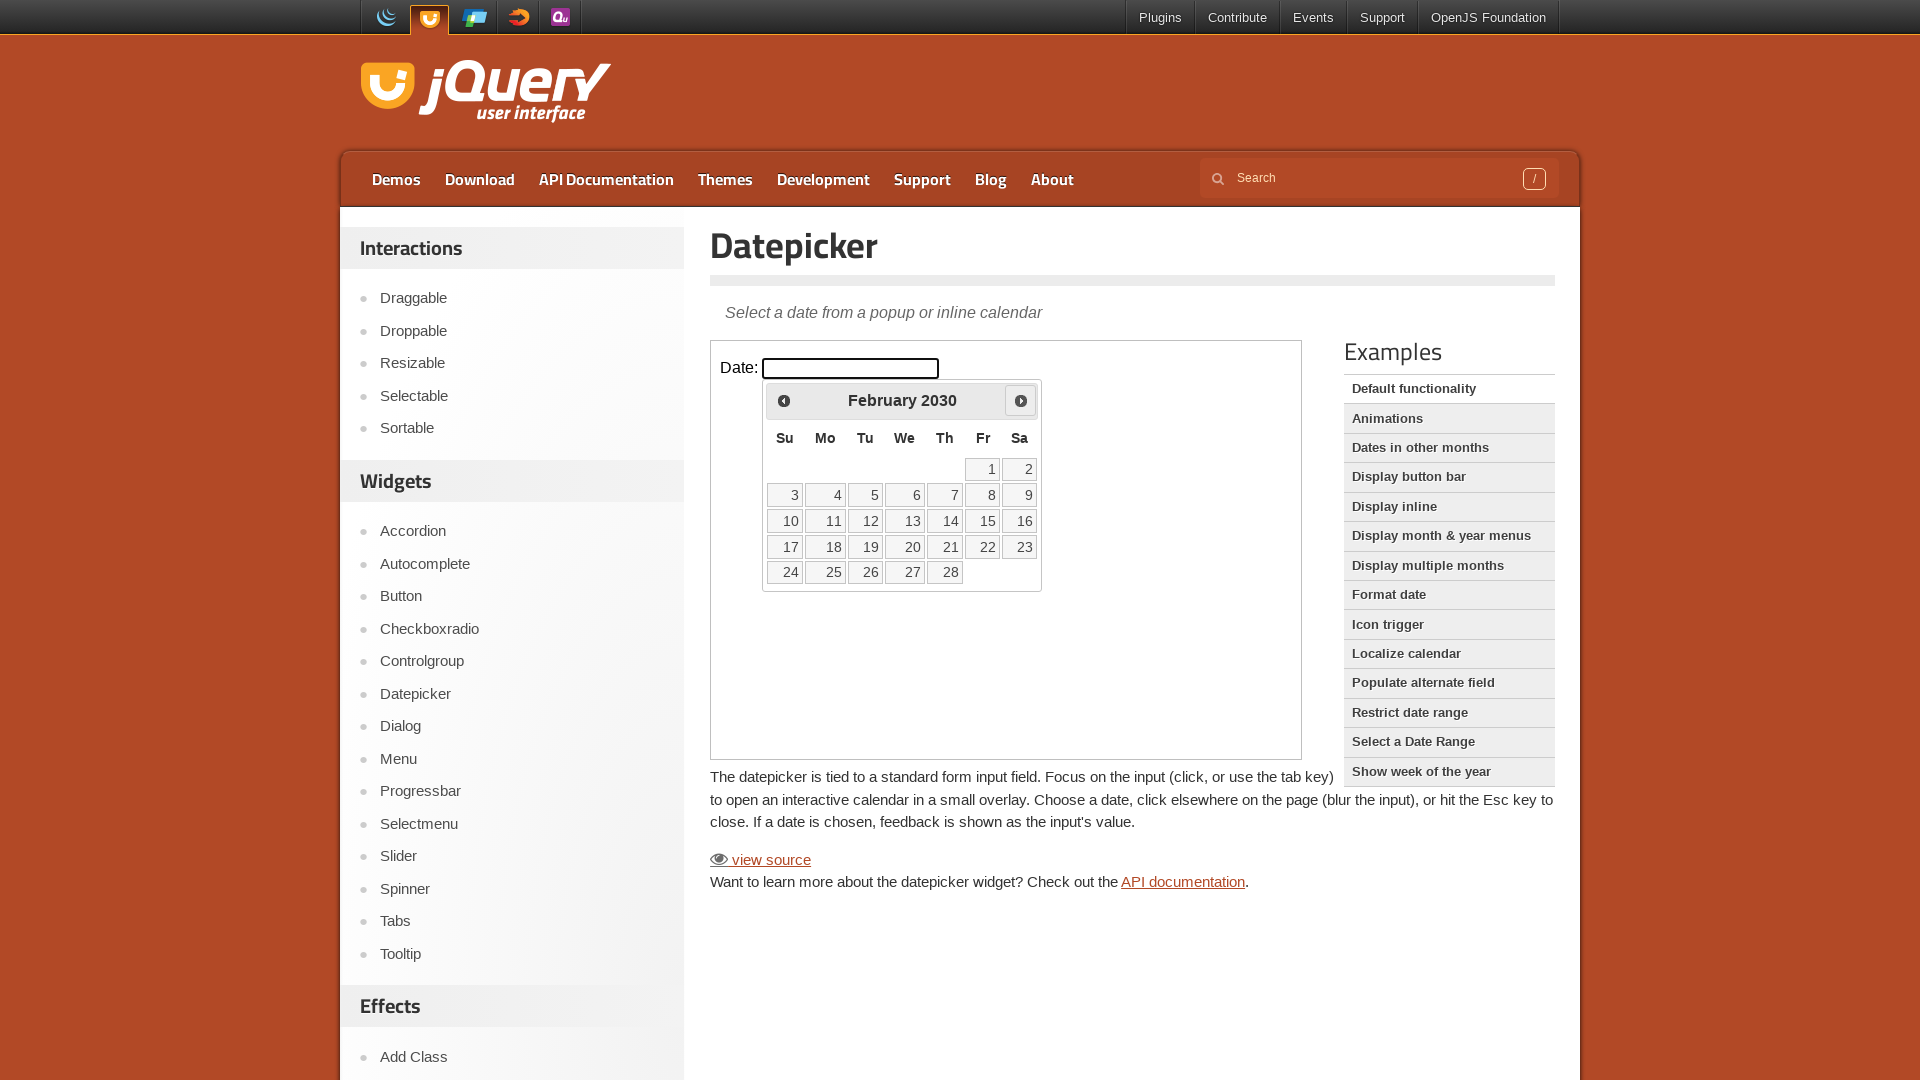

Clicked next month button to navigate forward at (1021, 400) on iframe.demo-frame >> nth=0 >> internal:control=enter-frame >> span.ui-icon-circl
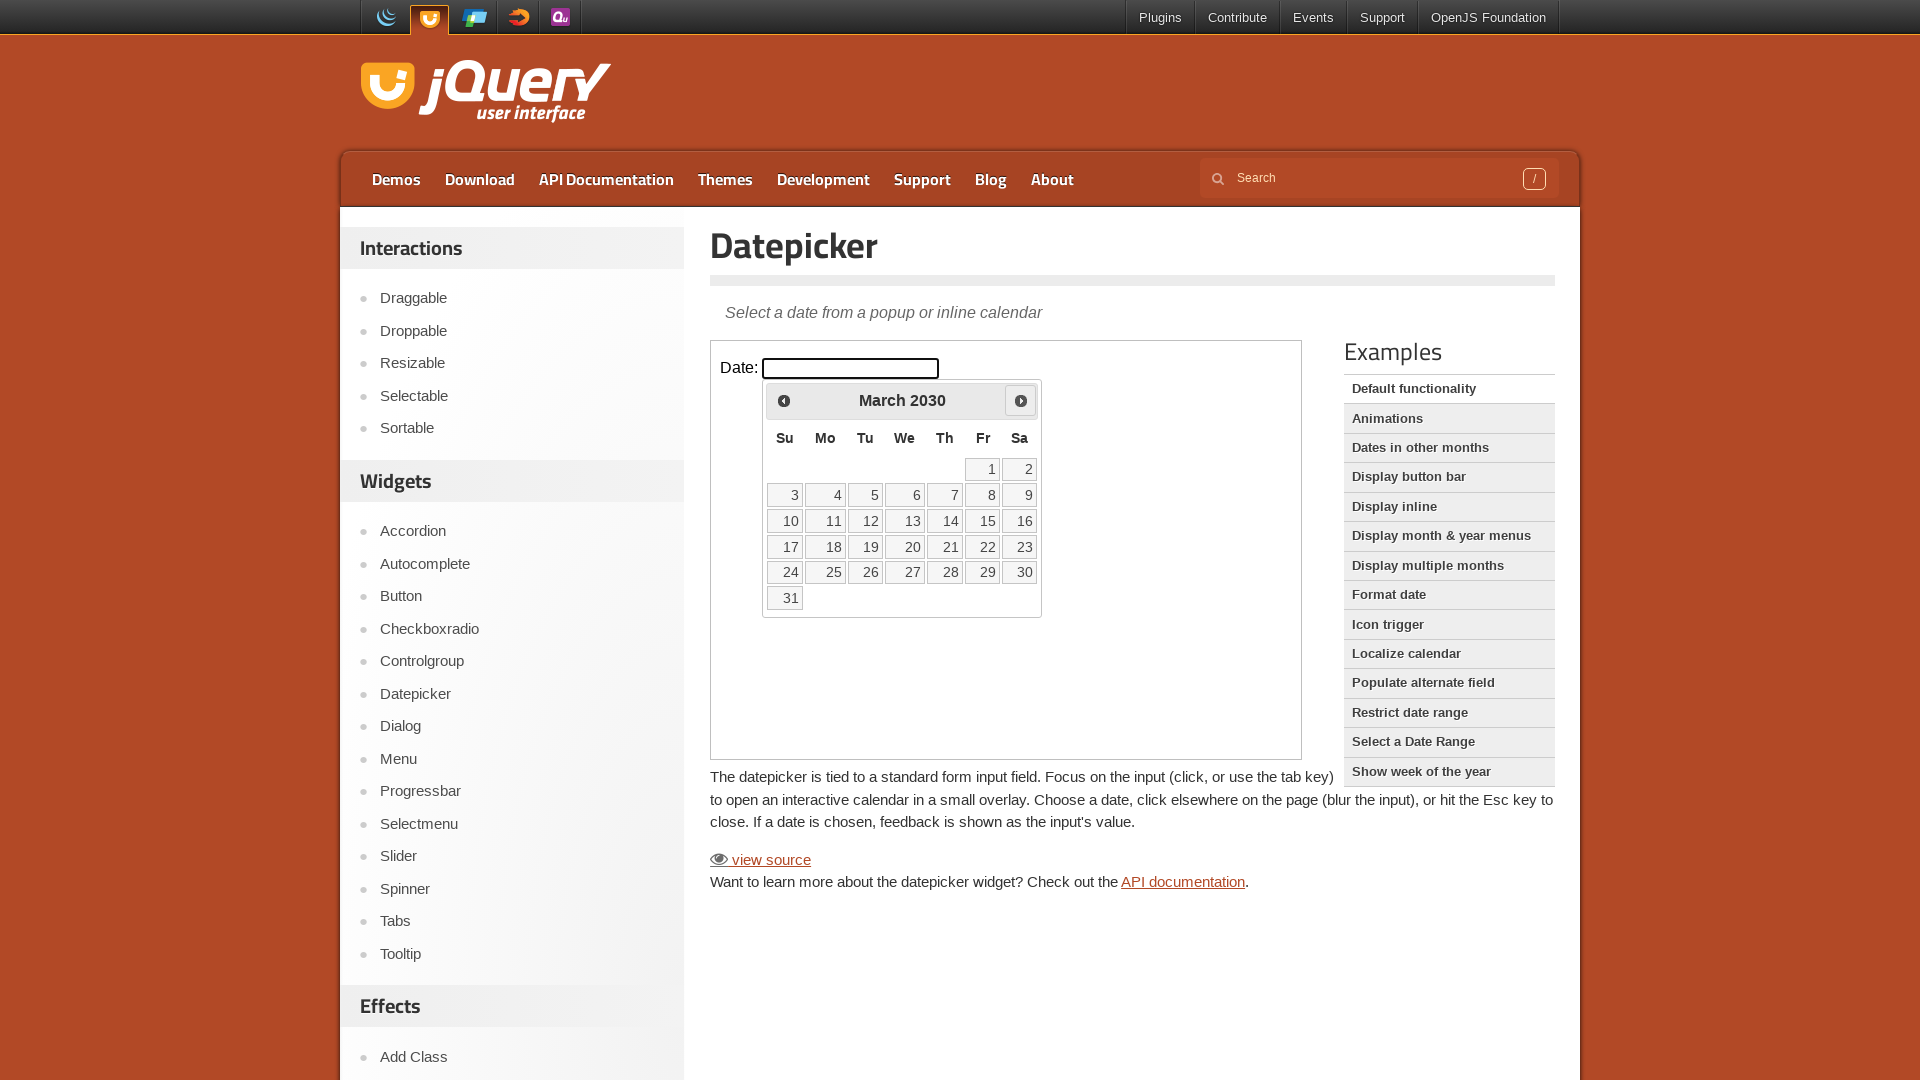

Waited 200ms for calendar to update
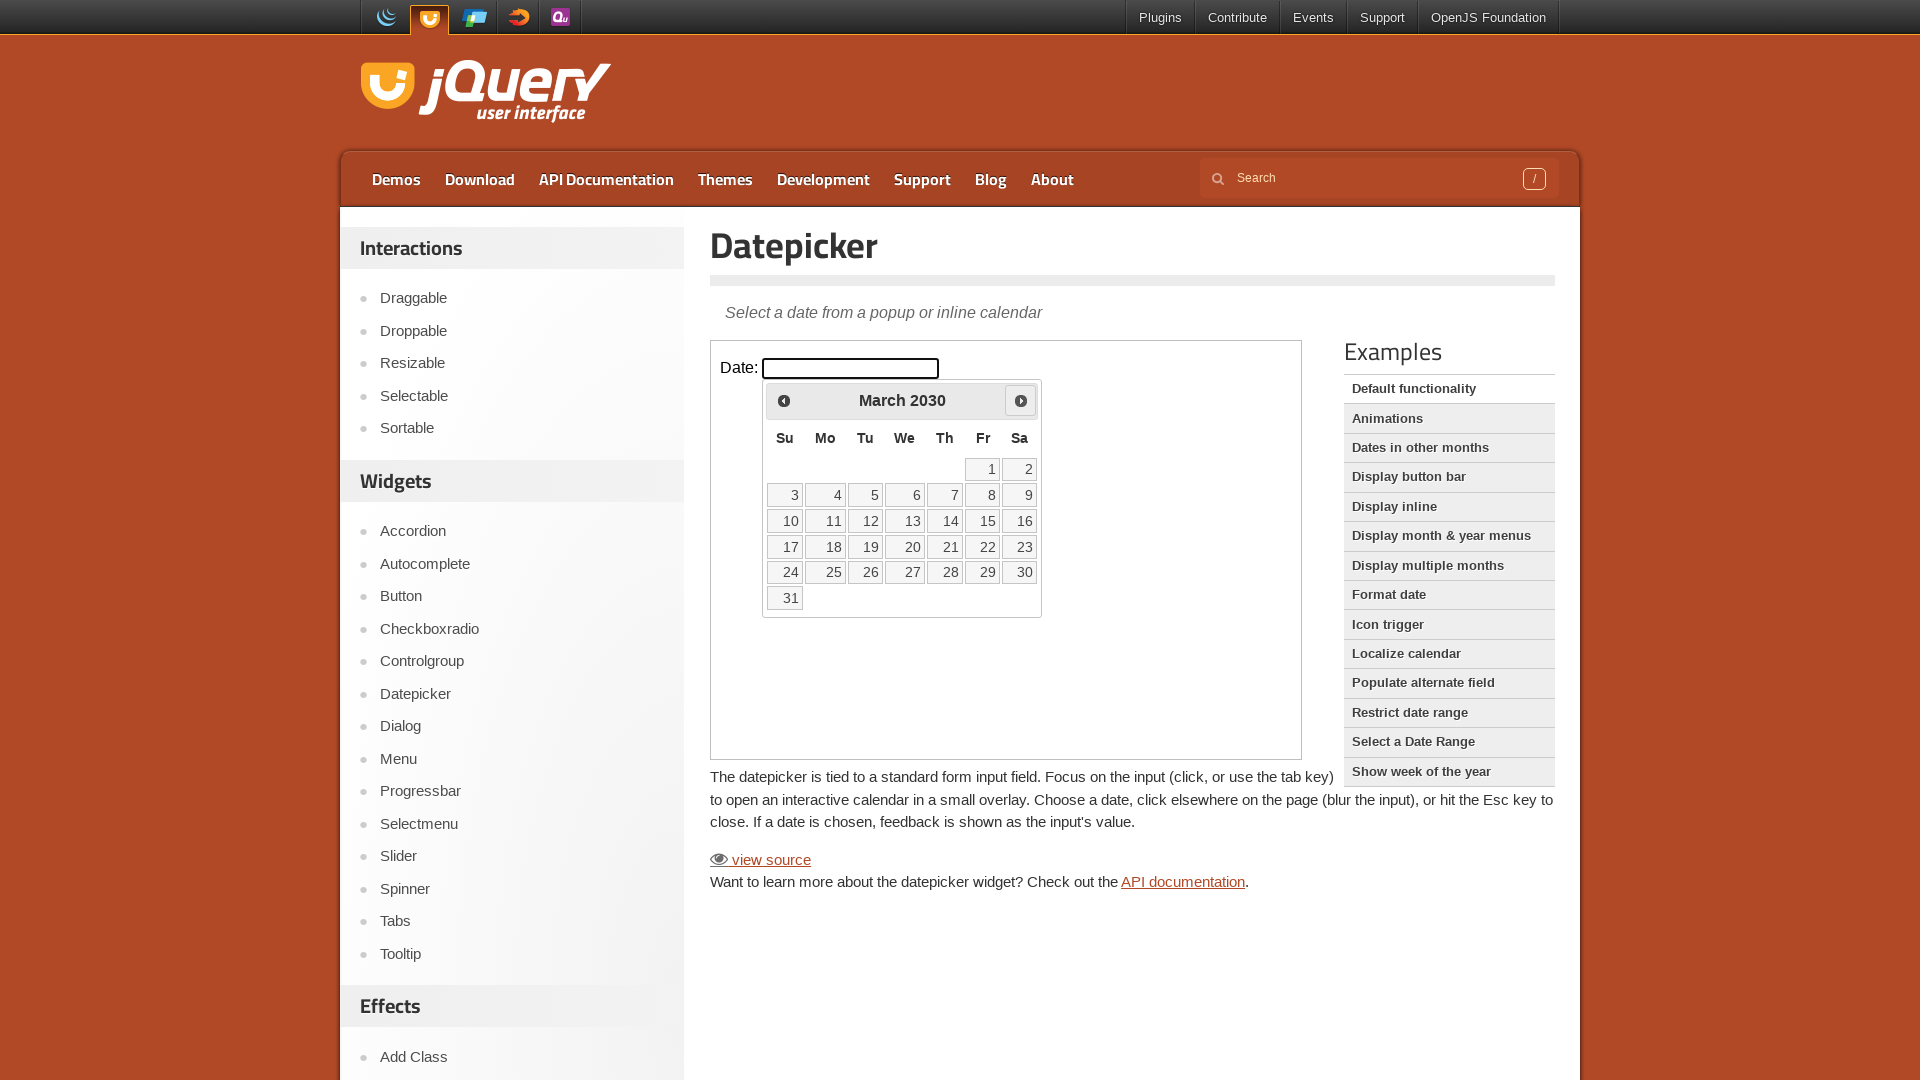

Retrieved current month 'March' and year '2030'
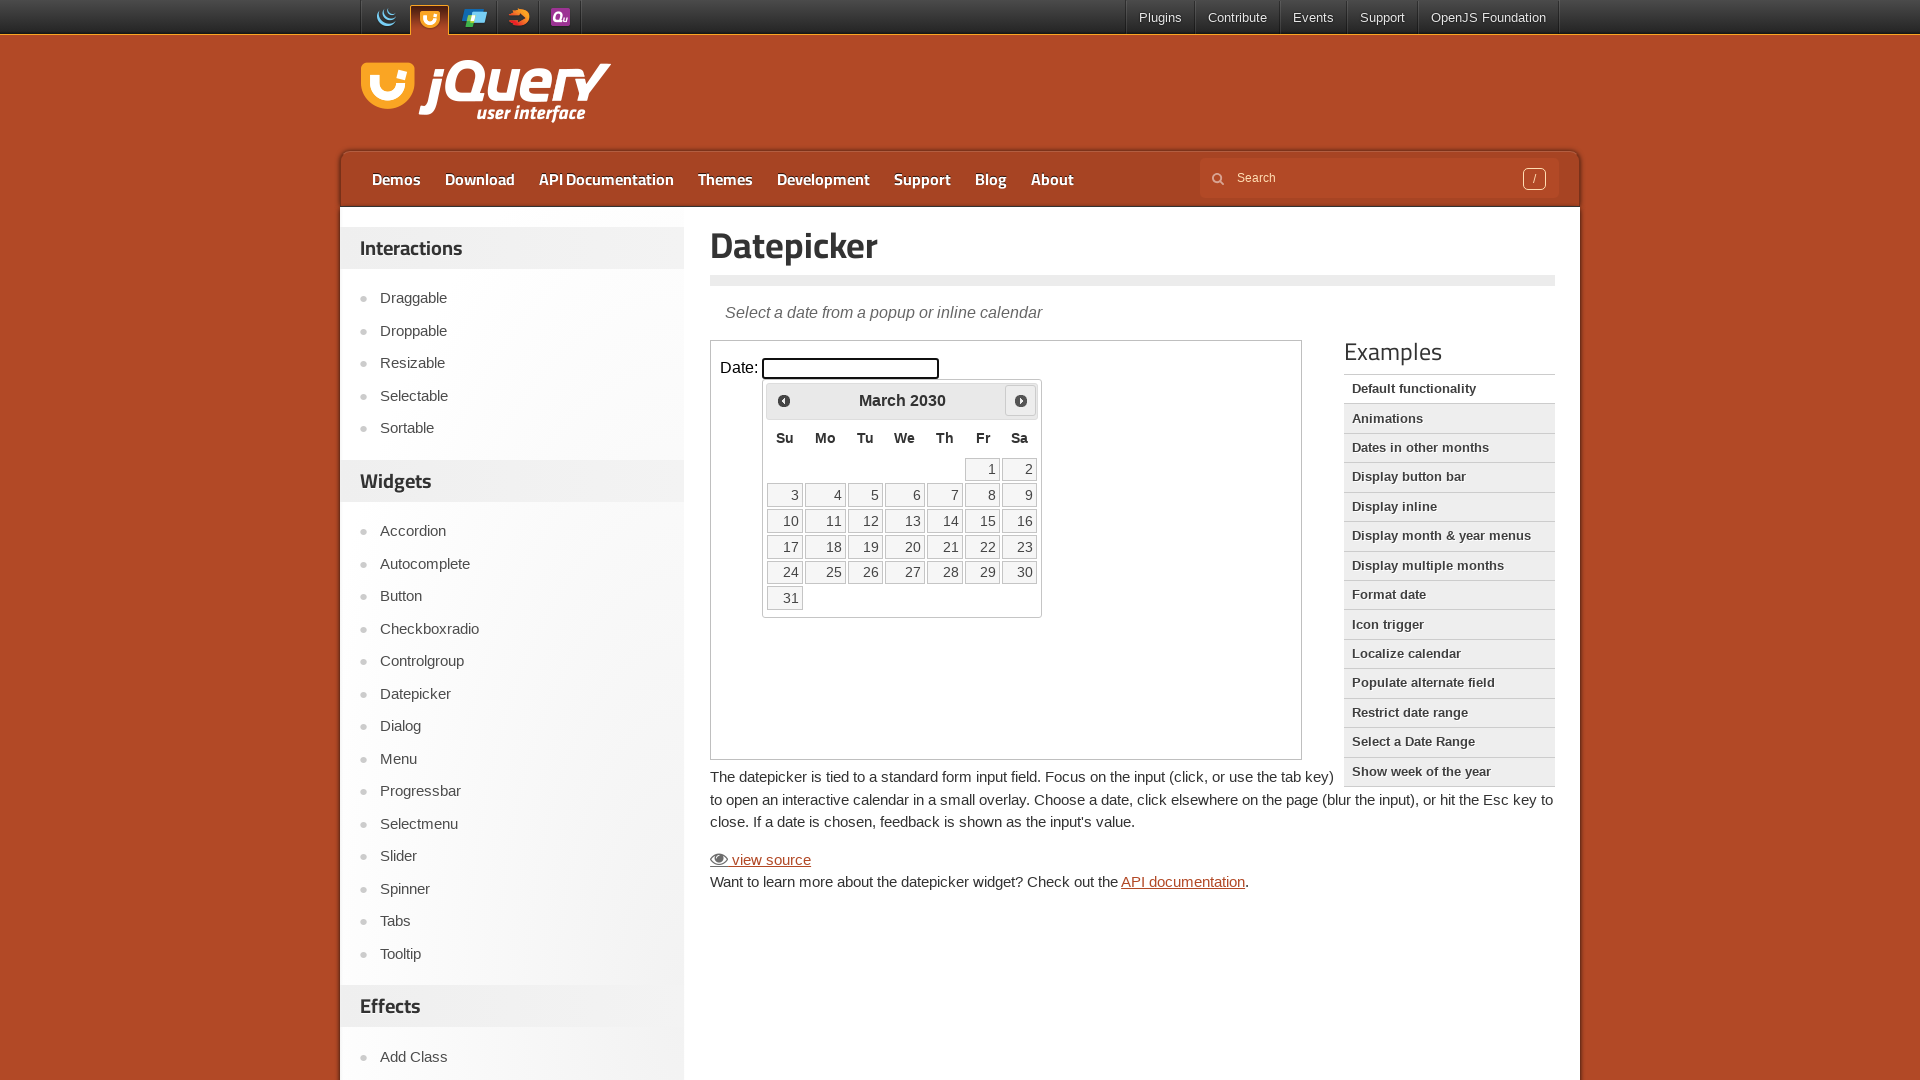

Clicked next month button to navigate forward at (1021, 400) on iframe.demo-frame >> nth=0 >> internal:control=enter-frame >> span.ui-icon-circl
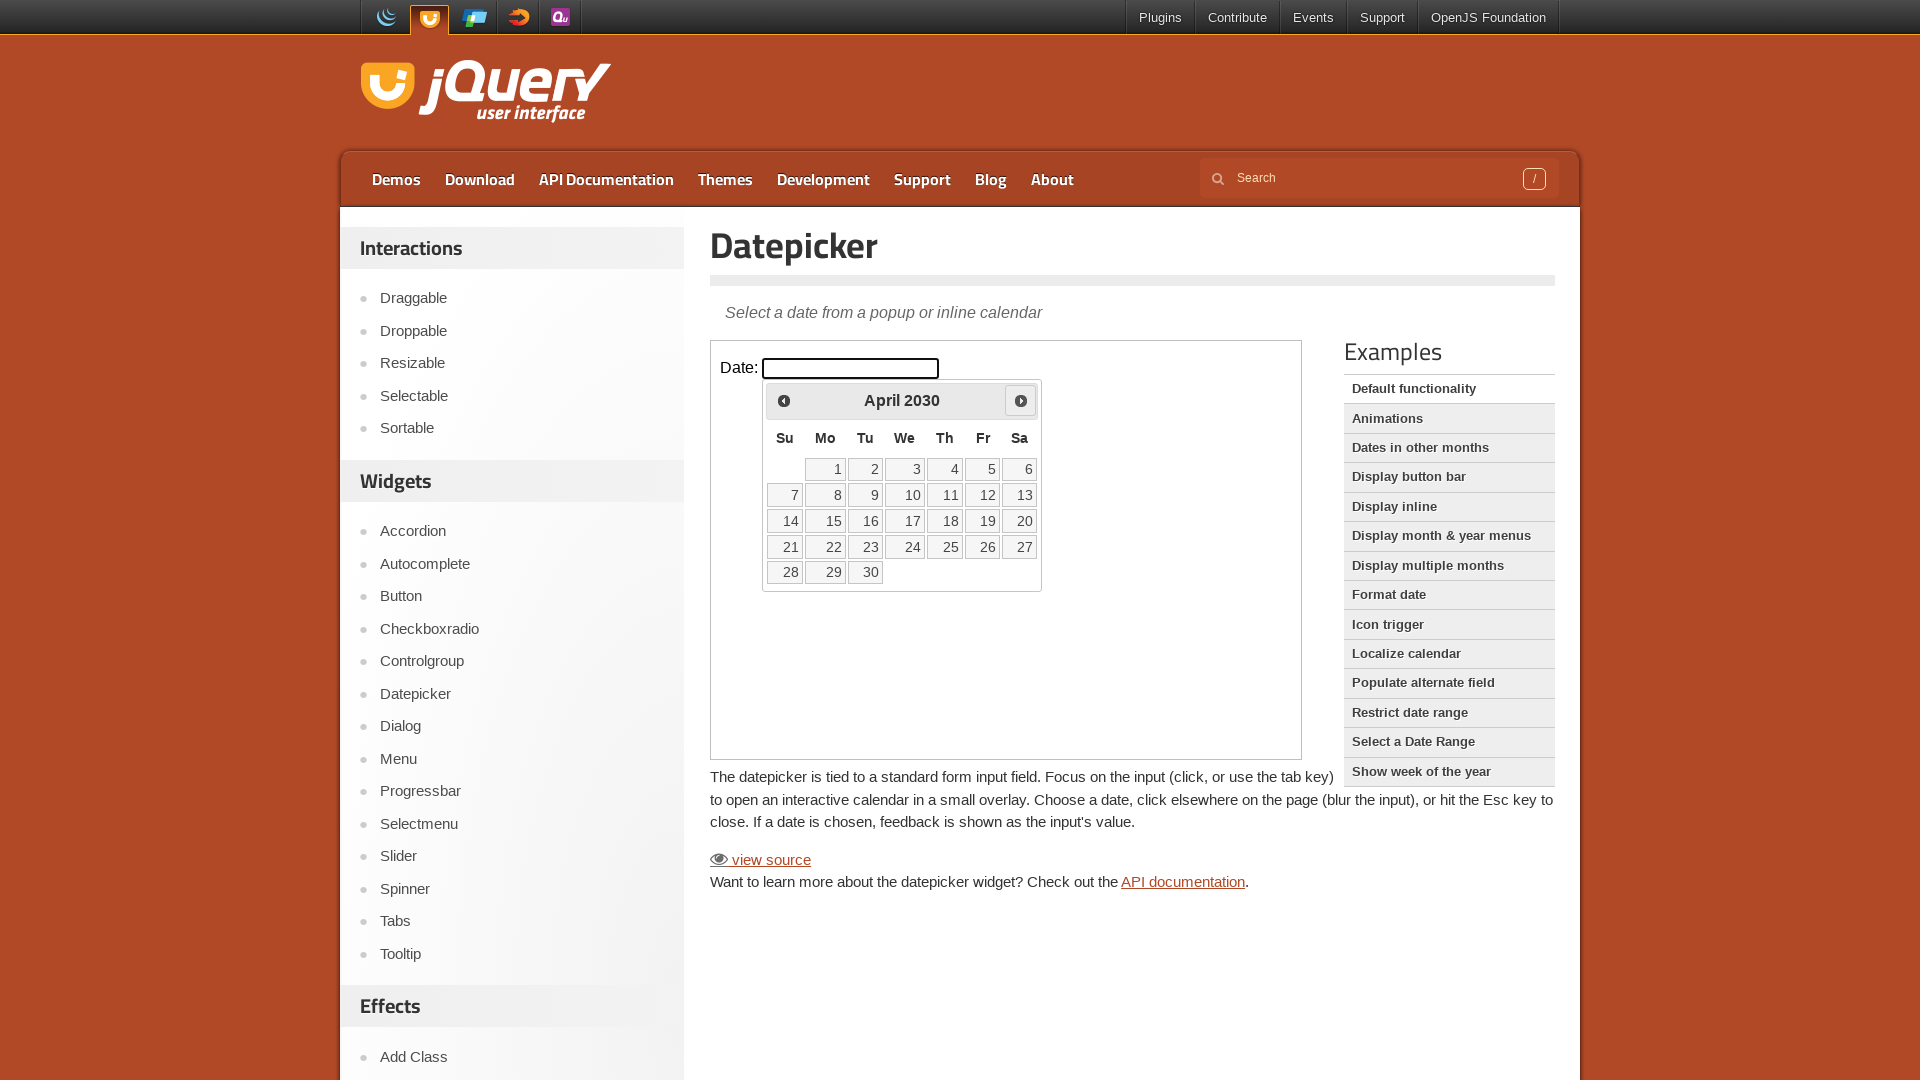

Waited 200ms for calendar to update
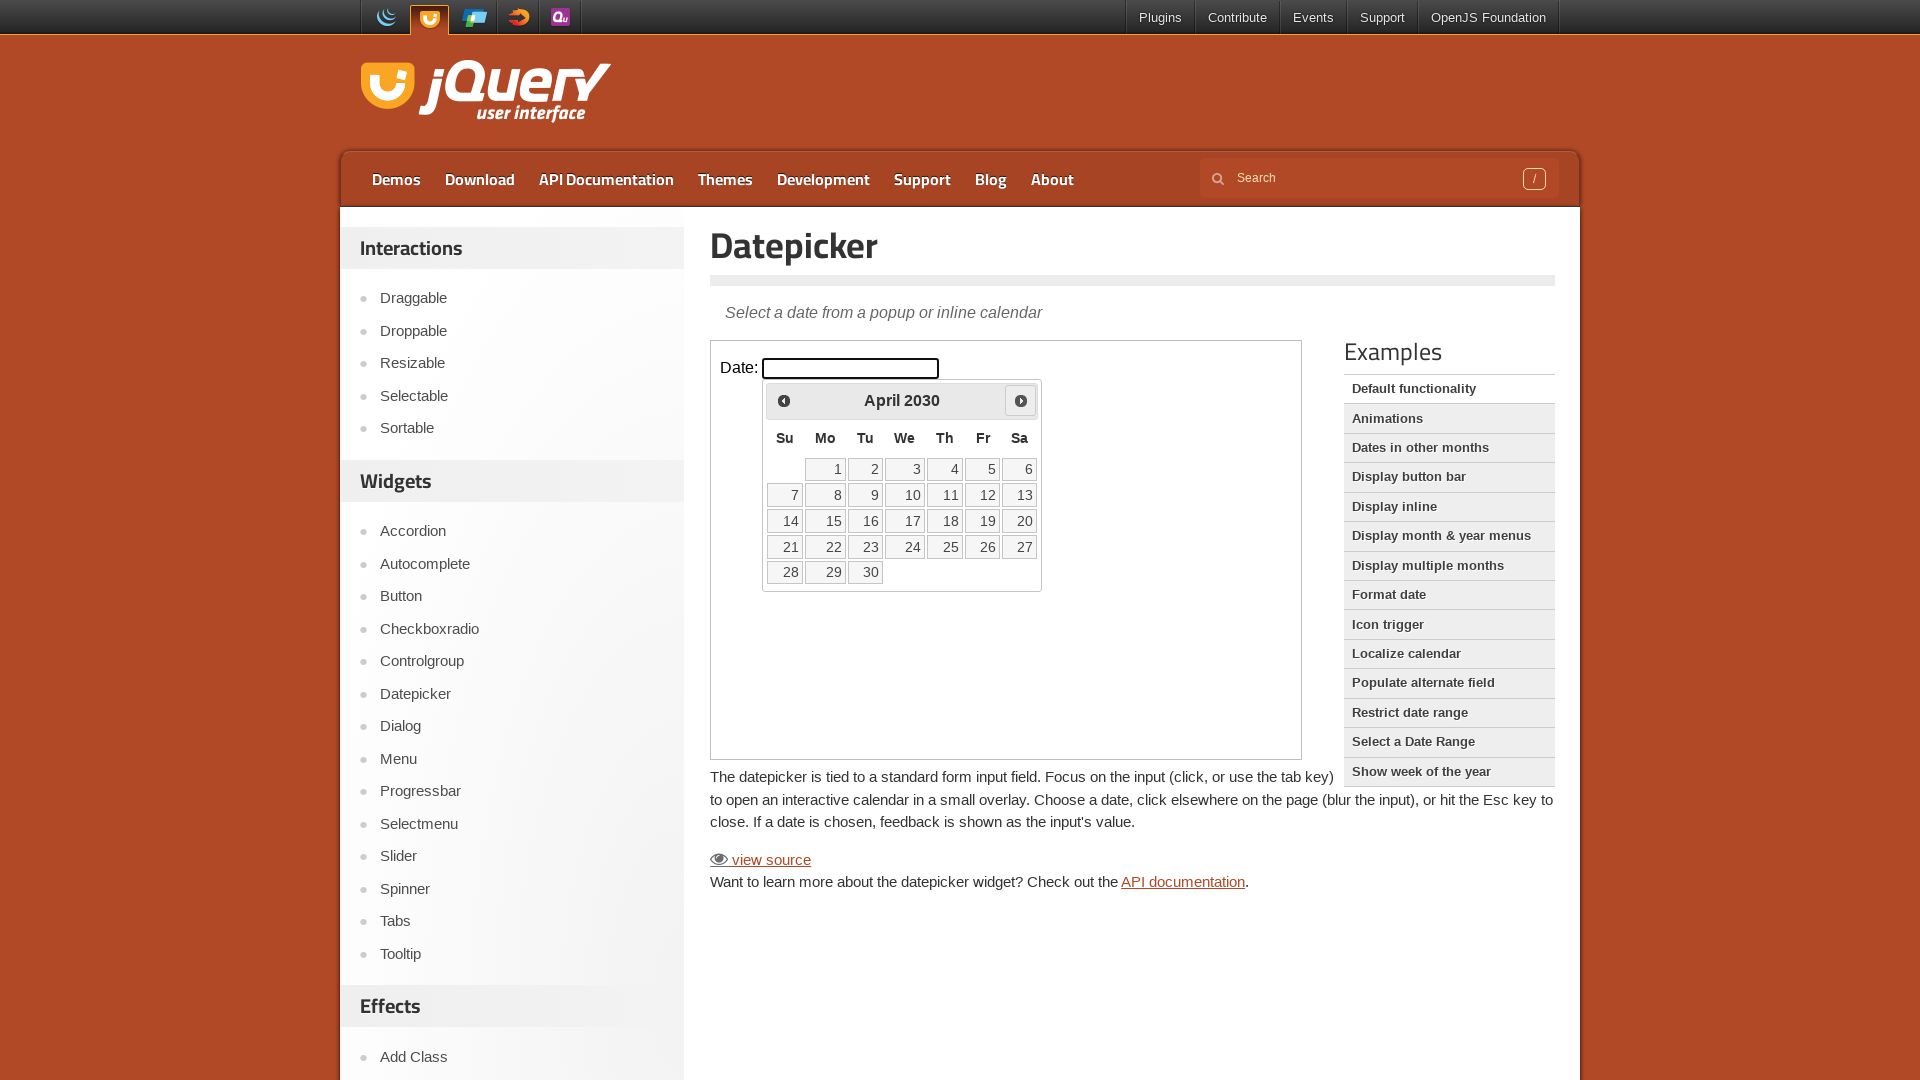

Retrieved current month 'April' and year '2030'
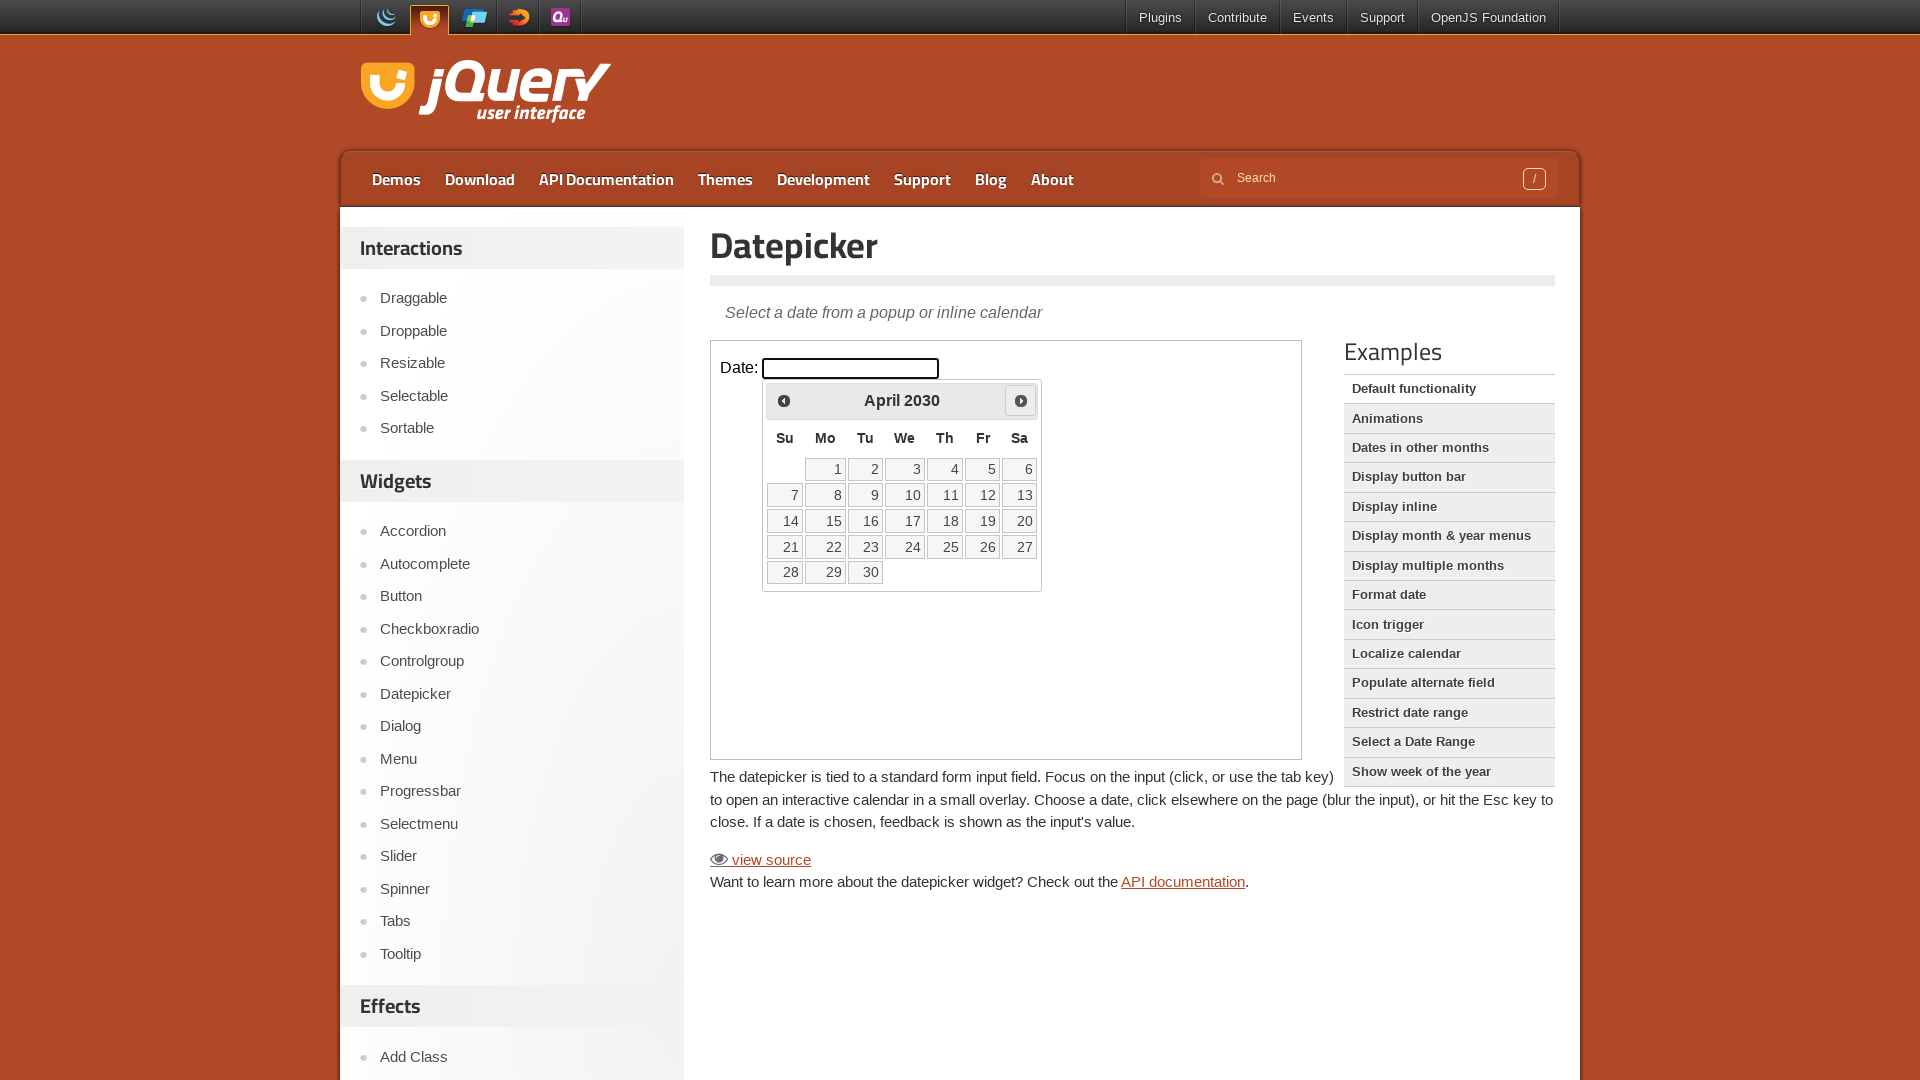

Clicked next month button to navigate forward at (1021, 400) on iframe.demo-frame >> nth=0 >> internal:control=enter-frame >> span.ui-icon-circl
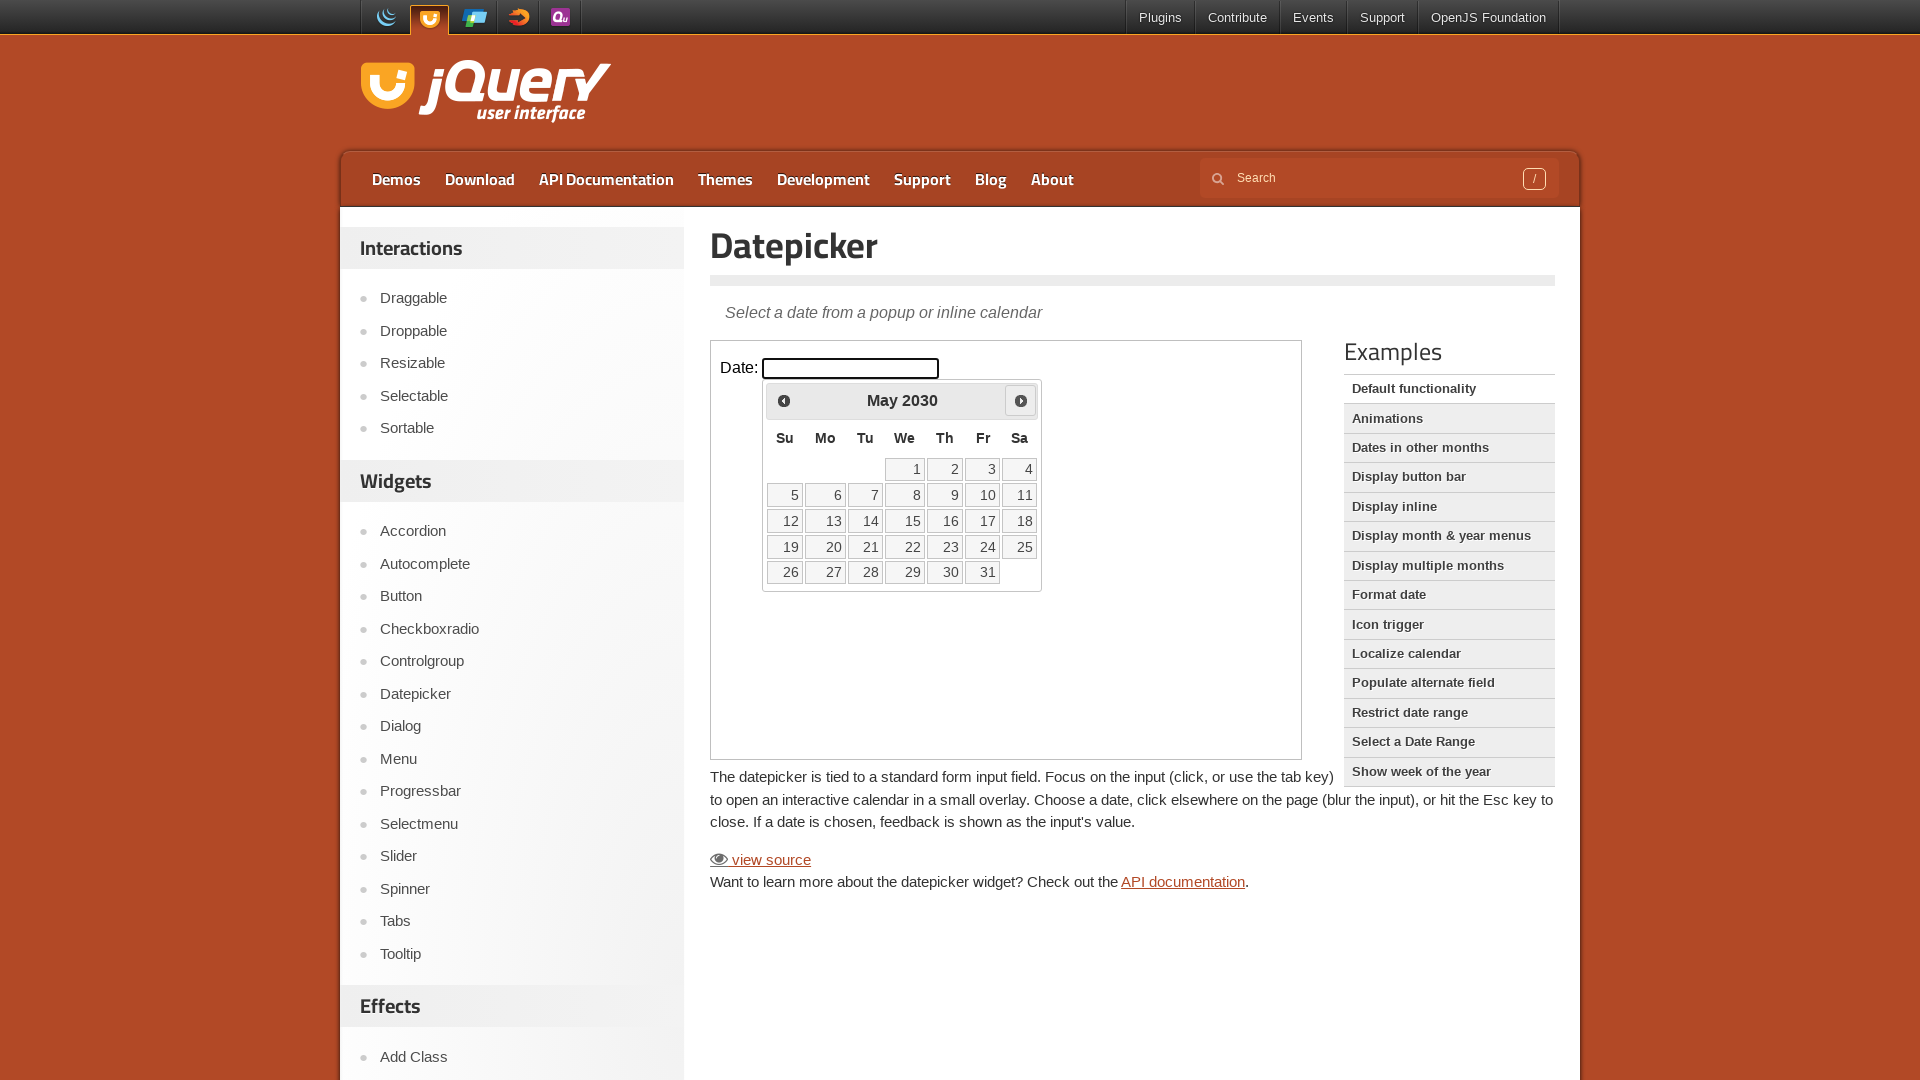

Waited 200ms for calendar to update
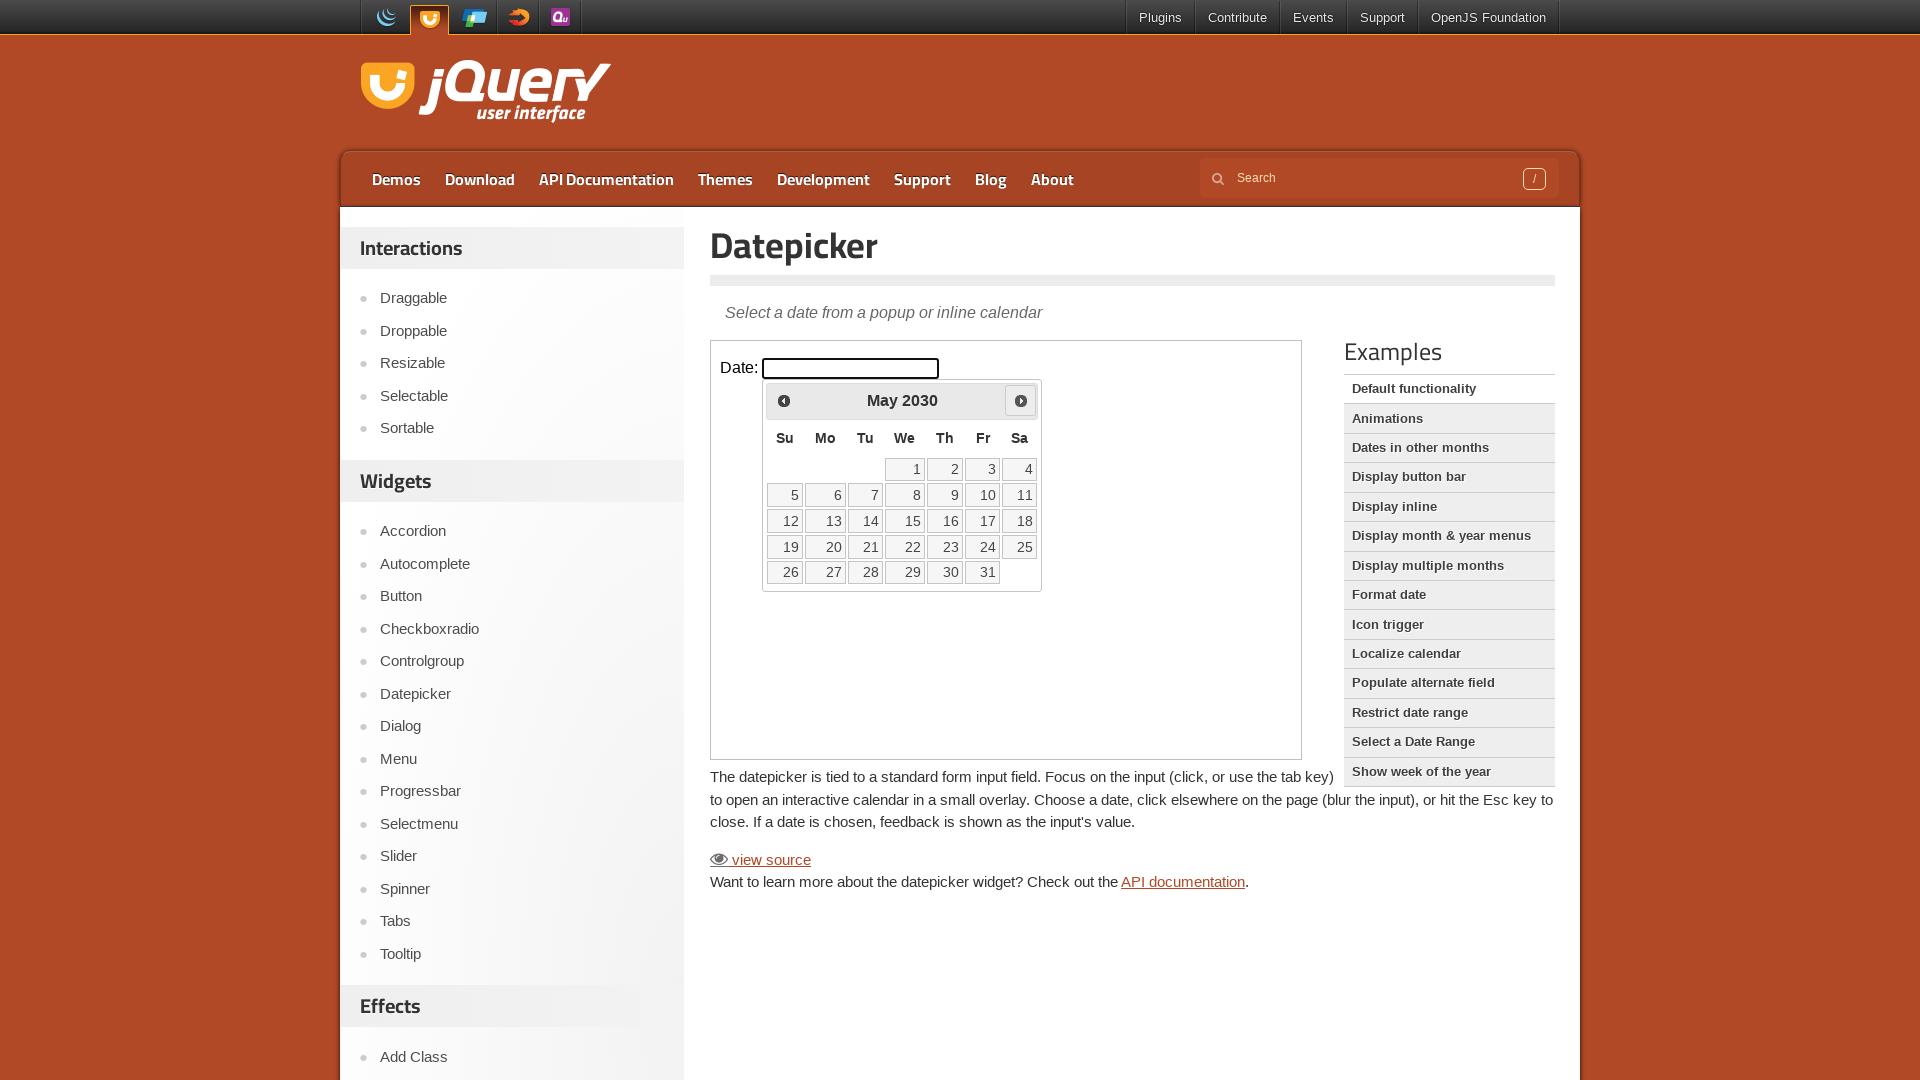

Selected date 12 from calendar at (785, 521) on iframe.demo-frame >> nth=0 >> internal:control=enter-frame >> table.ui-datepicke
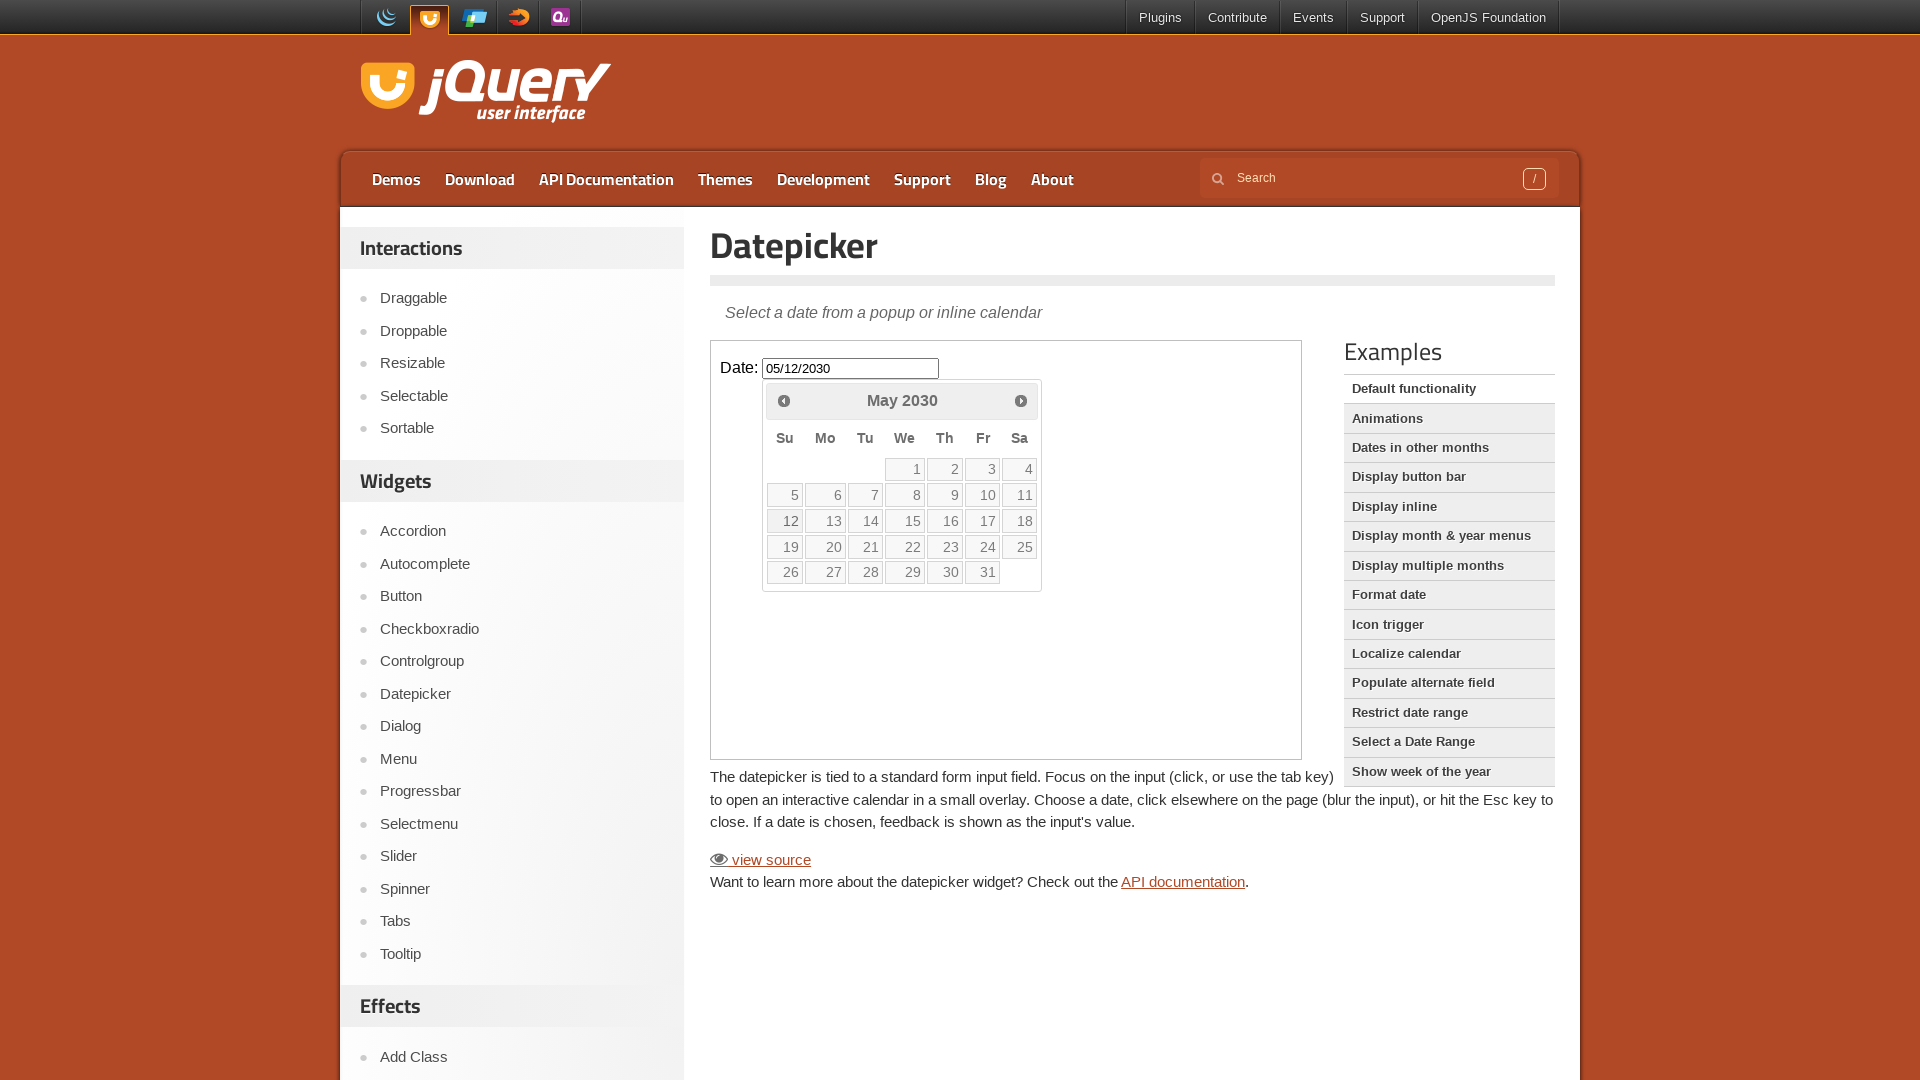

Verified datepicker input is visible after date selection
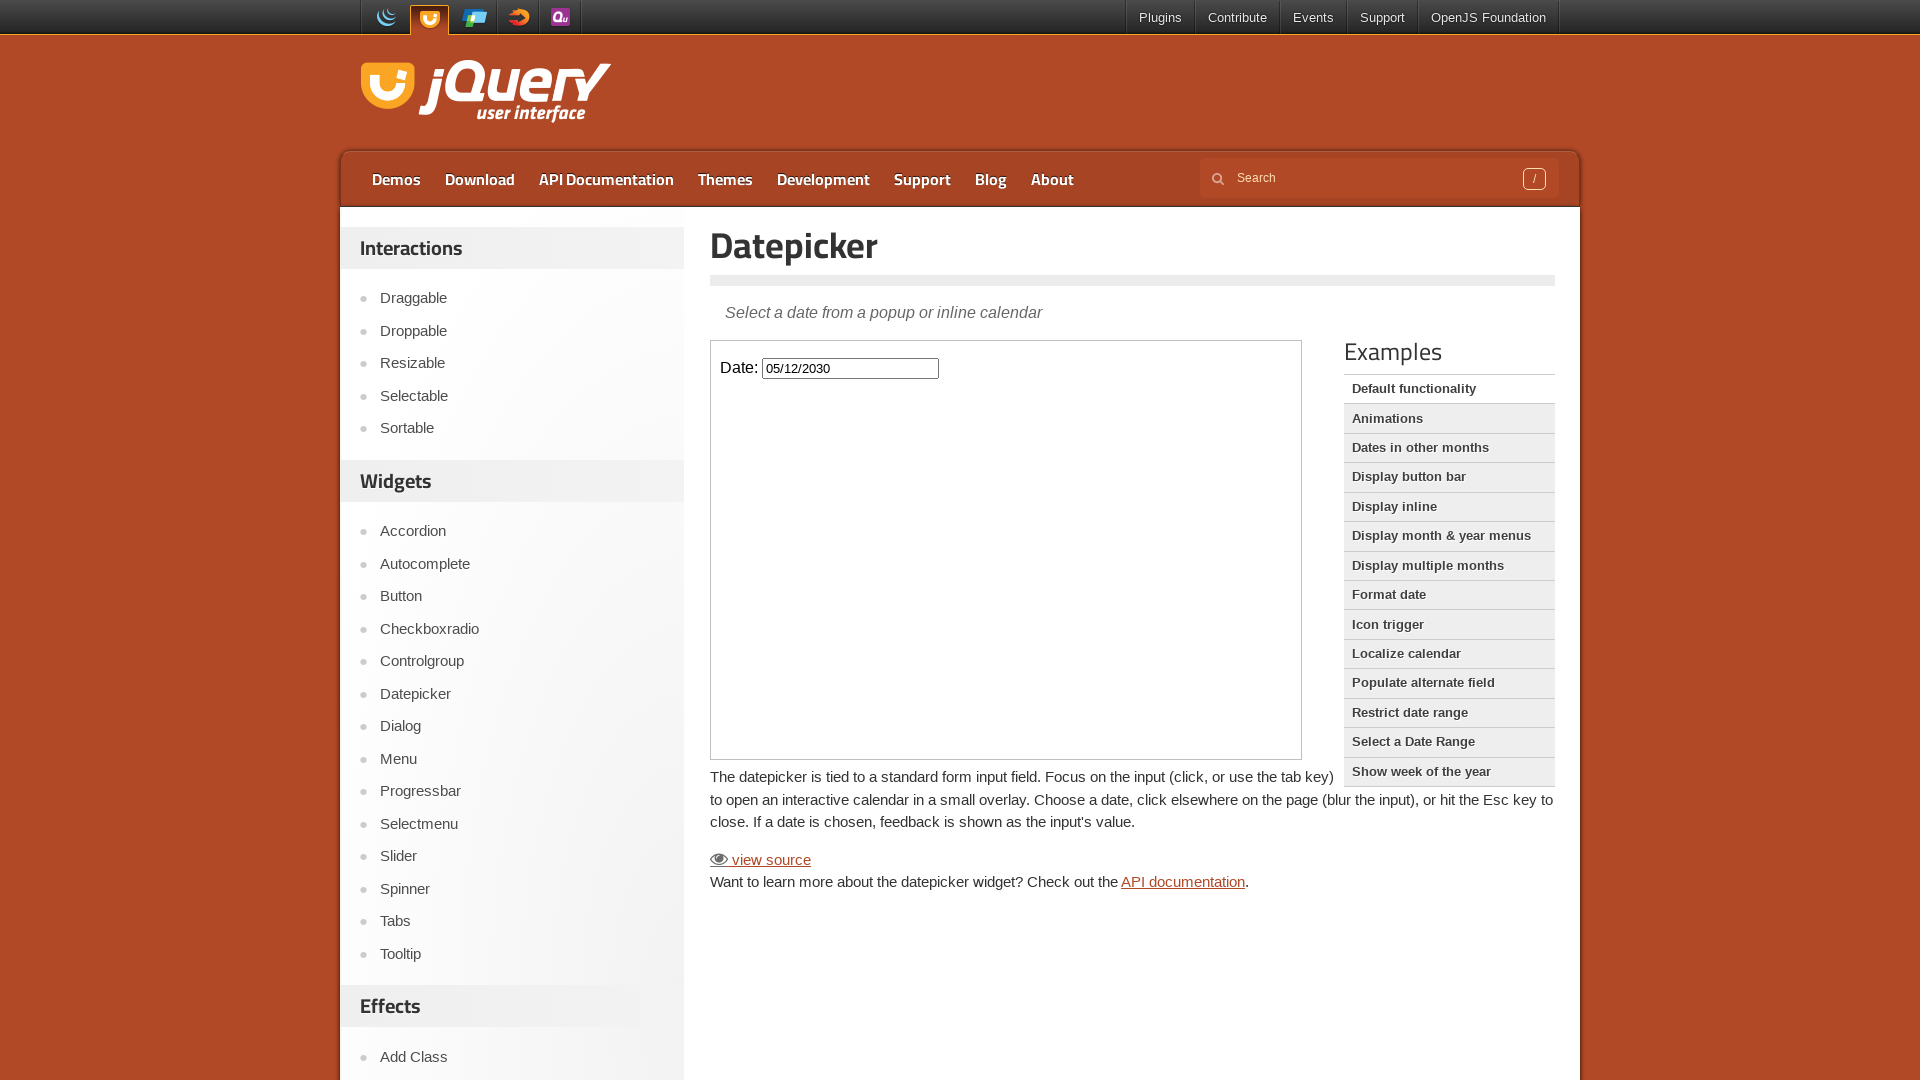

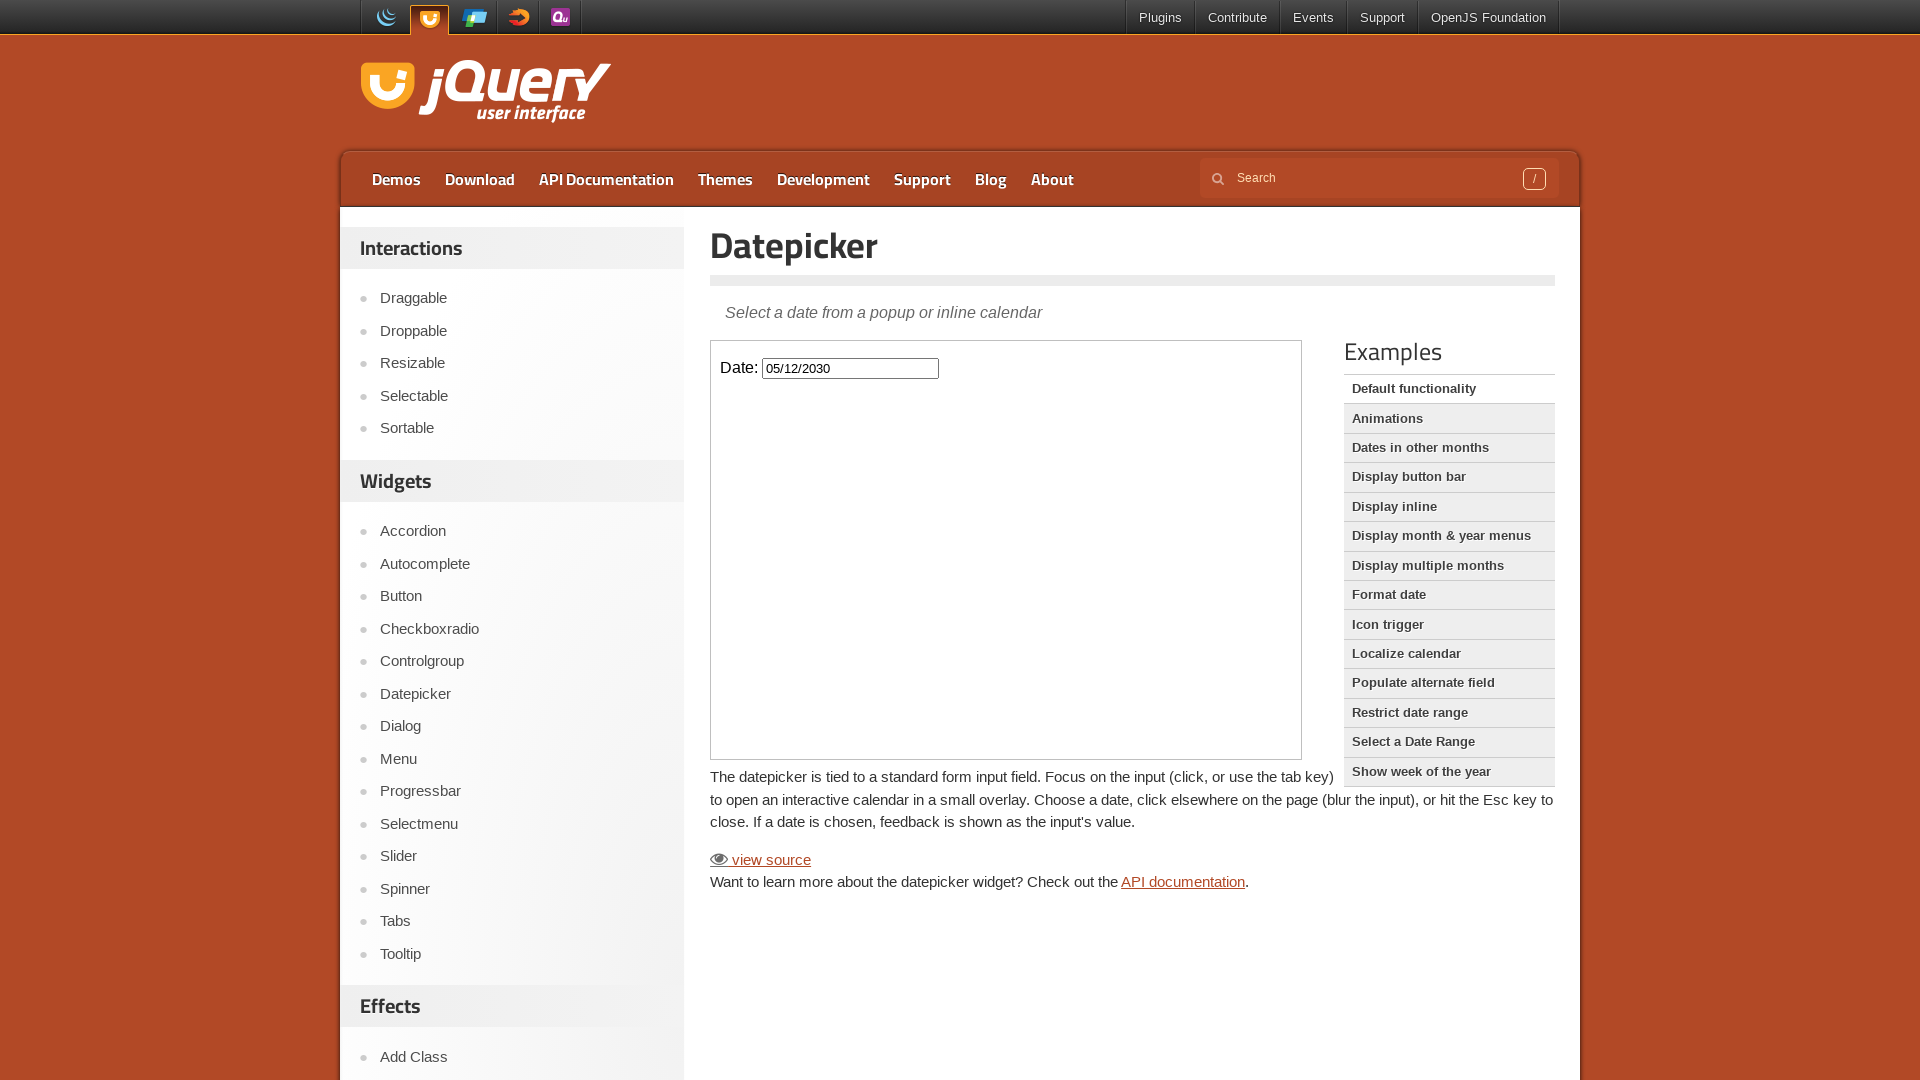